Tests a Todo page by navigating to it, adding 101 todo items (Todo 0 through Todo 100), and then deleting all odd-numbered todo items while handling confirmation dialogs.

Starting URL: https://material.playwrightvn.com/

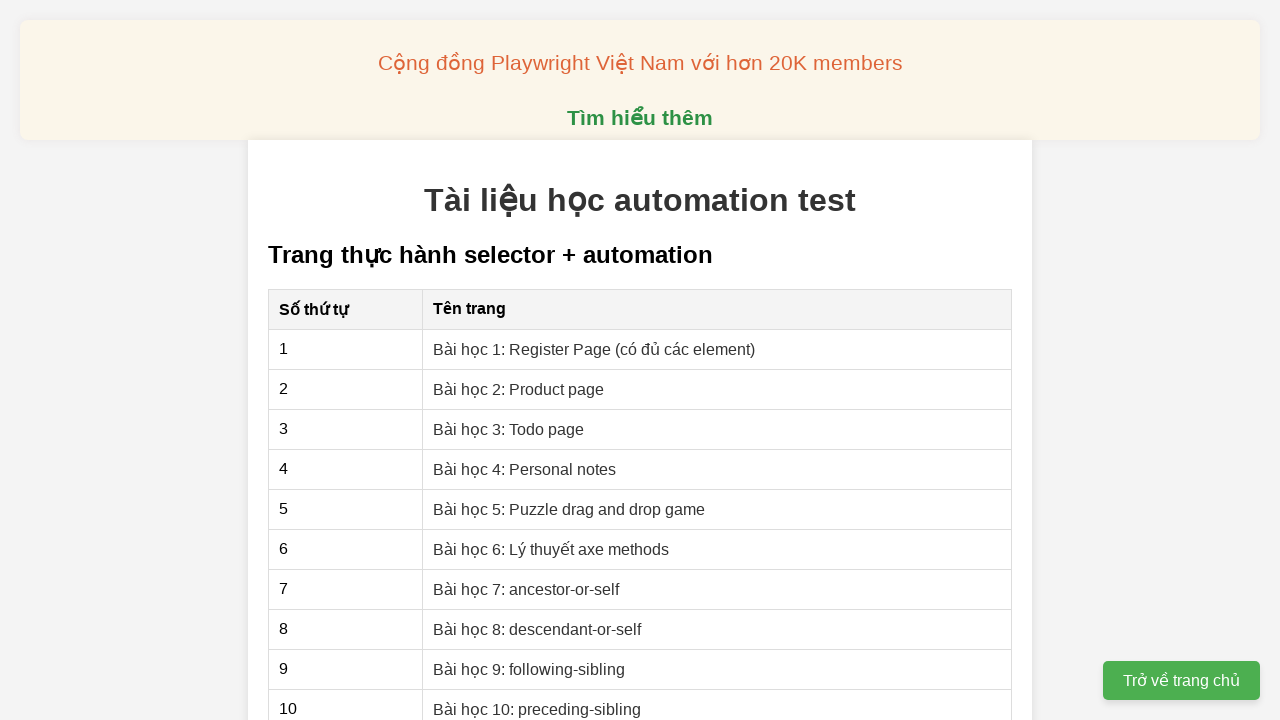

Clicked on 'Bài học 3: Todo page' link to navigate to Todo page at (509, 429) on xpath=//a[contains(text(), 'Bài học 3: Todo page')]
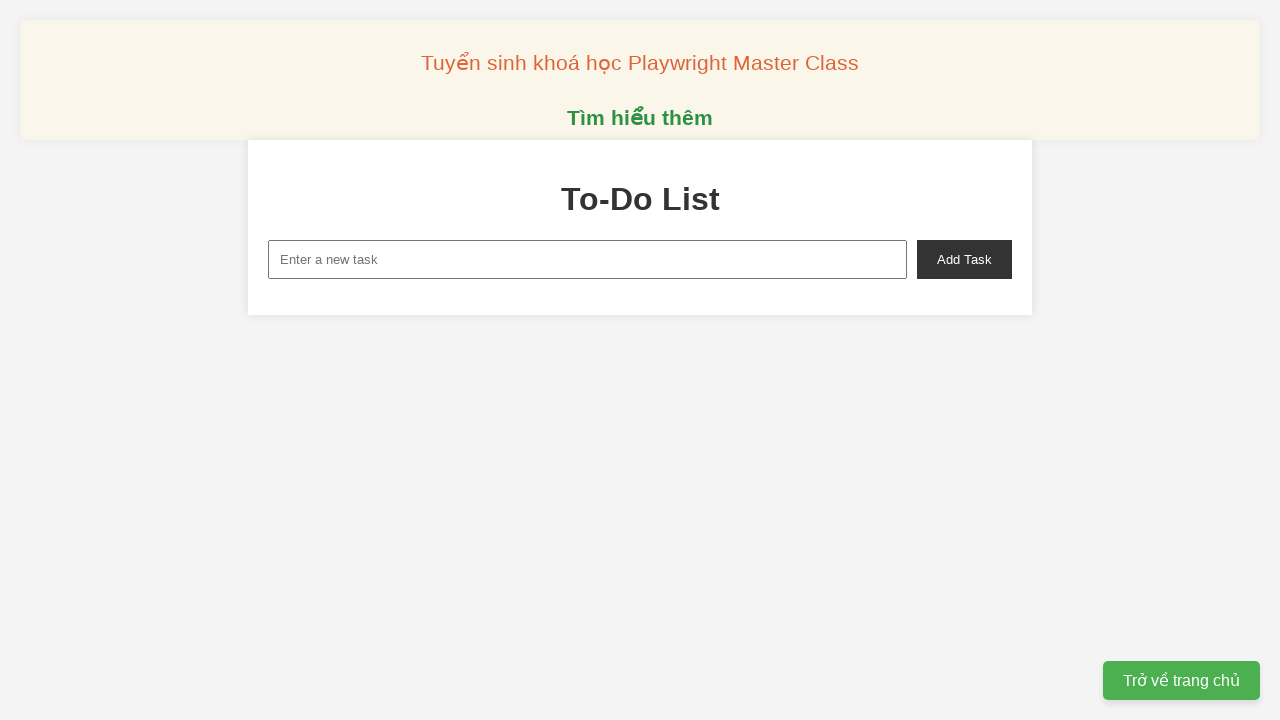

Set up dialog handler to accept confirmation dialogs
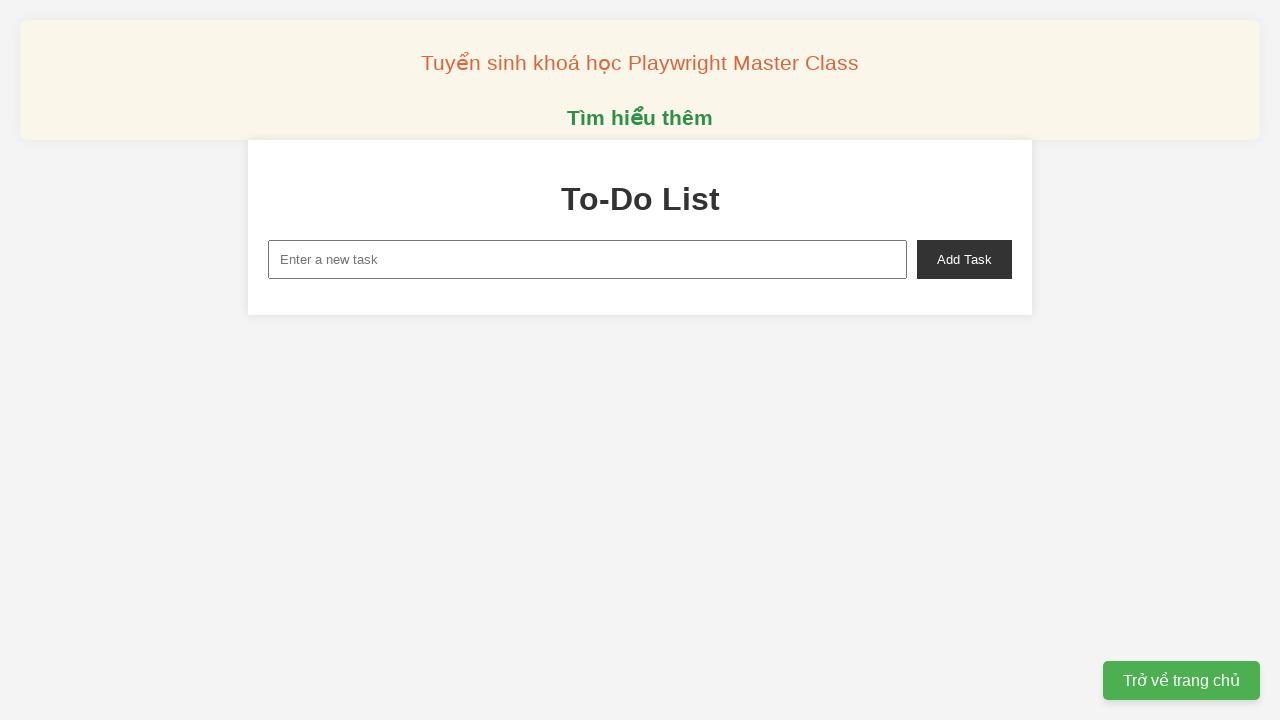

Filled new task input field with 'Todo 0' on xpath=//input[@id='new-task']
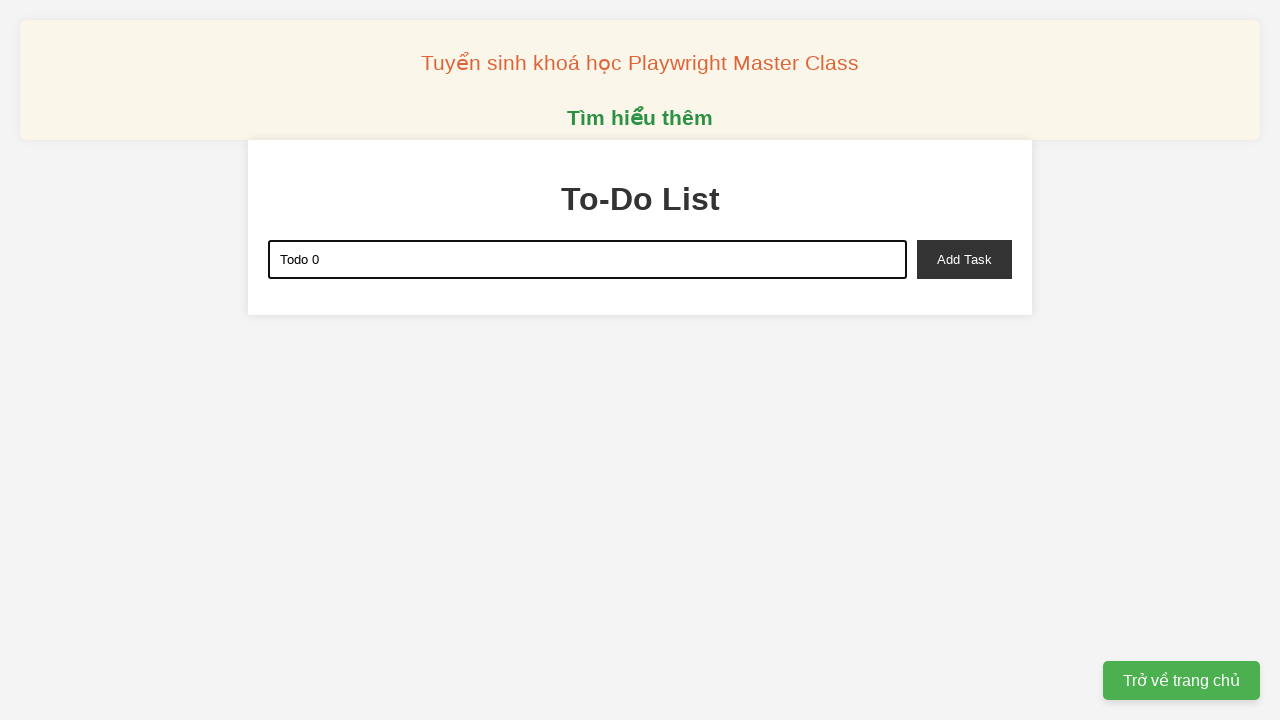

Waited 100ms before adding Todo 0
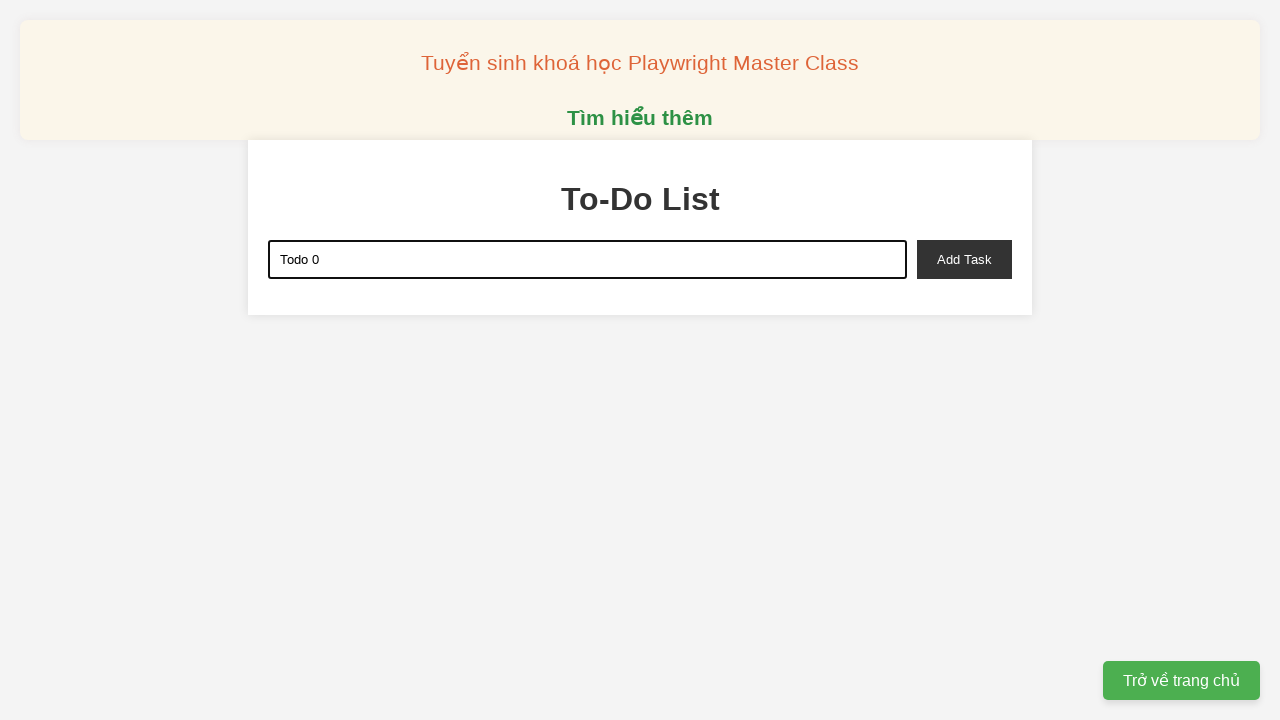

Clicked add-task button to add 'Todo 0' at (964, 259) on xpath=//button[@id='add-task']
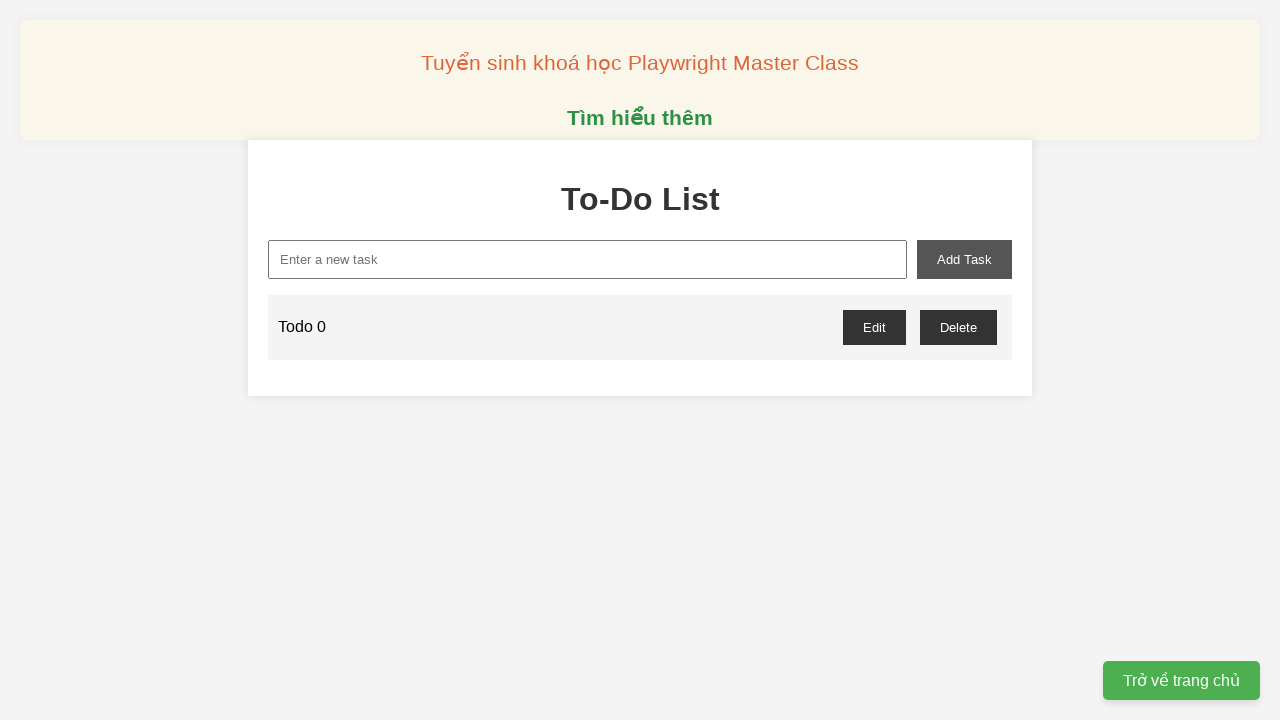

Filled new task input field with 'Todo 1' on xpath=//input[@id='new-task']
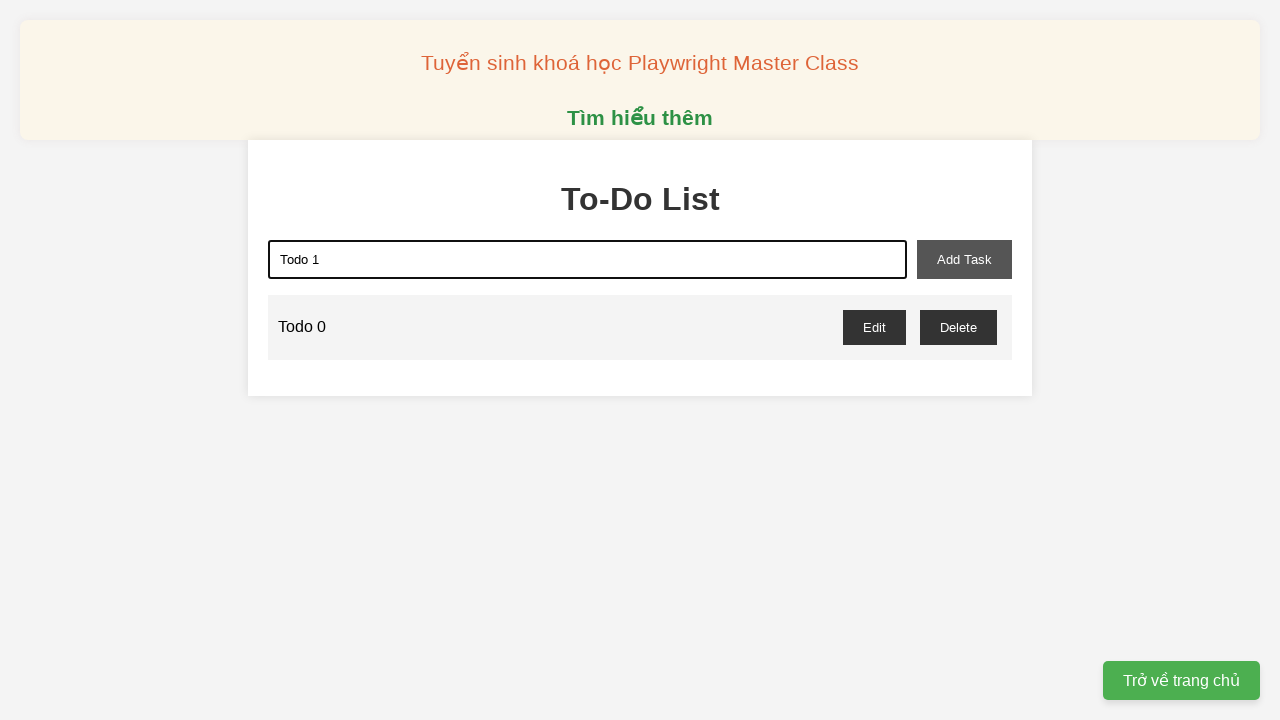

Waited 100ms before adding Todo 1
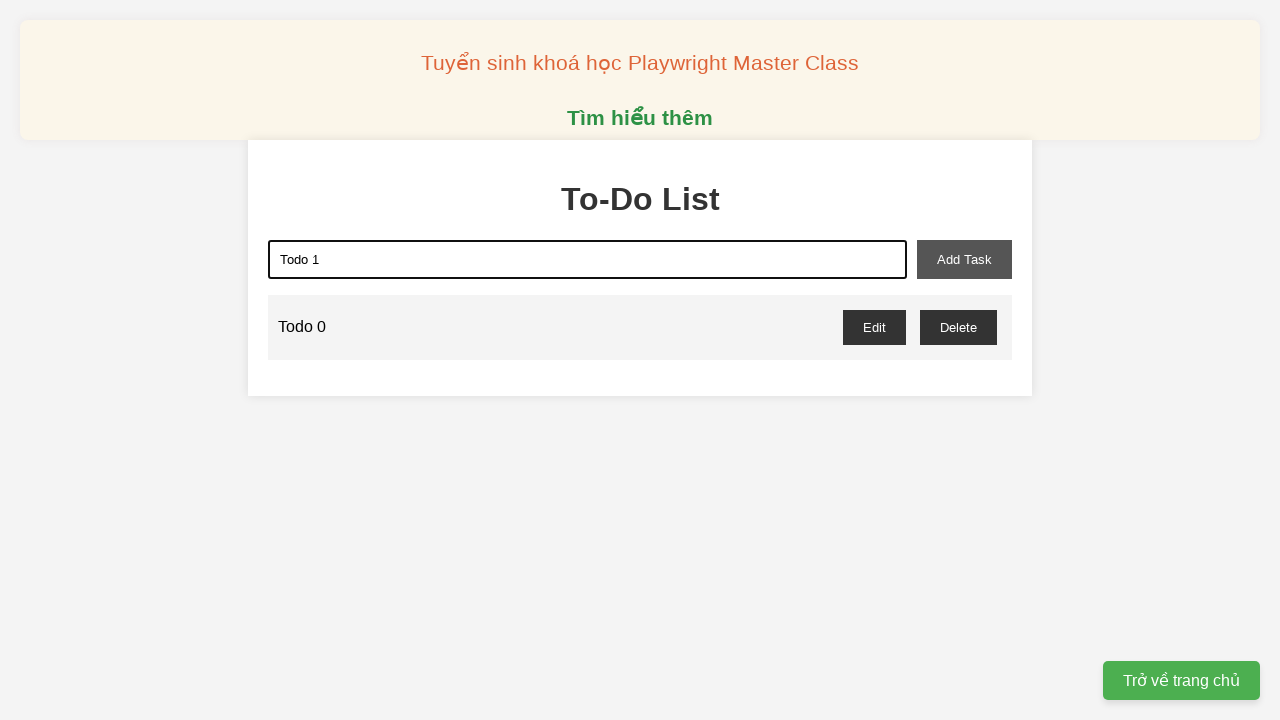

Clicked add-task button to add 'Todo 1' at (964, 259) on xpath=//button[@id='add-task']
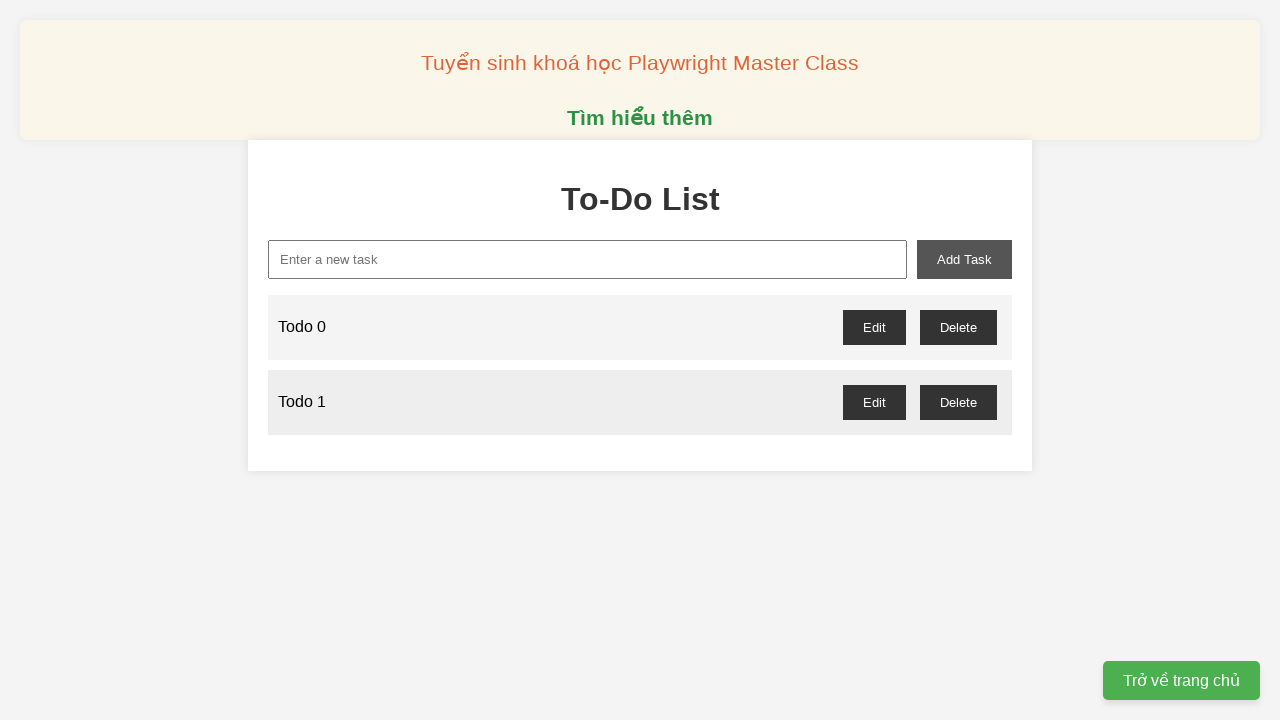

Filled new task input field with 'Todo 2' on xpath=//input[@id='new-task']
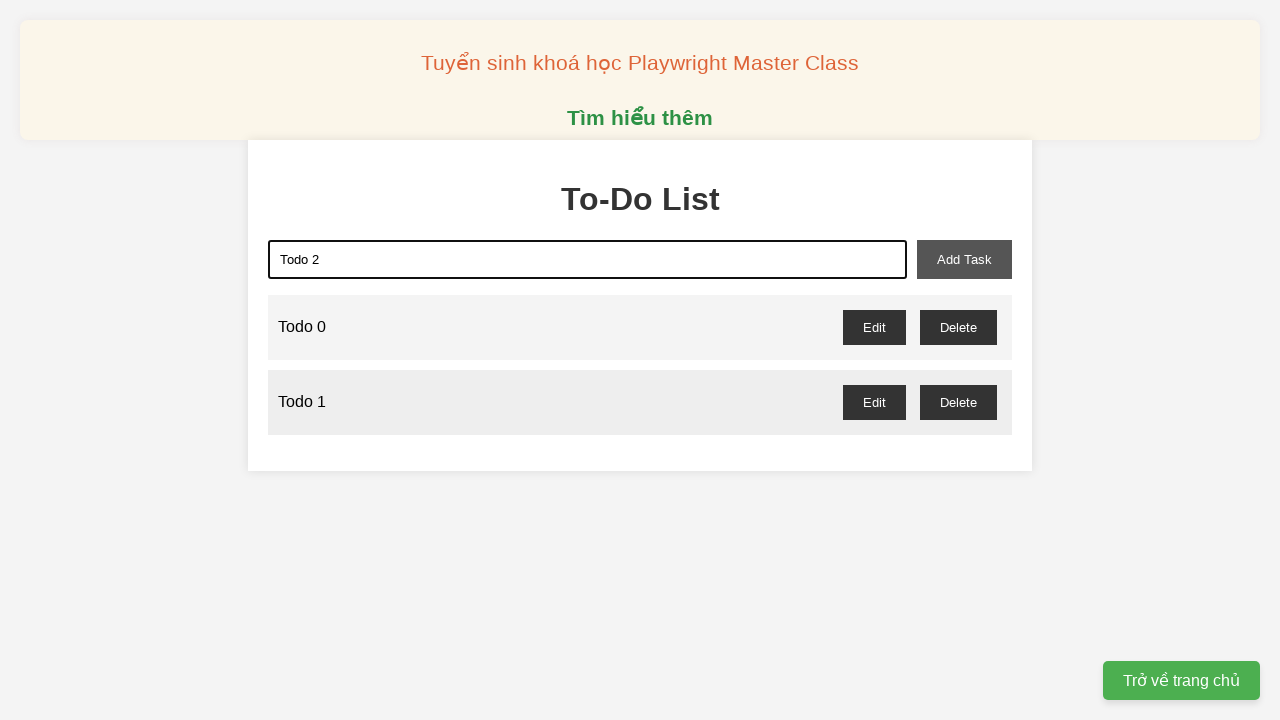

Waited 100ms before adding Todo 2
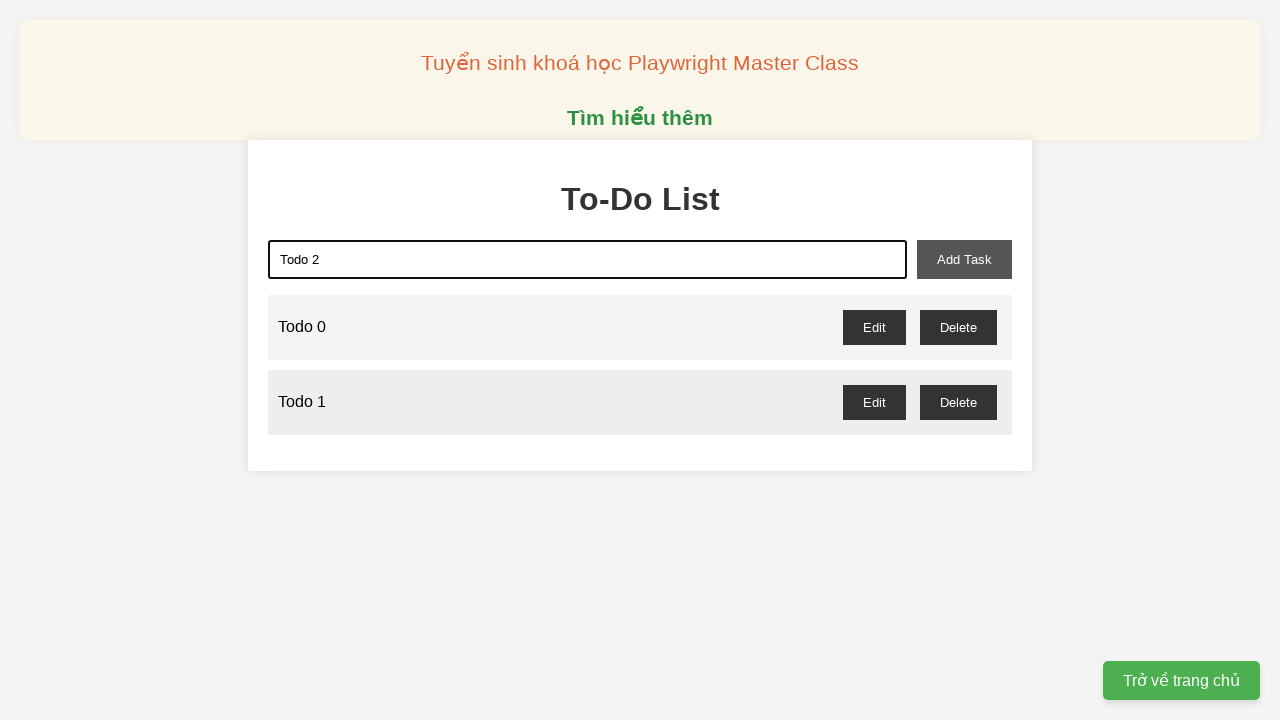

Clicked add-task button to add 'Todo 2' at (964, 259) on xpath=//button[@id='add-task']
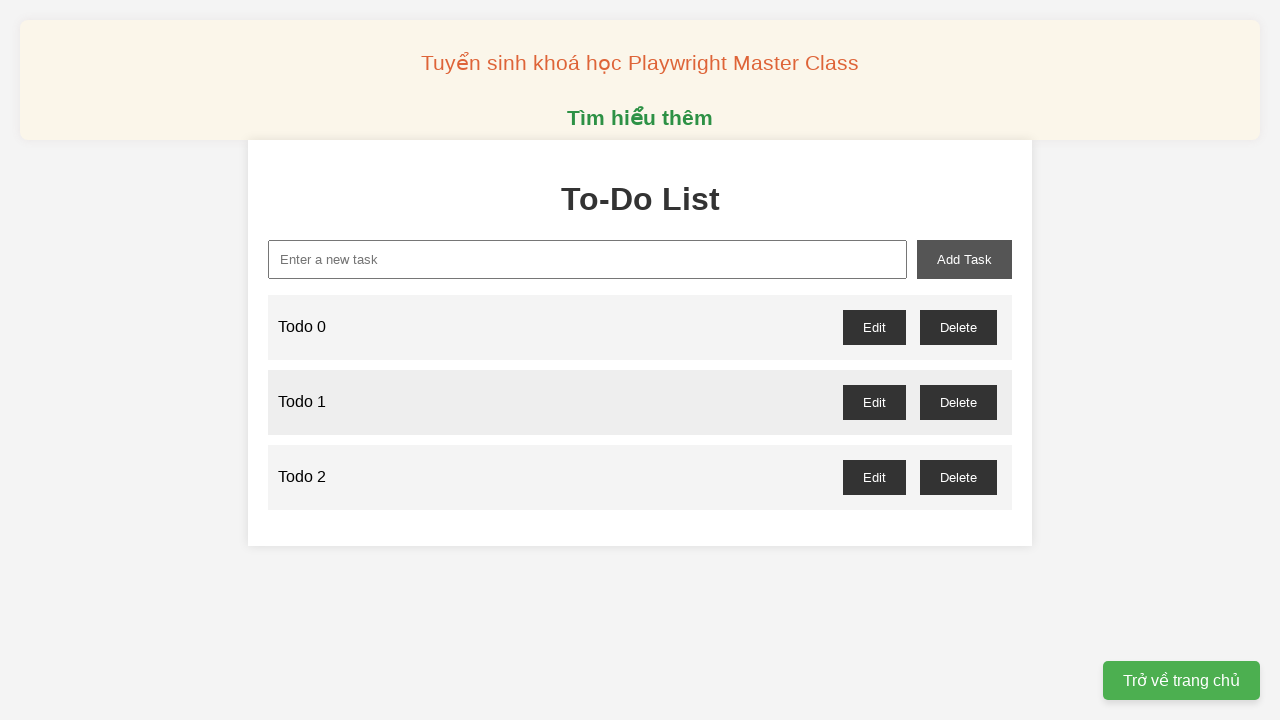

Filled new task input field with 'Todo 3' on xpath=//input[@id='new-task']
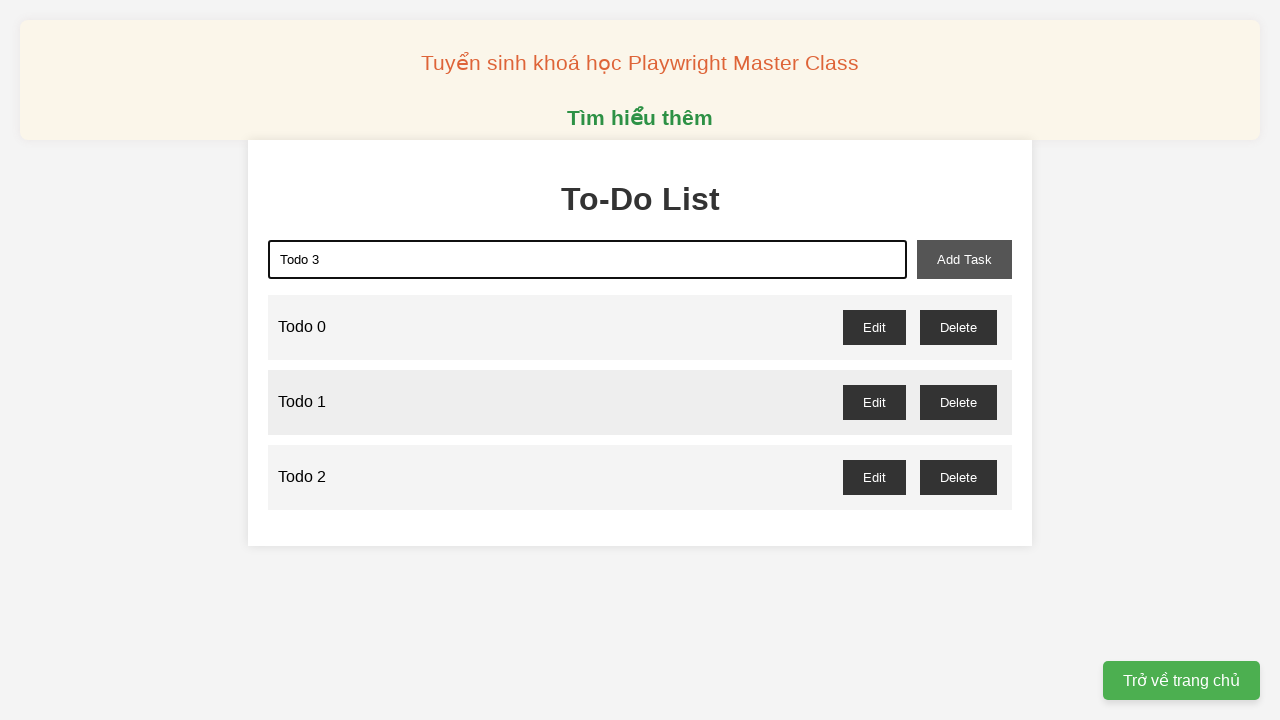

Waited 100ms before adding Todo 3
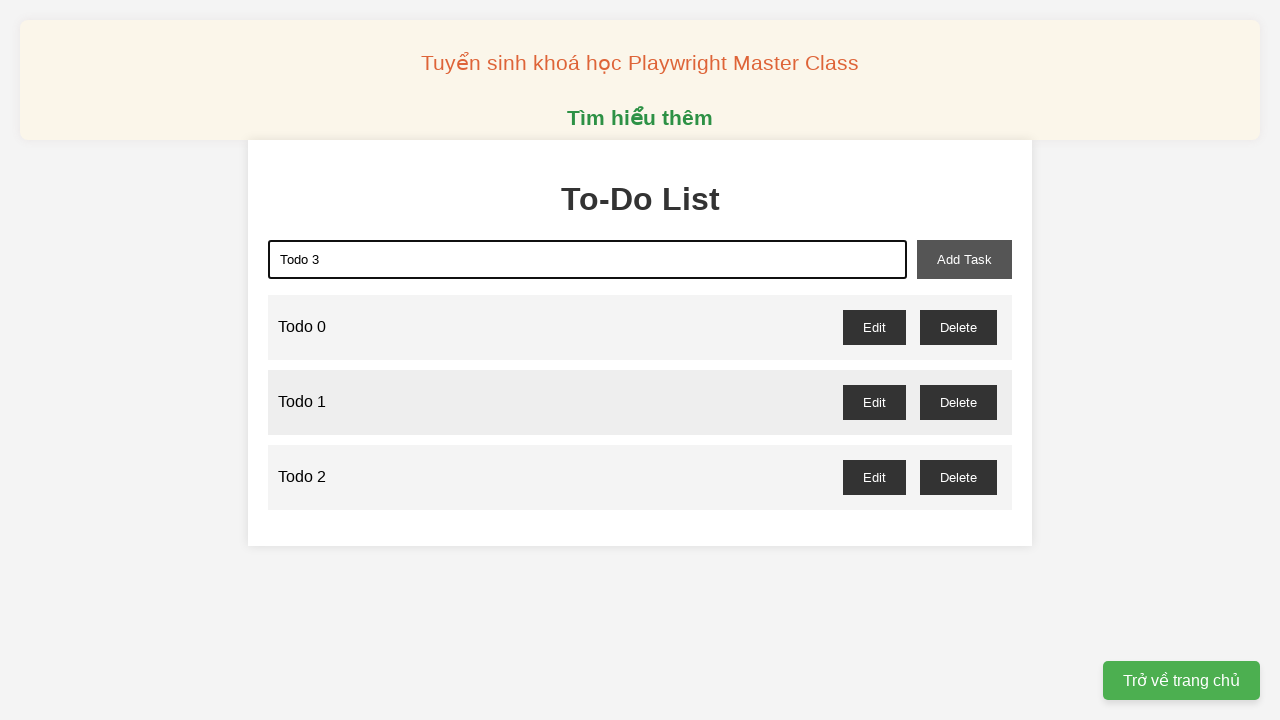

Clicked add-task button to add 'Todo 3' at (964, 259) on xpath=//button[@id='add-task']
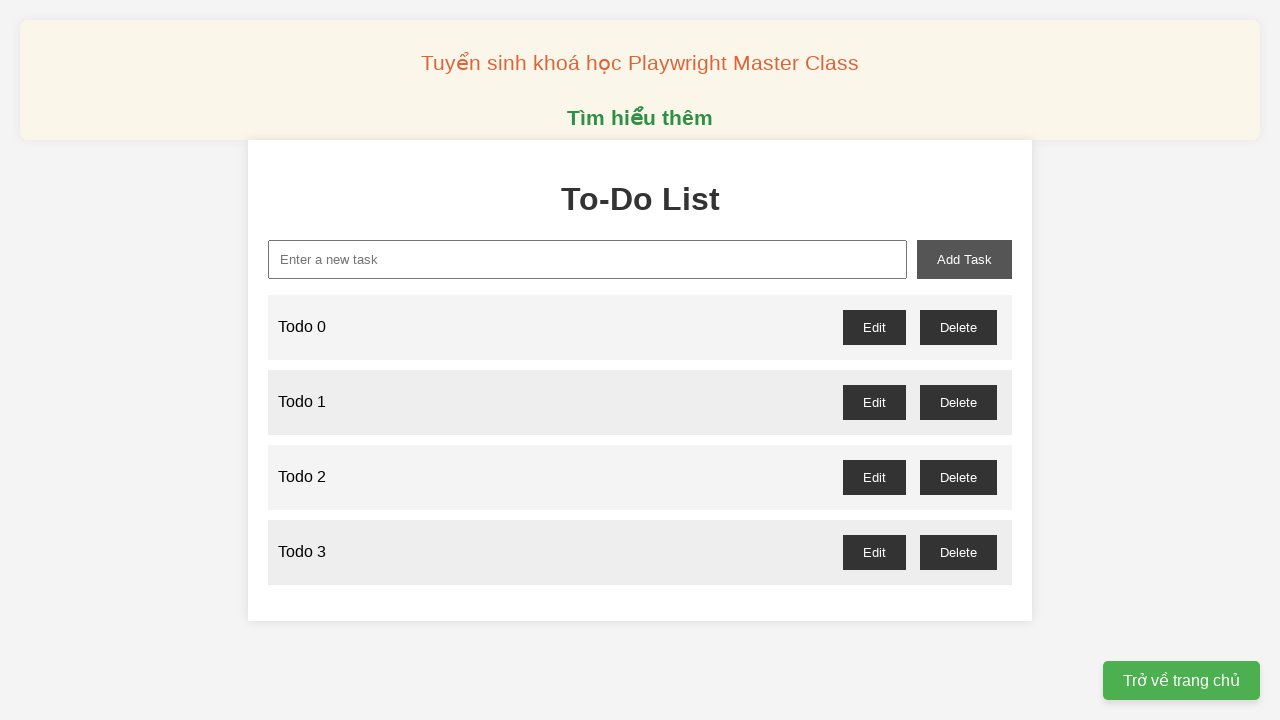

Filled new task input field with 'Todo 4' on xpath=//input[@id='new-task']
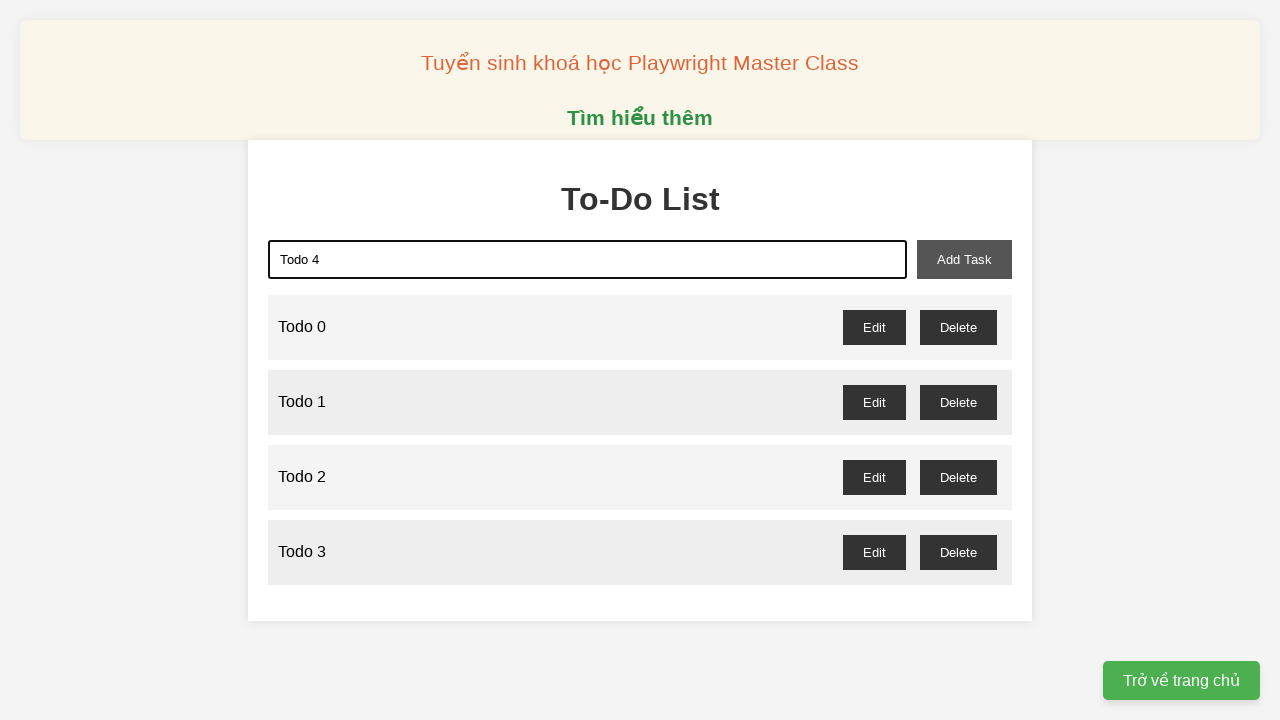

Waited 100ms before adding Todo 4
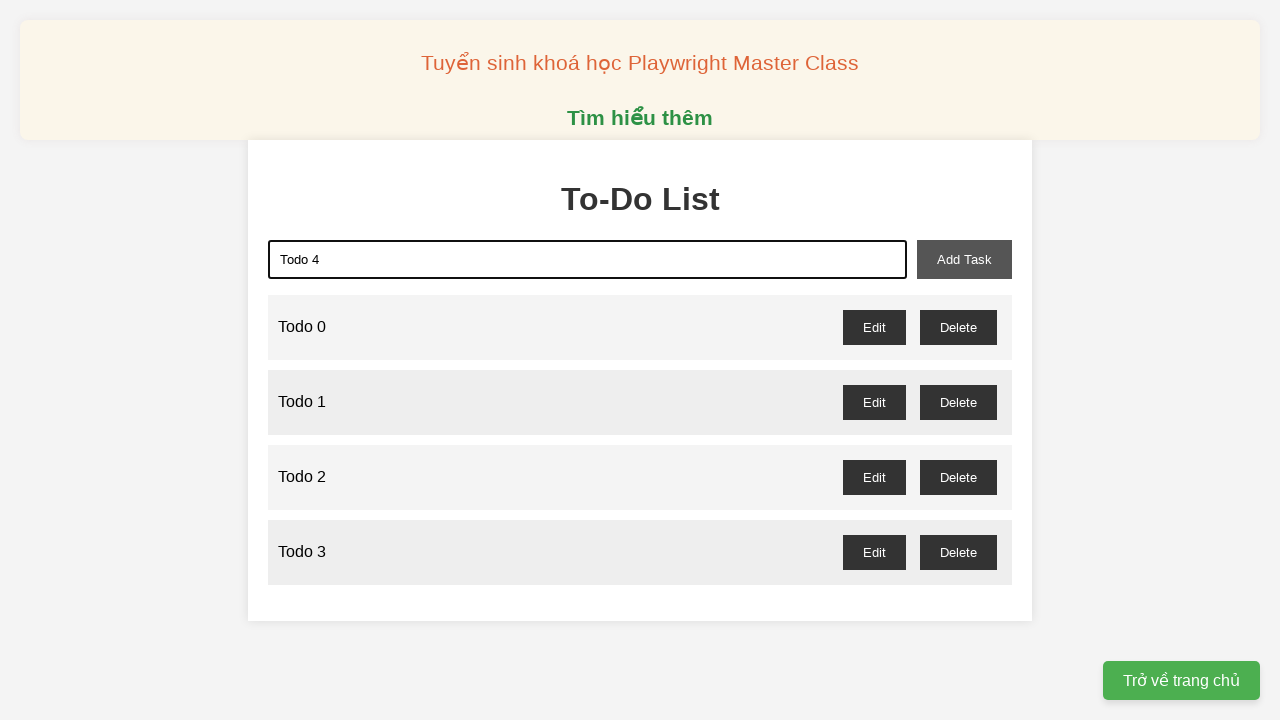

Clicked add-task button to add 'Todo 4' at (964, 259) on xpath=//button[@id='add-task']
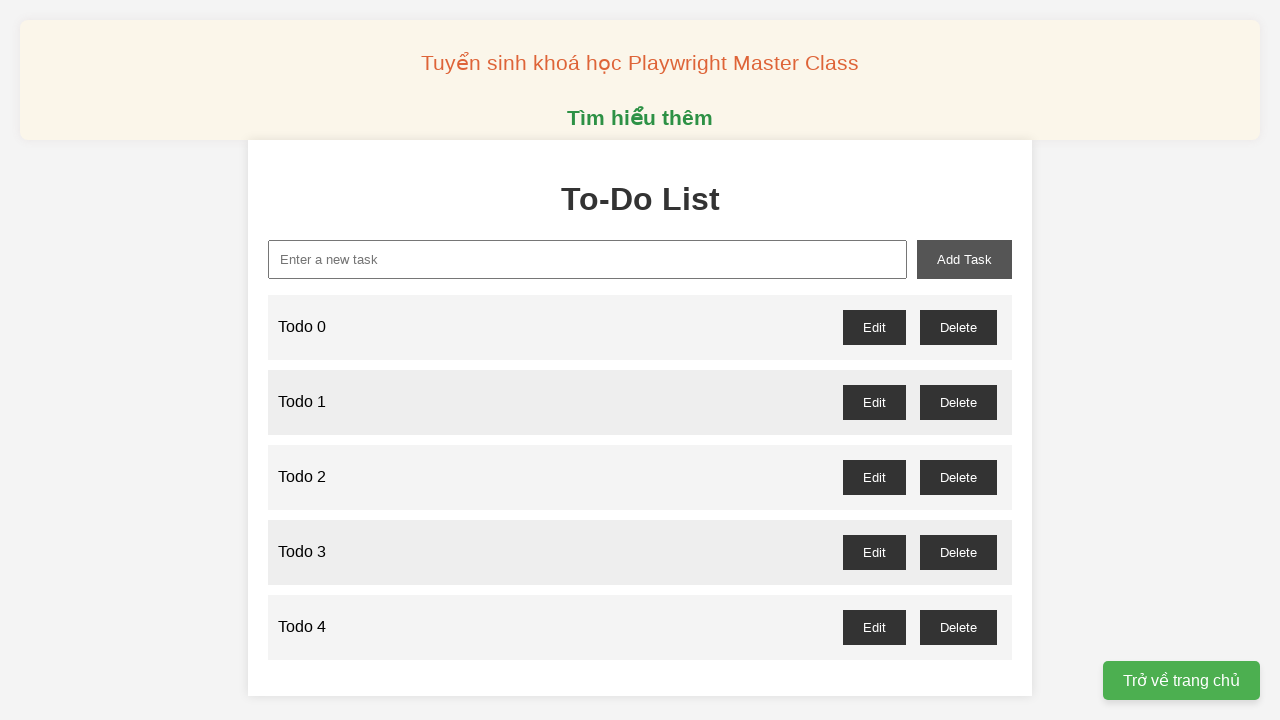

Filled new task input field with 'Todo 5' on xpath=//input[@id='new-task']
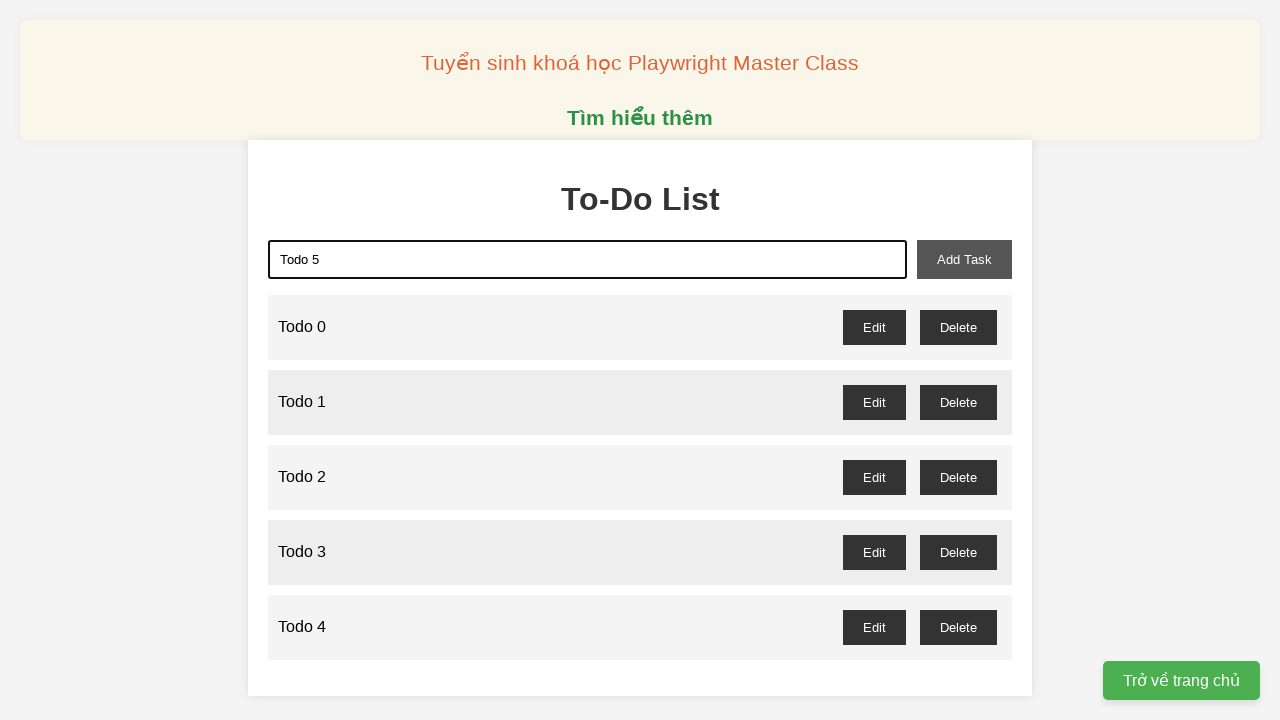

Waited 100ms before adding Todo 5
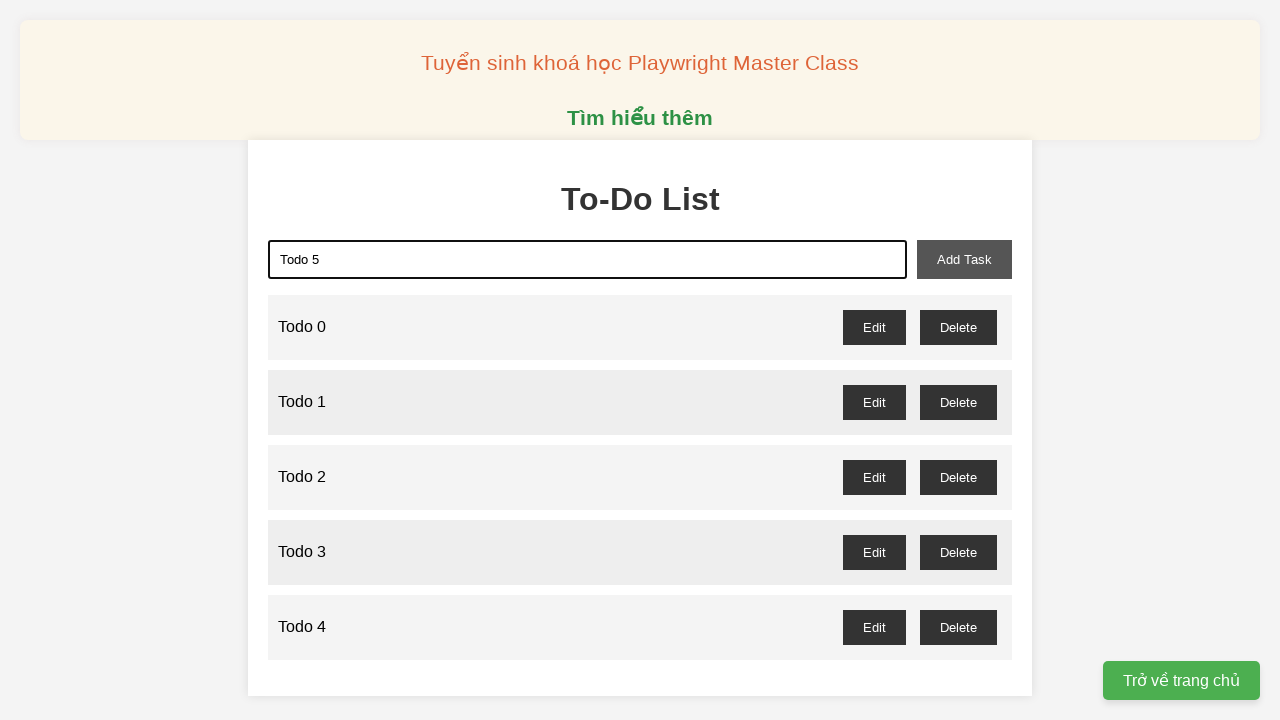

Clicked add-task button to add 'Todo 5' at (964, 259) on xpath=//button[@id='add-task']
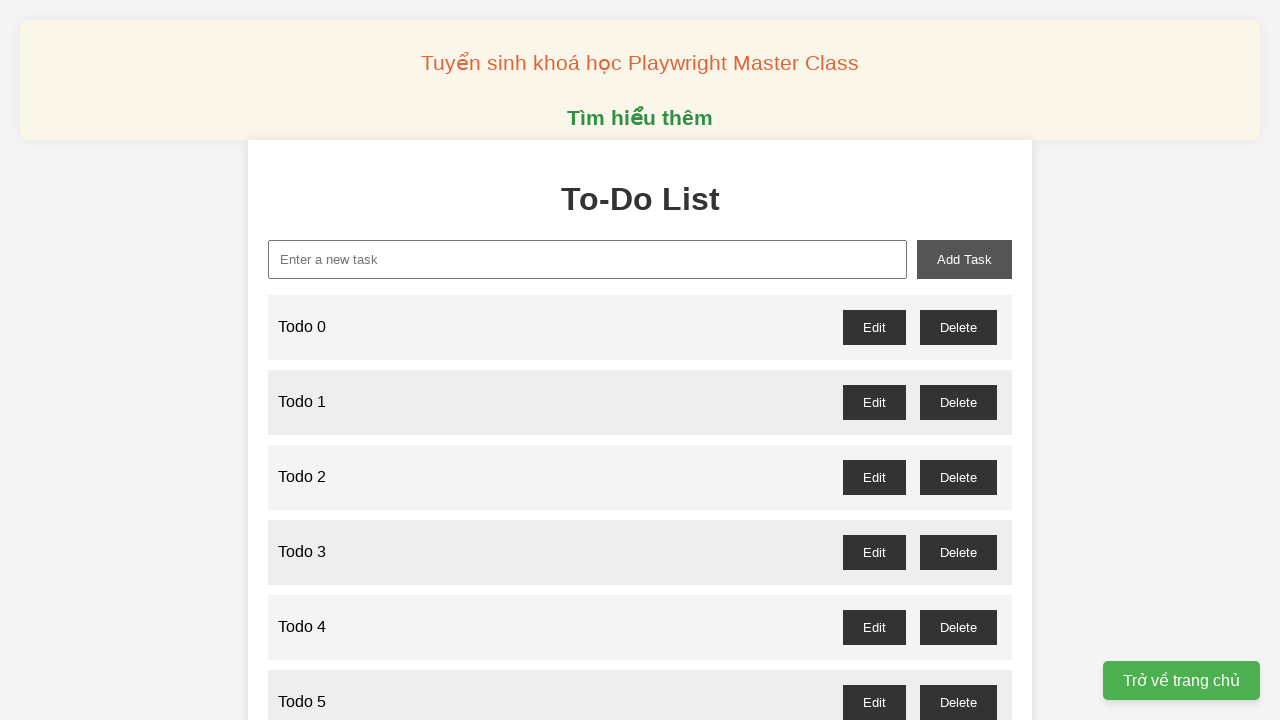

Filled new task input field with 'Todo 6' on xpath=//input[@id='new-task']
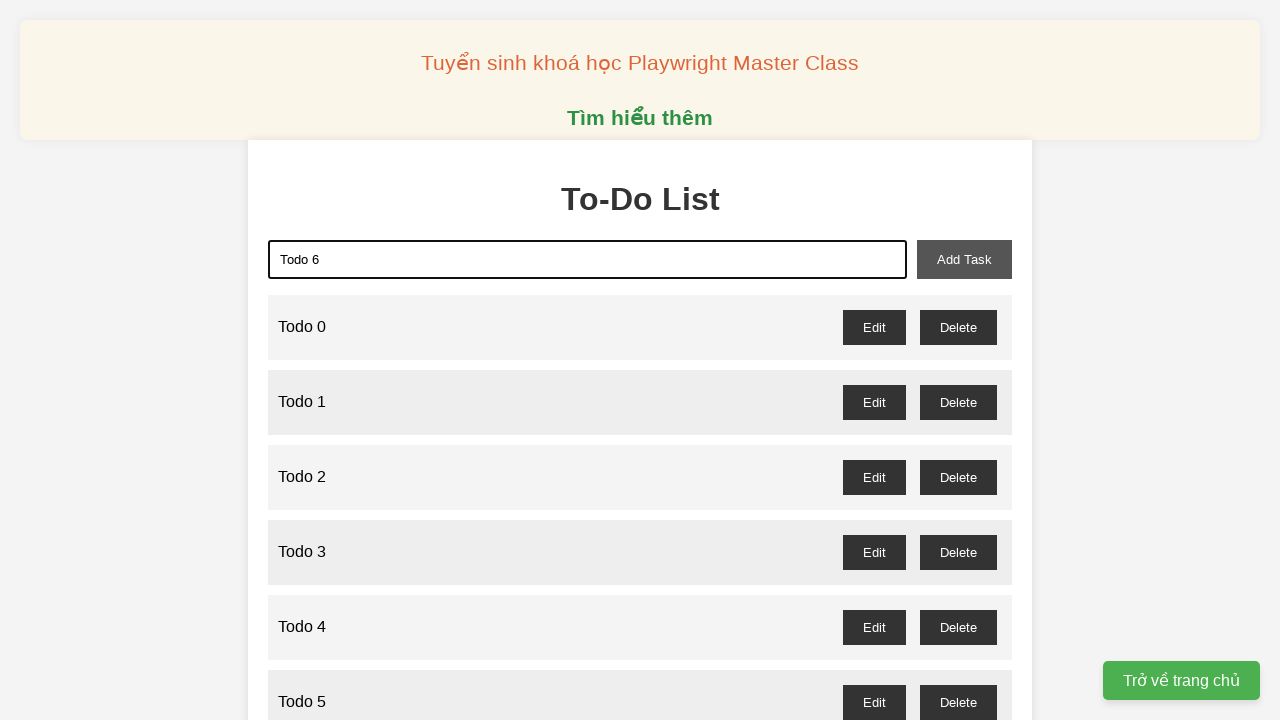

Waited 100ms before adding Todo 6
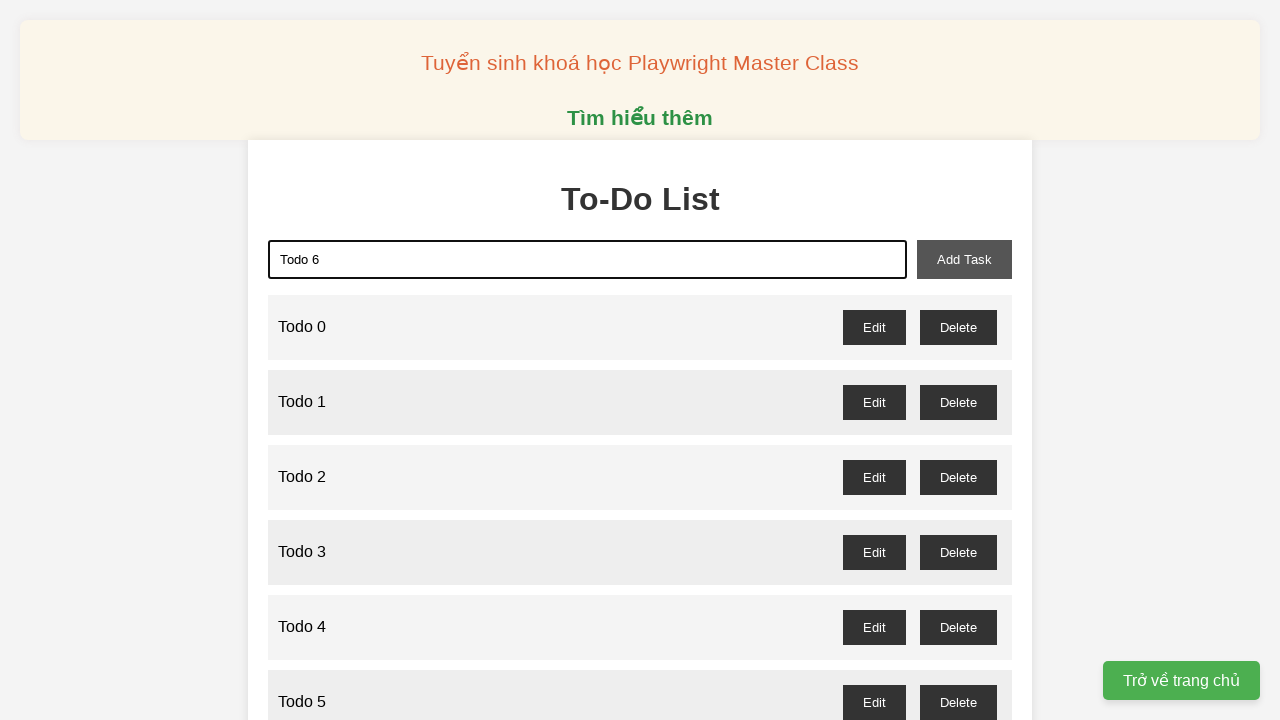

Clicked add-task button to add 'Todo 6' at (964, 259) on xpath=//button[@id='add-task']
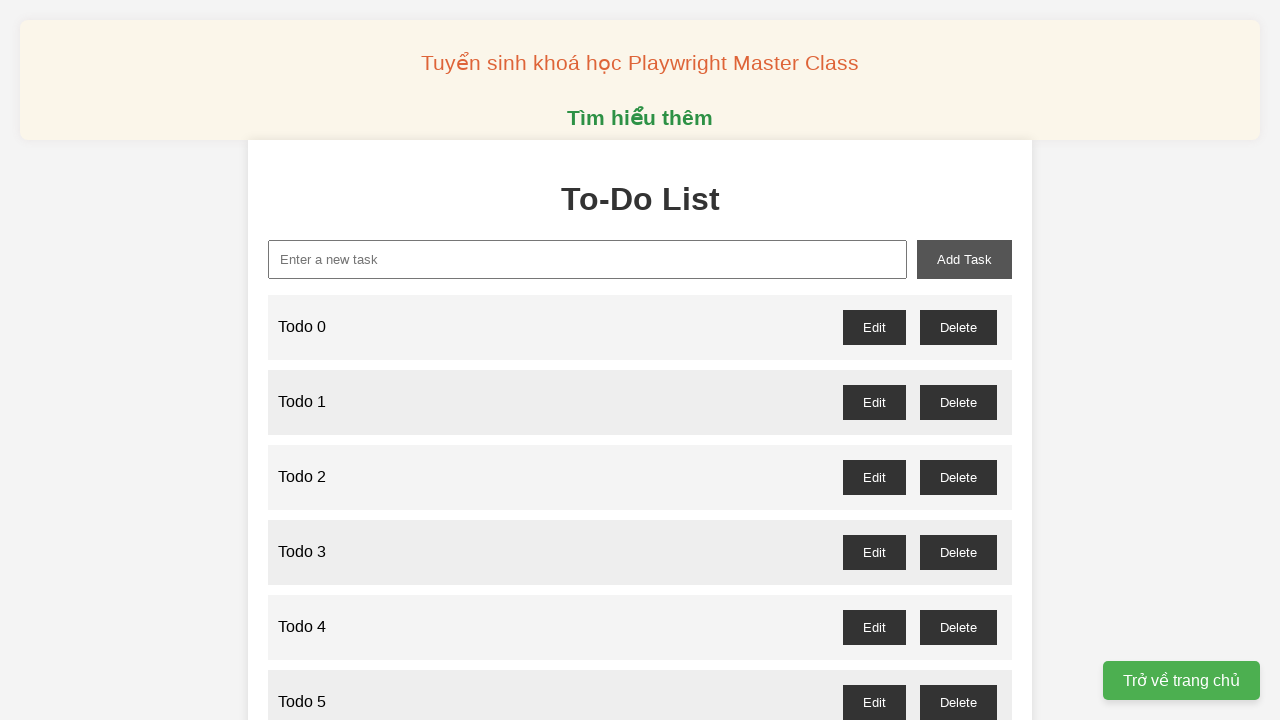

Filled new task input field with 'Todo 7' on xpath=//input[@id='new-task']
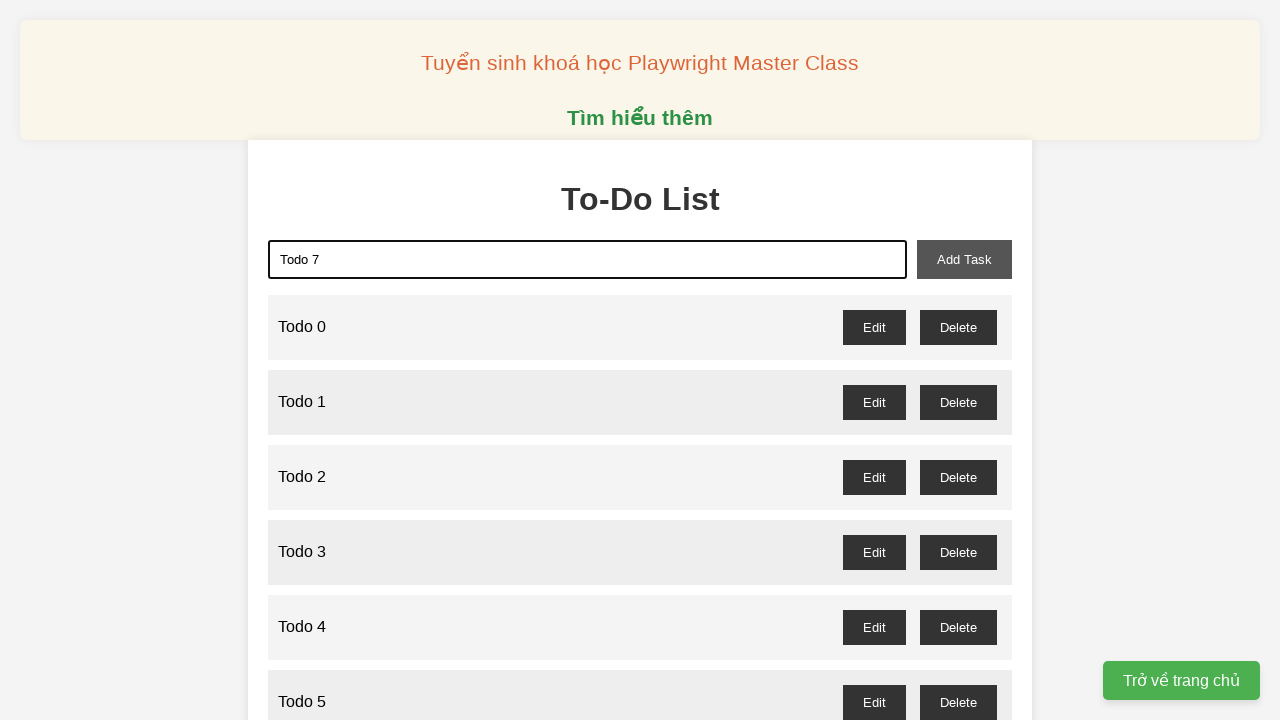

Waited 100ms before adding Todo 7
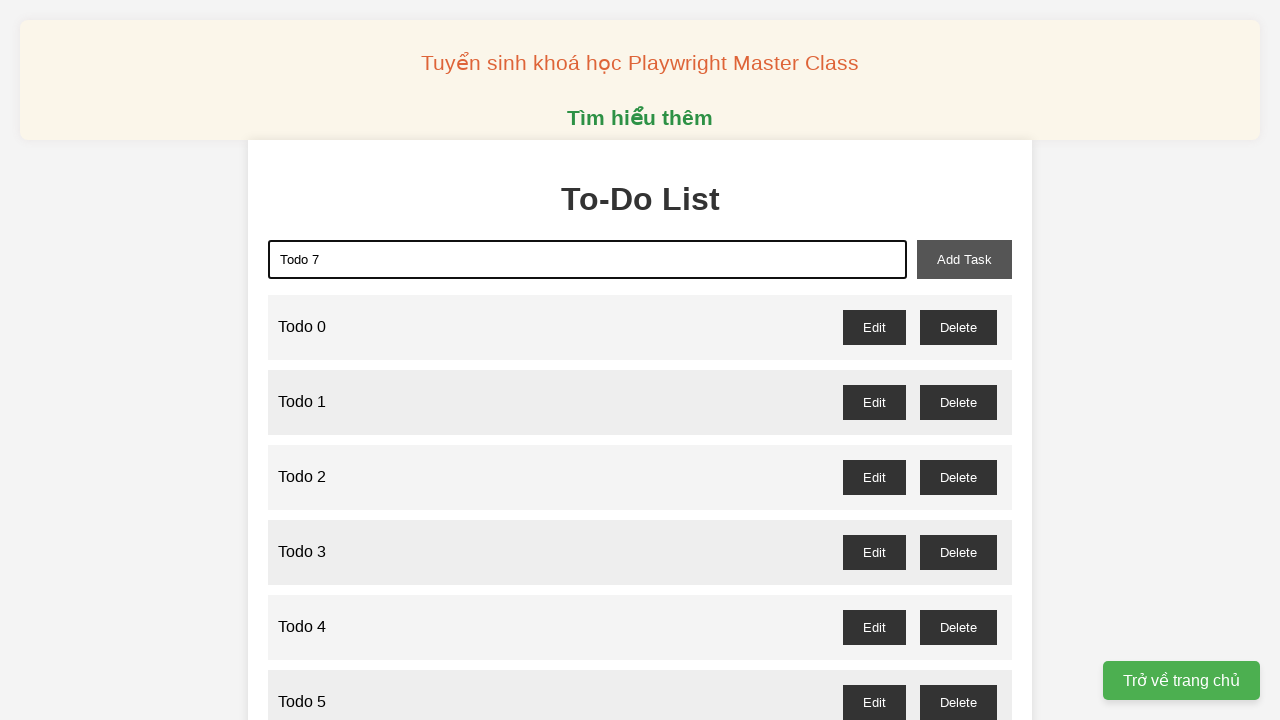

Clicked add-task button to add 'Todo 7' at (964, 259) on xpath=//button[@id='add-task']
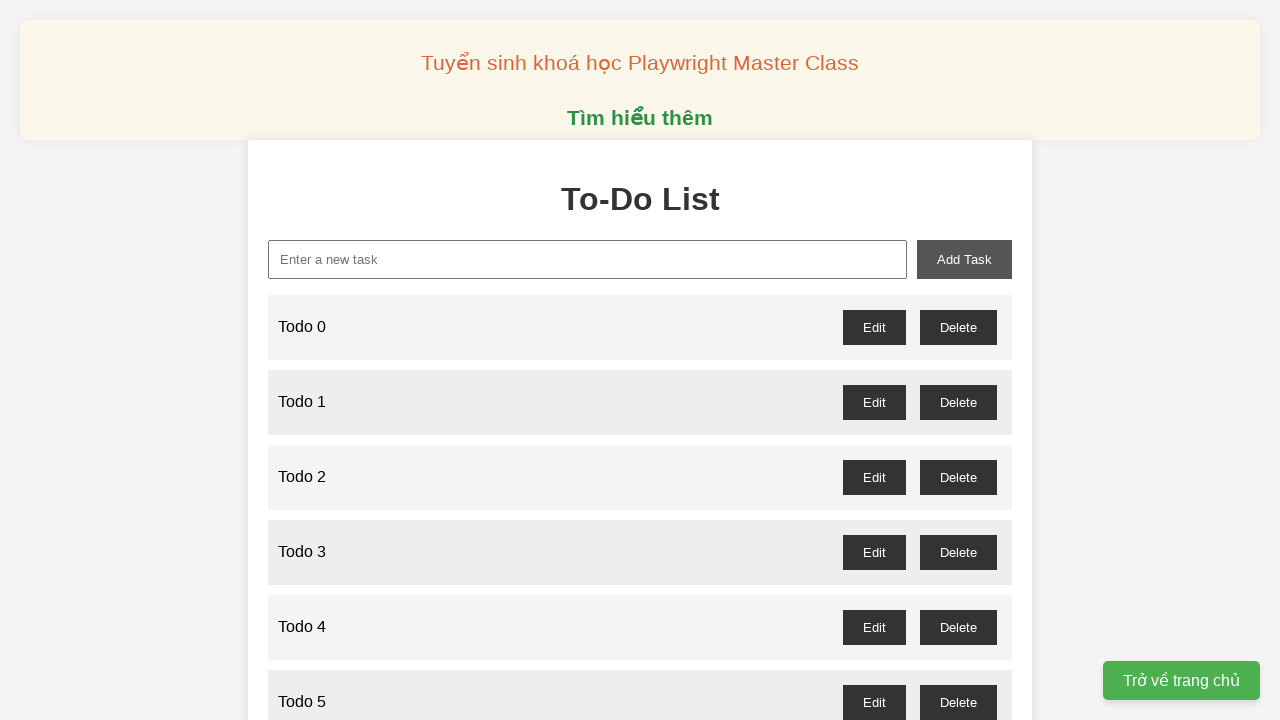

Filled new task input field with 'Todo 8' on xpath=//input[@id='new-task']
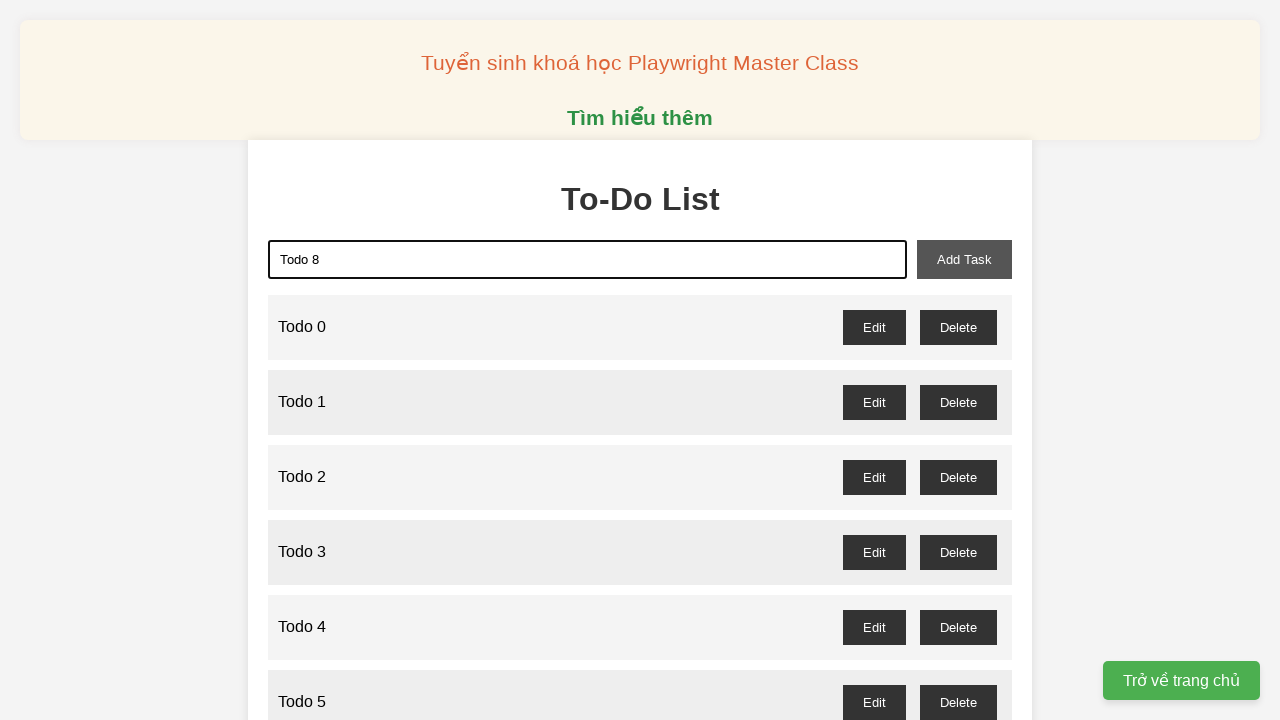

Waited 100ms before adding Todo 8
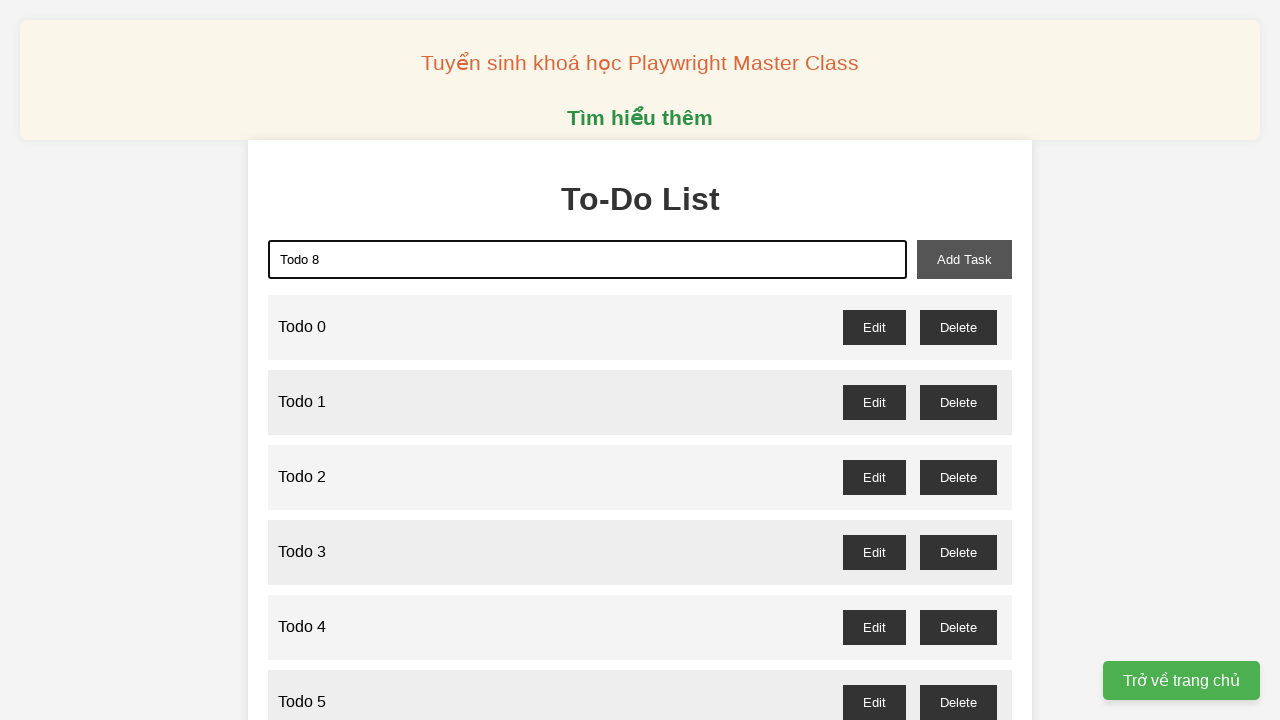

Clicked add-task button to add 'Todo 8' at (964, 259) on xpath=//button[@id='add-task']
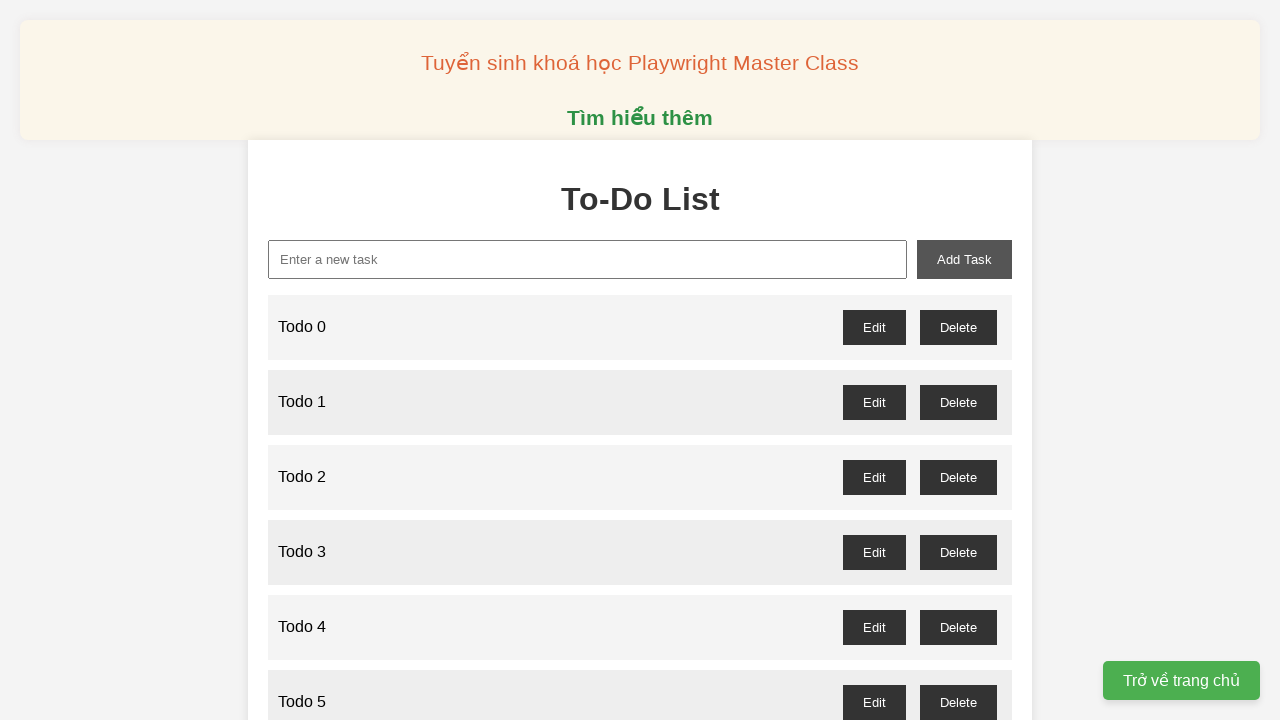

Filled new task input field with 'Todo 9' on xpath=//input[@id='new-task']
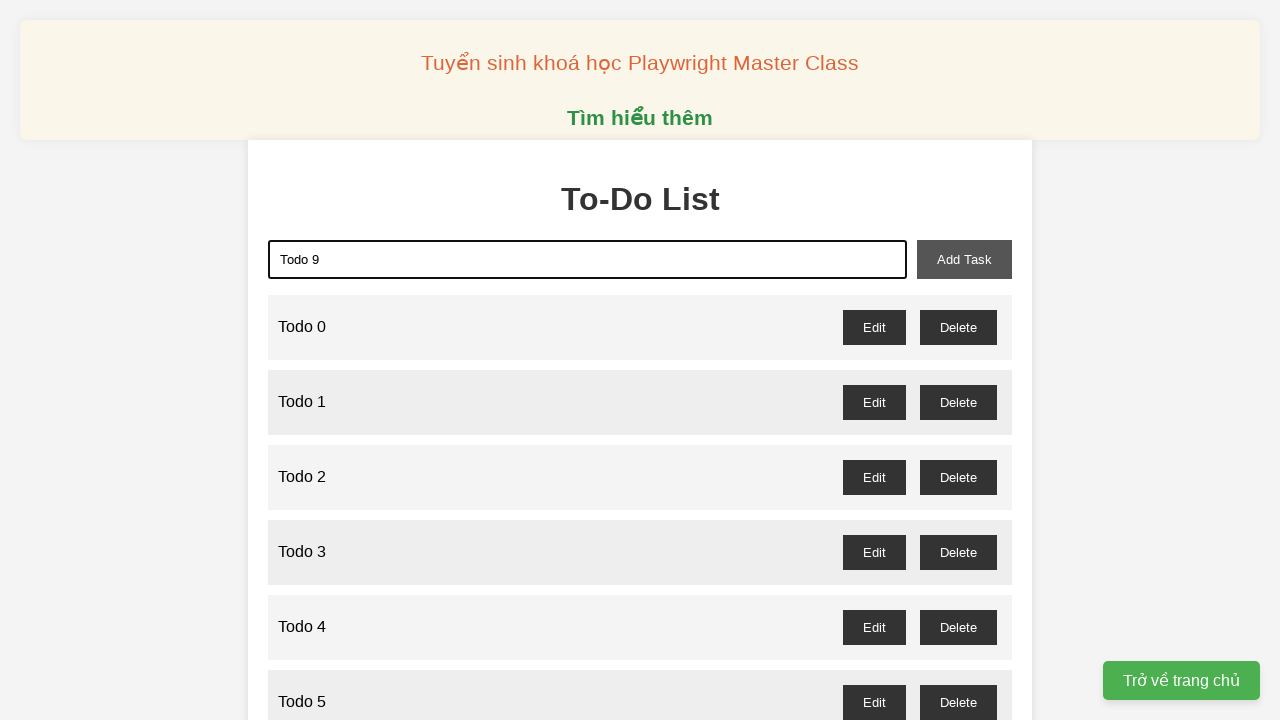

Waited 100ms before adding Todo 9
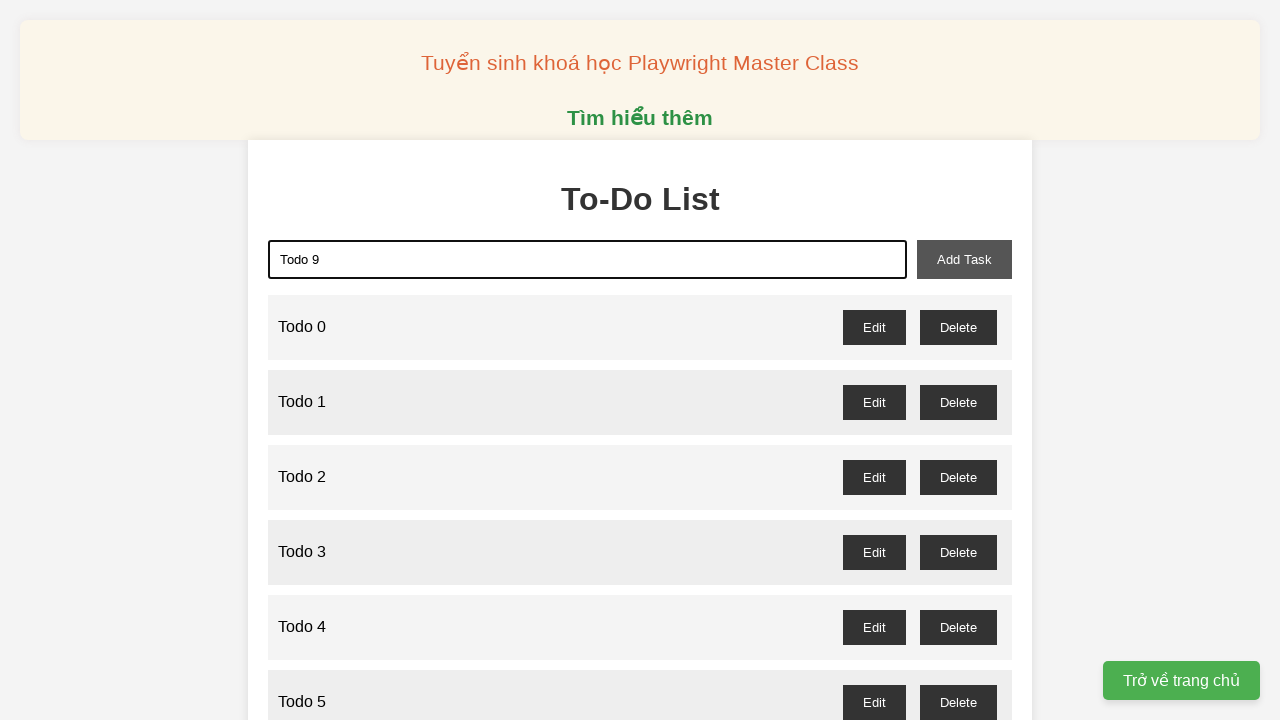

Clicked add-task button to add 'Todo 9' at (964, 259) on xpath=//button[@id='add-task']
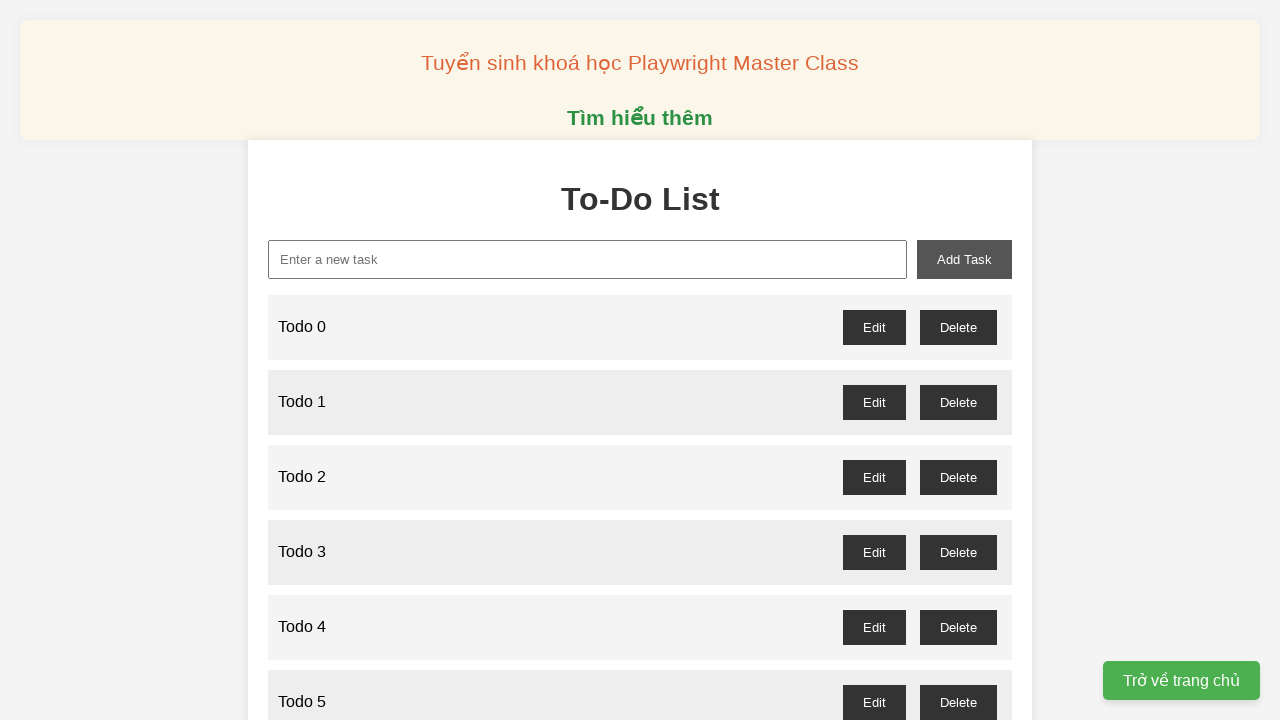

Filled new task input field with 'Todo 10' on xpath=//input[@id='new-task']
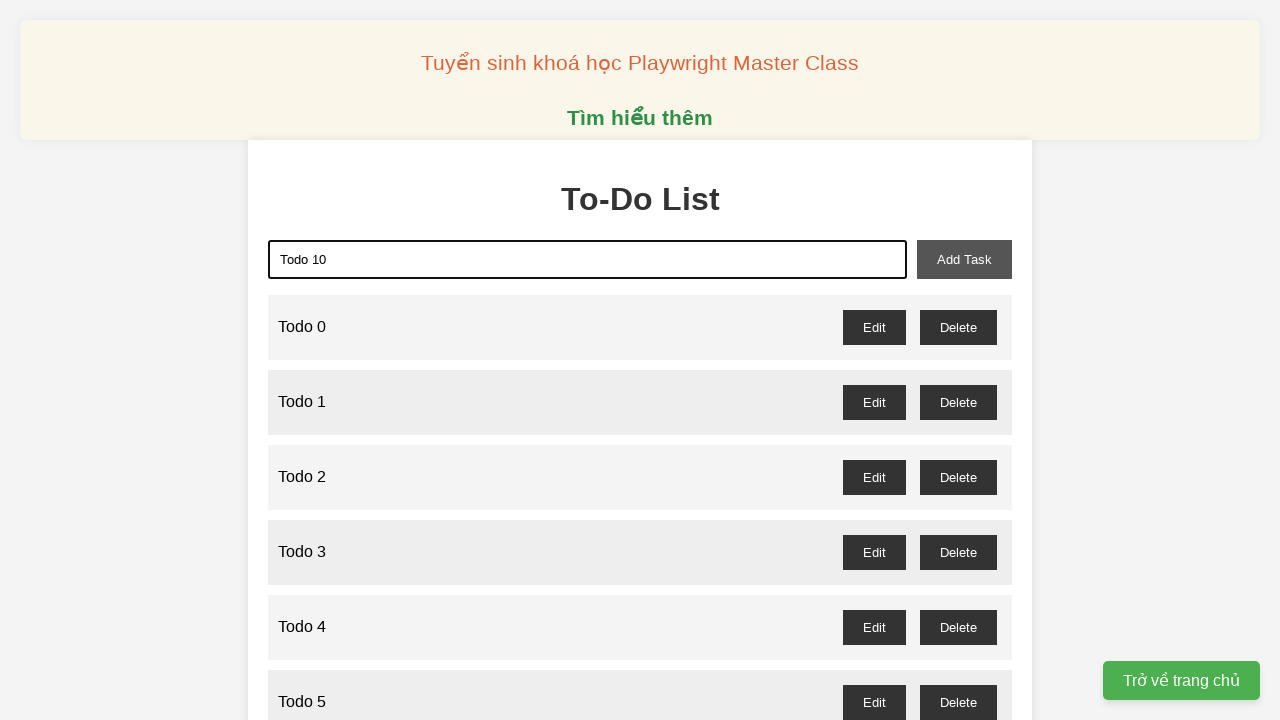

Waited 100ms before adding Todo 10
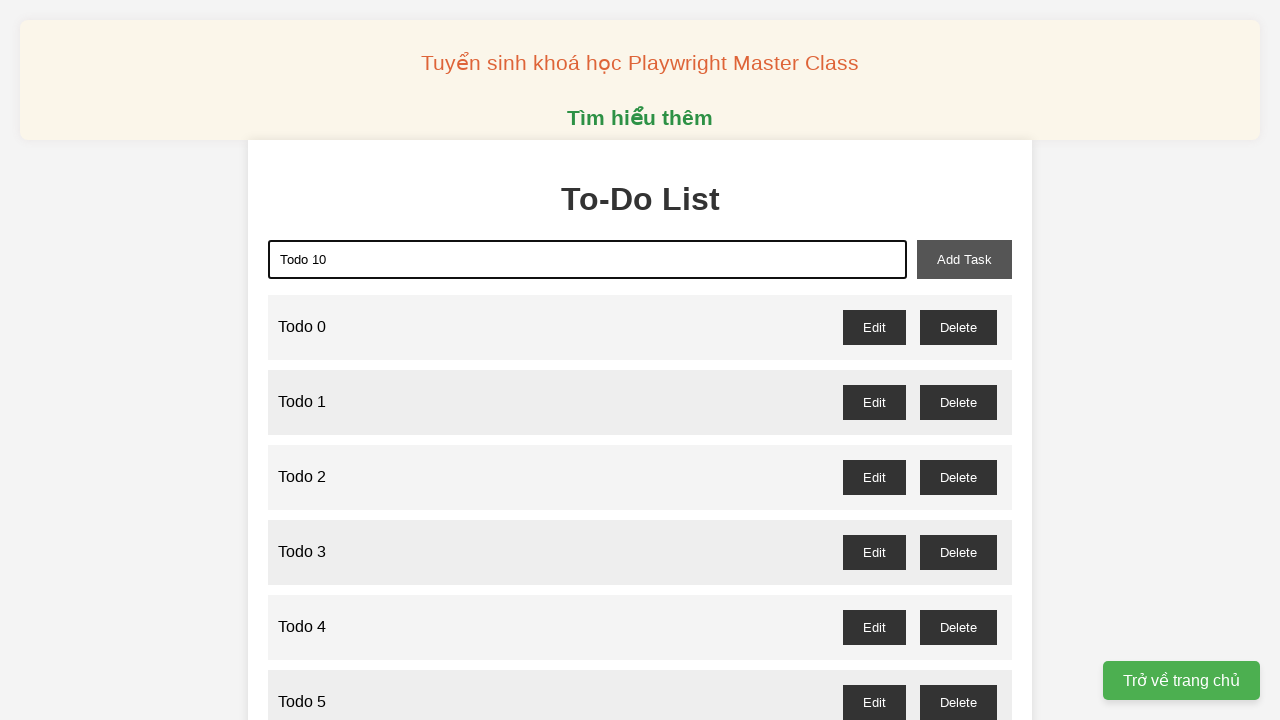

Clicked add-task button to add 'Todo 10' at (964, 259) on xpath=//button[@id='add-task']
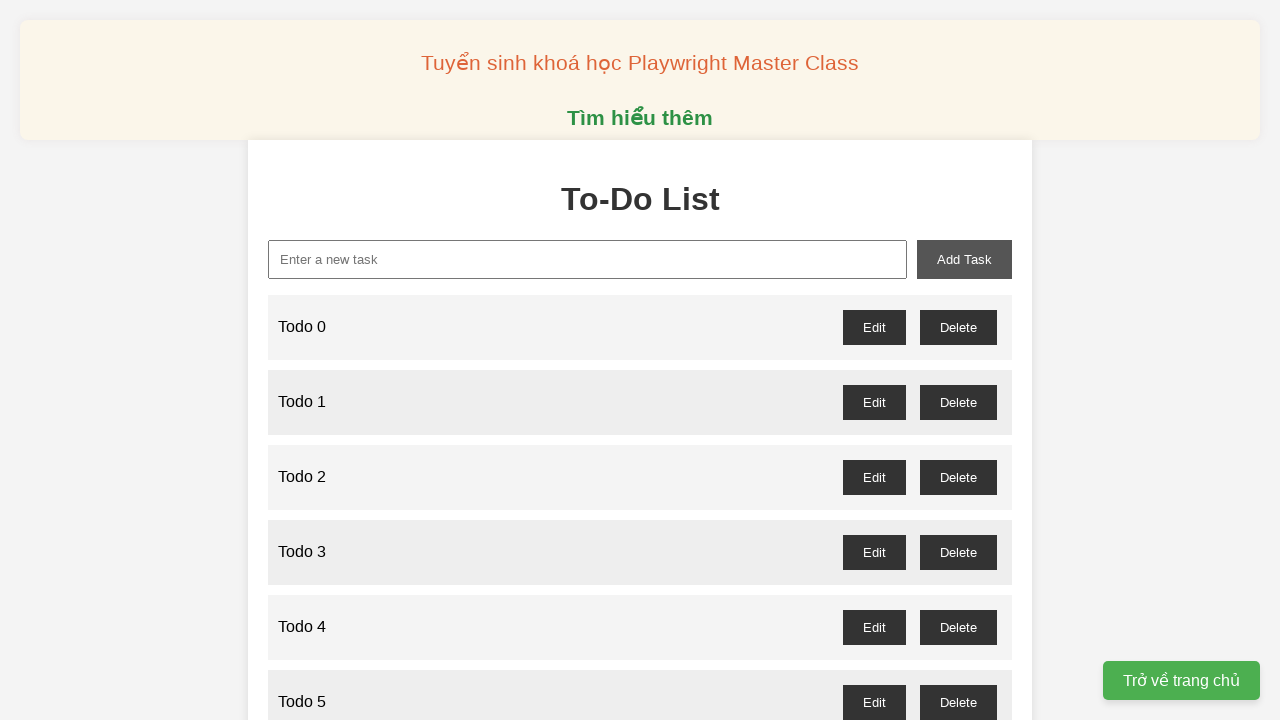

Filled new task input field with 'Todo 11' on xpath=//input[@id='new-task']
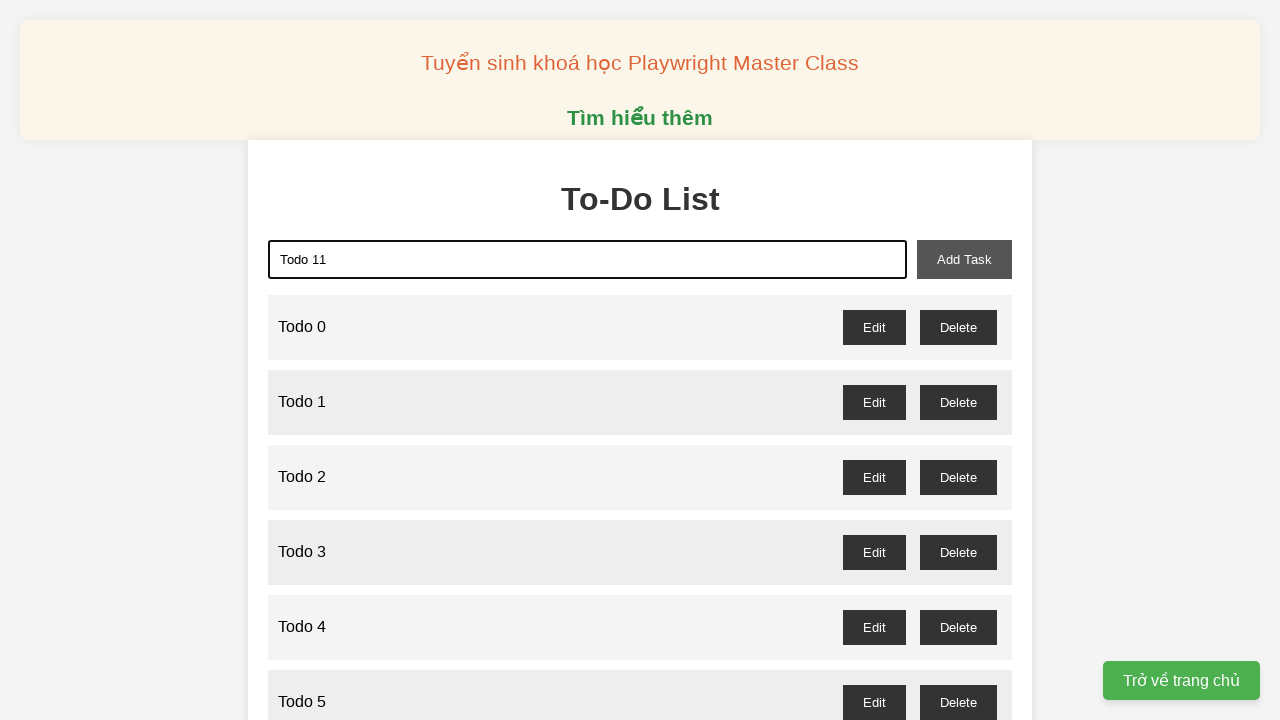

Waited 100ms before adding Todo 11
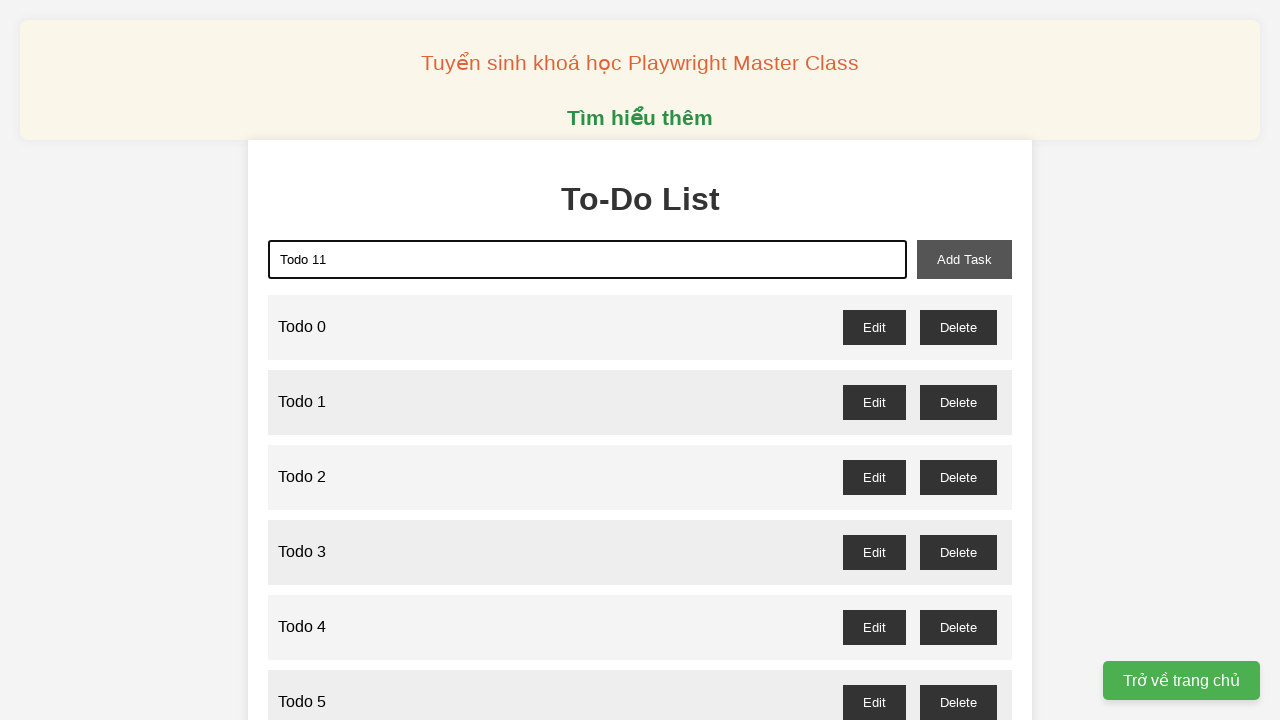

Clicked add-task button to add 'Todo 11' at (964, 259) on xpath=//button[@id='add-task']
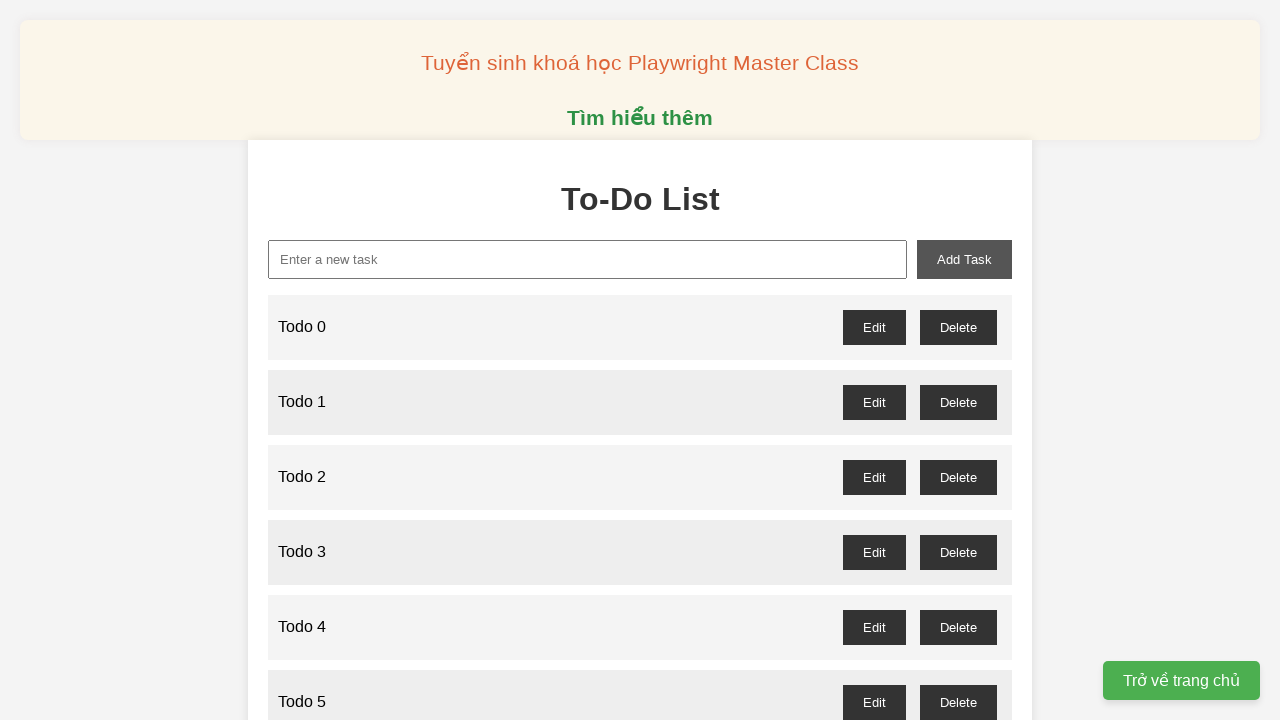

Filled new task input field with 'Todo 12' on xpath=//input[@id='new-task']
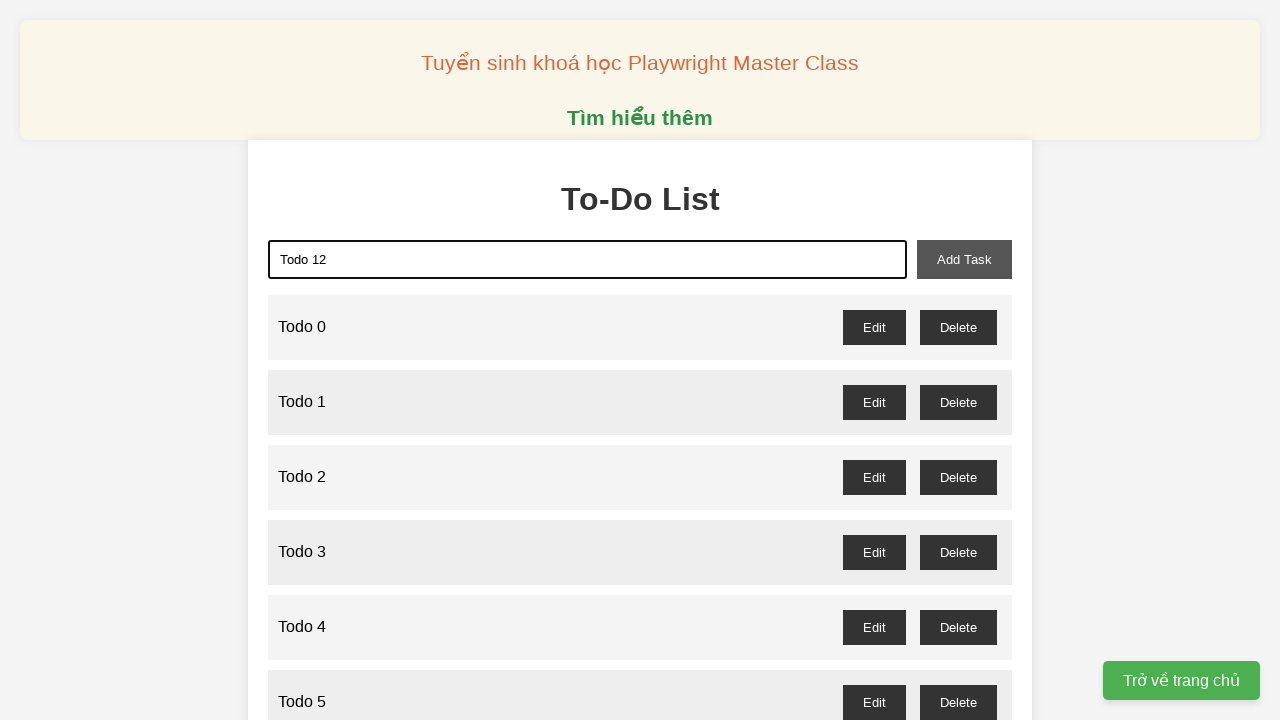

Waited 100ms before adding Todo 12
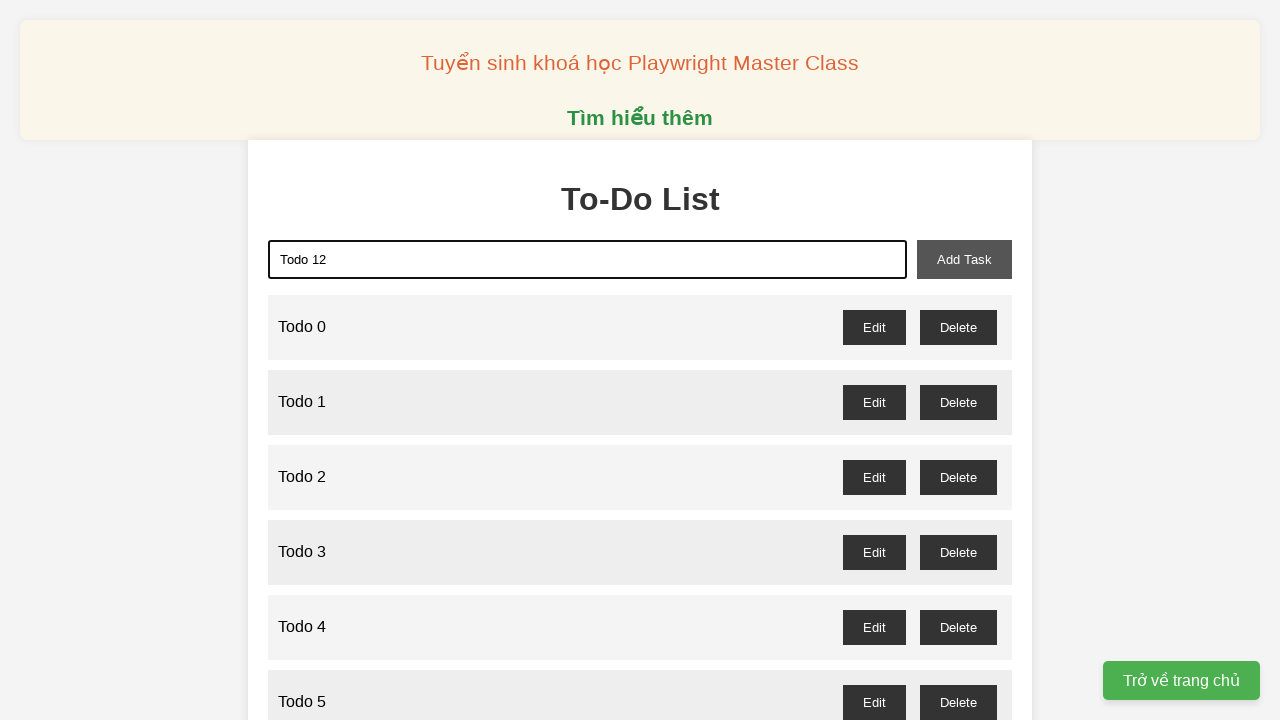

Clicked add-task button to add 'Todo 12' at (964, 259) on xpath=//button[@id='add-task']
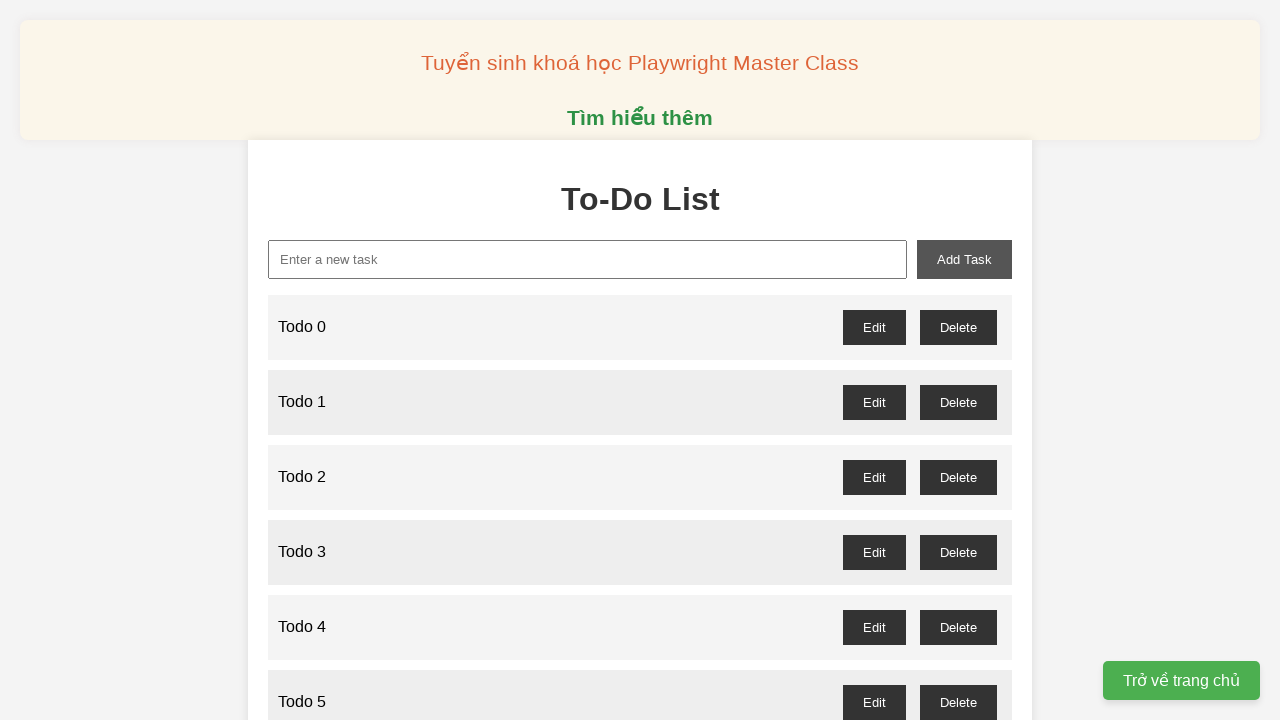

Filled new task input field with 'Todo 13' on xpath=//input[@id='new-task']
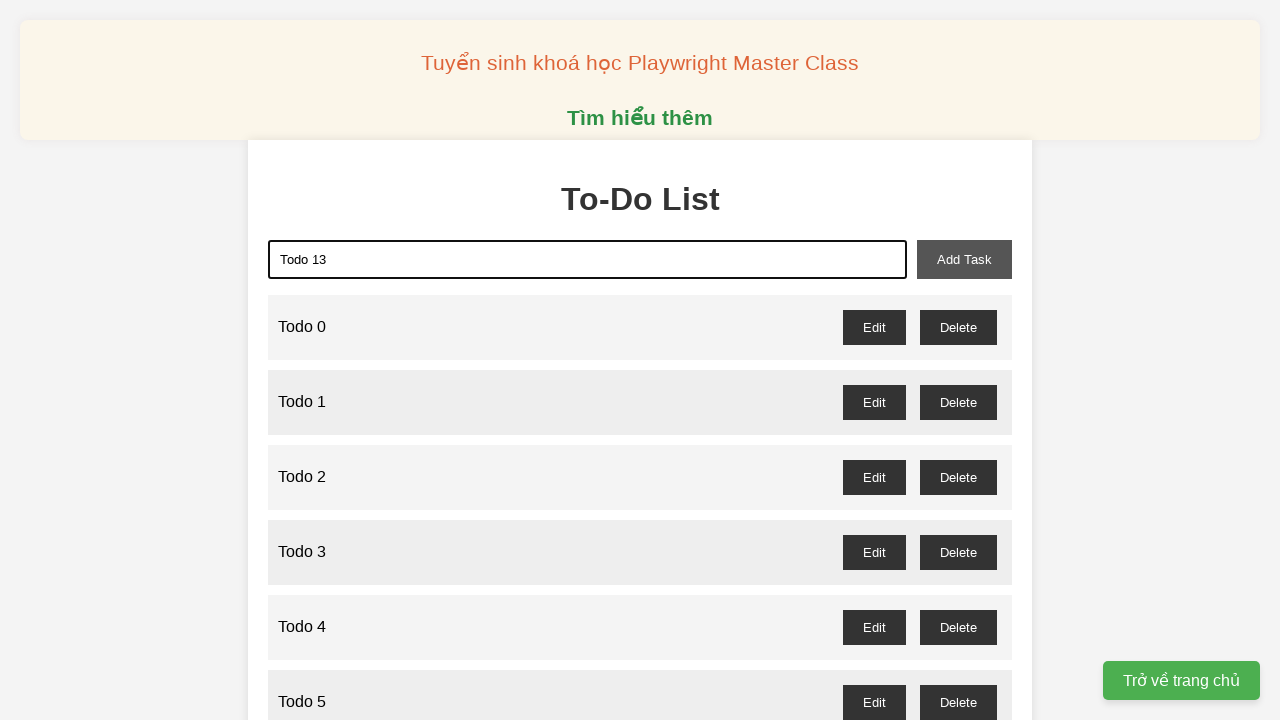

Waited 100ms before adding Todo 13
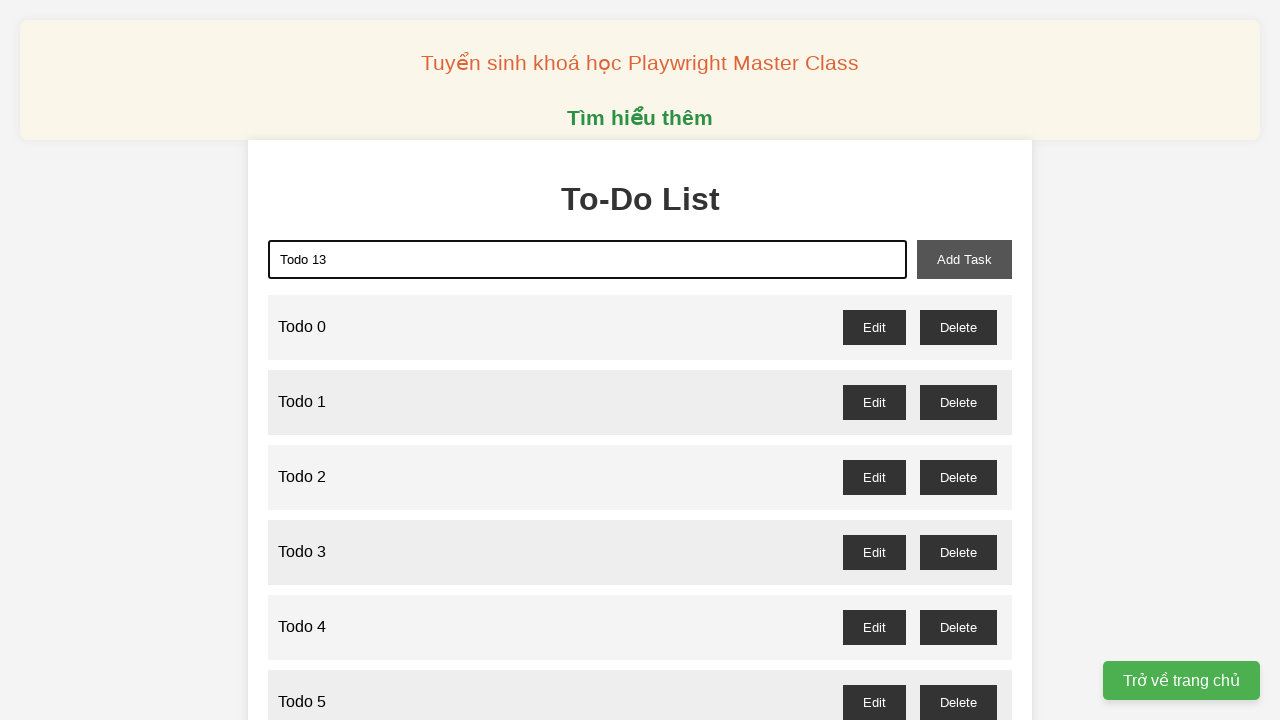

Clicked add-task button to add 'Todo 13' at (964, 259) on xpath=//button[@id='add-task']
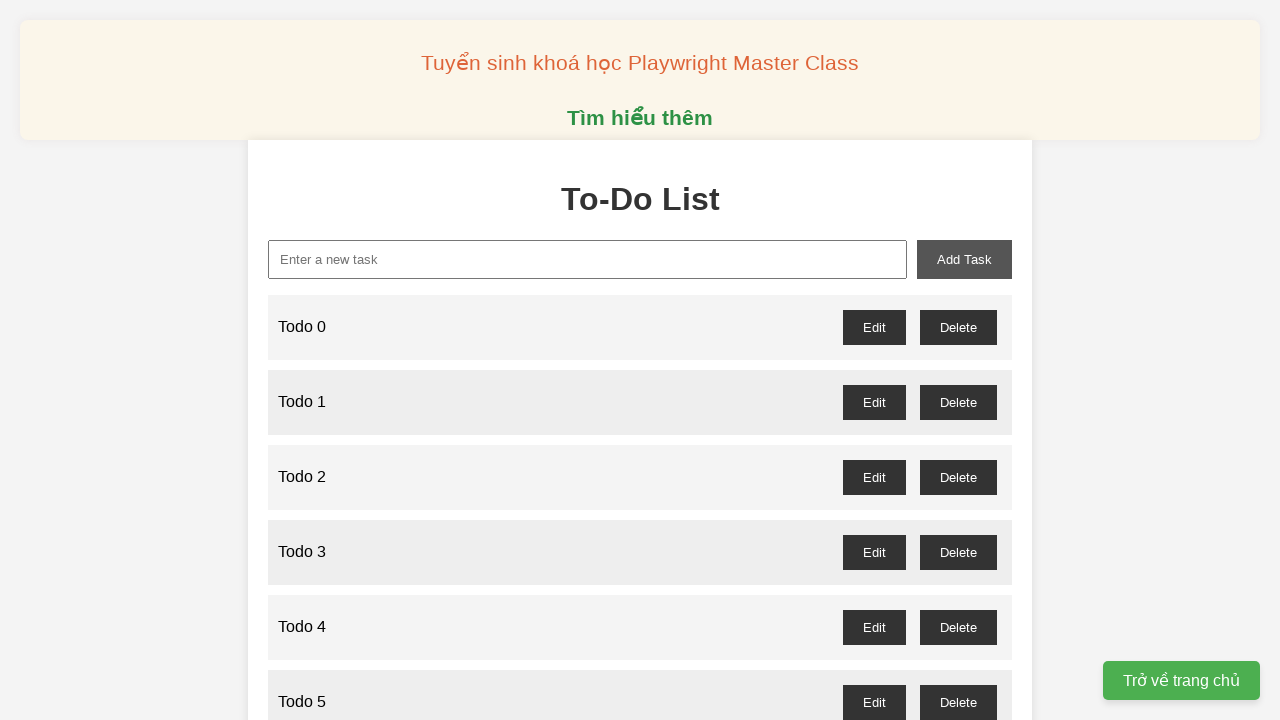

Filled new task input field with 'Todo 14' on xpath=//input[@id='new-task']
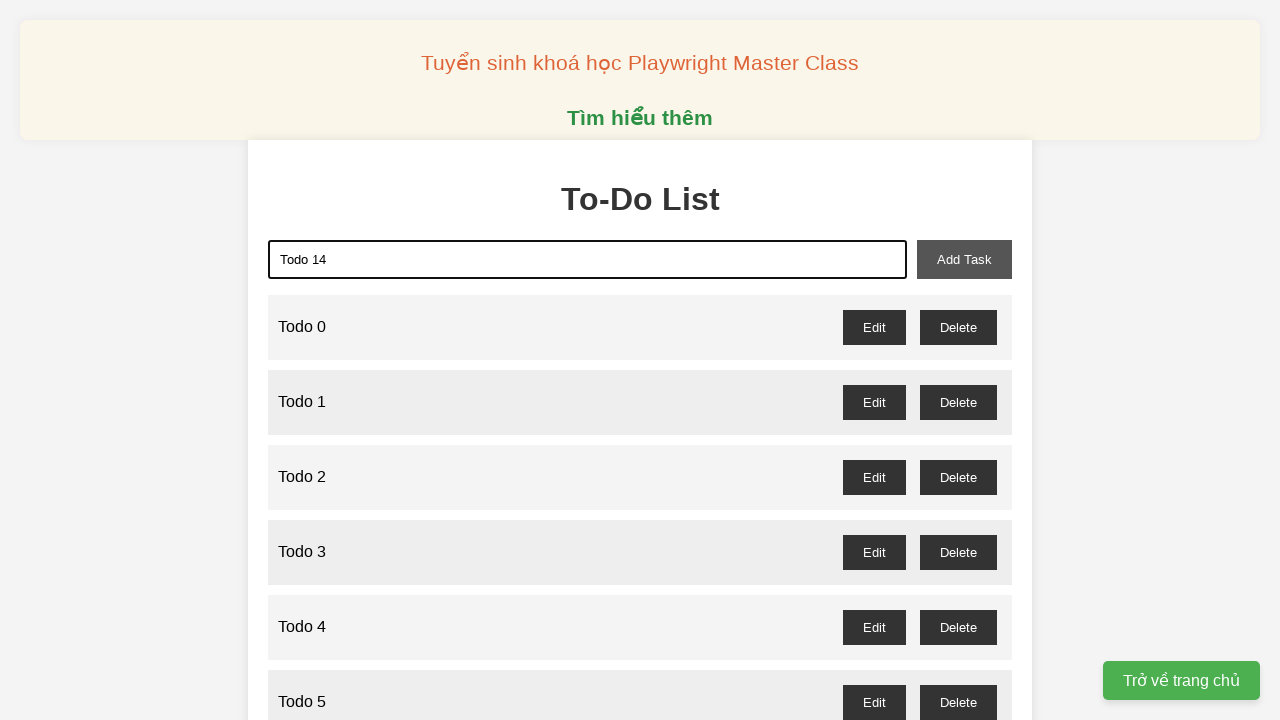

Waited 100ms before adding Todo 14
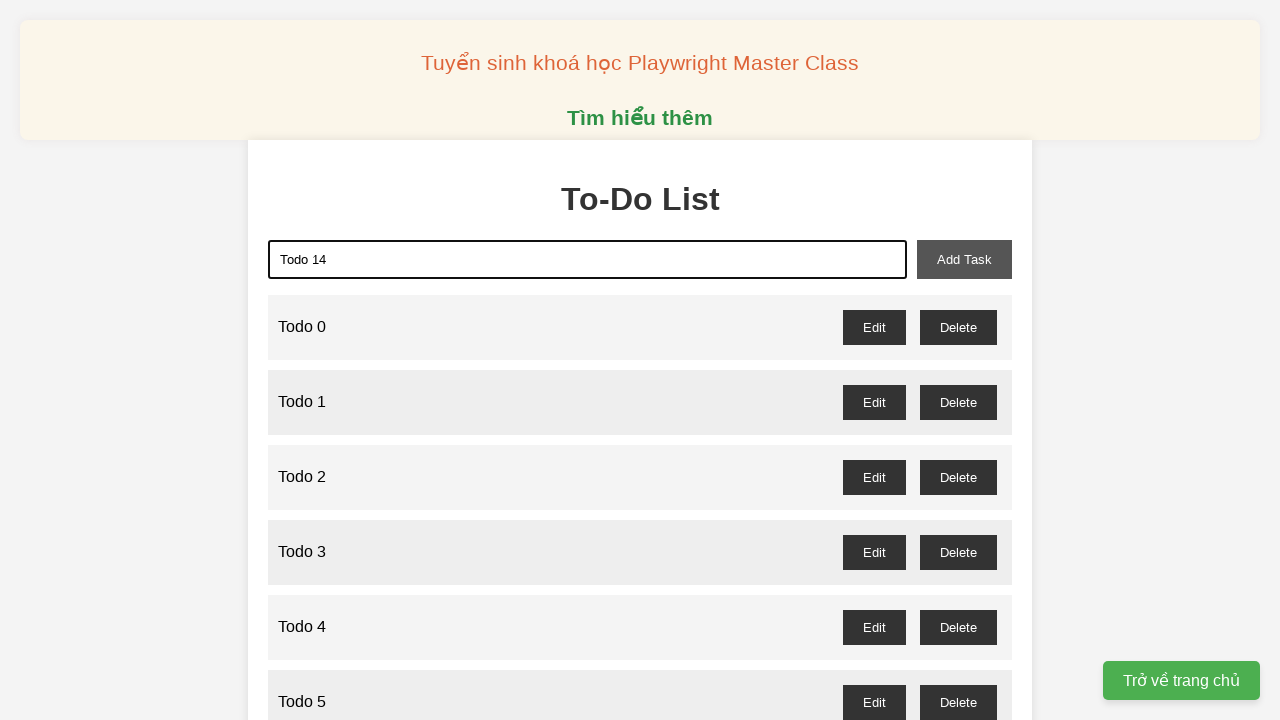

Clicked add-task button to add 'Todo 14' at (964, 259) on xpath=//button[@id='add-task']
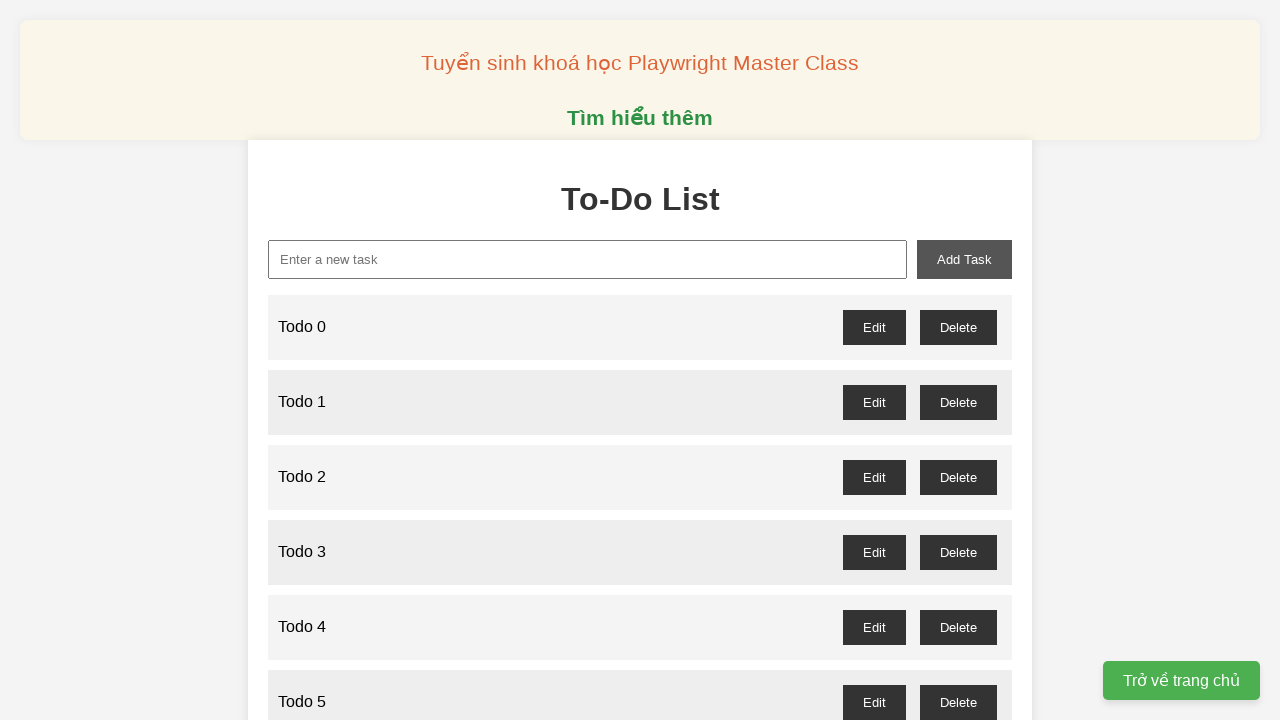

Filled new task input field with 'Todo 15' on xpath=//input[@id='new-task']
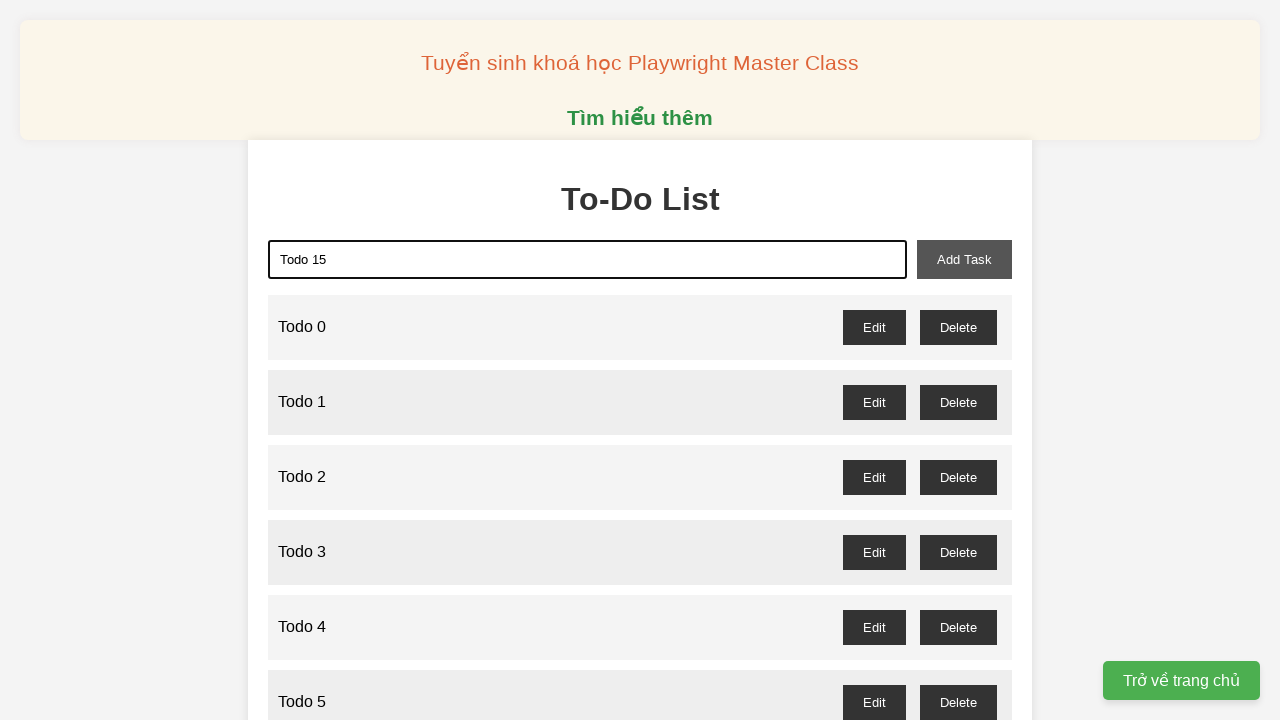

Waited 100ms before adding Todo 15
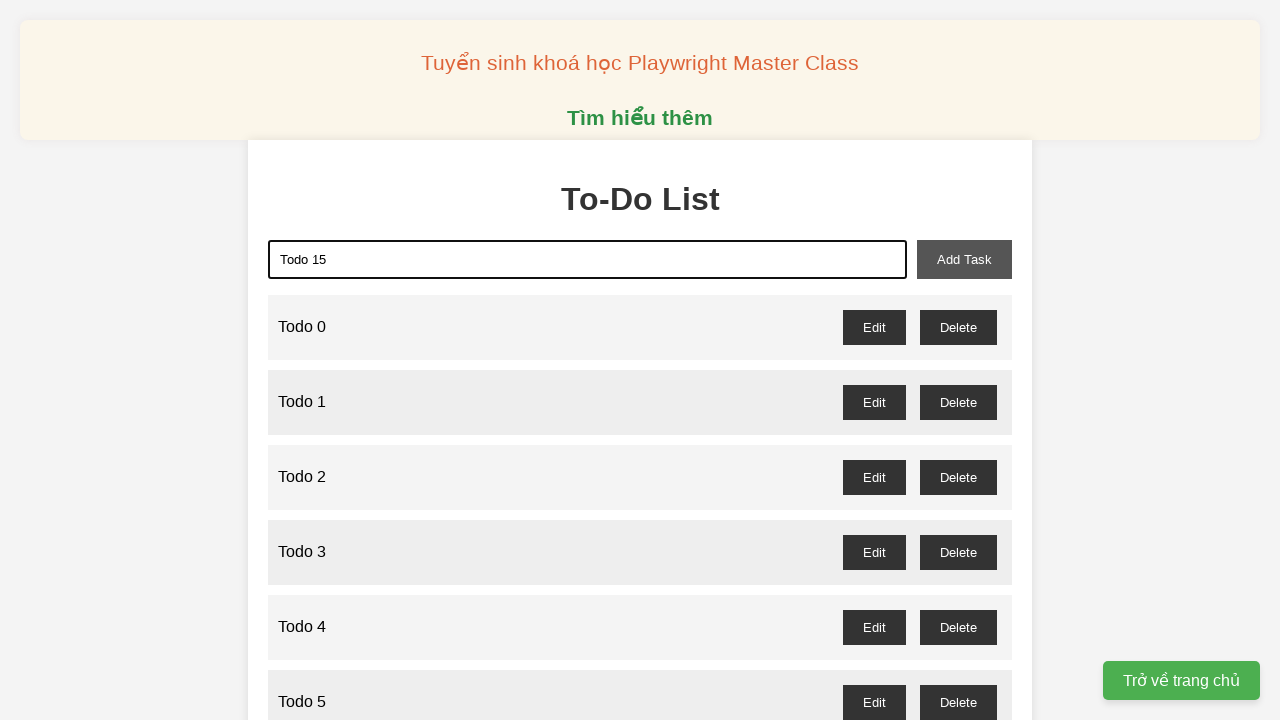

Clicked add-task button to add 'Todo 15' at (964, 259) on xpath=//button[@id='add-task']
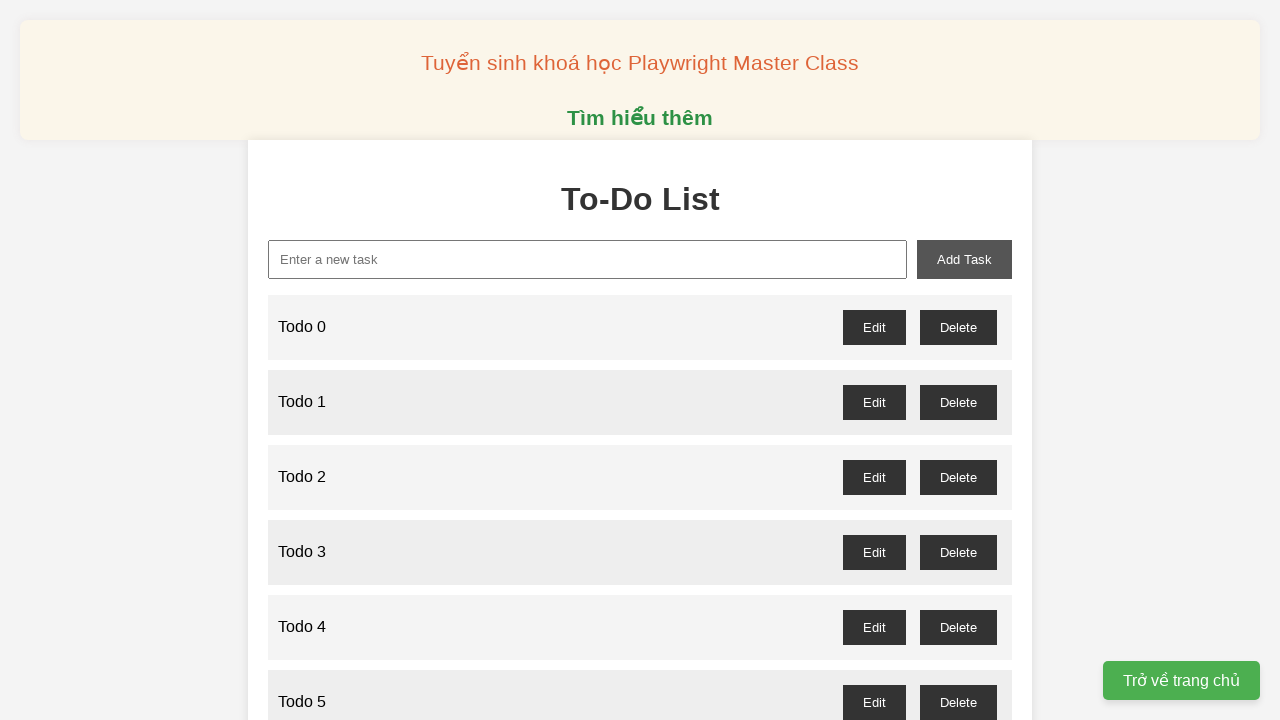

Filled new task input field with 'Todo 16' on xpath=//input[@id='new-task']
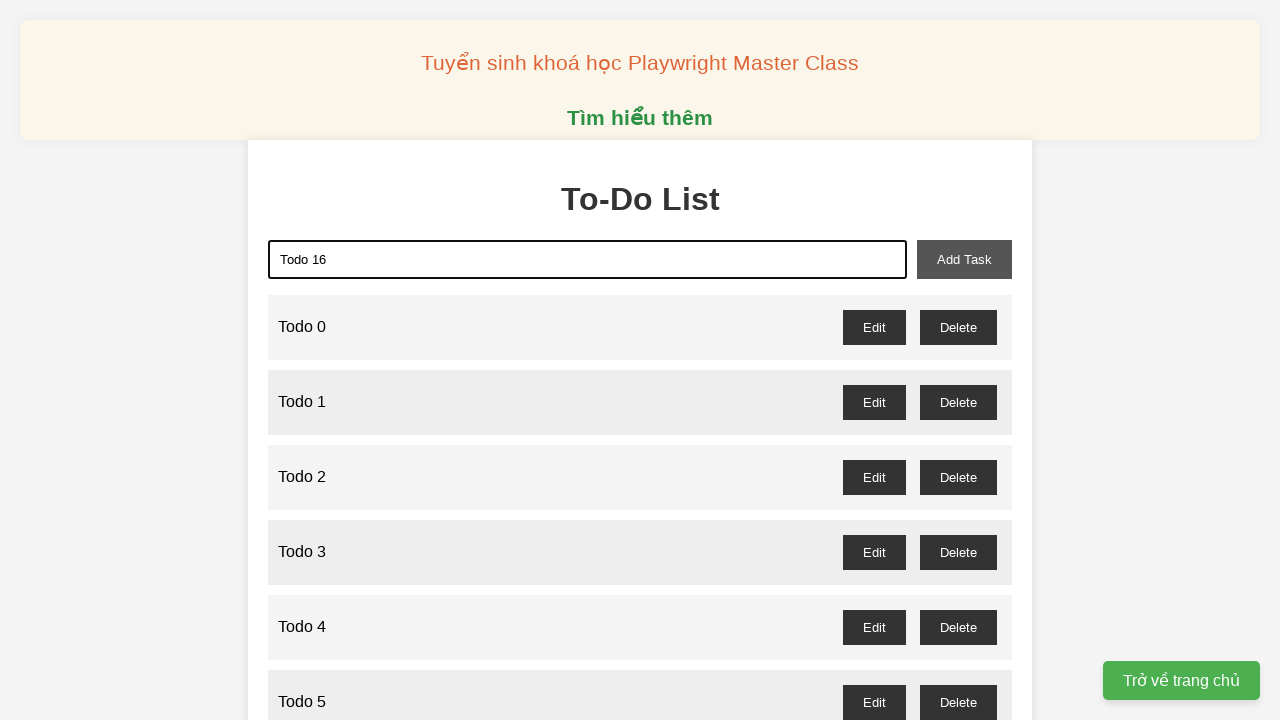

Waited 100ms before adding Todo 16
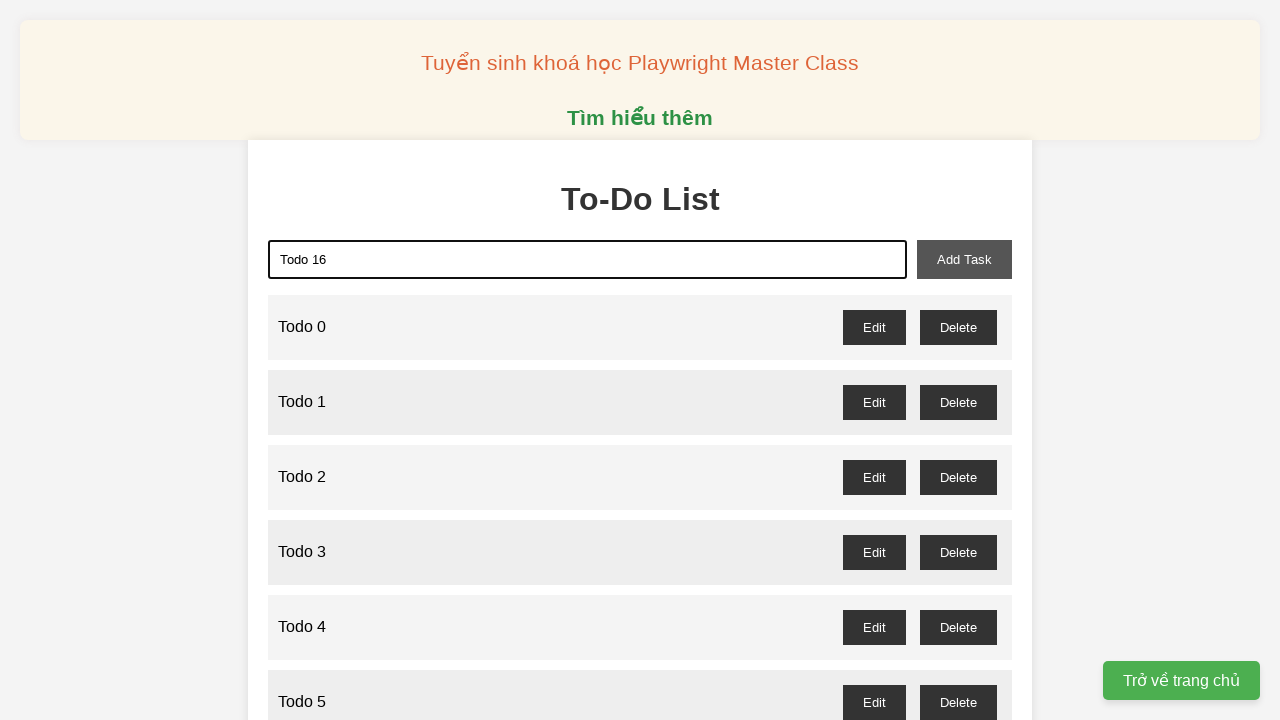

Clicked add-task button to add 'Todo 16' at (964, 259) on xpath=//button[@id='add-task']
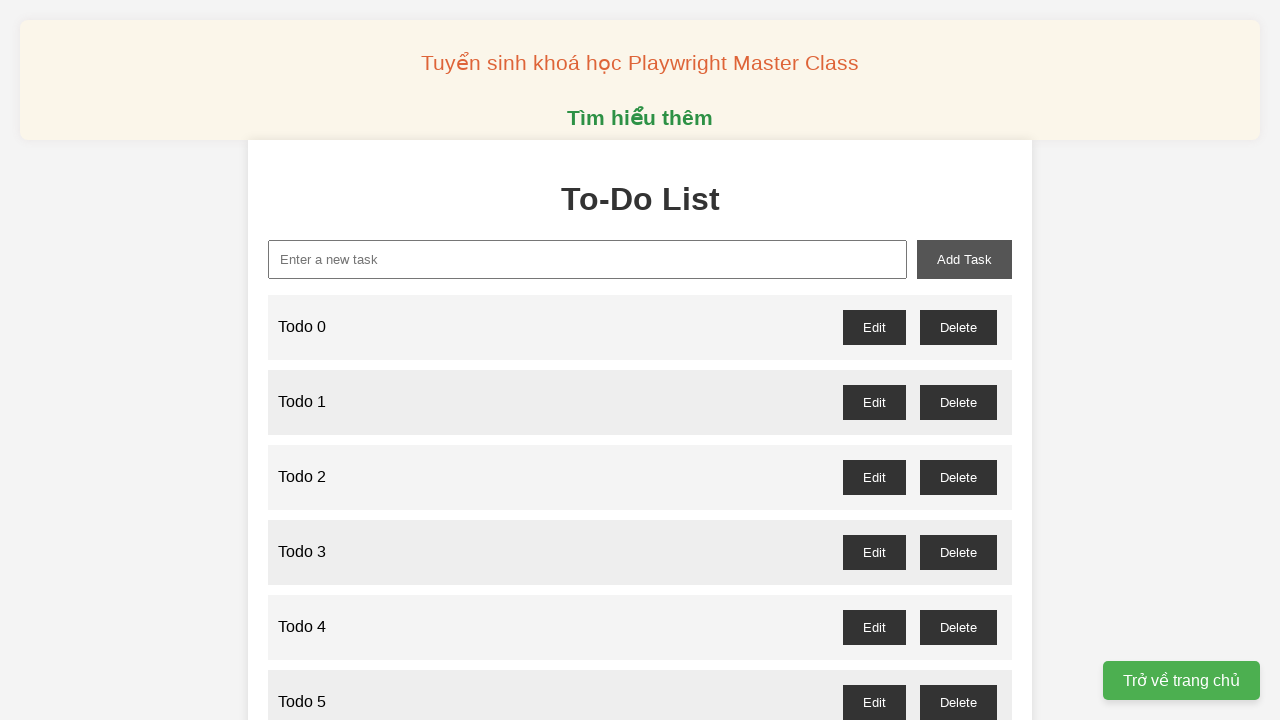

Filled new task input field with 'Todo 17' on xpath=//input[@id='new-task']
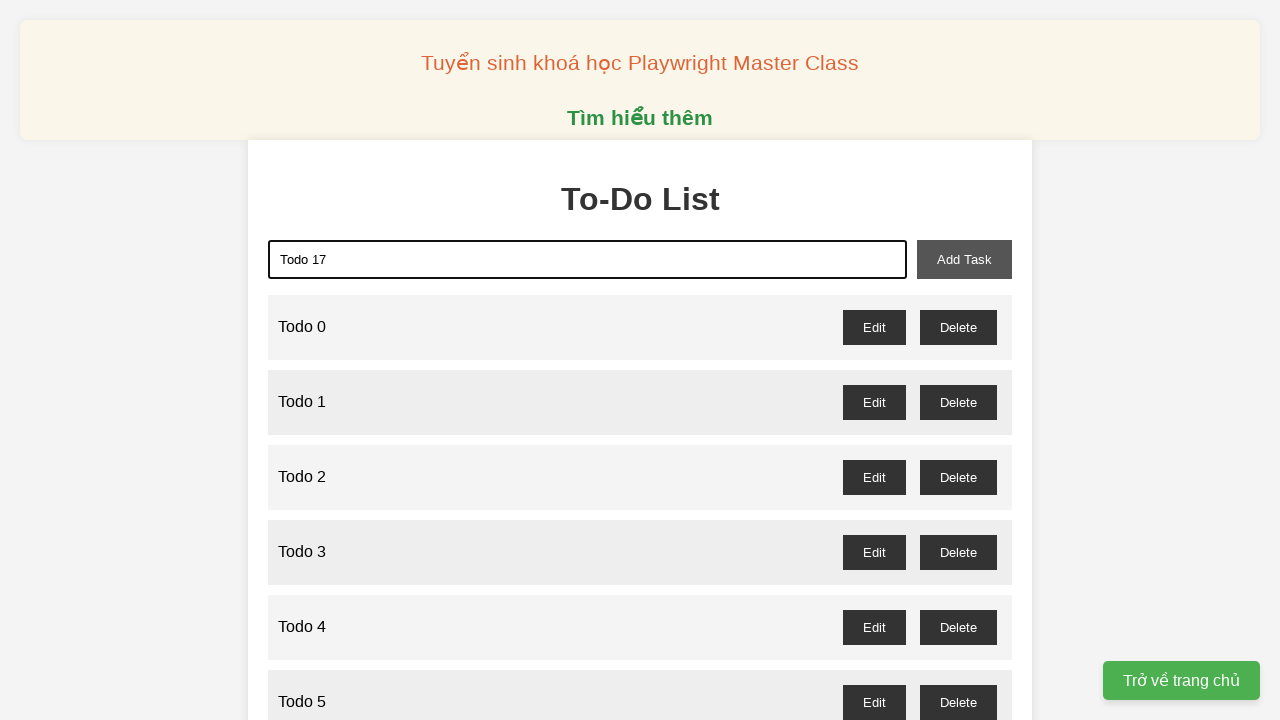

Waited 100ms before adding Todo 17
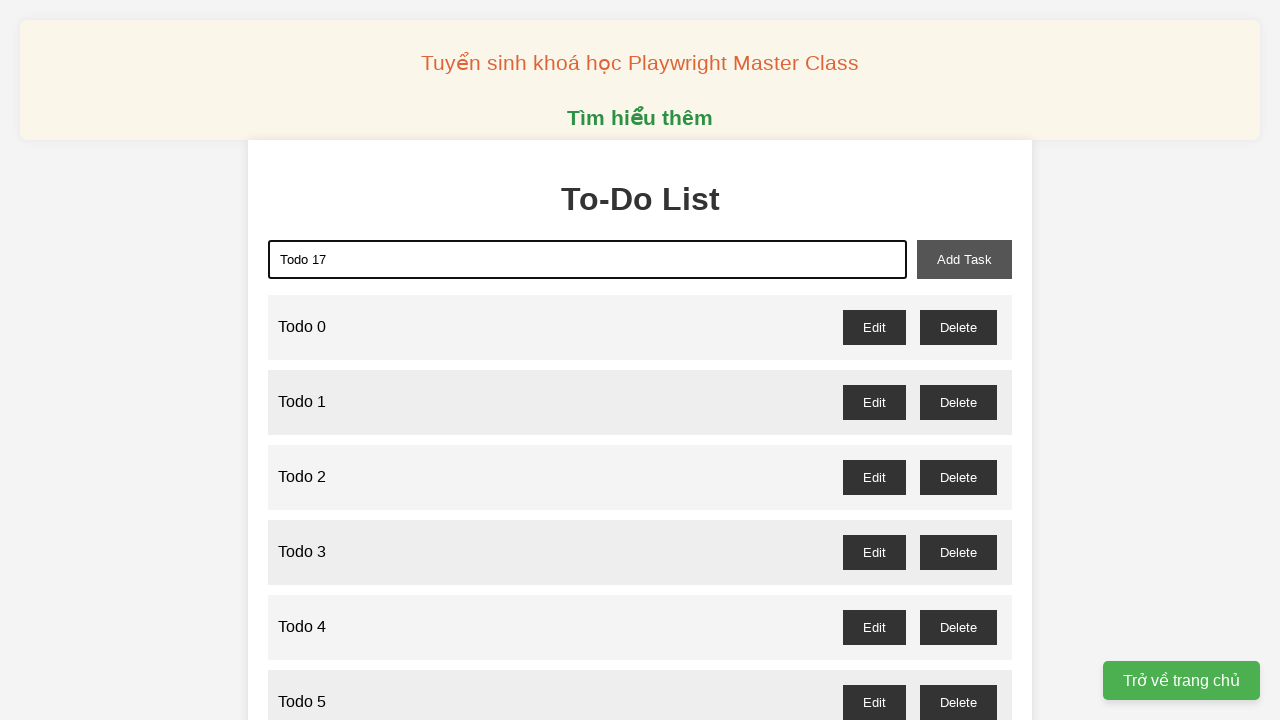

Clicked add-task button to add 'Todo 17' at (964, 259) on xpath=//button[@id='add-task']
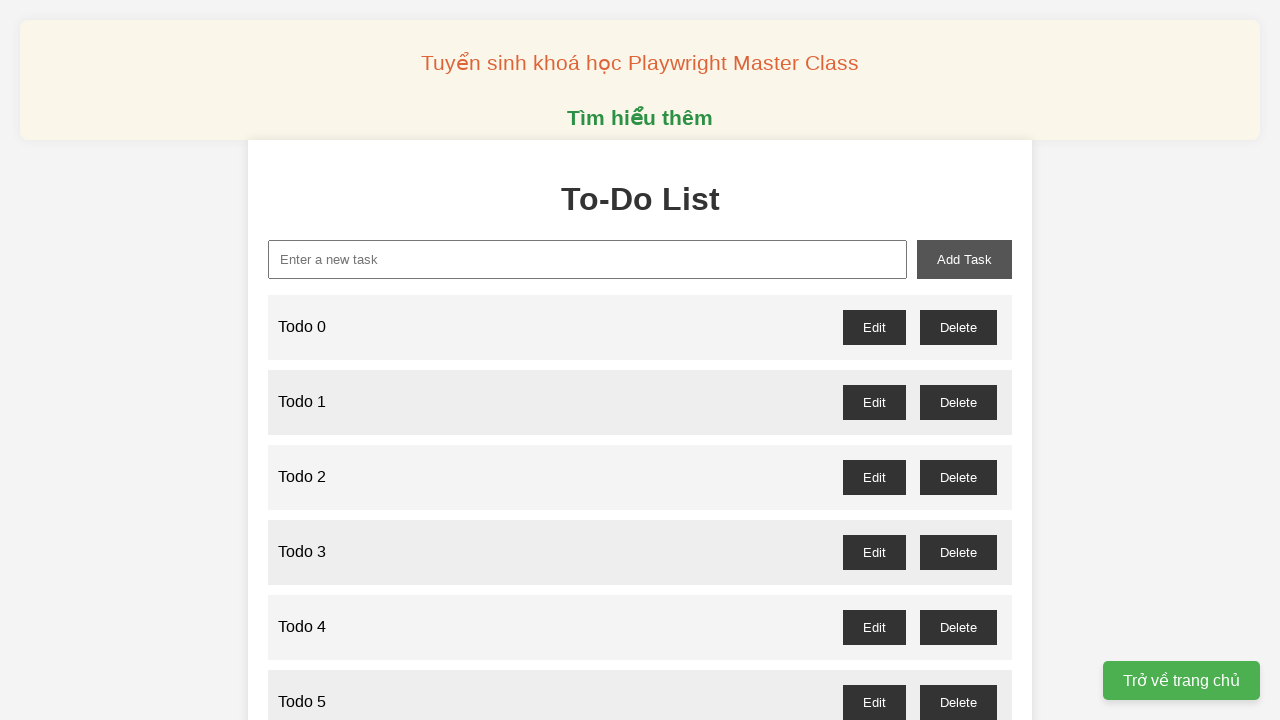

Filled new task input field with 'Todo 18' on xpath=//input[@id='new-task']
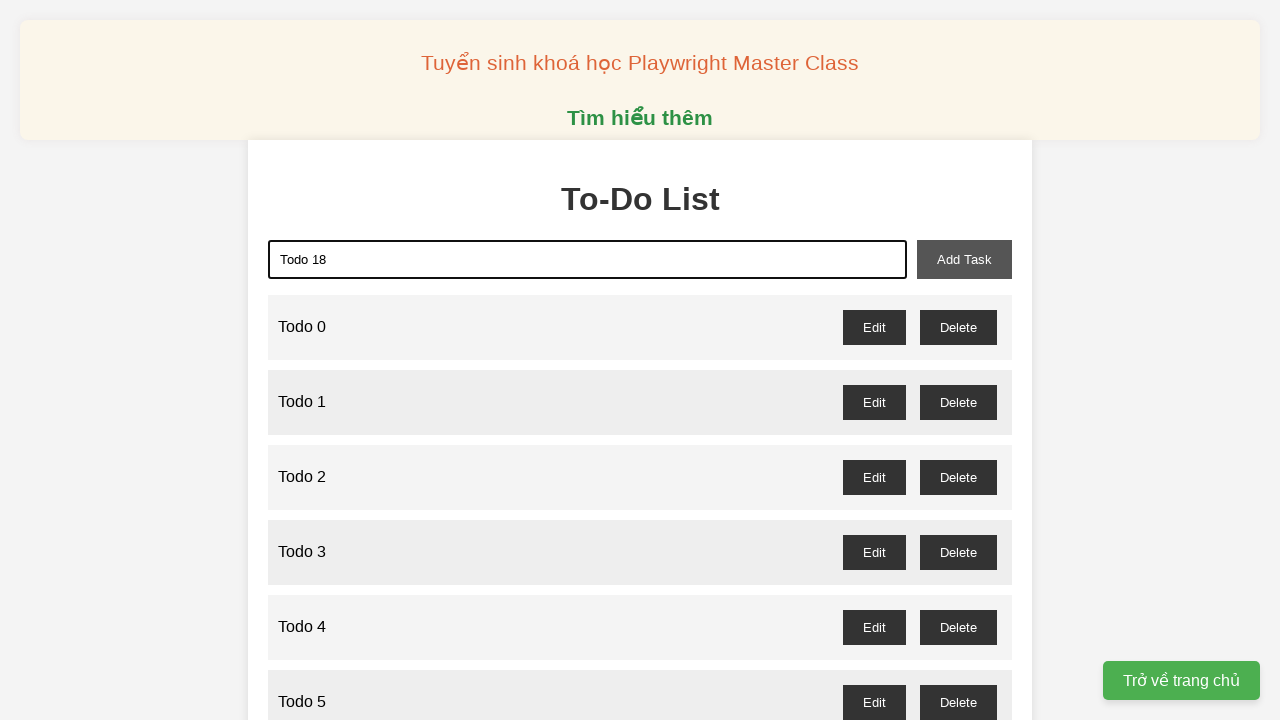

Waited 100ms before adding Todo 18
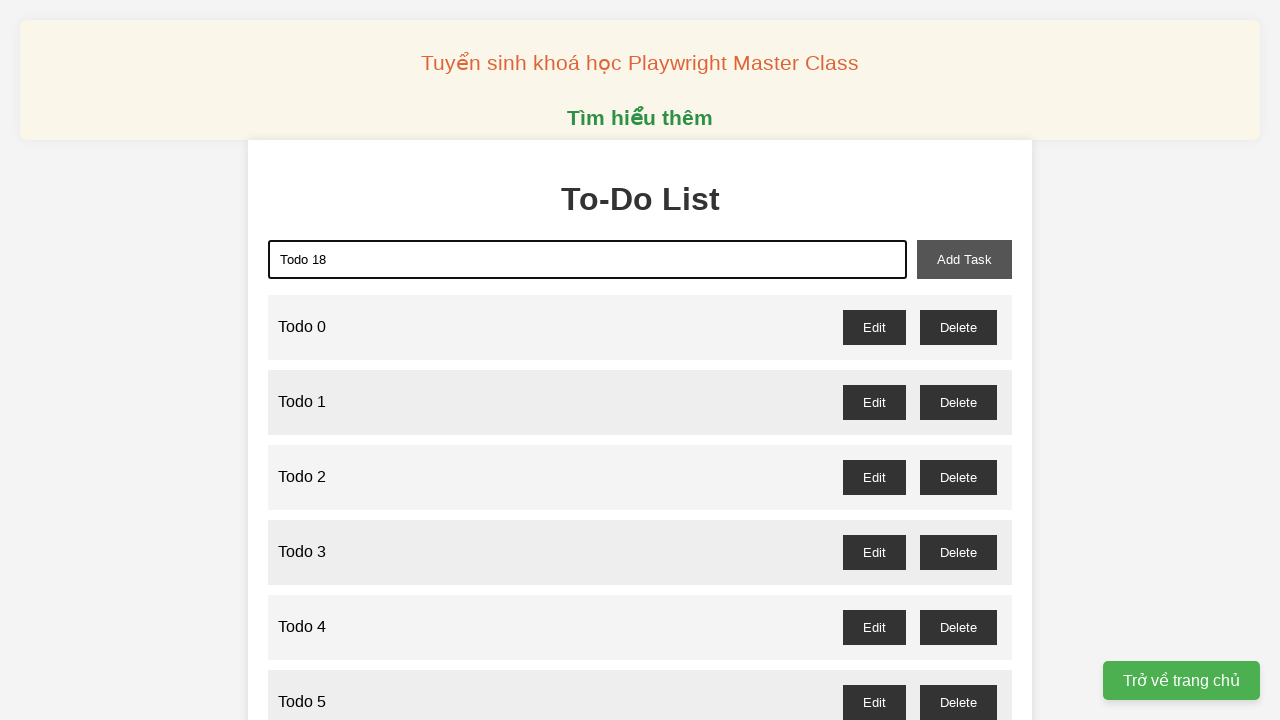

Clicked add-task button to add 'Todo 18' at (964, 259) on xpath=//button[@id='add-task']
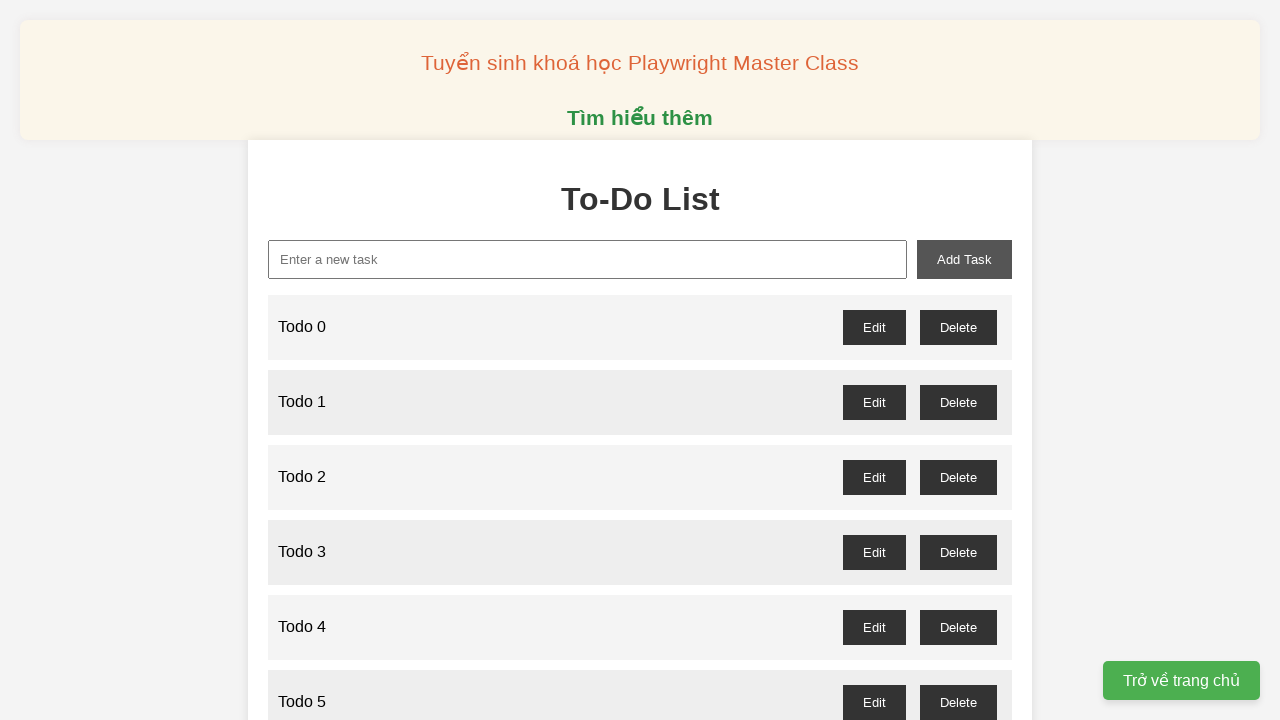

Filled new task input field with 'Todo 19' on xpath=//input[@id='new-task']
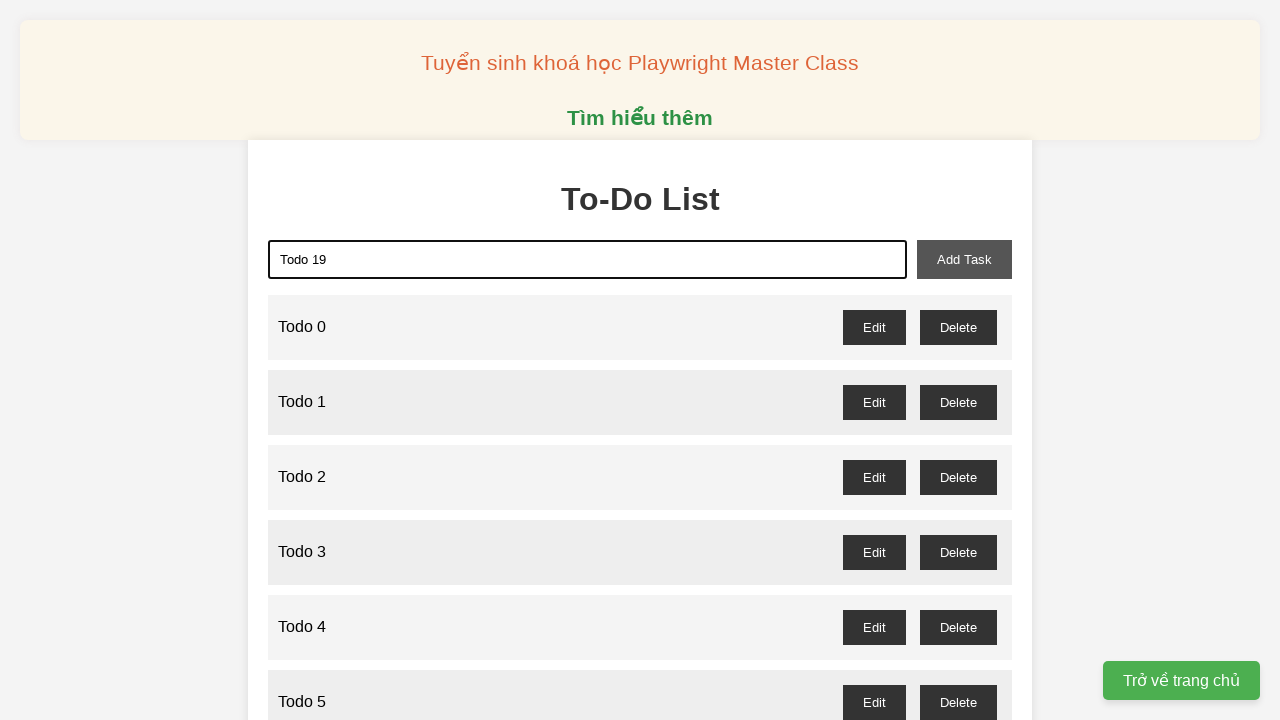

Waited 100ms before adding Todo 19
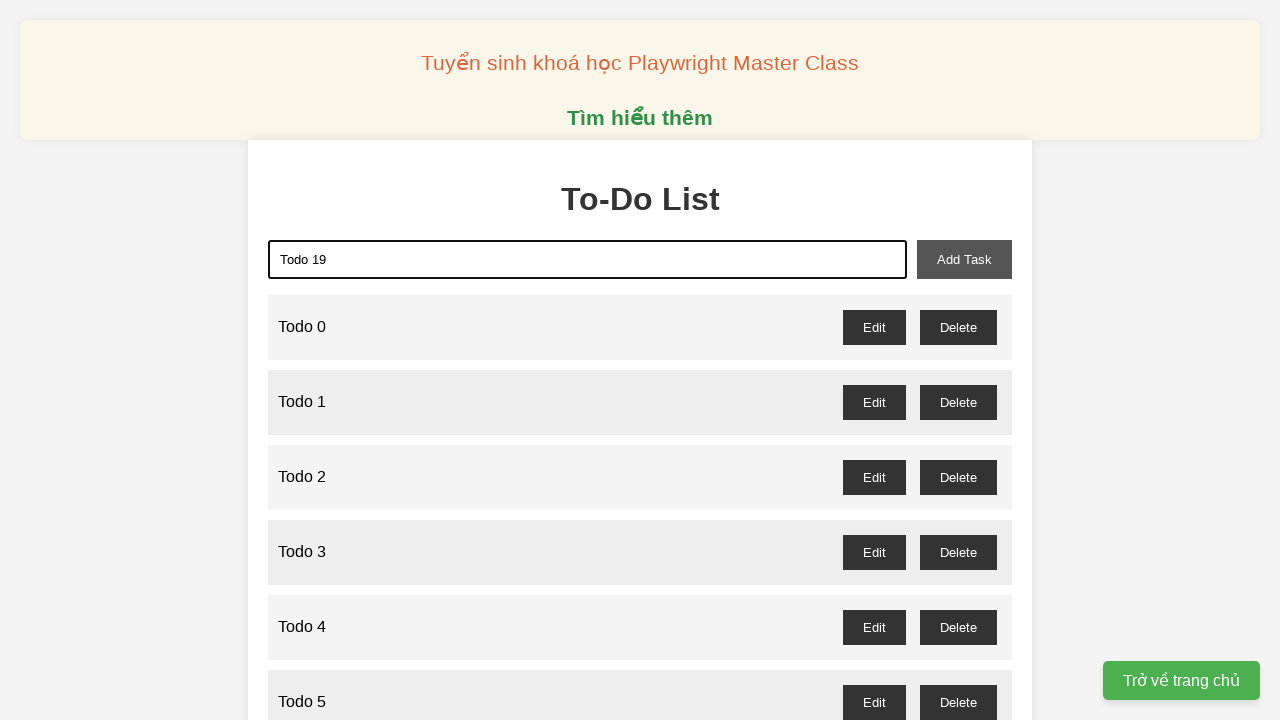

Clicked add-task button to add 'Todo 19' at (964, 259) on xpath=//button[@id='add-task']
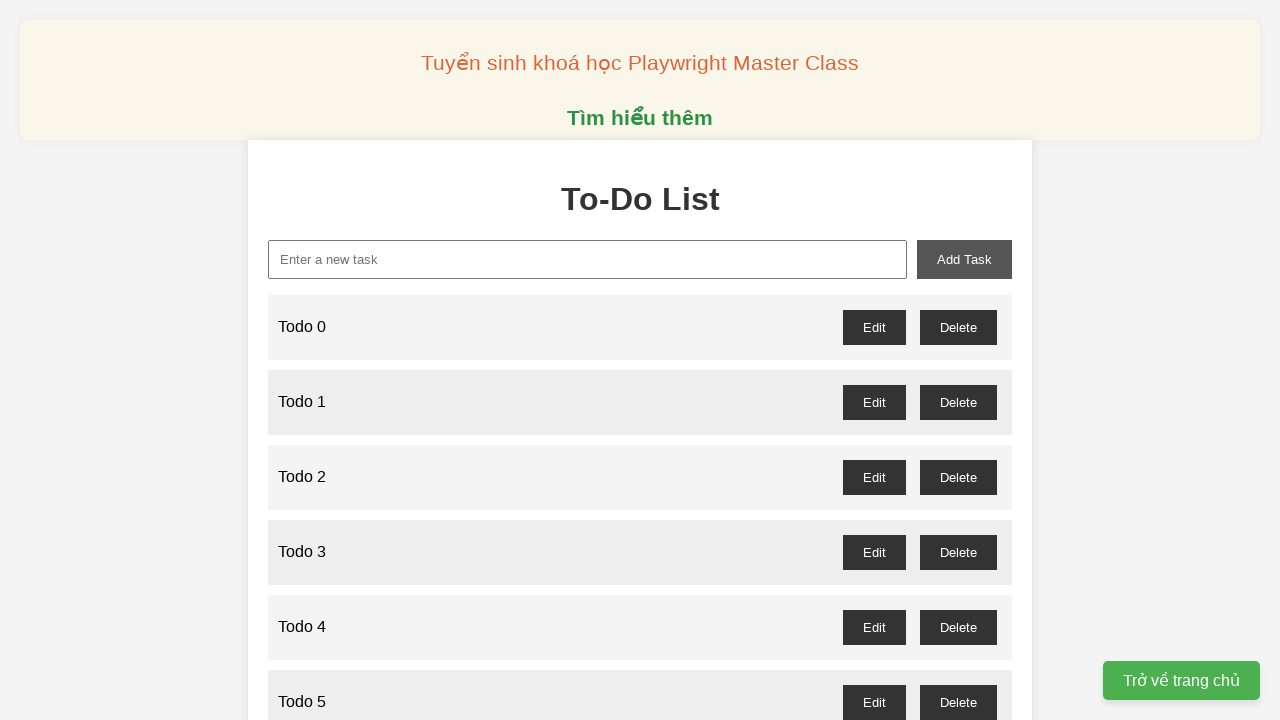

Filled new task input field with 'Todo 20' on xpath=//input[@id='new-task']
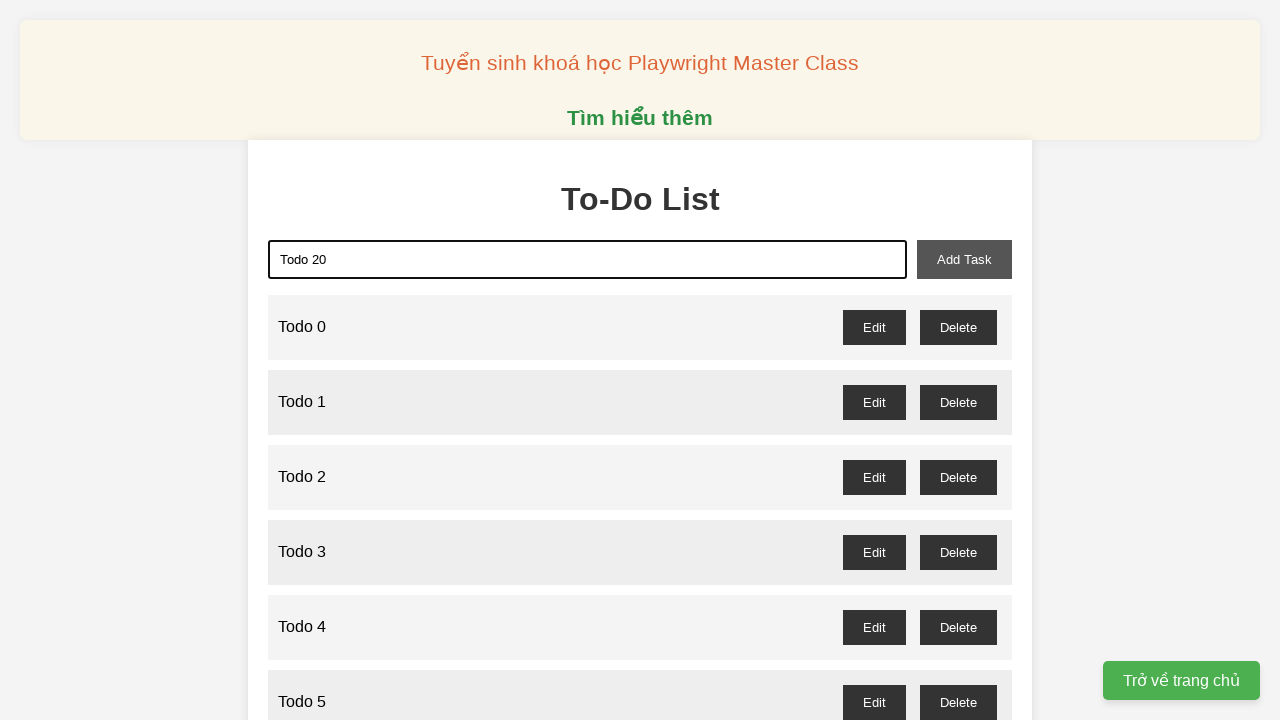

Waited 100ms before adding Todo 20
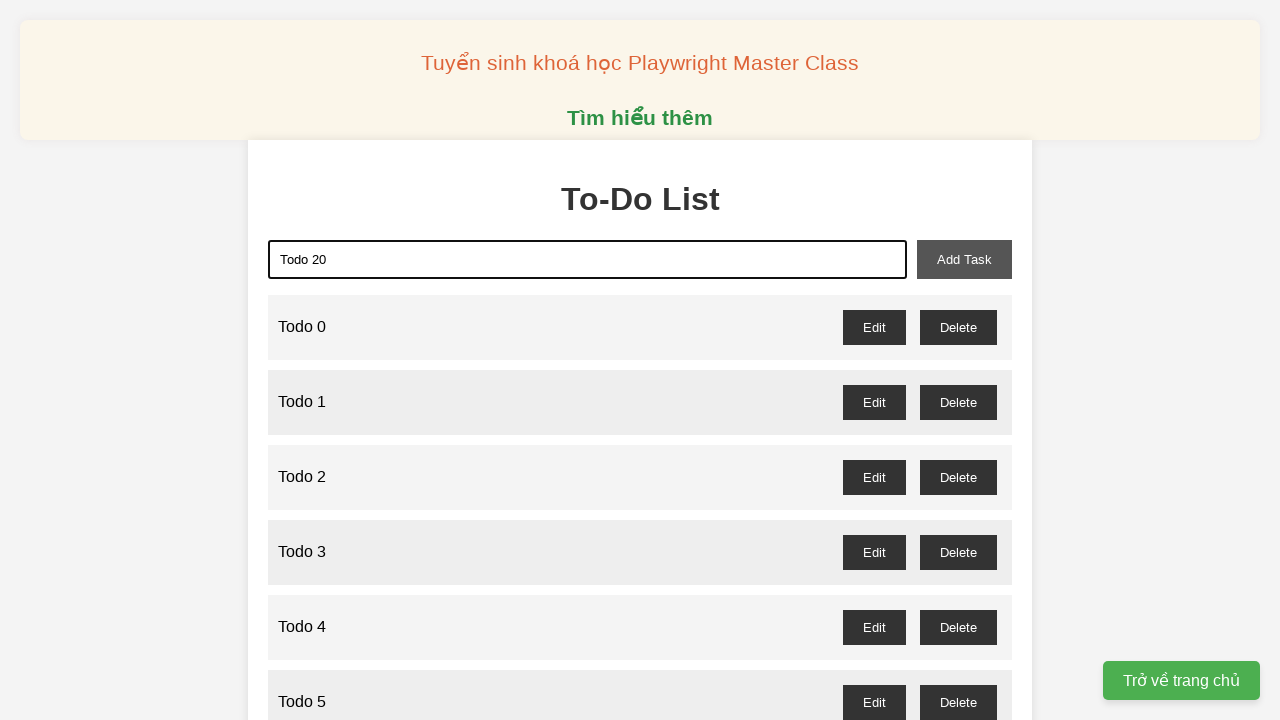

Clicked add-task button to add 'Todo 20' at (964, 259) on xpath=//button[@id='add-task']
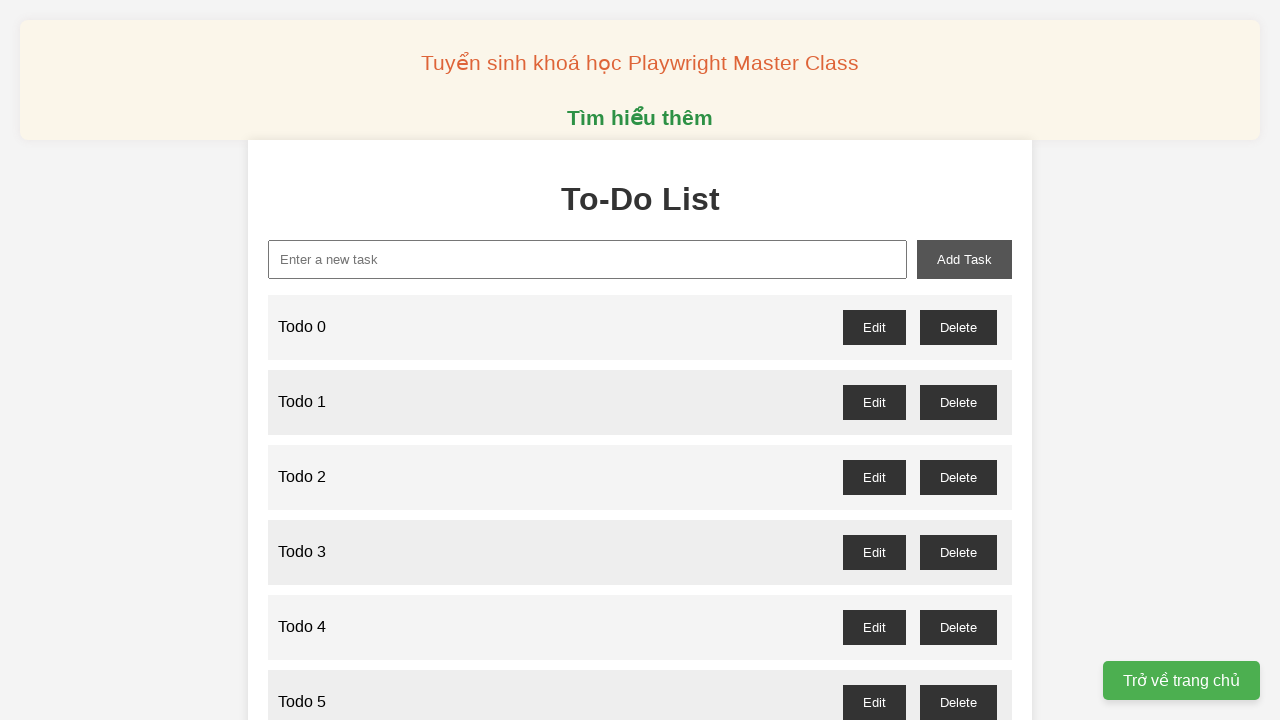

Filled new task input field with 'Todo 21' on xpath=//input[@id='new-task']
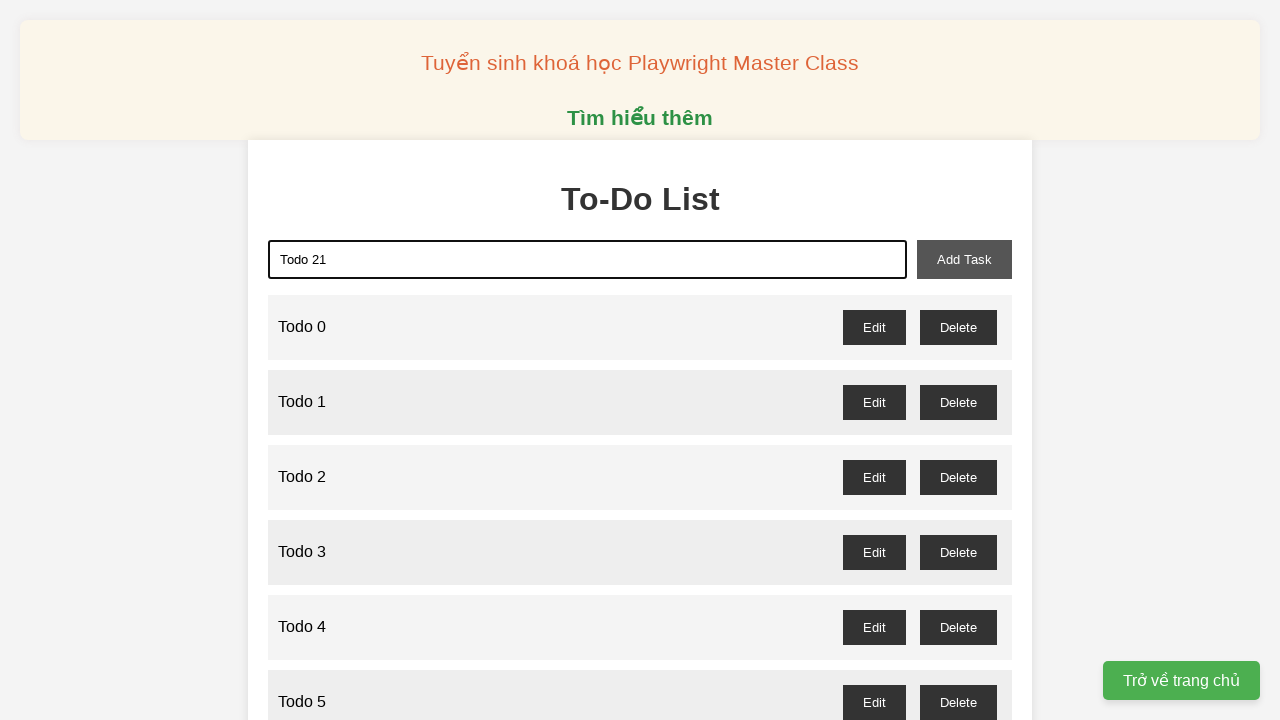

Waited 100ms before adding Todo 21
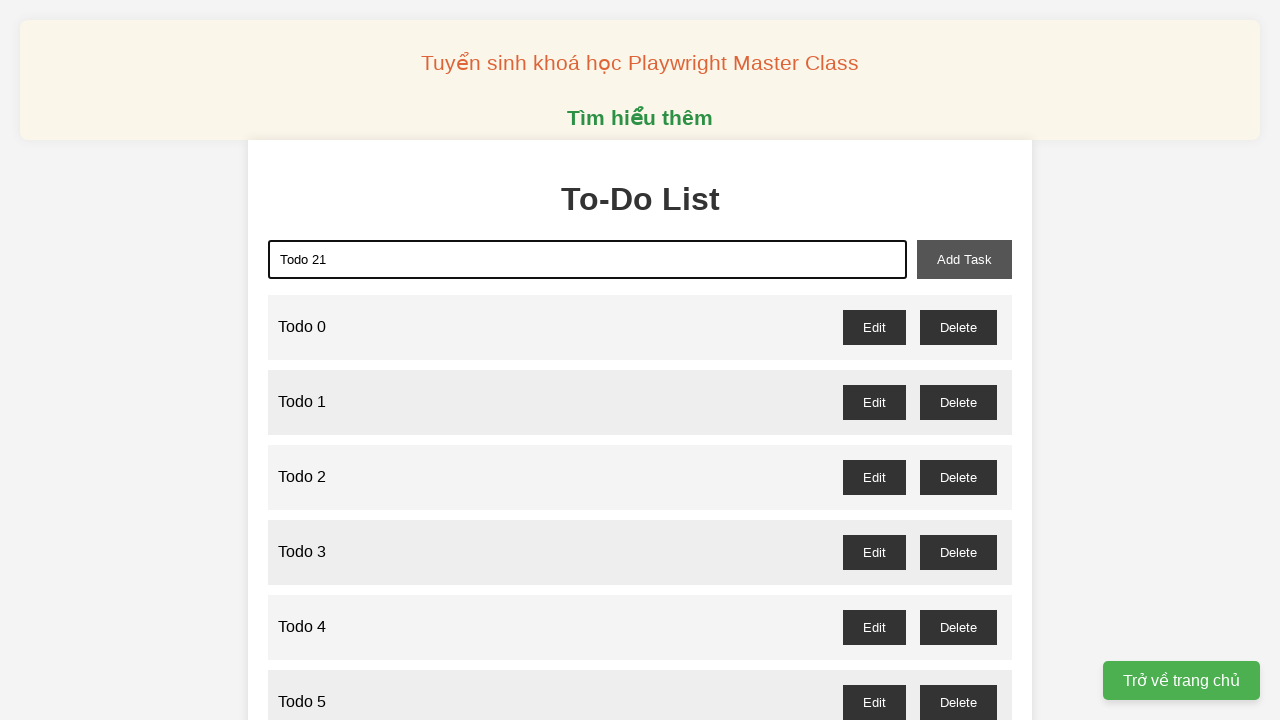

Clicked add-task button to add 'Todo 21' at (964, 259) on xpath=//button[@id='add-task']
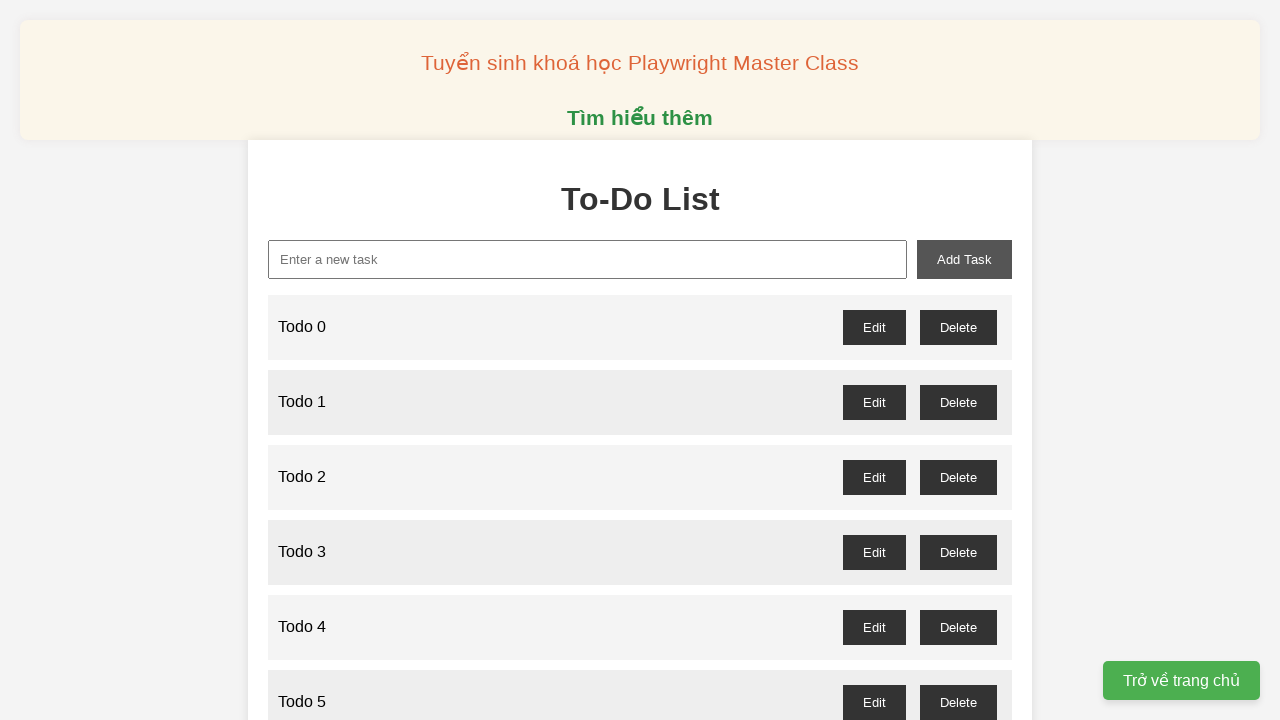

Filled new task input field with 'Todo 22' on xpath=//input[@id='new-task']
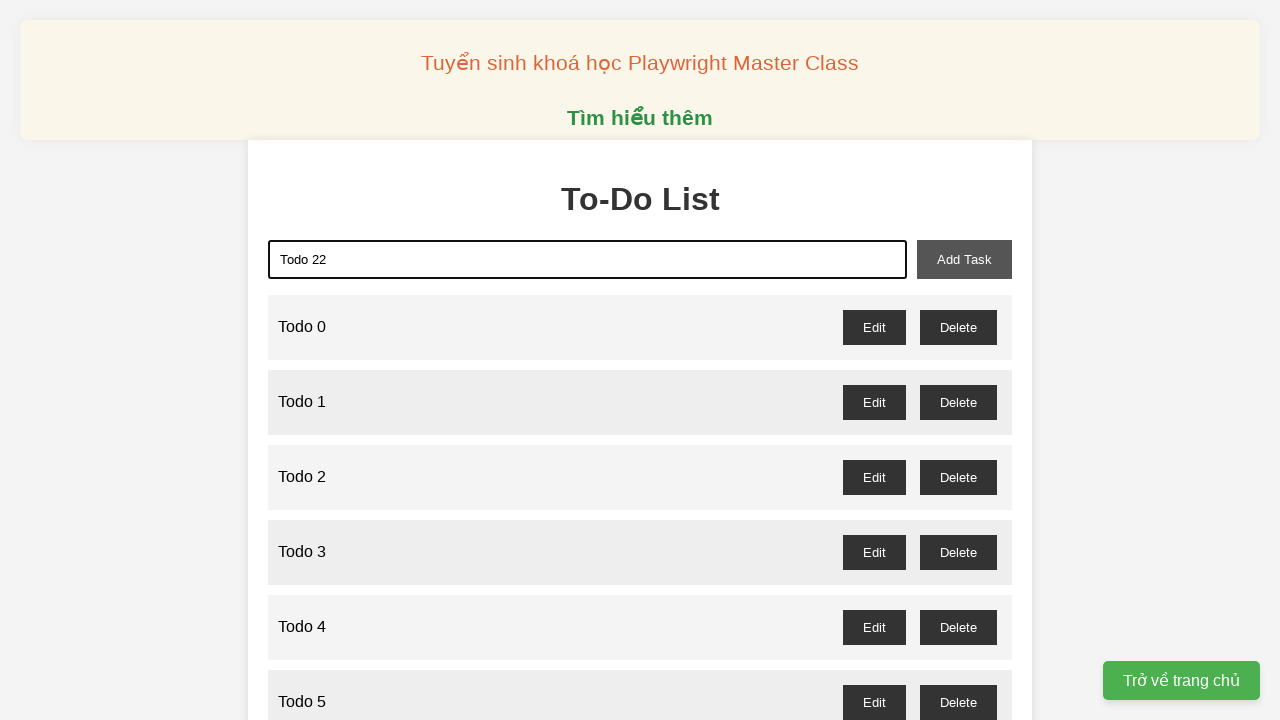

Waited 100ms before adding Todo 22
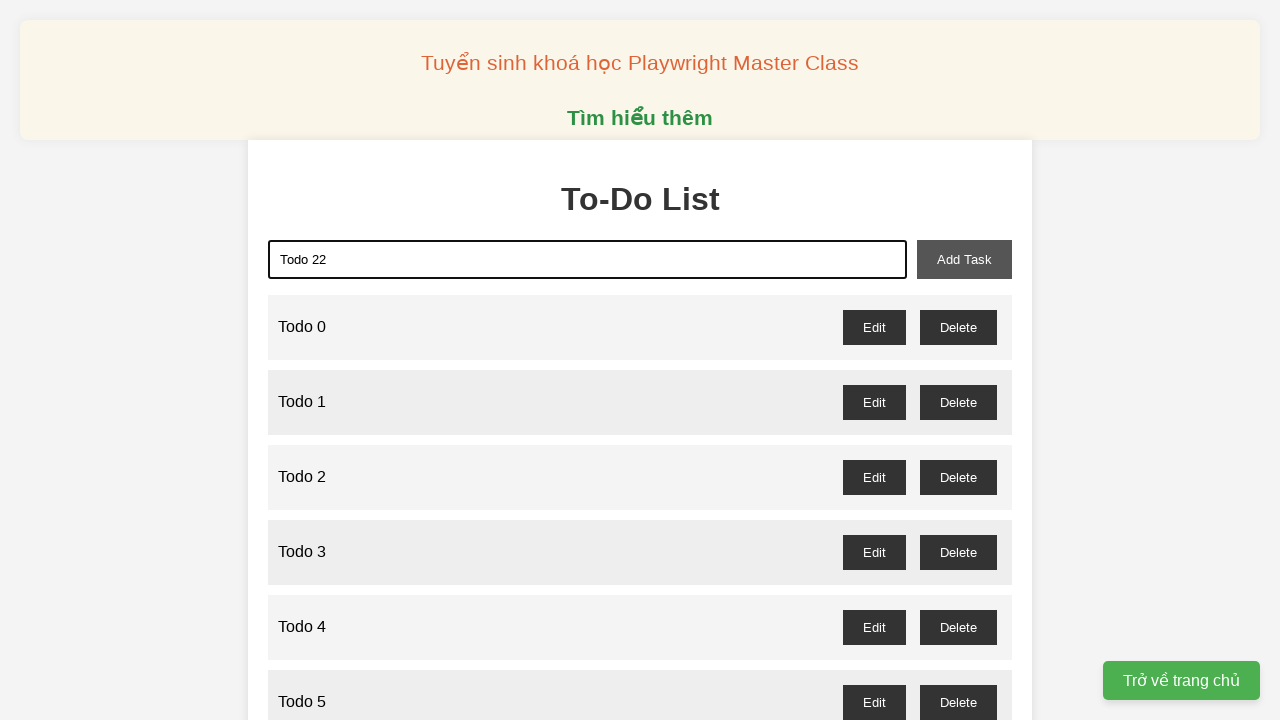

Clicked add-task button to add 'Todo 22' at (964, 259) on xpath=//button[@id='add-task']
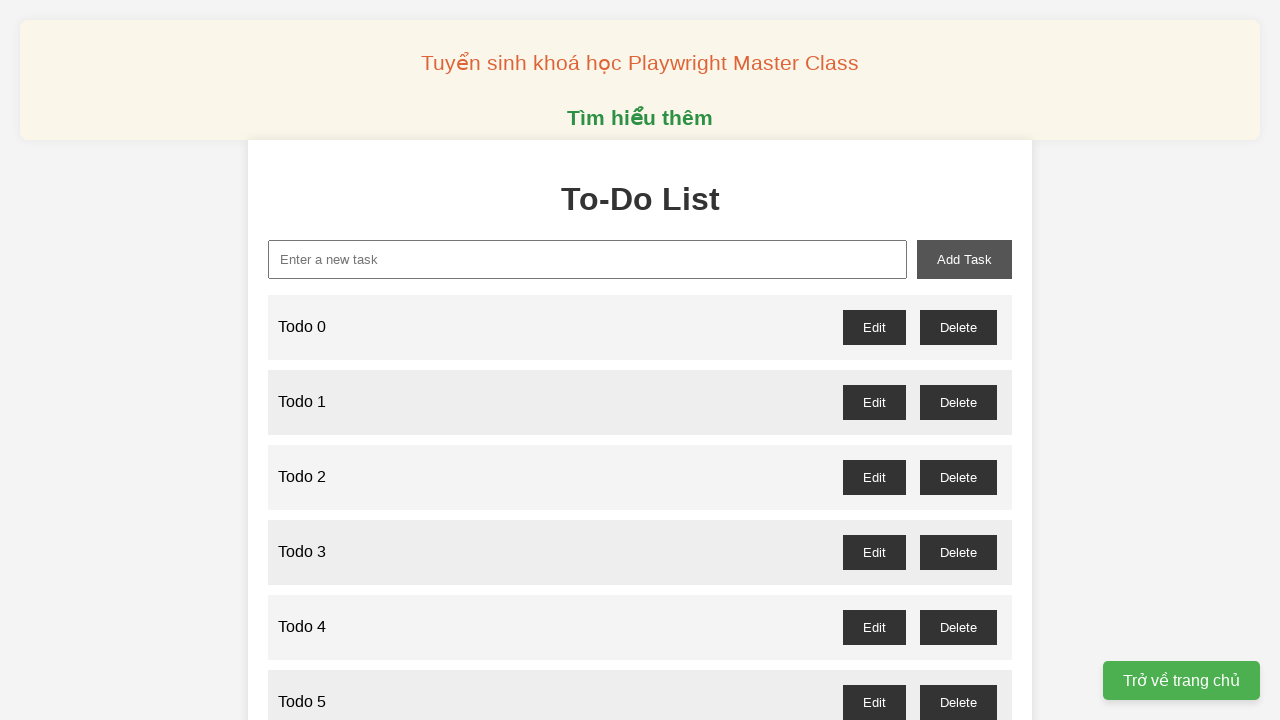

Filled new task input field with 'Todo 23' on xpath=//input[@id='new-task']
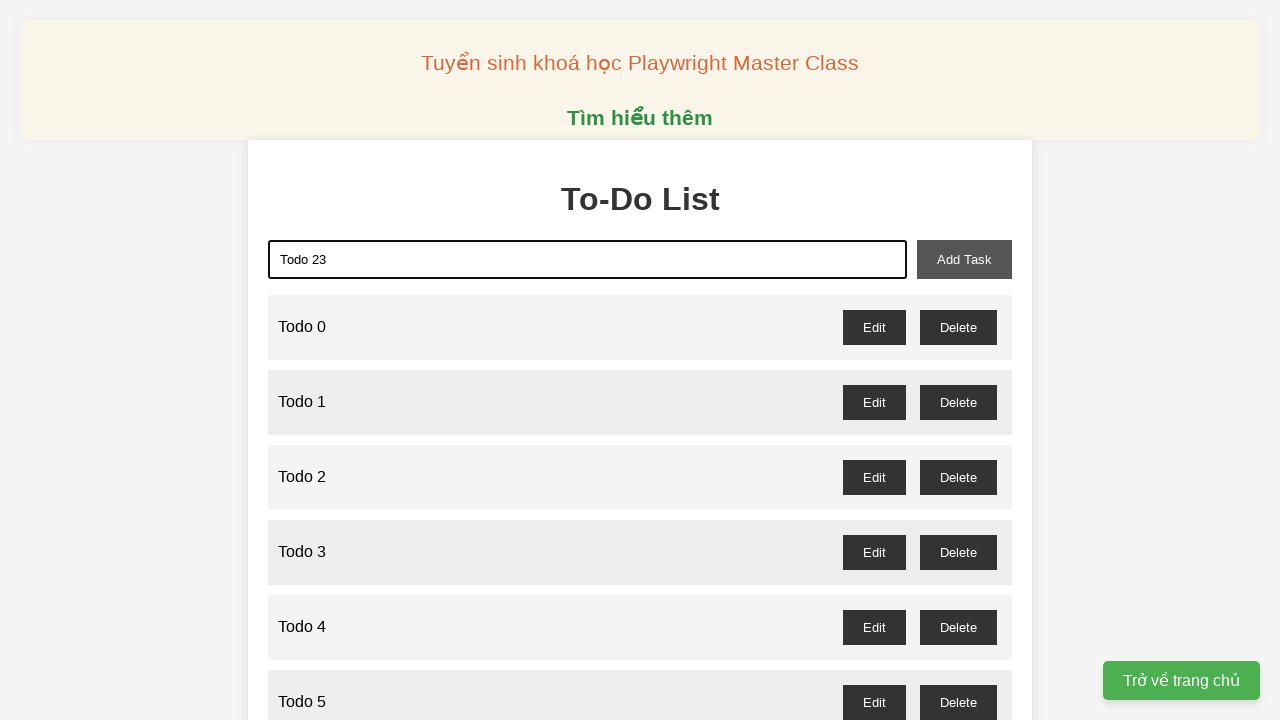

Waited 100ms before adding Todo 23
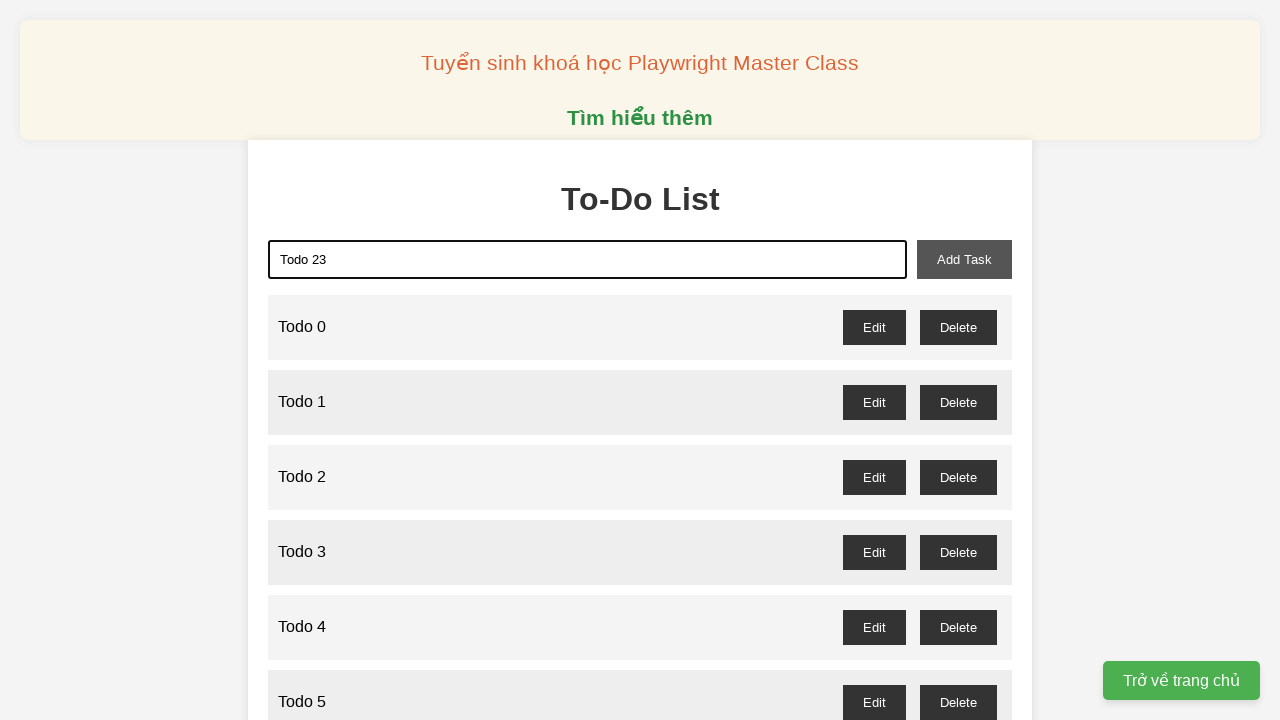

Clicked add-task button to add 'Todo 23' at (964, 259) on xpath=//button[@id='add-task']
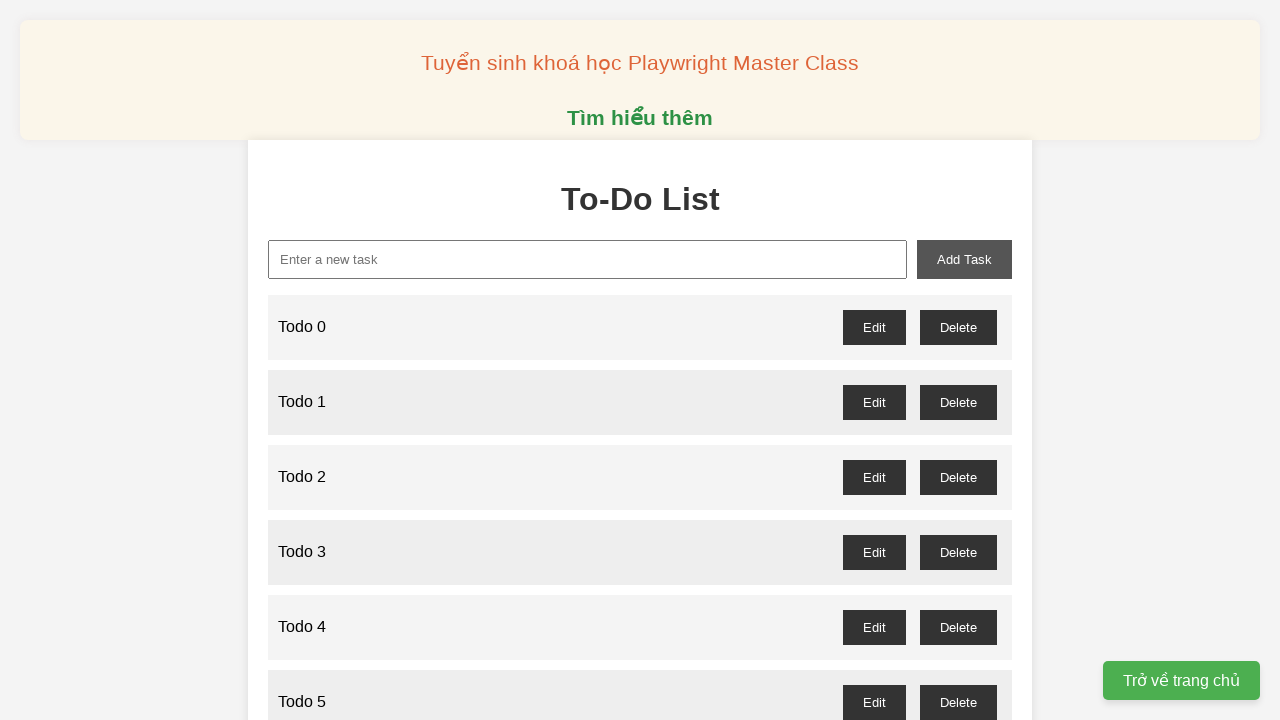

Filled new task input field with 'Todo 24' on xpath=//input[@id='new-task']
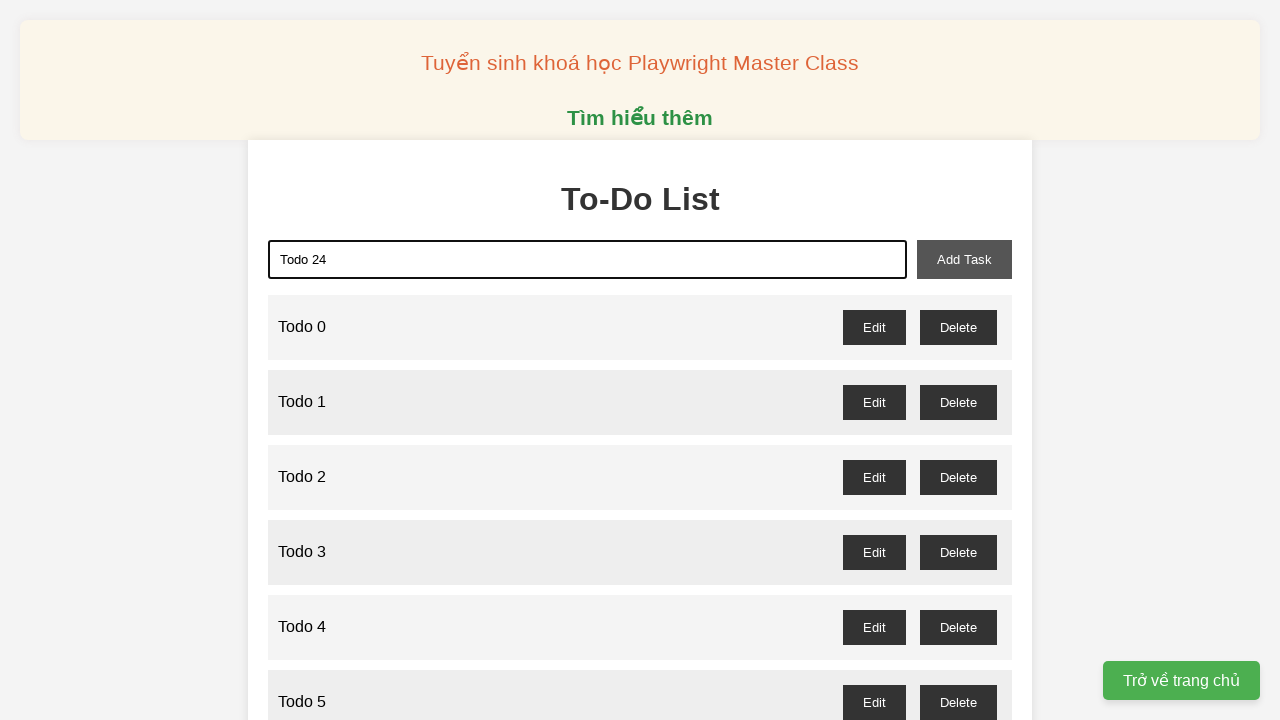

Waited 100ms before adding Todo 24
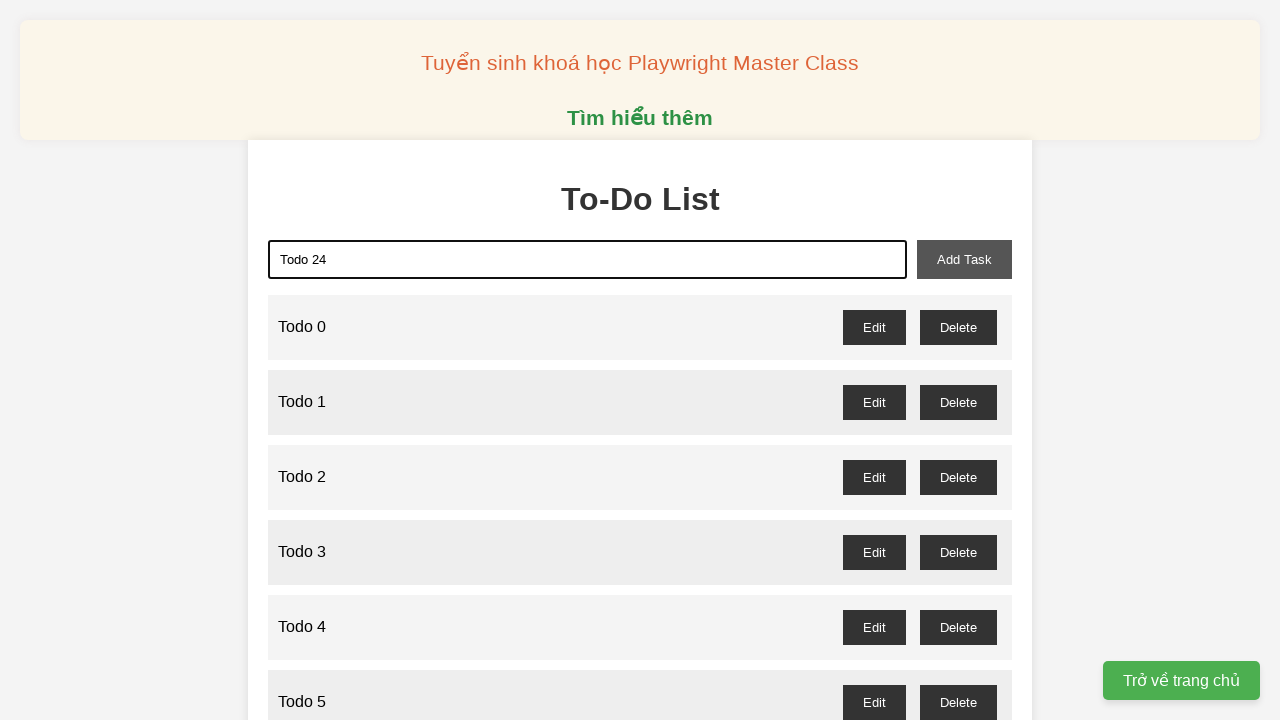

Clicked add-task button to add 'Todo 24' at (964, 259) on xpath=//button[@id='add-task']
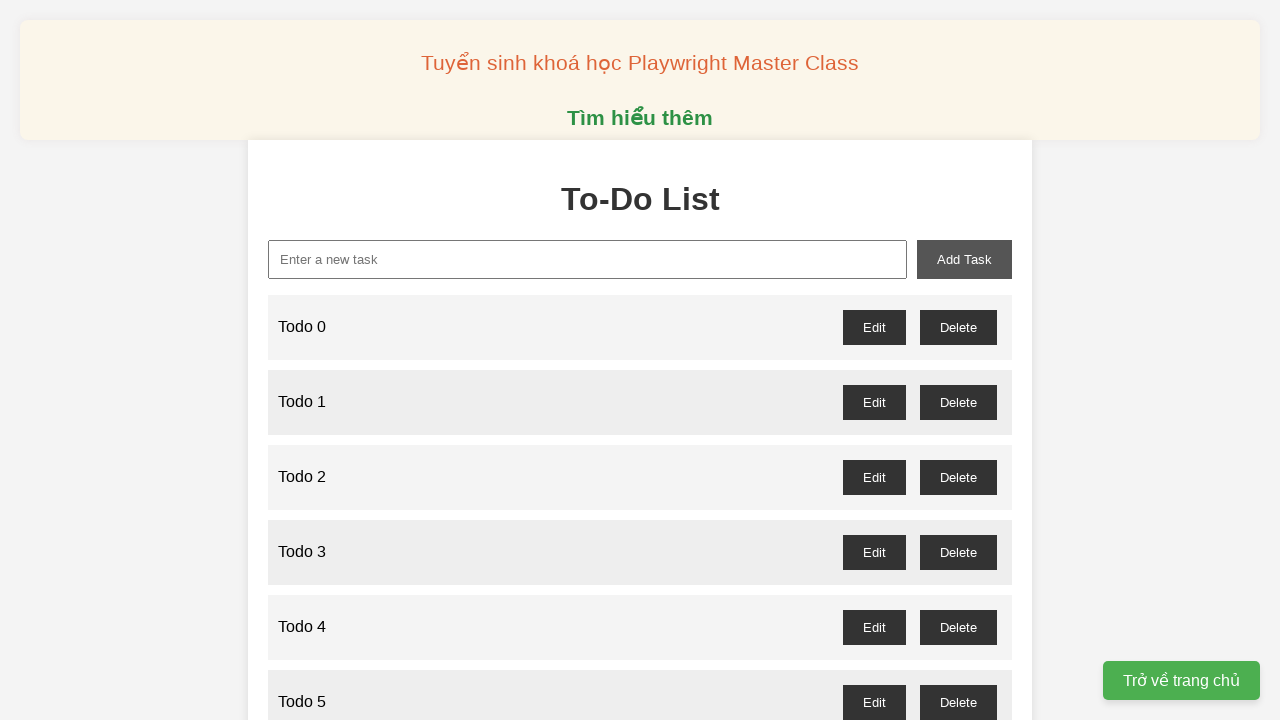

Filled new task input field with 'Todo 25' on xpath=//input[@id='new-task']
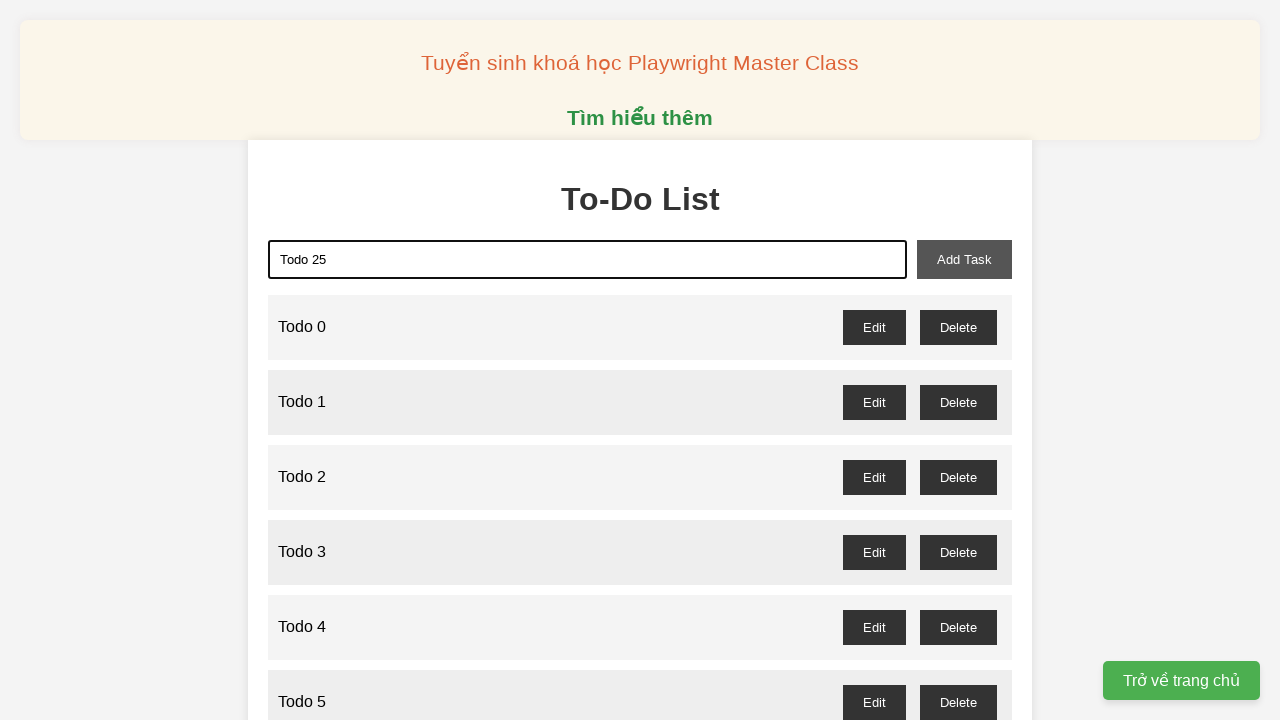

Waited 100ms before adding Todo 25
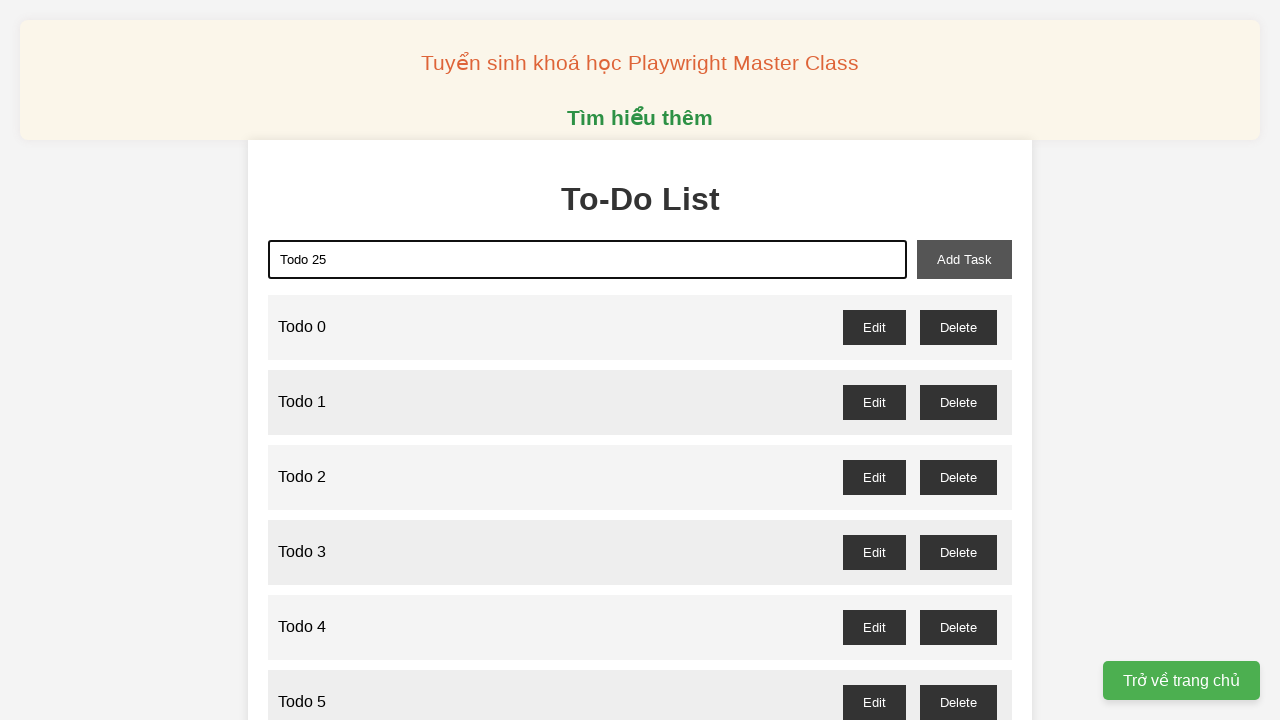

Clicked add-task button to add 'Todo 25' at (964, 259) on xpath=//button[@id='add-task']
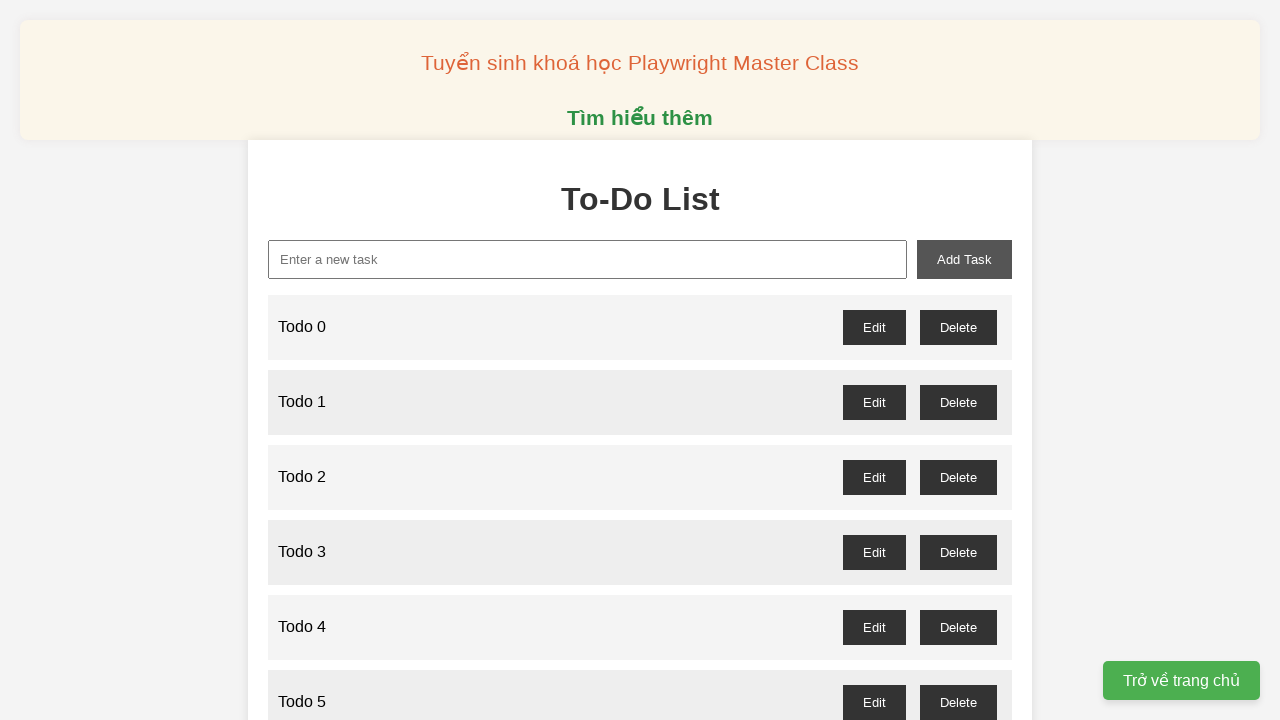

Filled new task input field with 'Todo 26' on xpath=//input[@id='new-task']
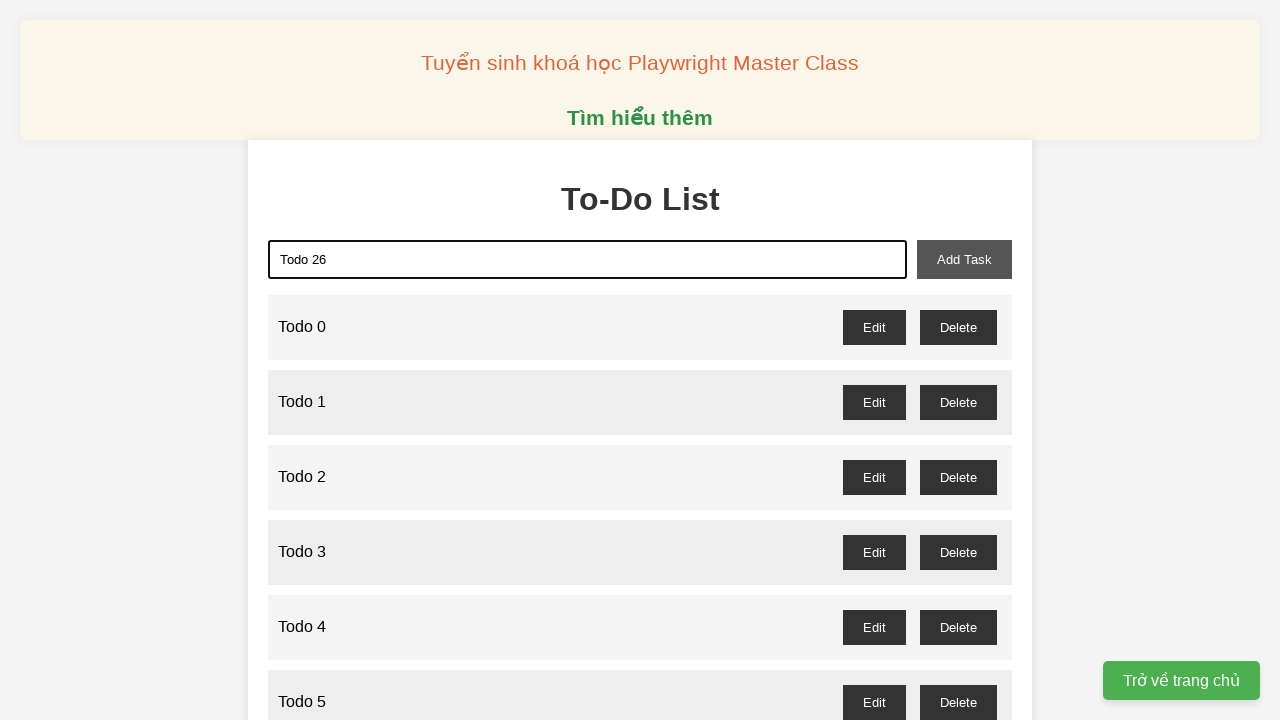

Waited 100ms before adding Todo 26
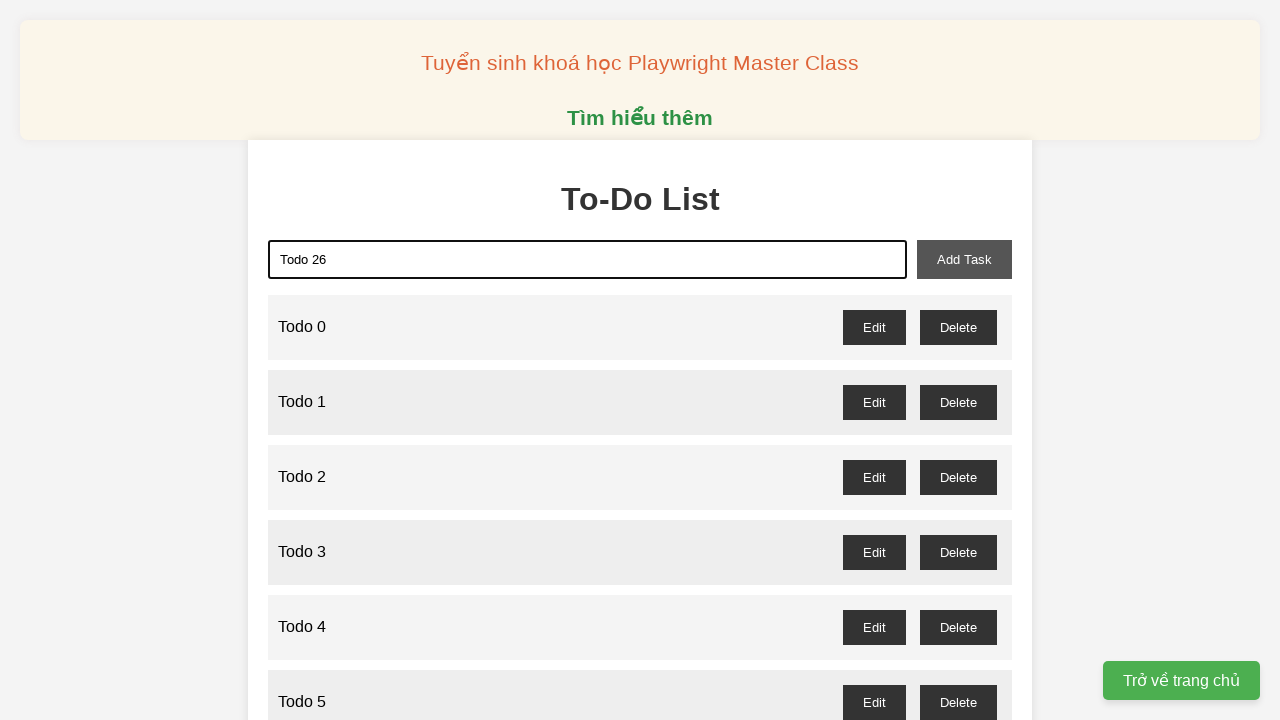

Clicked add-task button to add 'Todo 26' at (964, 259) on xpath=//button[@id='add-task']
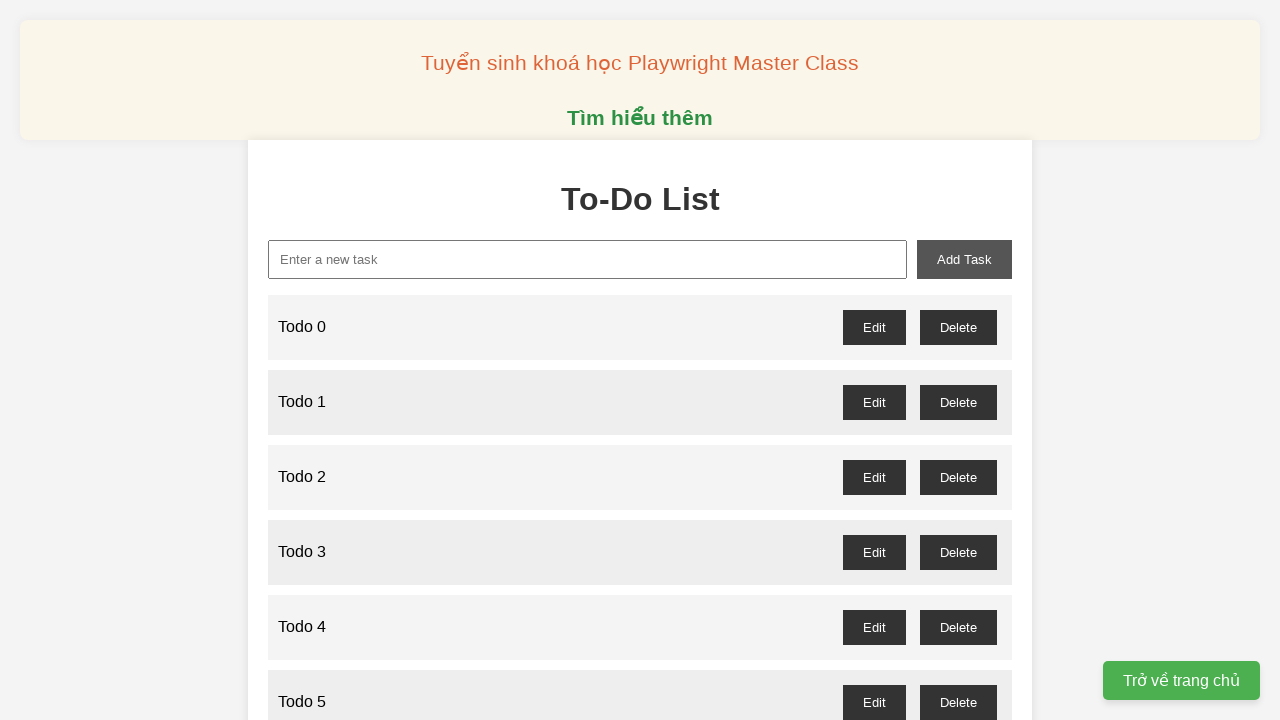

Filled new task input field with 'Todo 27' on xpath=//input[@id='new-task']
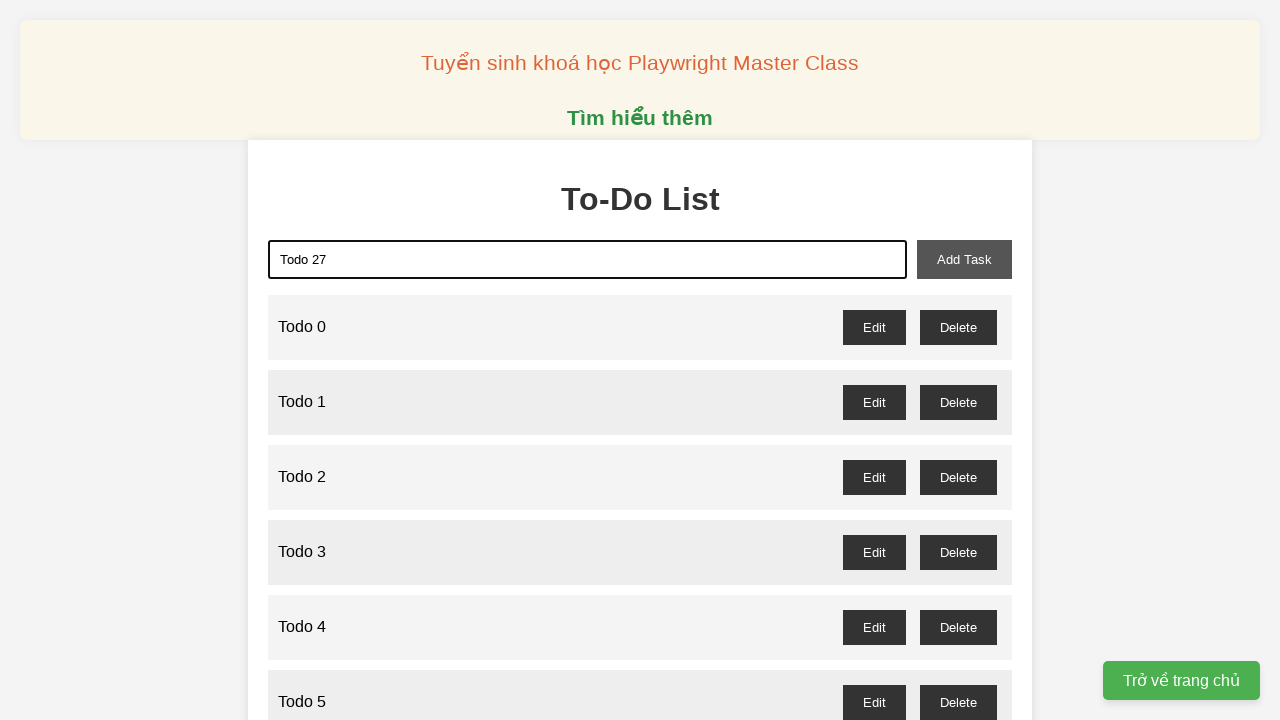

Waited 100ms before adding Todo 27
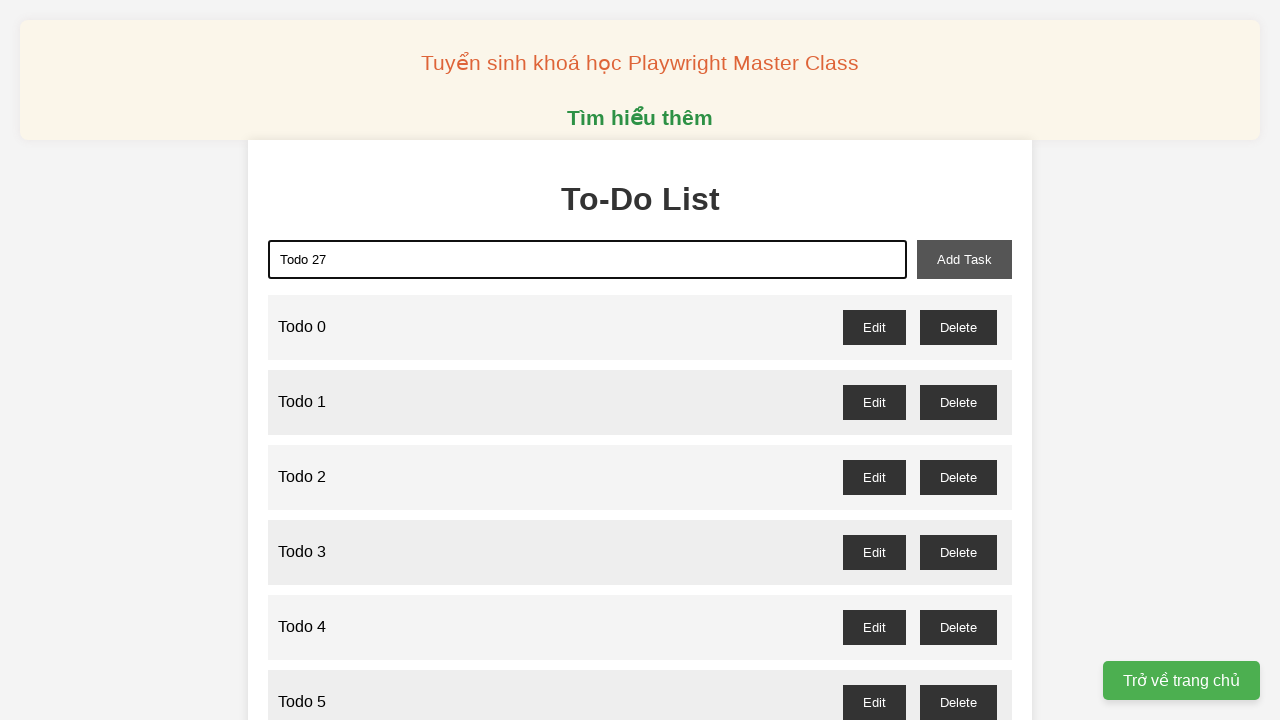

Clicked add-task button to add 'Todo 27' at (964, 259) on xpath=//button[@id='add-task']
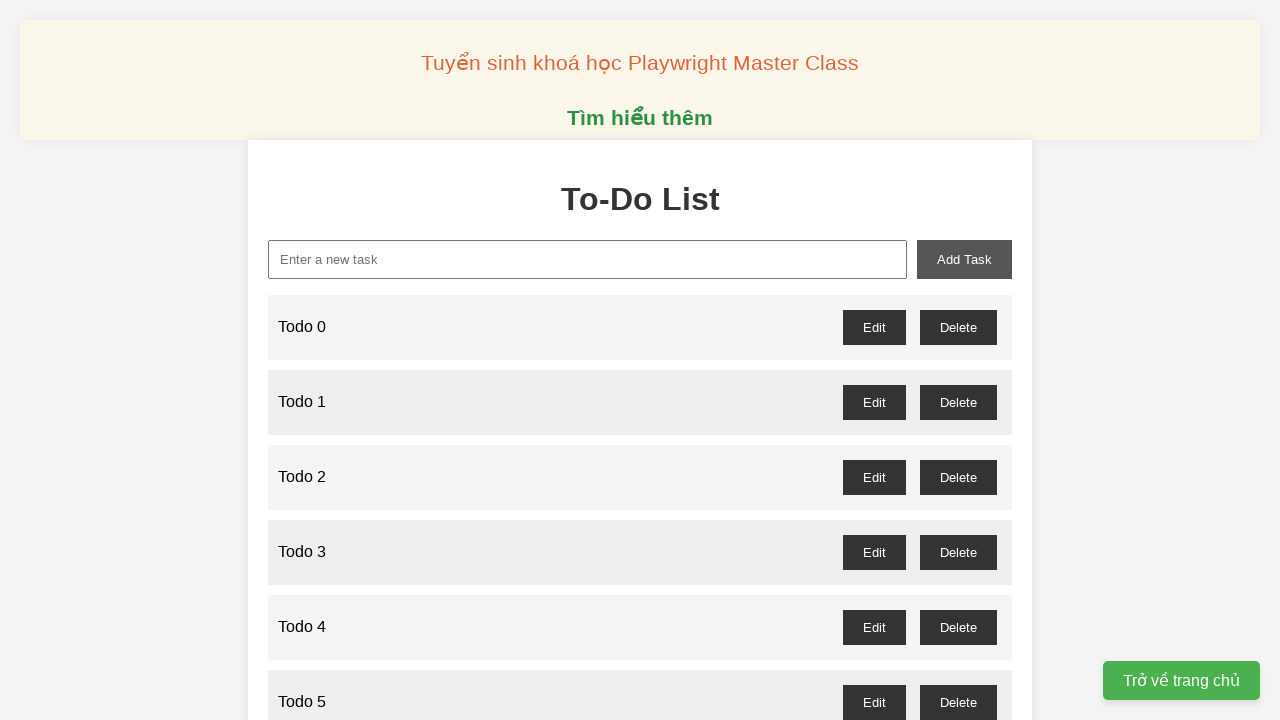

Filled new task input field with 'Todo 28' on xpath=//input[@id='new-task']
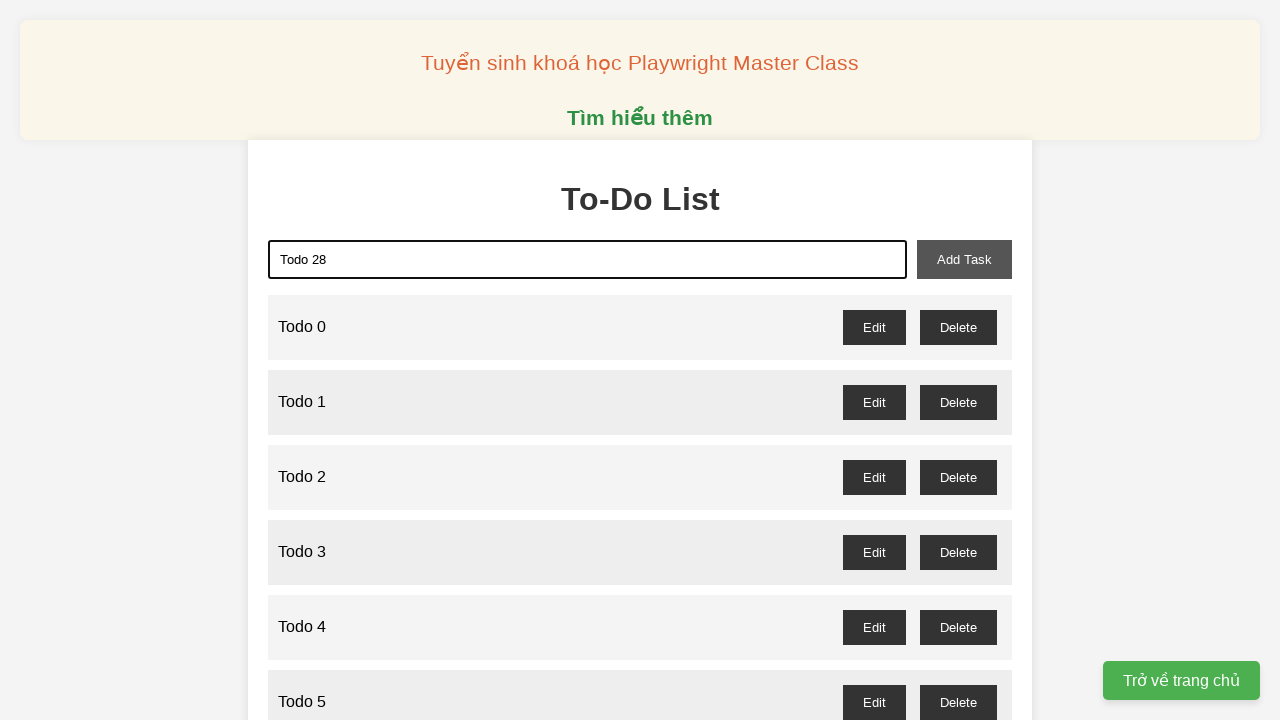

Waited 100ms before adding Todo 28
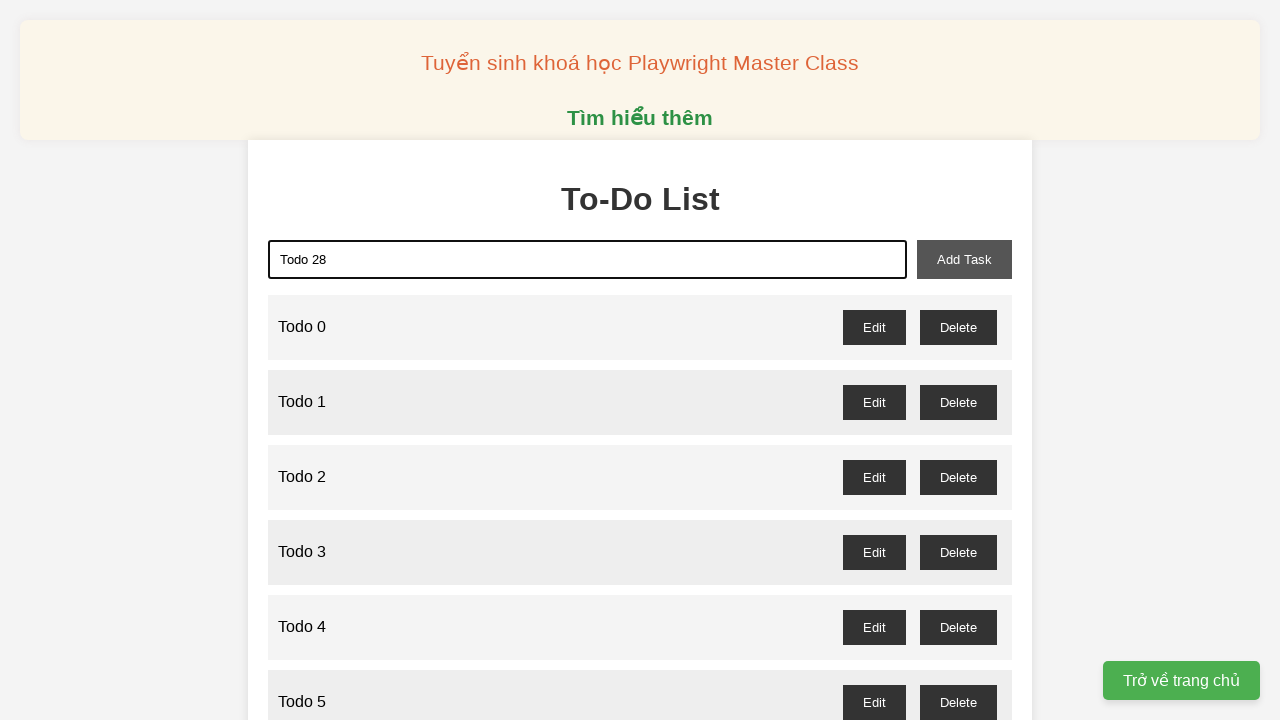

Clicked add-task button to add 'Todo 28' at (964, 259) on xpath=//button[@id='add-task']
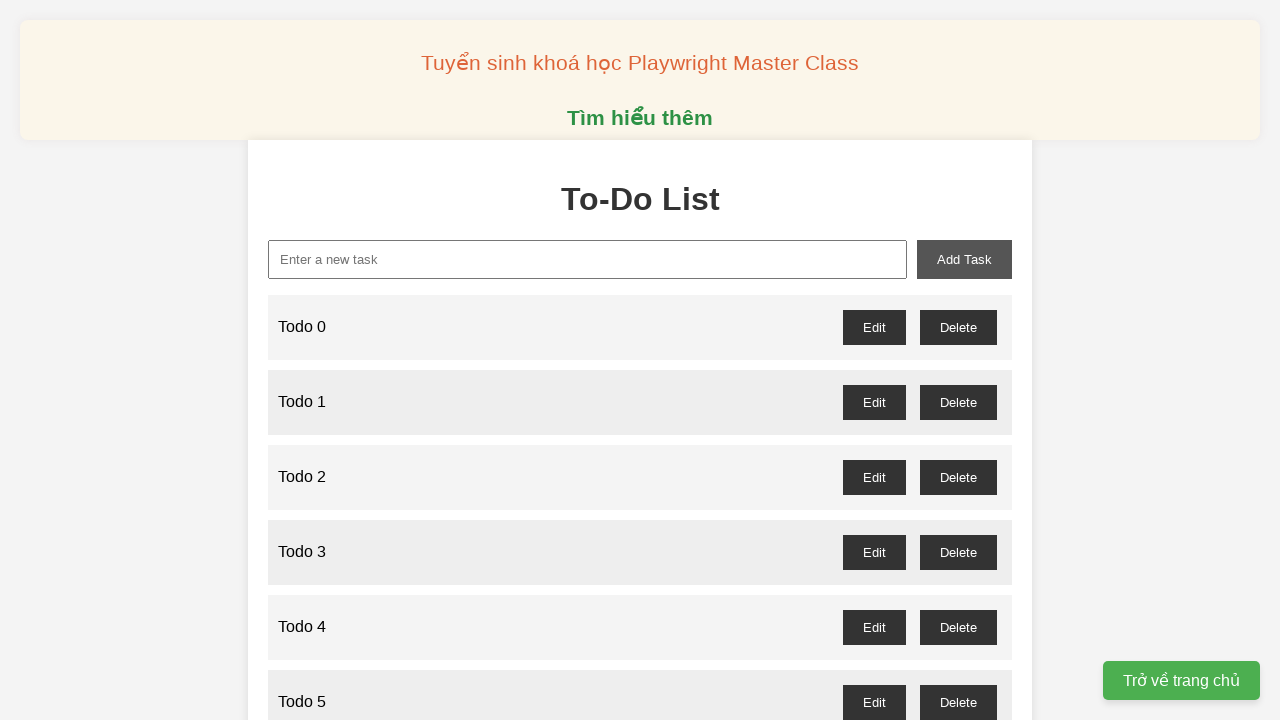

Filled new task input field with 'Todo 29' on xpath=//input[@id='new-task']
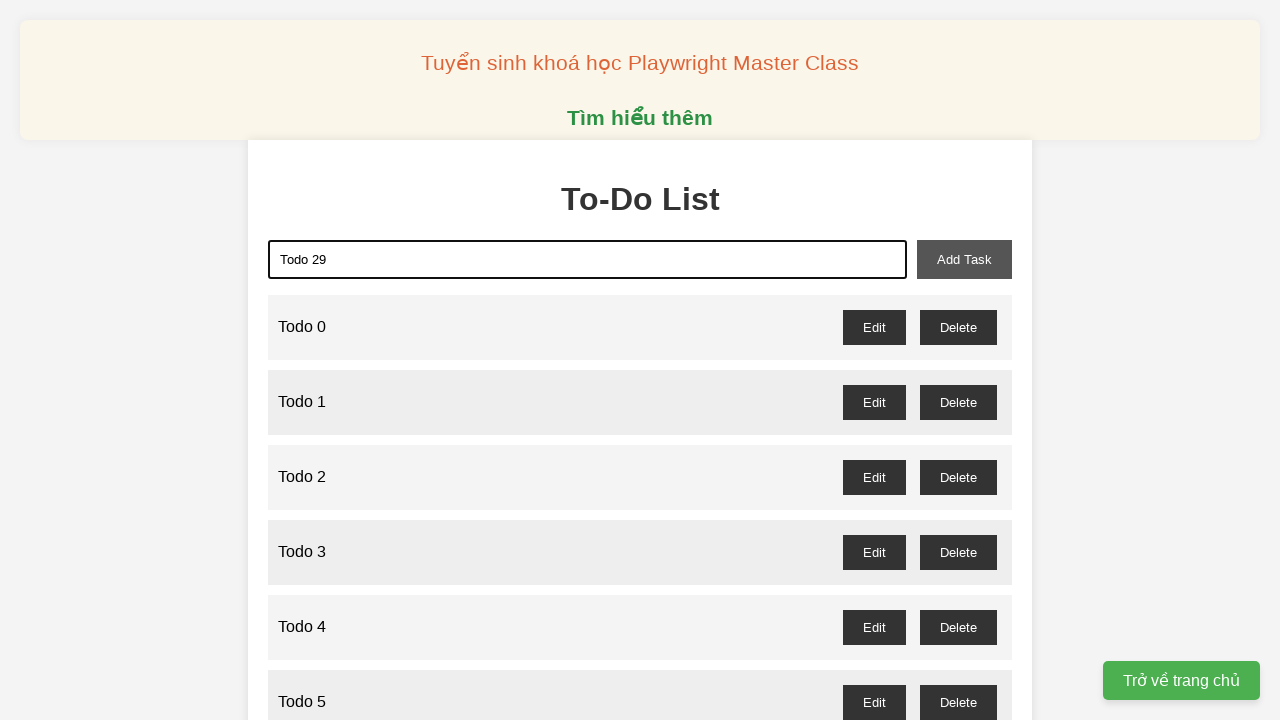

Waited 100ms before adding Todo 29
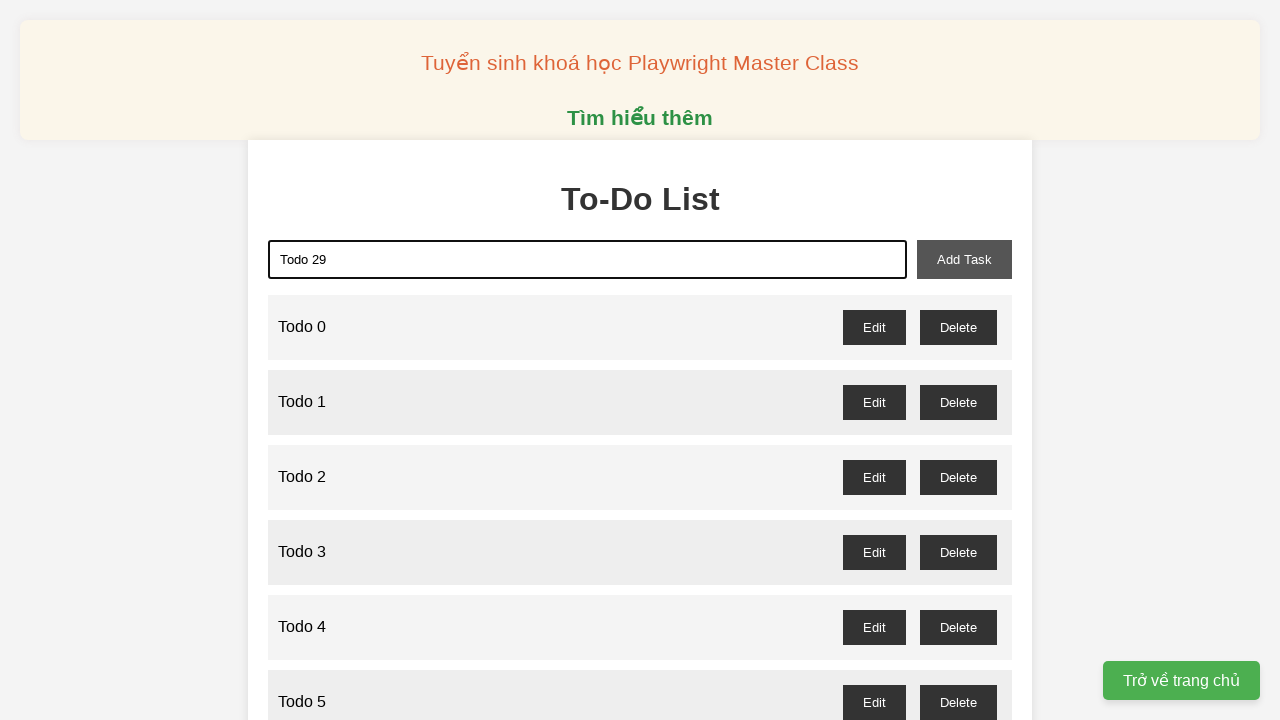

Clicked add-task button to add 'Todo 29' at (964, 259) on xpath=//button[@id='add-task']
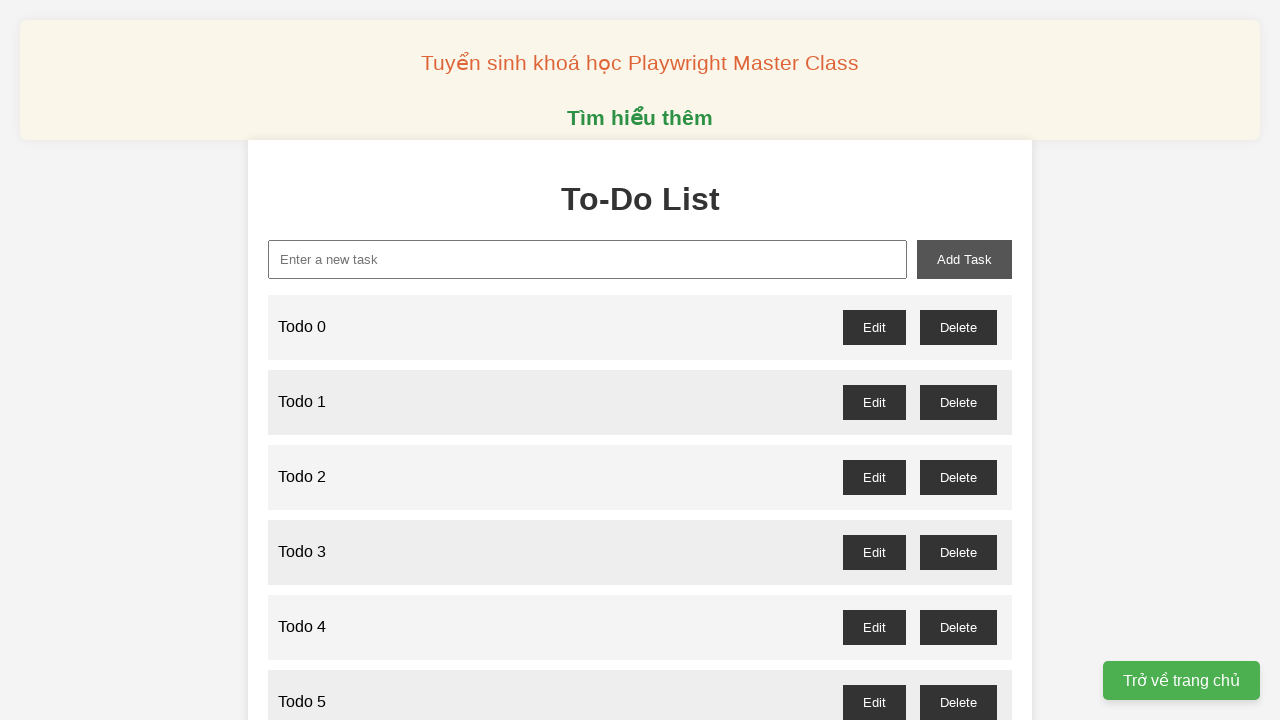

Filled new task input field with 'Todo 30' on xpath=//input[@id='new-task']
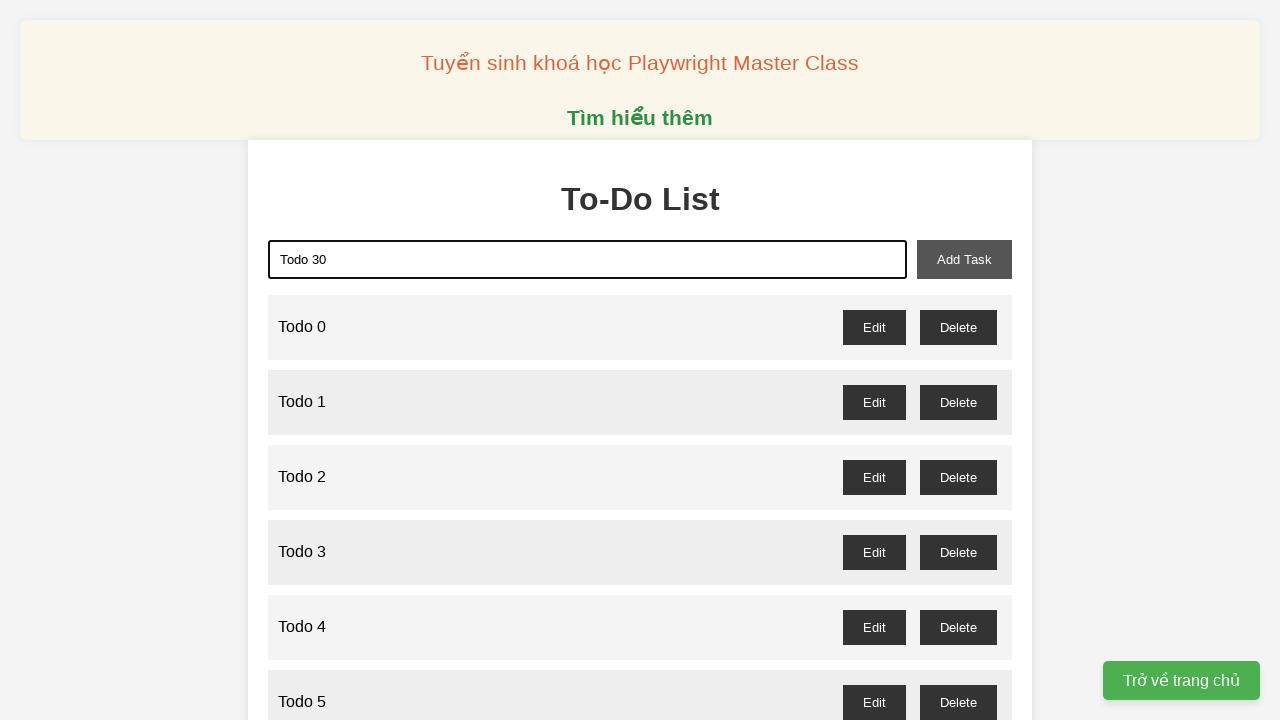

Waited 100ms before adding Todo 30
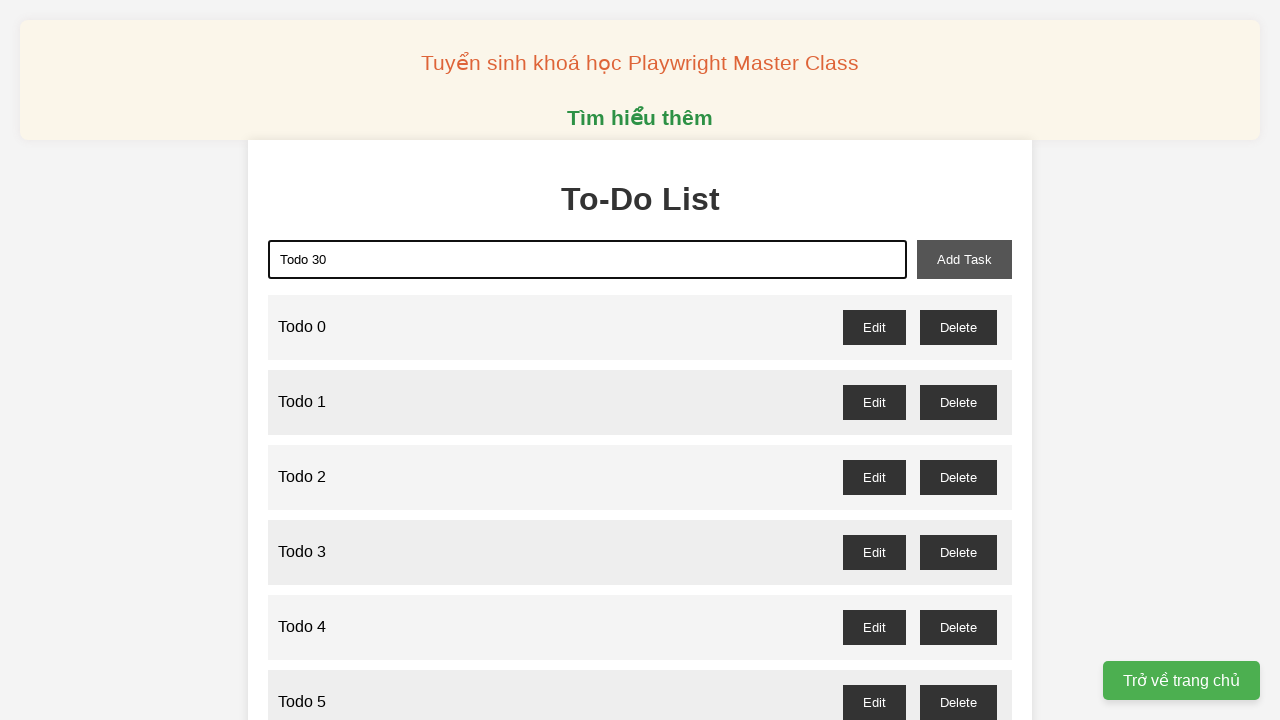

Clicked add-task button to add 'Todo 30' at (964, 259) on xpath=//button[@id='add-task']
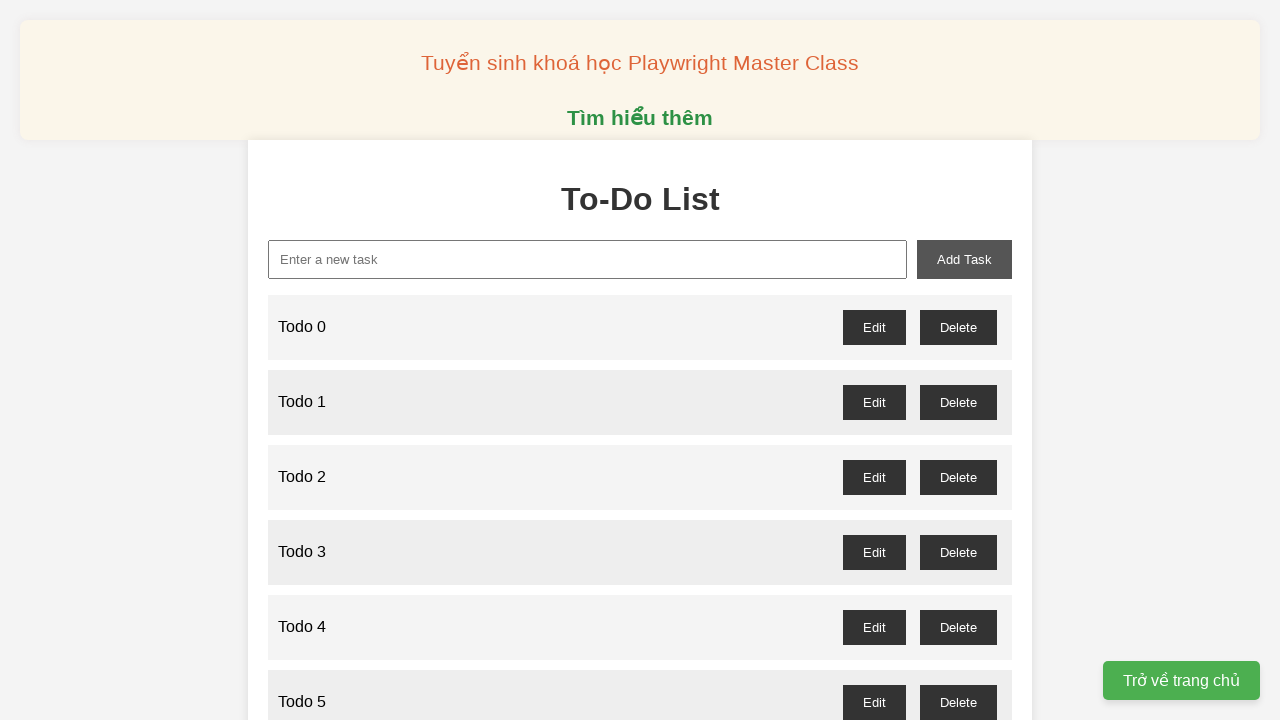

Filled new task input field with 'Todo 31' on xpath=//input[@id='new-task']
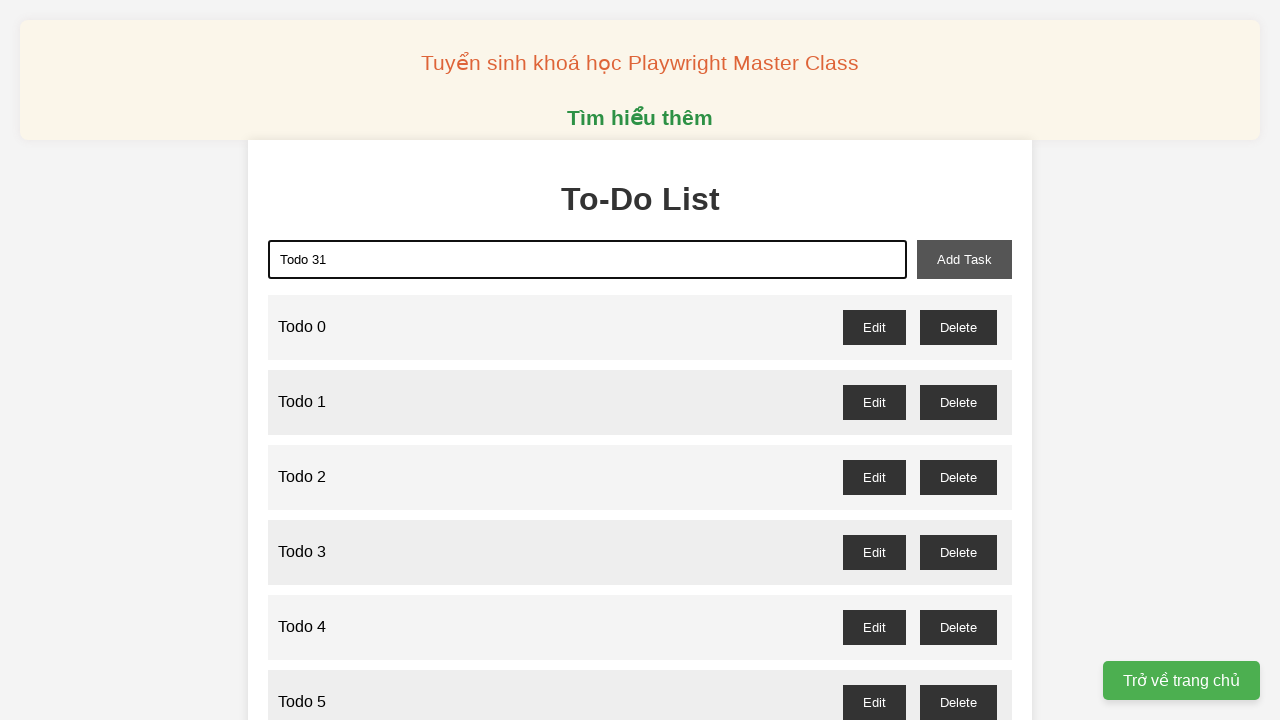

Waited 100ms before adding Todo 31
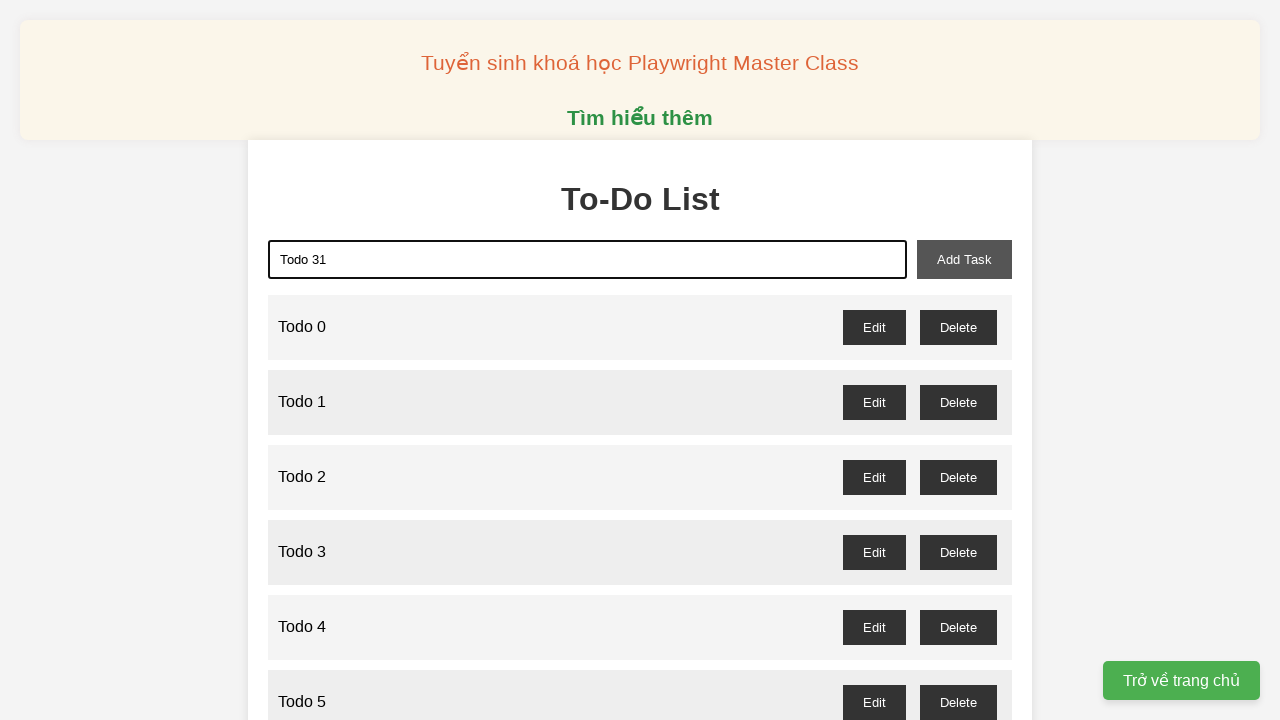

Clicked add-task button to add 'Todo 31' at (964, 259) on xpath=//button[@id='add-task']
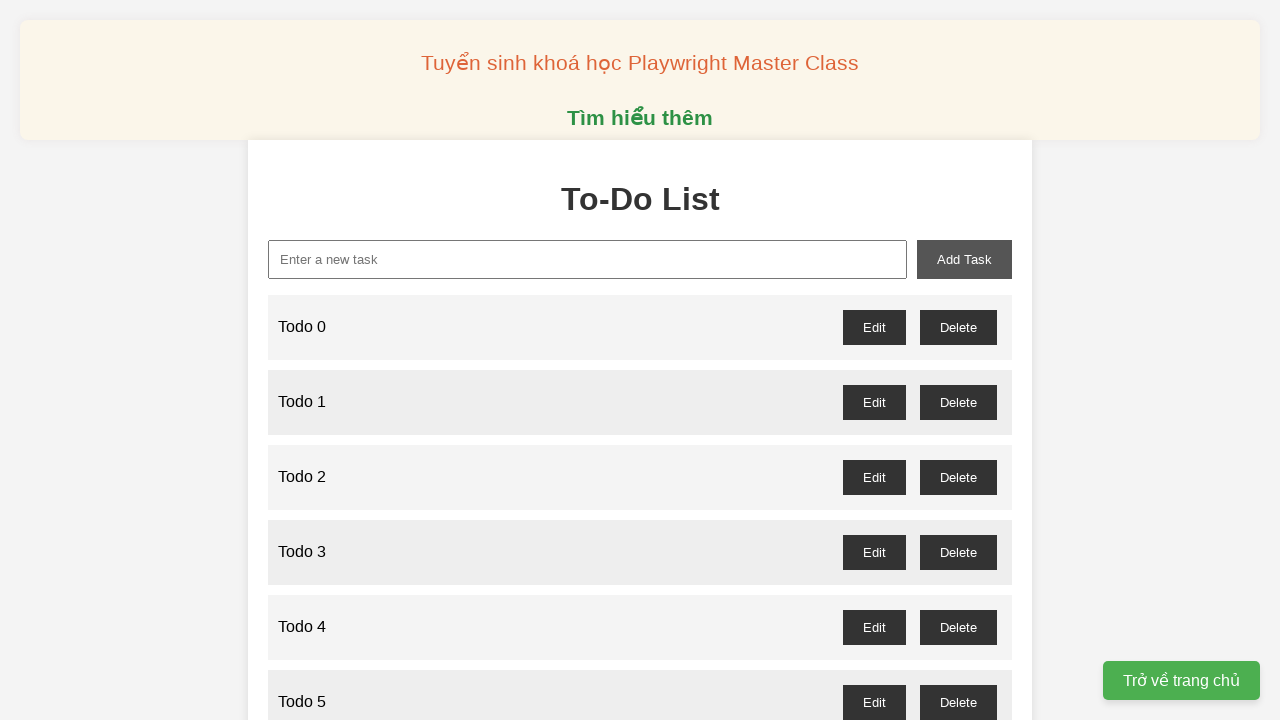

Filled new task input field with 'Todo 32' on xpath=//input[@id='new-task']
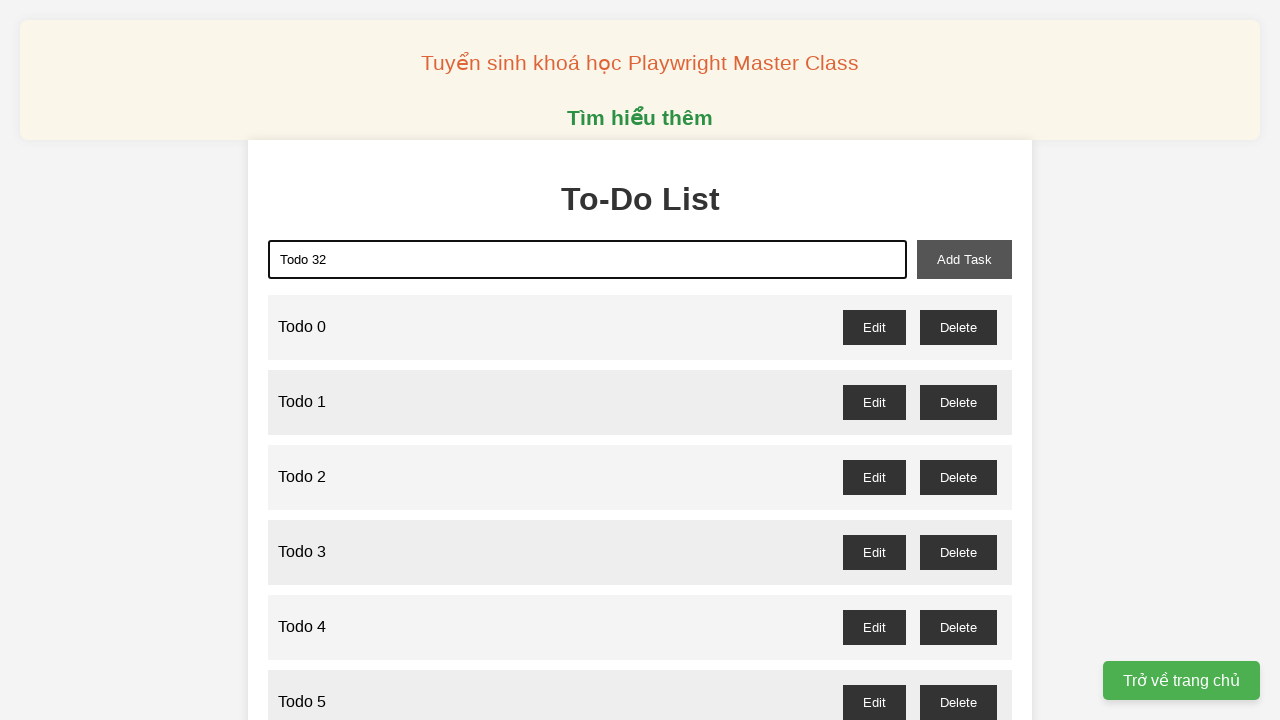

Waited 100ms before adding Todo 32
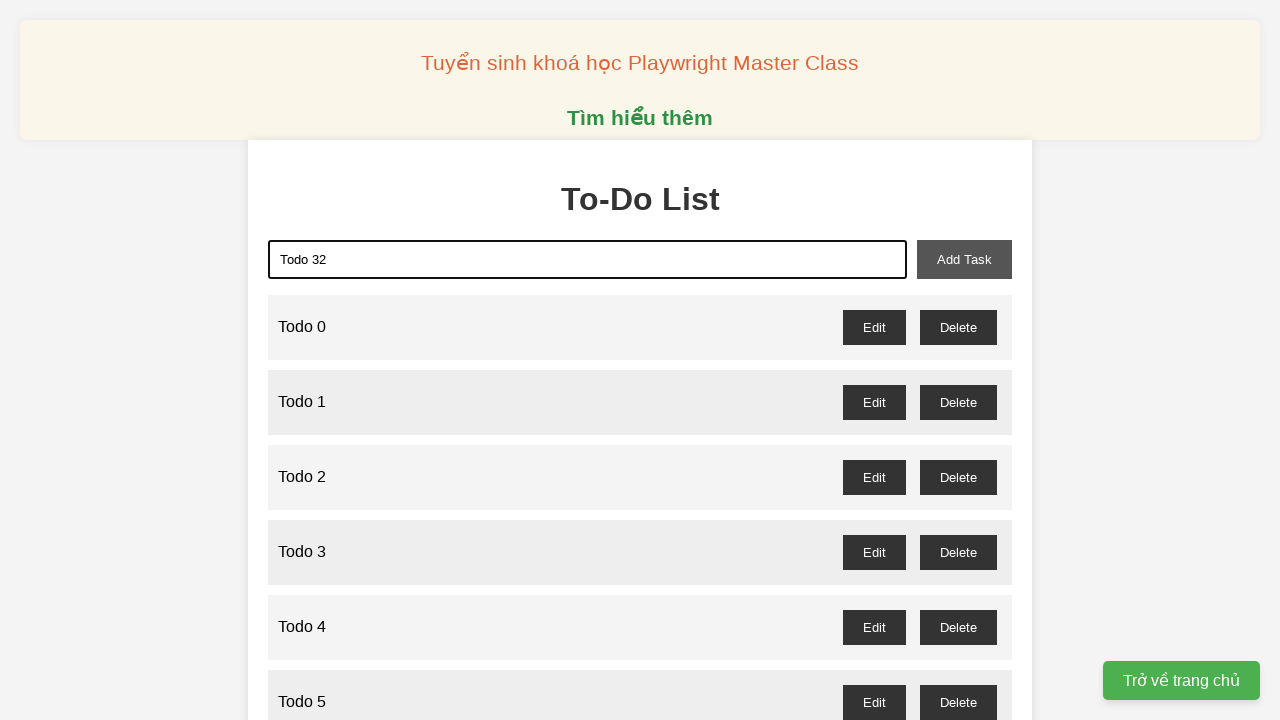

Clicked add-task button to add 'Todo 32' at (964, 259) on xpath=//button[@id='add-task']
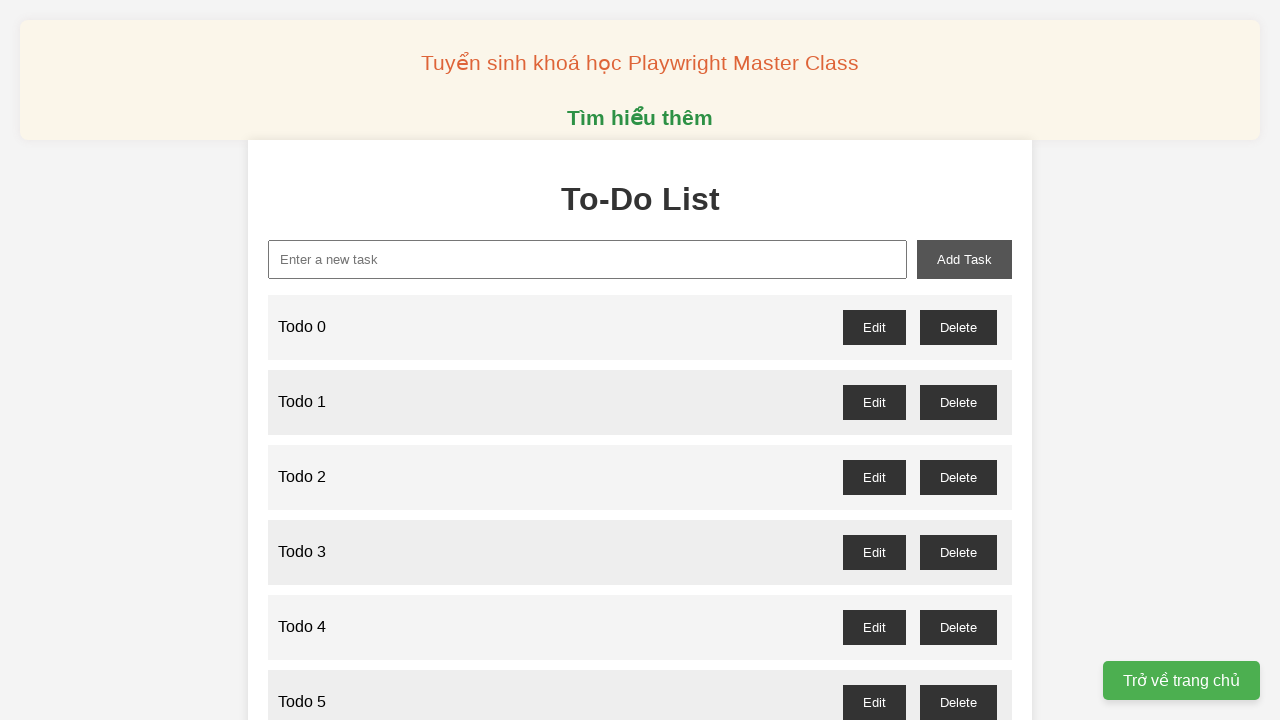

Filled new task input field with 'Todo 33' on xpath=//input[@id='new-task']
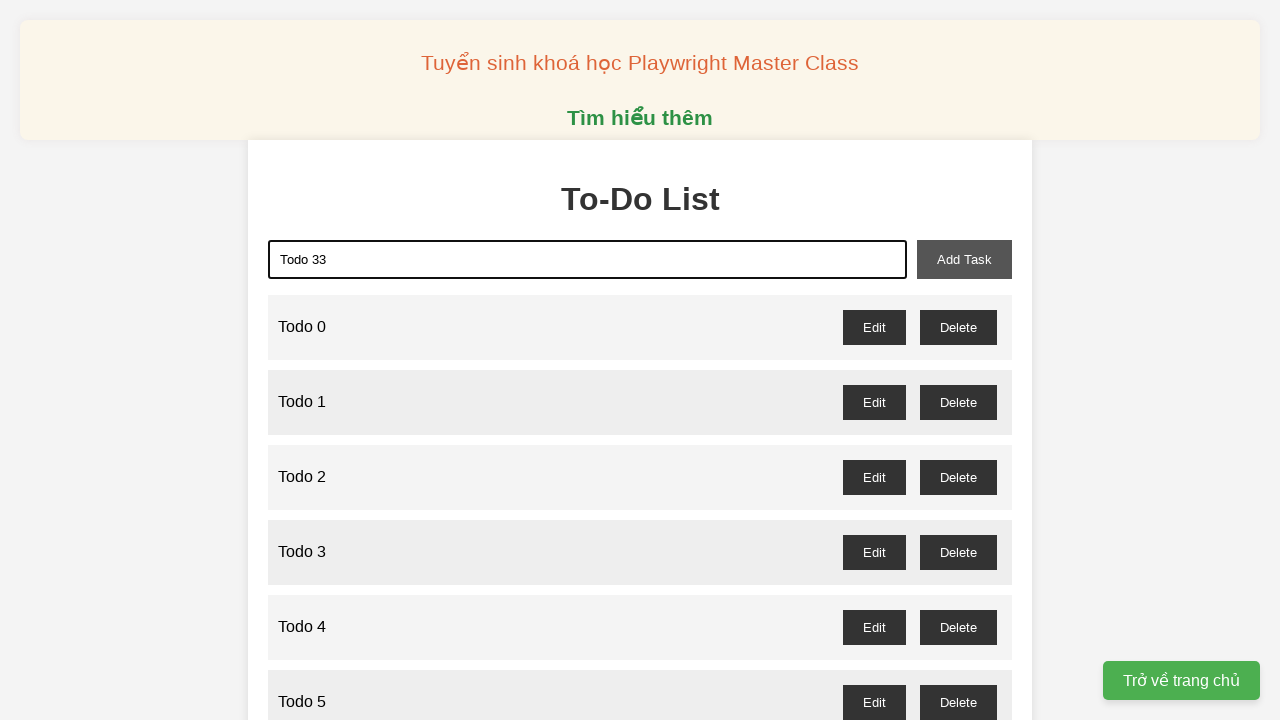

Waited 100ms before adding Todo 33
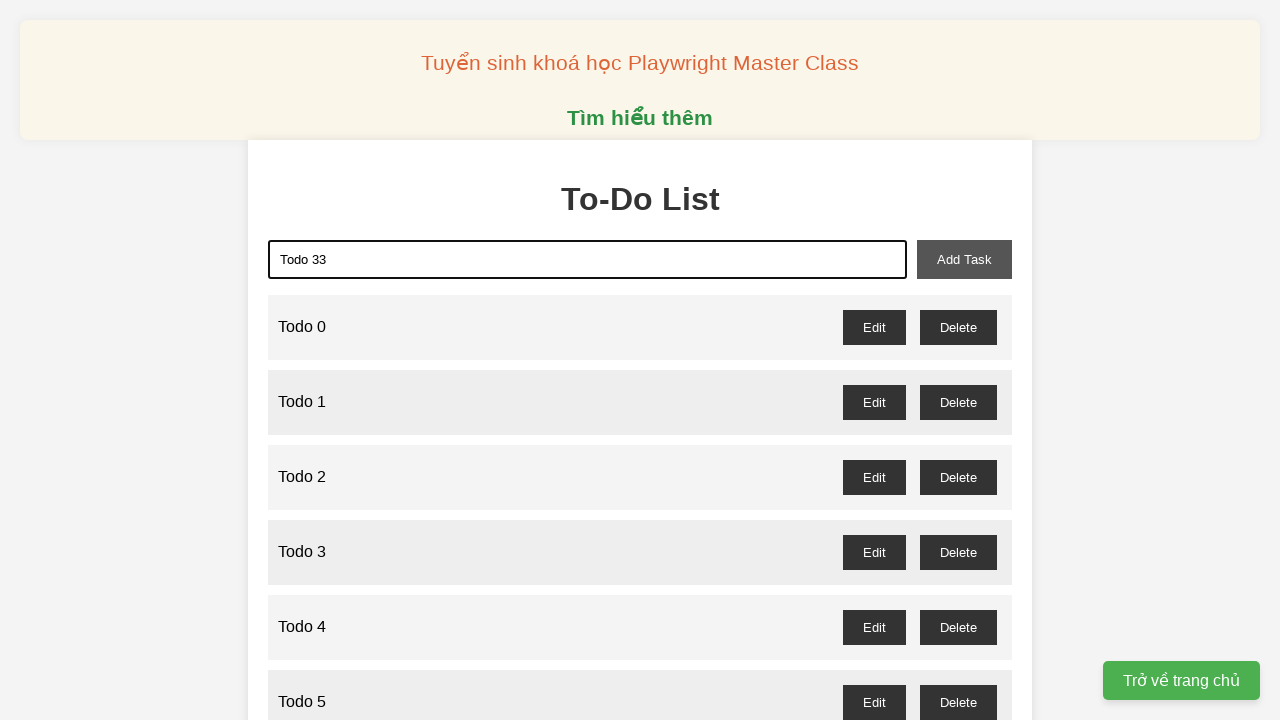

Clicked add-task button to add 'Todo 33' at (964, 259) on xpath=//button[@id='add-task']
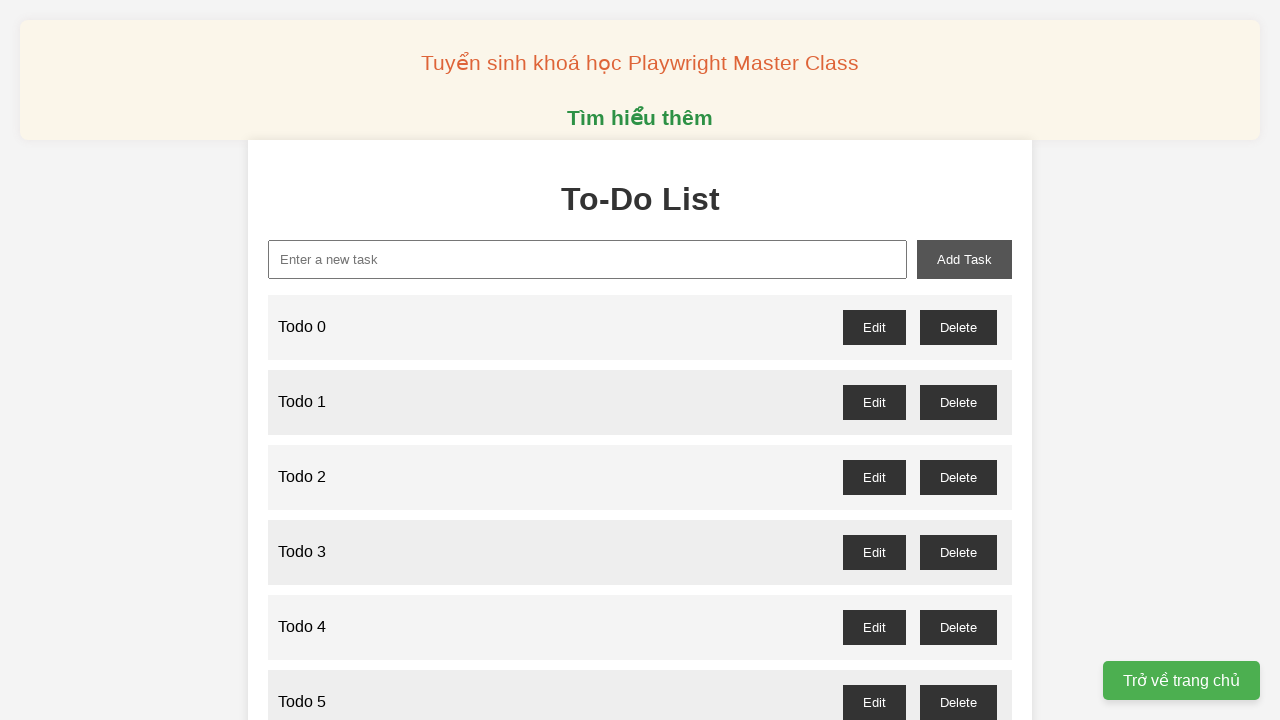

Filled new task input field with 'Todo 34' on xpath=//input[@id='new-task']
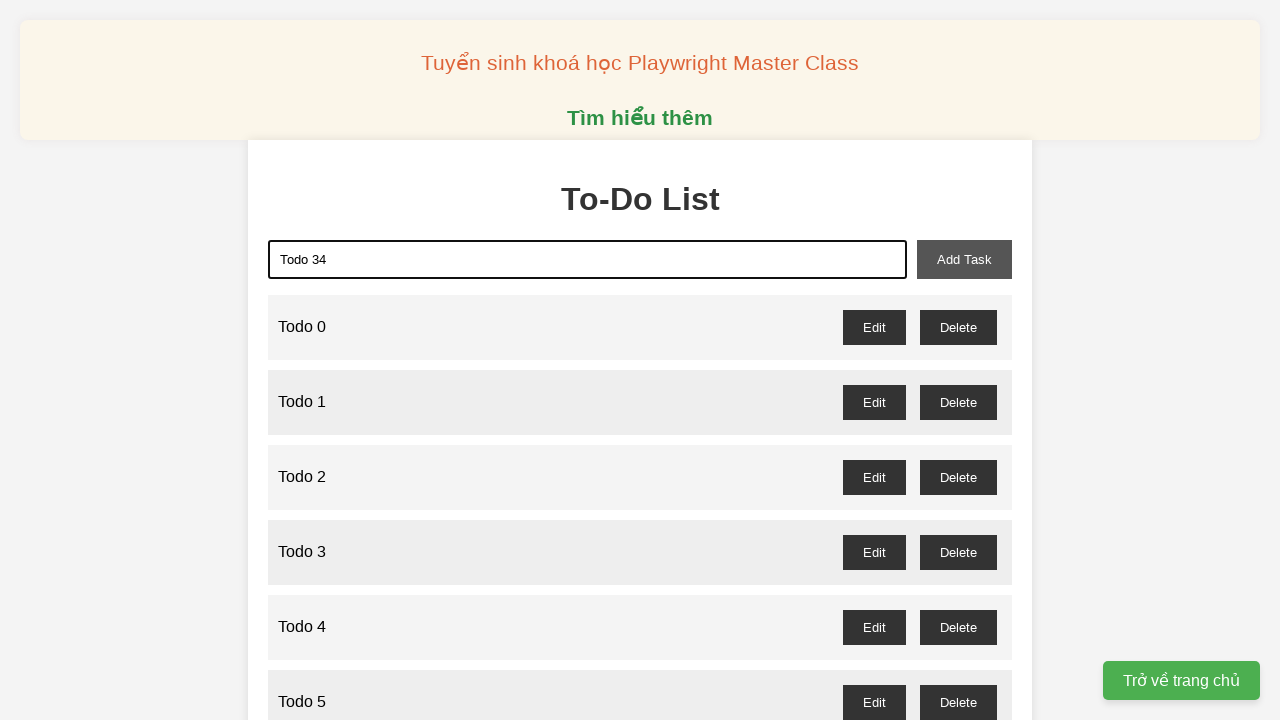

Waited 100ms before adding Todo 34
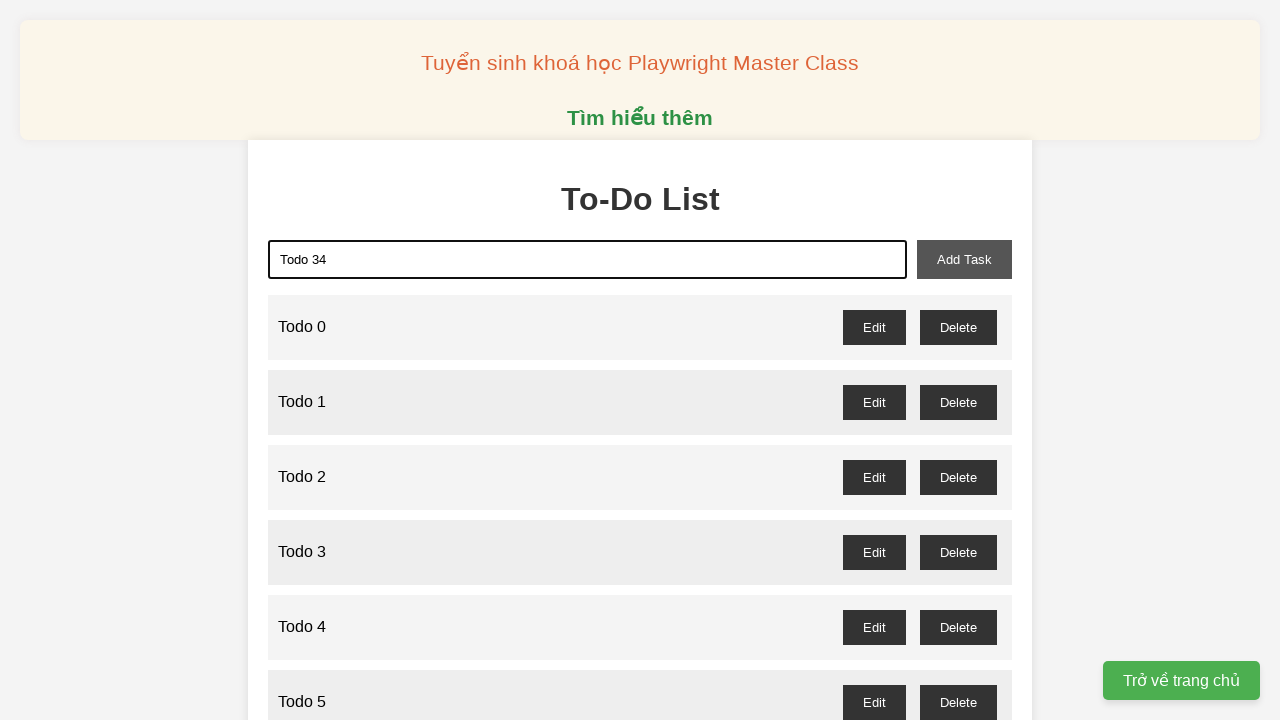

Clicked add-task button to add 'Todo 34' at (964, 259) on xpath=//button[@id='add-task']
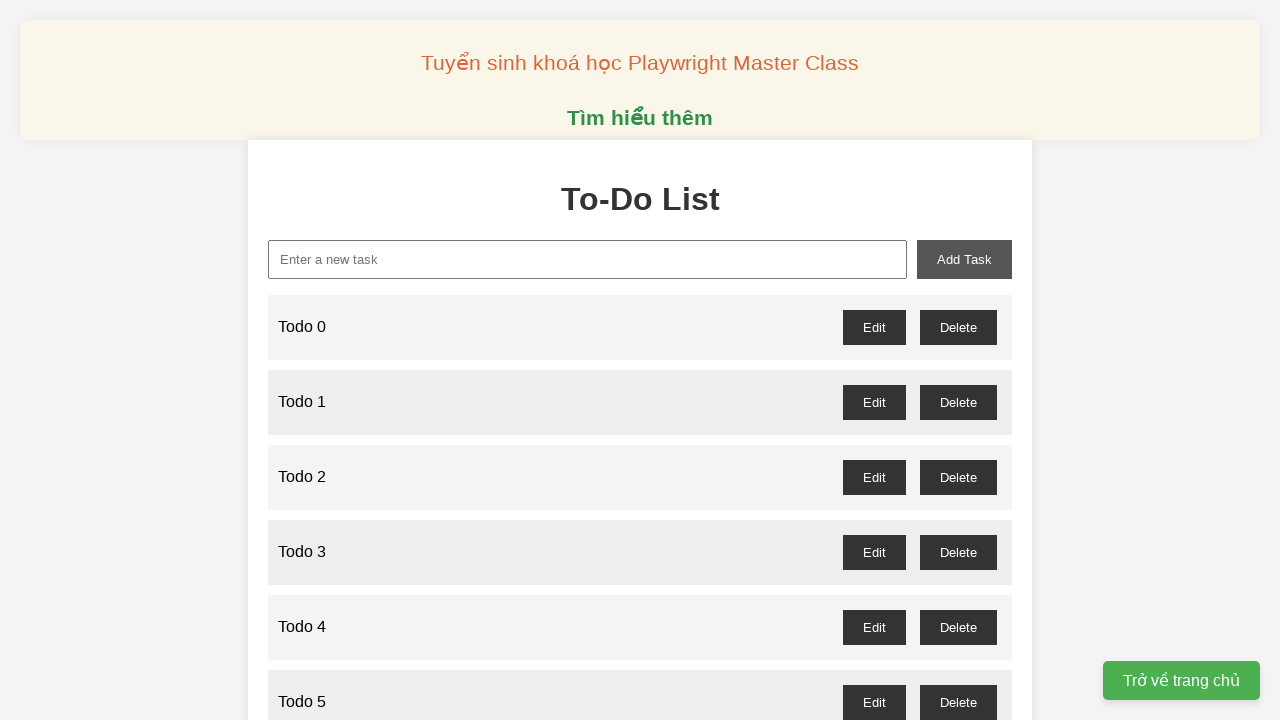

Filled new task input field with 'Todo 35' on xpath=//input[@id='new-task']
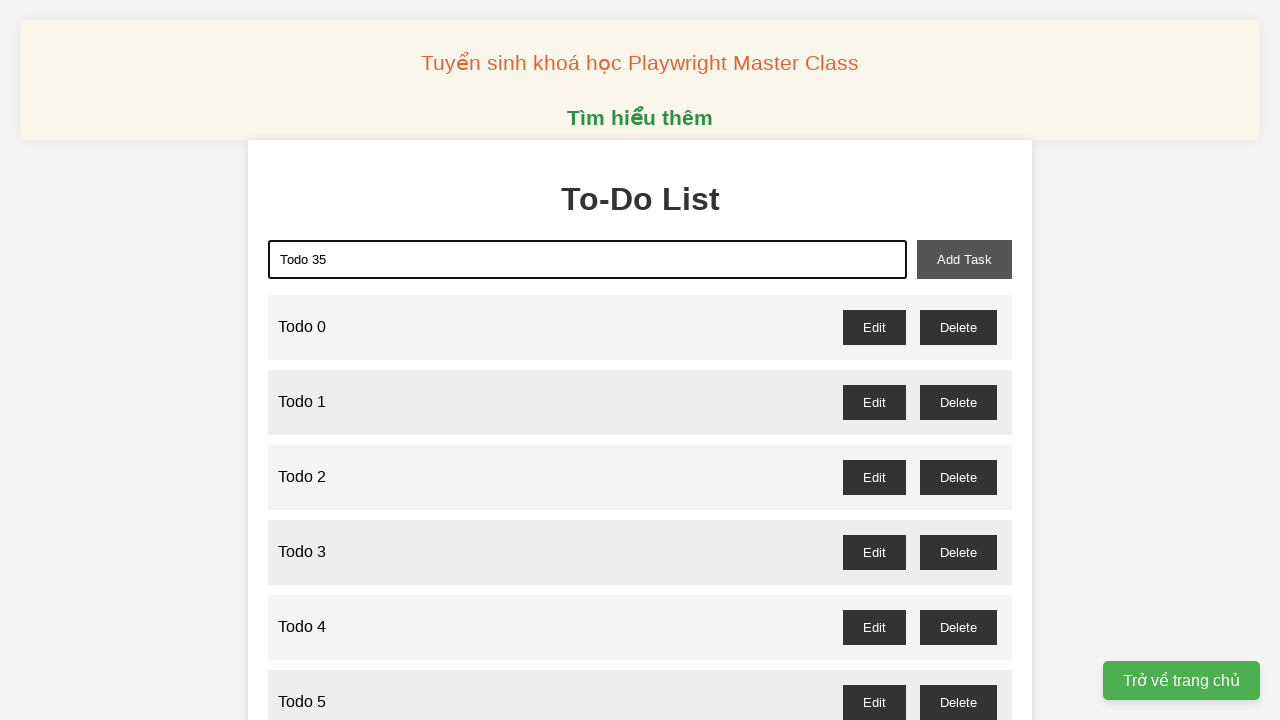

Waited 100ms before adding Todo 35
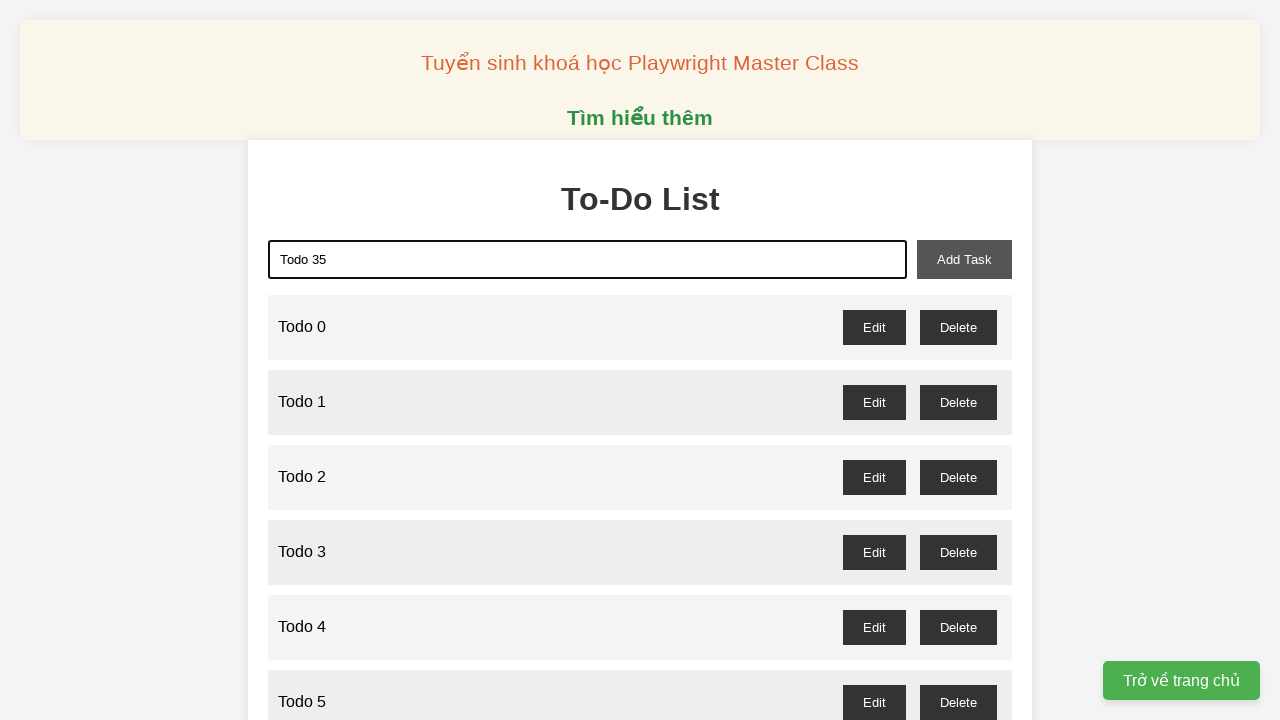

Clicked add-task button to add 'Todo 35' at (964, 259) on xpath=//button[@id='add-task']
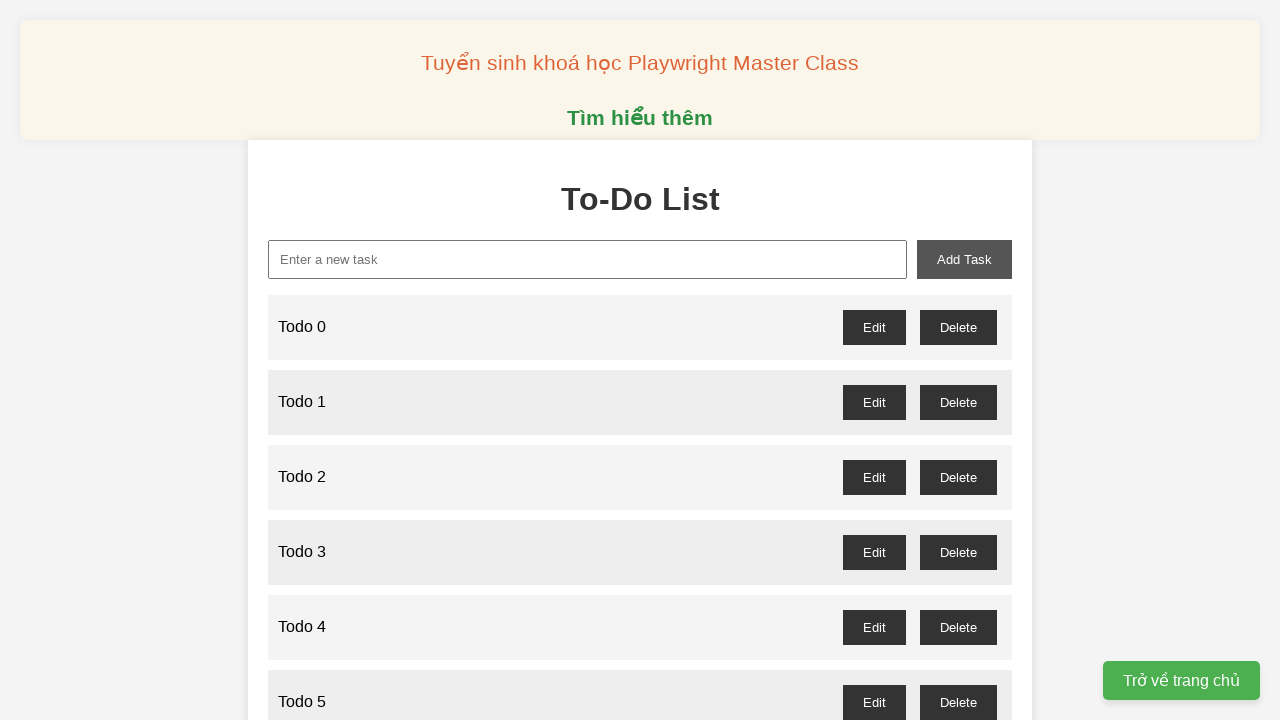

Filled new task input field with 'Todo 36' on xpath=//input[@id='new-task']
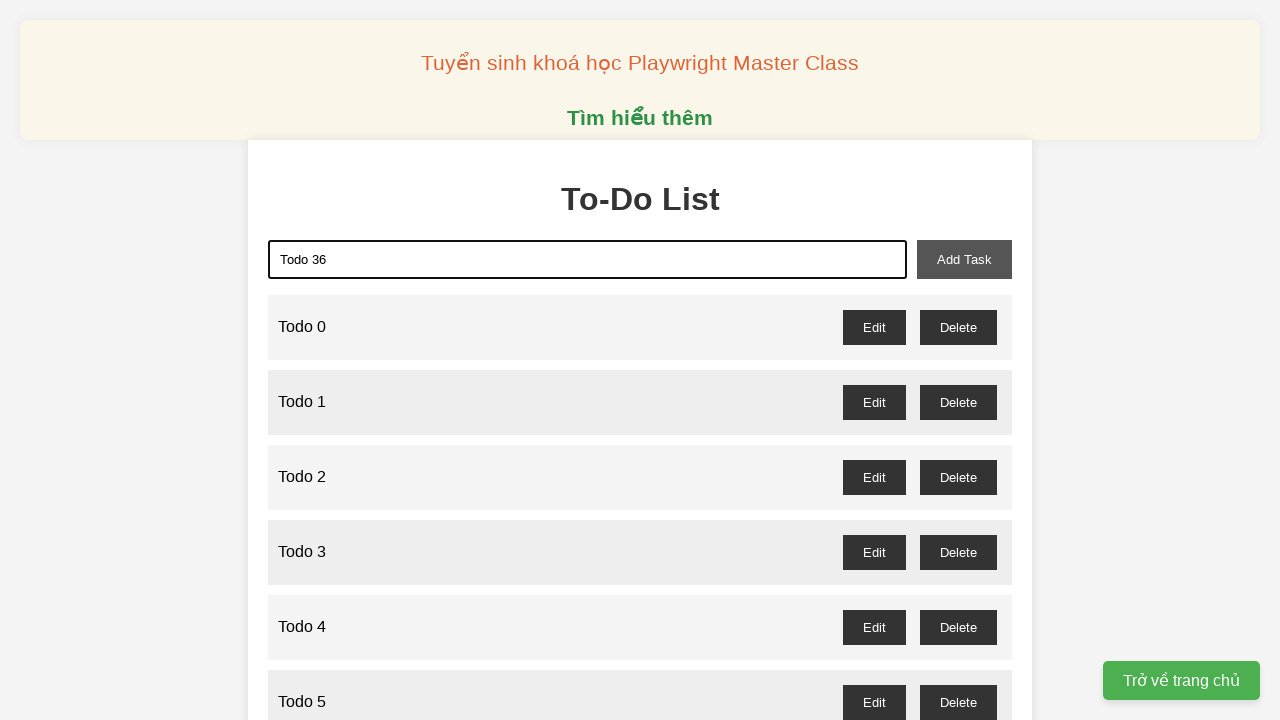

Waited 100ms before adding Todo 36
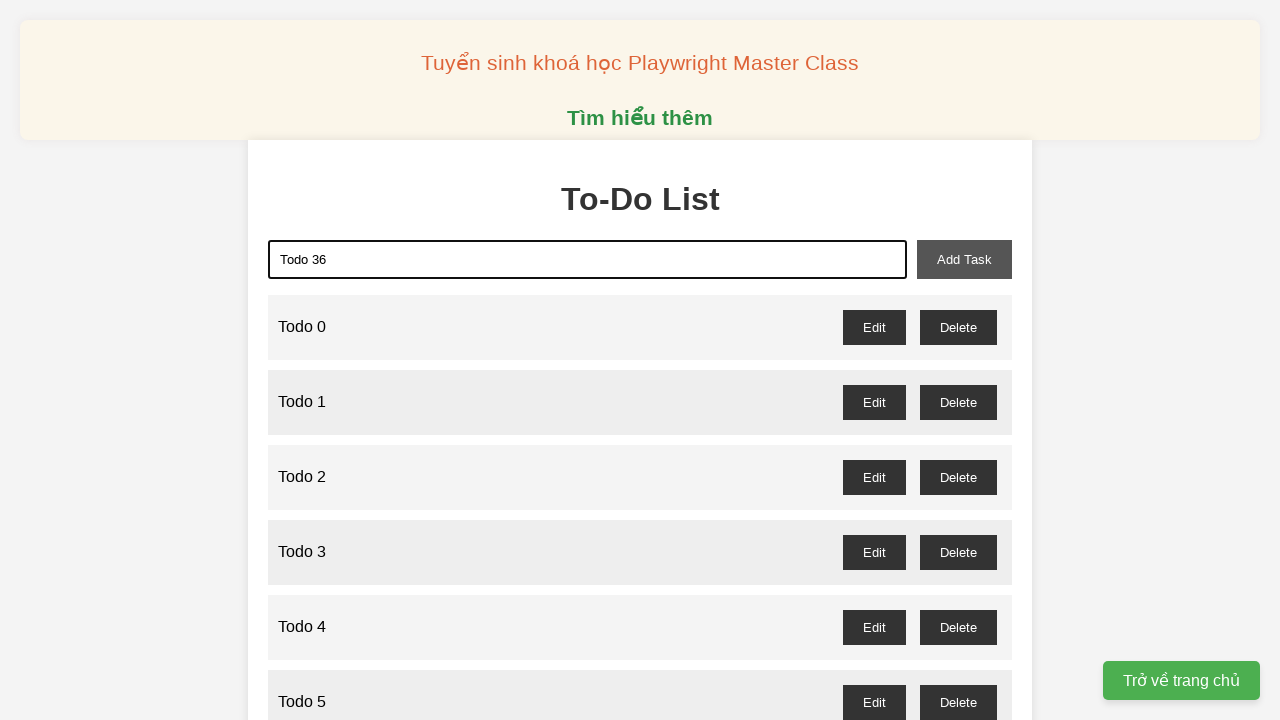

Clicked add-task button to add 'Todo 36' at (964, 259) on xpath=//button[@id='add-task']
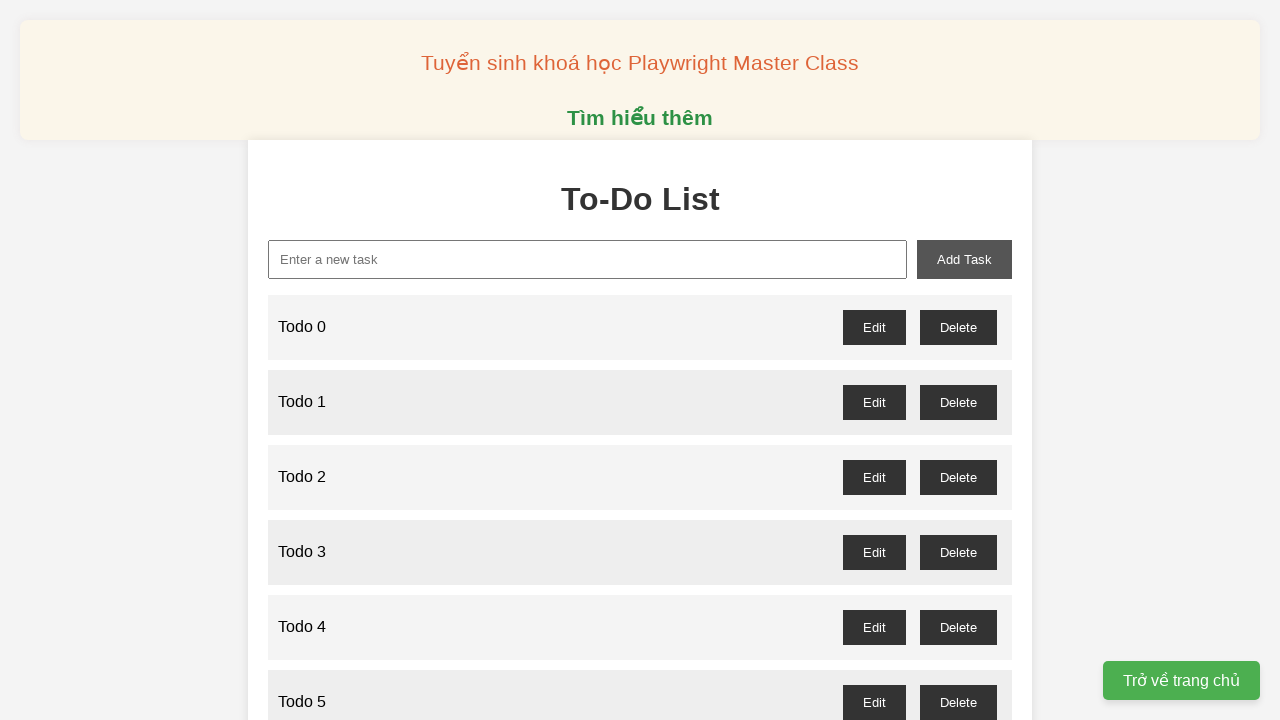

Filled new task input field with 'Todo 37' on xpath=//input[@id='new-task']
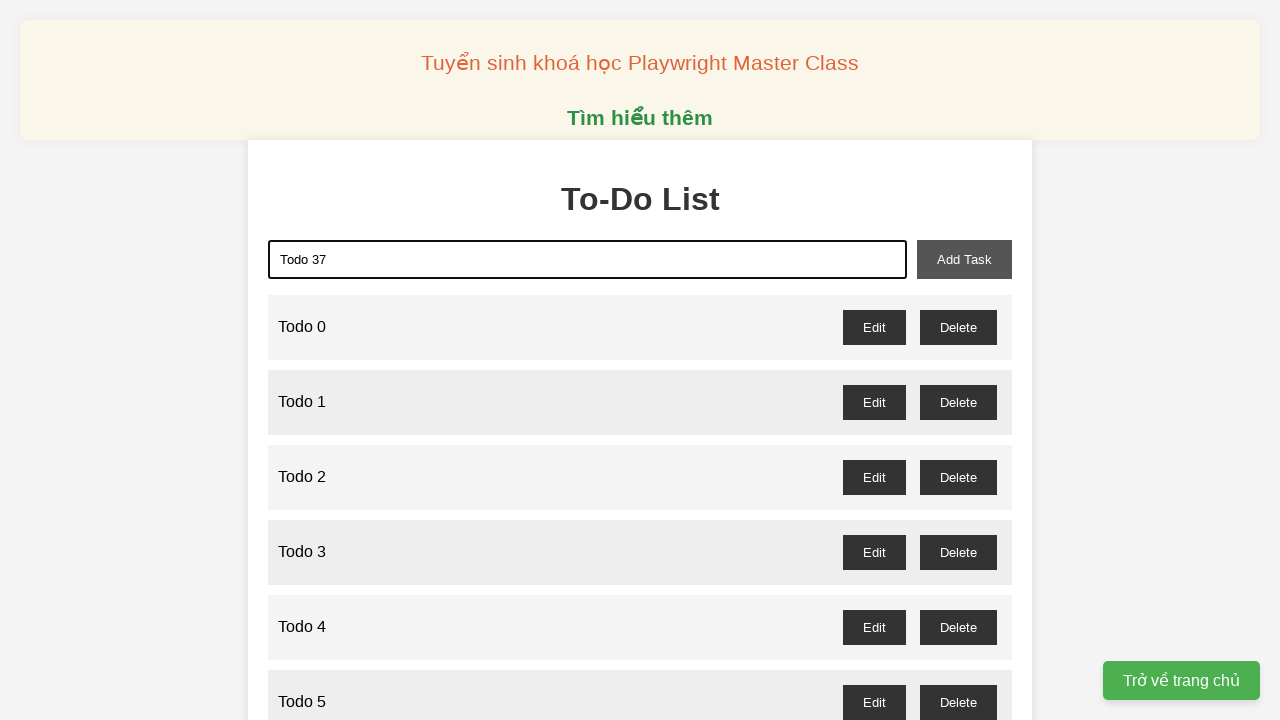

Waited 100ms before adding Todo 37
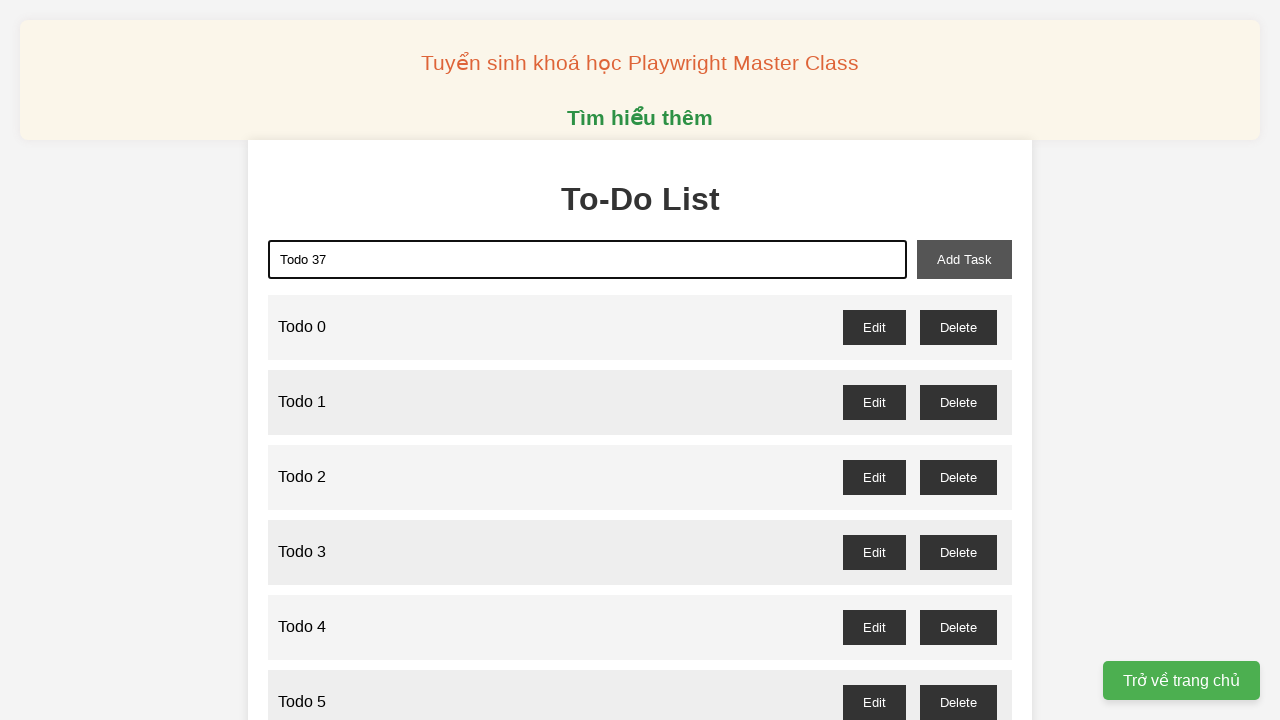

Clicked add-task button to add 'Todo 37' at (964, 259) on xpath=//button[@id='add-task']
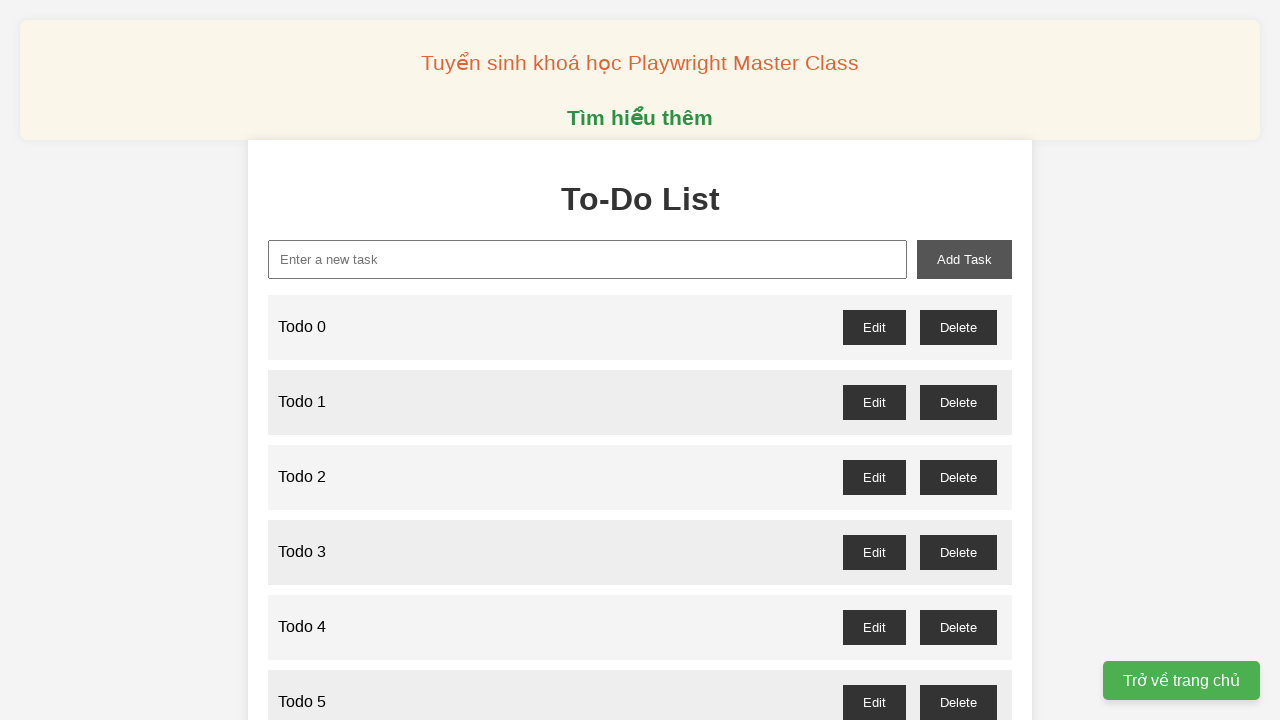

Filled new task input field with 'Todo 38' on xpath=//input[@id='new-task']
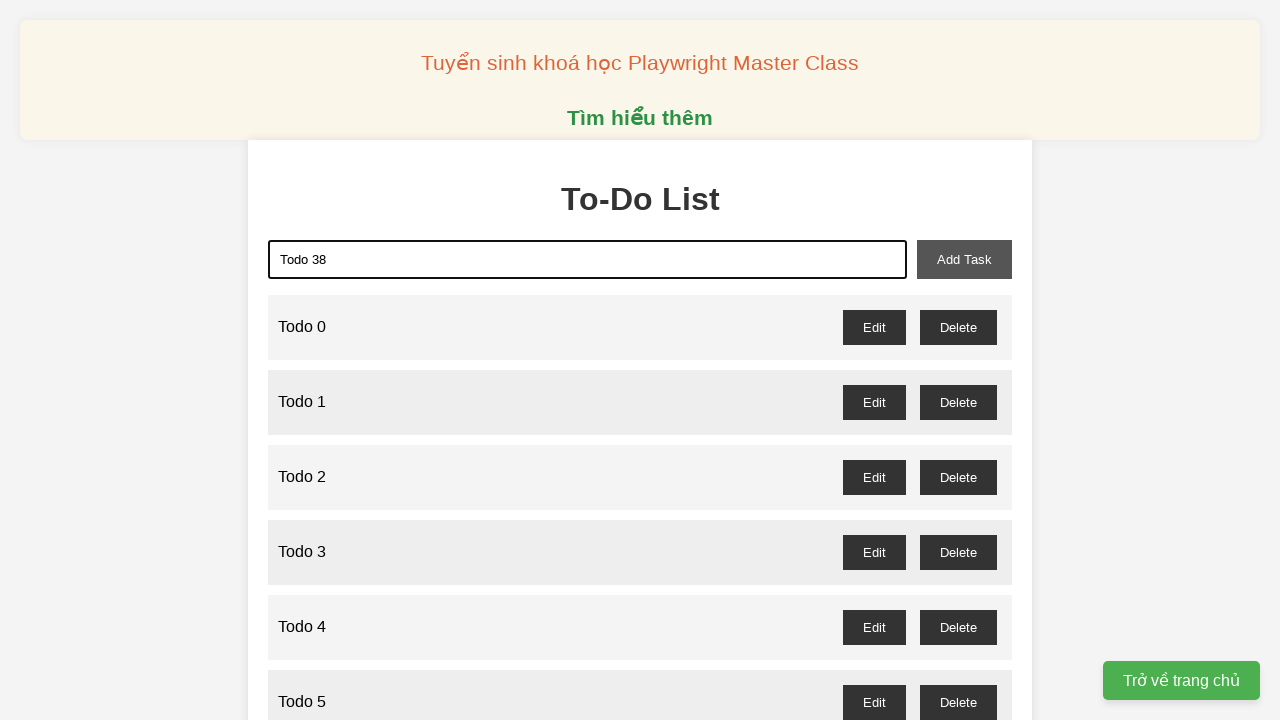

Waited 100ms before adding Todo 38
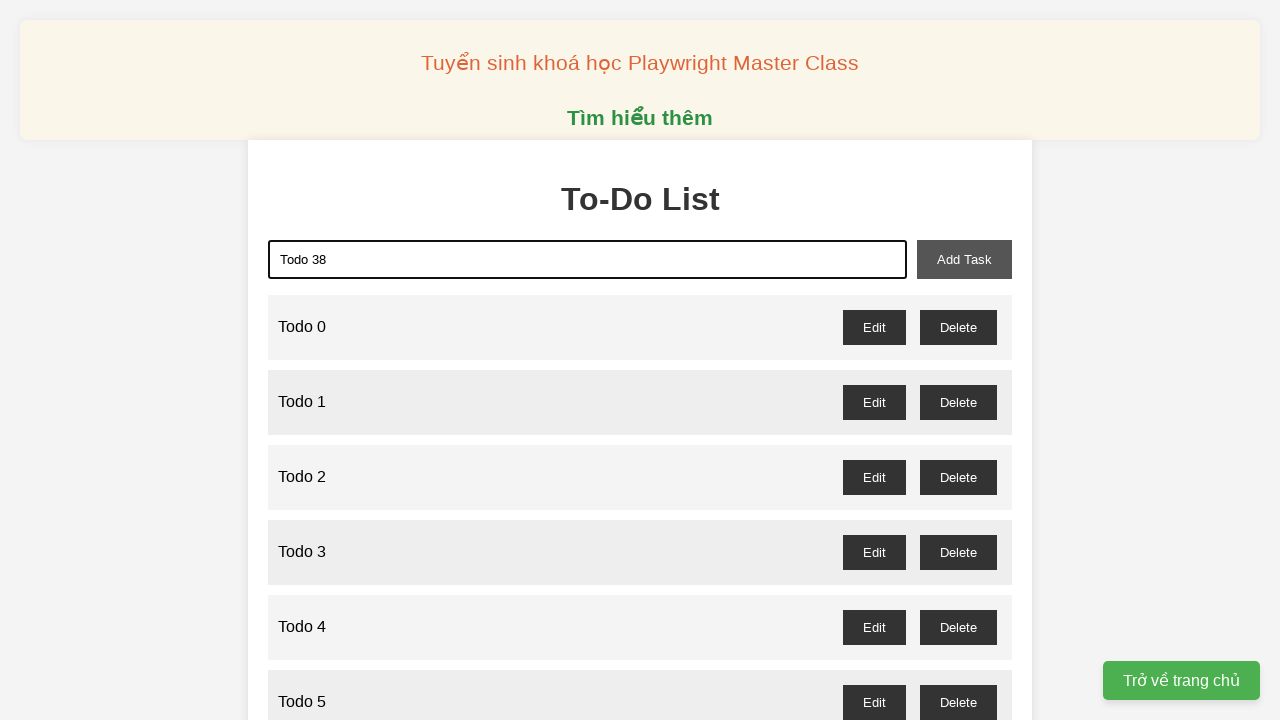

Clicked add-task button to add 'Todo 38' at (964, 259) on xpath=//button[@id='add-task']
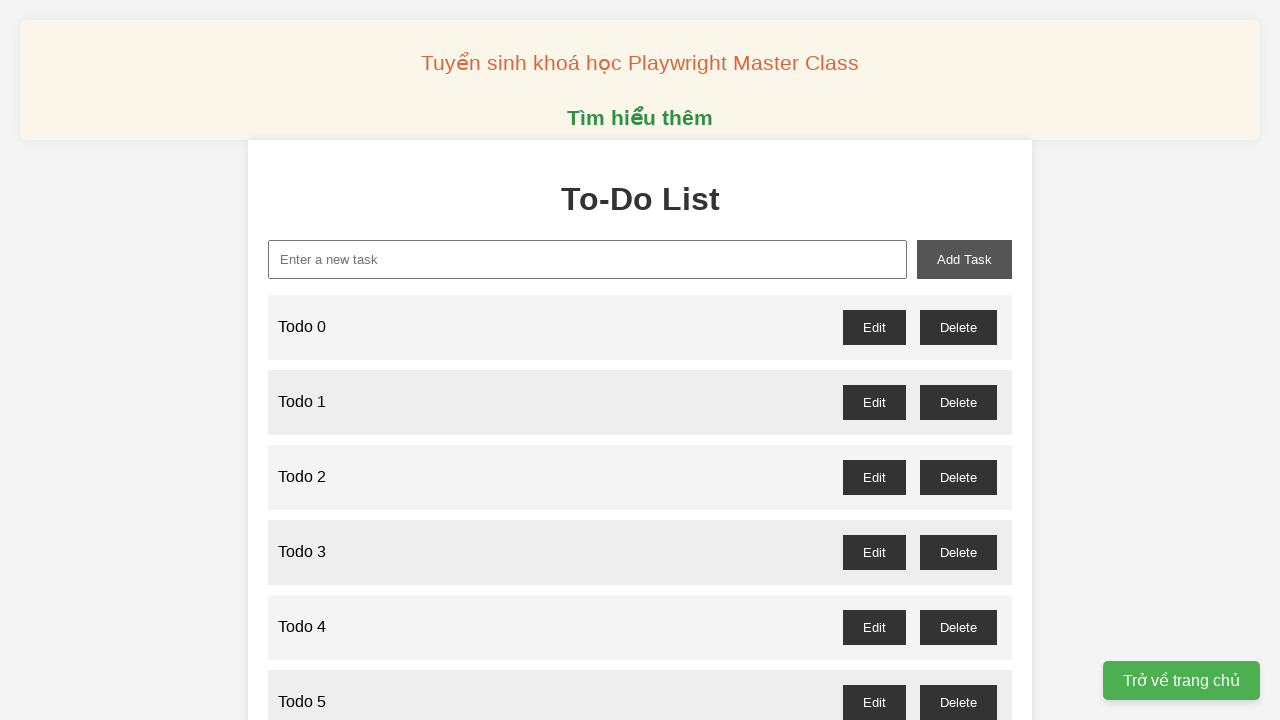

Filled new task input field with 'Todo 39' on xpath=//input[@id='new-task']
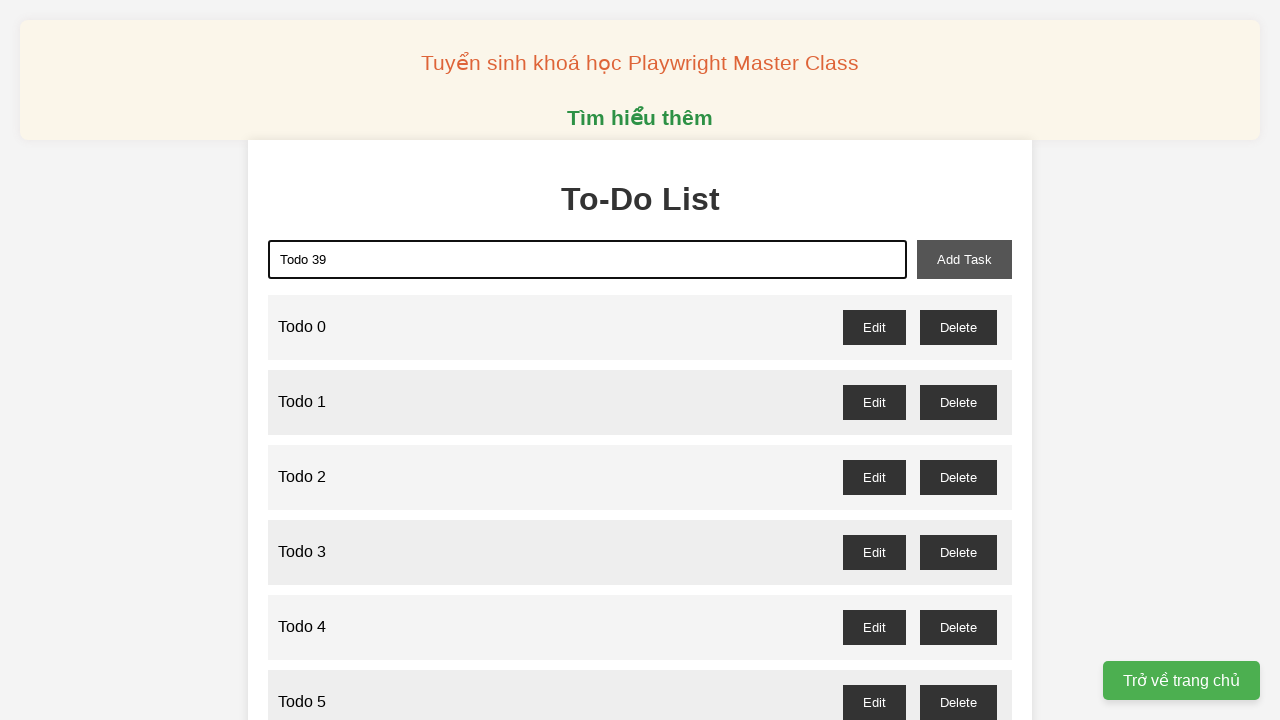

Waited 100ms before adding Todo 39
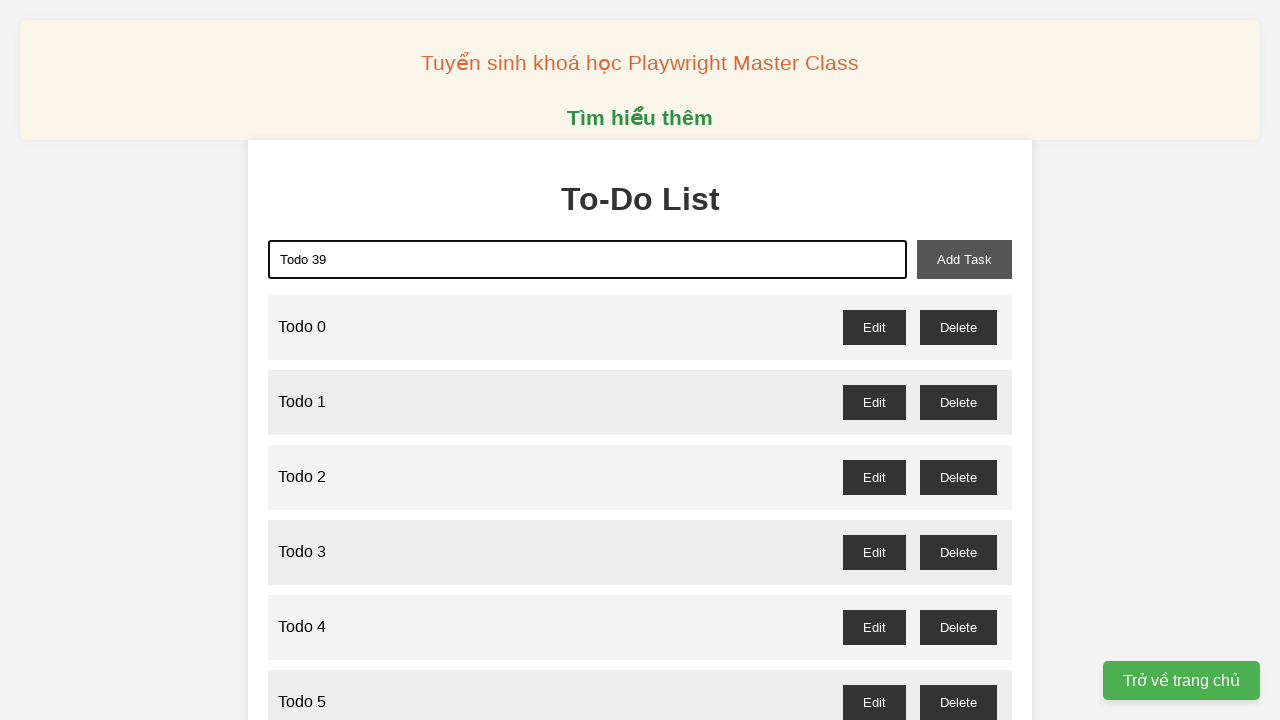

Clicked add-task button to add 'Todo 39' at (964, 259) on xpath=//button[@id='add-task']
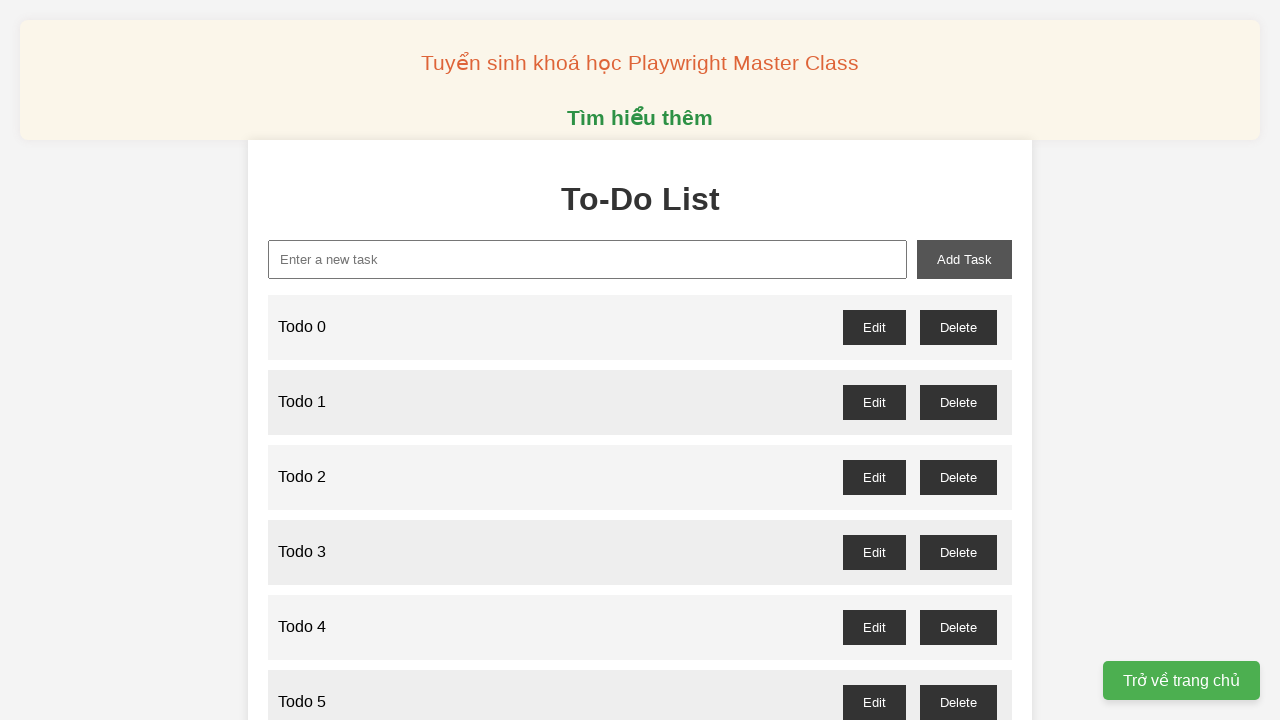

Filled new task input field with 'Todo 40' on xpath=//input[@id='new-task']
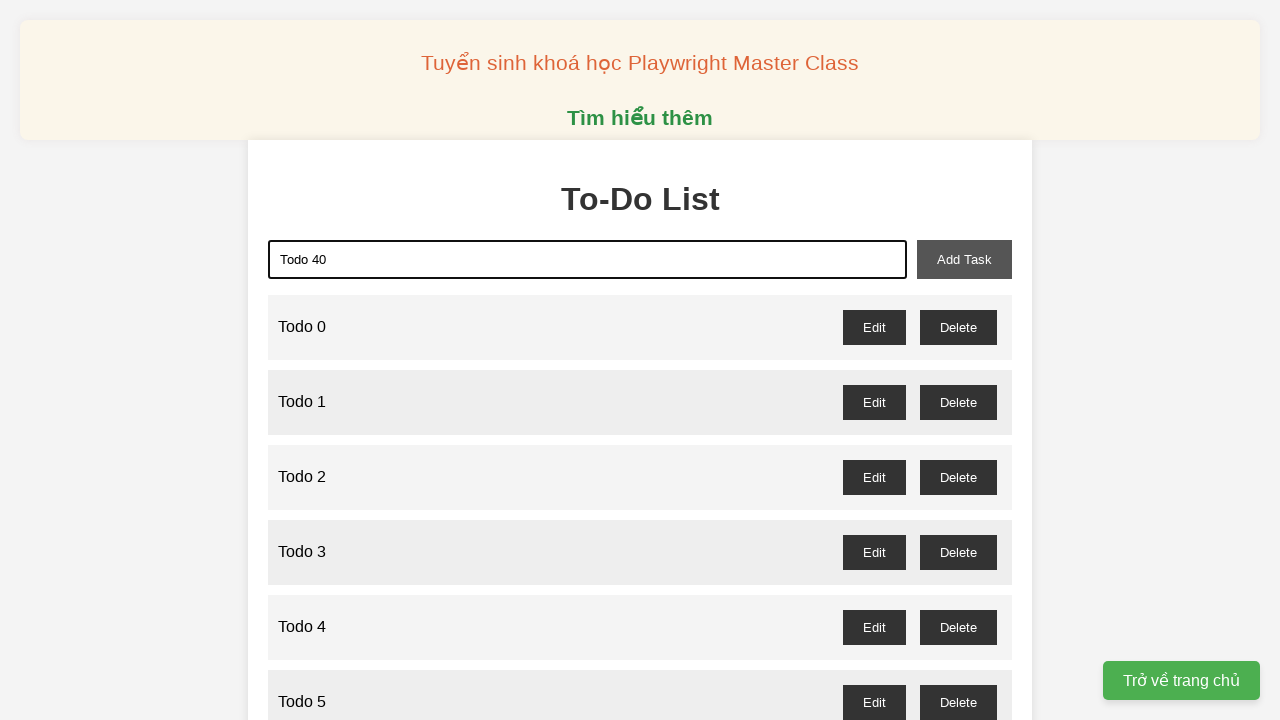

Waited 100ms before adding Todo 40
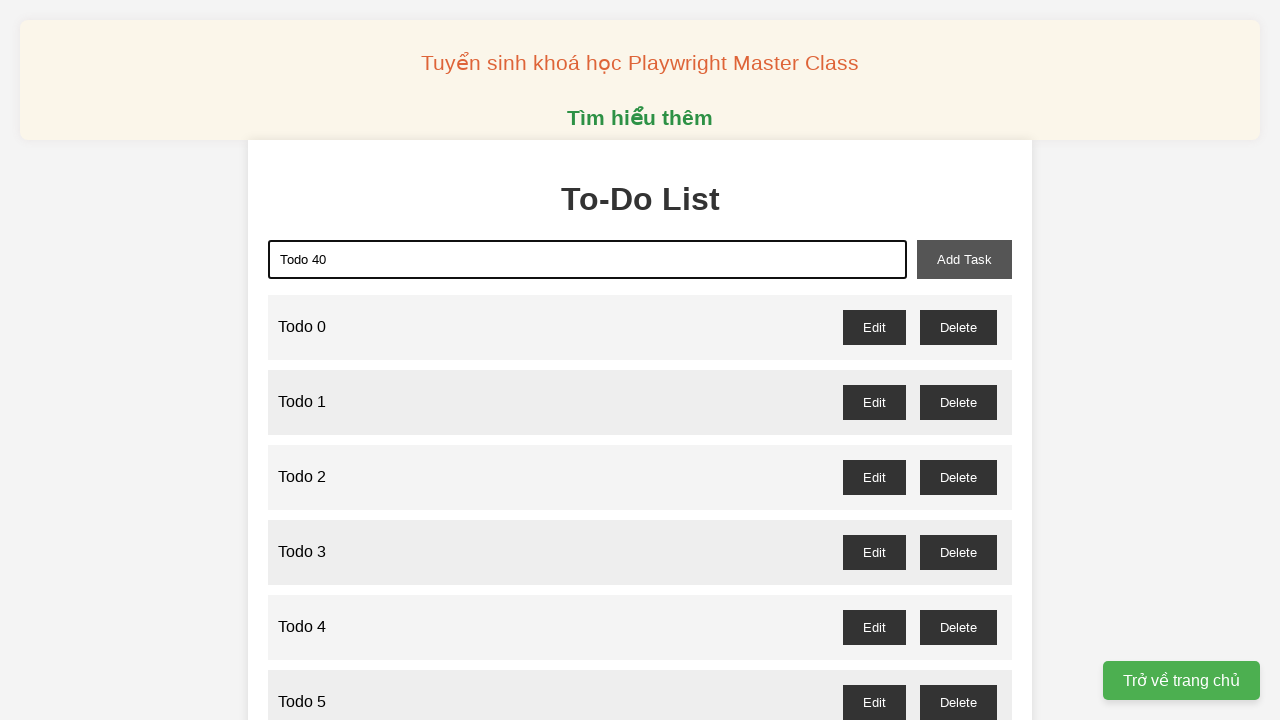

Clicked add-task button to add 'Todo 40' at (964, 259) on xpath=//button[@id='add-task']
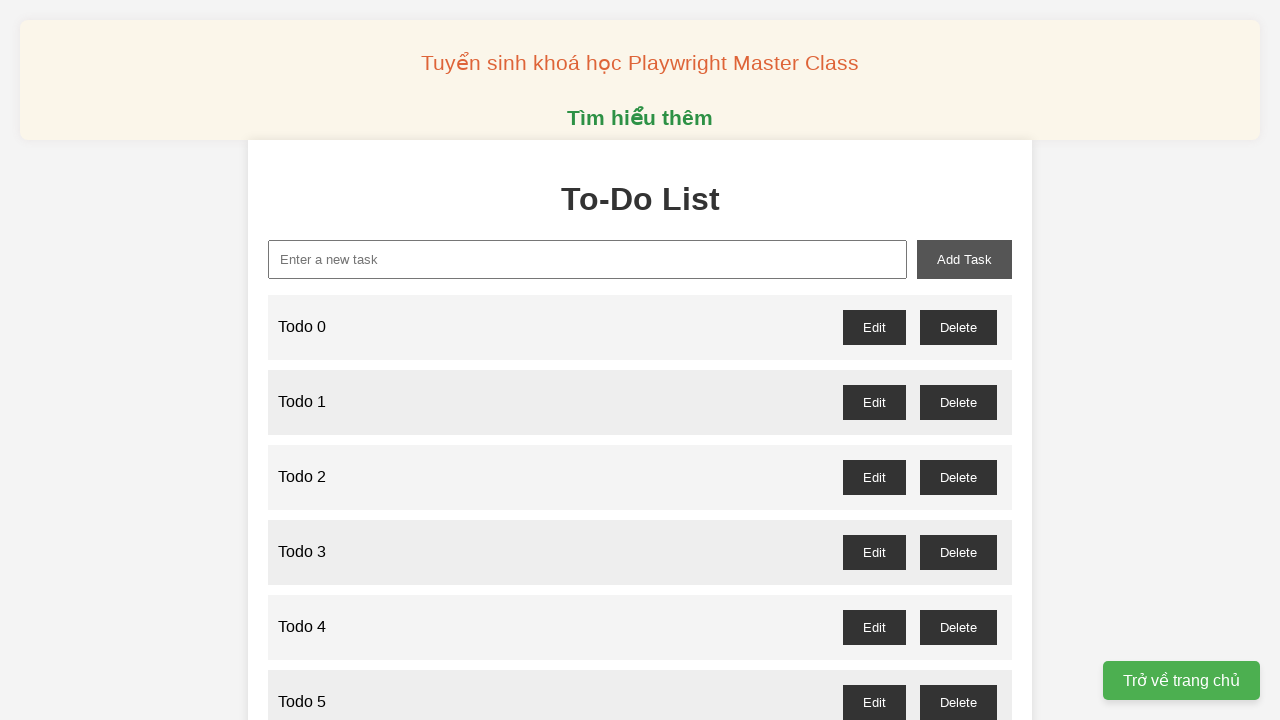

Filled new task input field with 'Todo 41' on xpath=//input[@id='new-task']
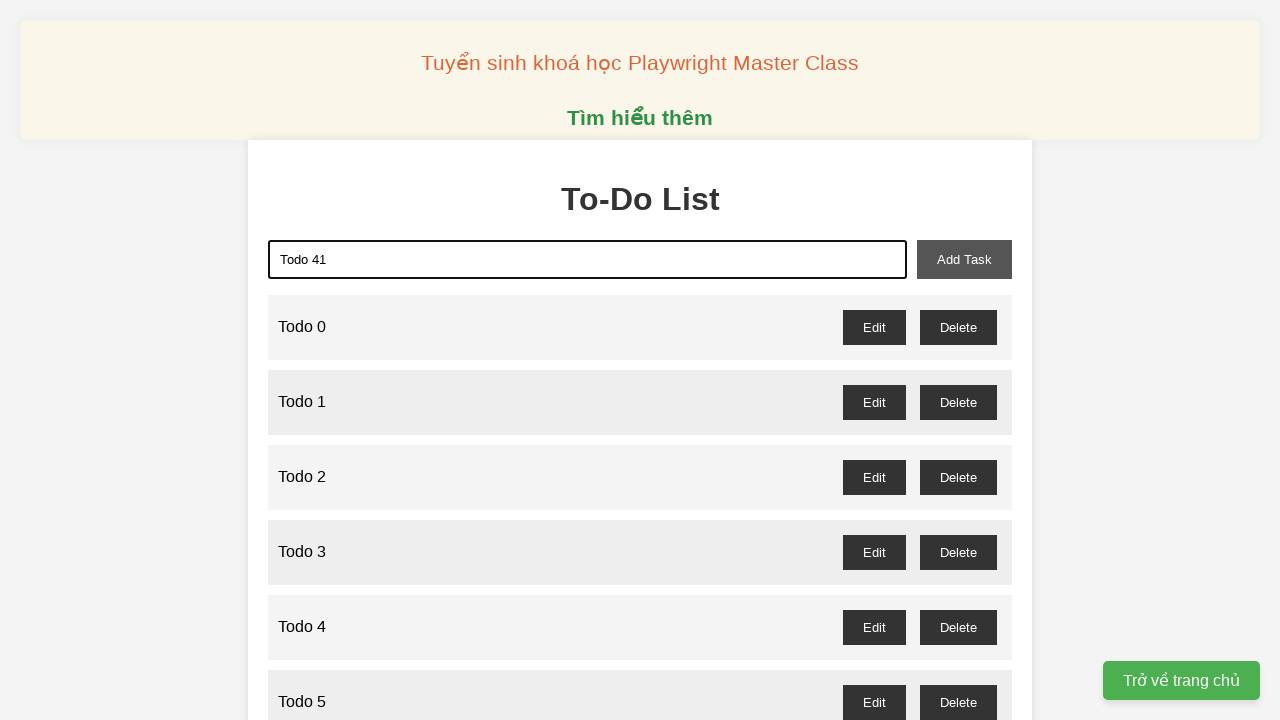

Waited 100ms before adding Todo 41
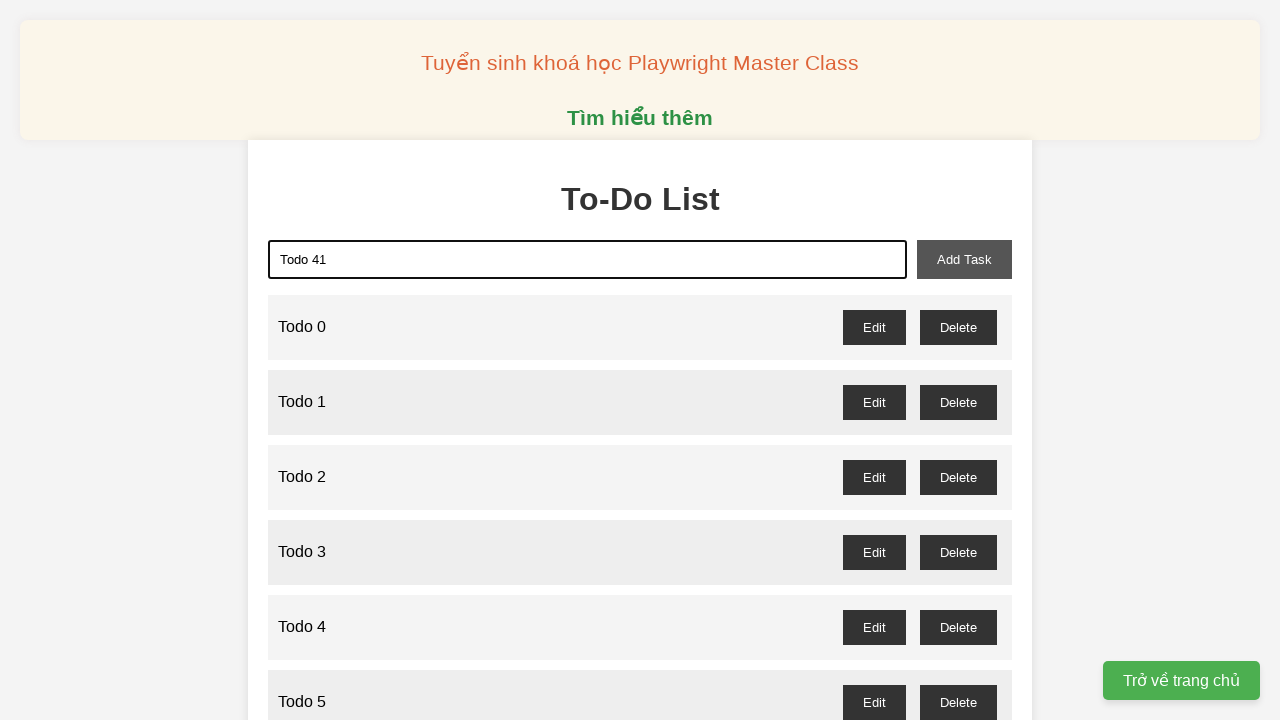

Clicked add-task button to add 'Todo 41' at (964, 259) on xpath=//button[@id='add-task']
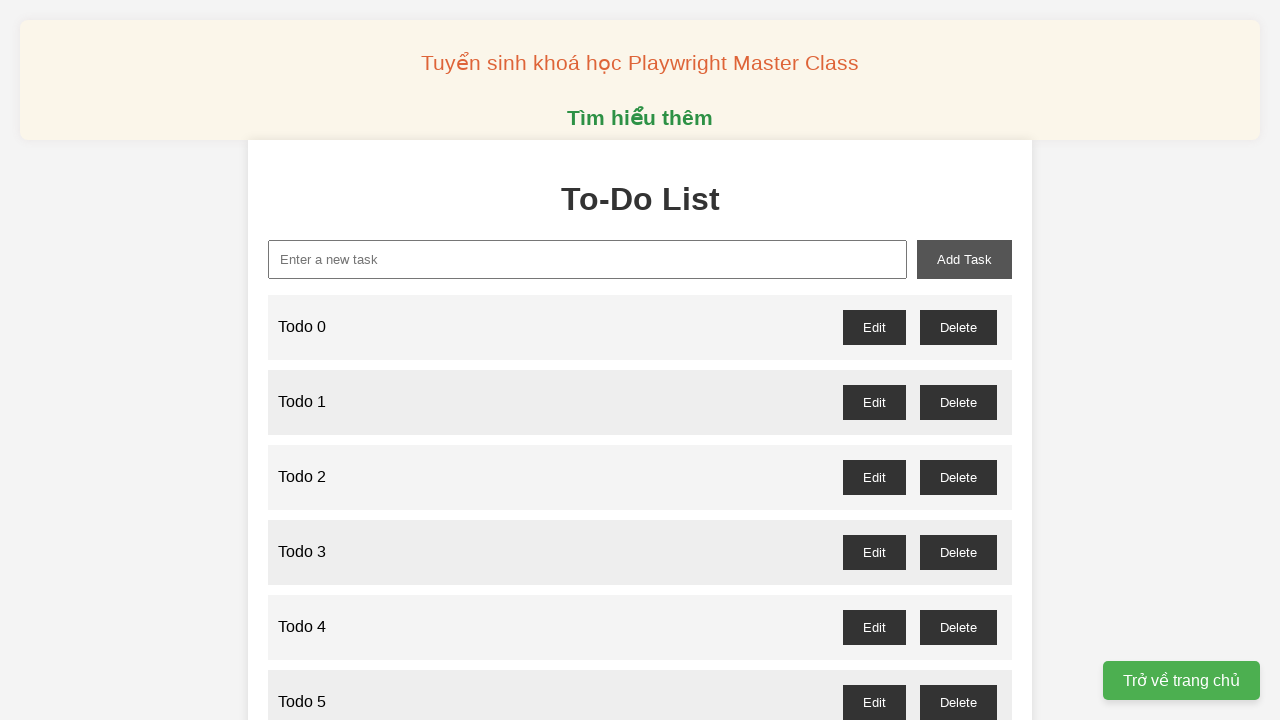

Filled new task input field with 'Todo 42' on xpath=//input[@id='new-task']
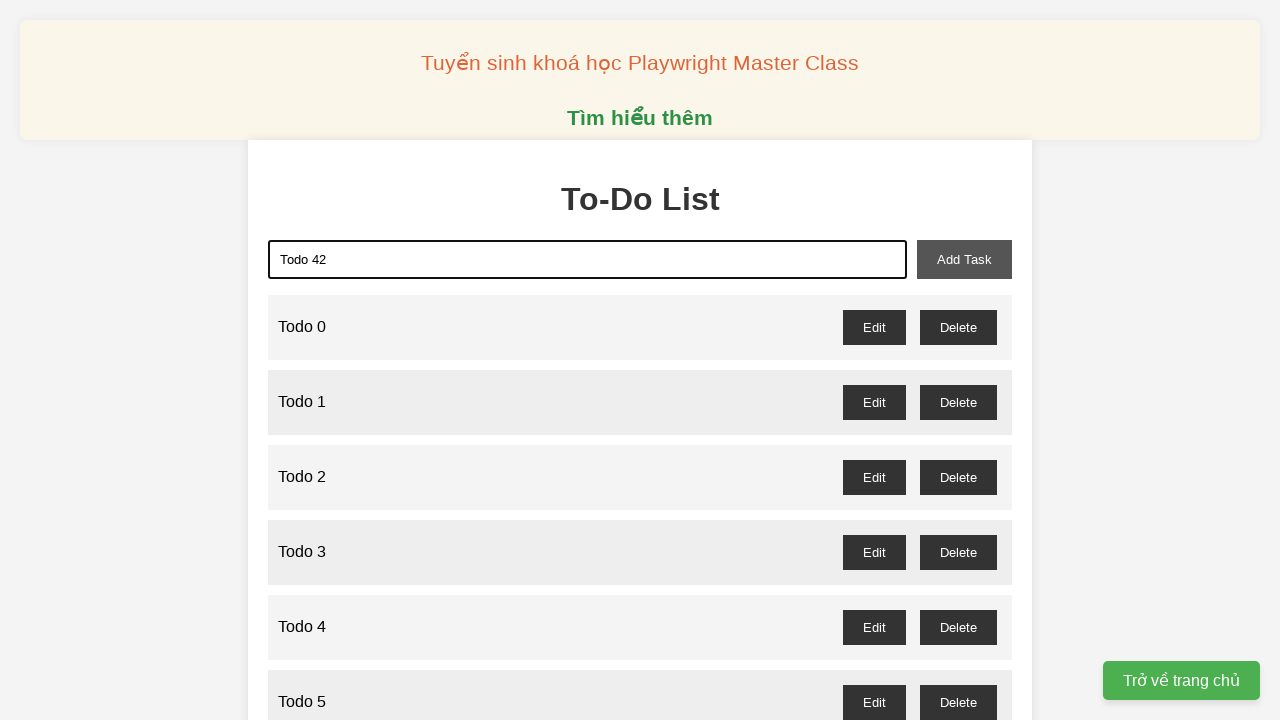

Waited 100ms before adding Todo 42
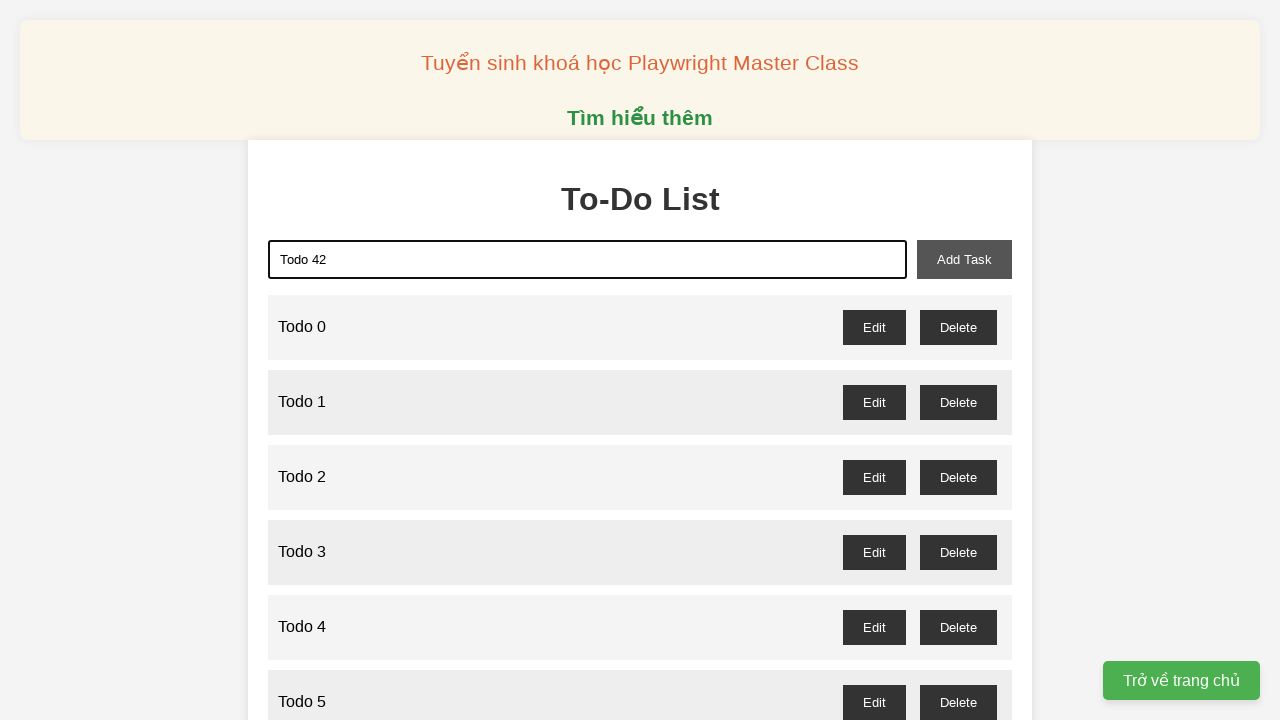

Clicked add-task button to add 'Todo 42' at (964, 259) on xpath=//button[@id='add-task']
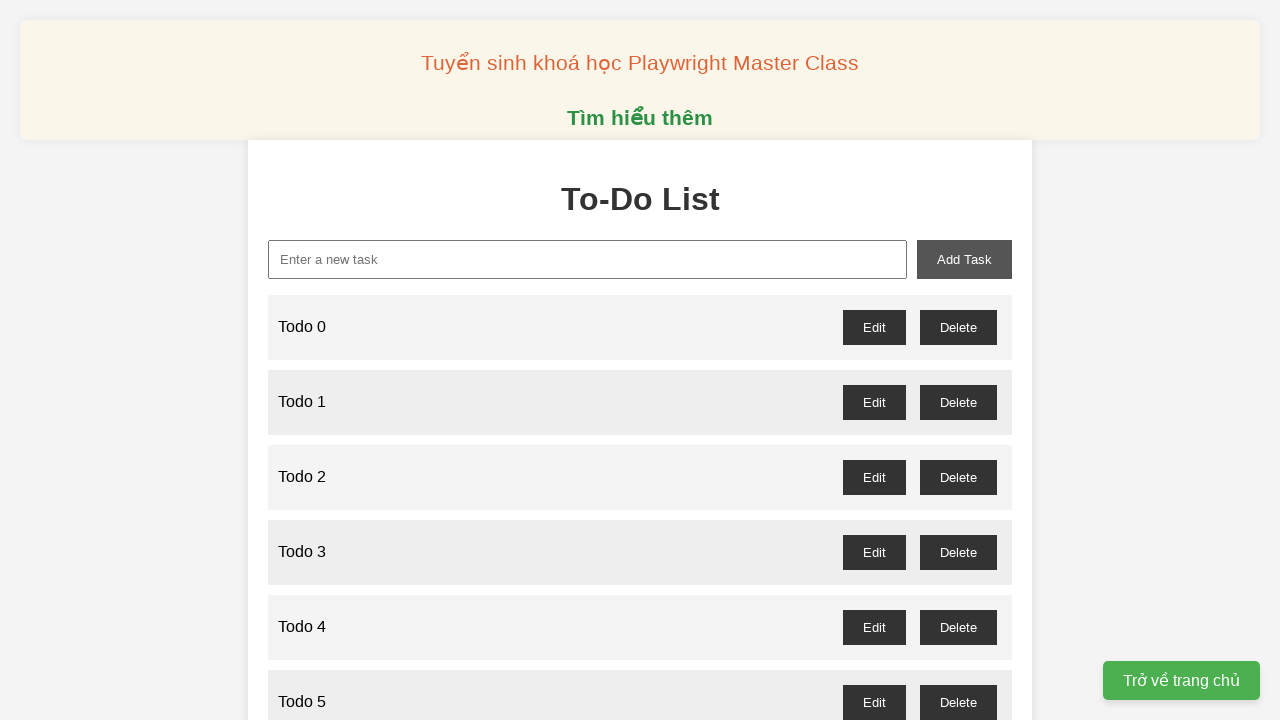

Filled new task input field with 'Todo 43' on xpath=//input[@id='new-task']
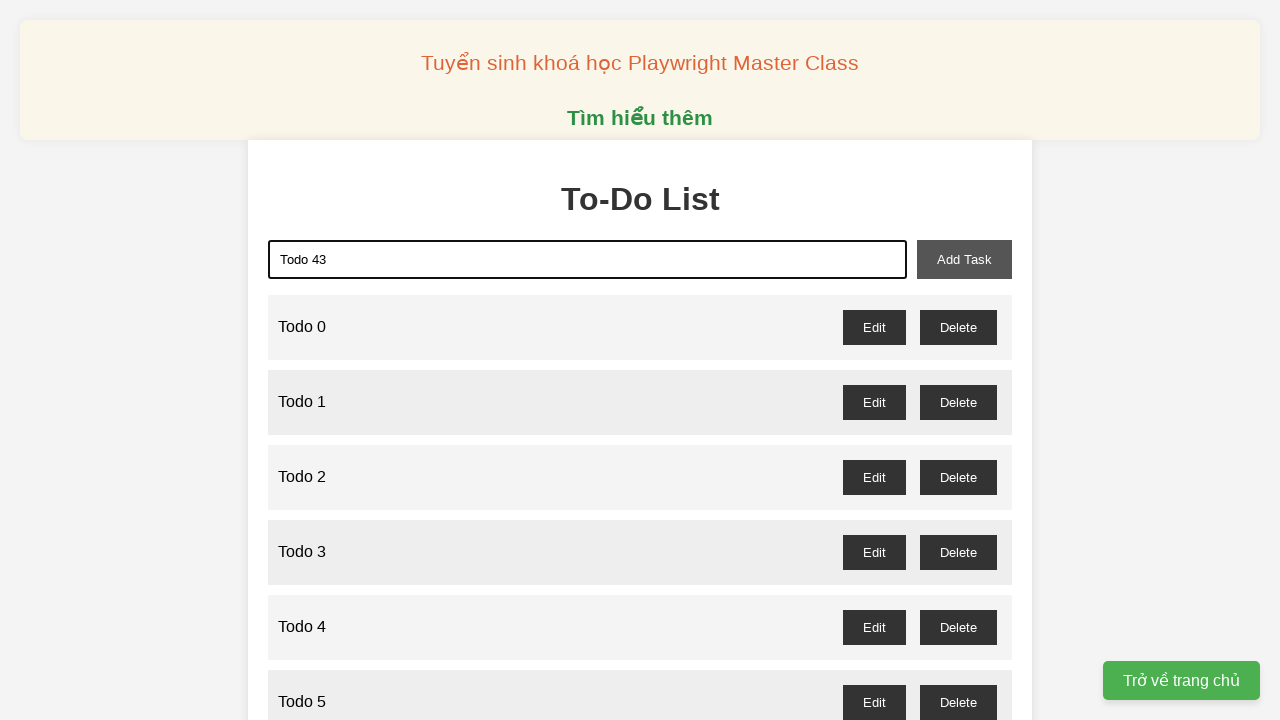

Waited 100ms before adding Todo 43
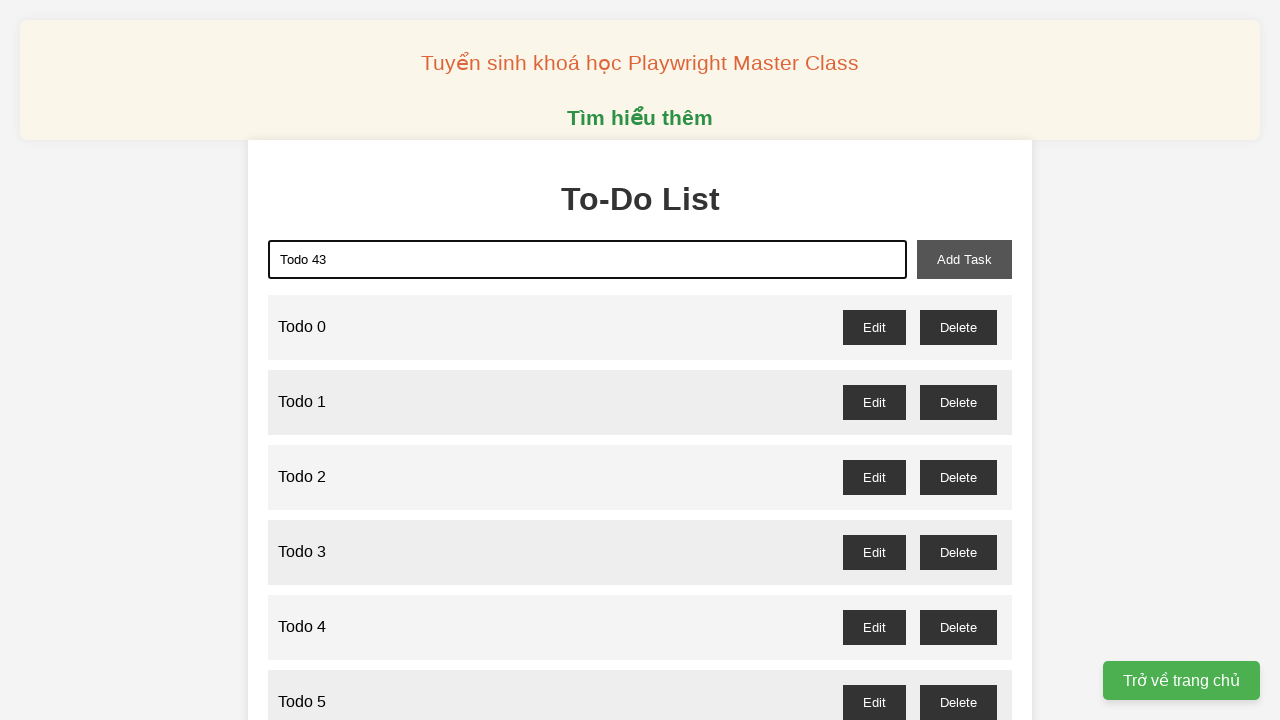

Clicked add-task button to add 'Todo 43' at (964, 259) on xpath=//button[@id='add-task']
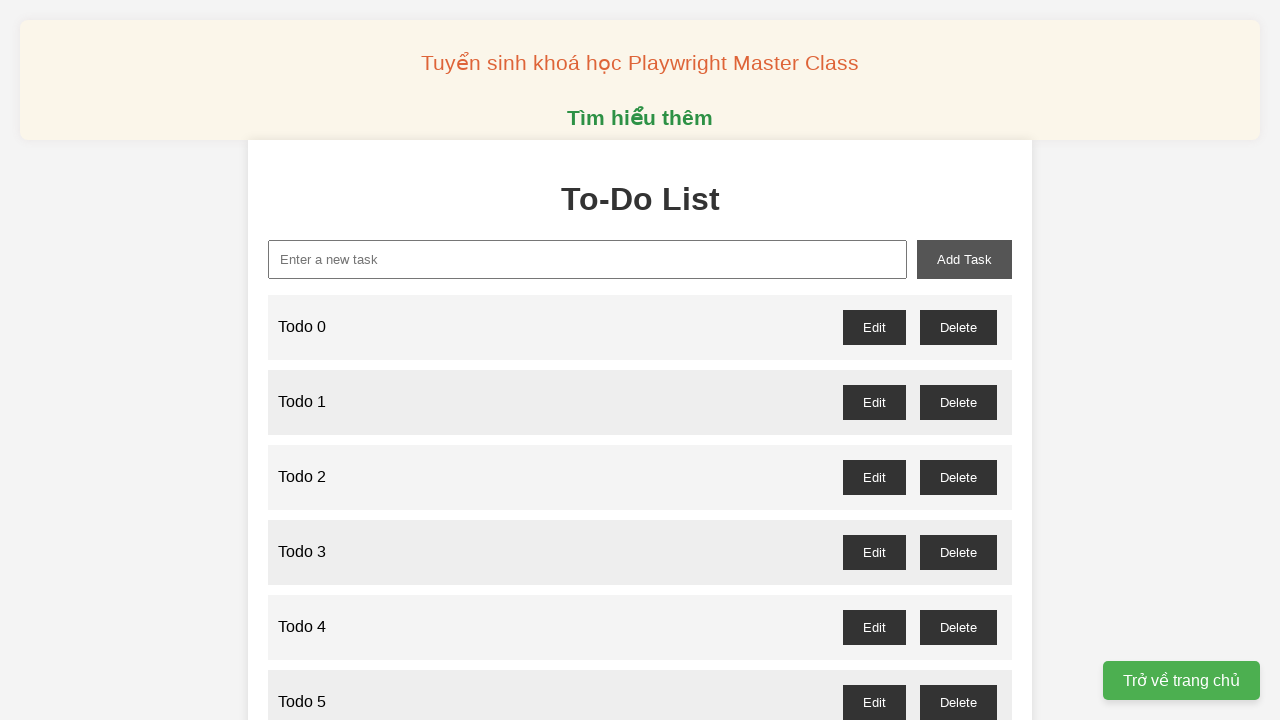

Filled new task input field with 'Todo 44' on xpath=//input[@id='new-task']
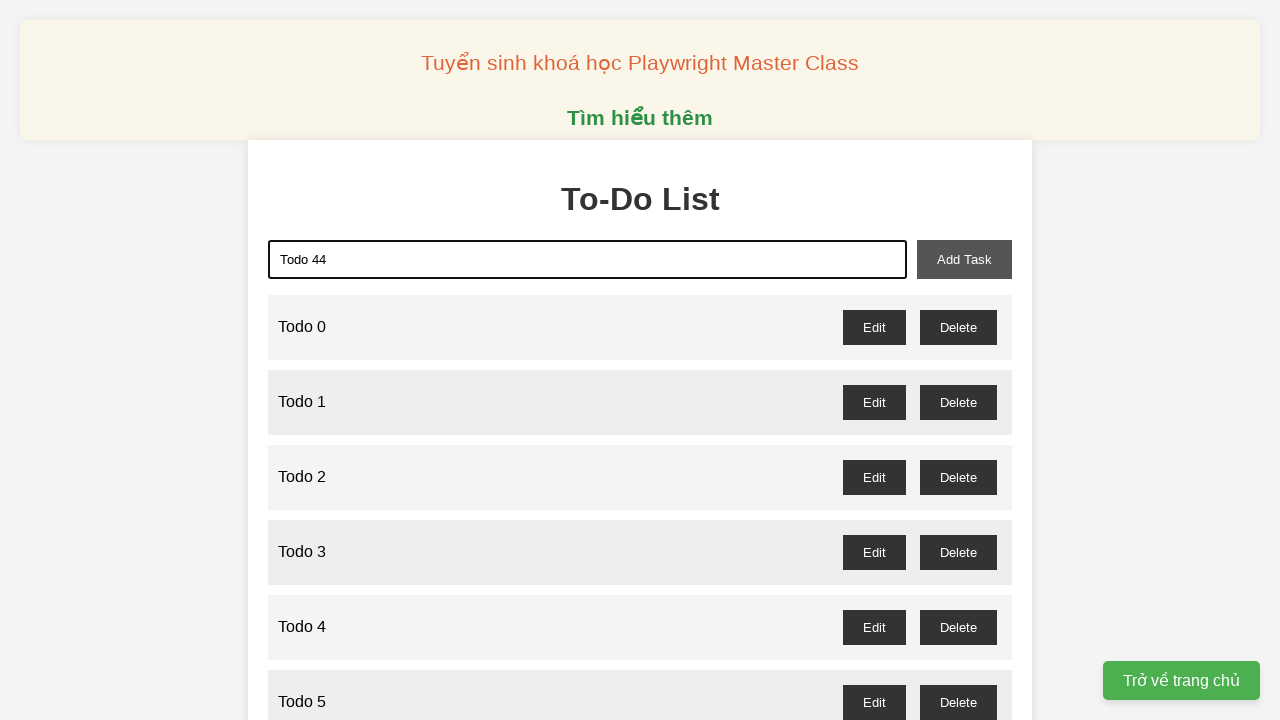

Waited 100ms before adding Todo 44
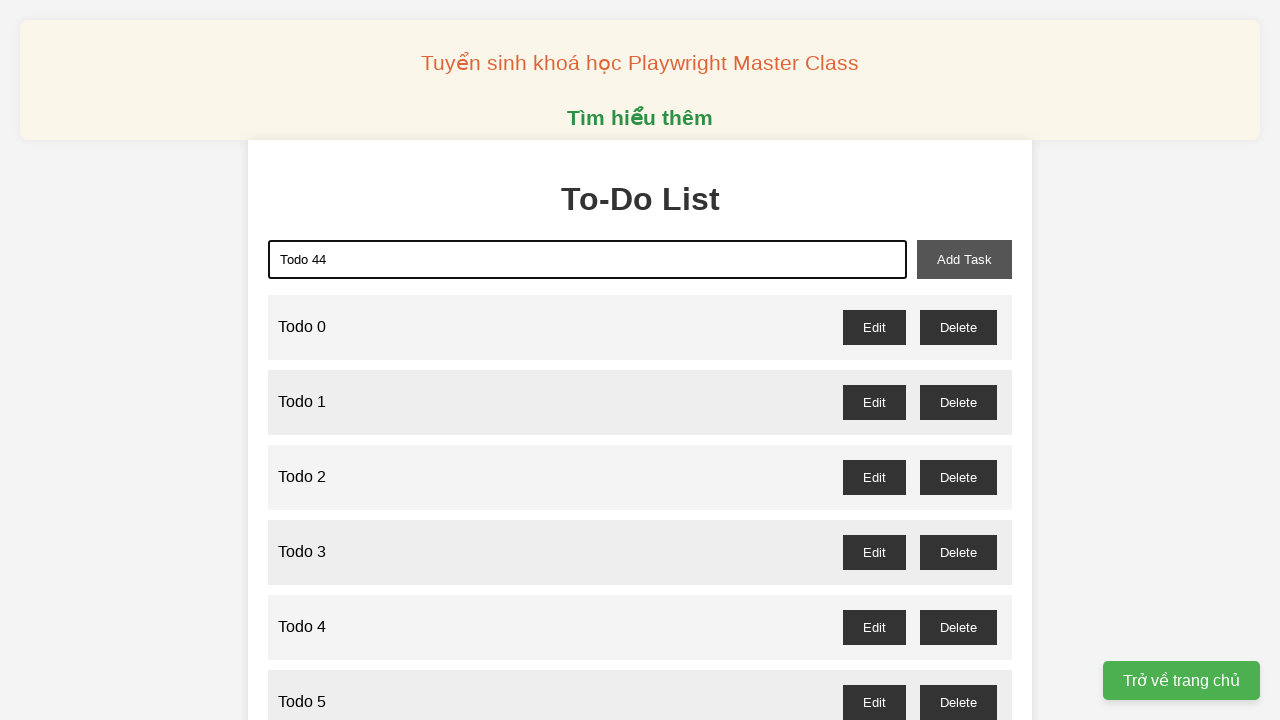

Clicked add-task button to add 'Todo 44' at (964, 259) on xpath=//button[@id='add-task']
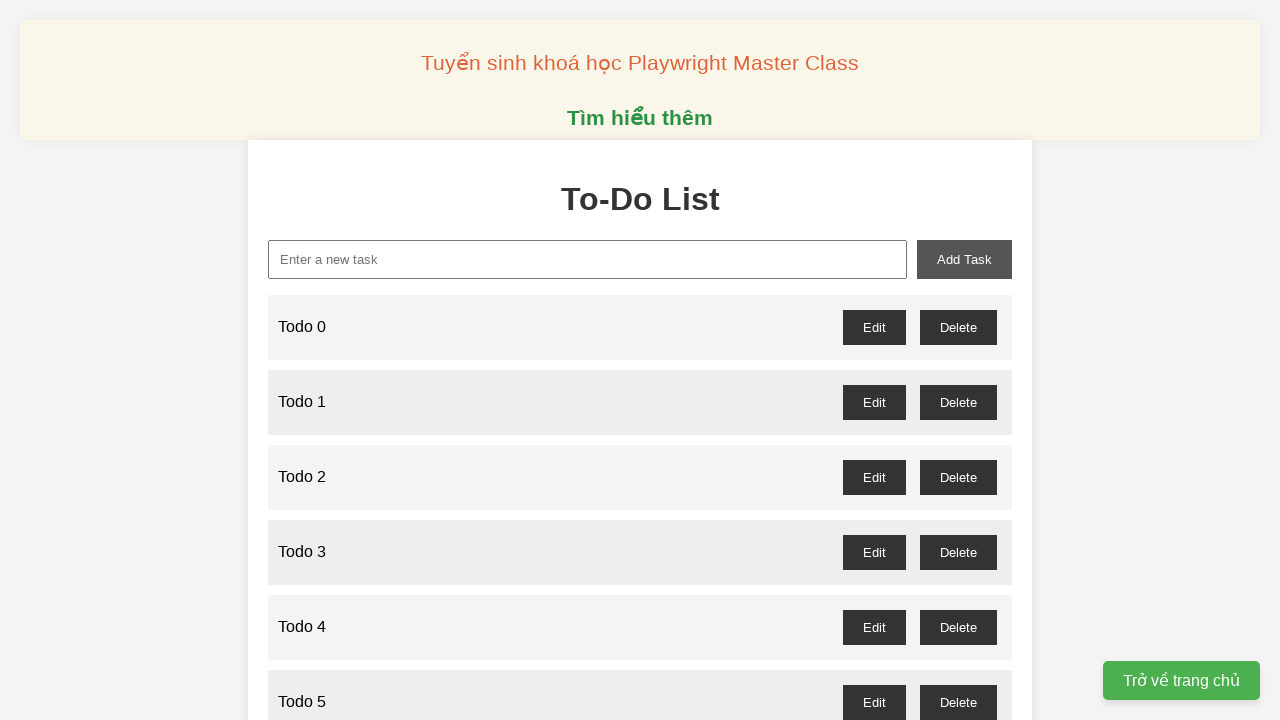

Filled new task input field with 'Todo 45' on xpath=//input[@id='new-task']
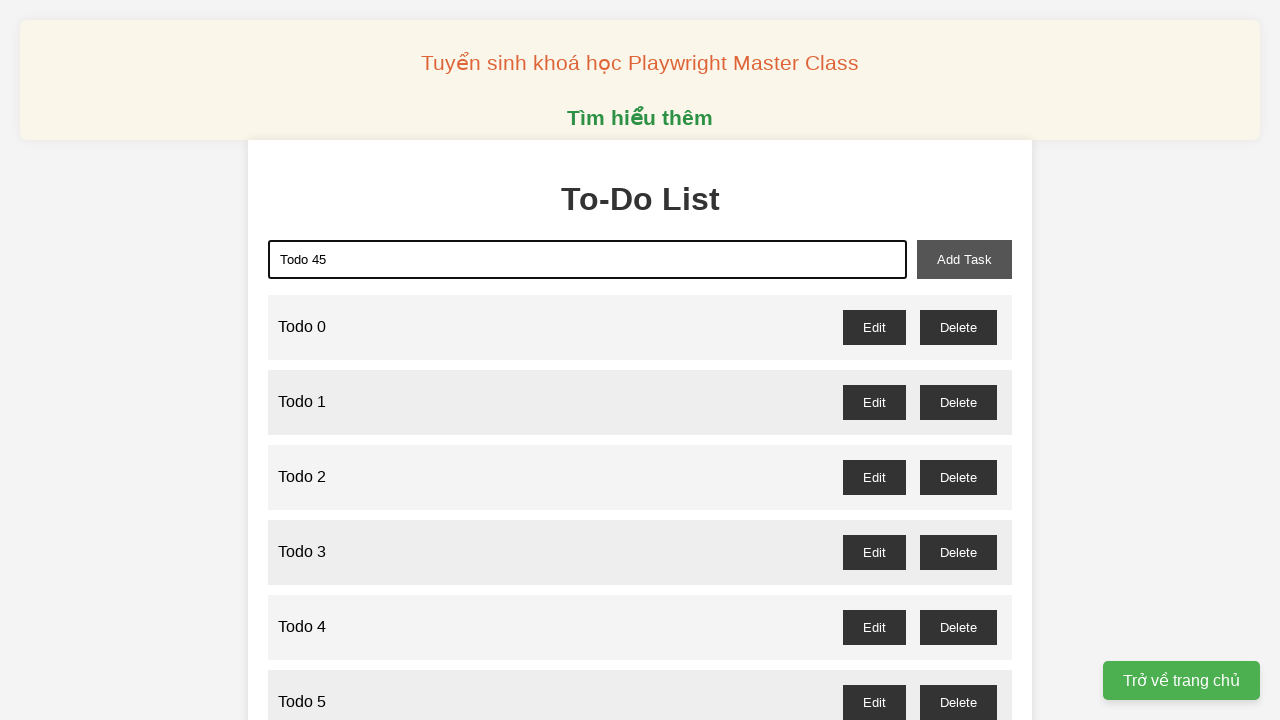

Waited 100ms before adding Todo 45
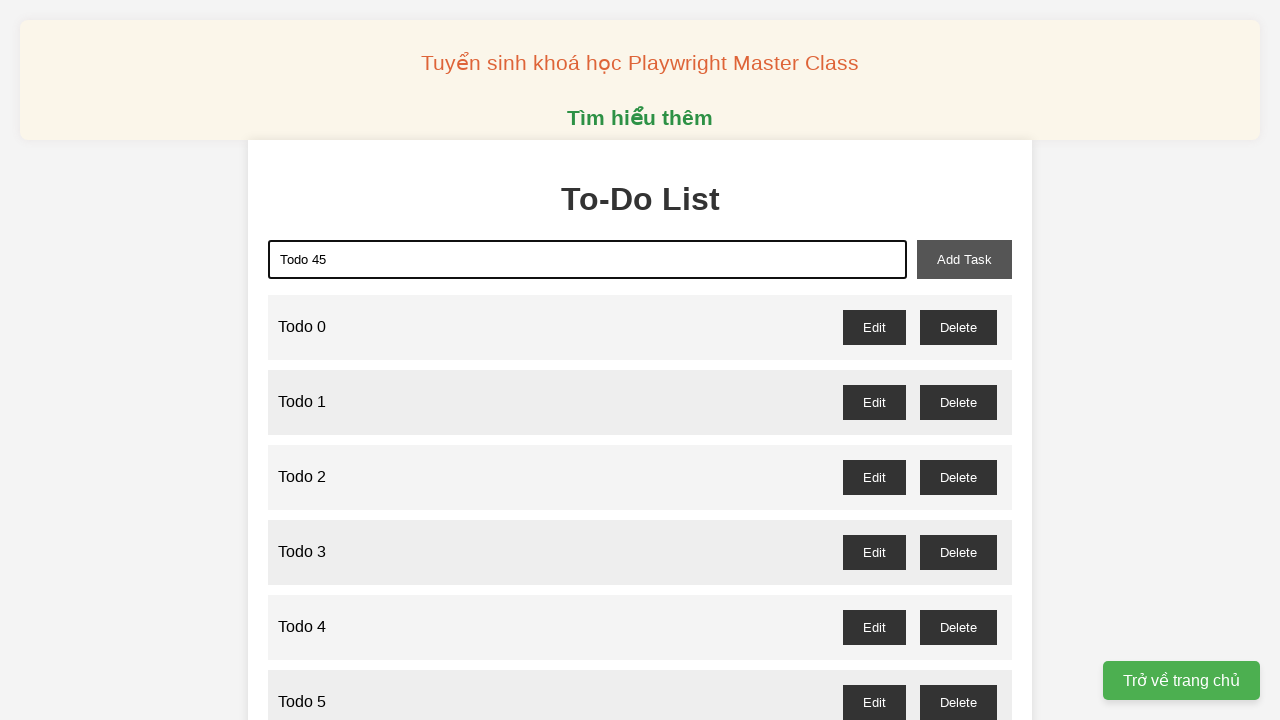

Clicked add-task button to add 'Todo 45' at (964, 259) on xpath=//button[@id='add-task']
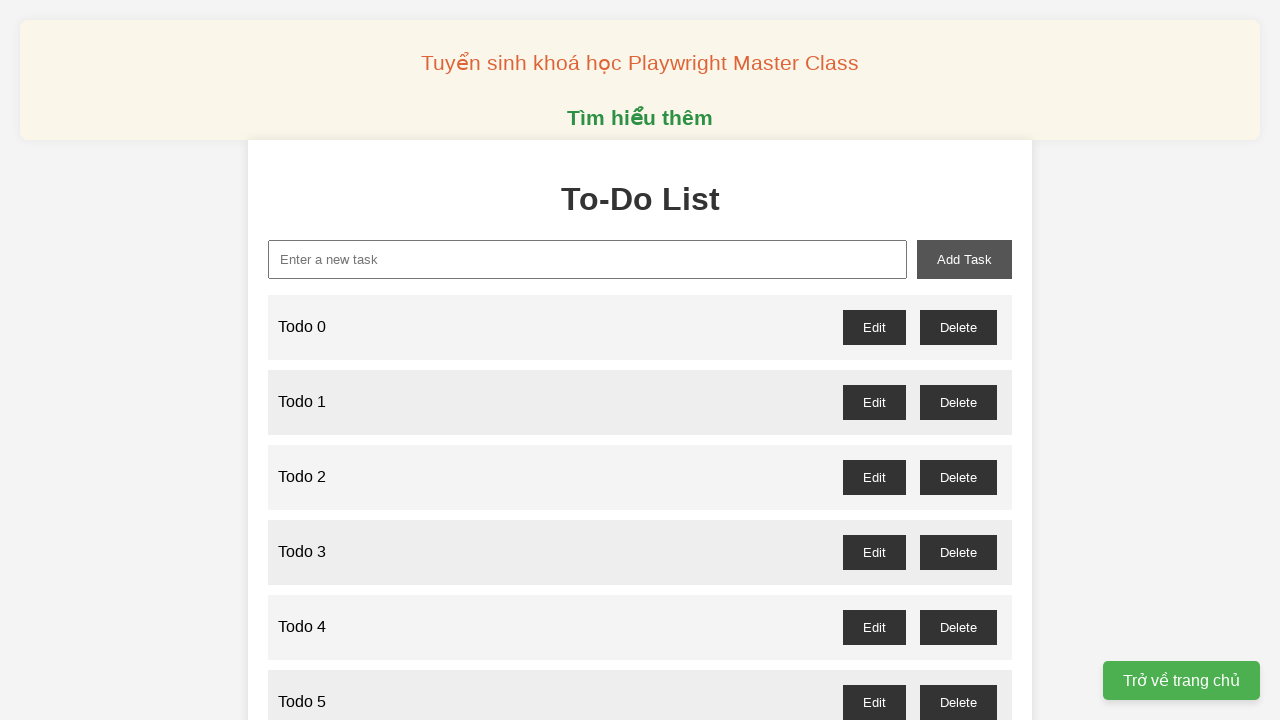

Filled new task input field with 'Todo 46' on xpath=//input[@id='new-task']
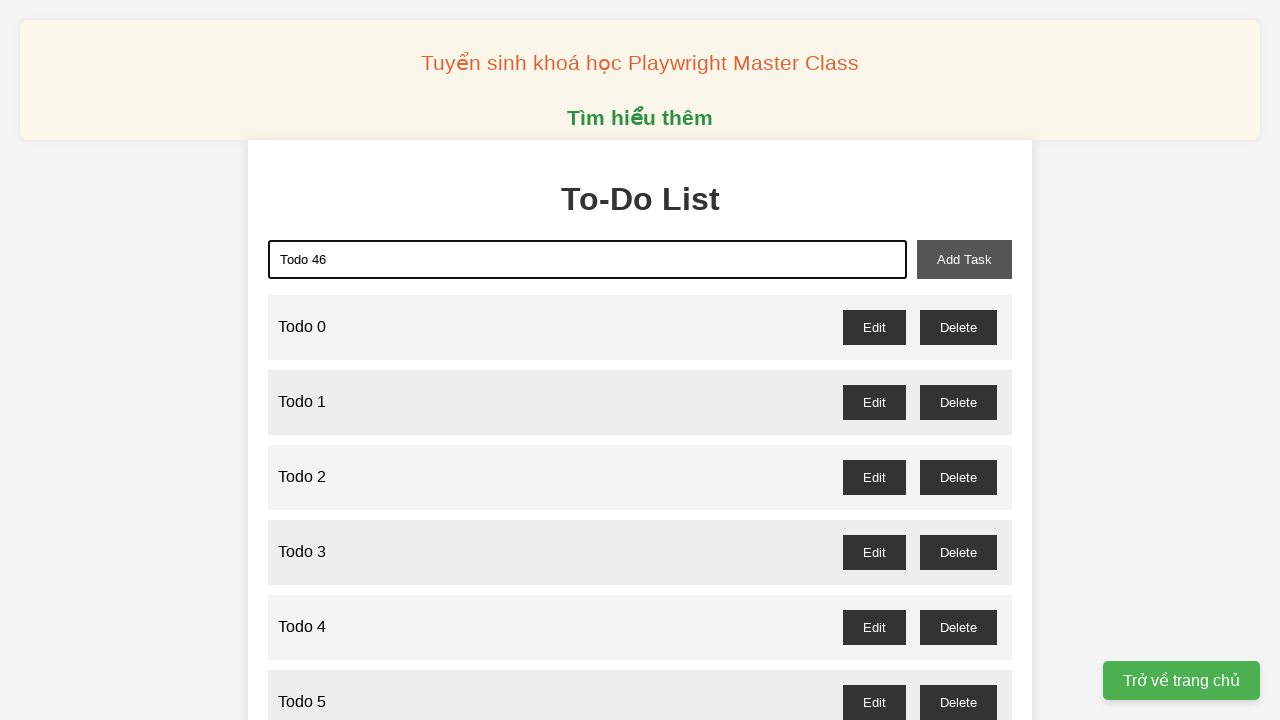

Waited 100ms before adding Todo 46
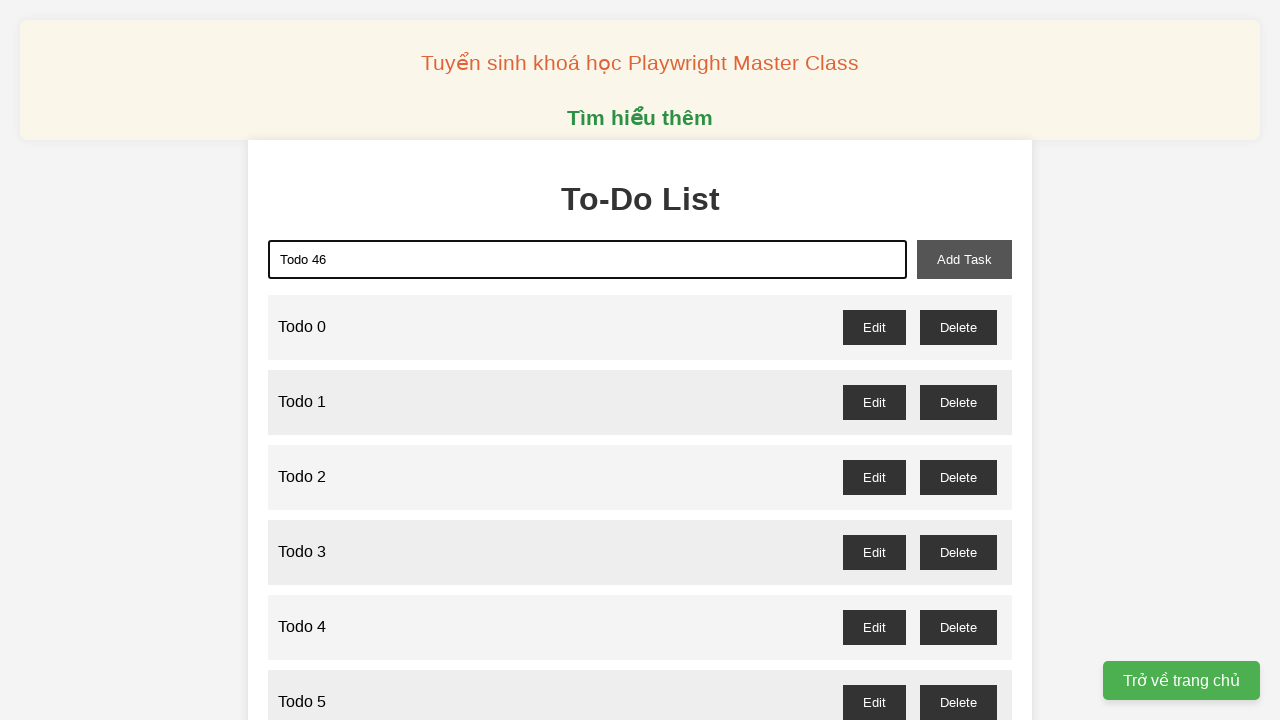

Clicked add-task button to add 'Todo 46' at (964, 259) on xpath=//button[@id='add-task']
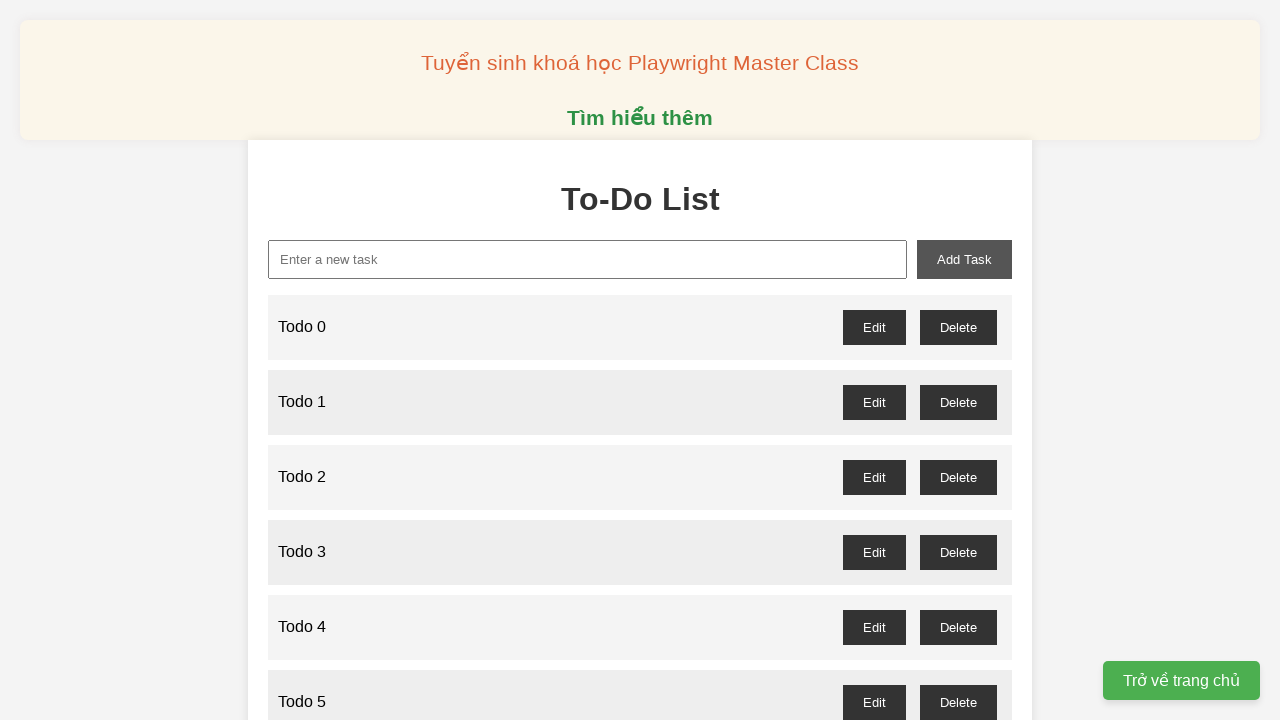

Filled new task input field with 'Todo 47' on xpath=//input[@id='new-task']
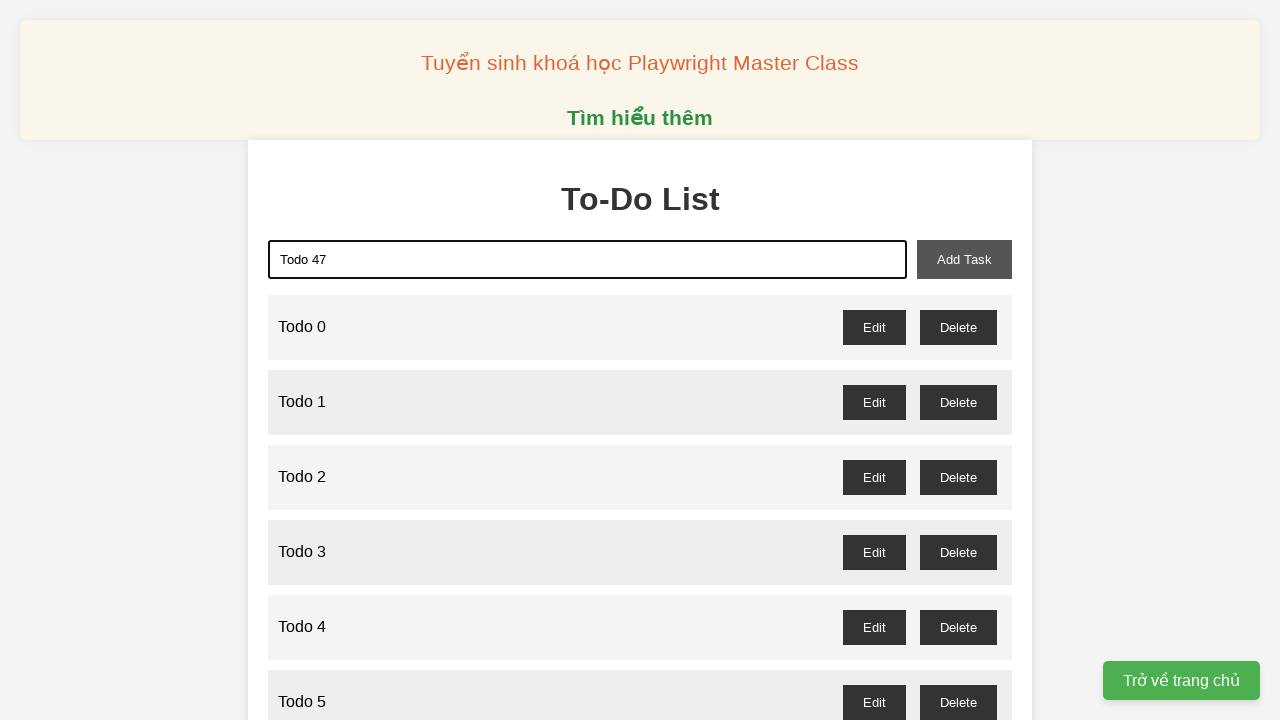

Waited 100ms before adding Todo 47
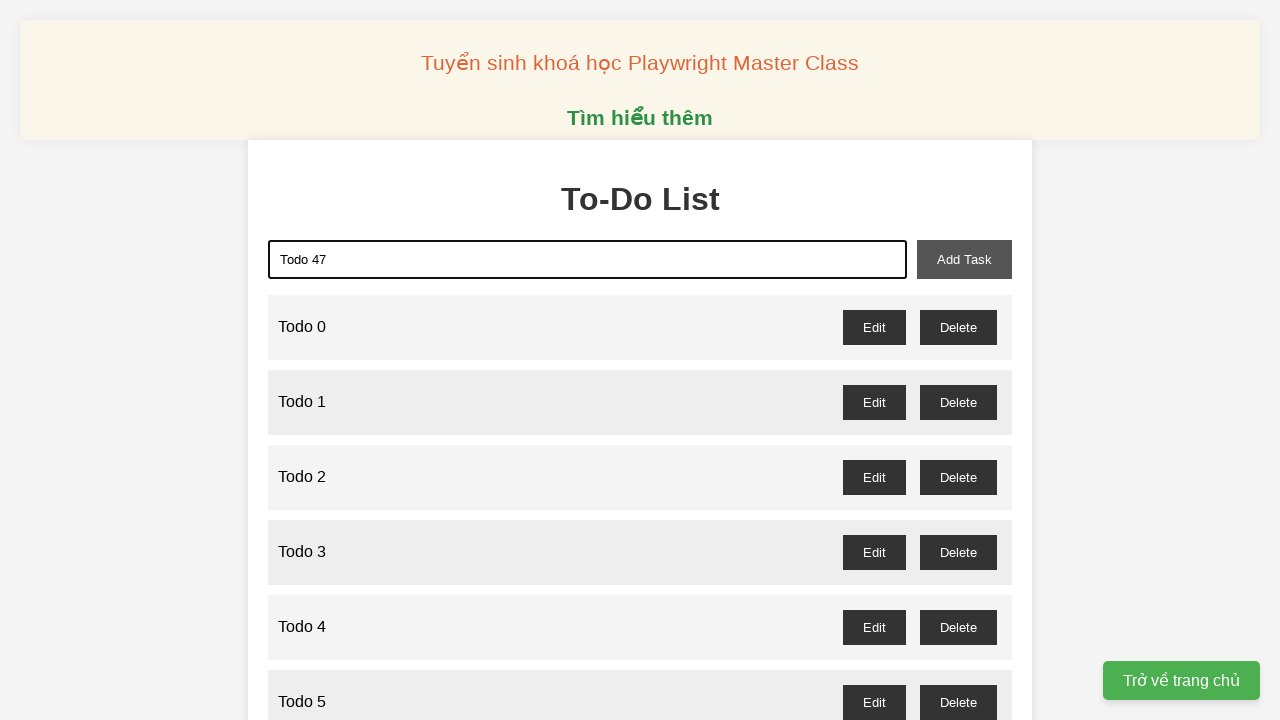

Clicked add-task button to add 'Todo 47' at (964, 259) on xpath=//button[@id='add-task']
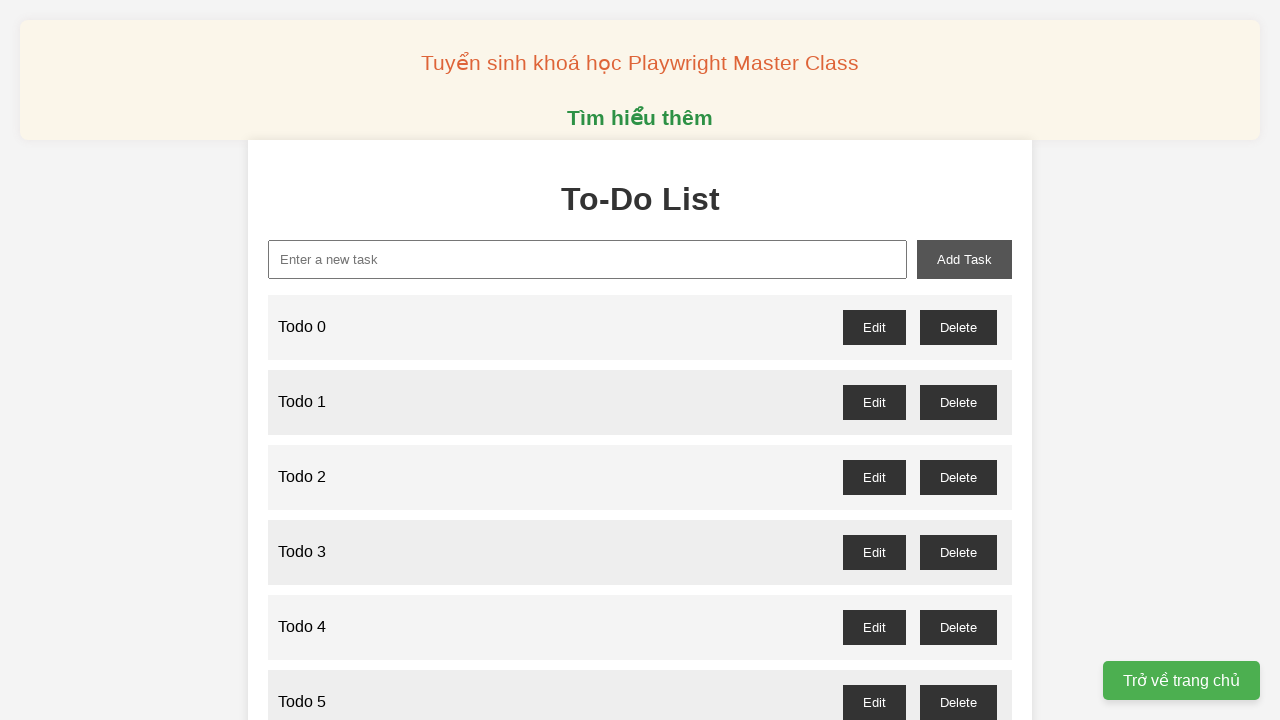

Filled new task input field with 'Todo 48' on xpath=//input[@id='new-task']
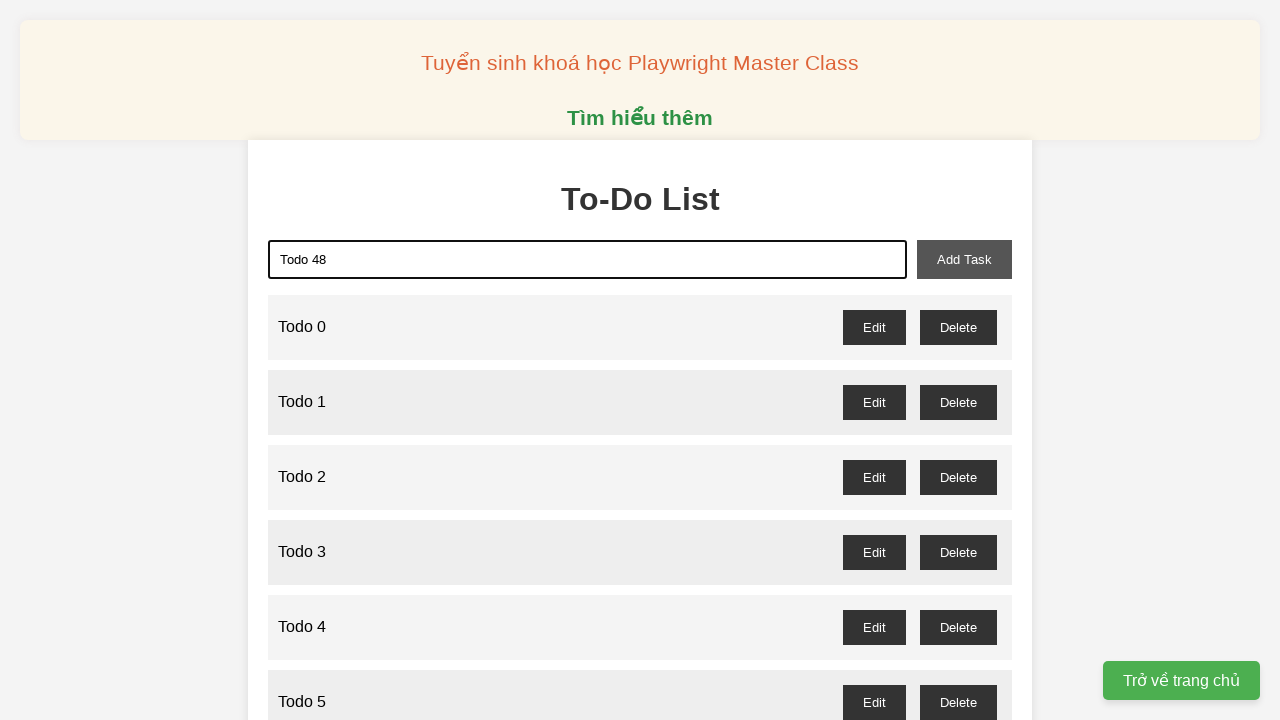

Waited 100ms before adding Todo 48
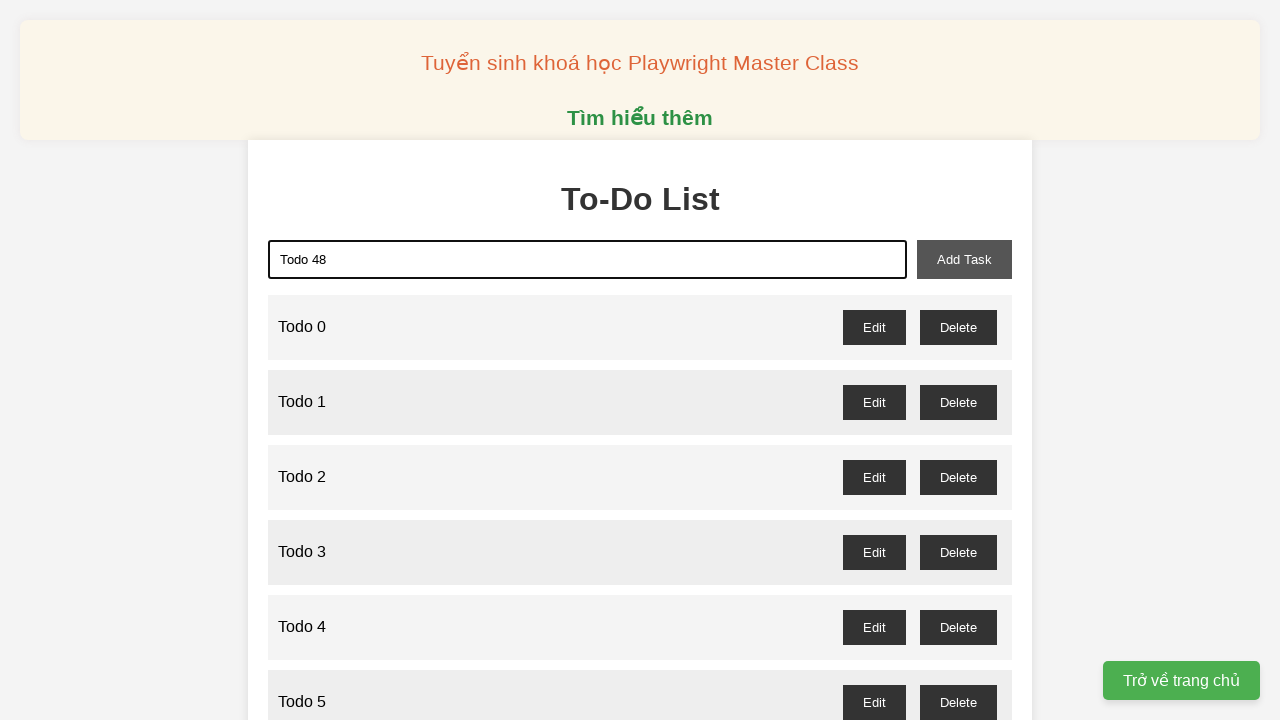

Clicked add-task button to add 'Todo 48' at (964, 259) on xpath=//button[@id='add-task']
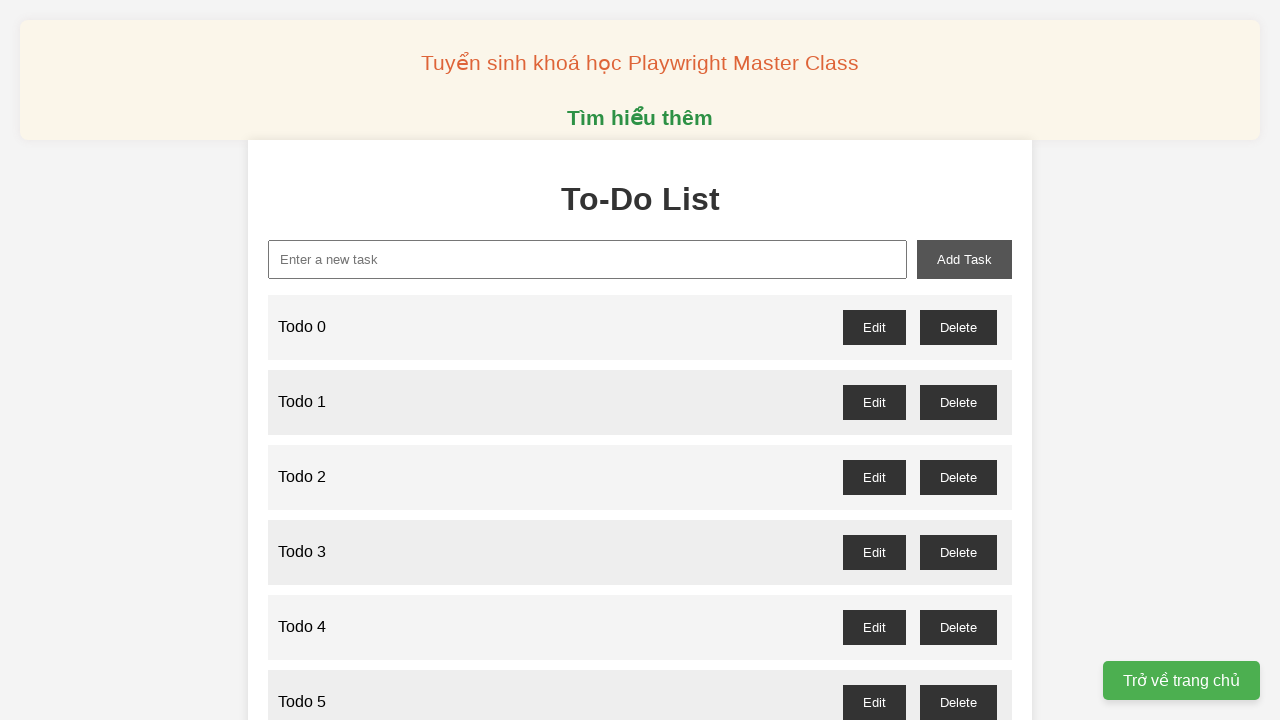

Filled new task input field with 'Todo 49' on xpath=//input[@id='new-task']
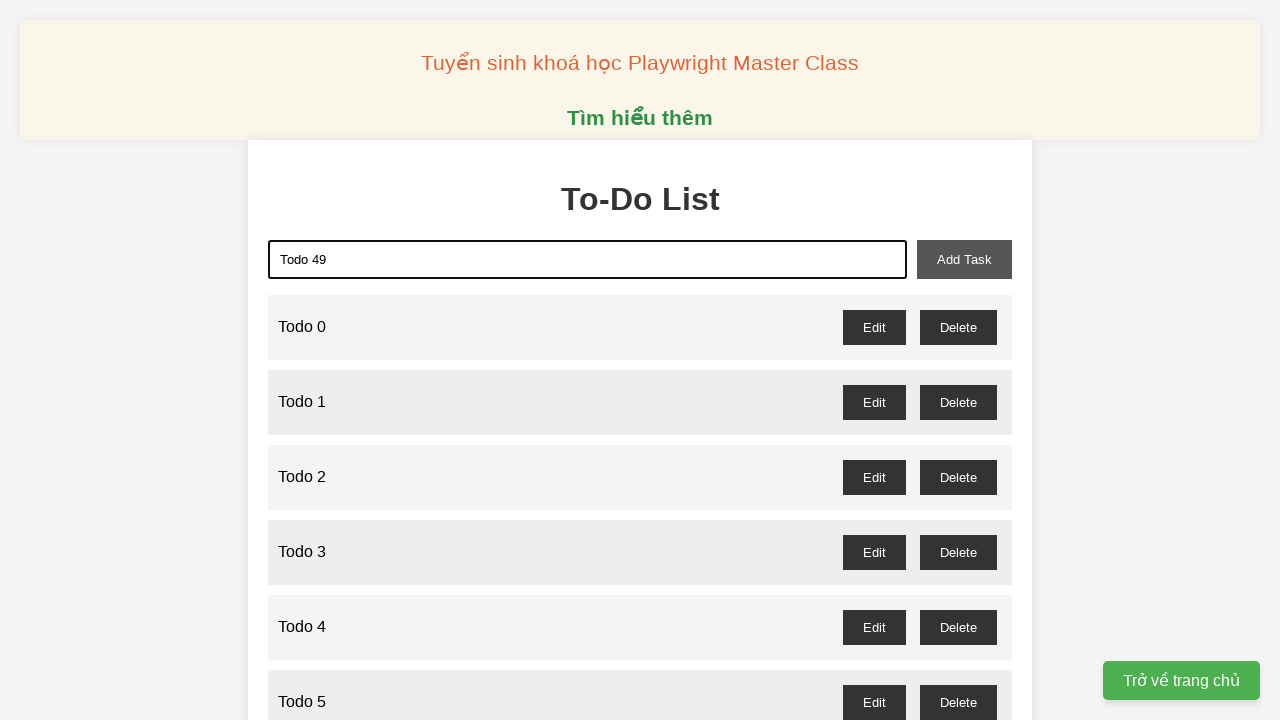

Waited 100ms before adding Todo 49
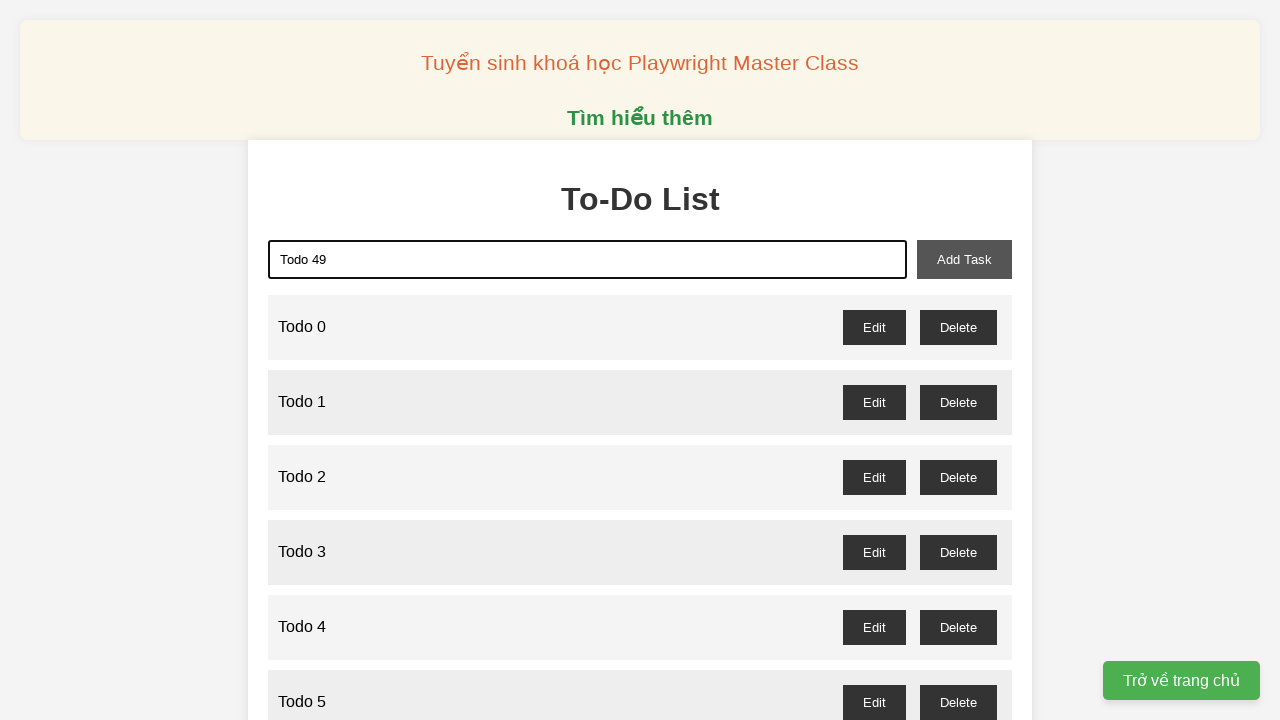

Clicked add-task button to add 'Todo 49' at (964, 259) on xpath=//button[@id='add-task']
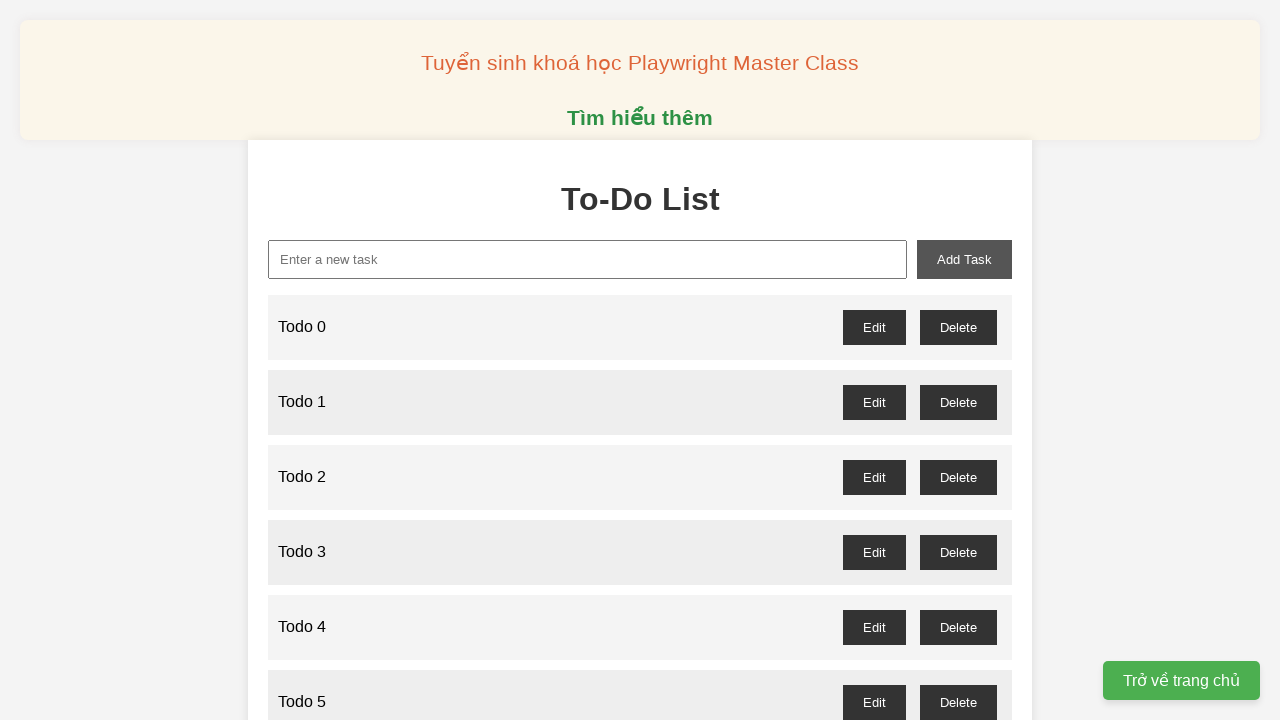

Filled new task input field with 'Todo 50' on xpath=//input[@id='new-task']
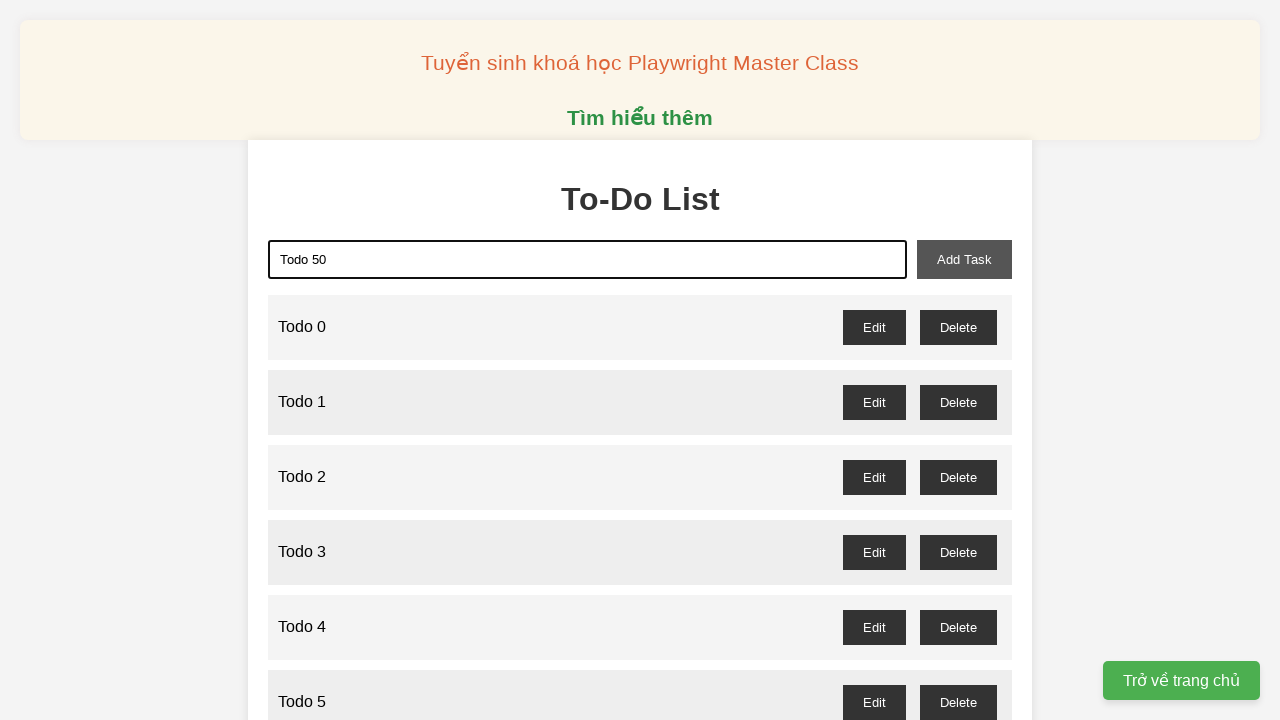

Waited 100ms before adding Todo 50
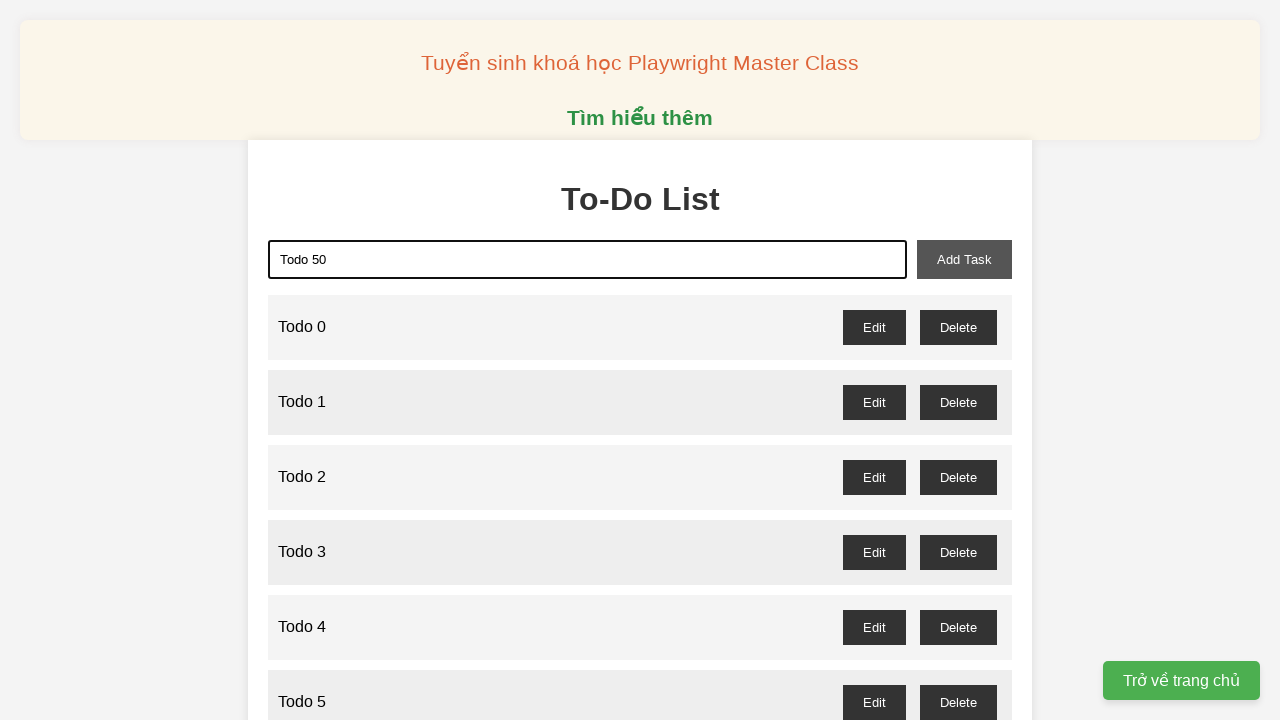

Clicked add-task button to add 'Todo 50' at (964, 259) on xpath=//button[@id='add-task']
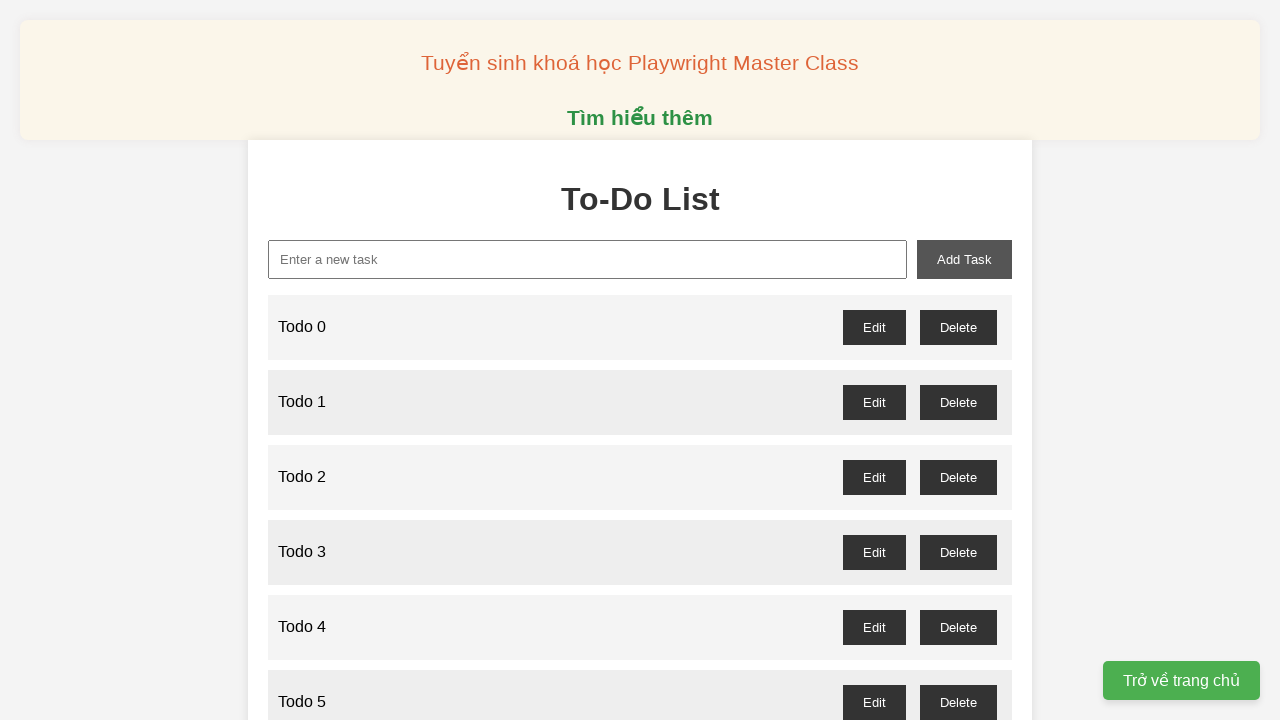

Filled new task input field with 'Todo 51' on xpath=//input[@id='new-task']
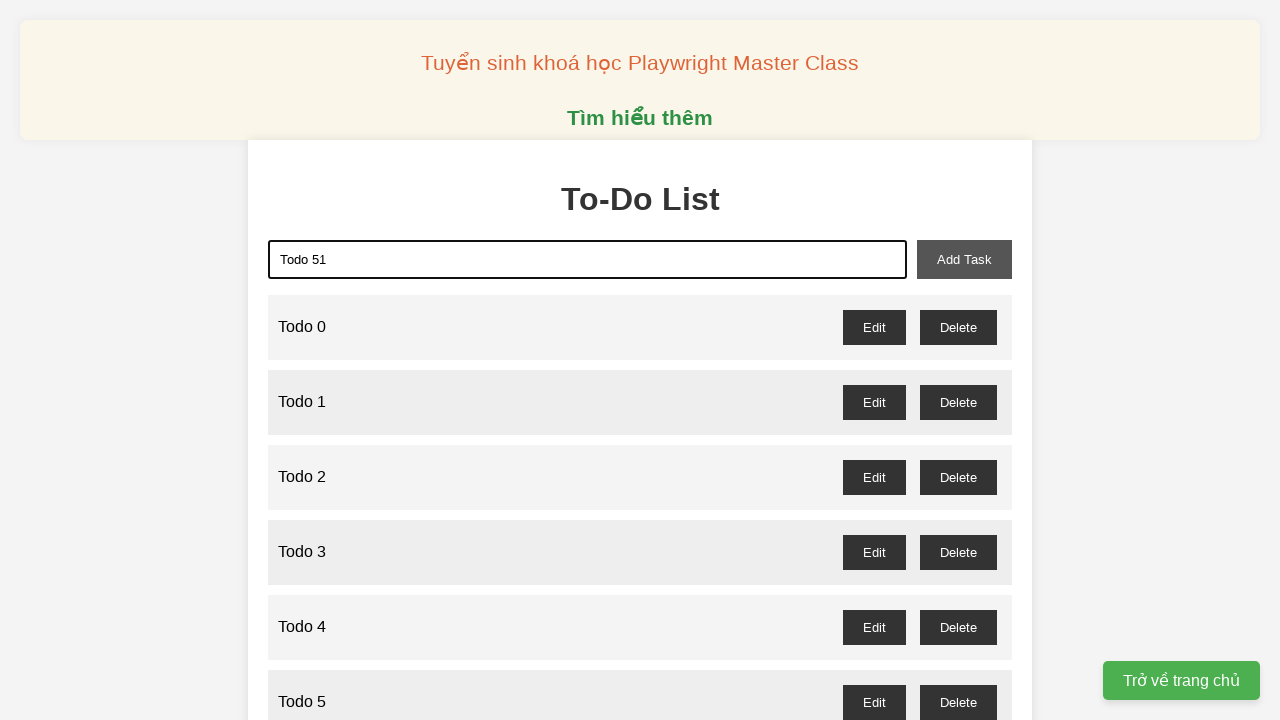

Waited 100ms before adding Todo 51
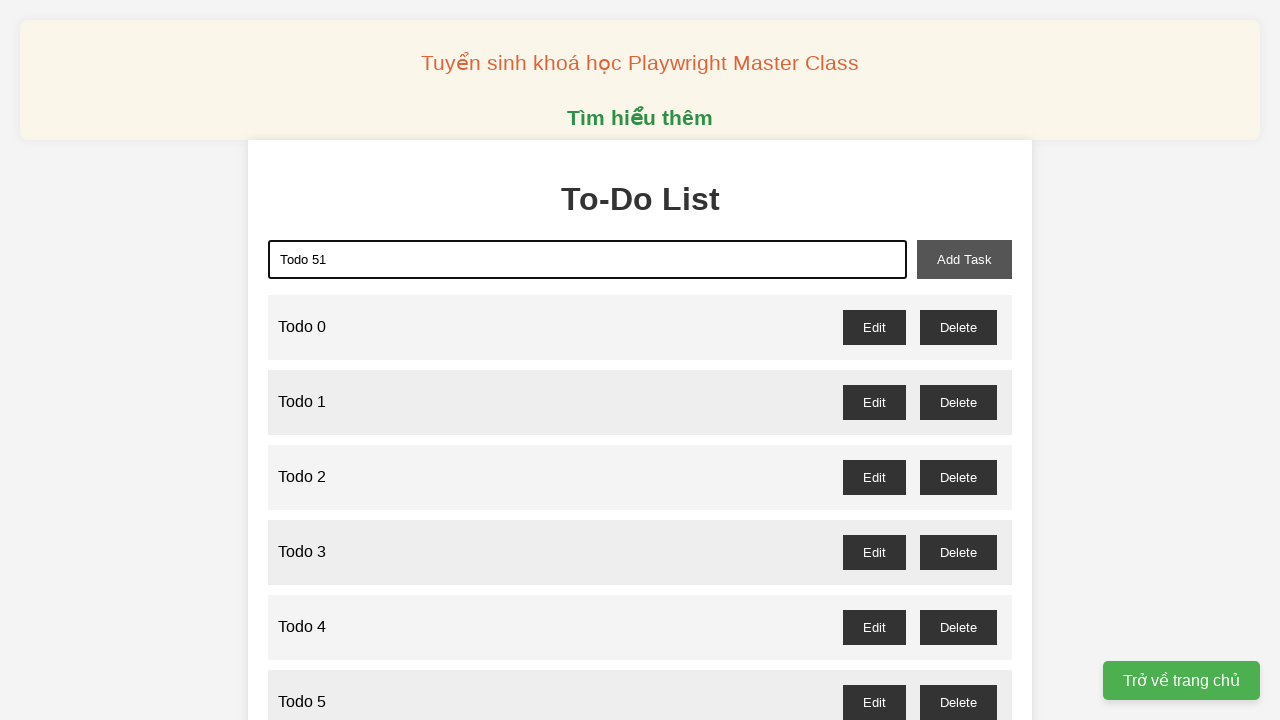

Clicked add-task button to add 'Todo 51' at (964, 259) on xpath=//button[@id='add-task']
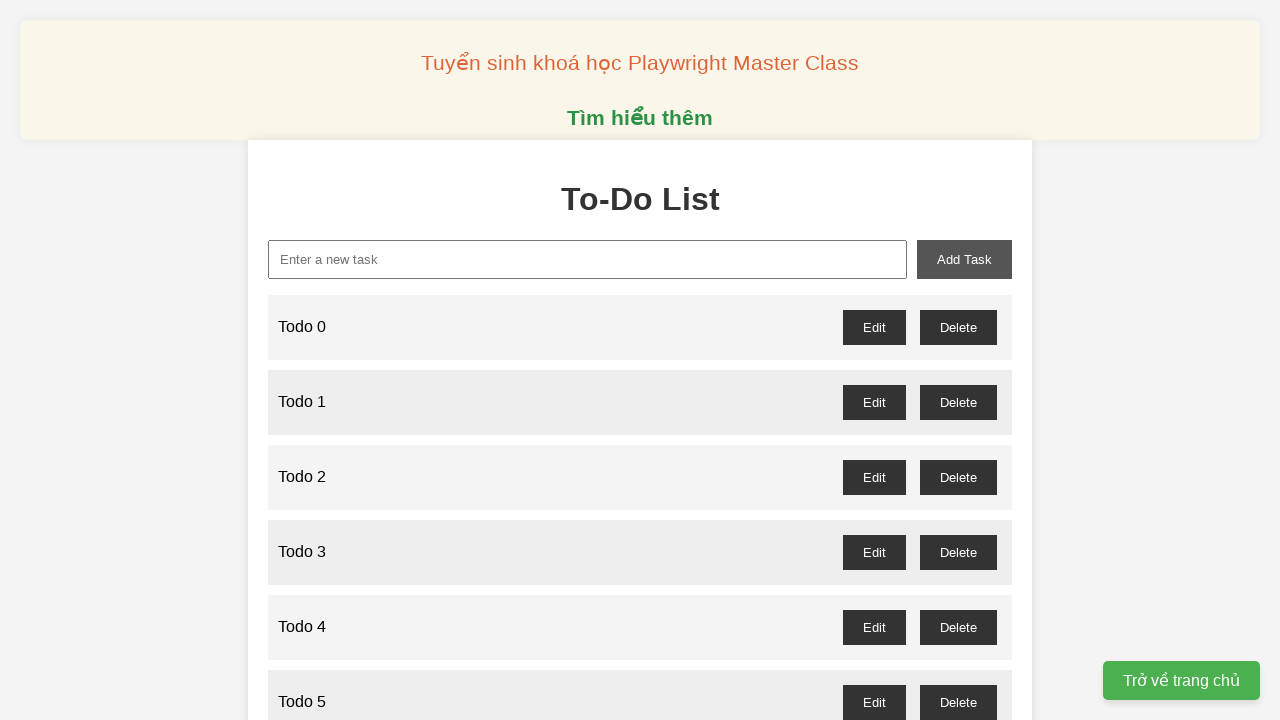

Filled new task input field with 'Todo 52' on xpath=//input[@id='new-task']
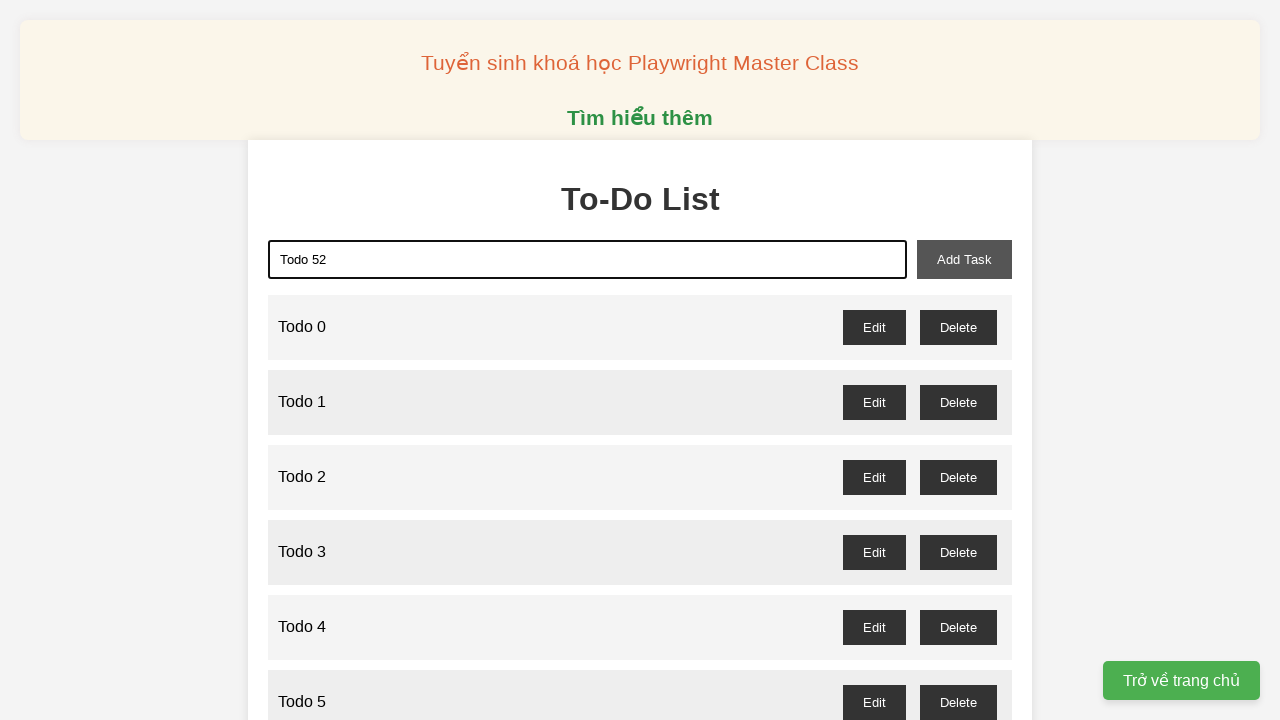

Waited 100ms before adding Todo 52
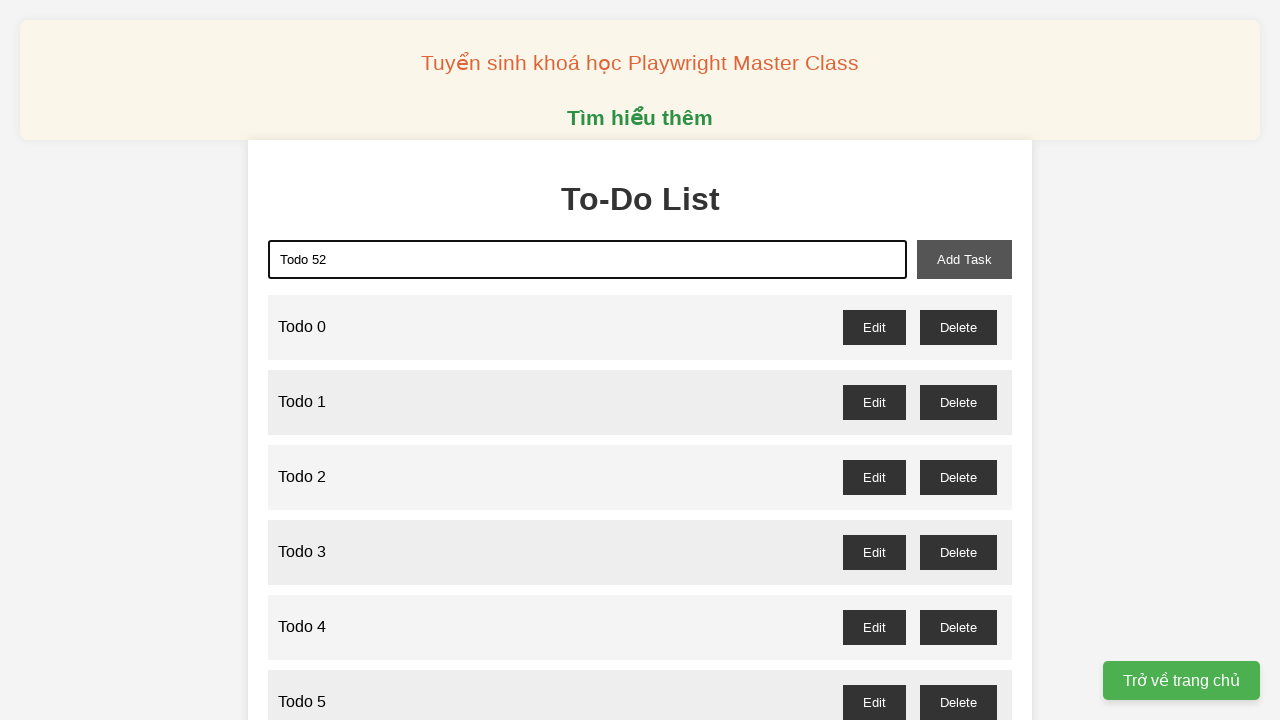

Clicked add-task button to add 'Todo 52' at (964, 259) on xpath=//button[@id='add-task']
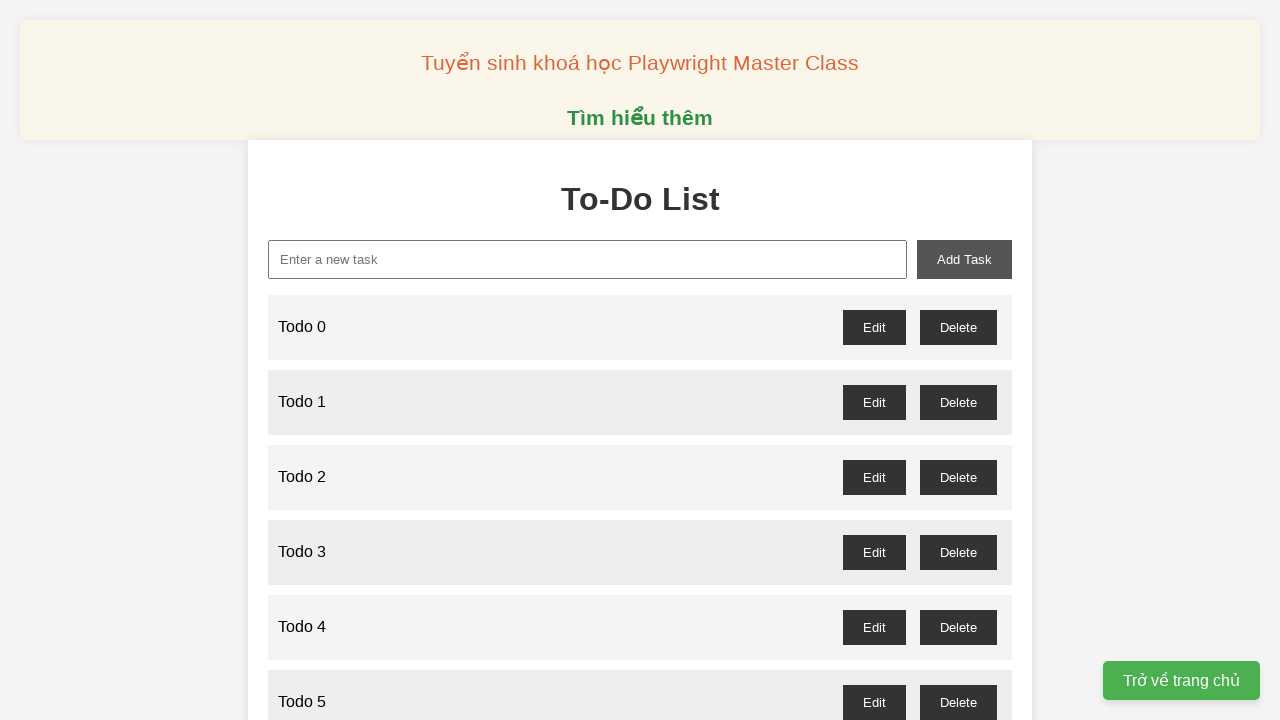

Filled new task input field with 'Todo 53' on xpath=//input[@id='new-task']
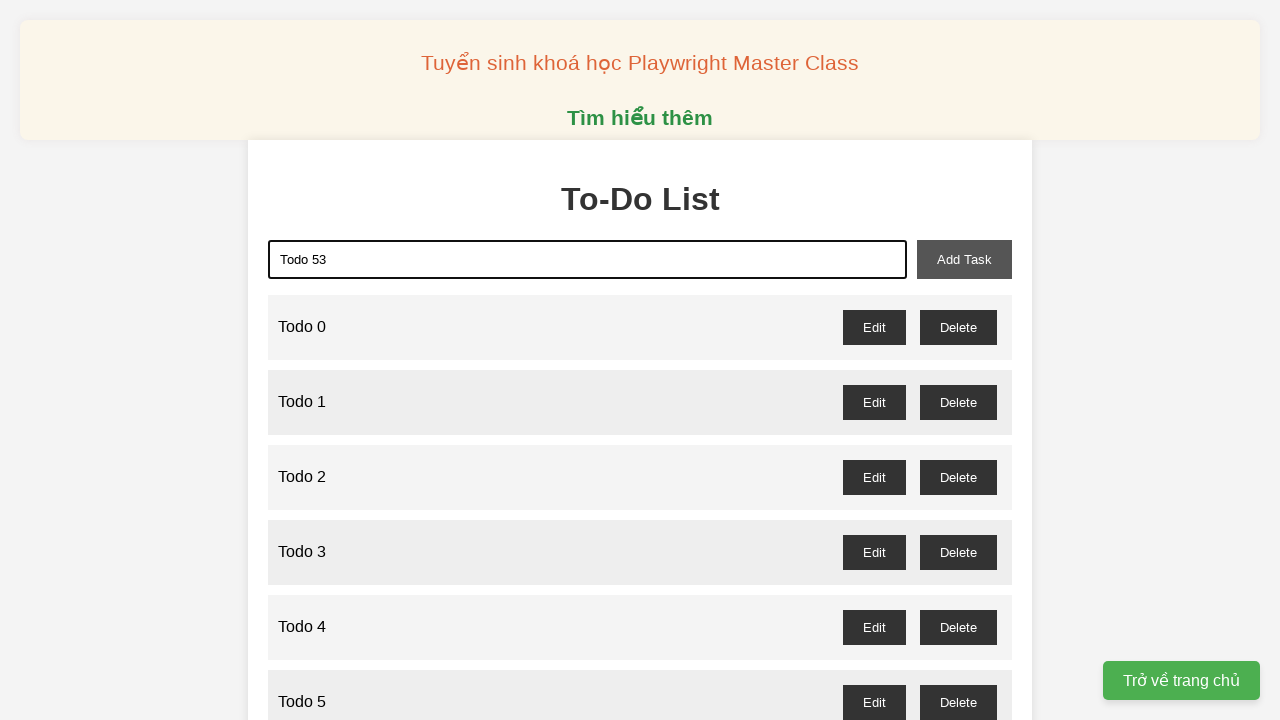

Waited 100ms before adding Todo 53
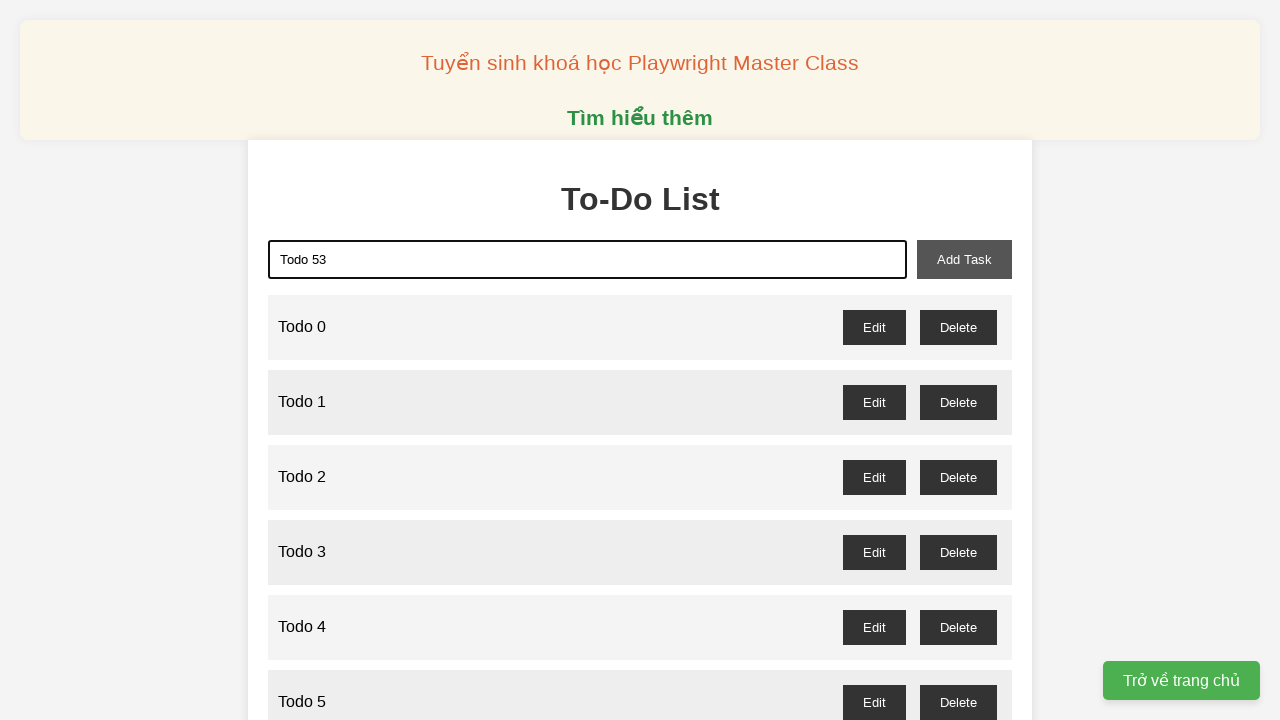

Clicked add-task button to add 'Todo 53' at (964, 259) on xpath=//button[@id='add-task']
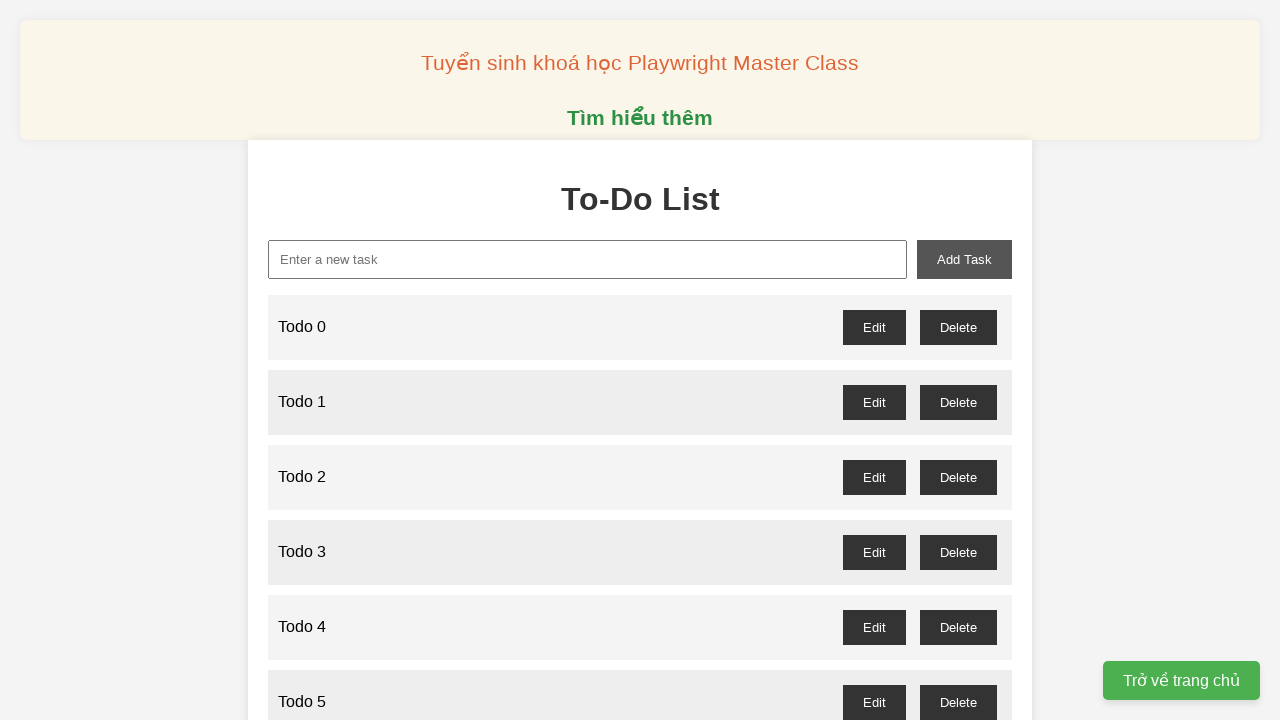

Filled new task input field with 'Todo 54' on xpath=//input[@id='new-task']
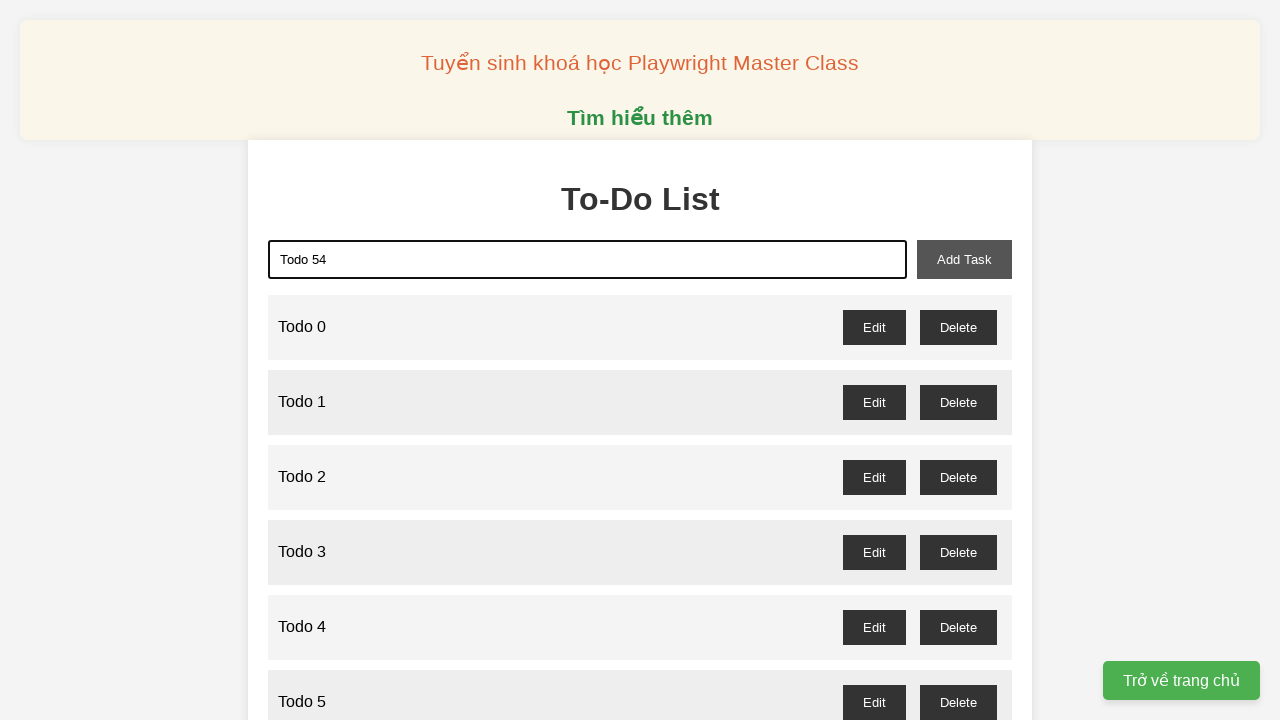

Waited 100ms before adding Todo 54
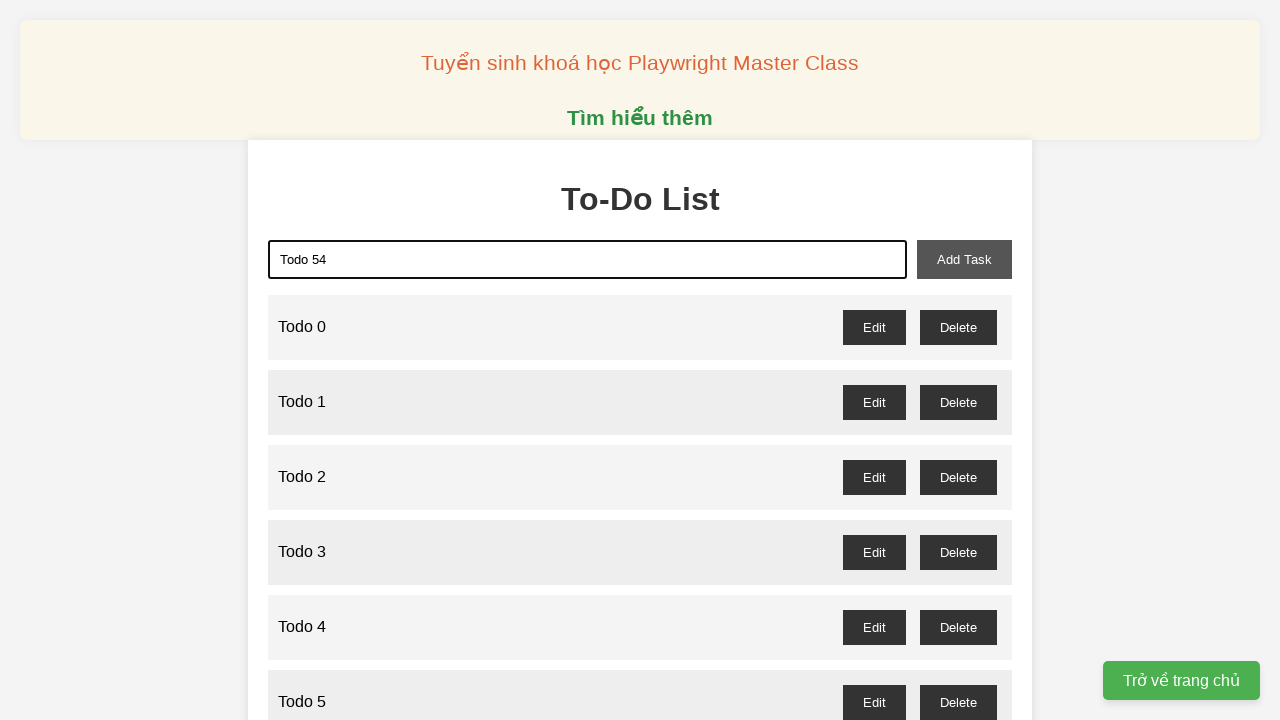

Clicked add-task button to add 'Todo 54' at (964, 259) on xpath=//button[@id='add-task']
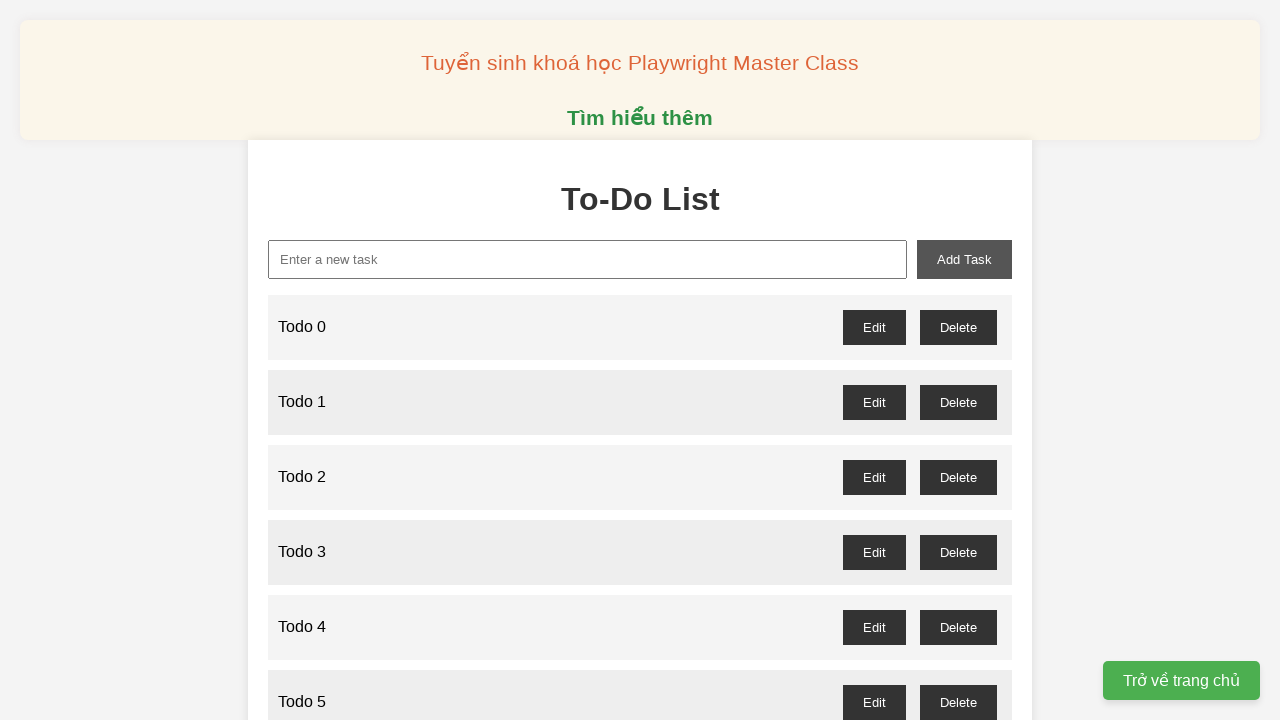

Filled new task input field with 'Todo 55' on xpath=//input[@id='new-task']
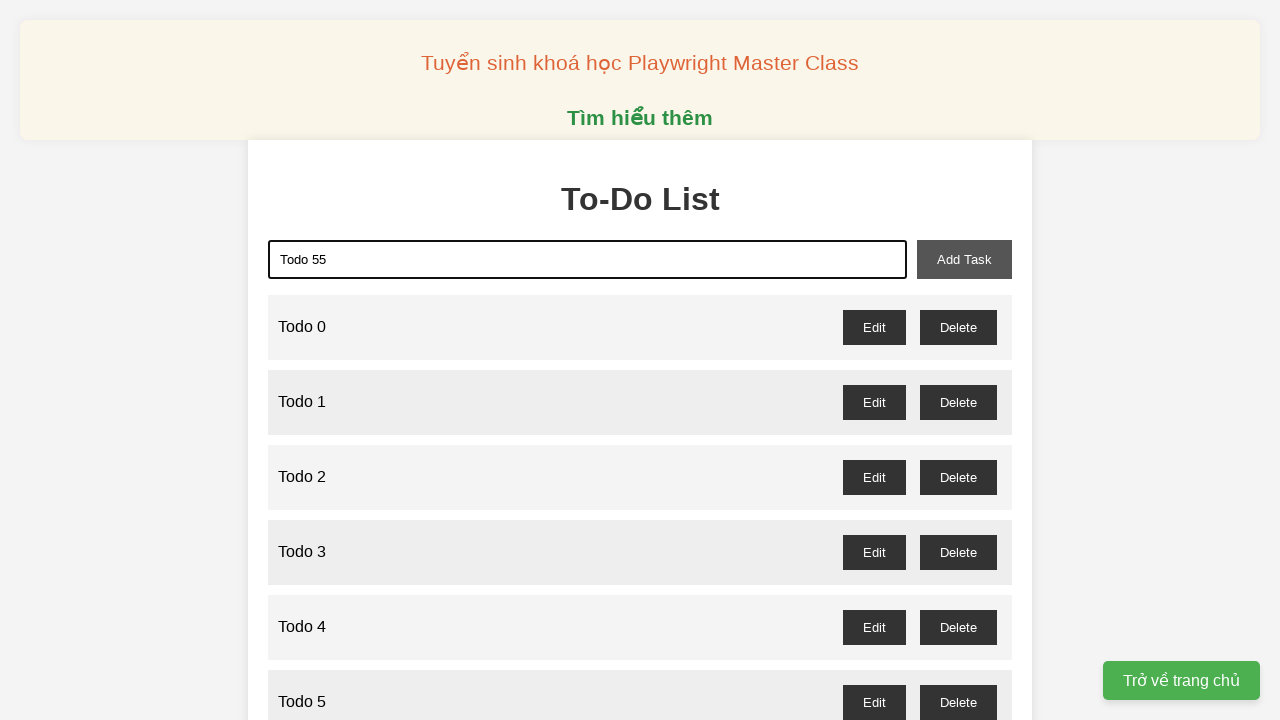

Waited 100ms before adding Todo 55
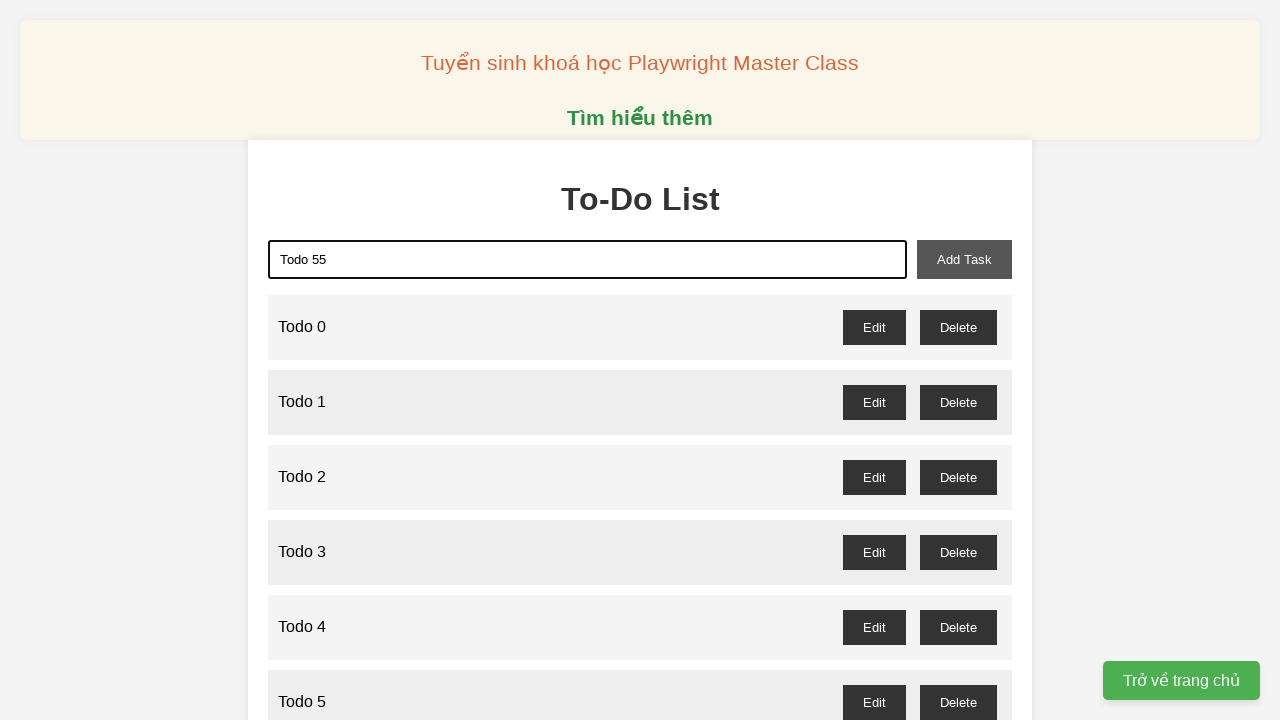

Clicked add-task button to add 'Todo 55' at (964, 259) on xpath=//button[@id='add-task']
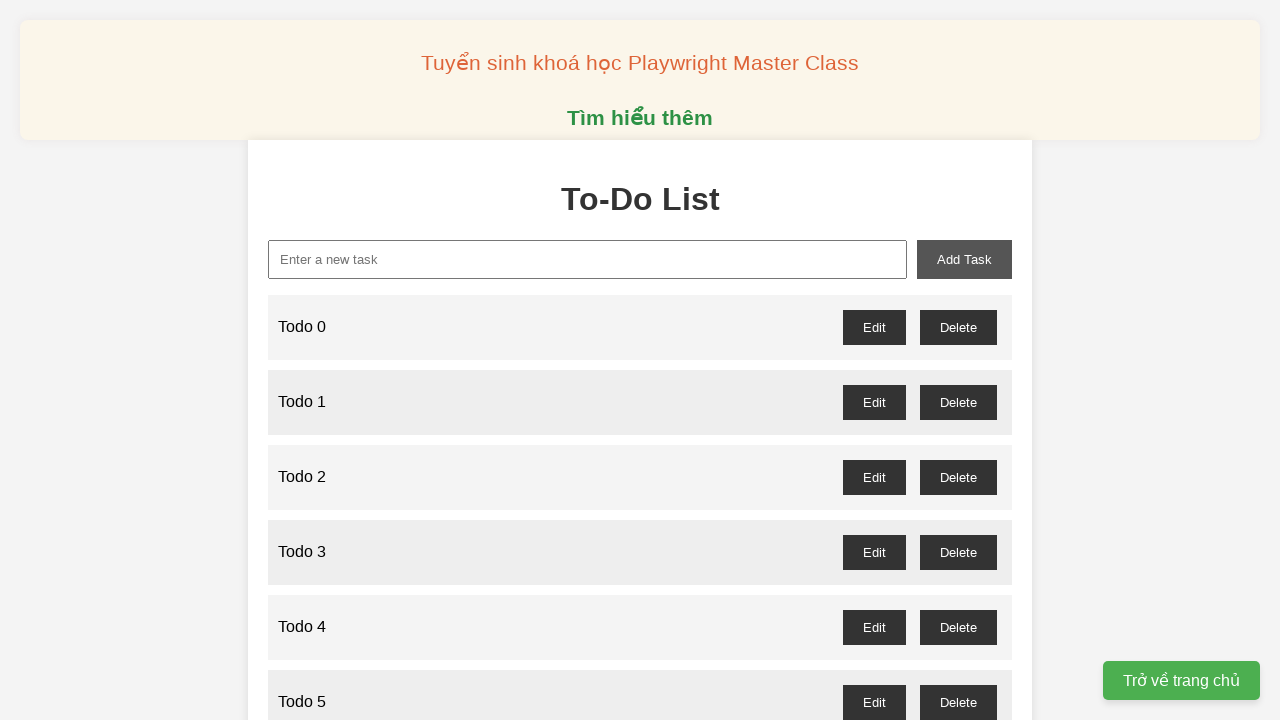

Filled new task input field with 'Todo 56' on xpath=//input[@id='new-task']
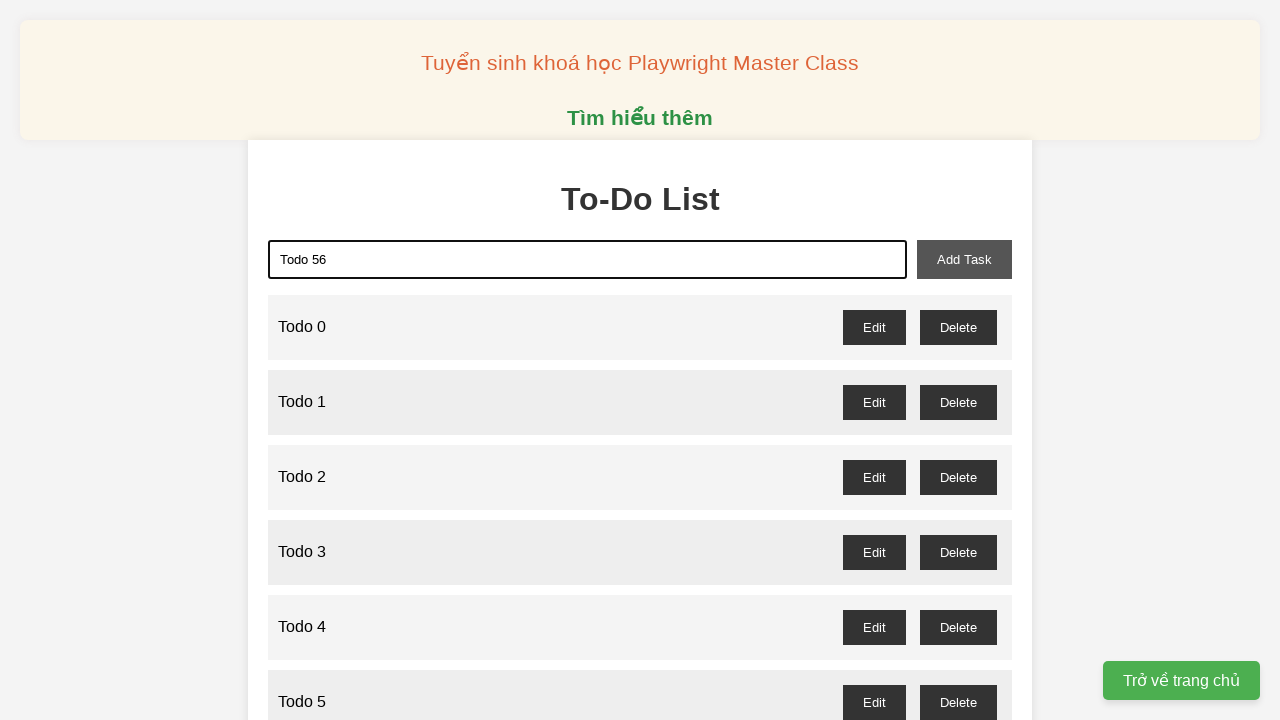

Waited 100ms before adding Todo 56
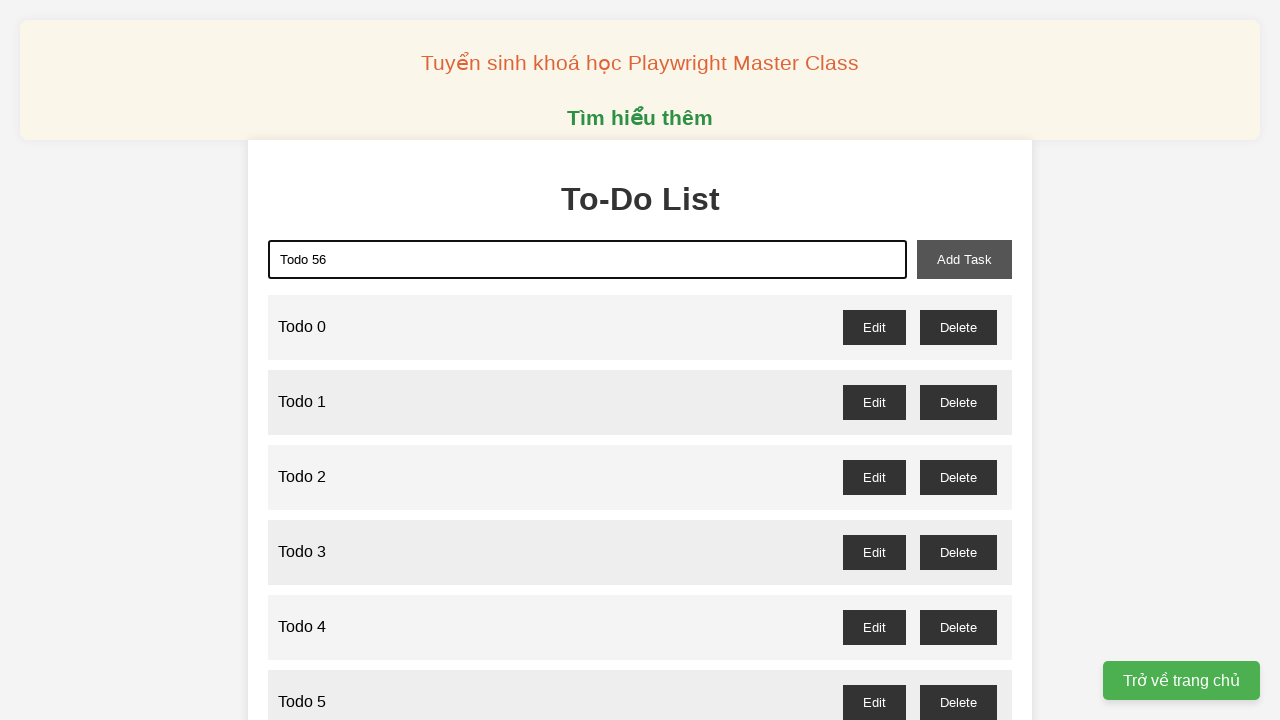

Clicked add-task button to add 'Todo 56' at (964, 259) on xpath=//button[@id='add-task']
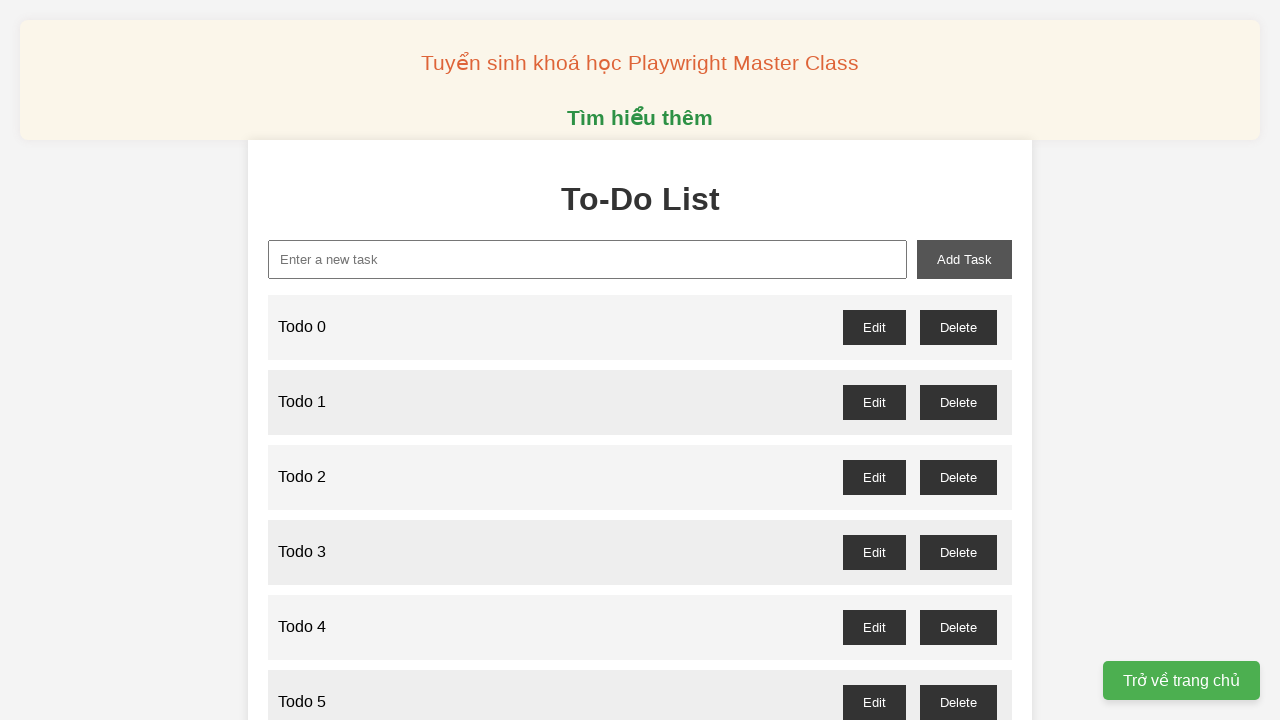

Filled new task input field with 'Todo 57' on xpath=//input[@id='new-task']
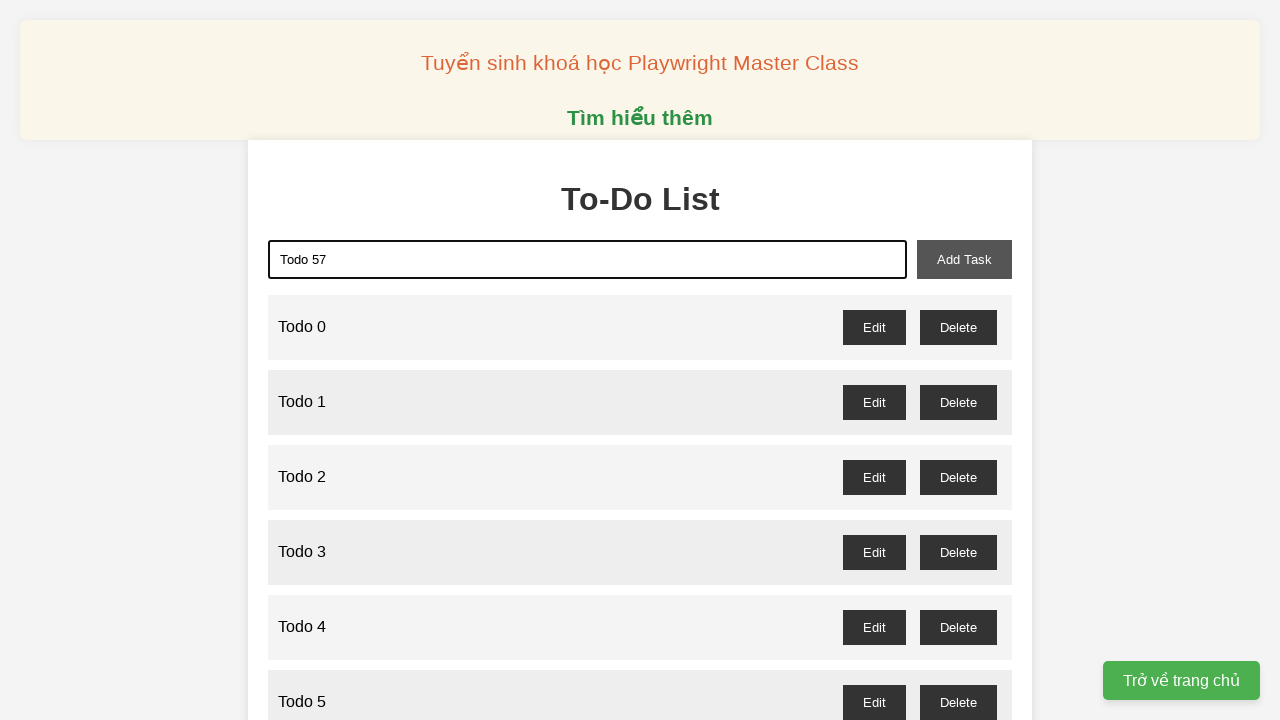

Waited 100ms before adding Todo 57
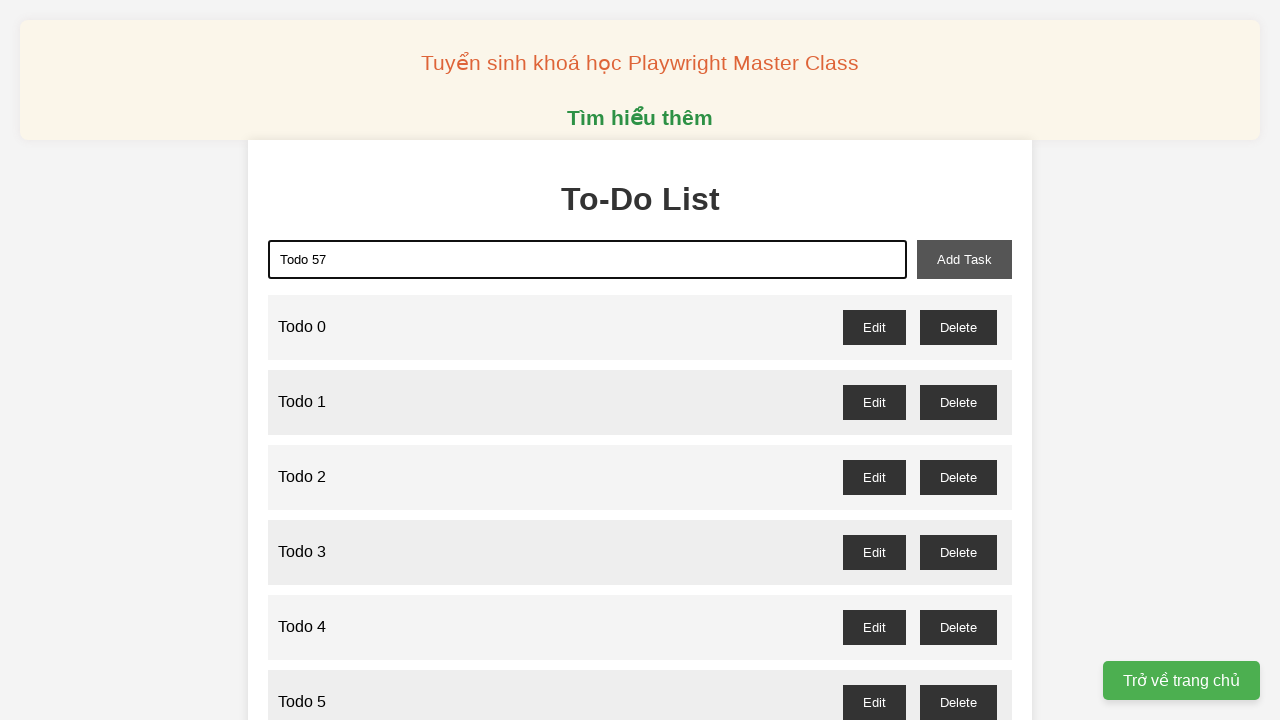

Clicked add-task button to add 'Todo 57' at (964, 259) on xpath=//button[@id='add-task']
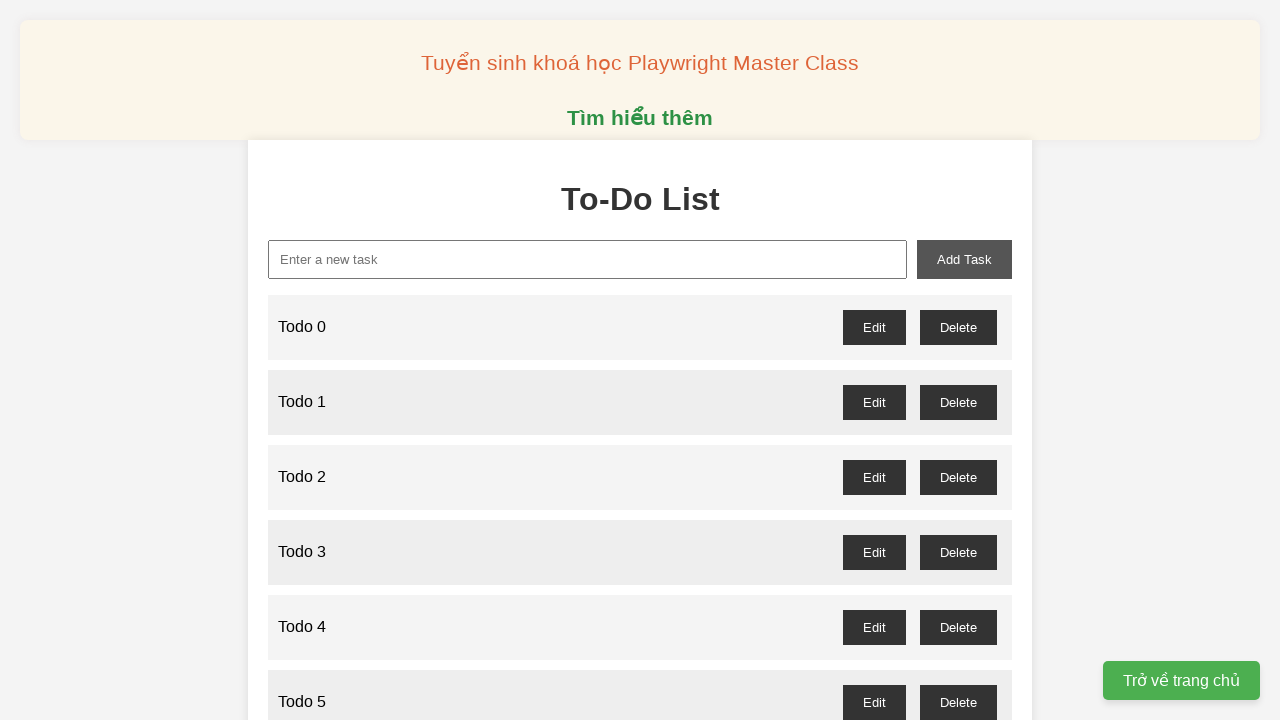

Filled new task input field with 'Todo 58' on xpath=//input[@id='new-task']
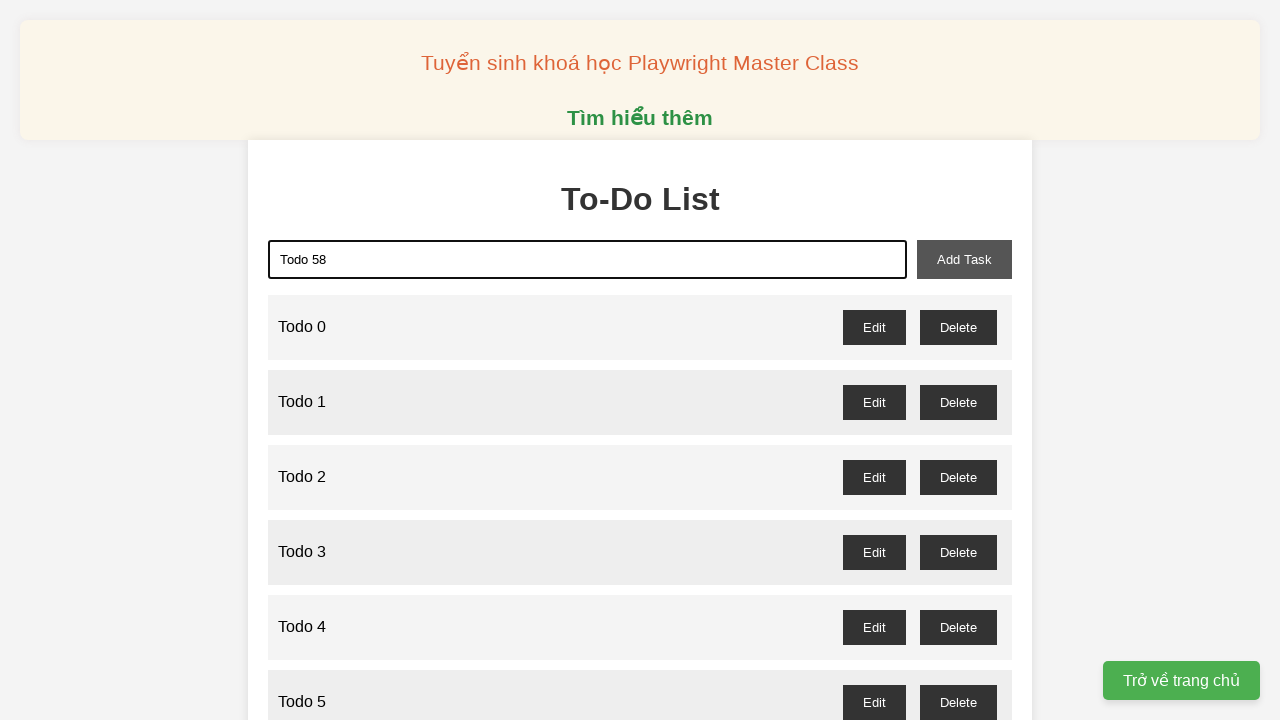

Waited 100ms before adding Todo 58
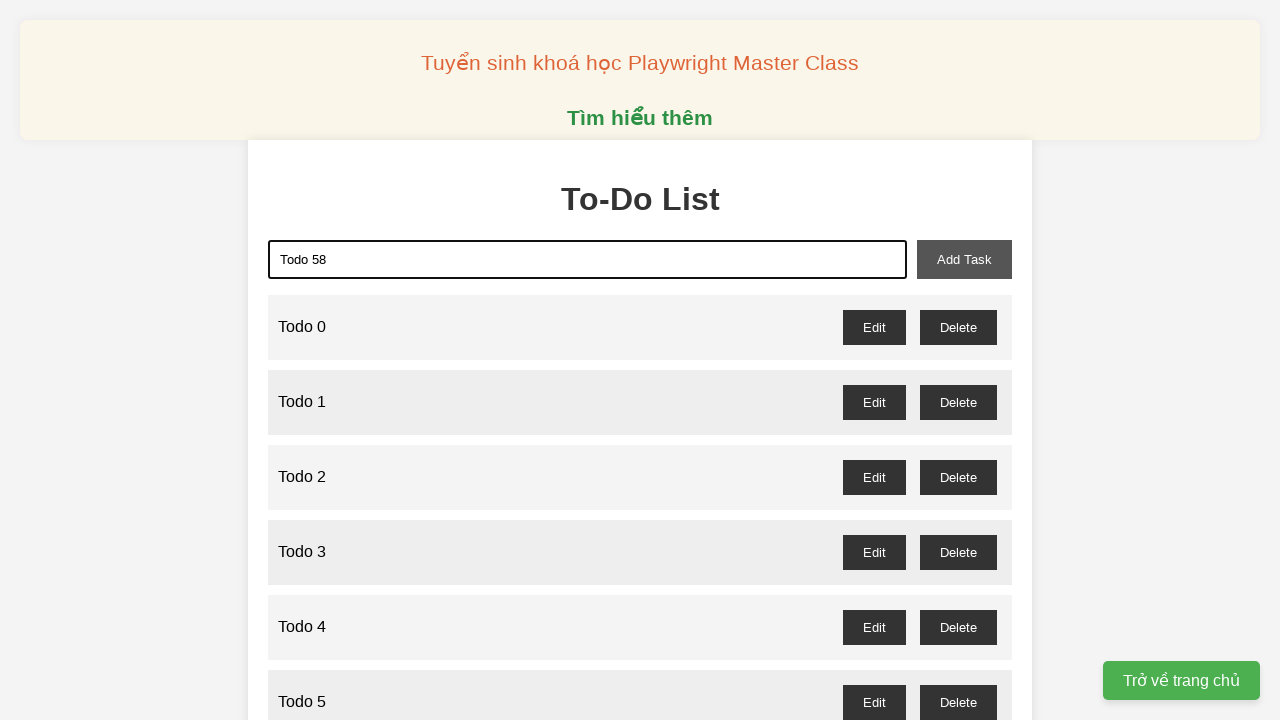

Clicked add-task button to add 'Todo 58' at (964, 259) on xpath=//button[@id='add-task']
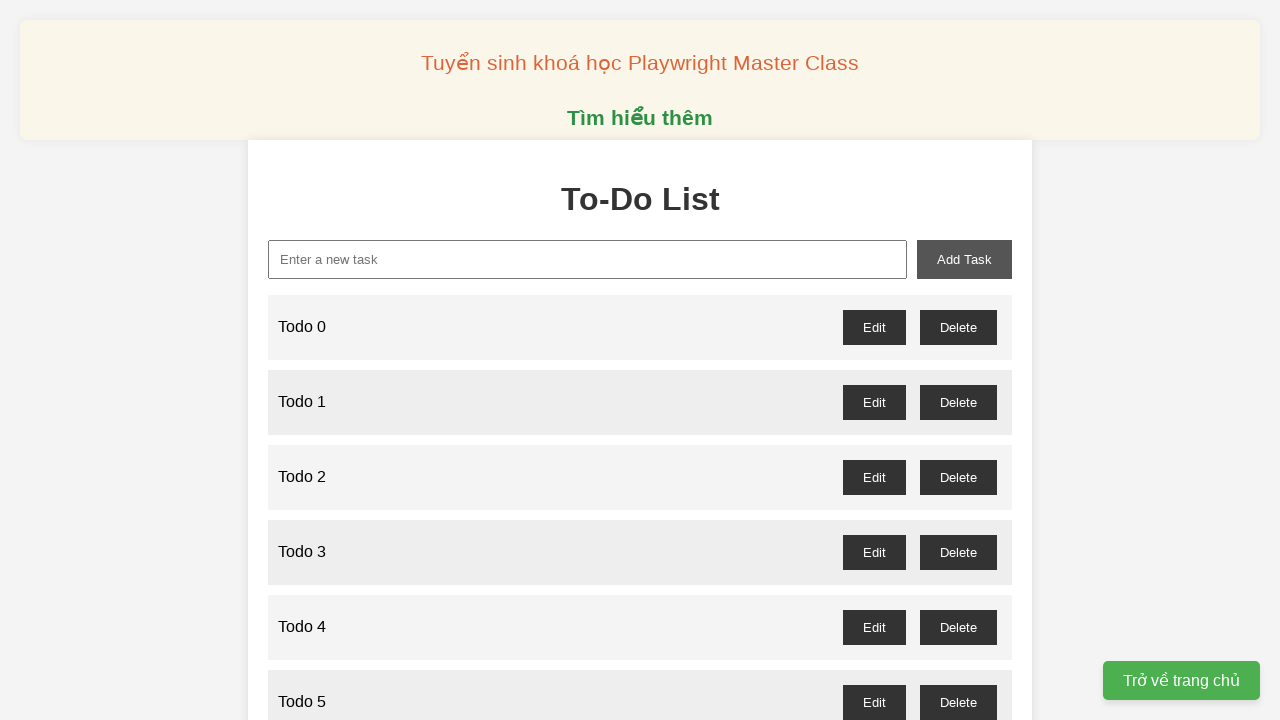

Filled new task input field with 'Todo 59' on xpath=//input[@id='new-task']
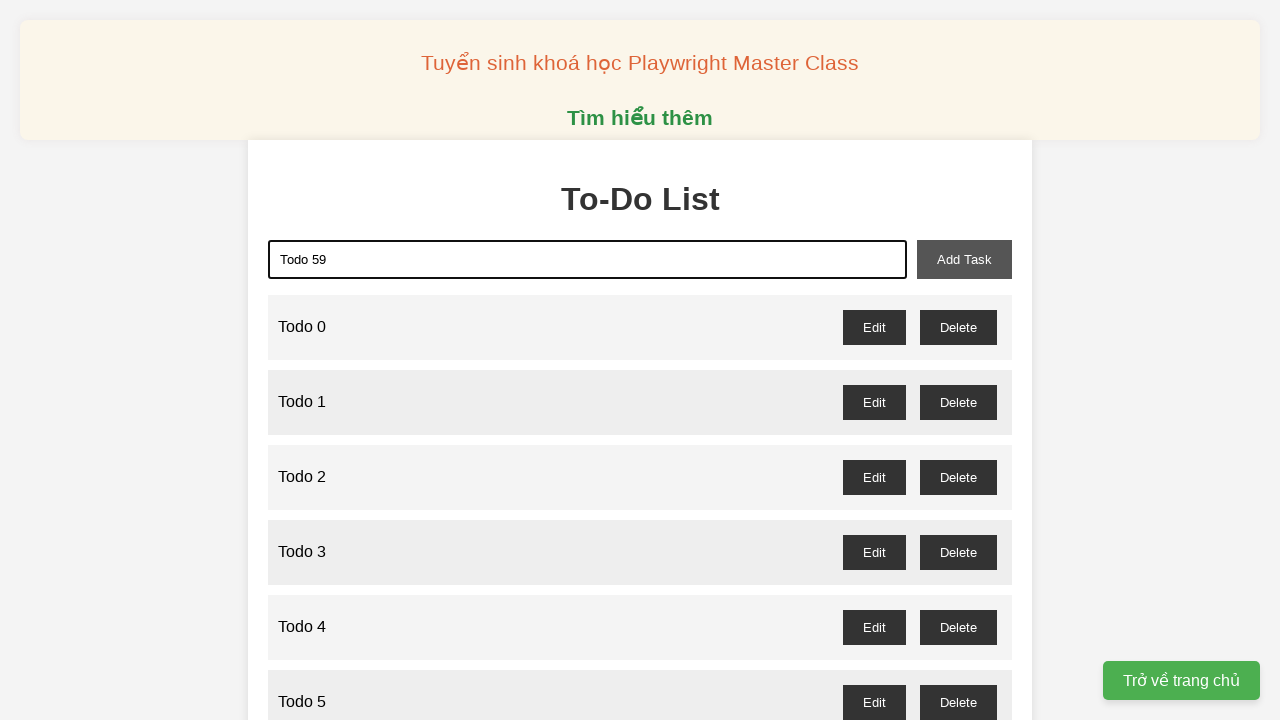

Waited 100ms before adding Todo 59
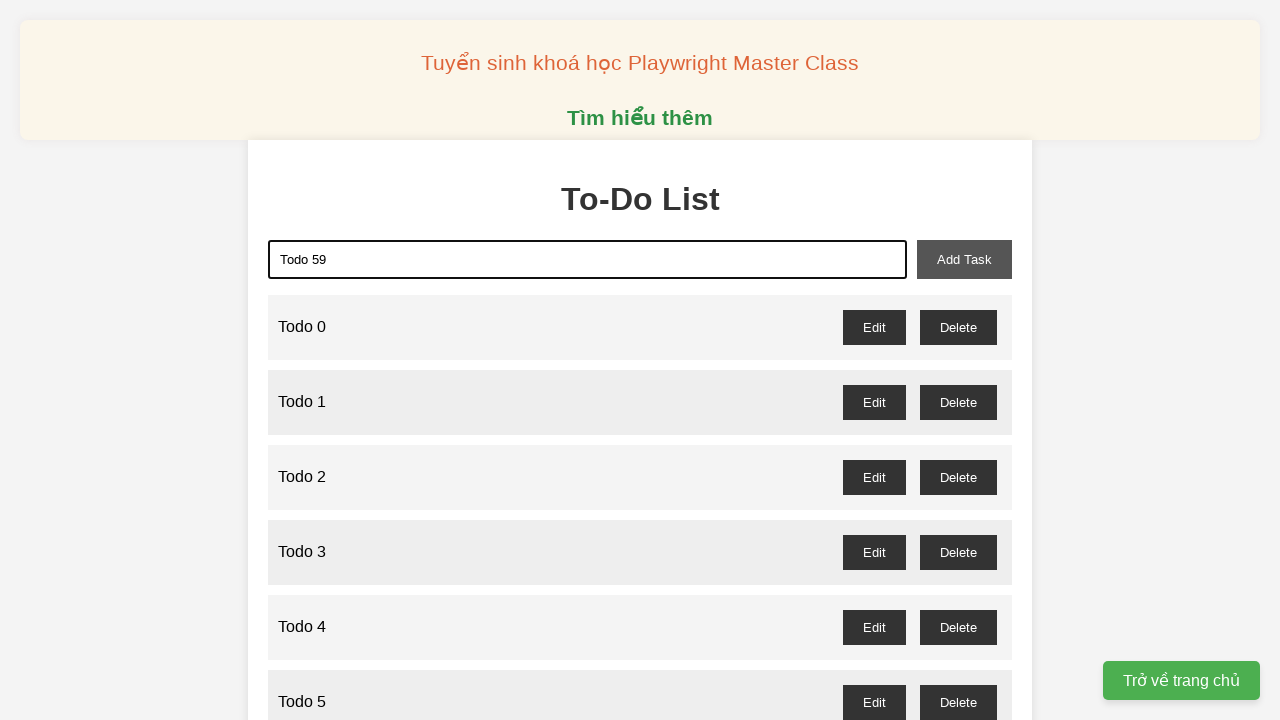

Clicked add-task button to add 'Todo 59' at (964, 259) on xpath=//button[@id='add-task']
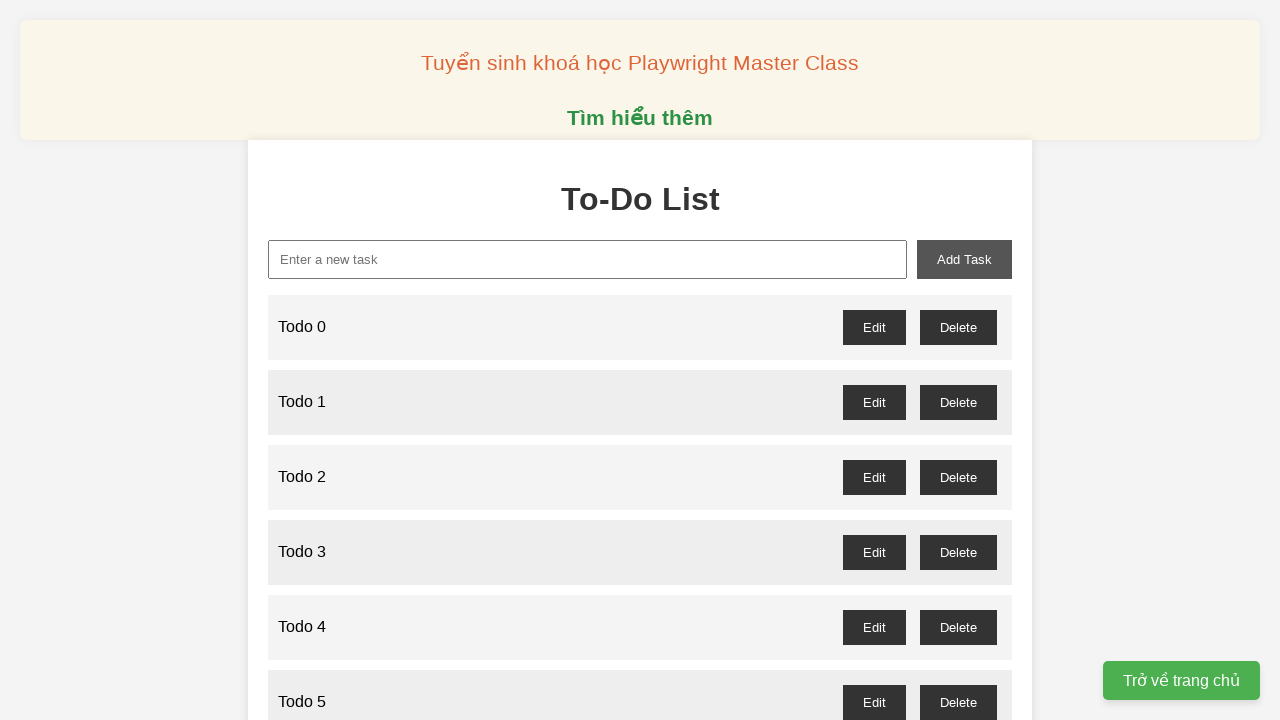

Filled new task input field with 'Todo 60' on xpath=//input[@id='new-task']
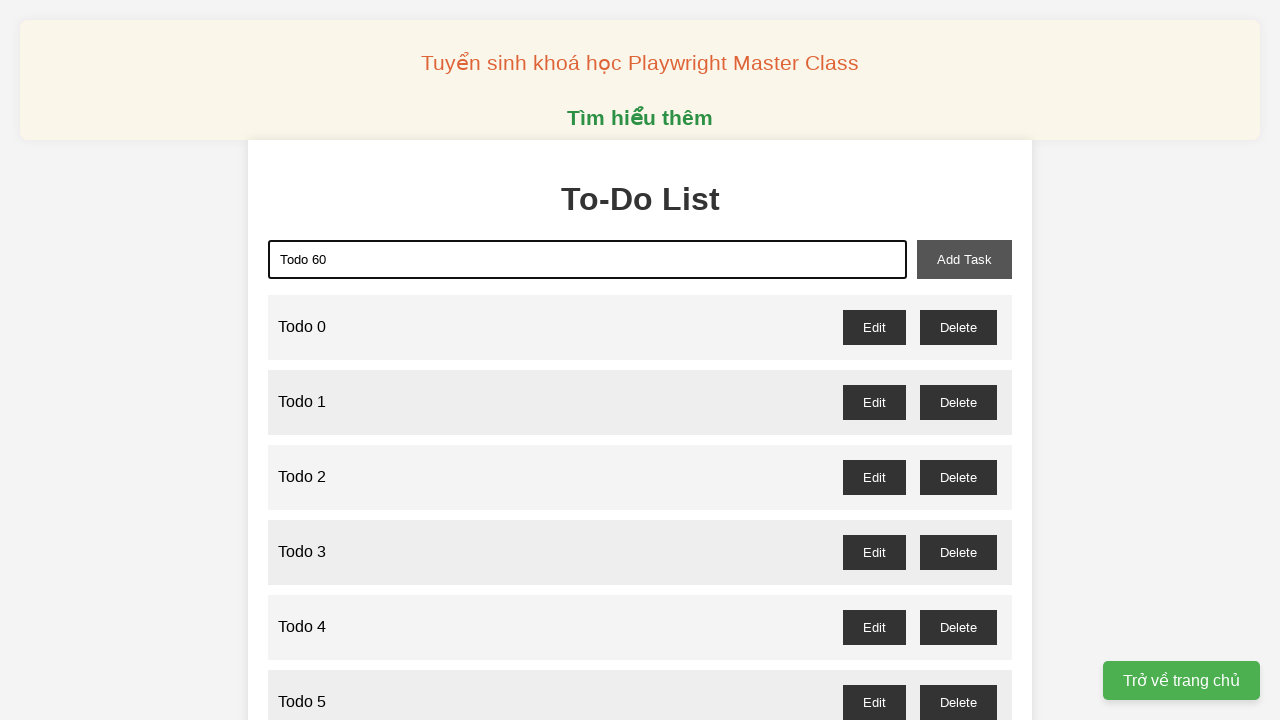

Waited 100ms before adding Todo 60
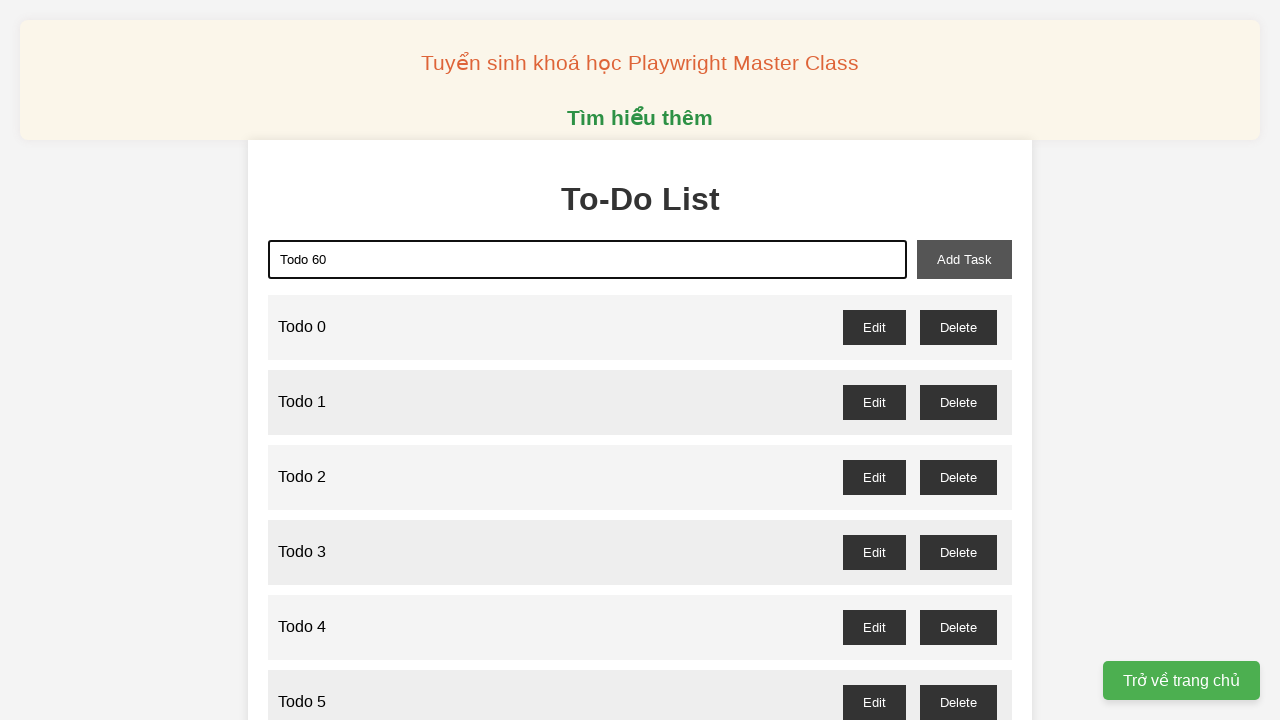

Clicked add-task button to add 'Todo 60' at (964, 259) on xpath=//button[@id='add-task']
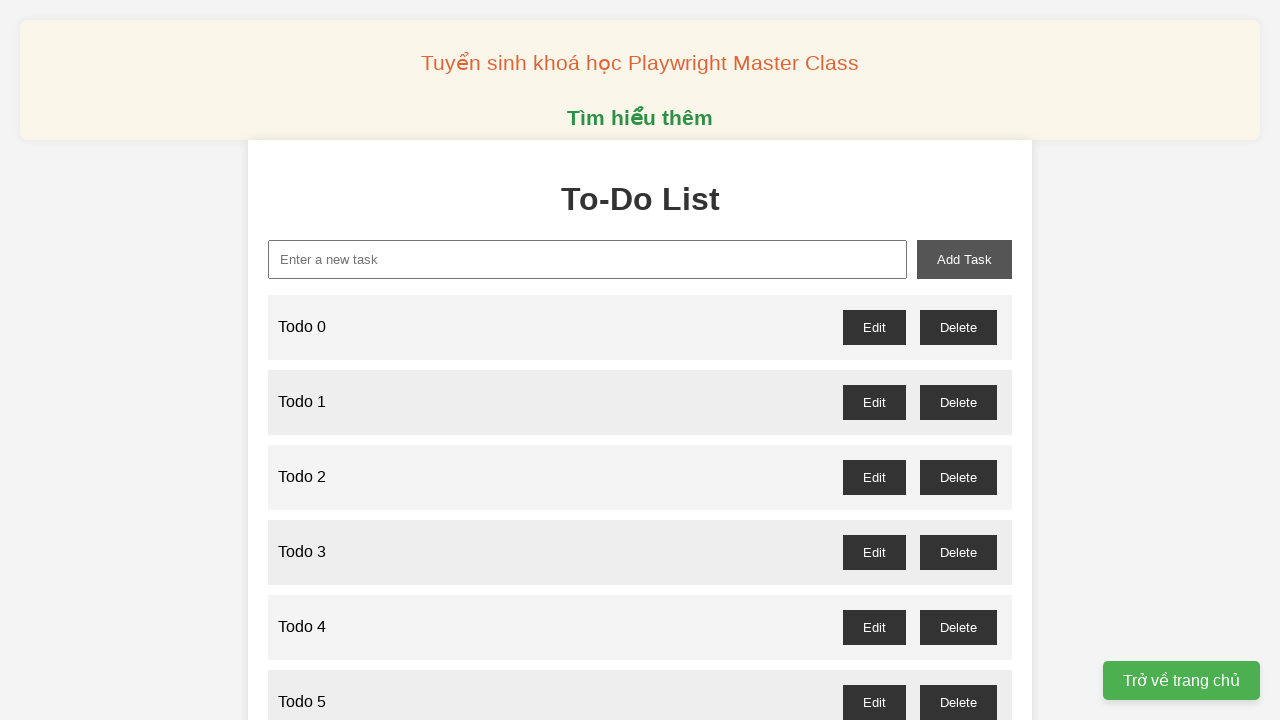

Filled new task input field with 'Todo 61' on xpath=//input[@id='new-task']
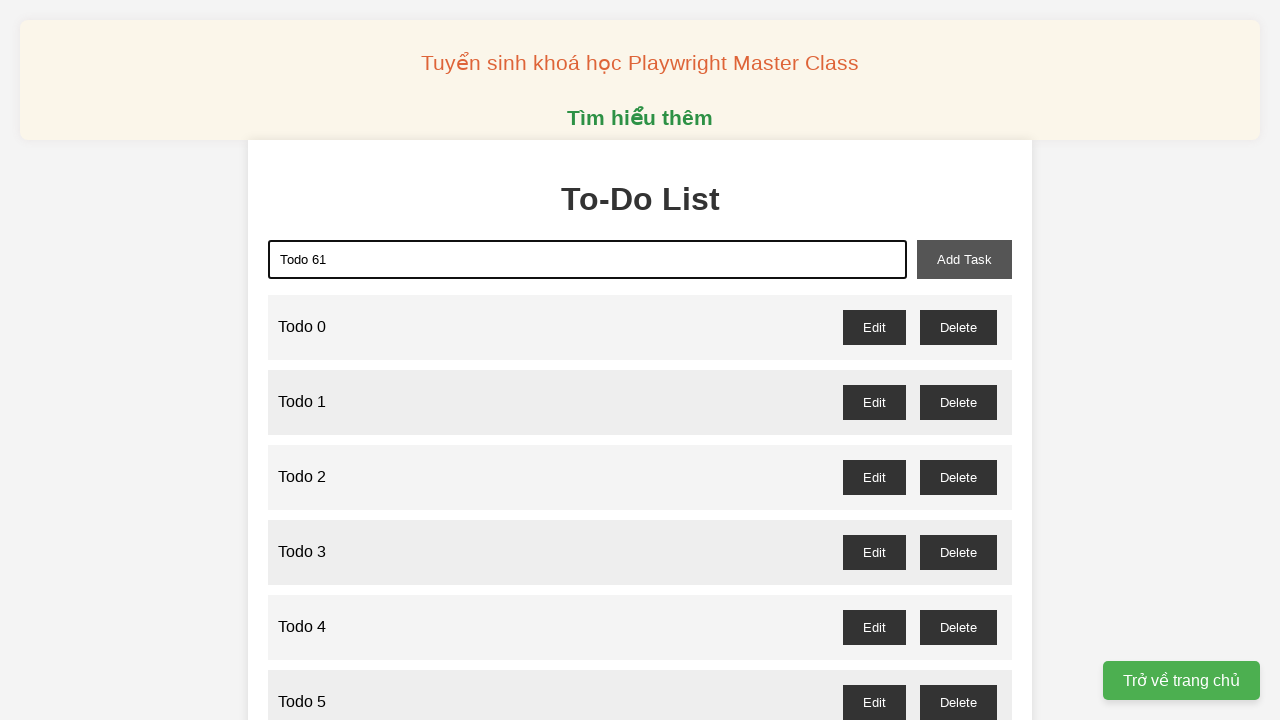

Waited 100ms before adding Todo 61
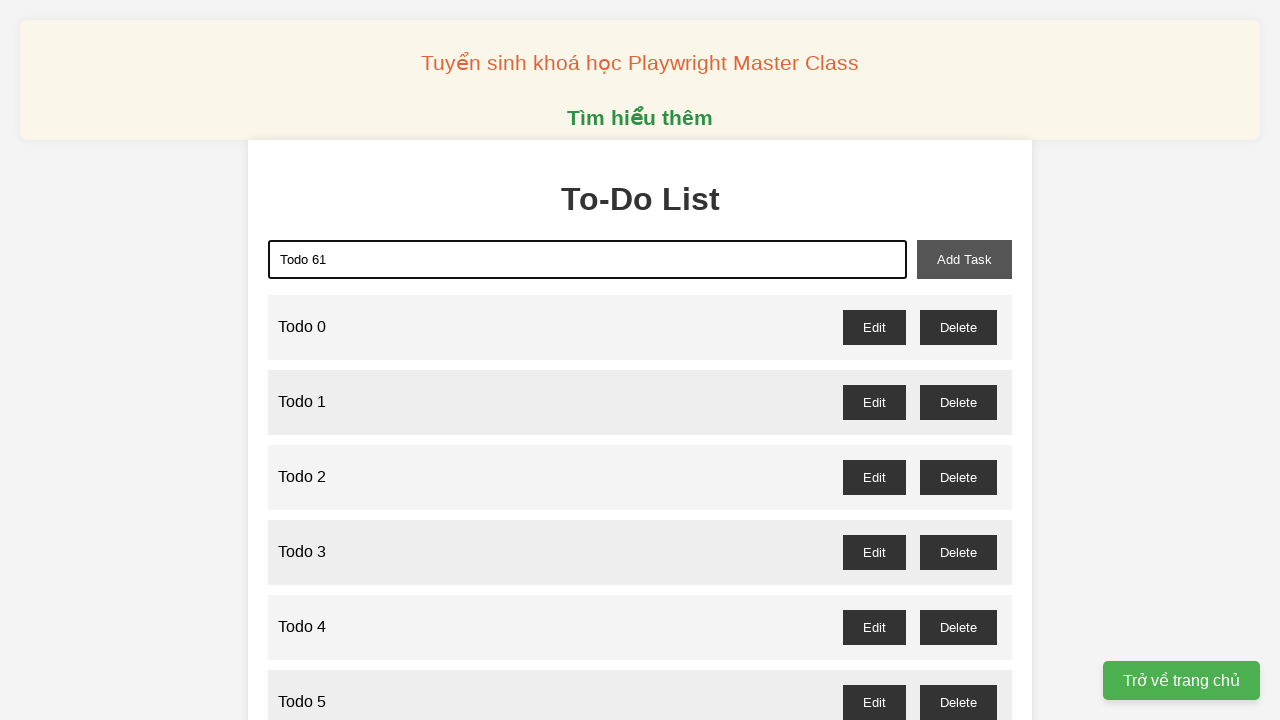

Clicked add-task button to add 'Todo 61' at (964, 259) on xpath=//button[@id='add-task']
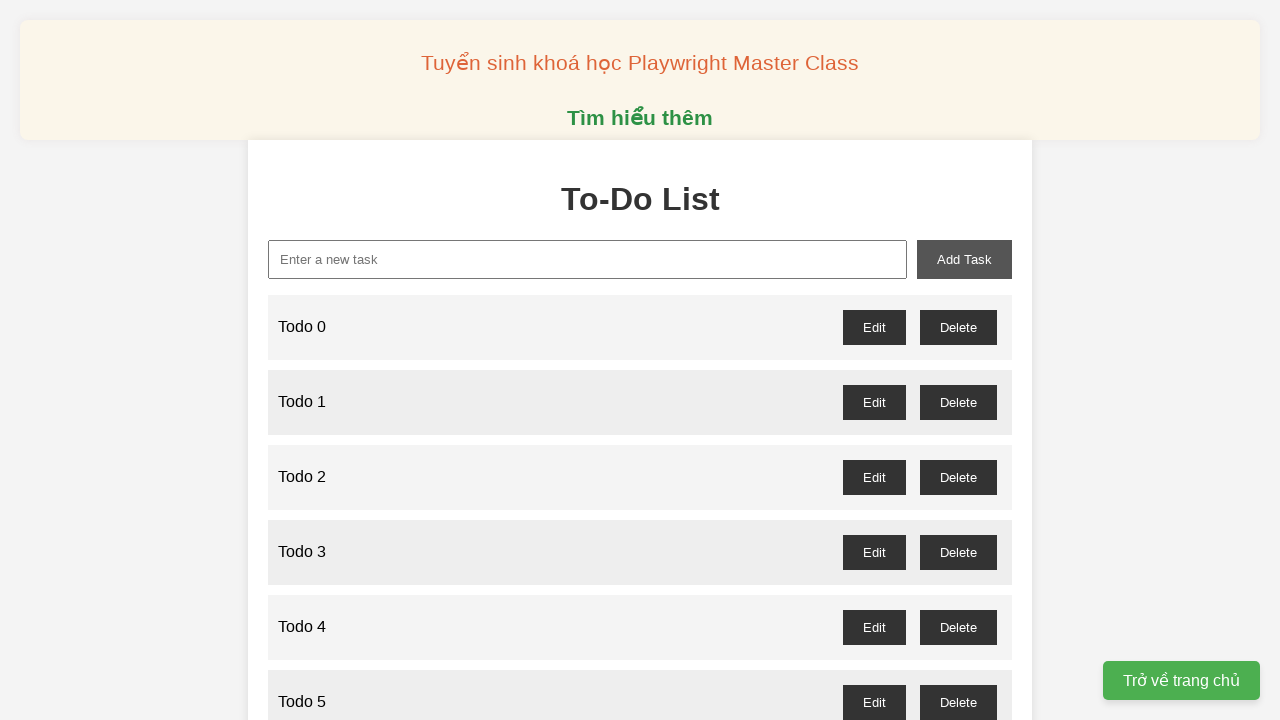

Filled new task input field with 'Todo 62' on xpath=//input[@id='new-task']
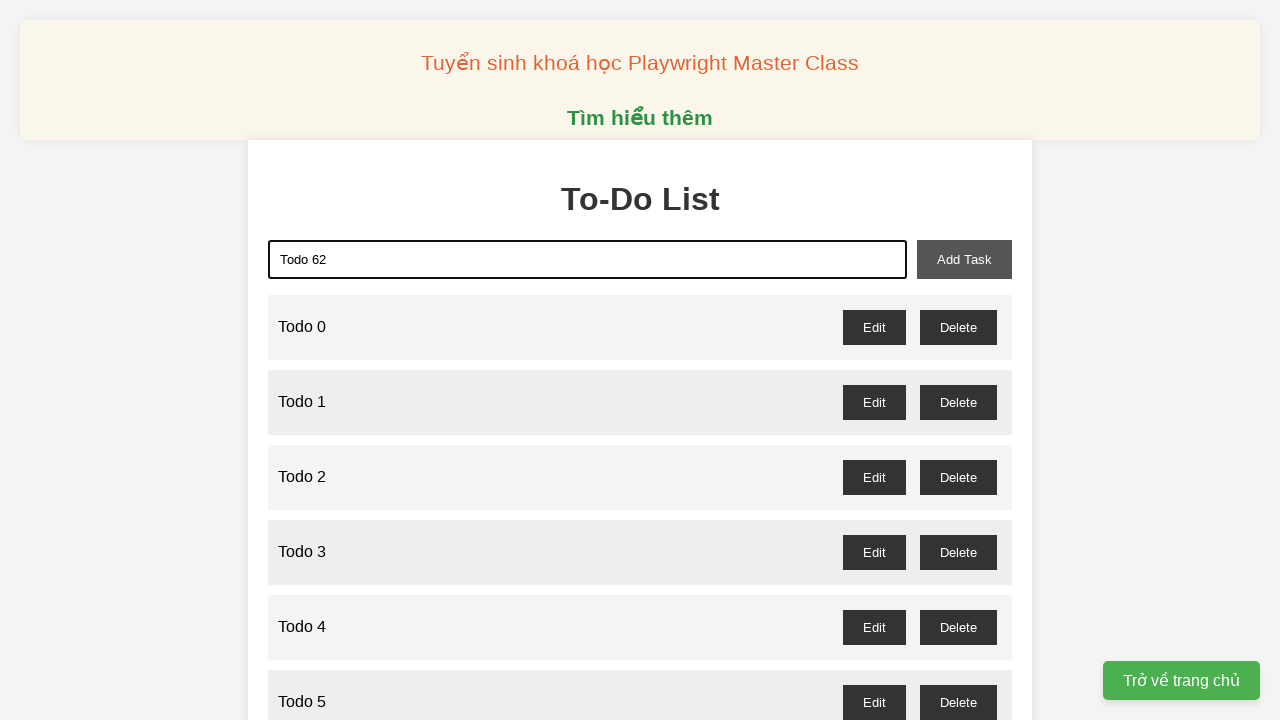

Waited 100ms before adding Todo 62
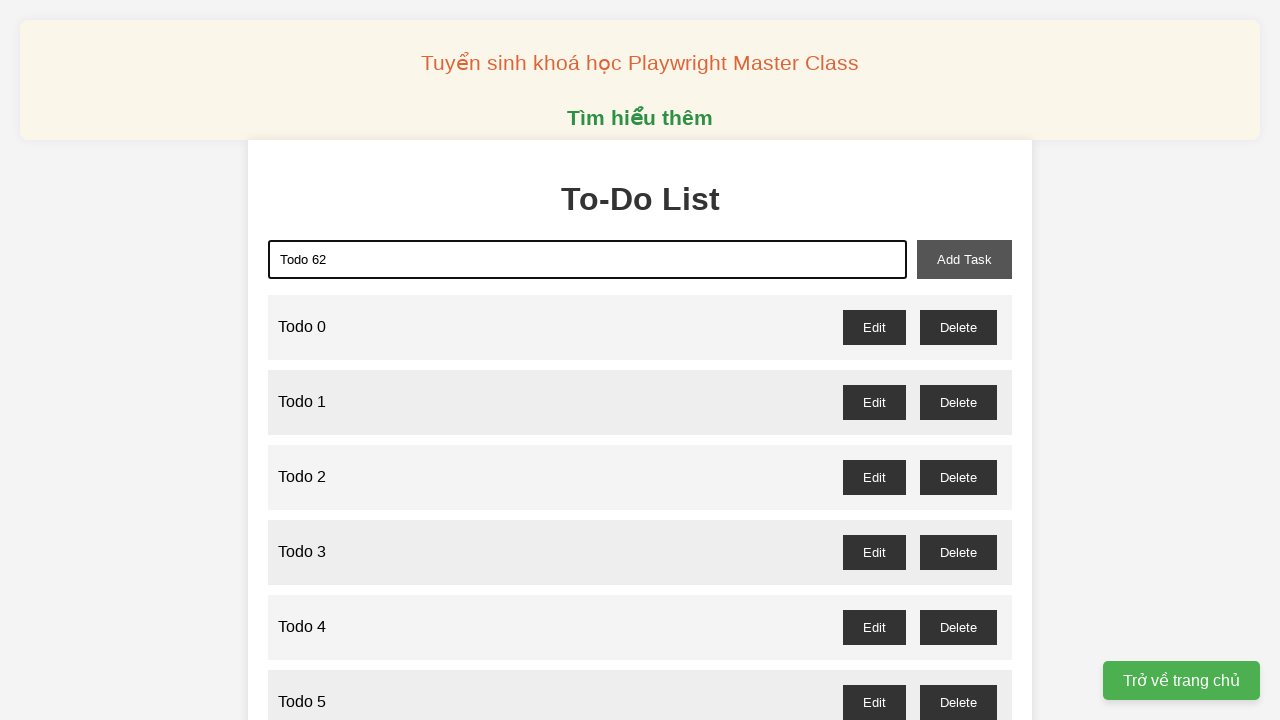

Clicked add-task button to add 'Todo 62' at (964, 259) on xpath=//button[@id='add-task']
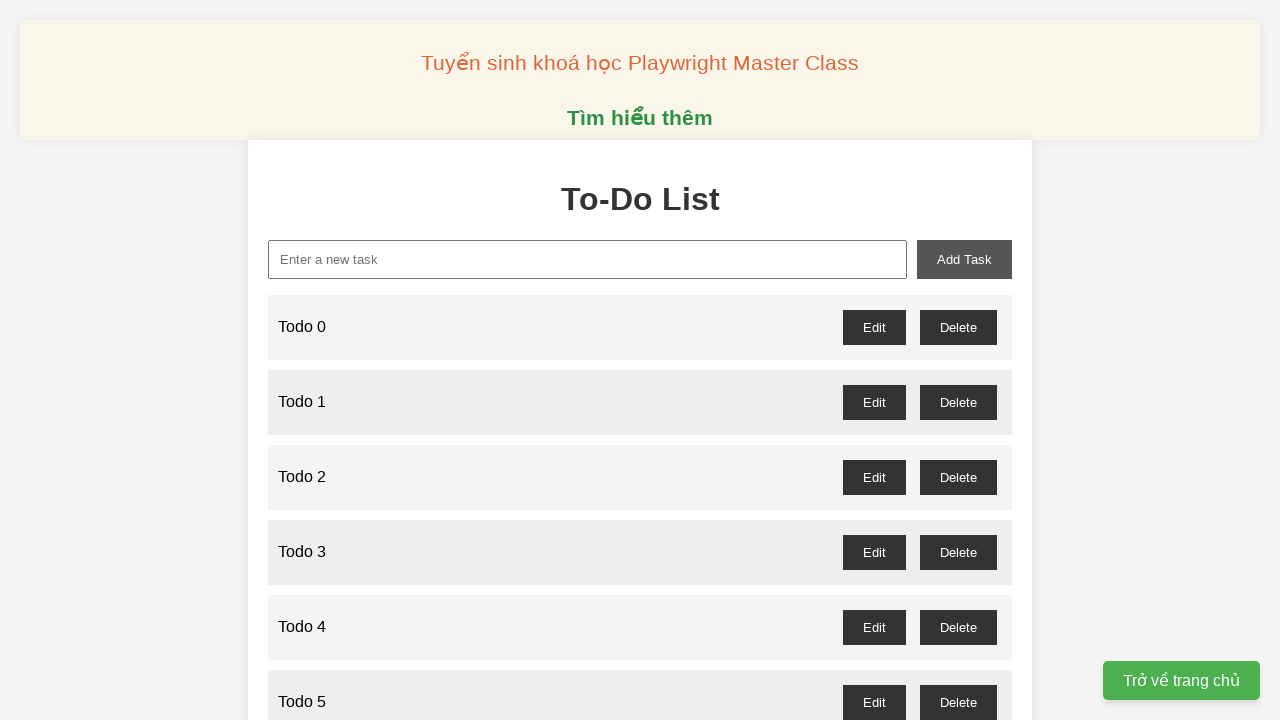

Filled new task input field with 'Todo 63' on xpath=//input[@id='new-task']
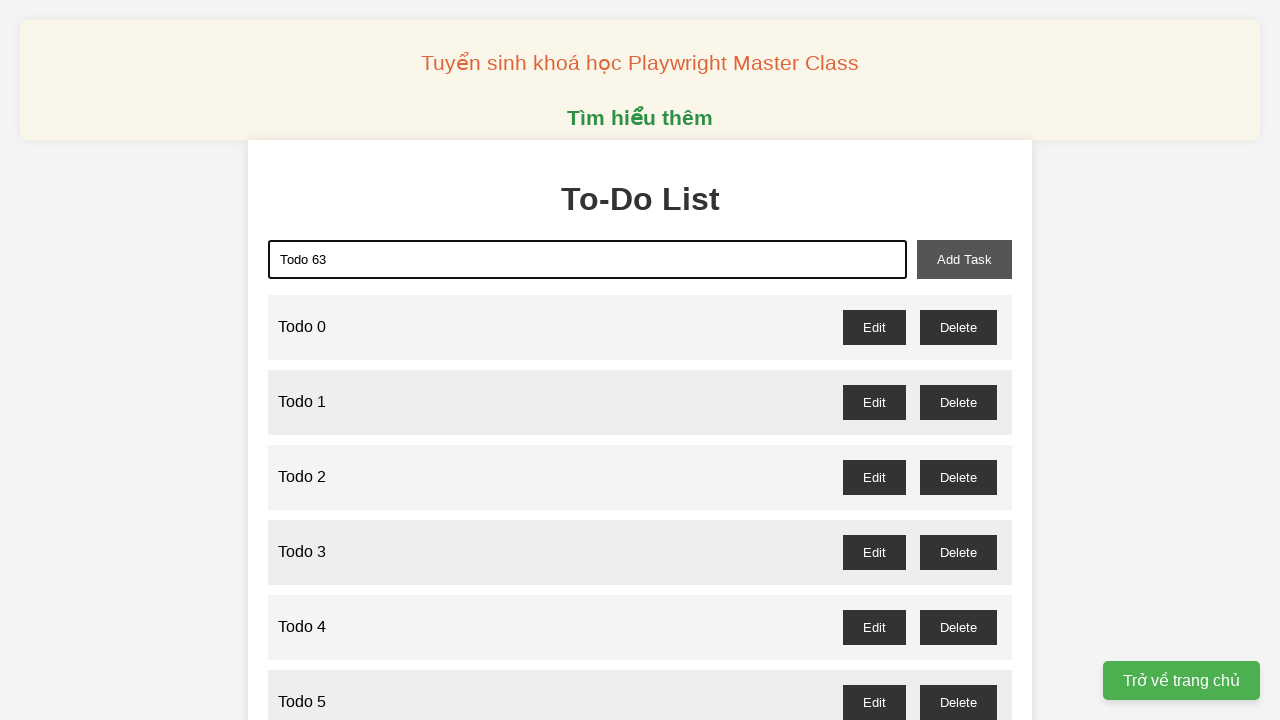

Waited 100ms before adding Todo 63
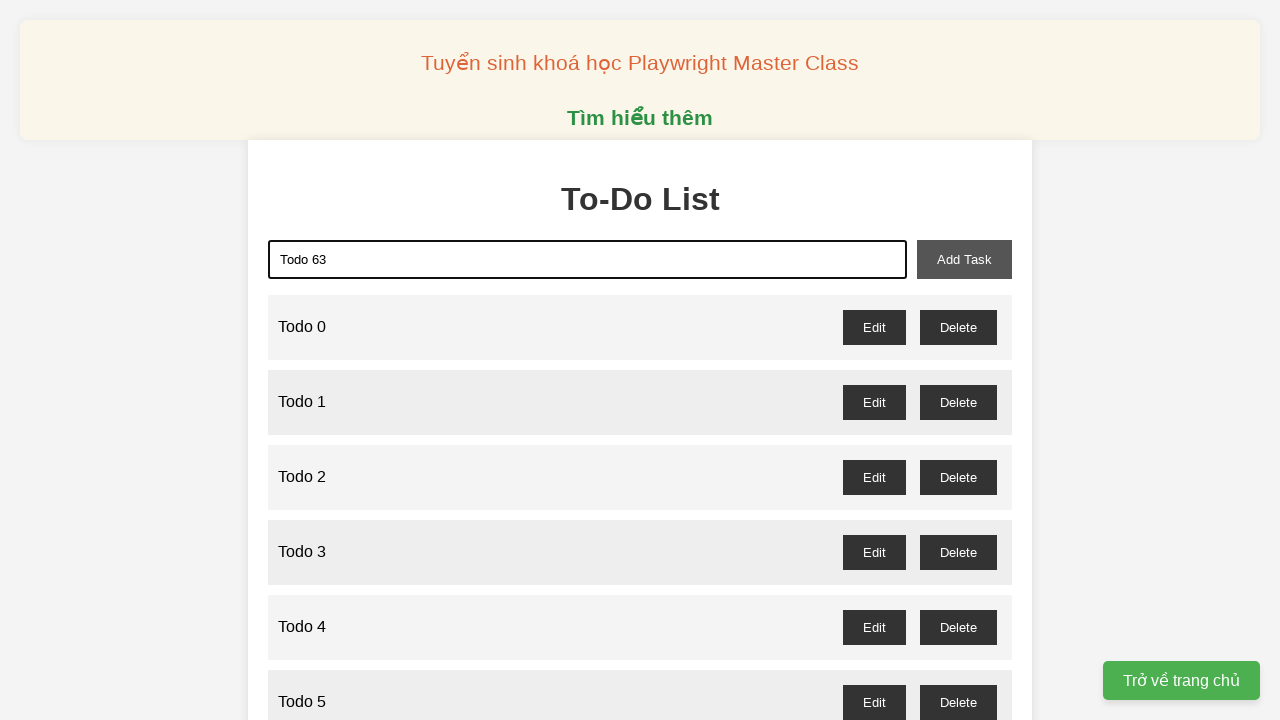

Clicked add-task button to add 'Todo 63' at (964, 259) on xpath=//button[@id='add-task']
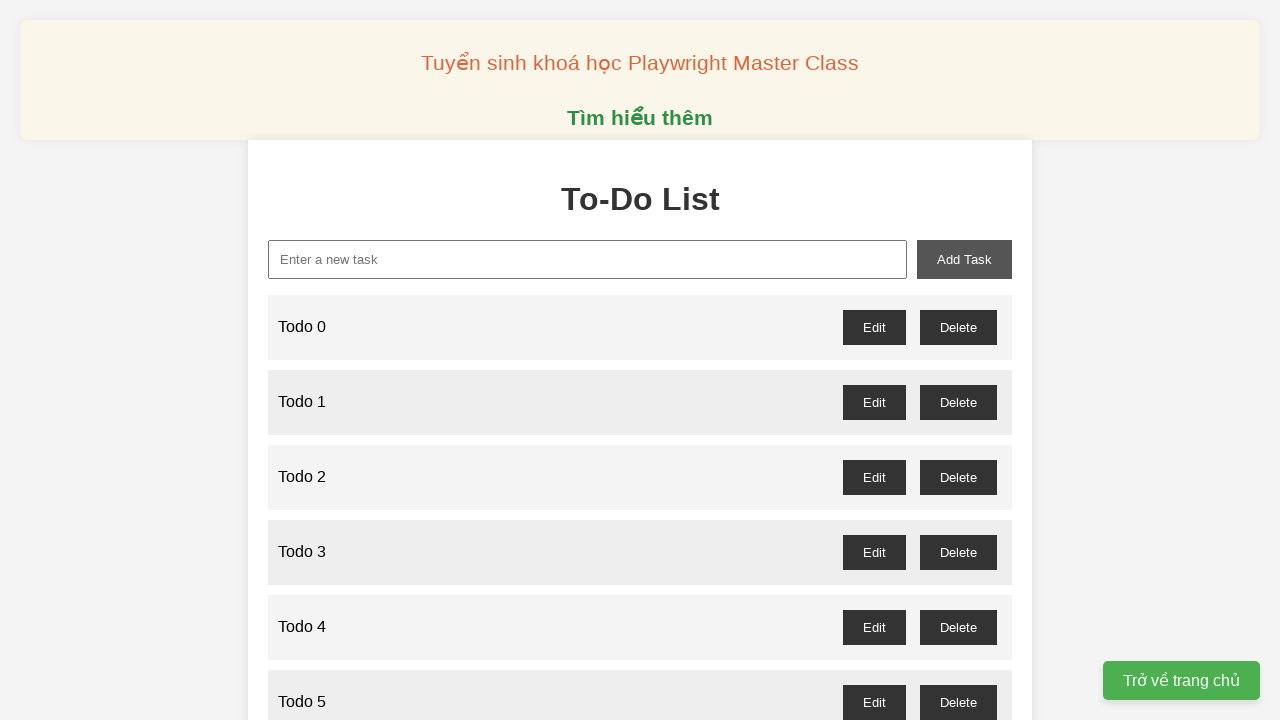

Filled new task input field with 'Todo 64' on xpath=//input[@id='new-task']
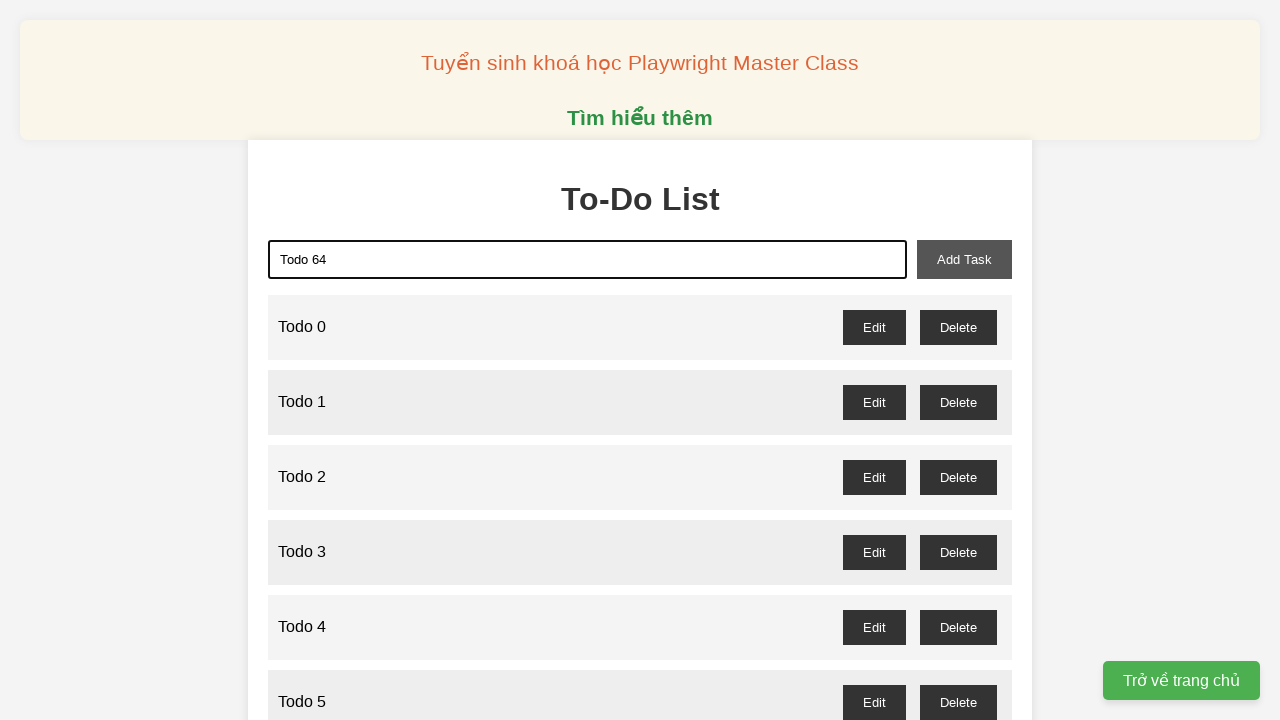

Waited 100ms before adding Todo 64
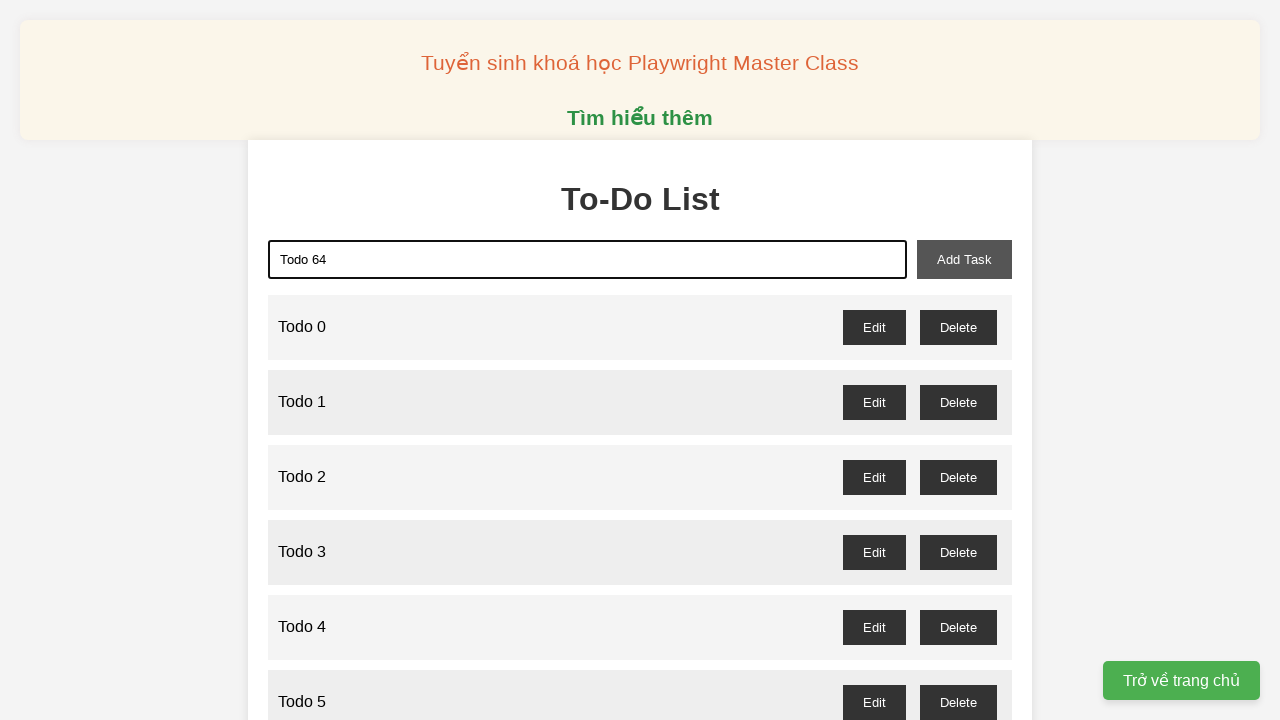

Clicked add-task button to add 'Todo 64' at (964, 259) on xpath=//button[@id='add-task']
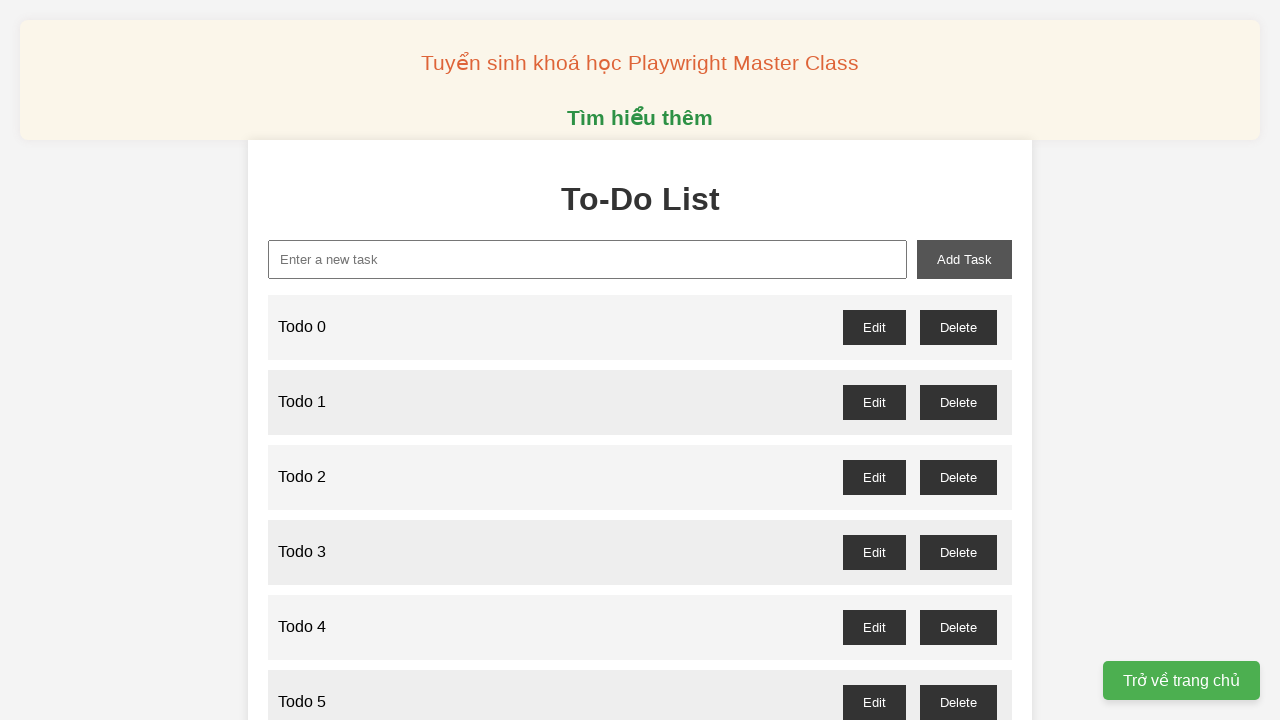

Filled new task input field with 'Todo 65' on xpath=//input[@id='new-task']
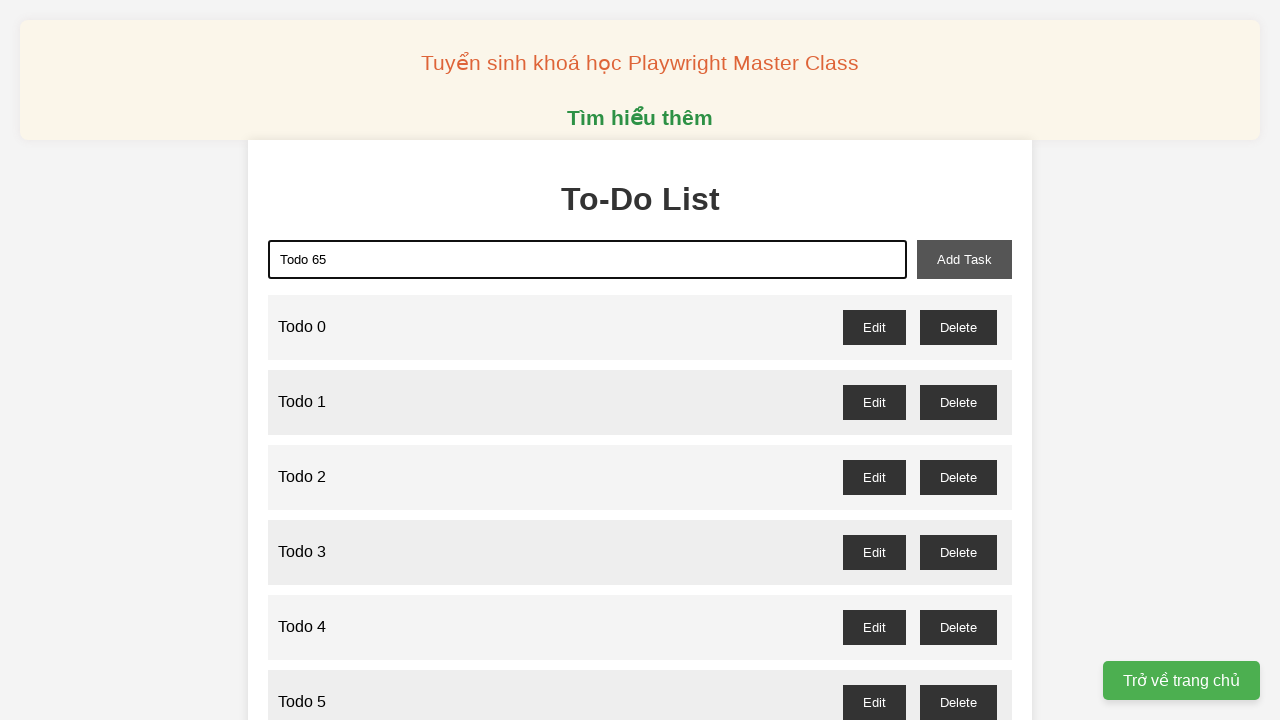

Waited 100ms before adding Todo 65
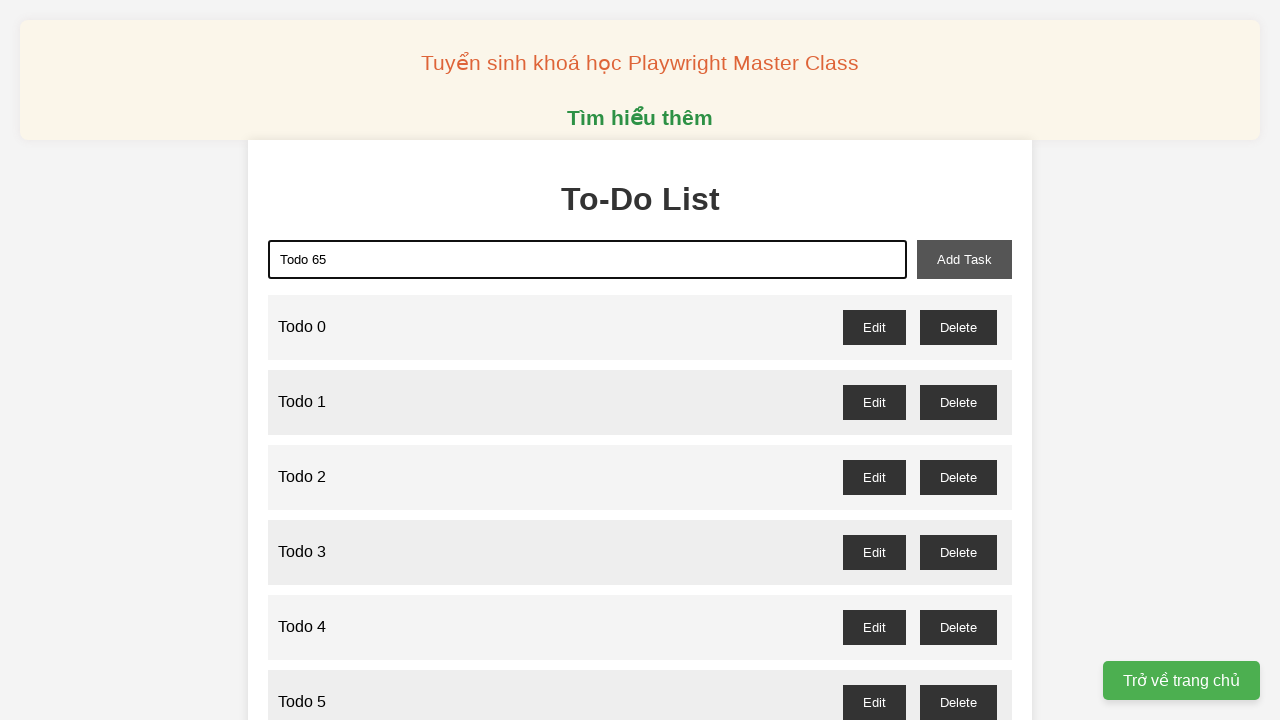

Clicked add-task button to add 'Todo 65' at (964, 259) on xpath=//button[@id='add-task']
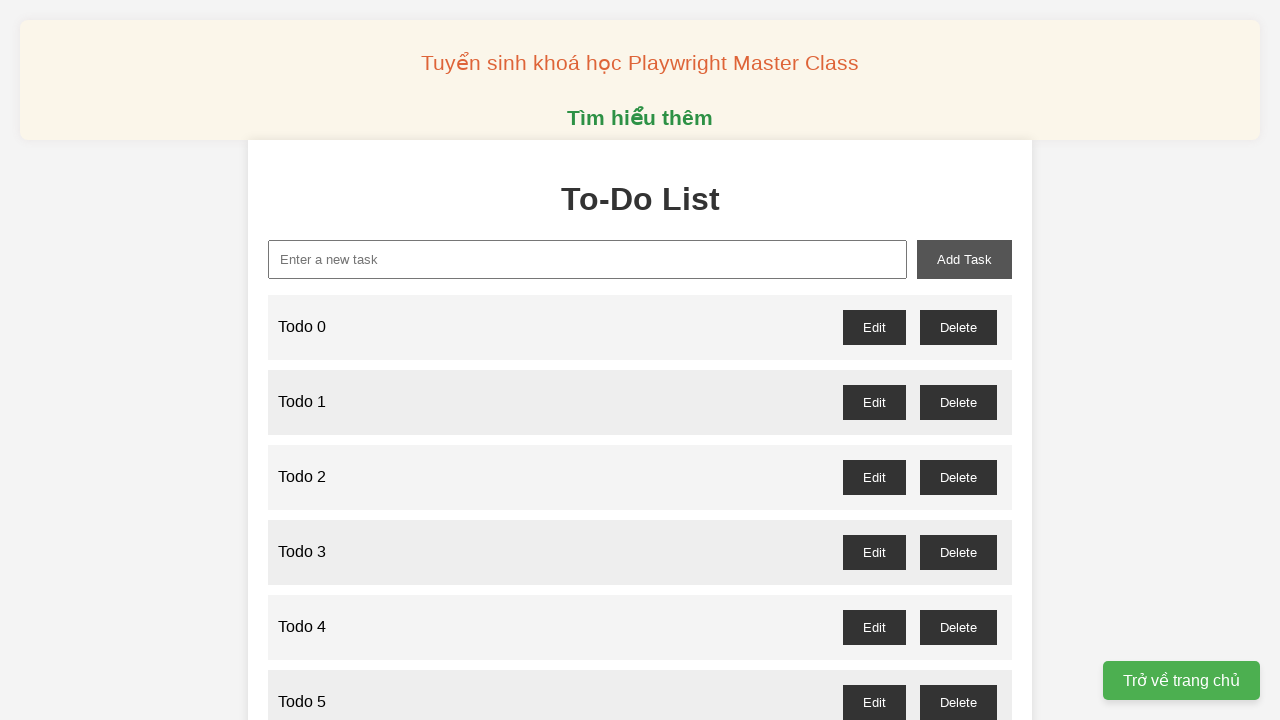

Filled new task input field with 'Todo 66' on xpath=//input[@id='new-task']
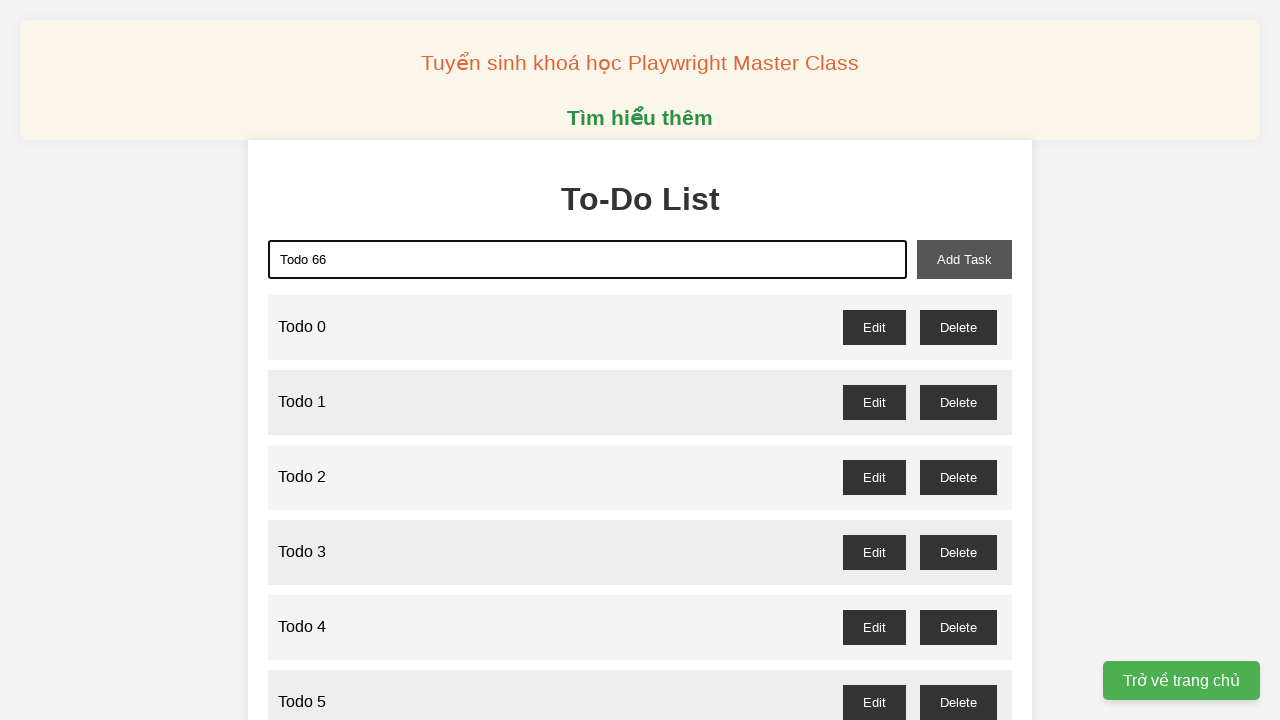

Waited 100ms before adding Todo 66
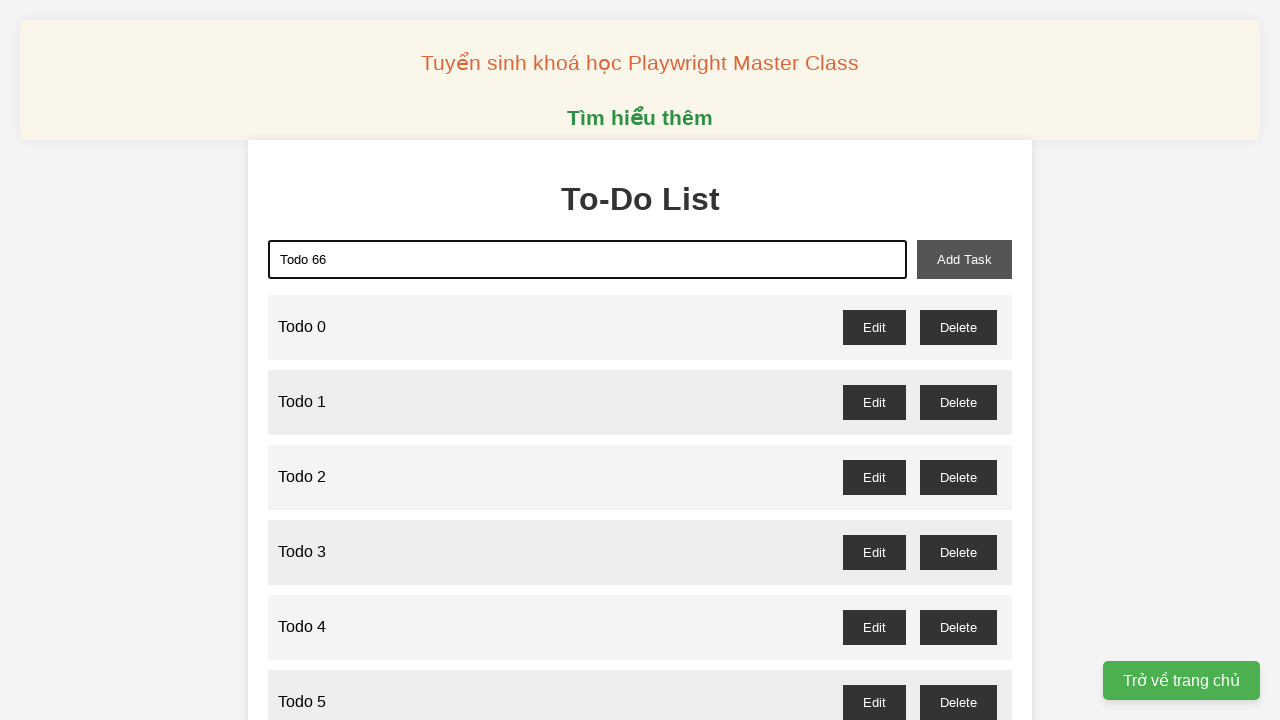

Clicked add-task button to add 'Todo 66' at (964, 259) on xpath=//button[@id='add-task']
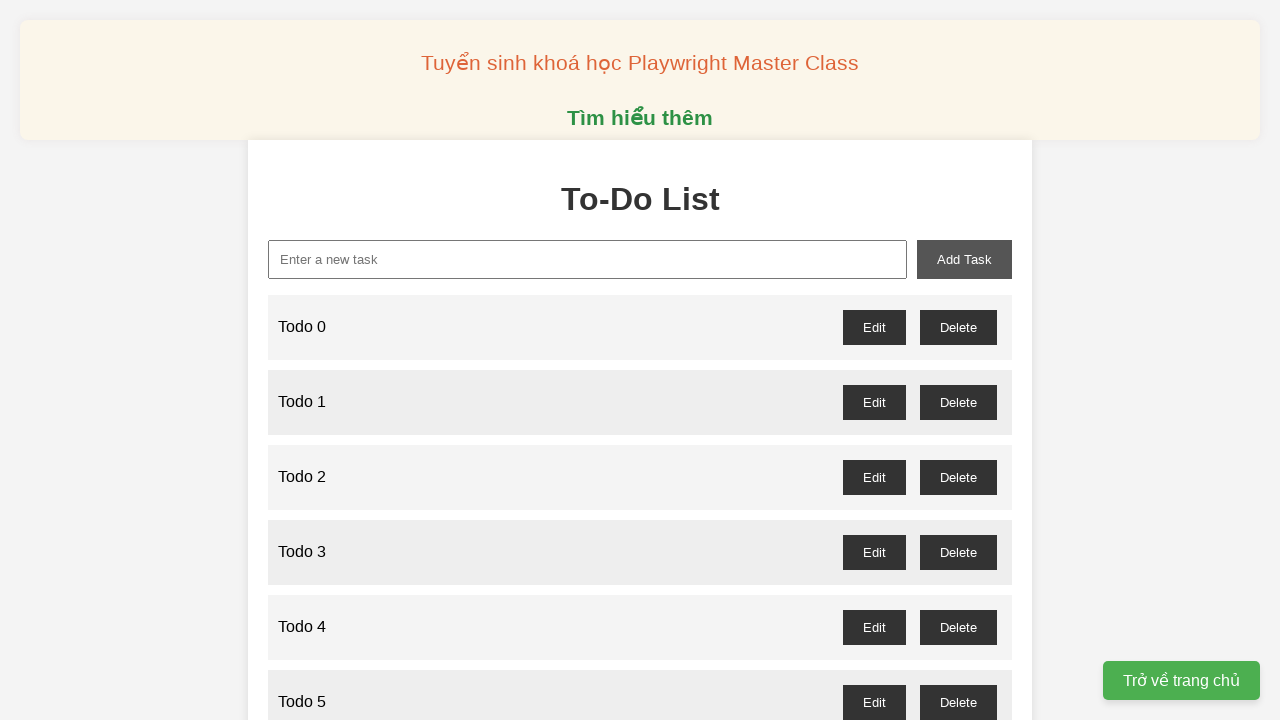

Filled new task input field with 'Todo 67' on xpath=//input[@id='new-task']
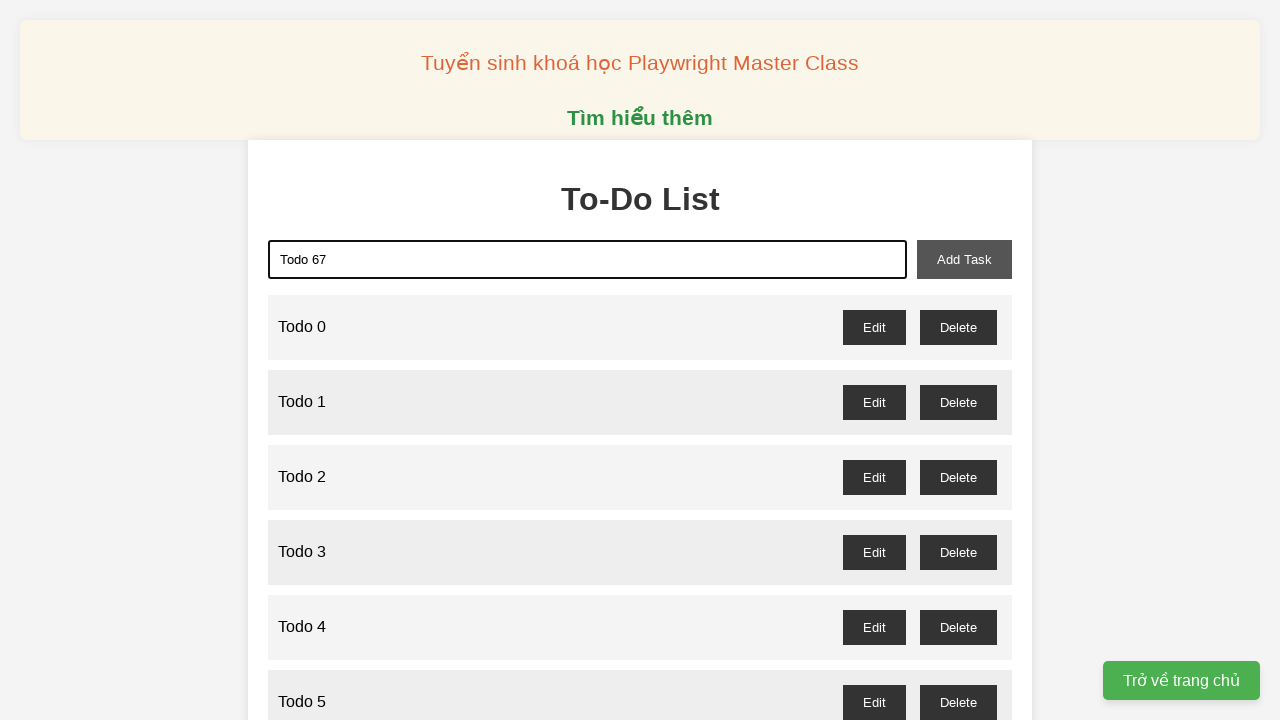

Waited 100ms before adding Todo 67
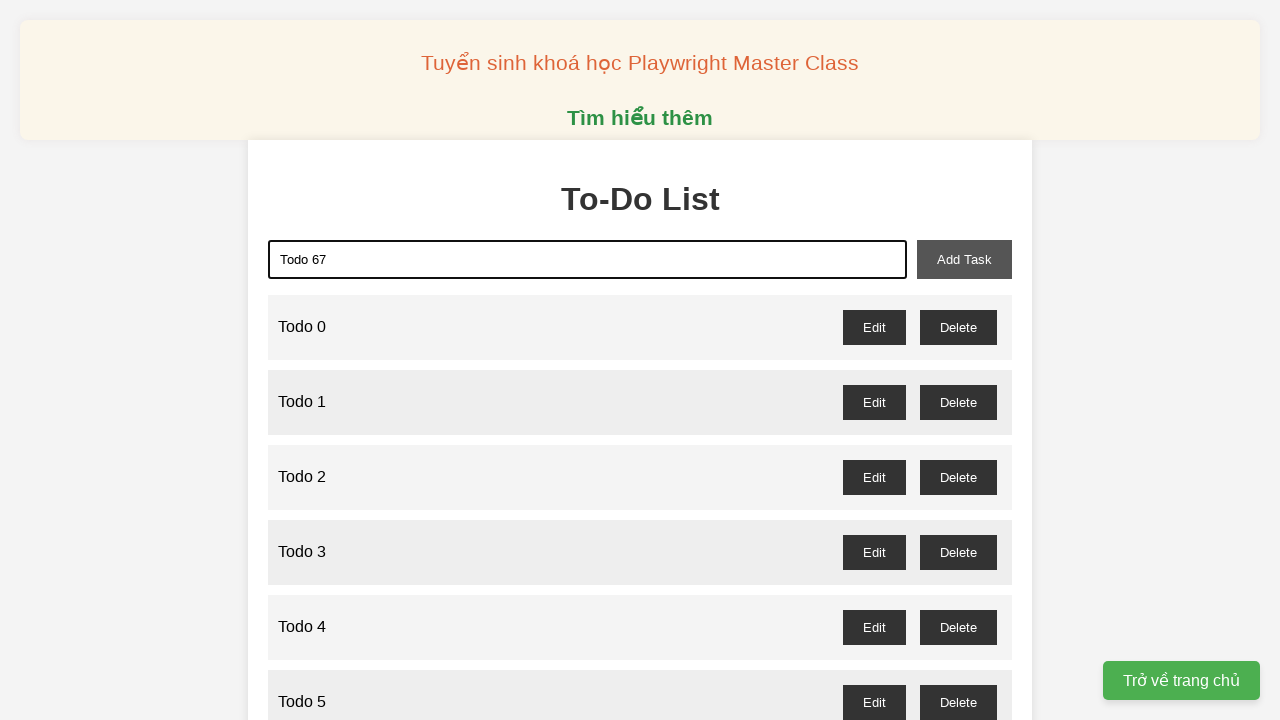

Clicked add-task button to add 'Todo 67' at (964, 259) on xpath=//button[@id='add-task']
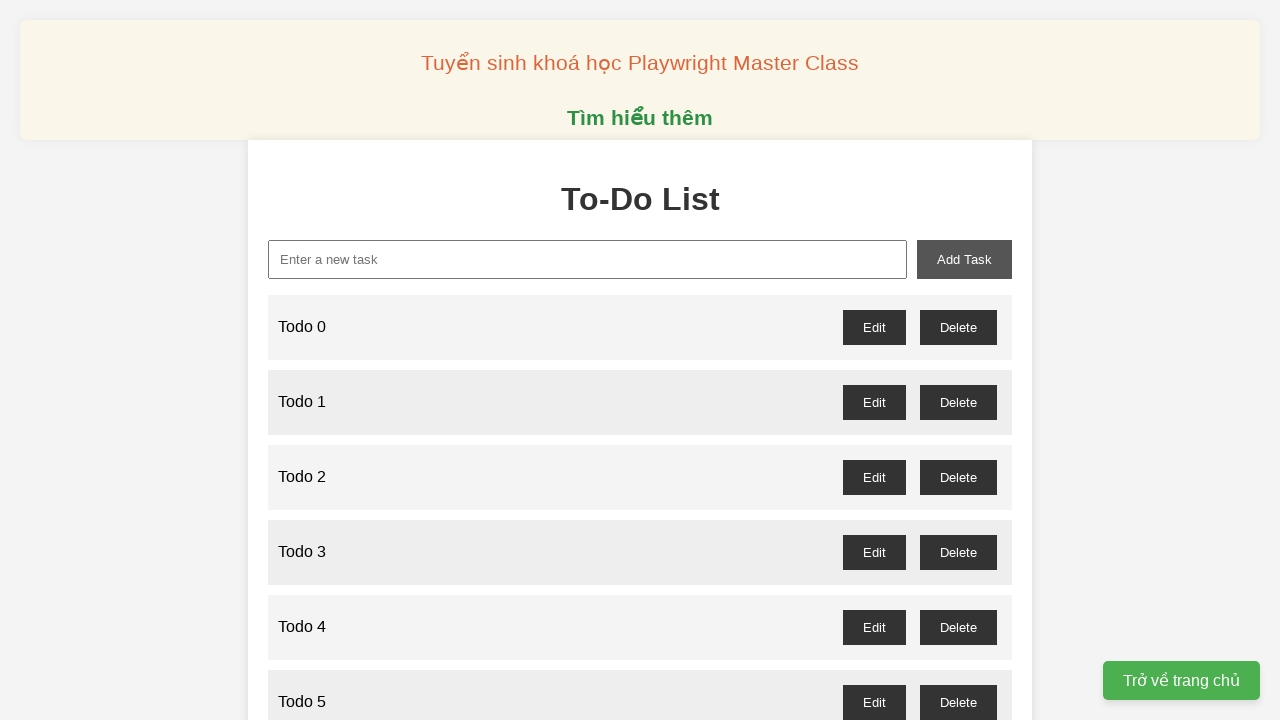

Filled new task input field with 'Todo 68' on xpath=//input[@id='new-task']
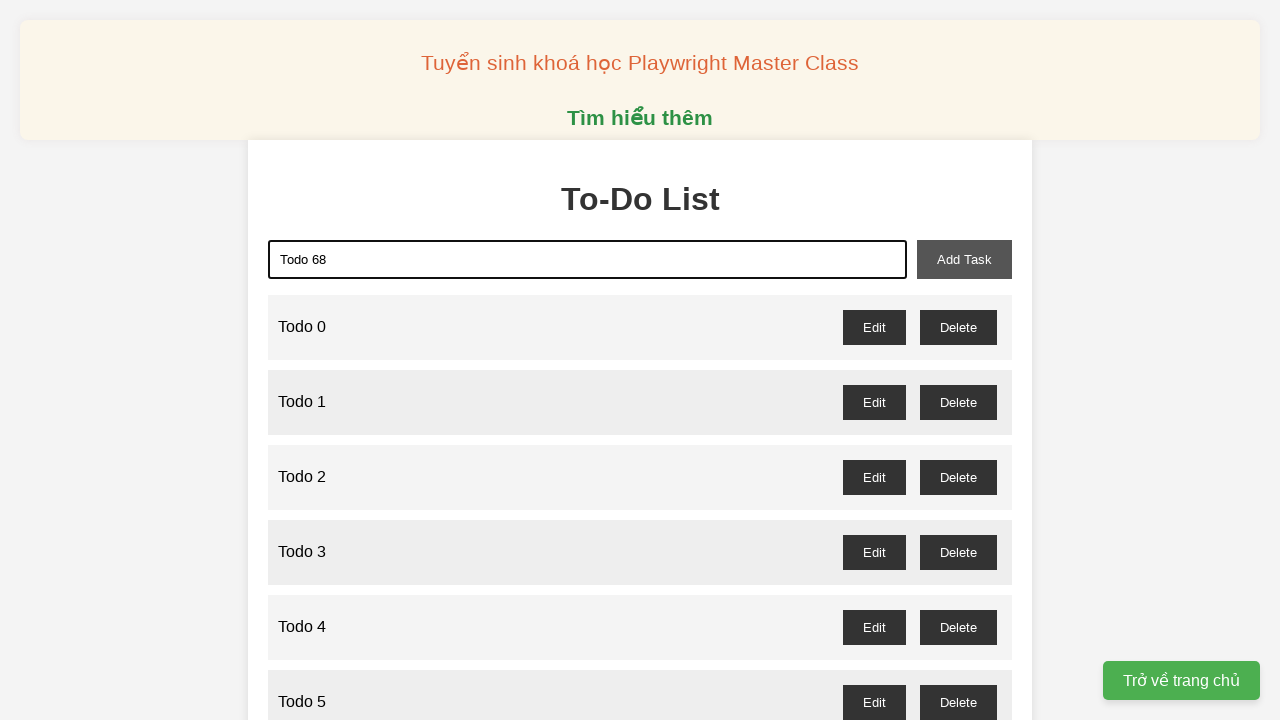

Waited 100ms before adding Todo 68
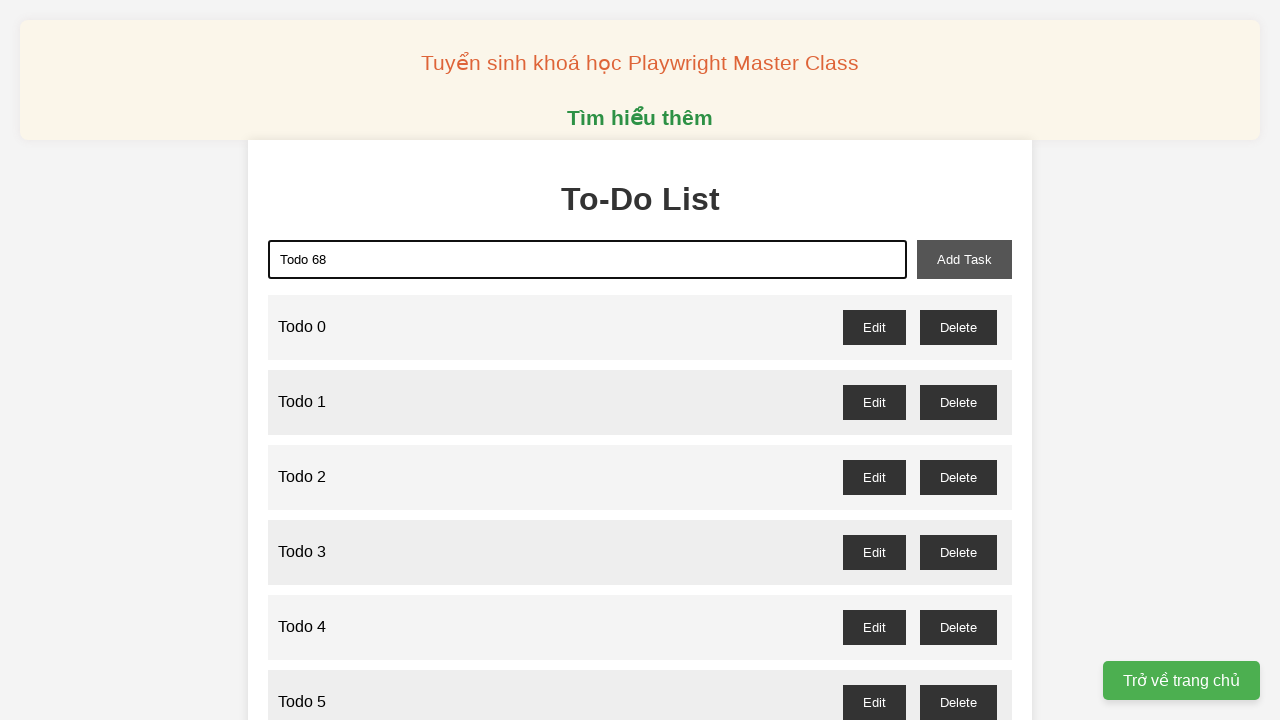

Clicked add-task button to add 'Todo 68' at (964, 259) on xpath=//button[@id='add-task']
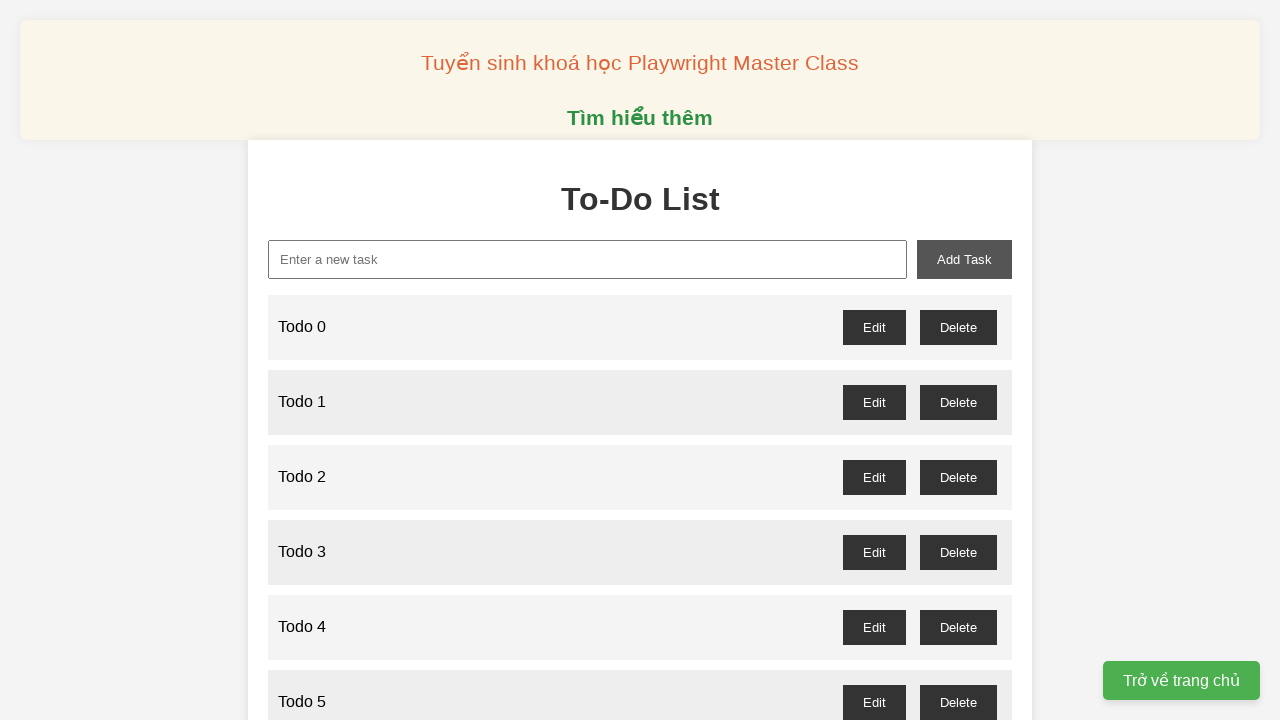

Filled new task input field with 'Todo 69' on xpath=//input[@id='new-task']
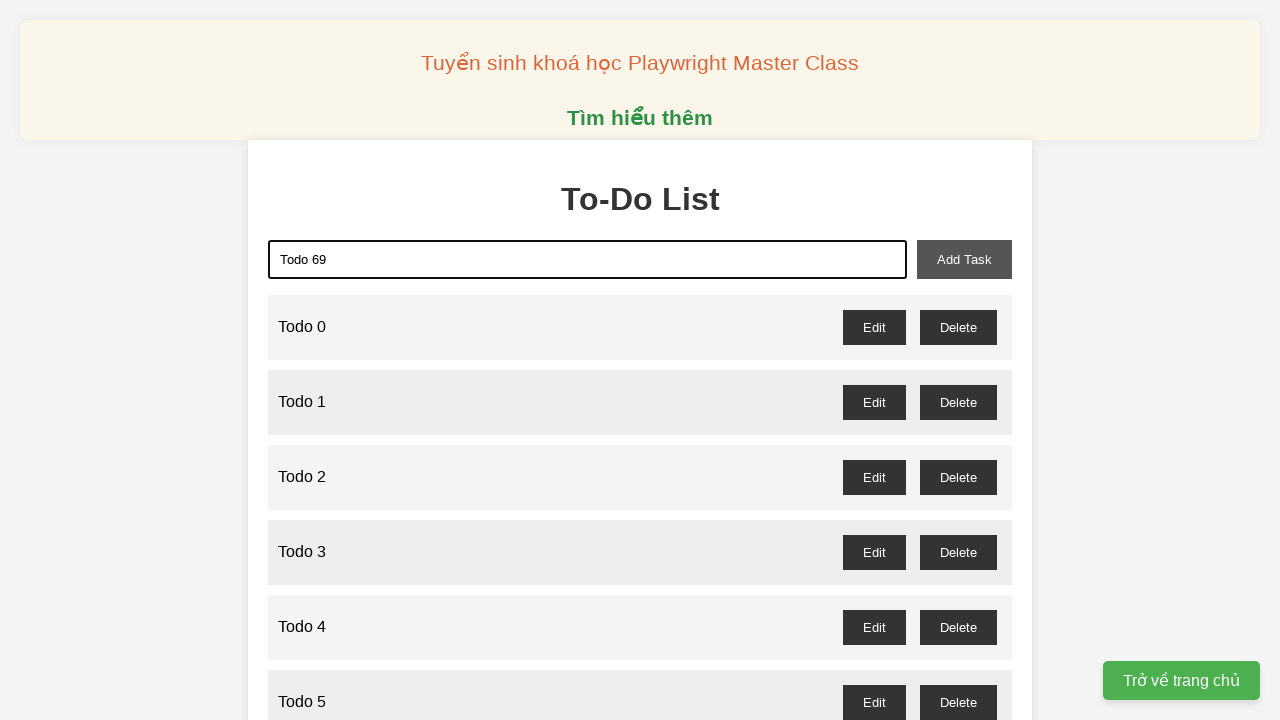

Waited 100ms before adding Todo 69
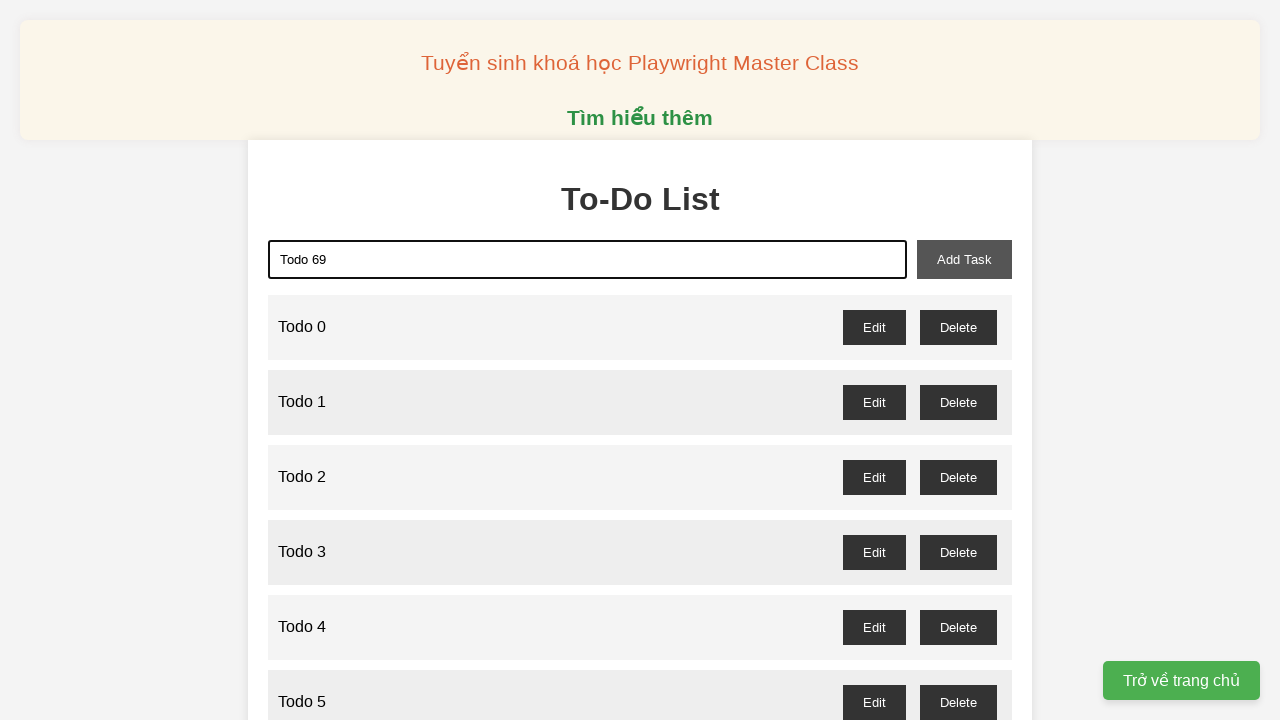

Clicked add-task button to add 'Todo 69' at (964, 259) on xpath=//button[@id='add-task']
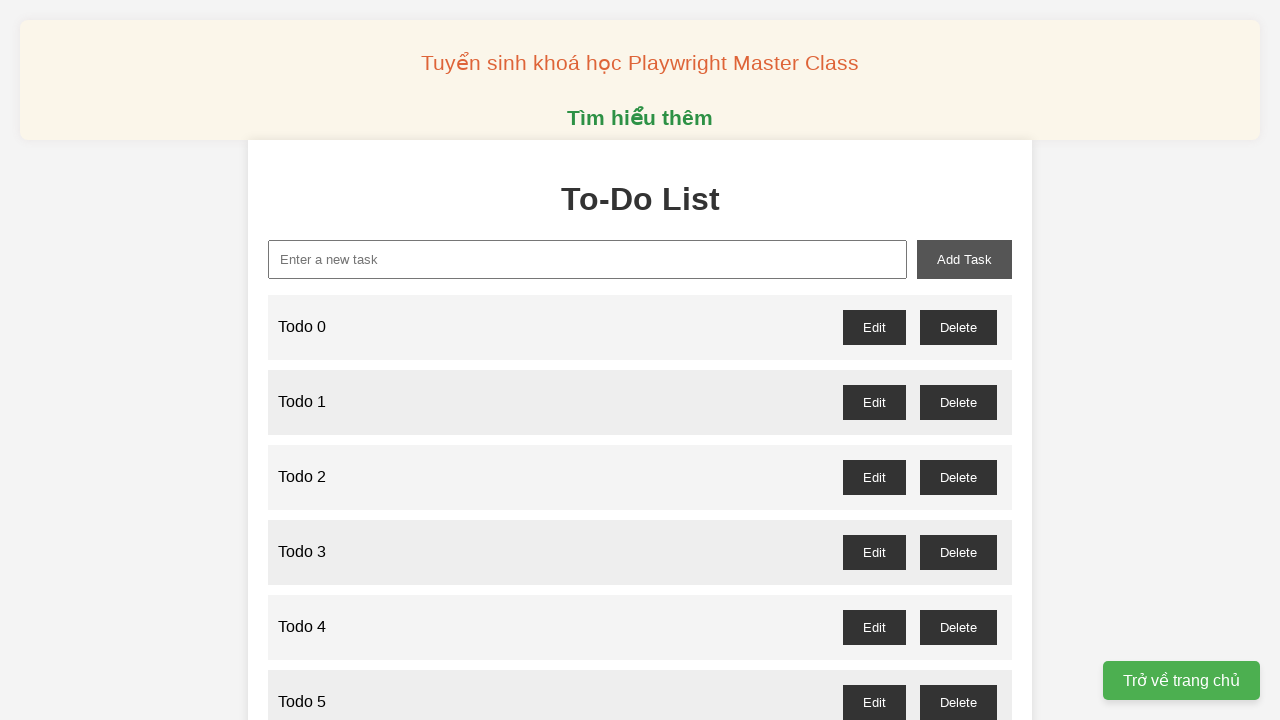

Filled new task input field with 'Todo 70' on xpath=//input[@id='new-task']
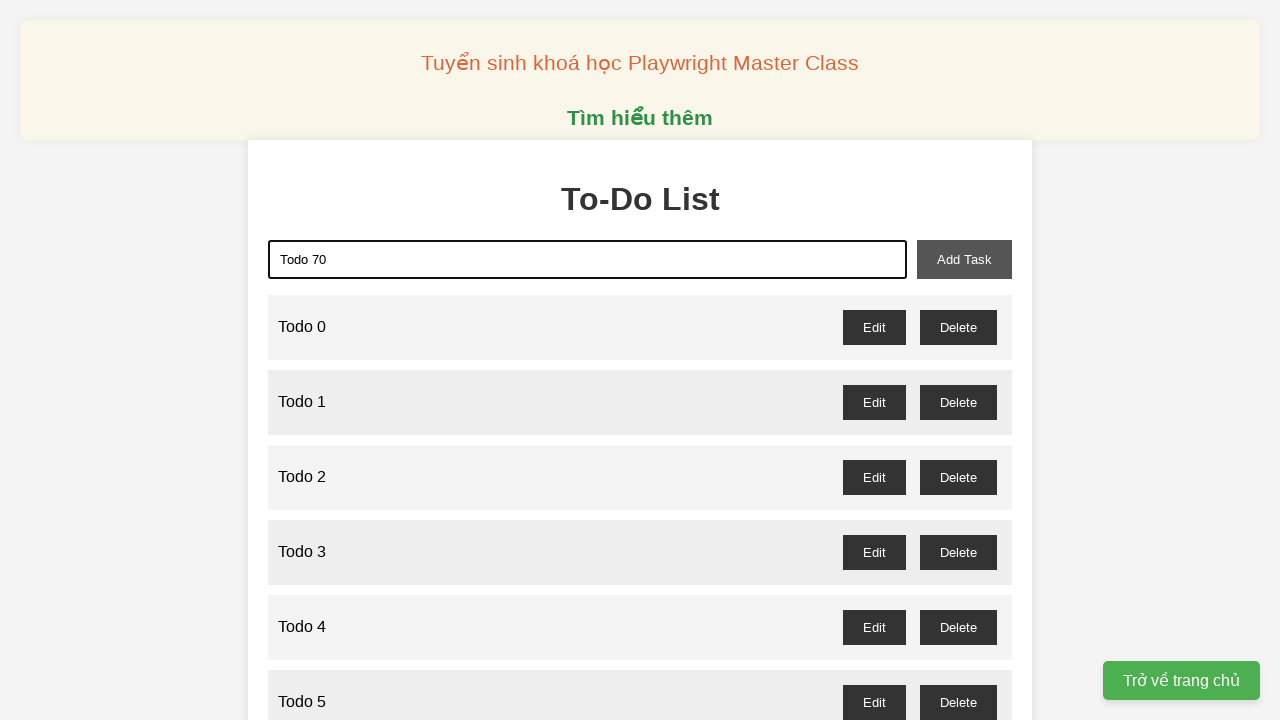

Waited 100ms before adding Todo 70
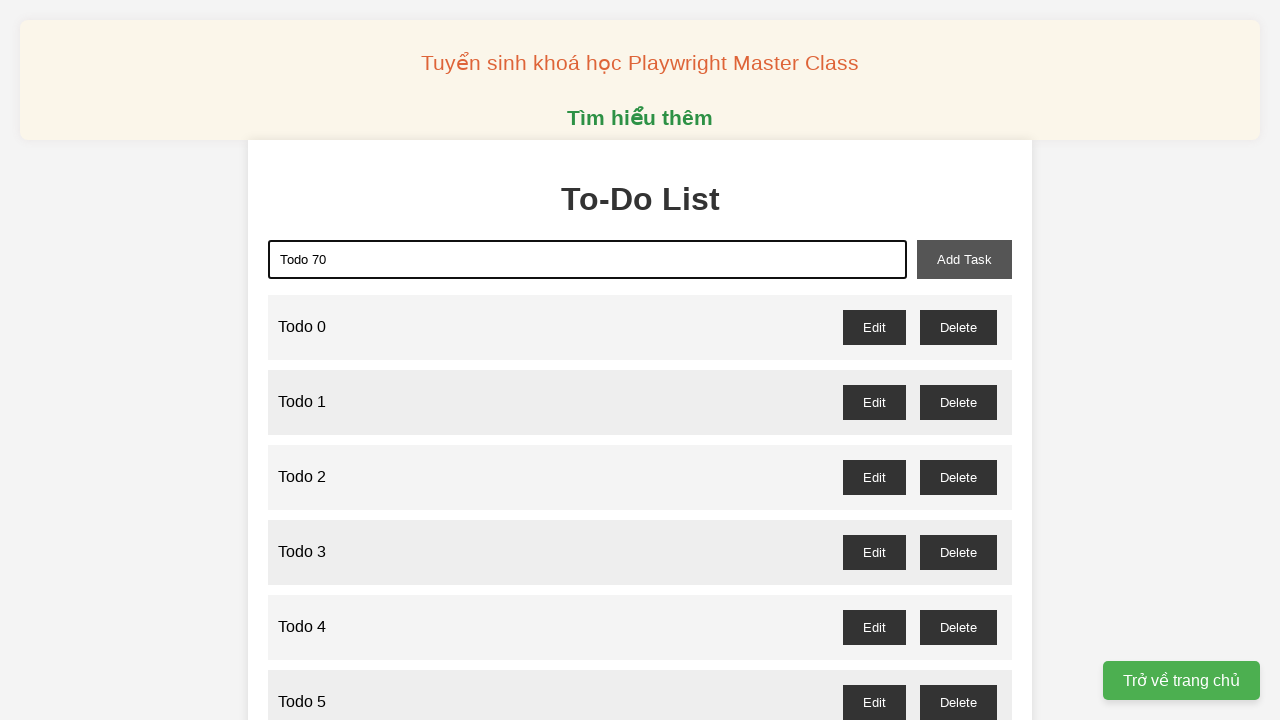

Clicked add-task button to add 'Todo 70' at (964, 259) on xpath=//button[@id='add-task']
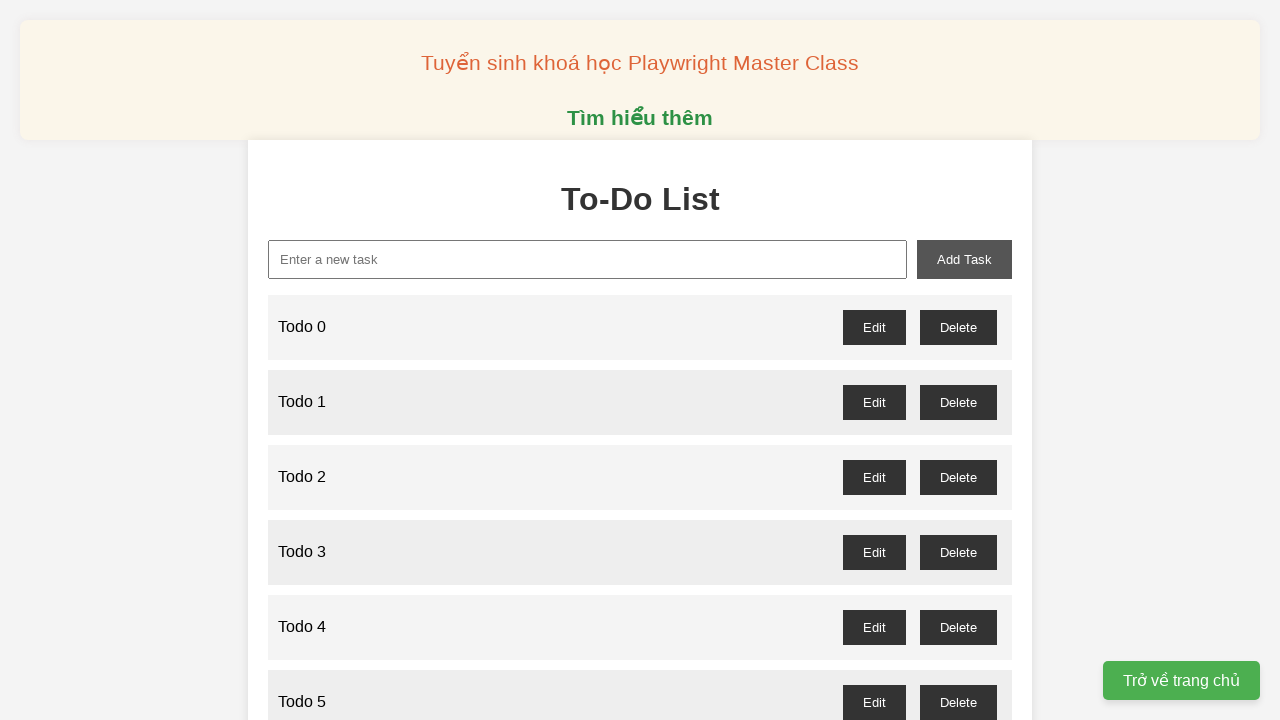

Filled new task input field with 'Todo 71' on xpath=//input[@id='new-task']
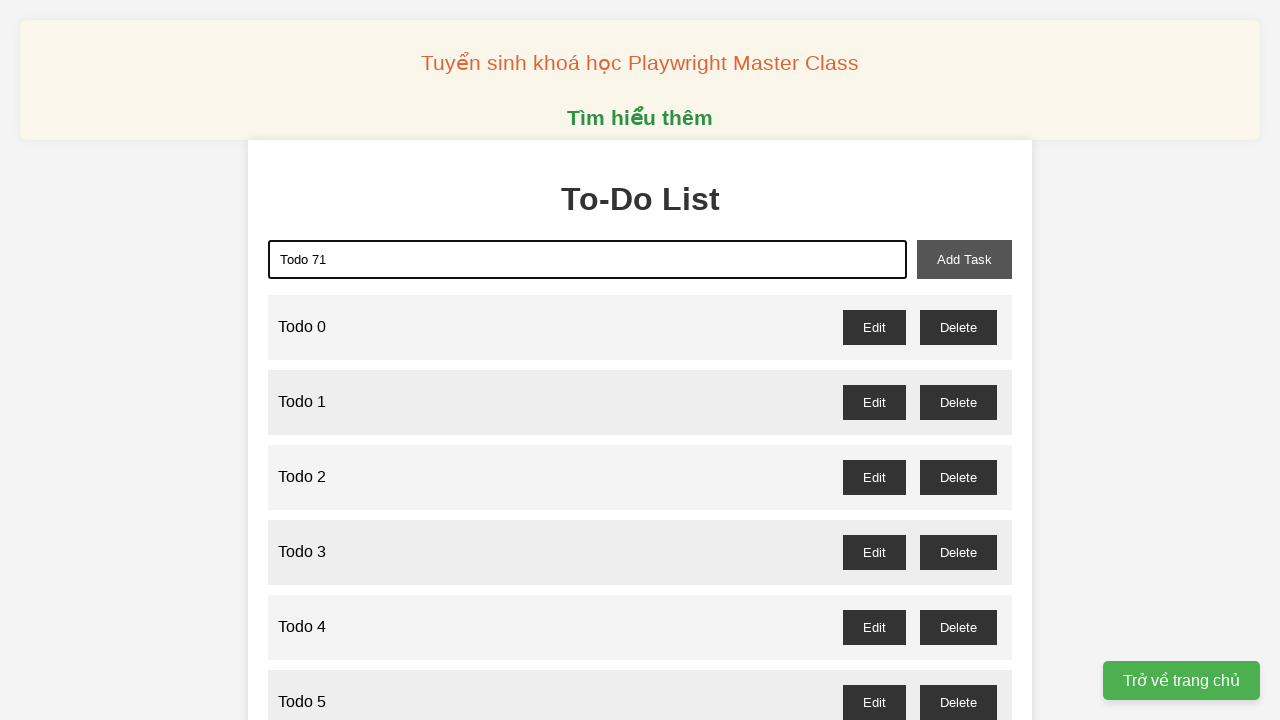

Waited 100ms before adding Todo 71
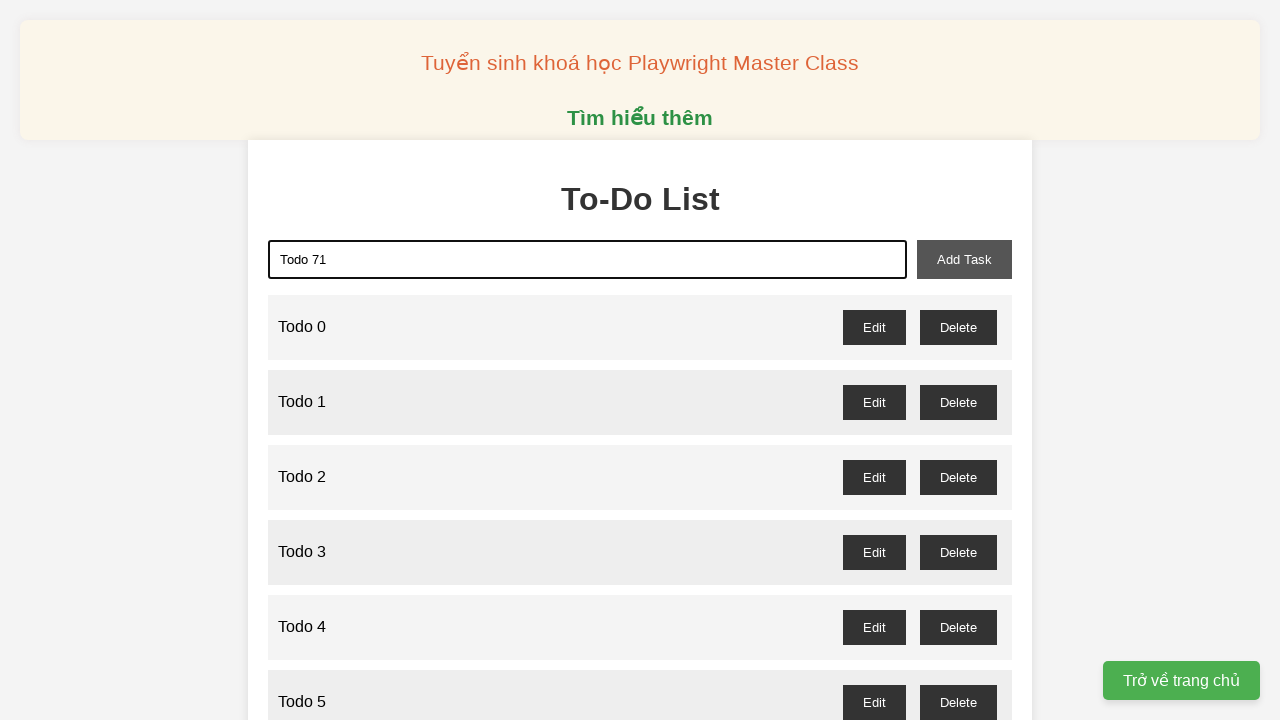

Clicked add-task button to add 'Todo 71' at (964, 259) on xpath=//button[@id='add-task']
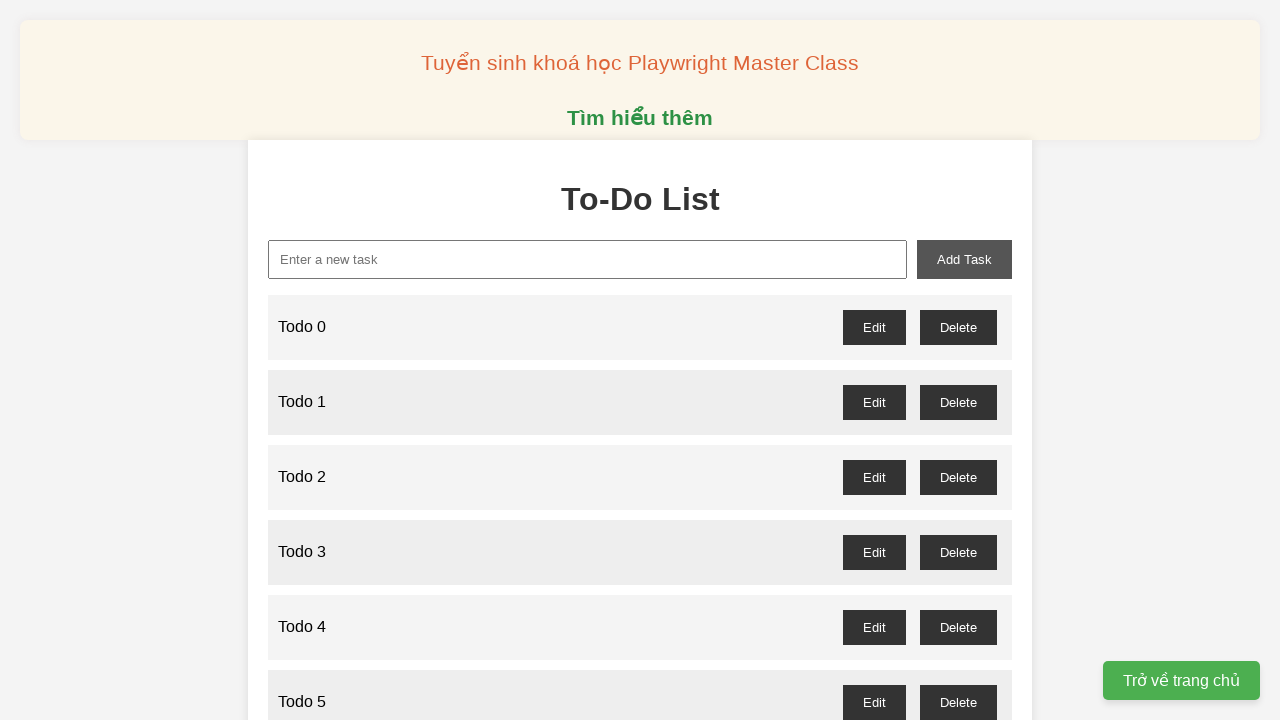

Filled new task input field with 'Todo 72' on xpath=//input[@id='new-task']
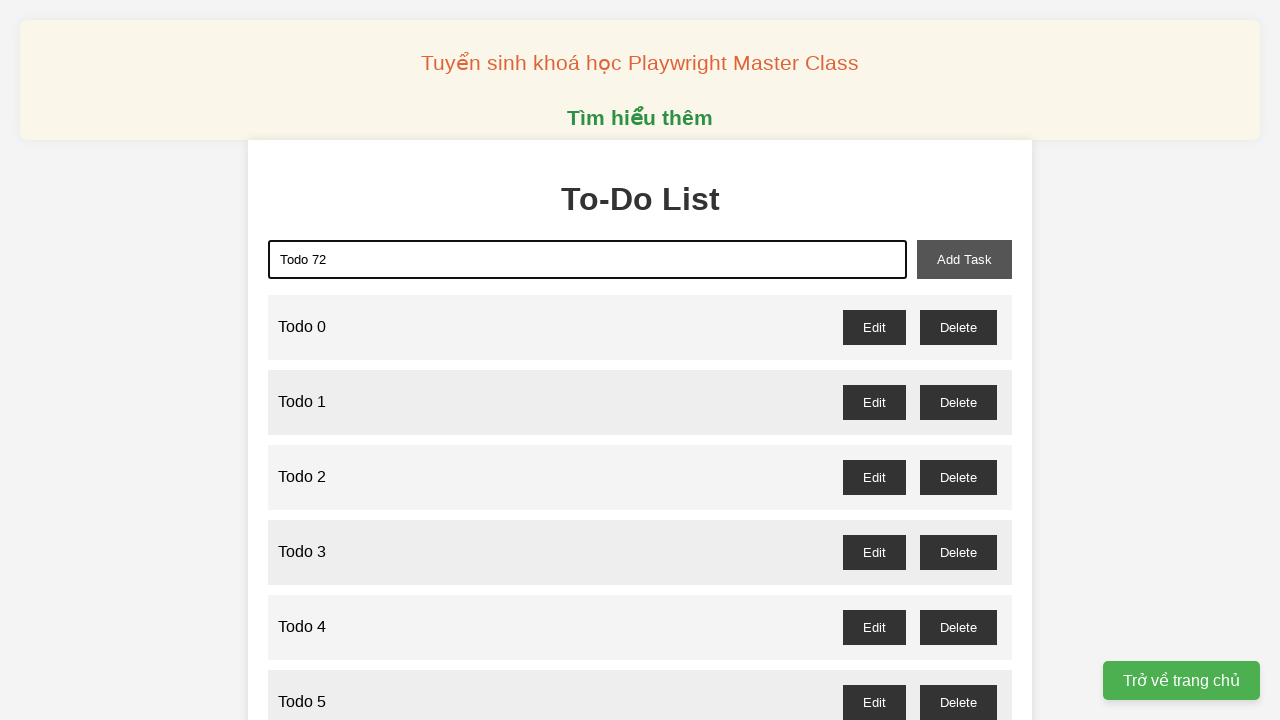

Waited 100ms before adding Todo 72
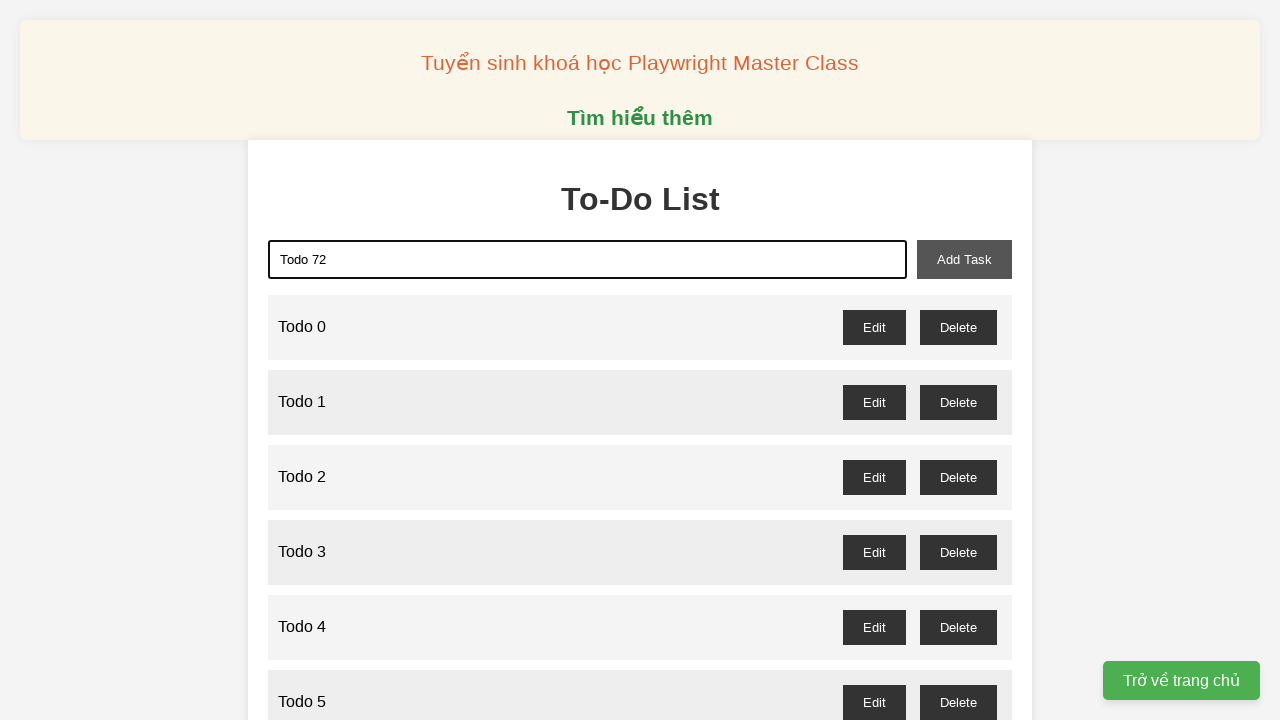

Clicked add-task button to add 'Todo 72' at (964, 259) on xpath=//button[@id='add-task']
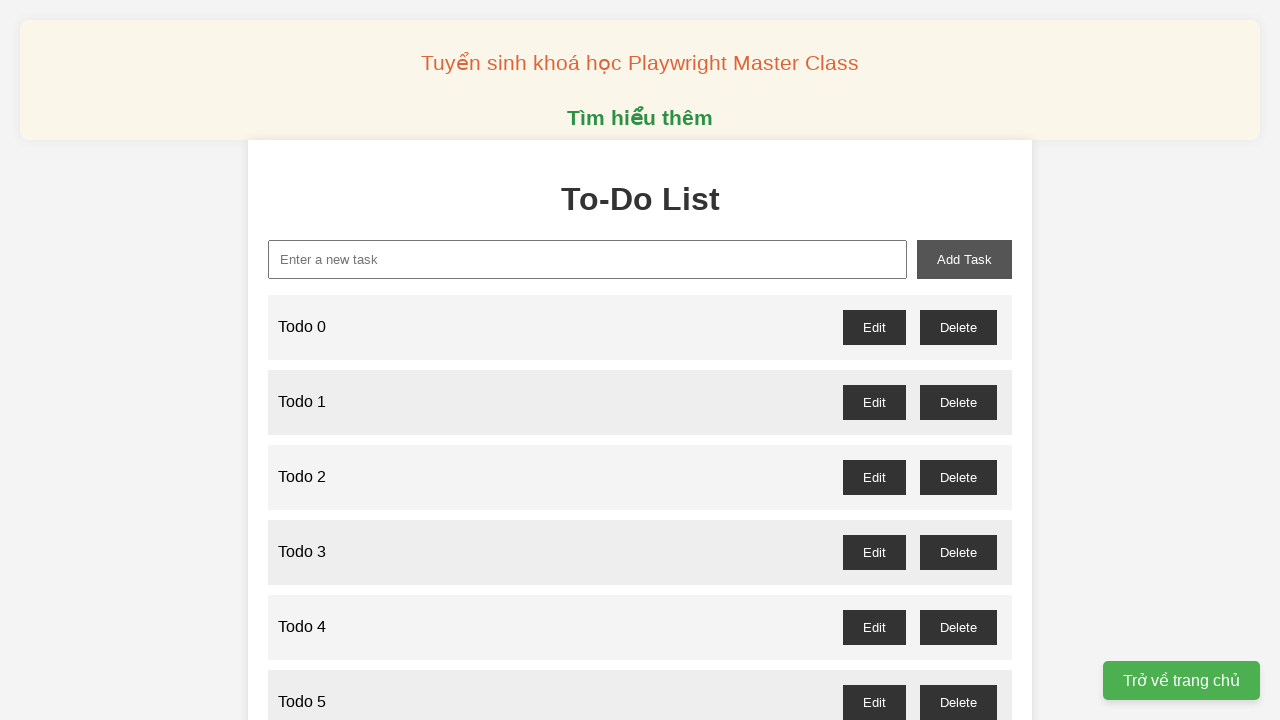

Filled new task input field with 'Todo 73' on xpath=//input[@id='new-task']
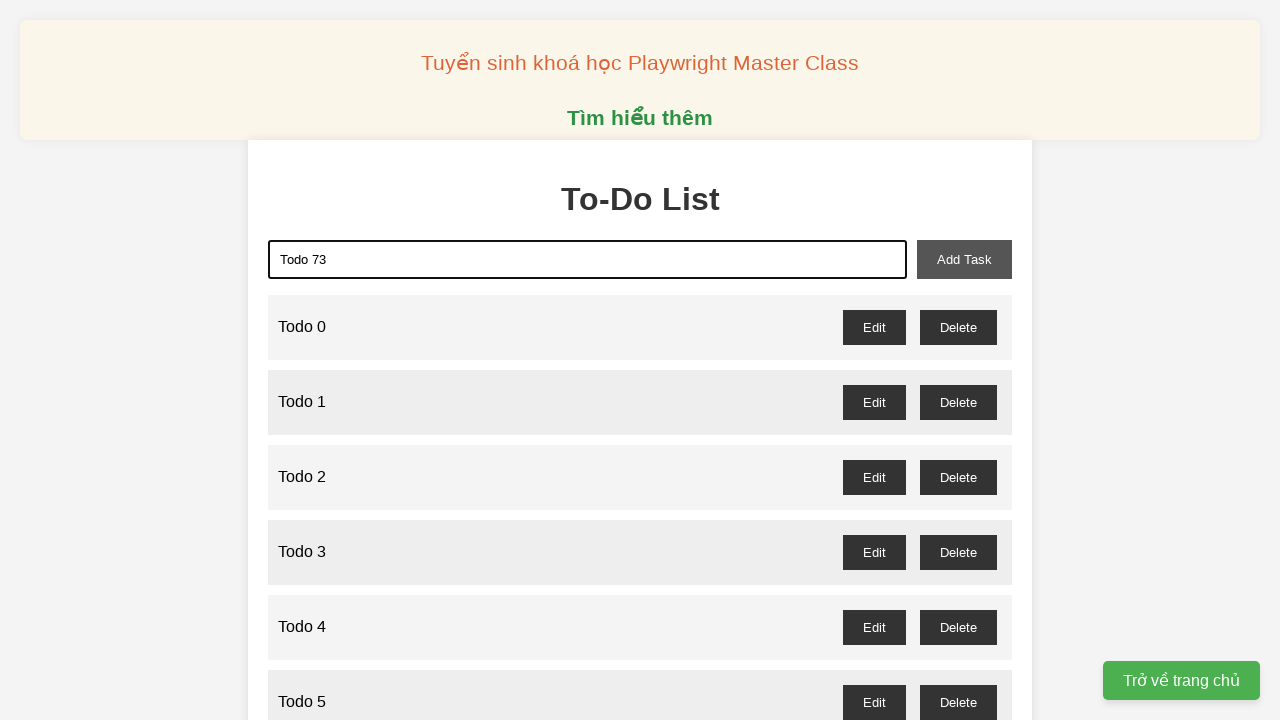

Waited 100ms before adding Todo 73
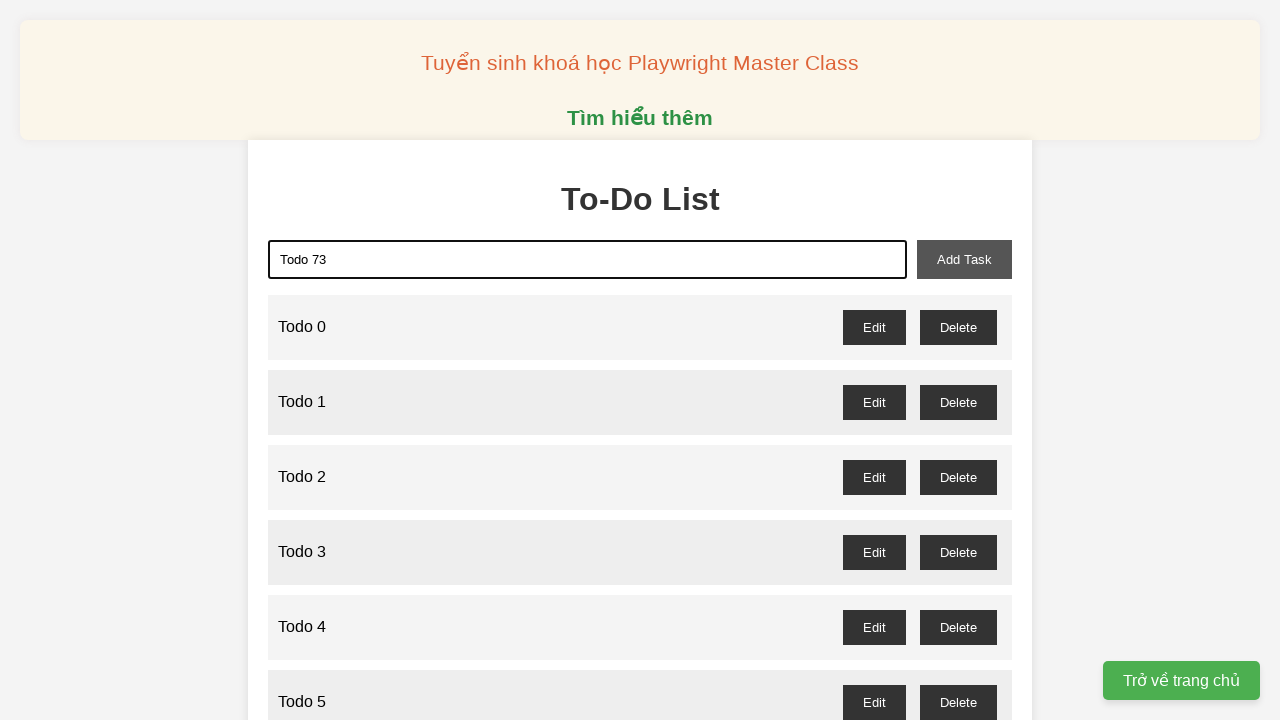

Clicked add-task button to add 'Todo 73' at (964, 259) on xpath=//button[@id='add-task']
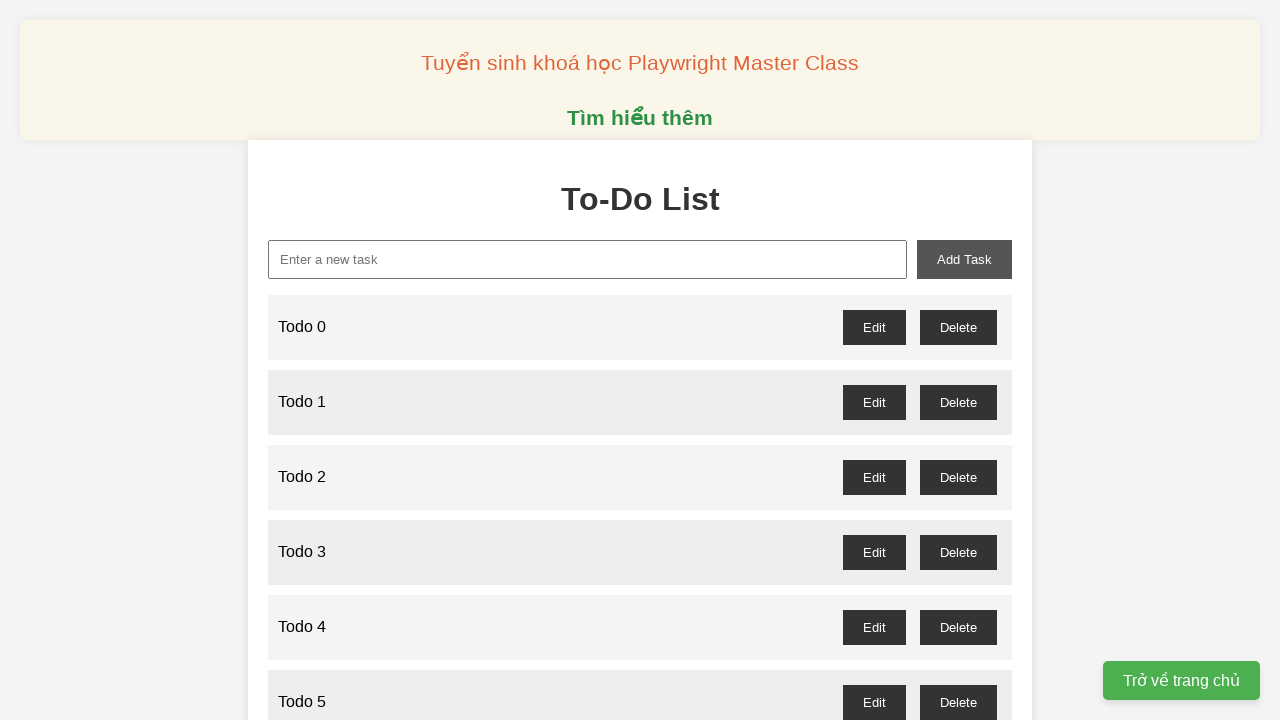

Filled new task input field with 'Todo 74' on xpath=//input[@id='new-task']
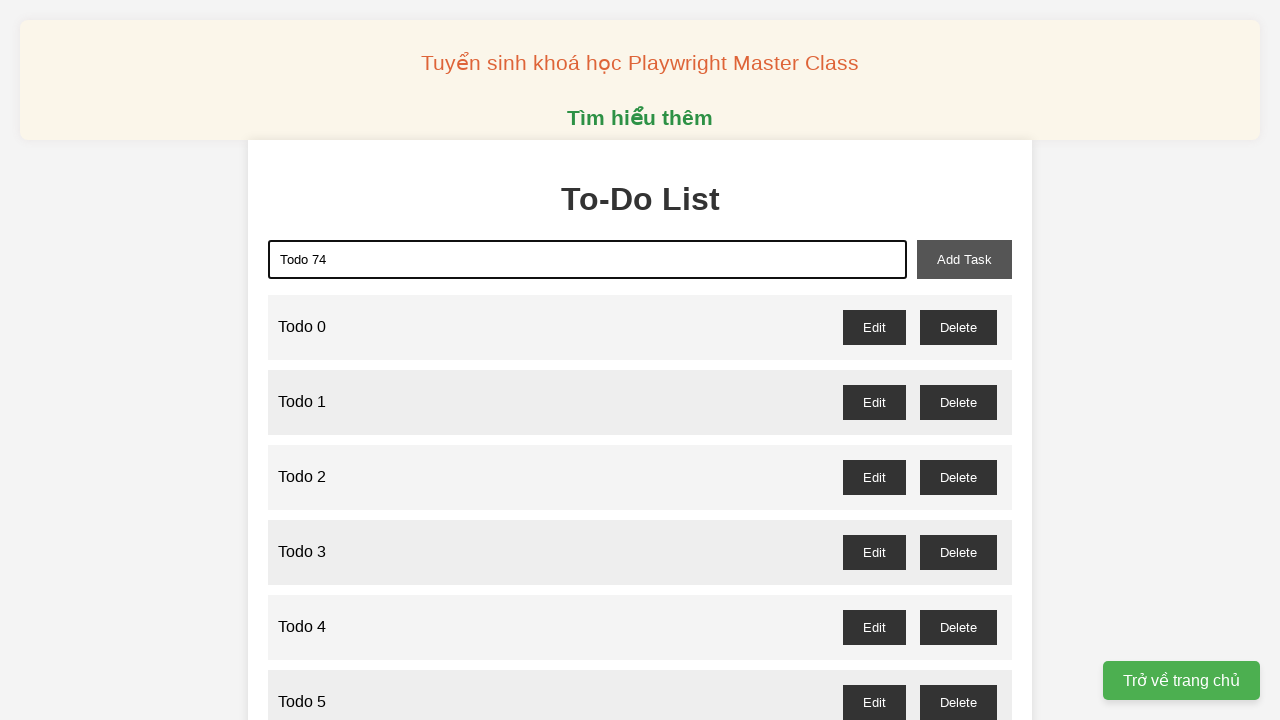

Waited 100ms before adding Todo 74
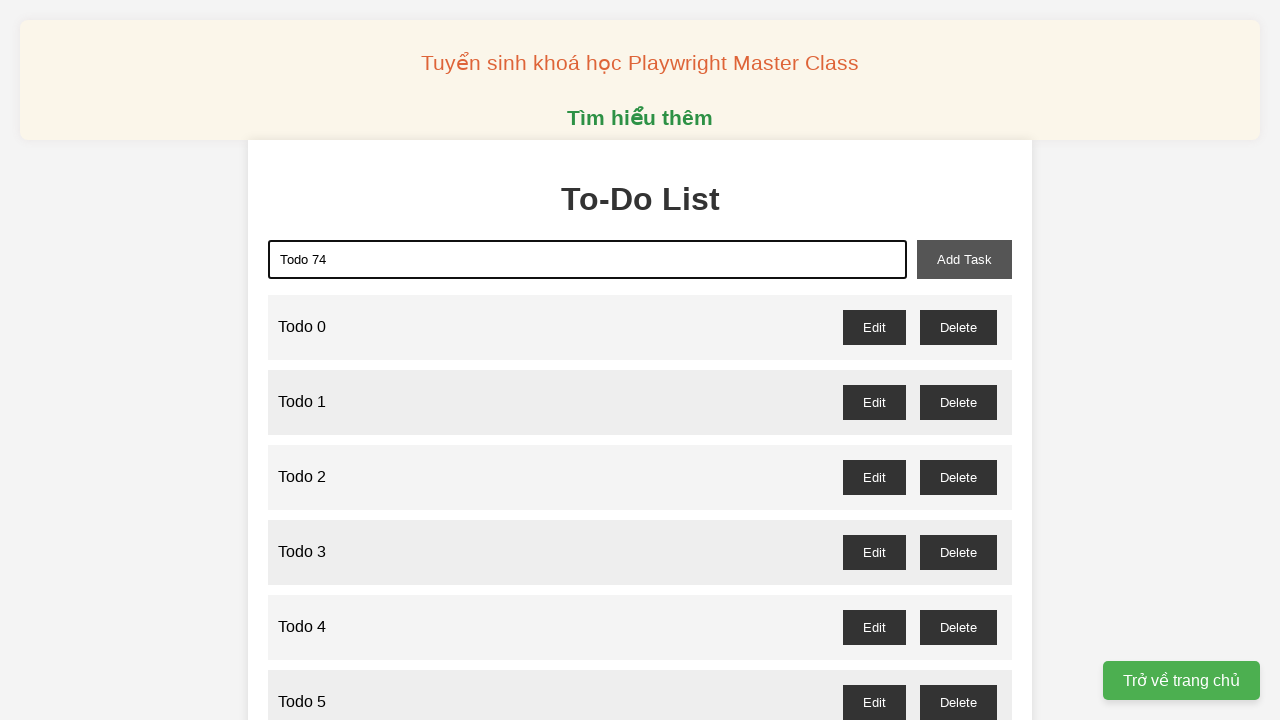

Clicked add-task button to add 'Todo 74' at (964, 259) on xpath=//button[@id='add-task']
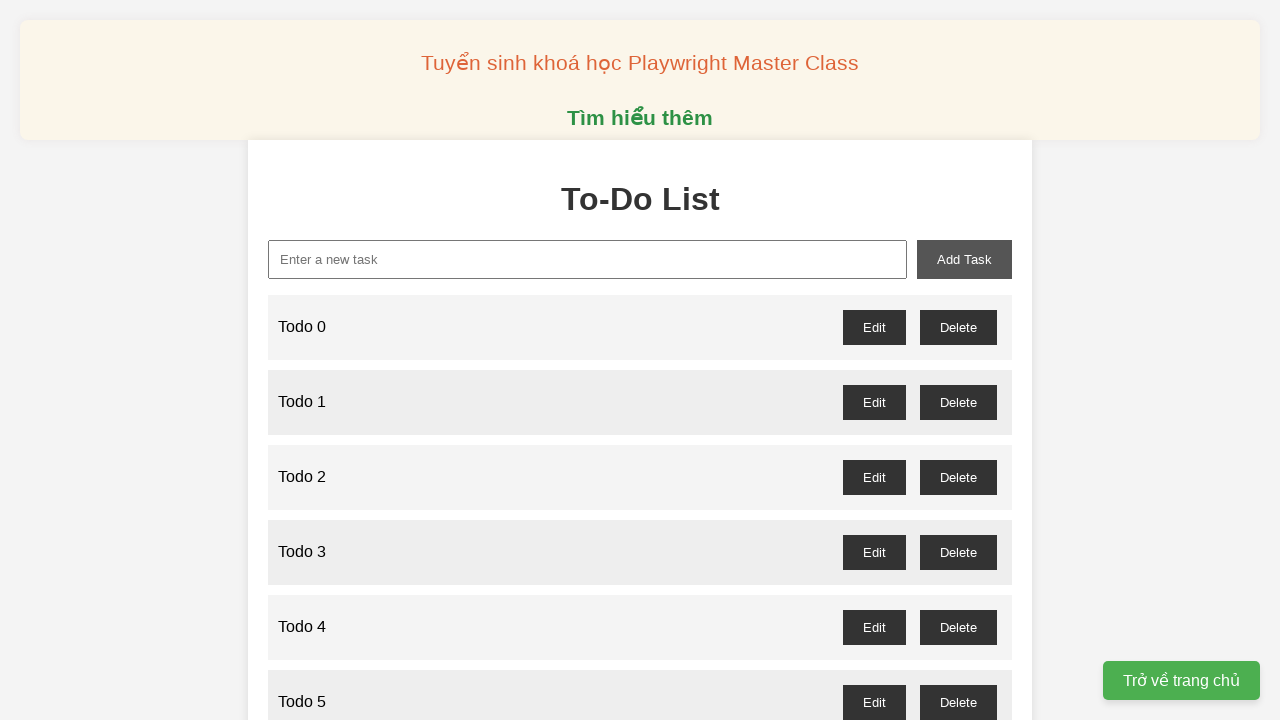

Filled new task input field with 'Todo 75' on xpath=//input[@id='new-task']
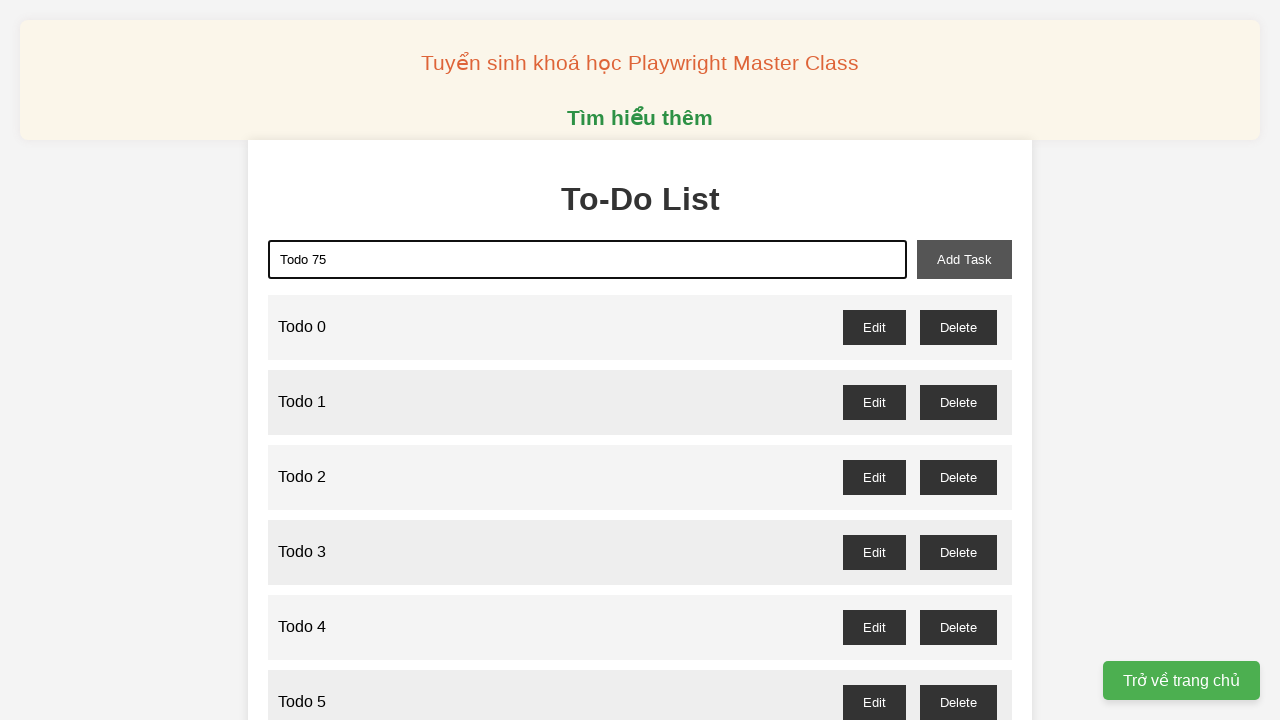

Waited 100ms before adding Todo 75
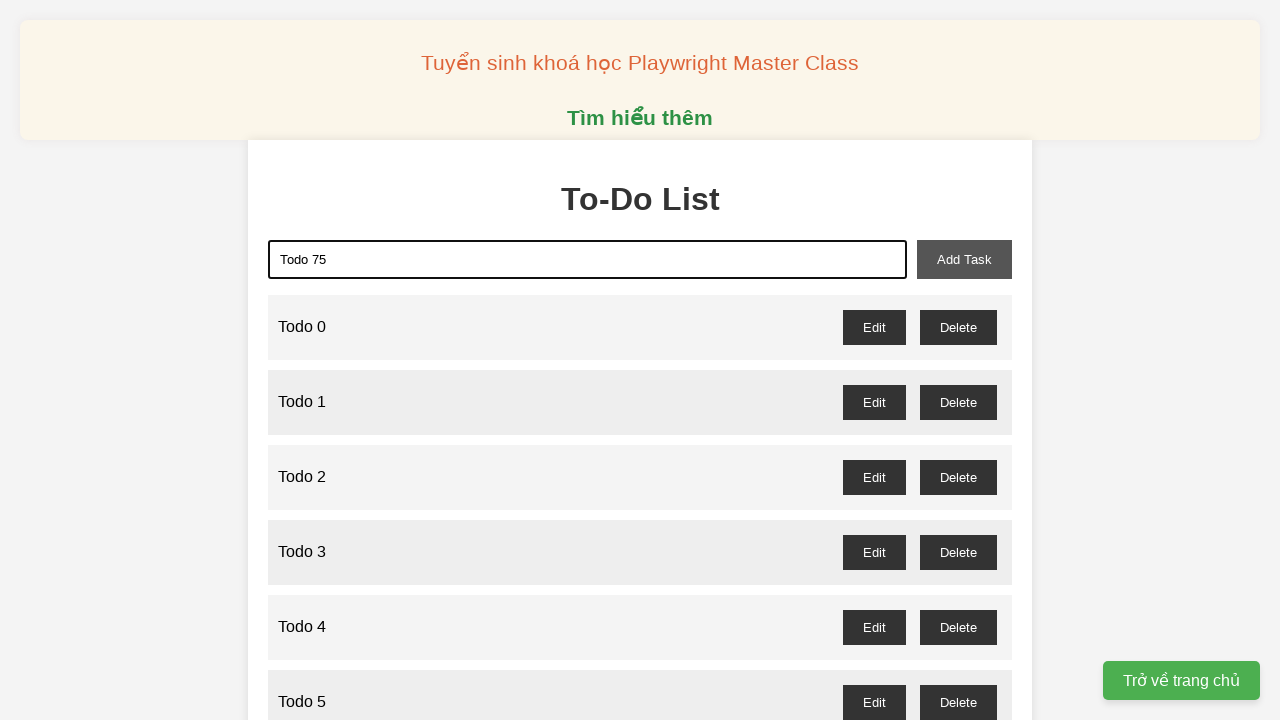

Clicked add-task button to add 'Todo 75' at (964, 259) on xpath=//button[@id='add-task']
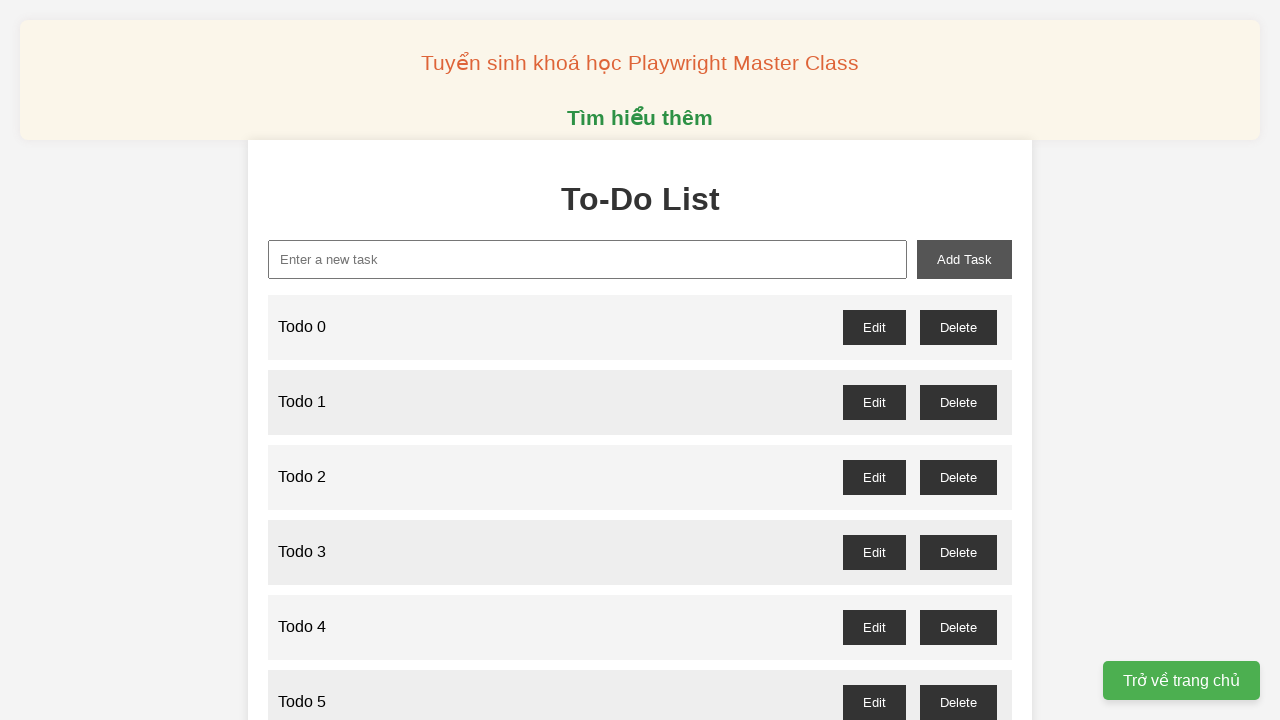

Filled new task input field with 'Todo 76' on xpath=//input[@id='new-task']
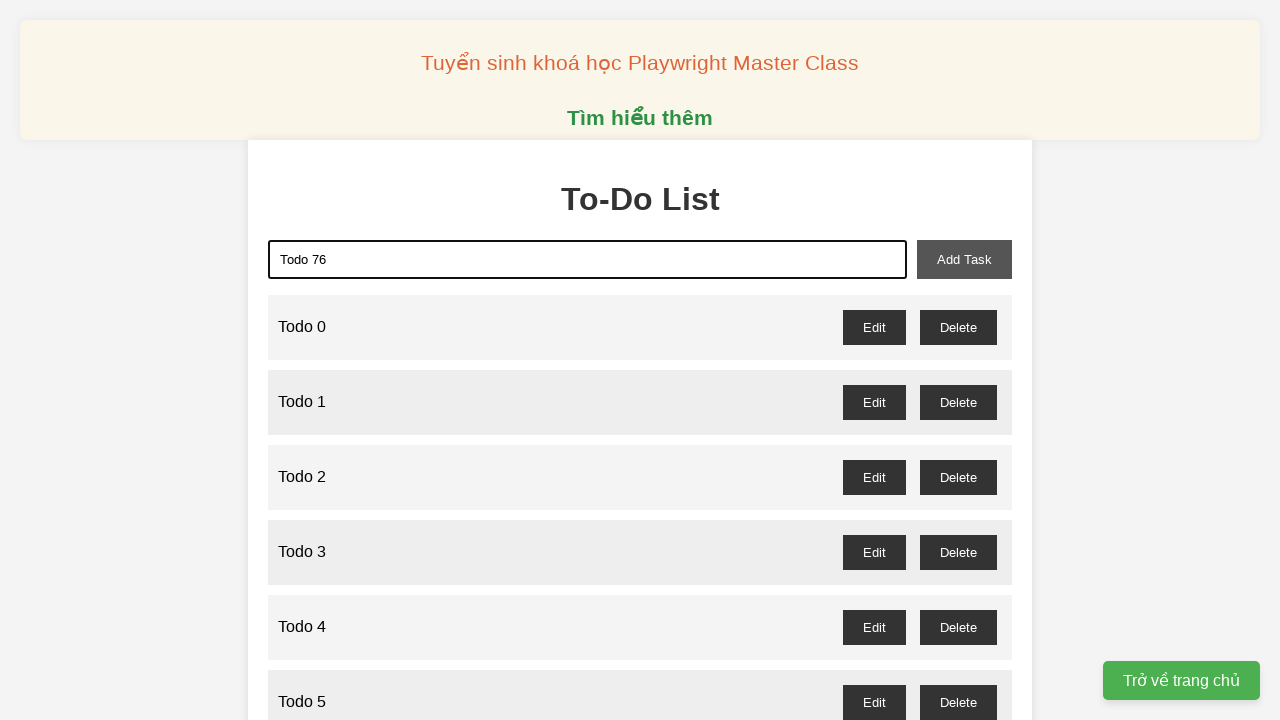

Waited 100ms before adding Todo 76
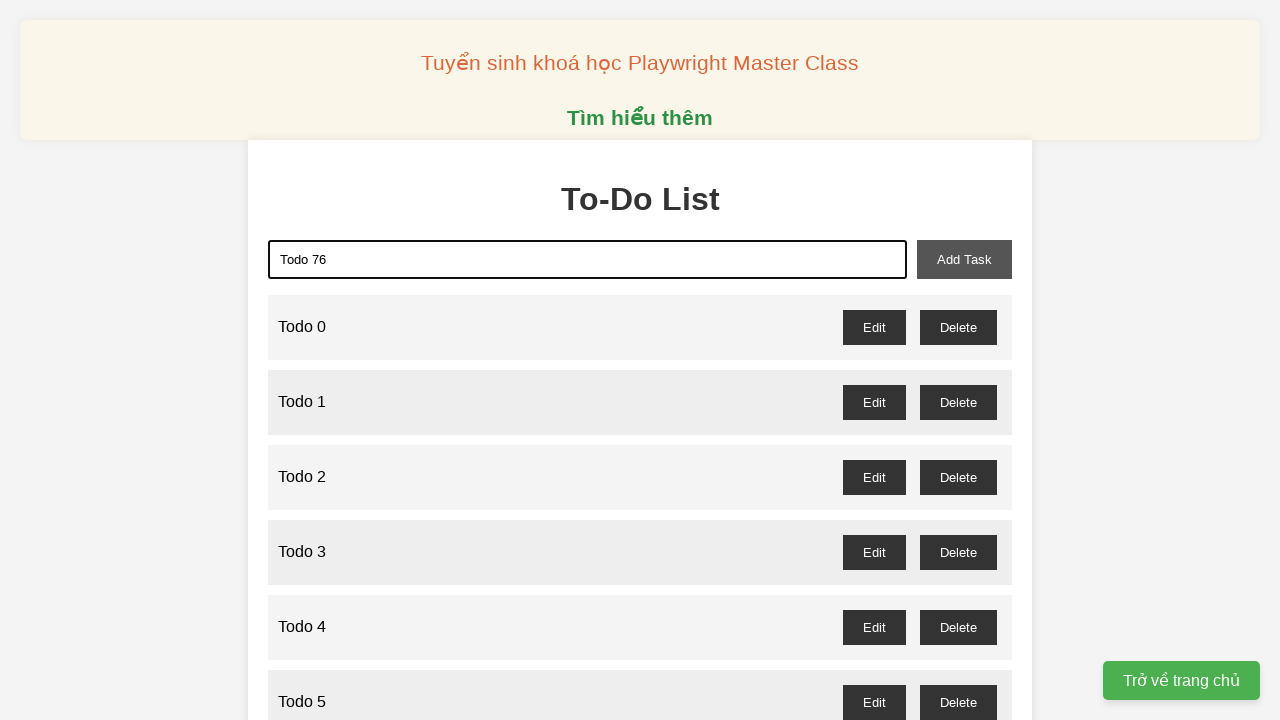

Clicked add-task button to add 'Todo 76' at (964, 259) on xpath=//button[@id='add-task']
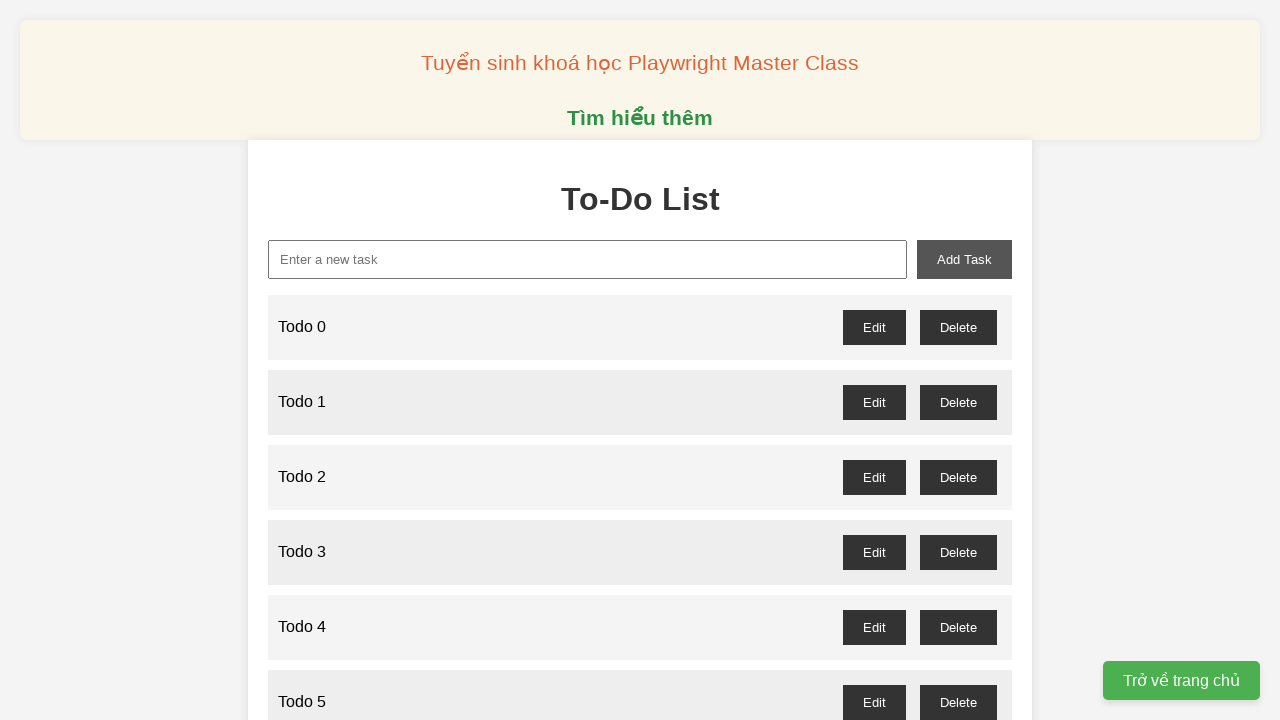

Filled new task input field with 'Todo 77' on xpath=//input[@id='new-task']
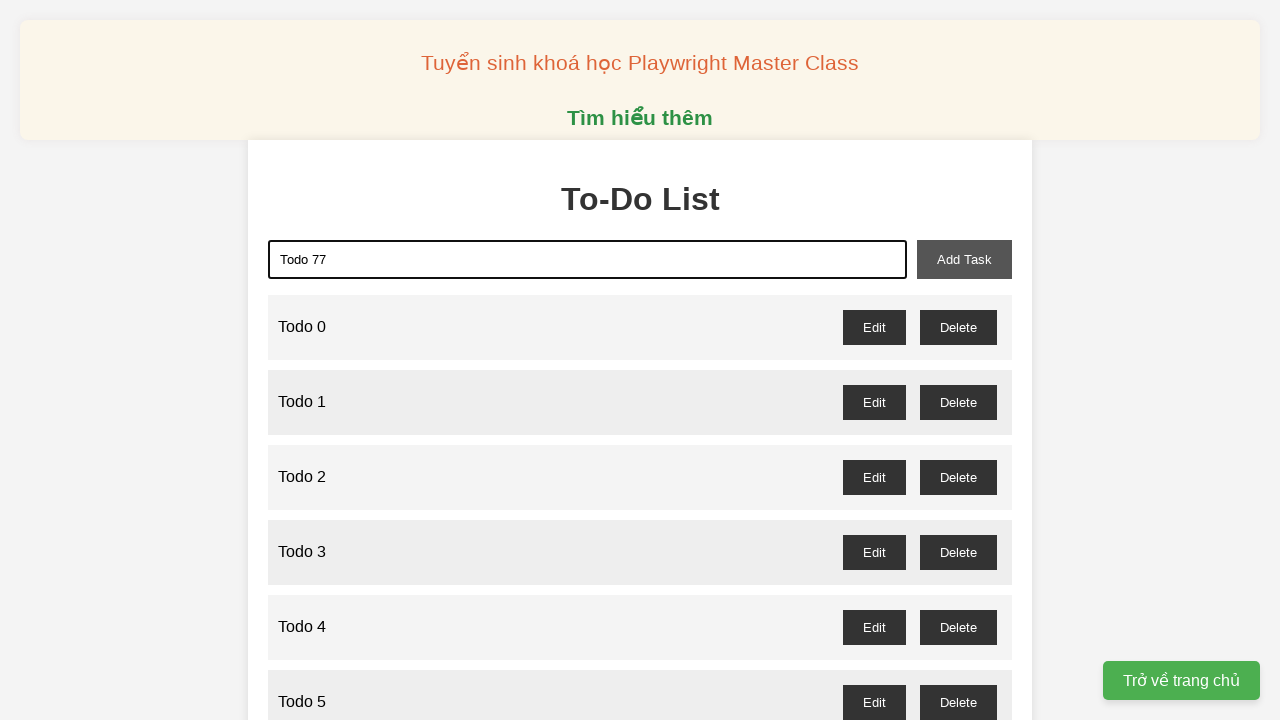

Waited 100ms before adding Todo 77
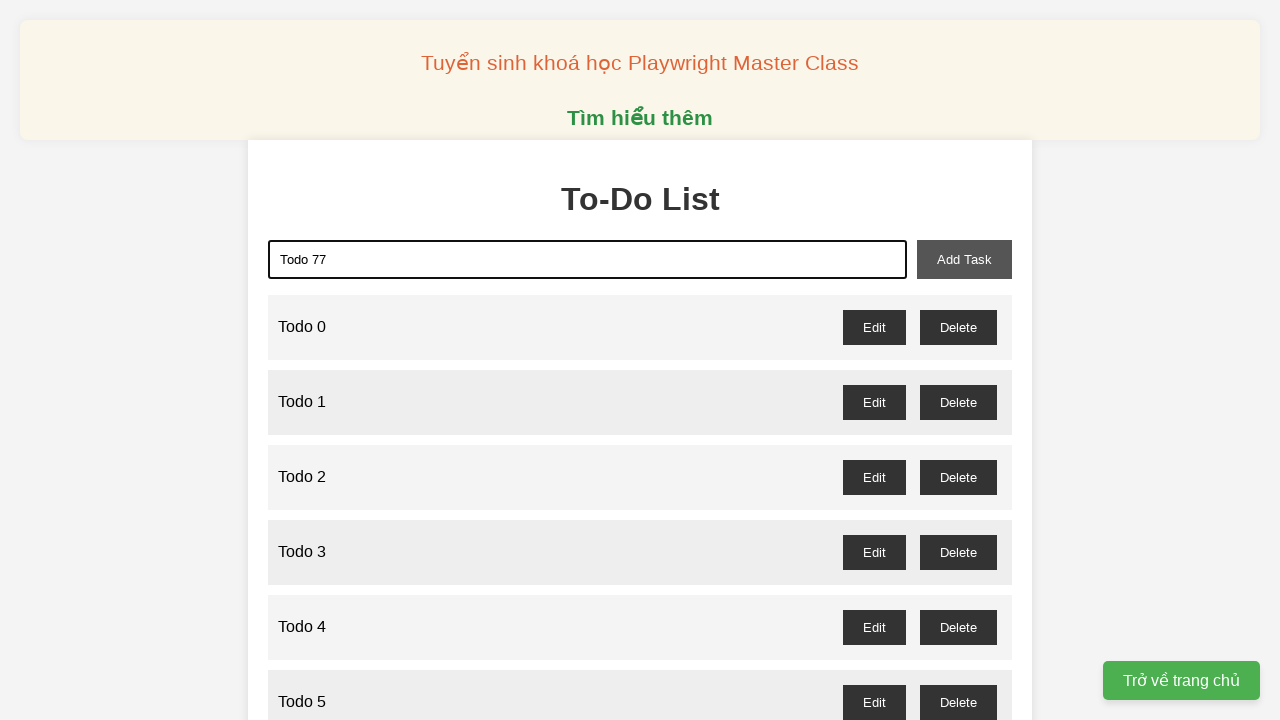

Clicked add-task button to add 'Todo 77' at (964, 259) on xpath=//button[@id='add-task']
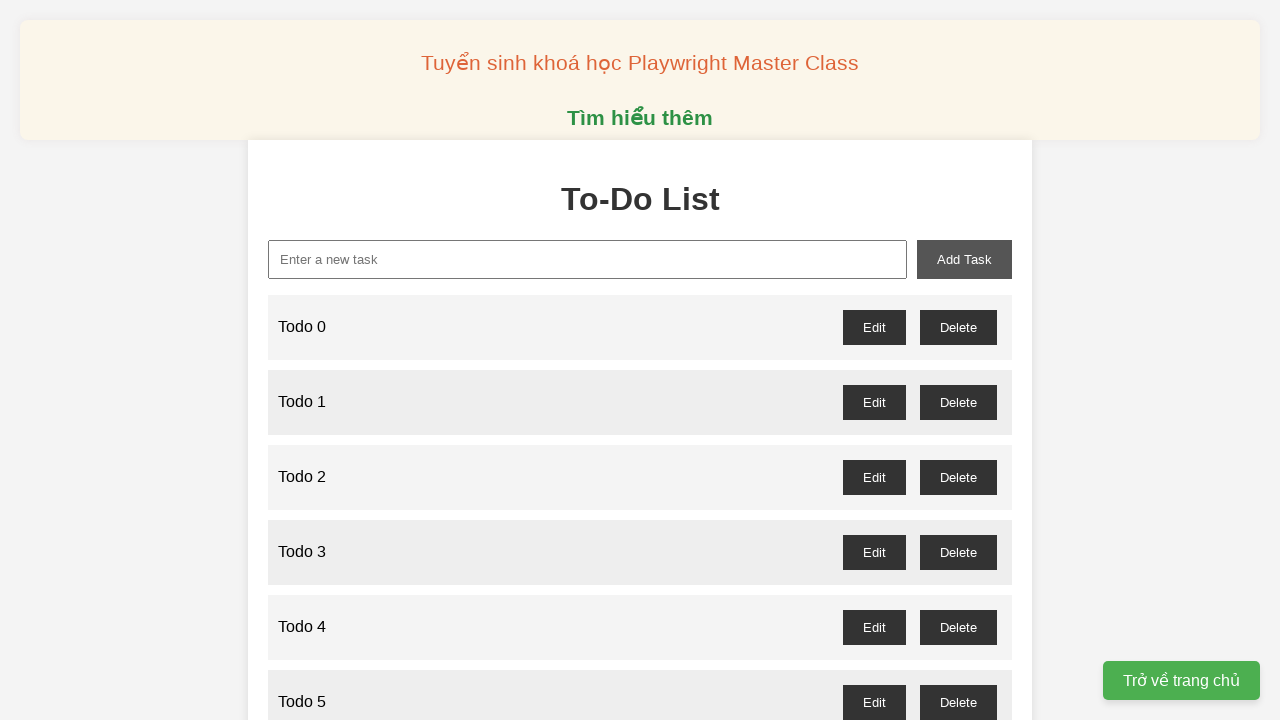

Filled new task input field with 'Todo 78' on xpath=//input[@id='new-task']
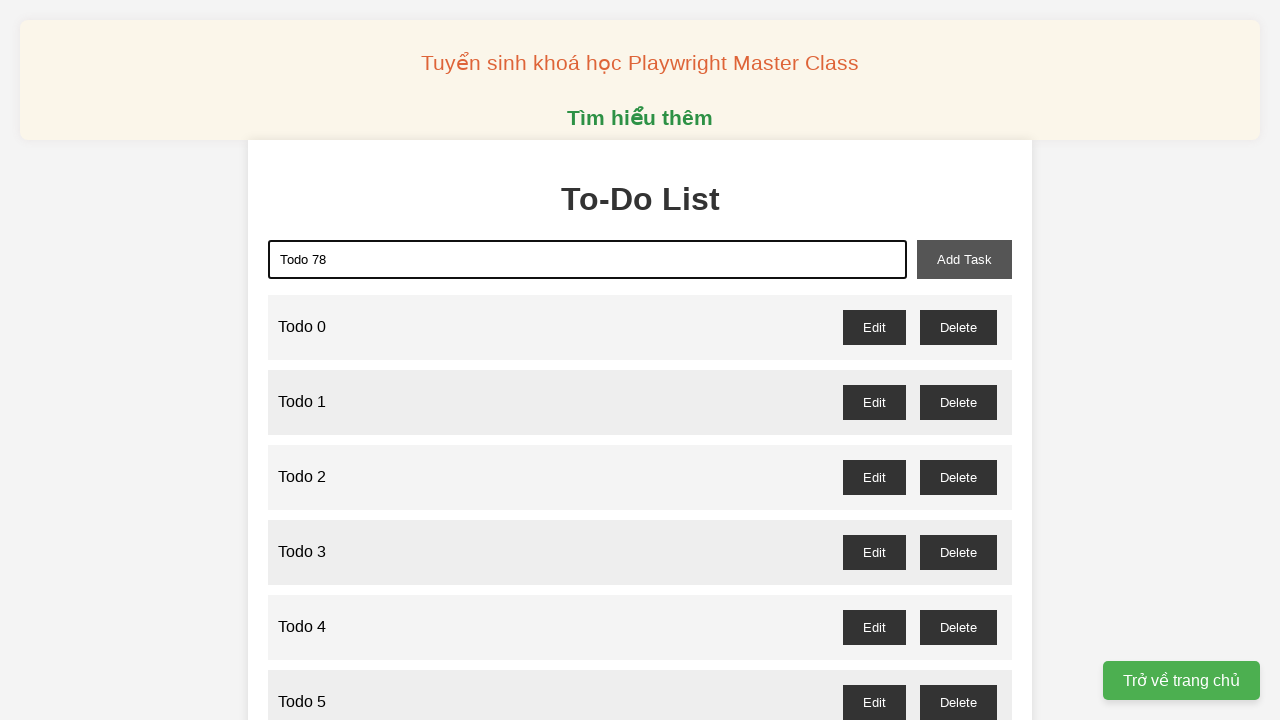

Waited 100ms before adding Todo 78
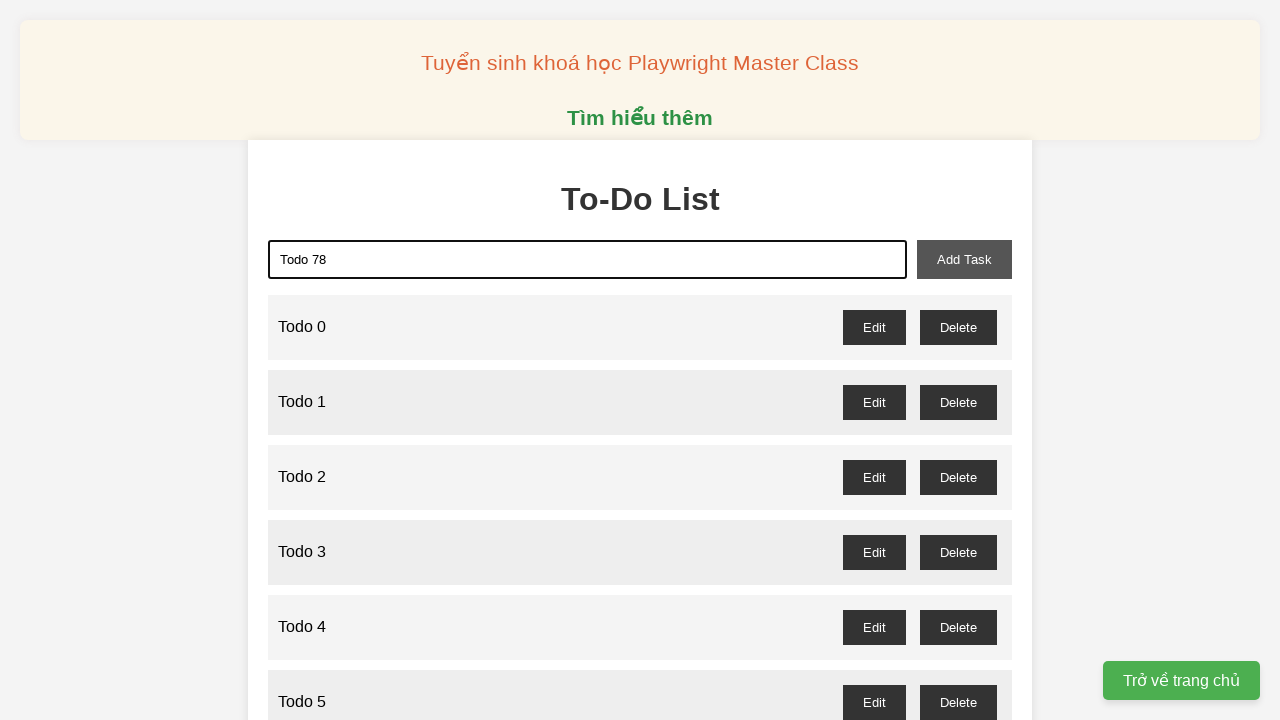

Clicked add-task button to add 'Todo 78' at (964, 259) on xpath=//button[@id='add-task']
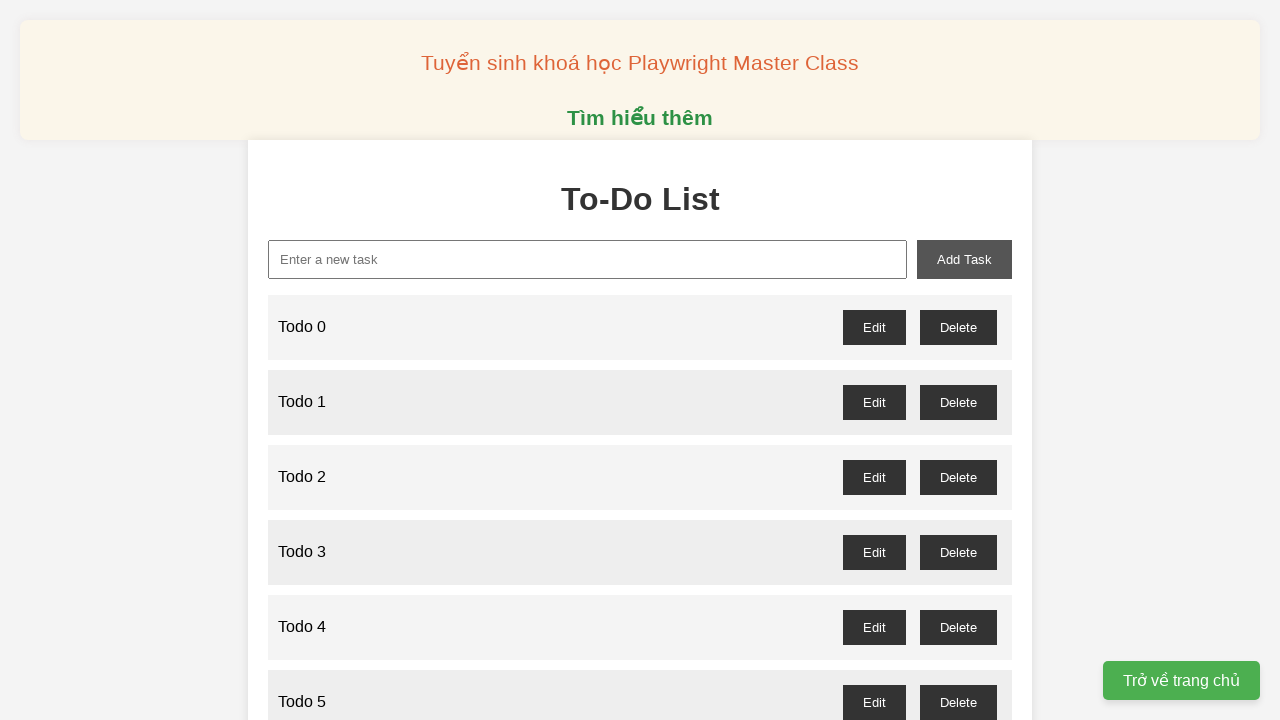

Filled new task input field with 'Todo 79' on xpath=//input[@id='new-task']
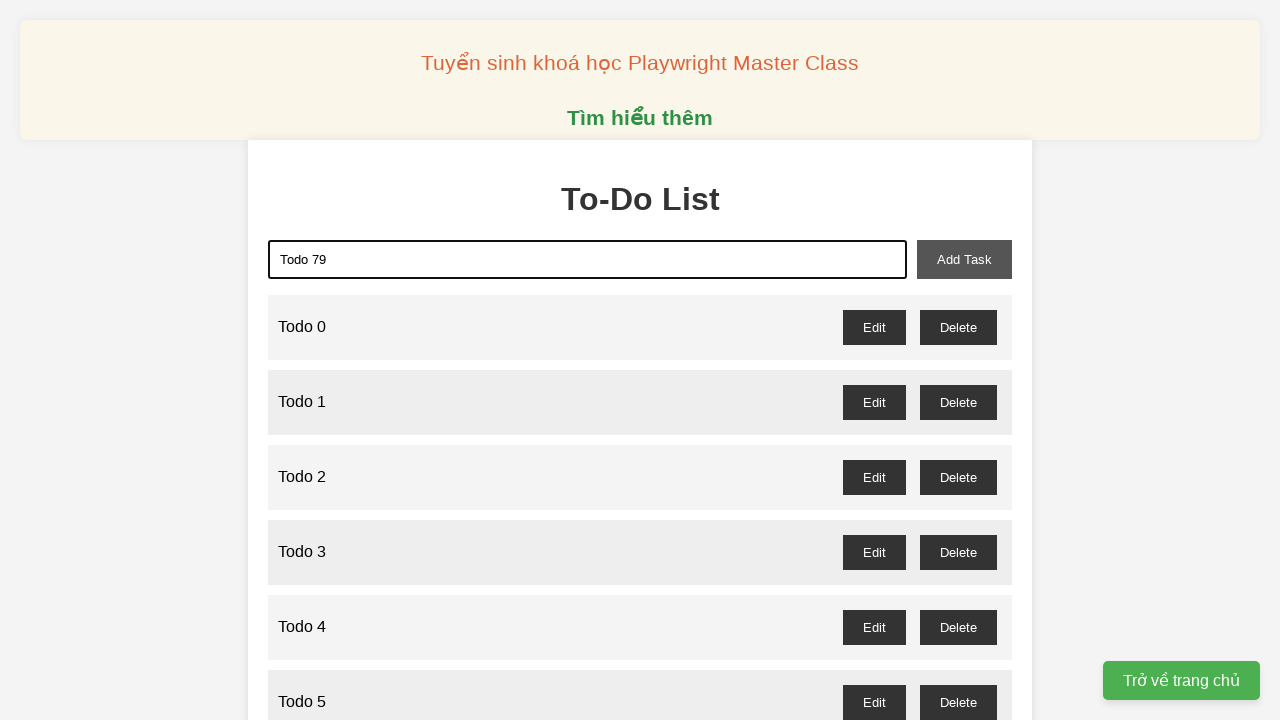

Waited 100ms before adding Todo 79
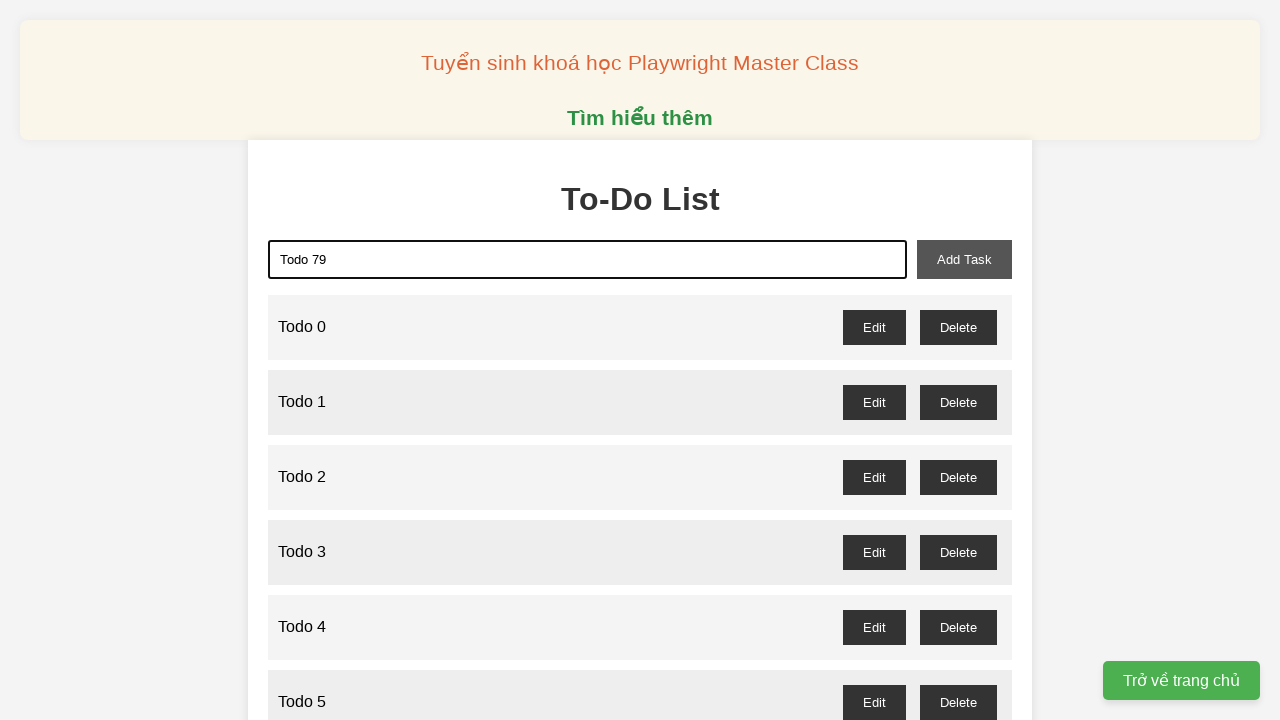

Clicked add-task button to add 'Todo 79' at (964, 259) on xpath=//button[@id='add-task']
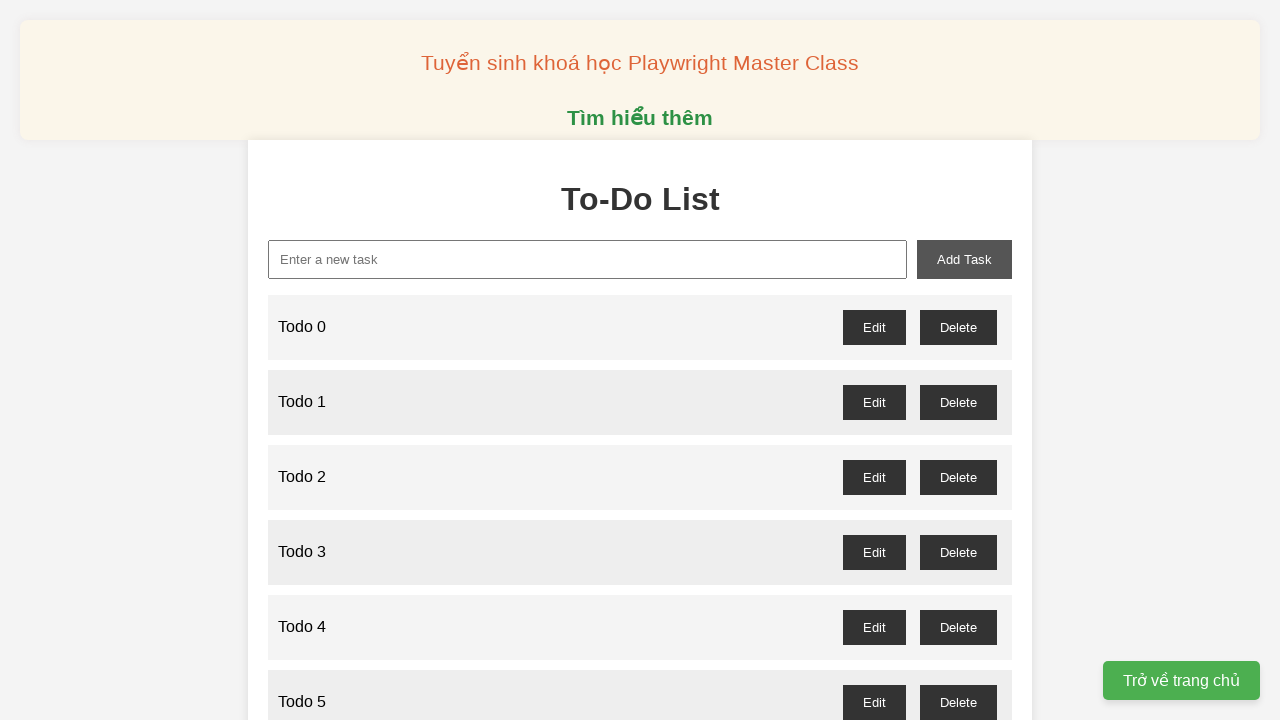

Filled new task input field with 'Todo 80' on xpath=//input[@id='new-task']
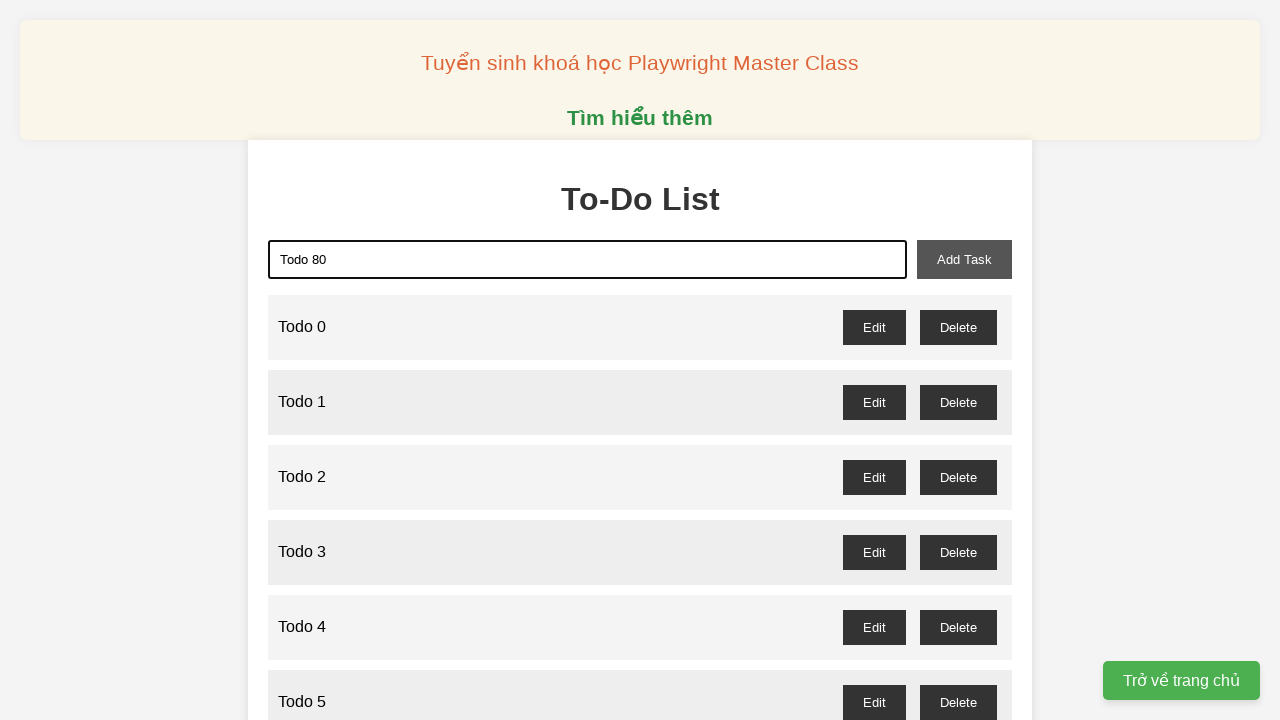

Waited 100ms before adding Todo 80
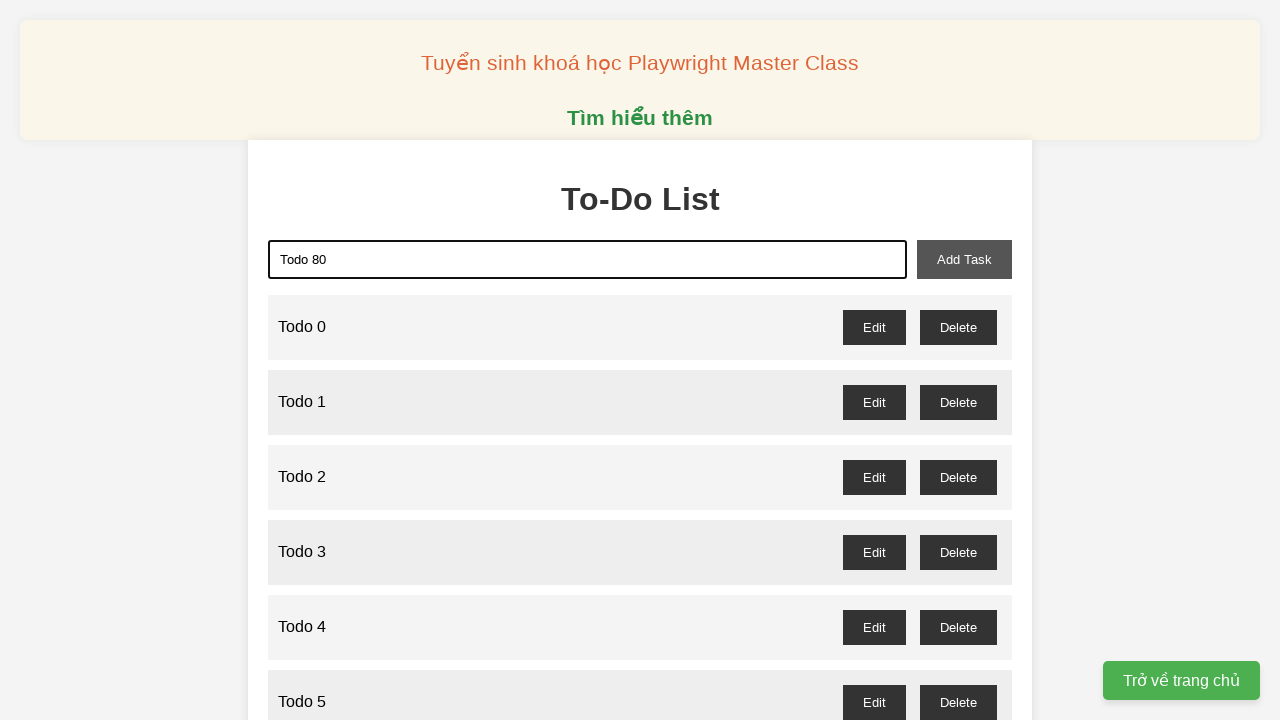

Clicked add-task button to add 'Todo 80' at (964, 259) on xpath=//button[@id='add-task']
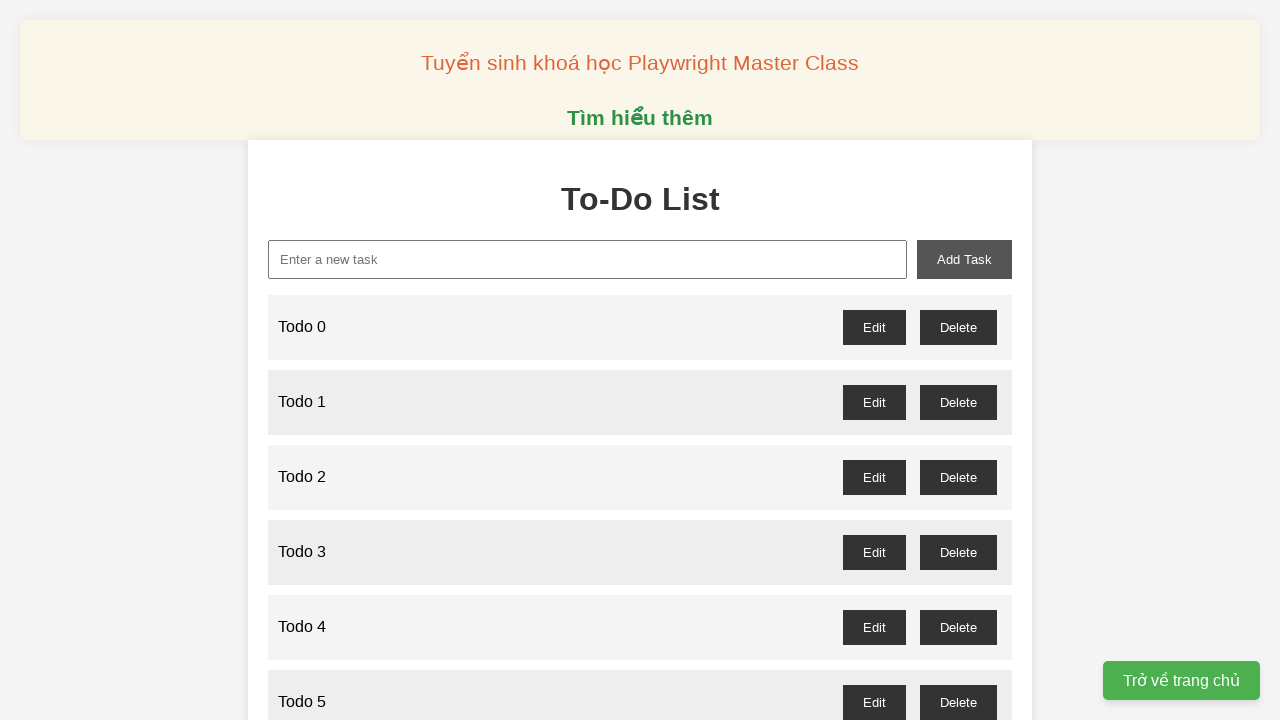

Filled new task input field with 'Todo 81' on xpath=//input[@id='new-task']
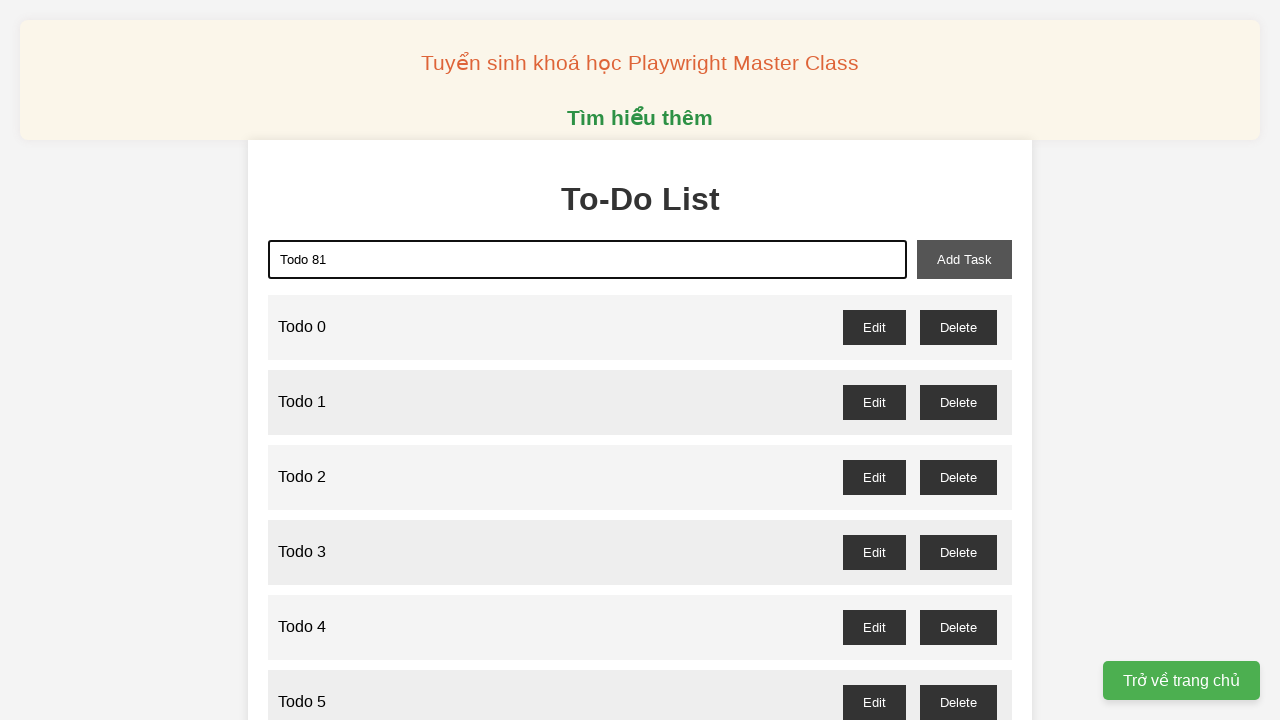

Waited 100ms before adding Todo 81
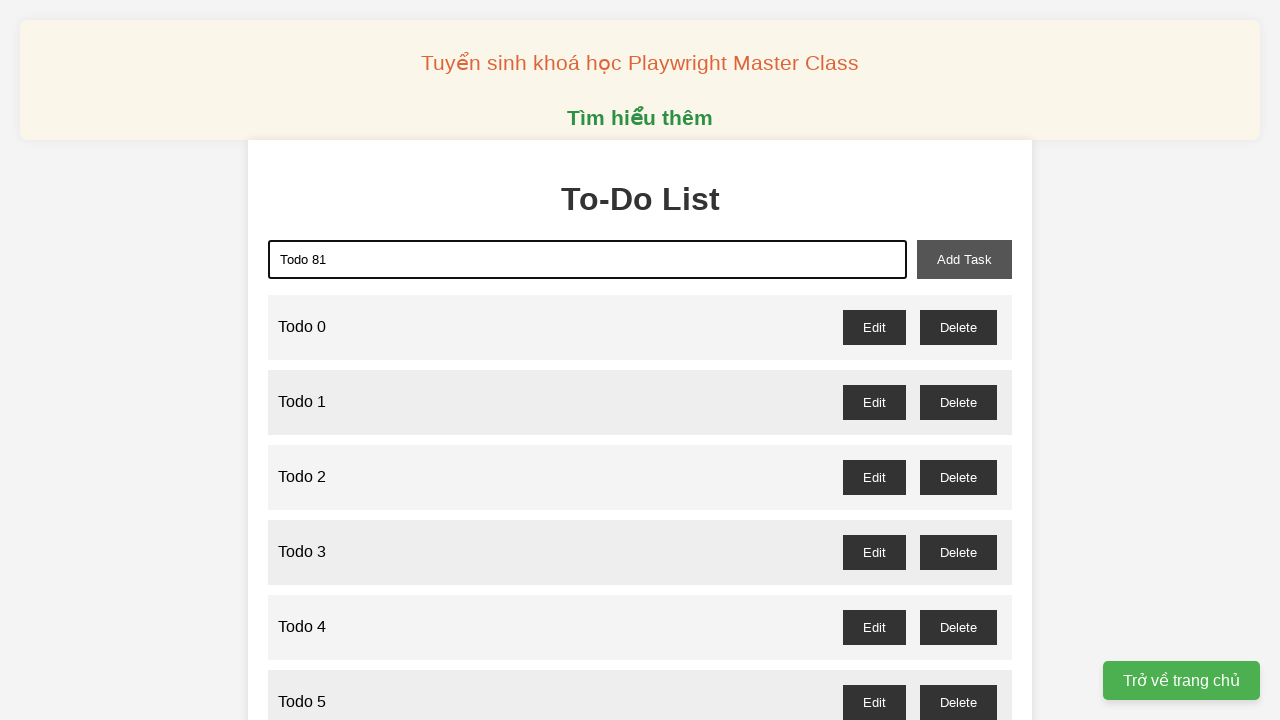

Clicked add-task button to add 'Todo 81' at (964, 259) on xpath=//button[@id='add-task']
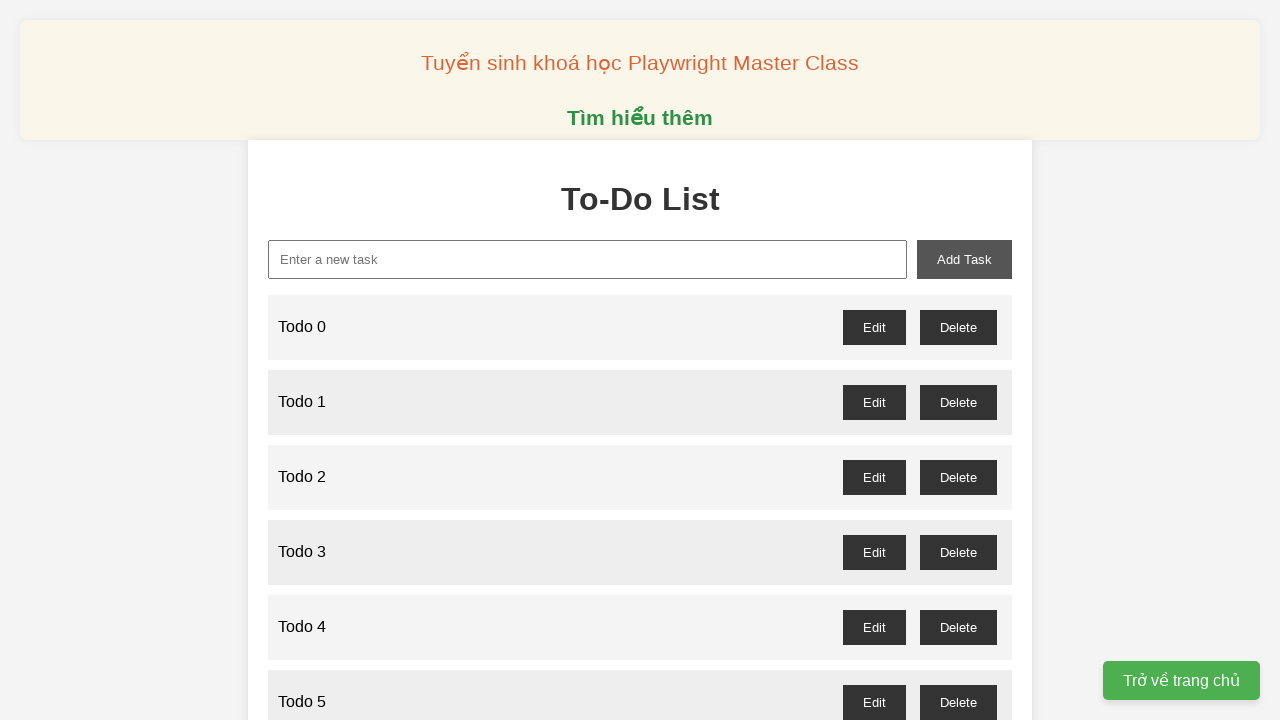

Filled new task input field with 'Todo 82' on xpath=//input[@id='new-task']
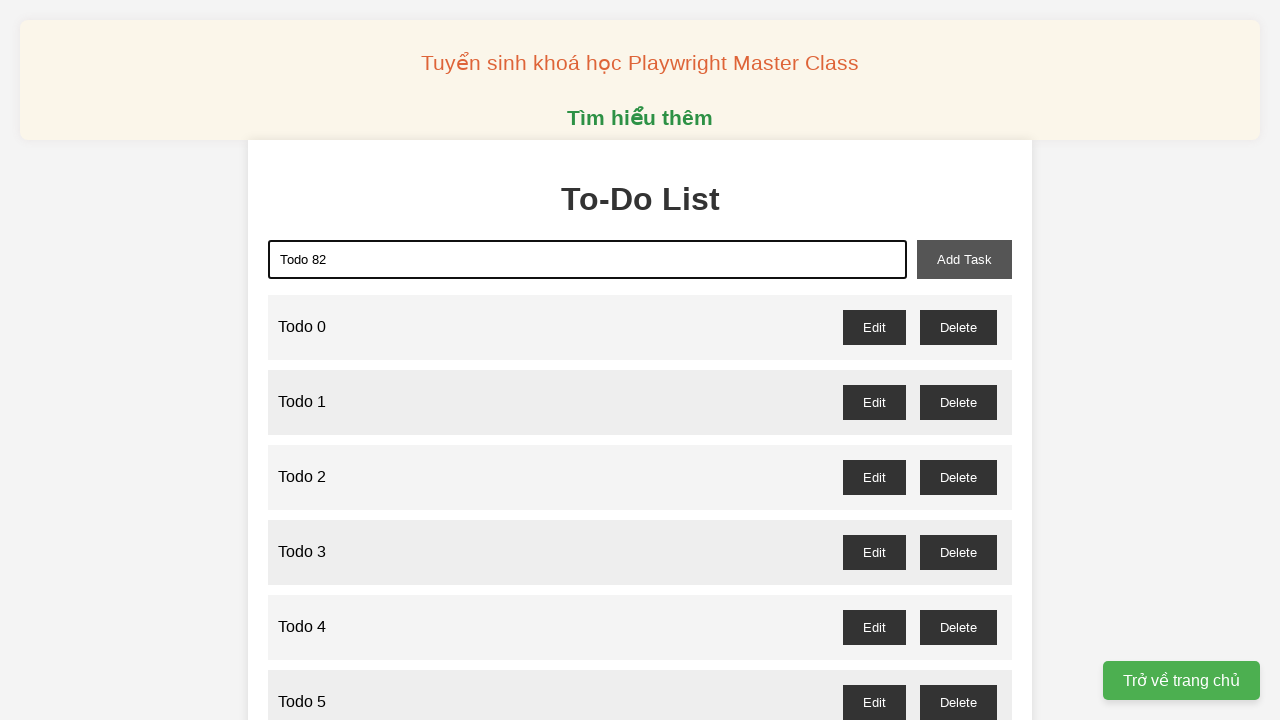

Waited 100ms before adding Todo 82
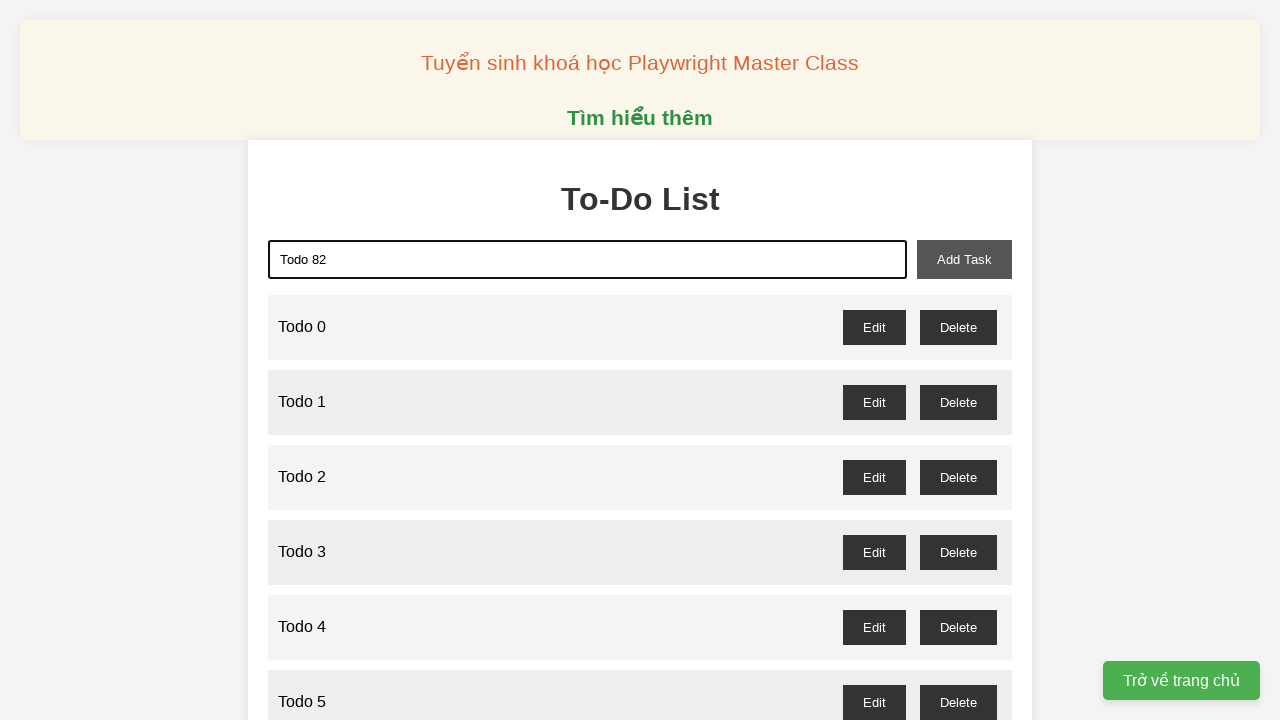

Clicked add-task button to add 'Todo 82' at (964, 259) on xpath=//button[@id='add-task']
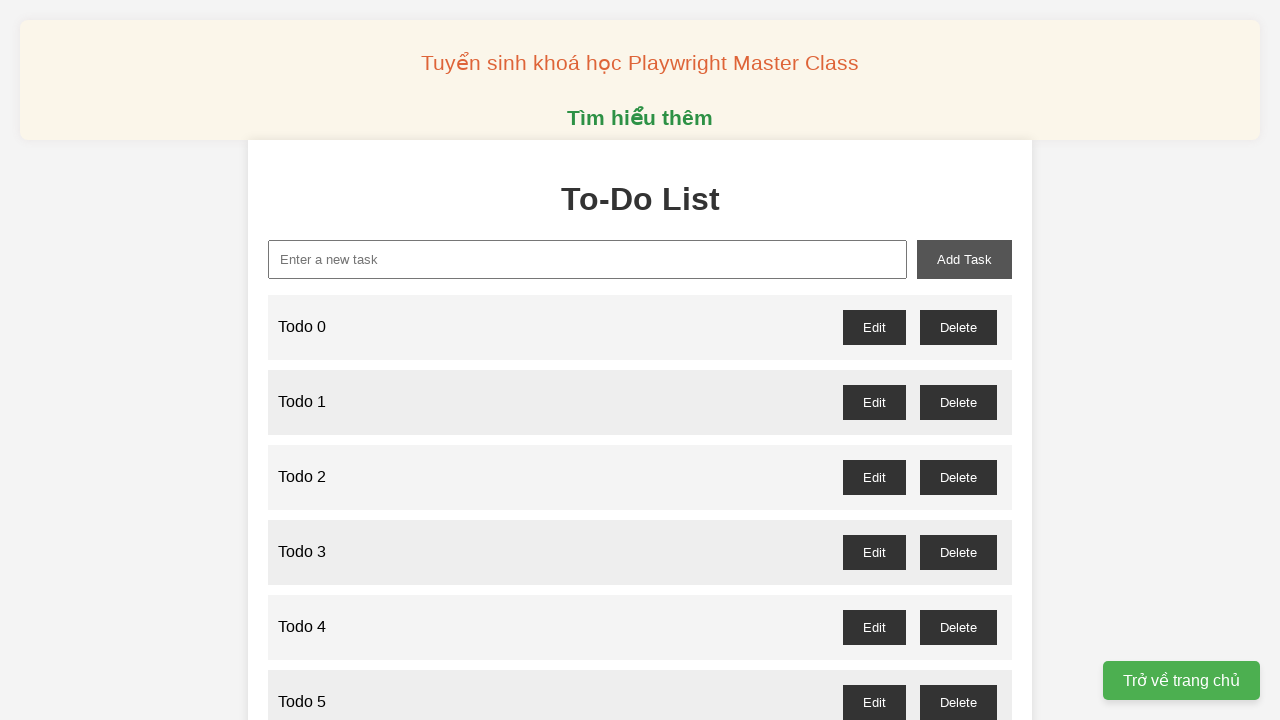

Filled new task input field with 'Todo 83' on xpath=//input[@id='new-task']
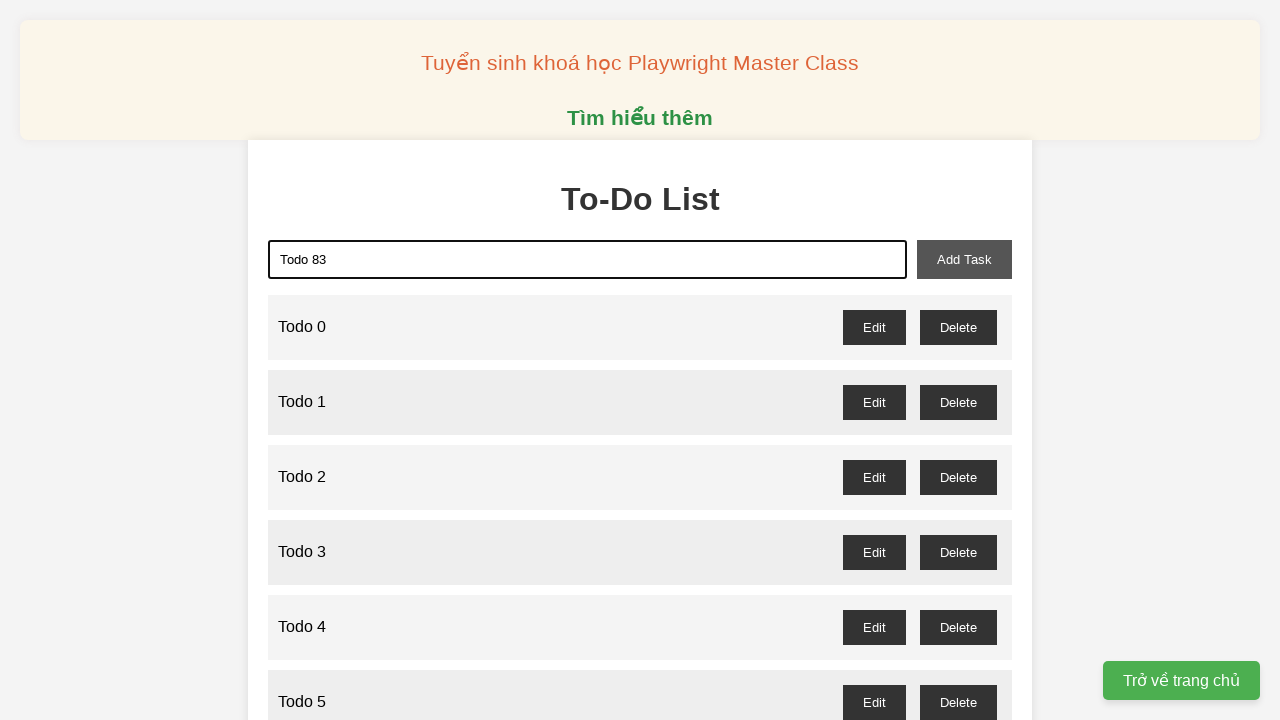

Waited 100ms before adding Todo 83
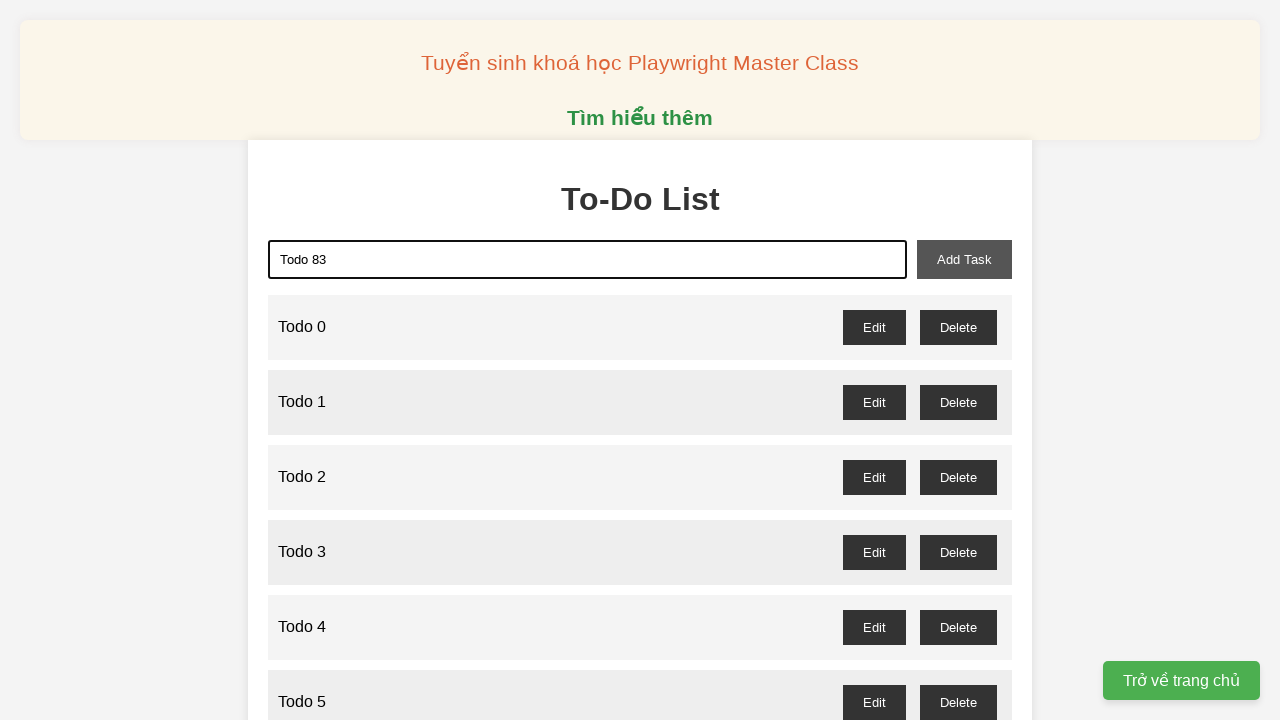

Clicked add-task button to add 'Todo 83' at (964, 259) on xpath=//button[@id='add-task']
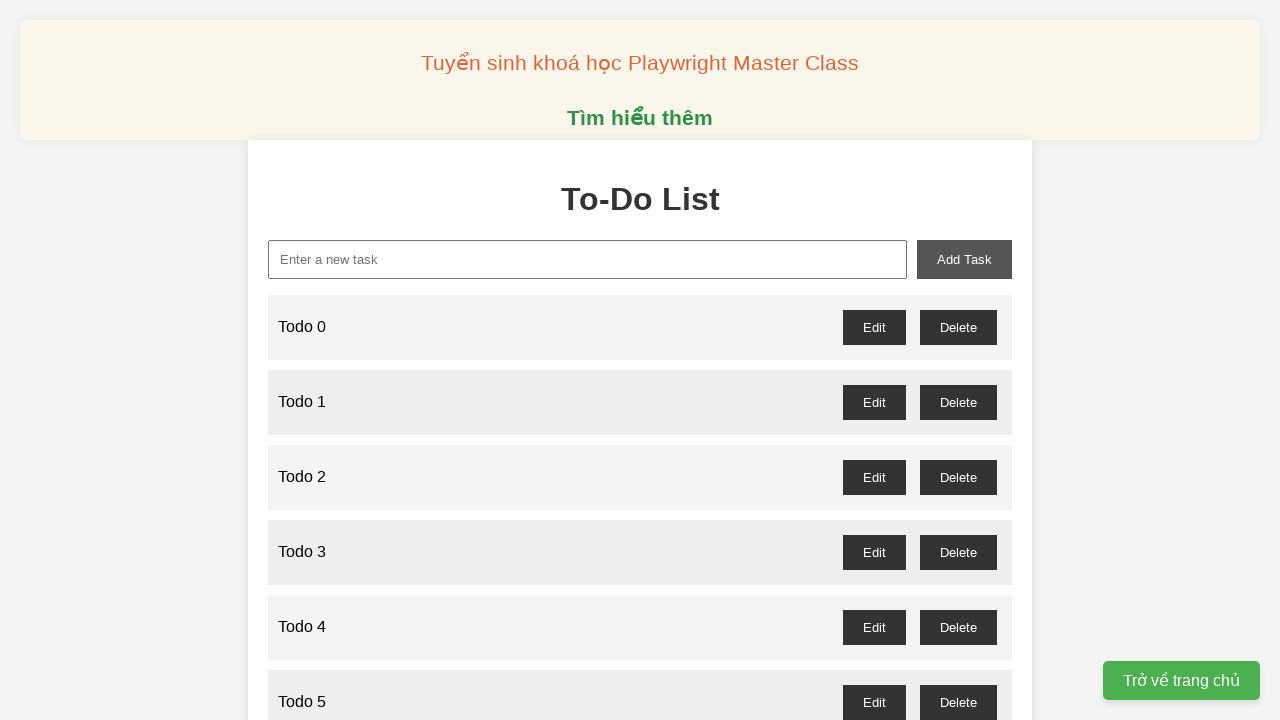

Filled new task input field with 'Todo 84' on xpath=//input[@id='new-task']
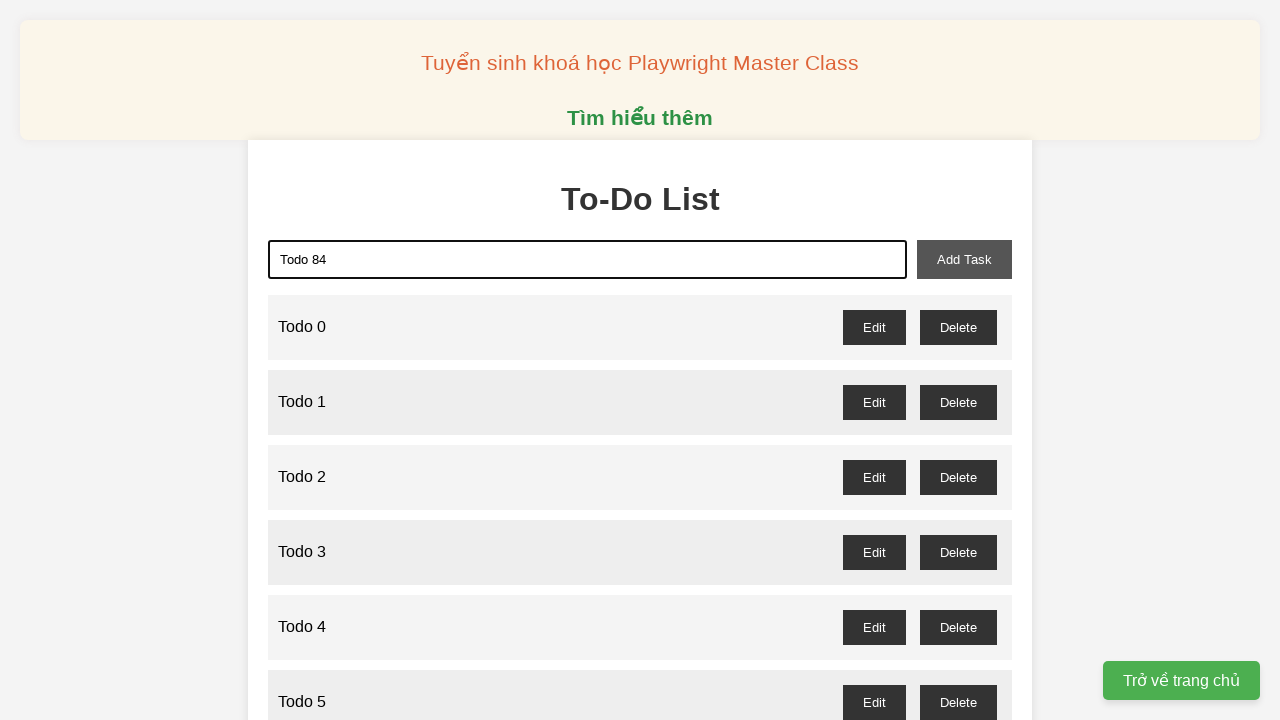

Waited 100ms before adding Todo 84
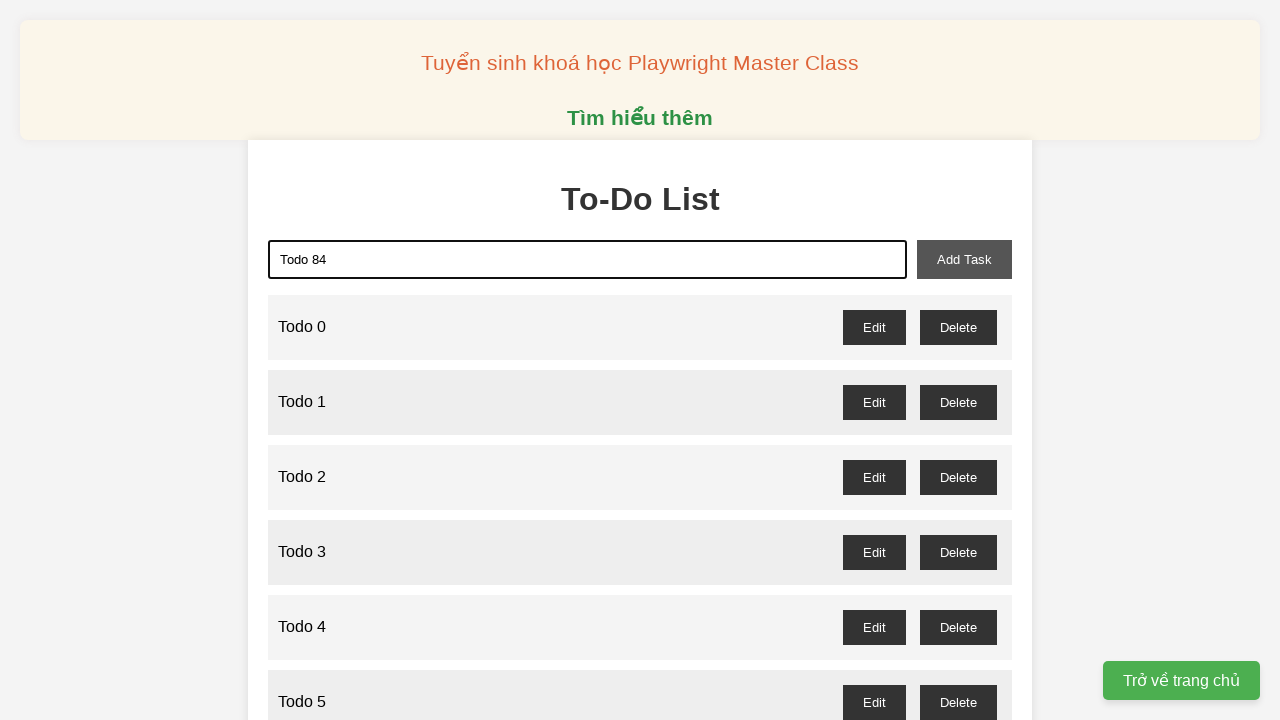

Clicked add-task button to add 'Todo 84' at (964, 259) on xpath=//button[@id='add-task']
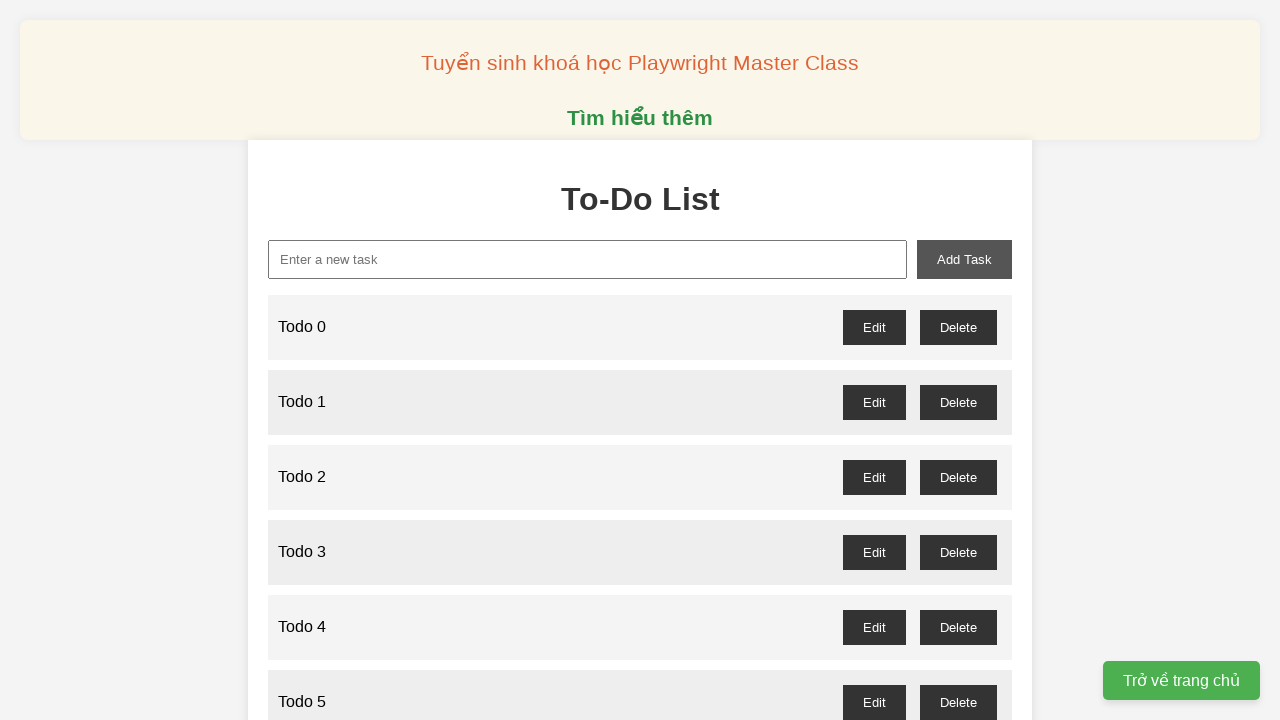

Filled new task input field with 'Todo 85' on xpath=//input[@id='new-task']
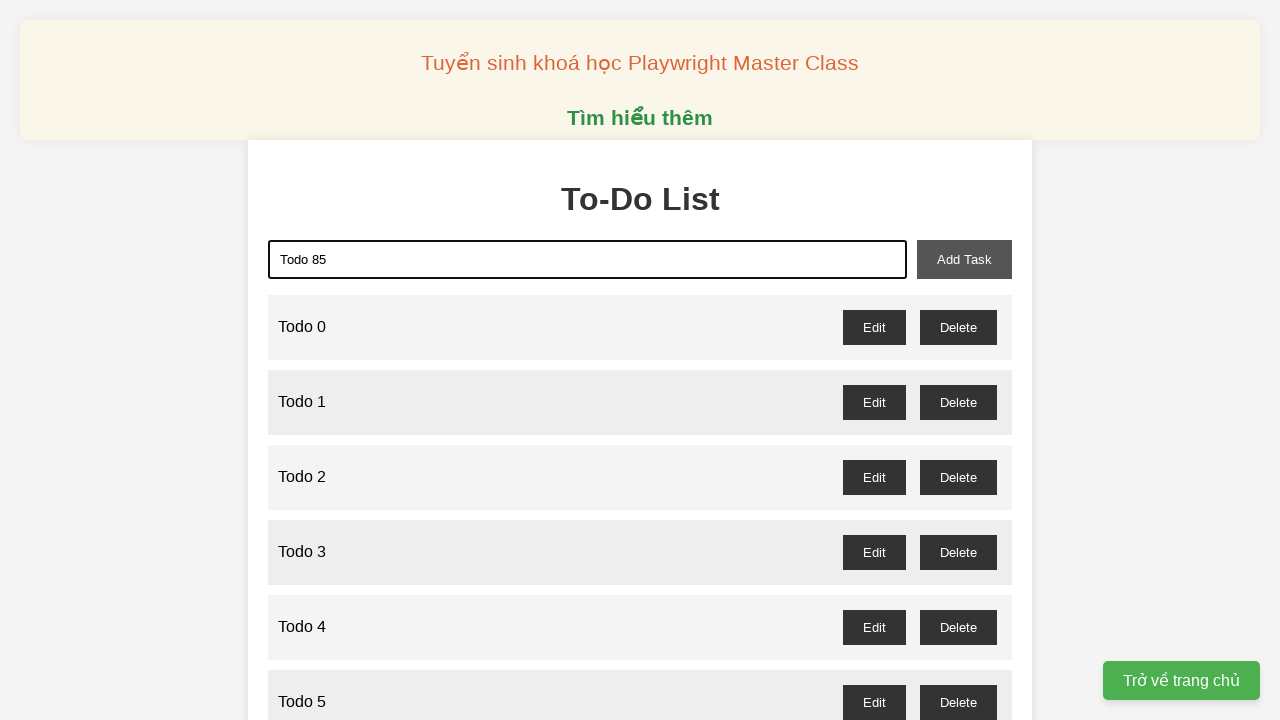

Waited 100ms before adding Todo 85
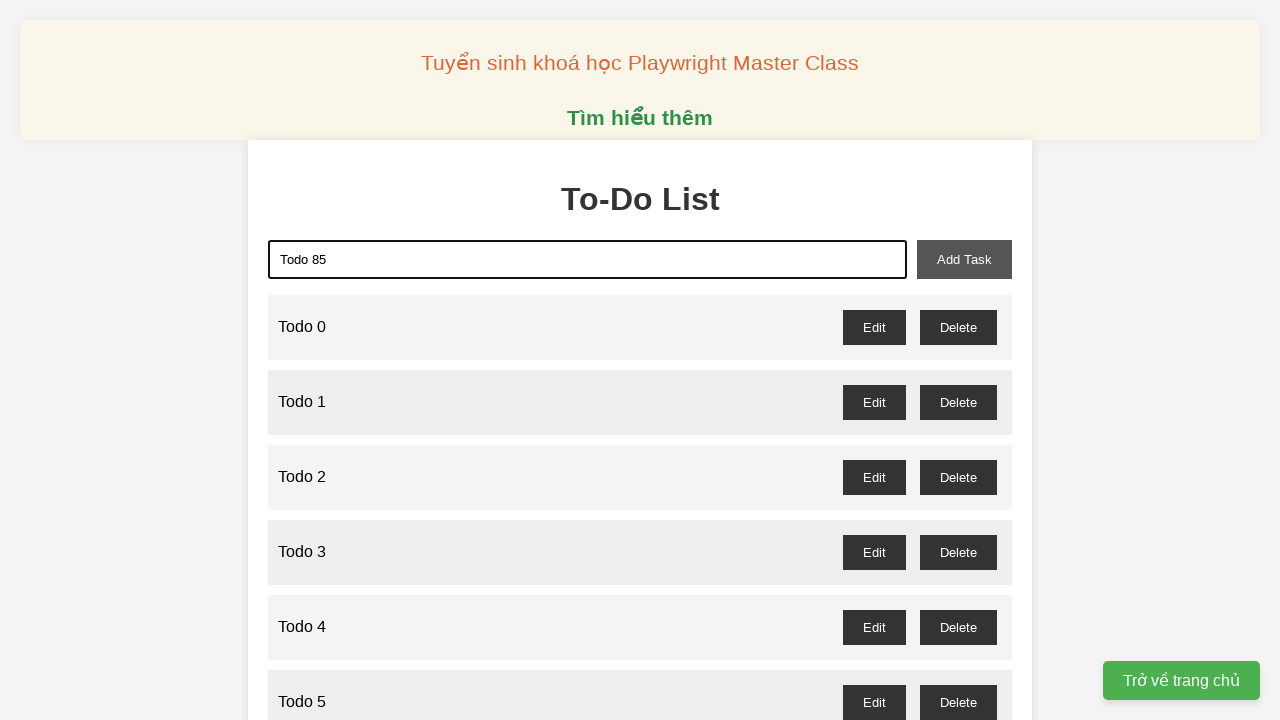

Clicked add-task button to add 'Todo 85' at (964, 259) on xpath=//button[@id='add-task']
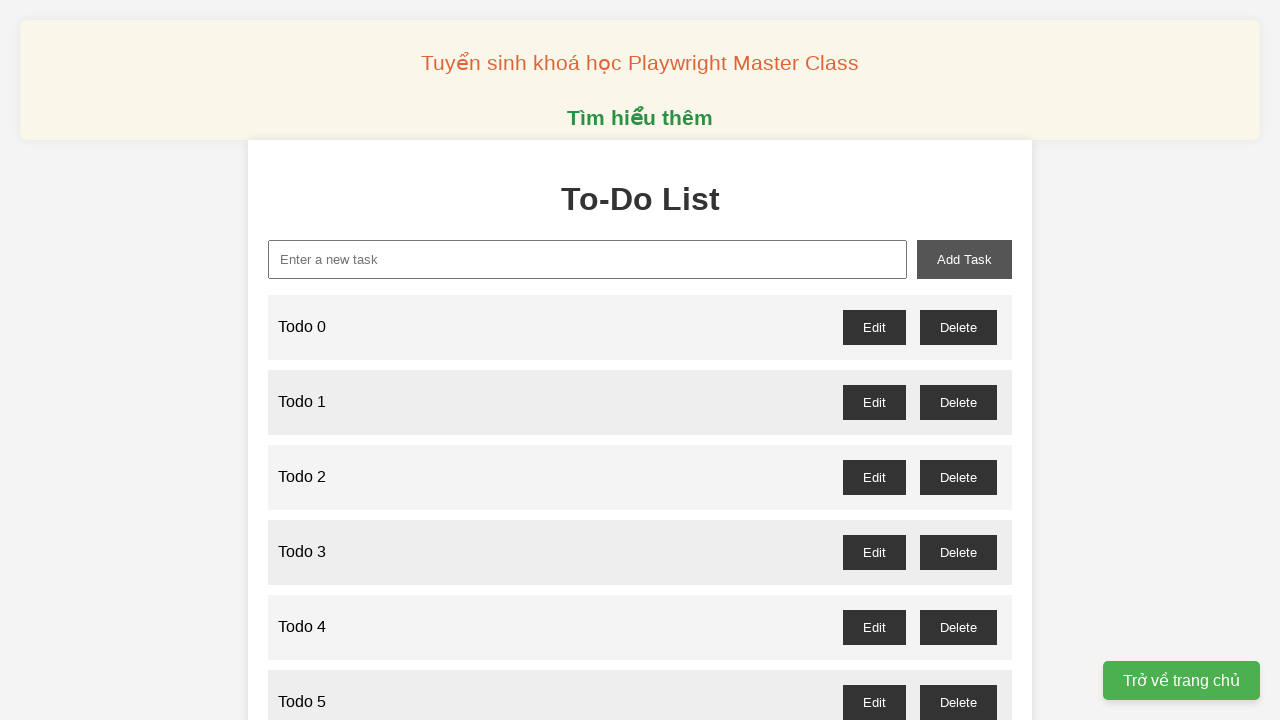

Filled new task input field with 'Todo 86' on xpath=//input[@id='new-task']
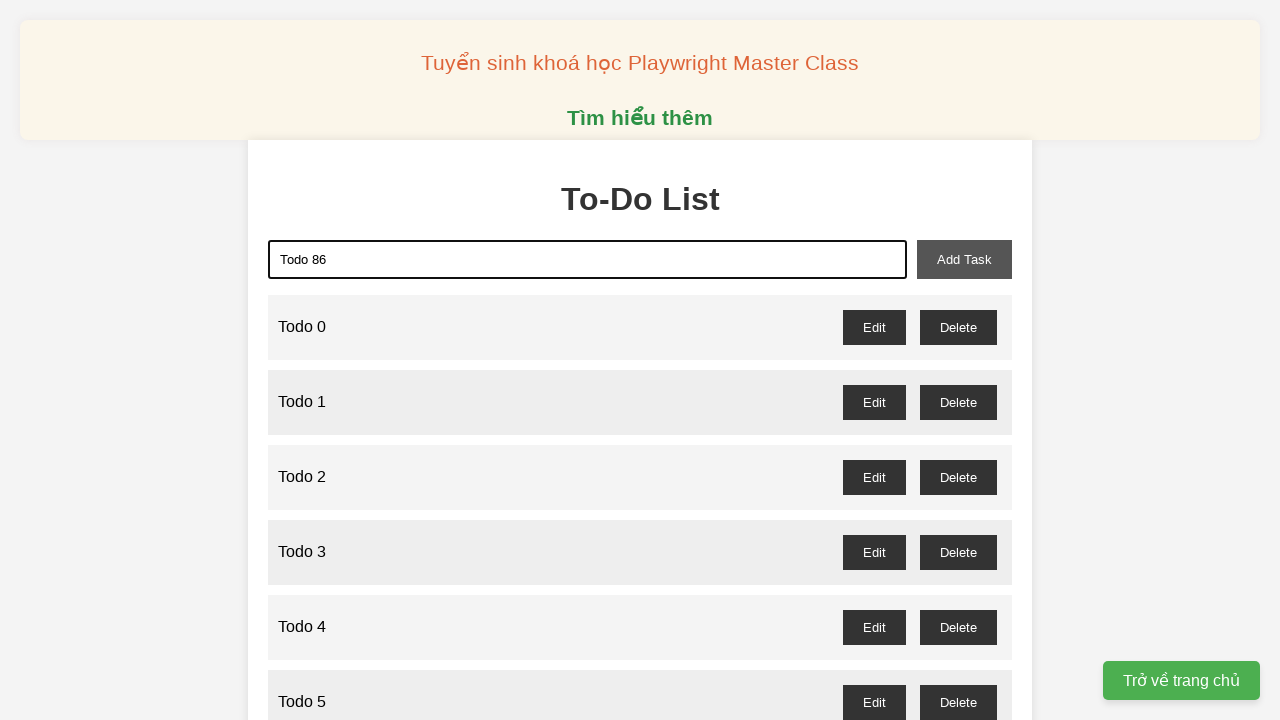

Waited 100ms before adding Todo 86
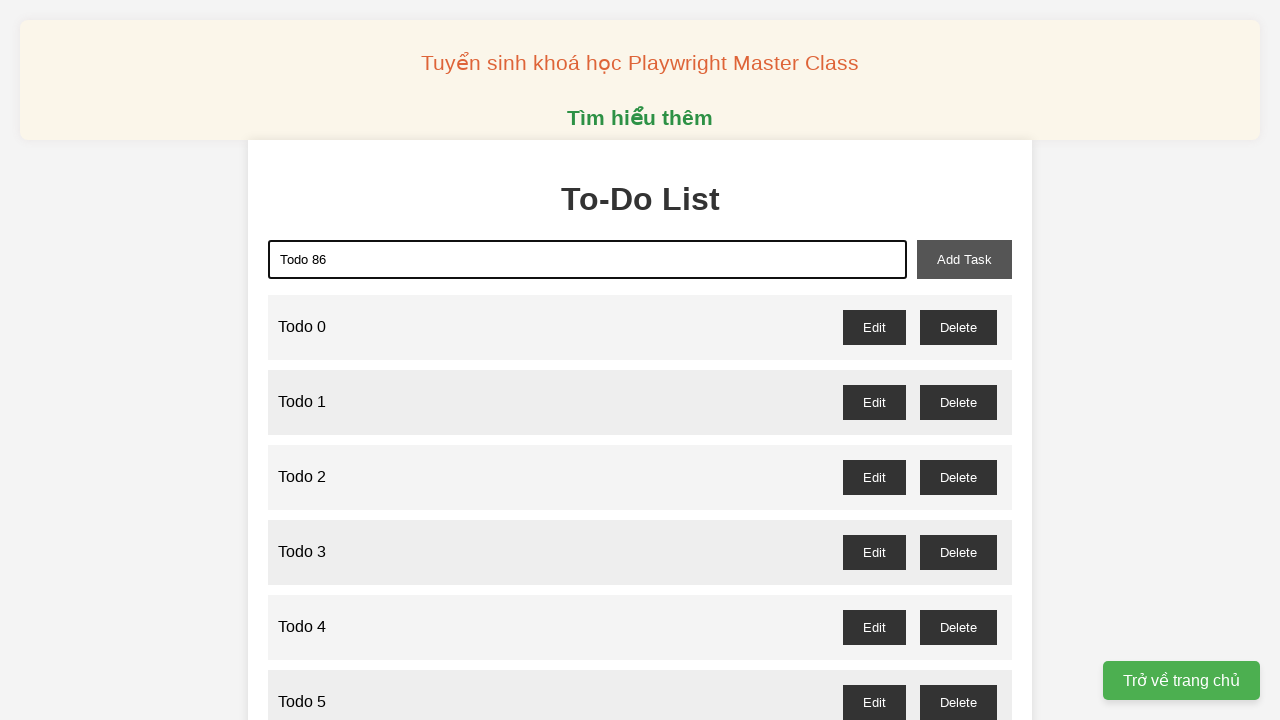

Clicked add-task button to add 'Todo 86' at (964, 259) on xpath=//button[@id='add-task']
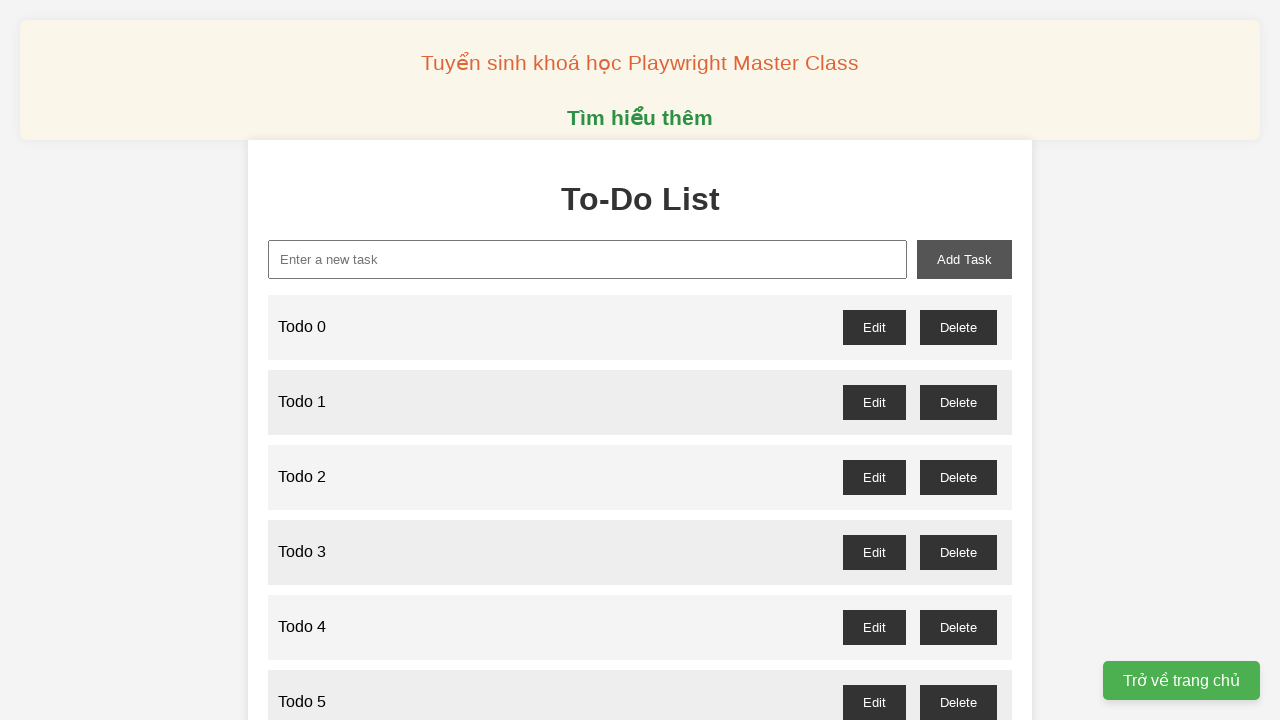

Filled new task input field with 'Todo 87' on xpath=//input[@id='new-task']
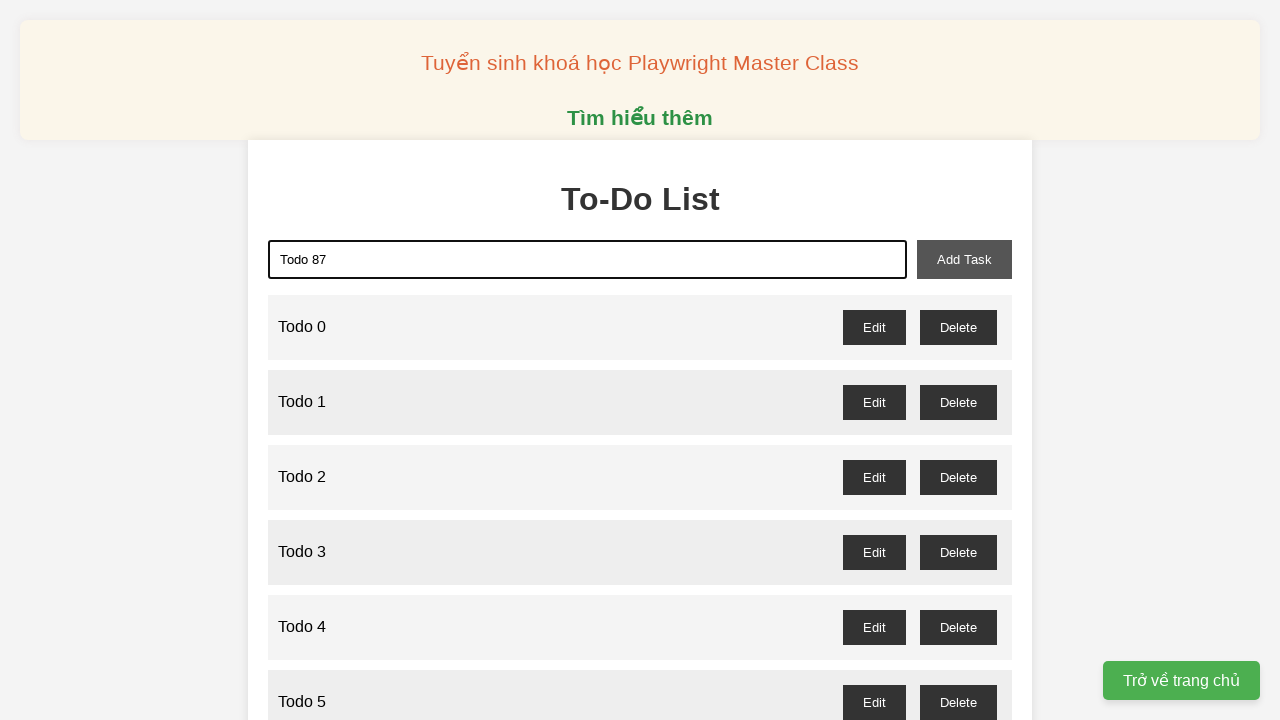

Waited 100ms before adding Todo 87
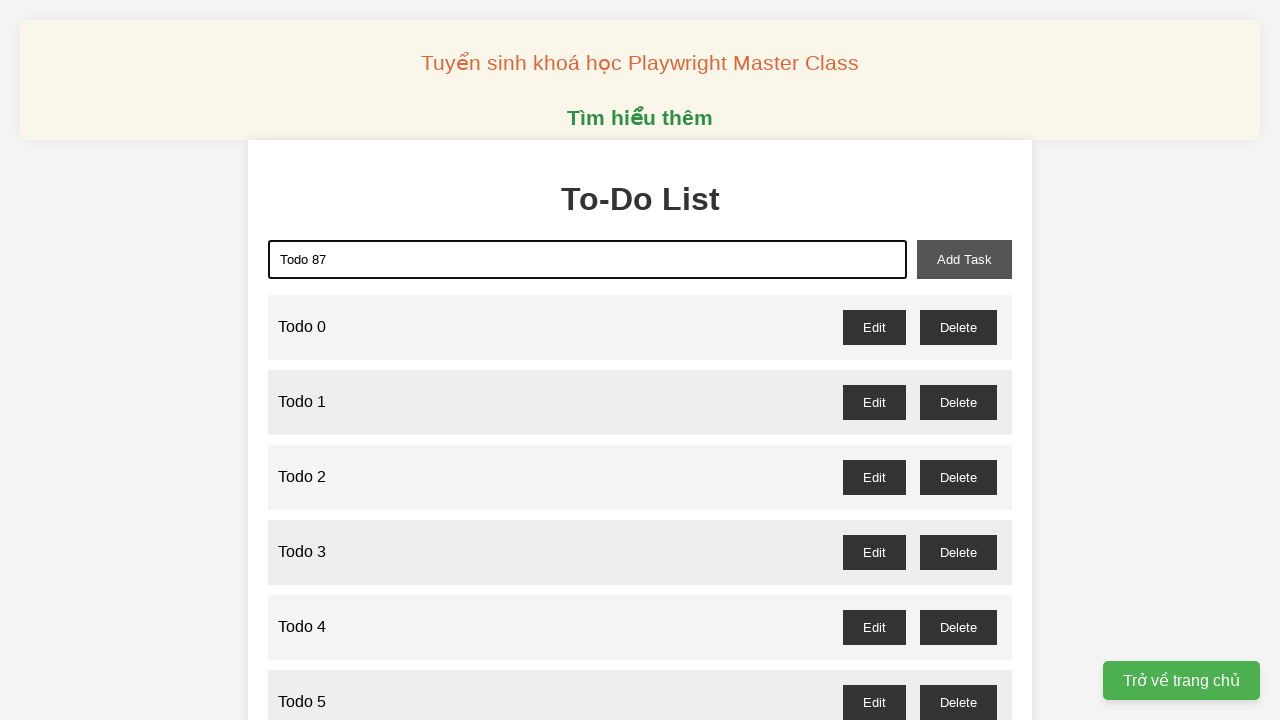

Clicked add-task button to add 'Todo 87' at (964, 259) on xpath=//button[@id='add-task']
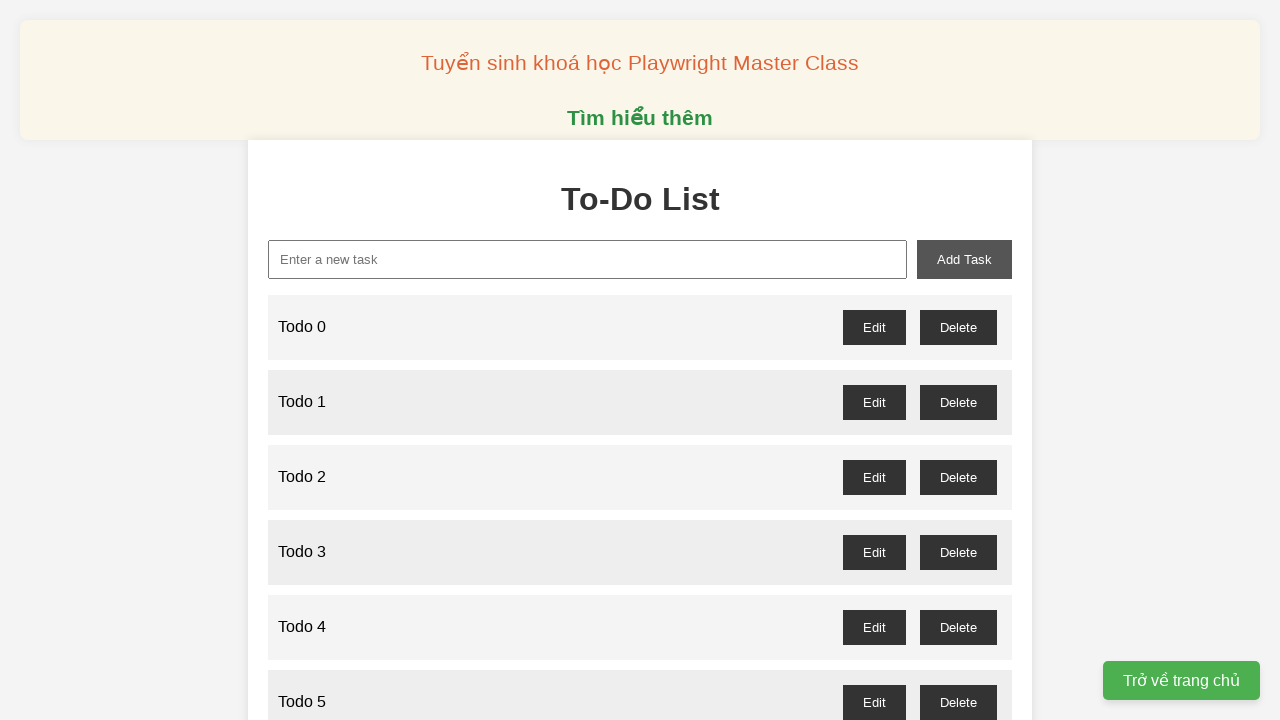

Filled new task input field with 'Todo 88' on xpath=//input[@id='new-task']
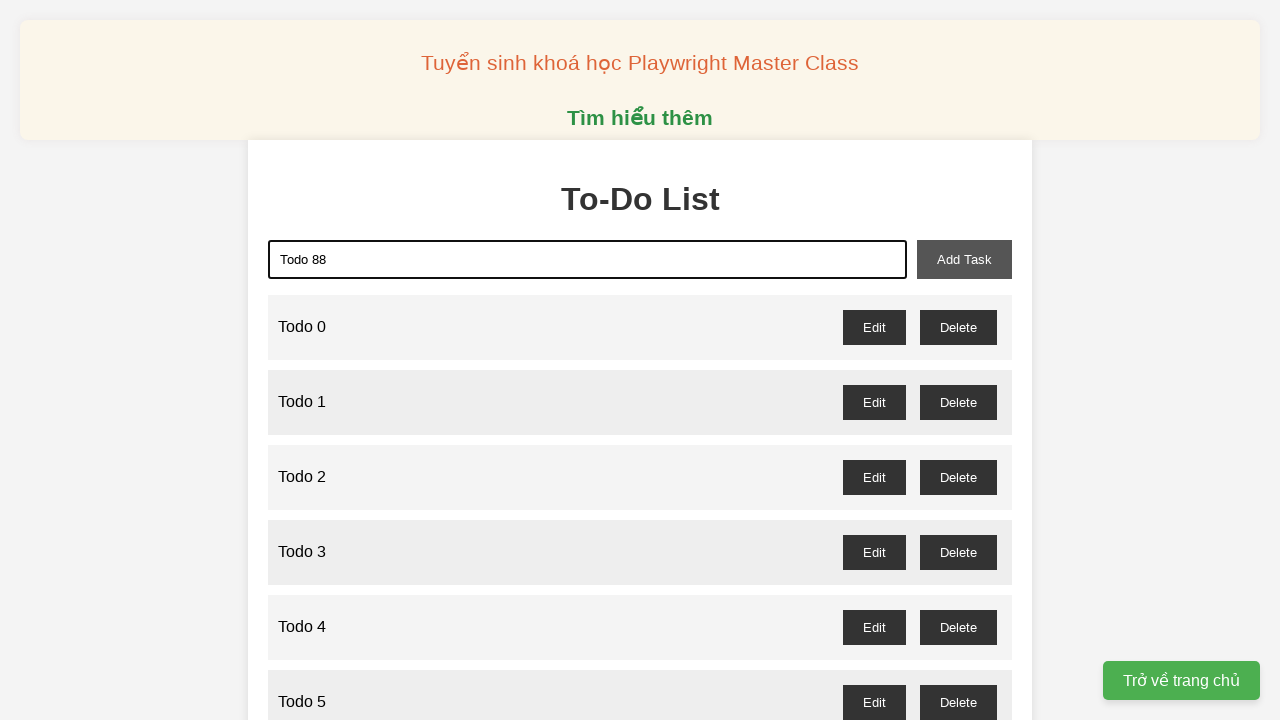

Waited 100ms before adding Todo 88
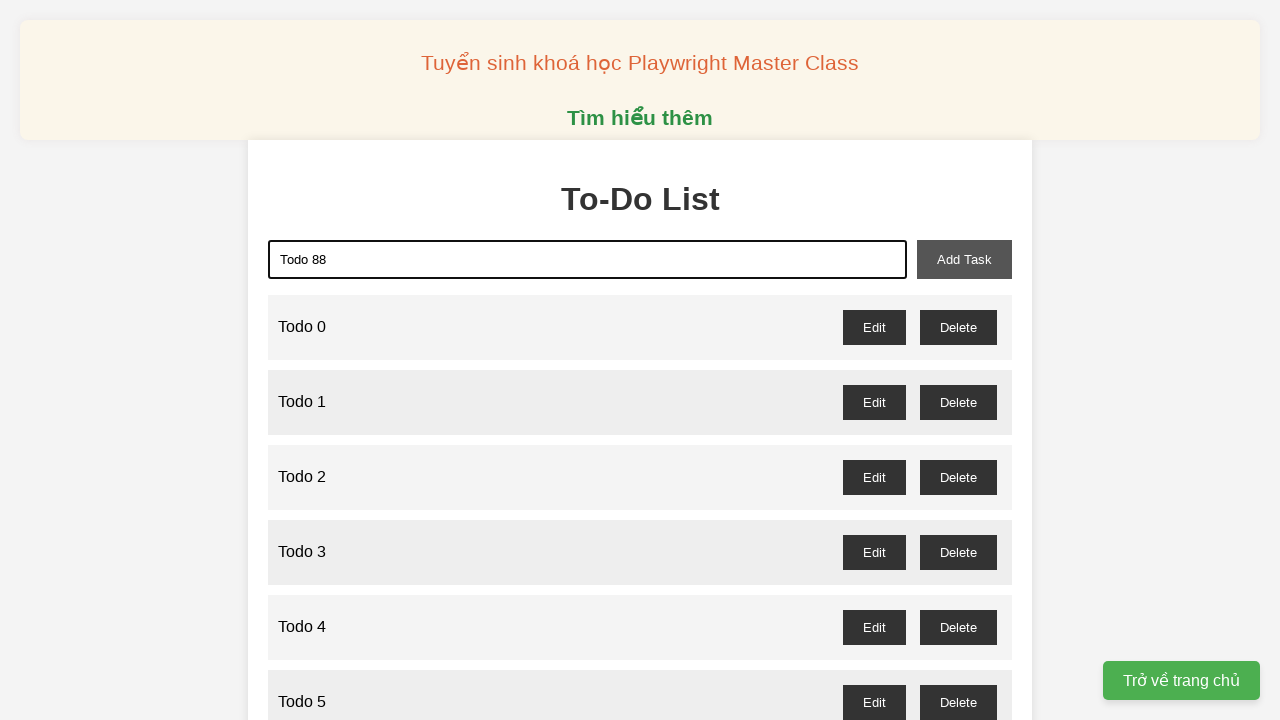

Clicked add-task button to add 'Todo 88' at (964, 259) on xpath=//button[@id='add-task']
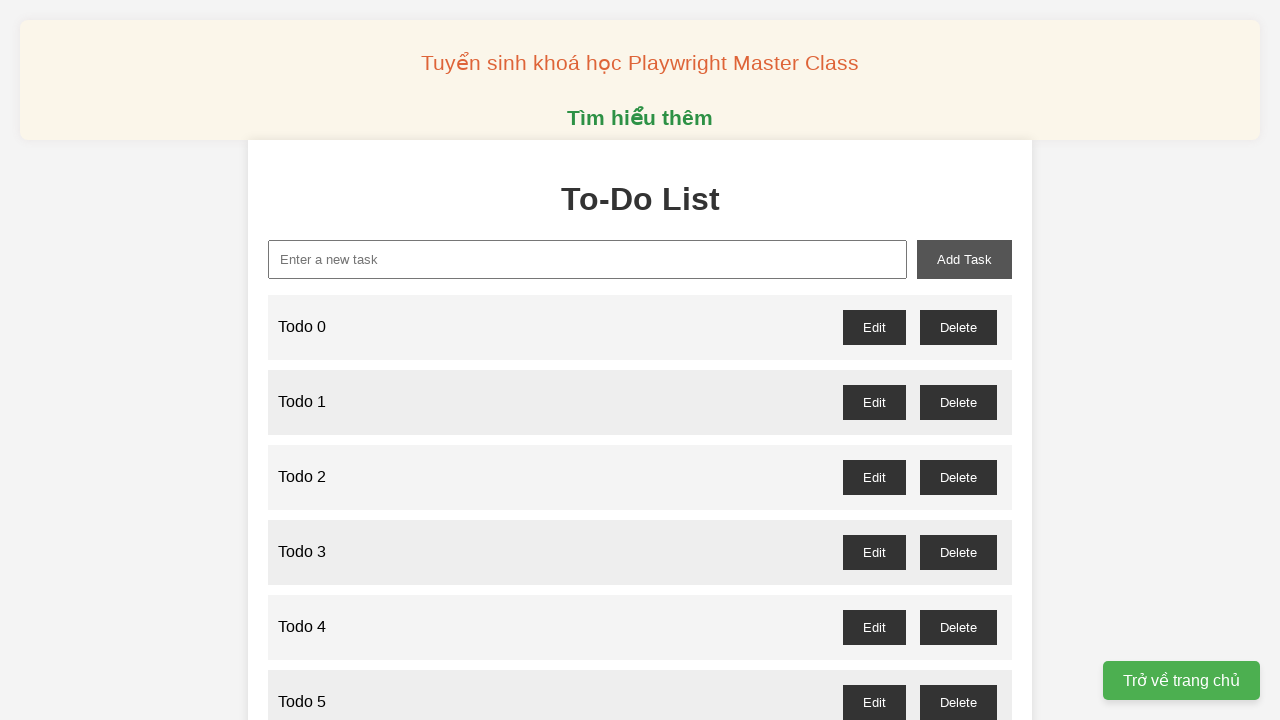

Filled new task input field with 'Todo 89' on xpath=//input[@id='new-task']
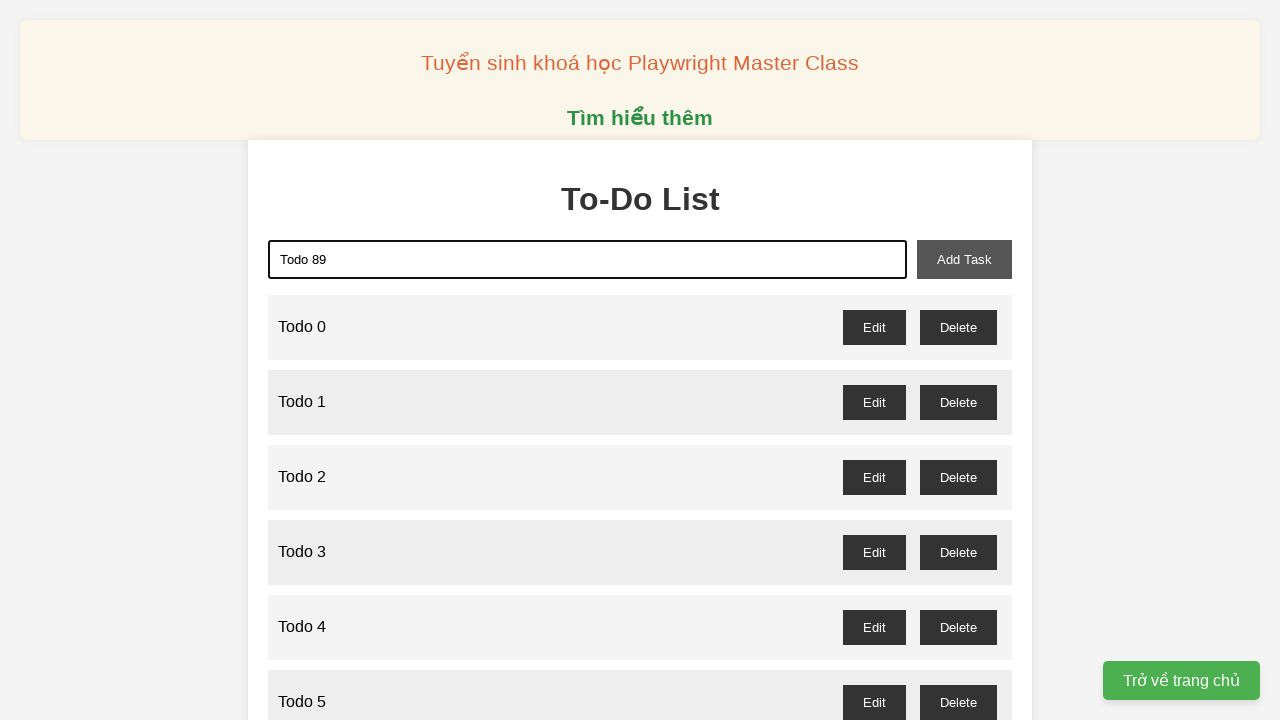

Waited 100ms before adding Todo 89
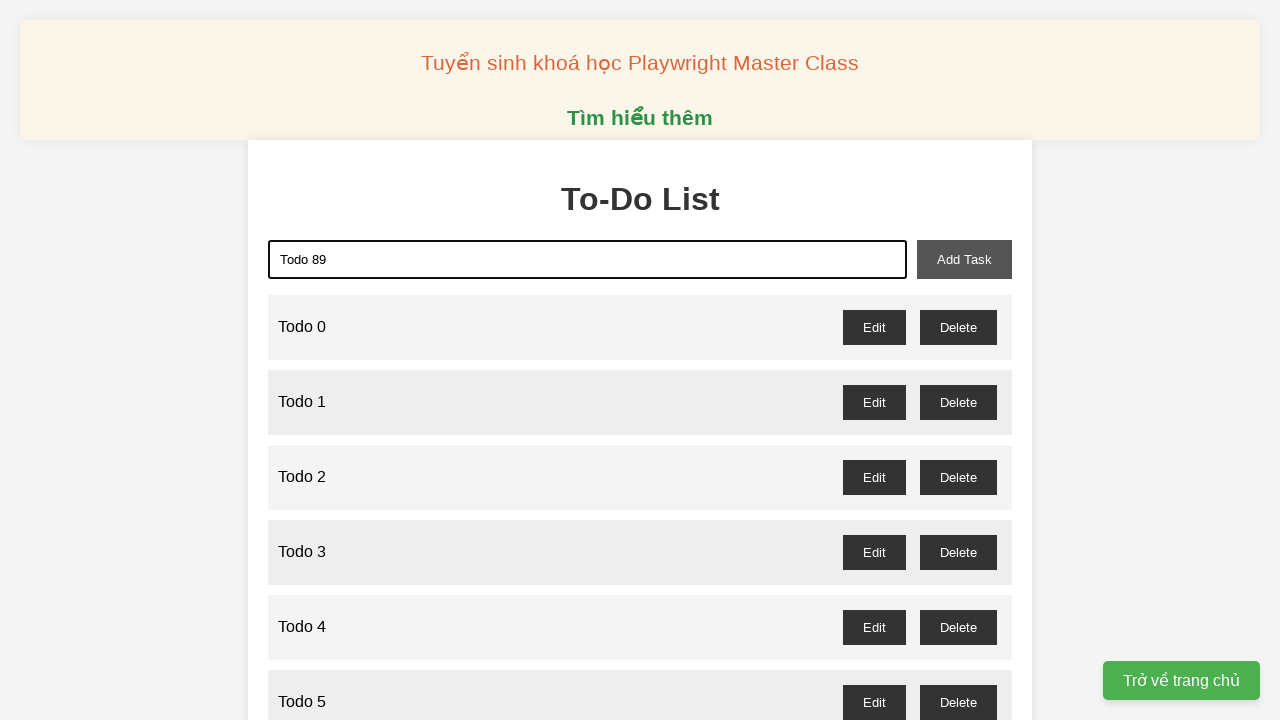

Clicked add-task button to add 'Todo 89' at (964, 259) on xpath=//button[@id='add-task']
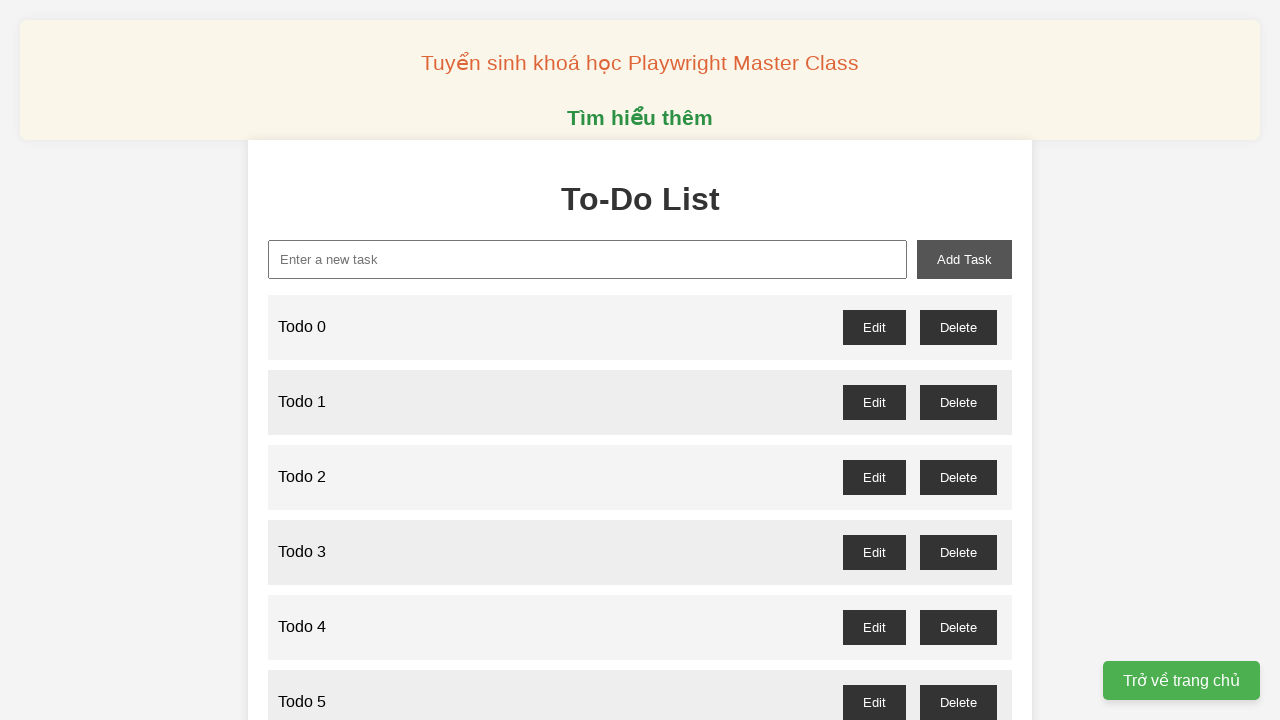

Filled new task input field with 'Todo 90' on xpath=//input[@id='new-task']
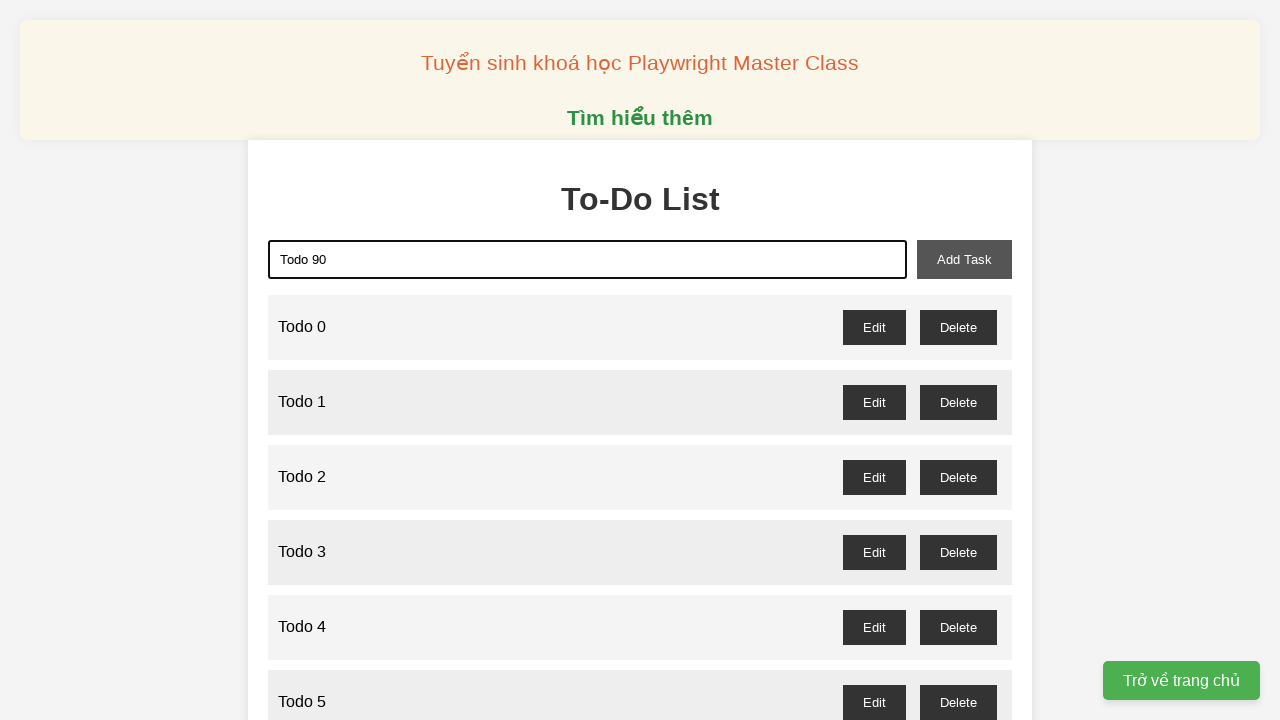

Waited 100ms before adding Todo 90
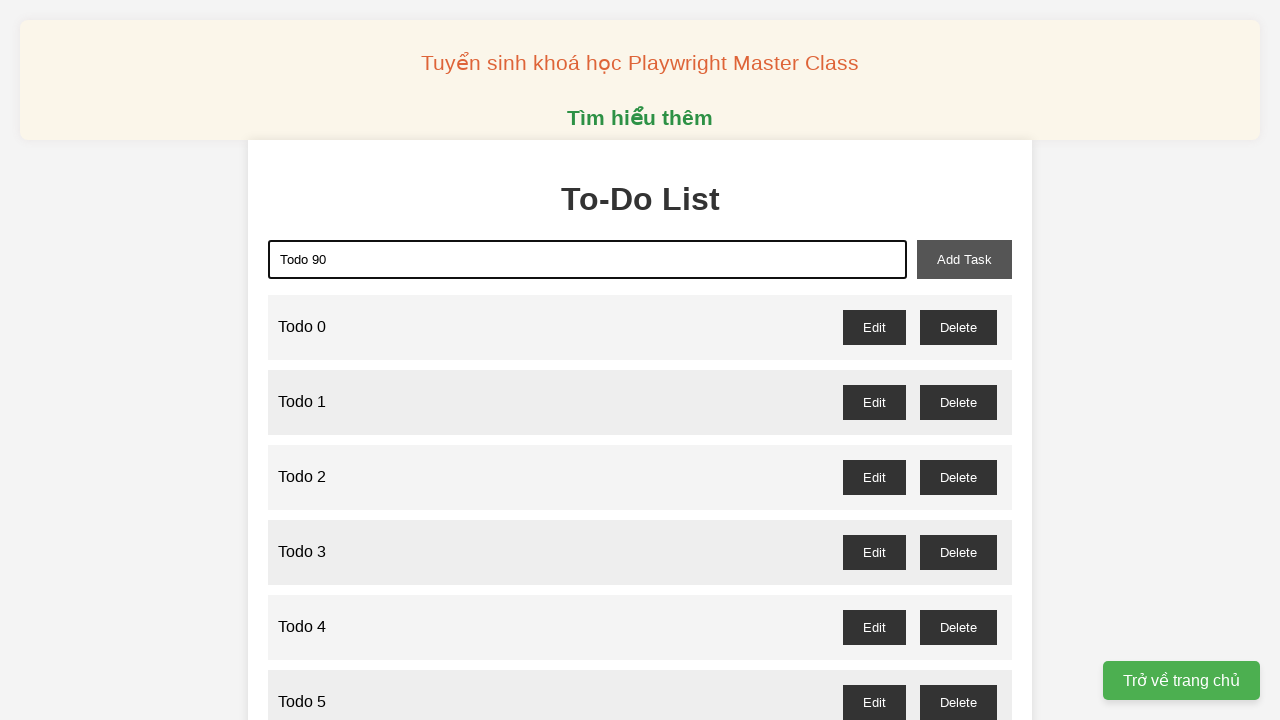

Clicked add-task button to add 'Todo 90' at (964, 259) on xpath=//button[@id='add-task']
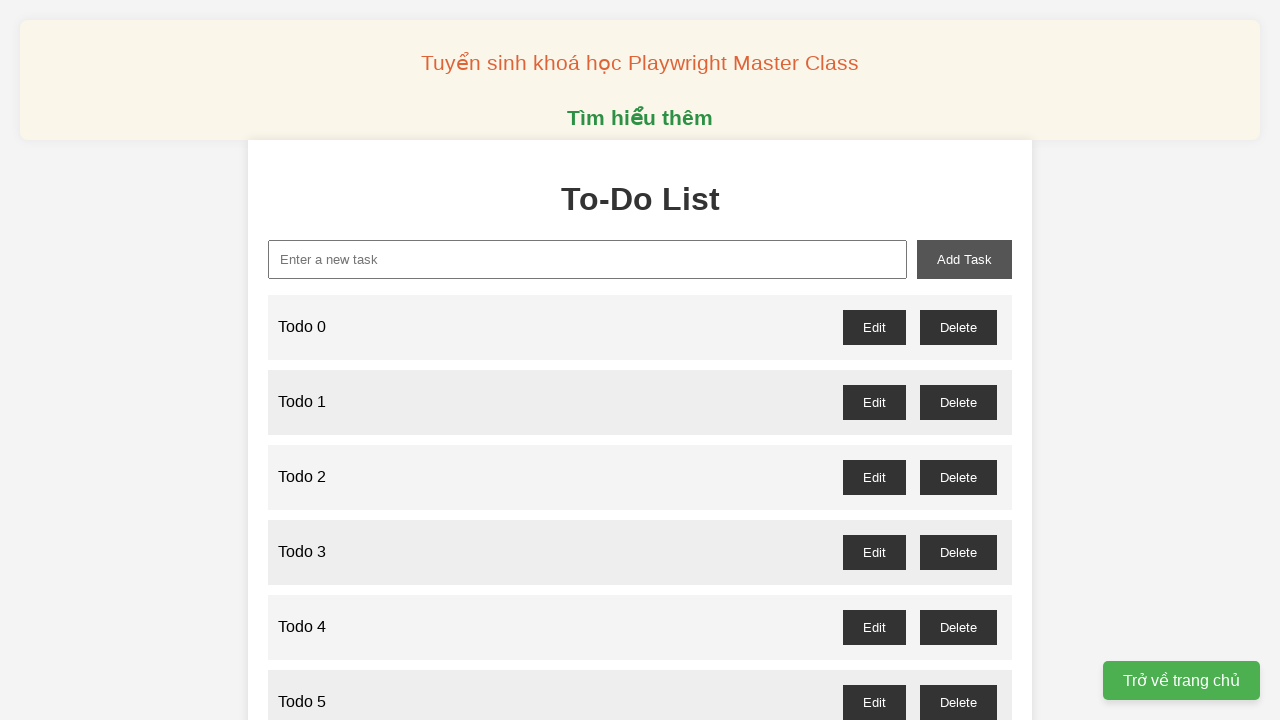

Filled new task input field with 'Todo 91' on xpath=//input[@id='new-task']
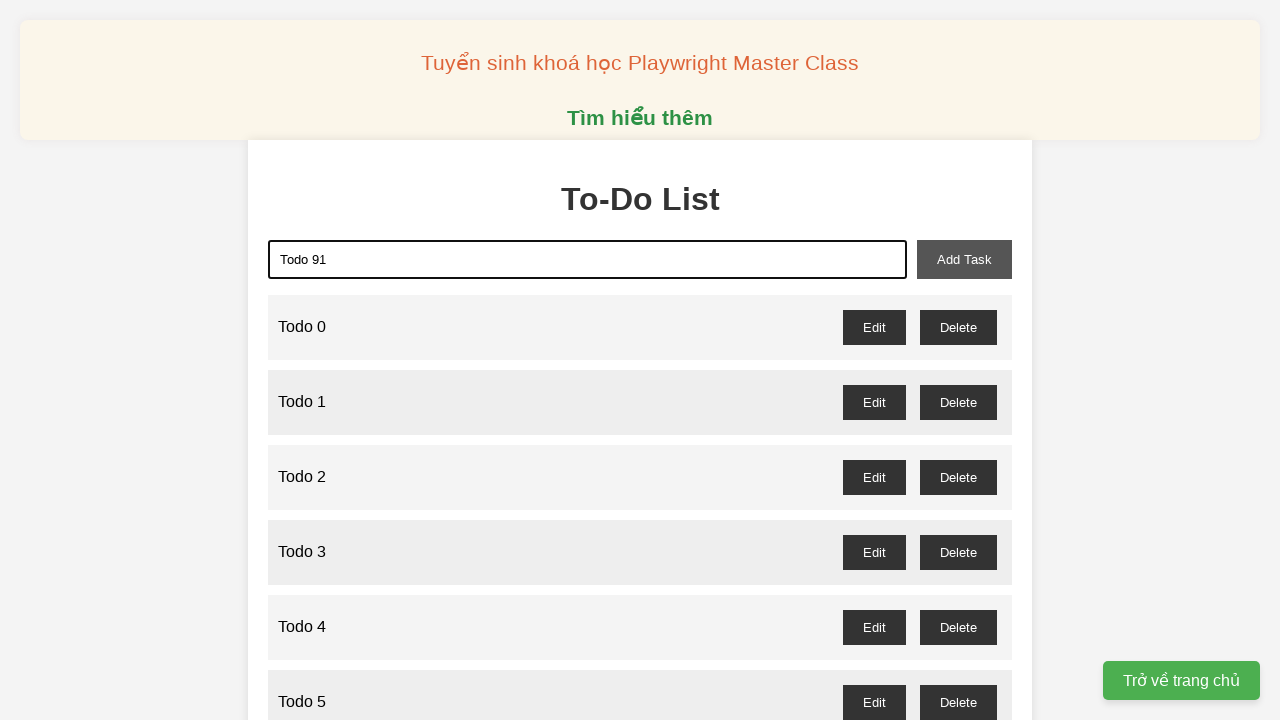

Waited 100ms before adding Todo 91
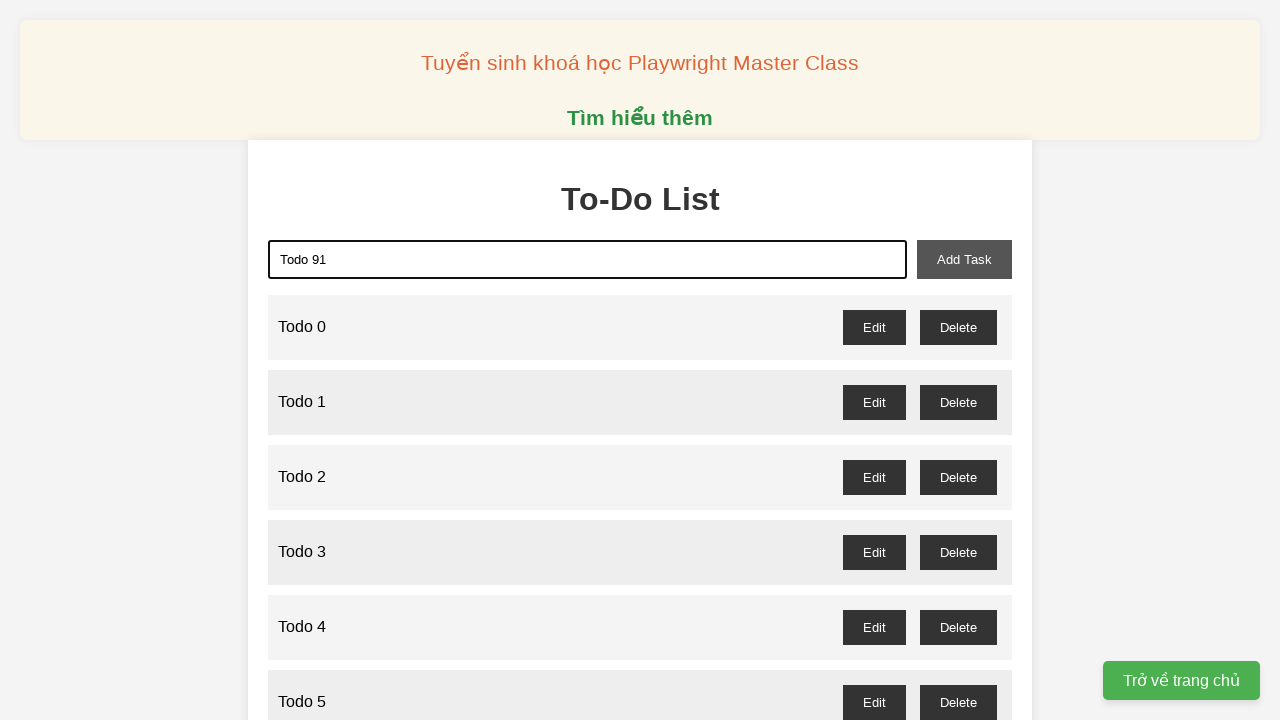

Clicked add-task button to add 'Todo 91' at (964, 259) on xpath=//button[@id='add-task']
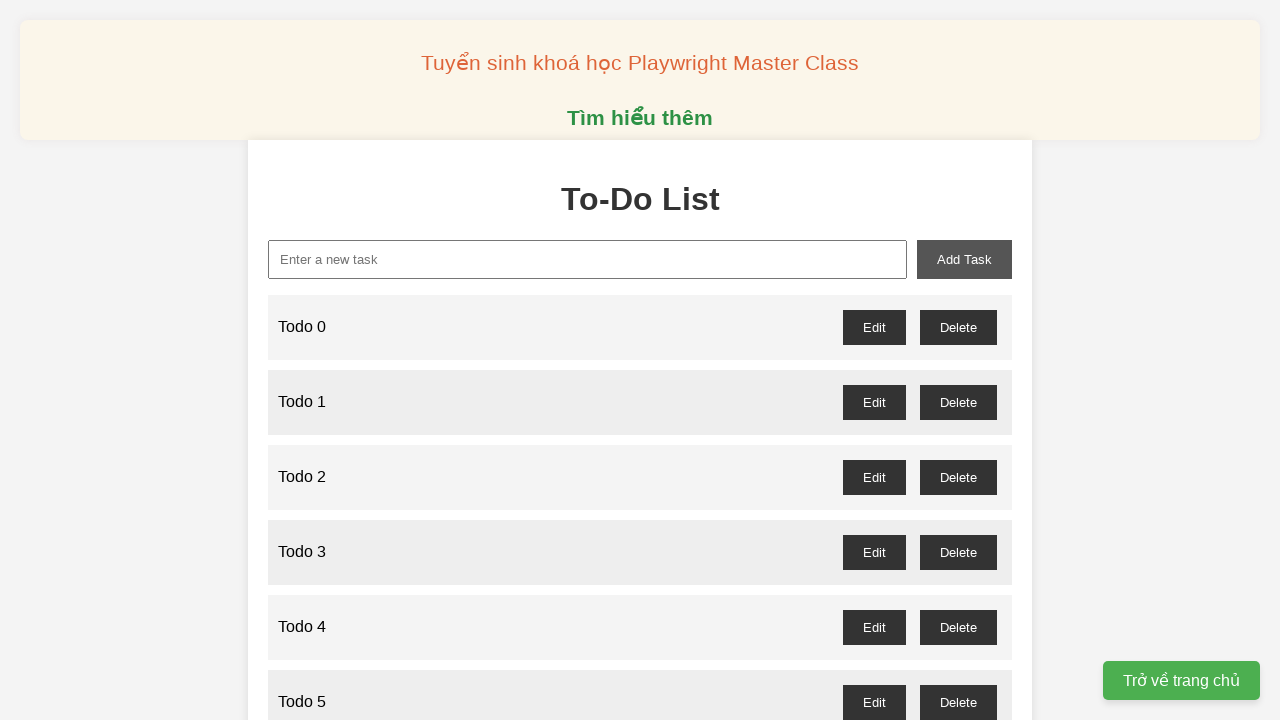

Filled new task input field with 'Todo 92' on xpath=//input[@id='new-task']
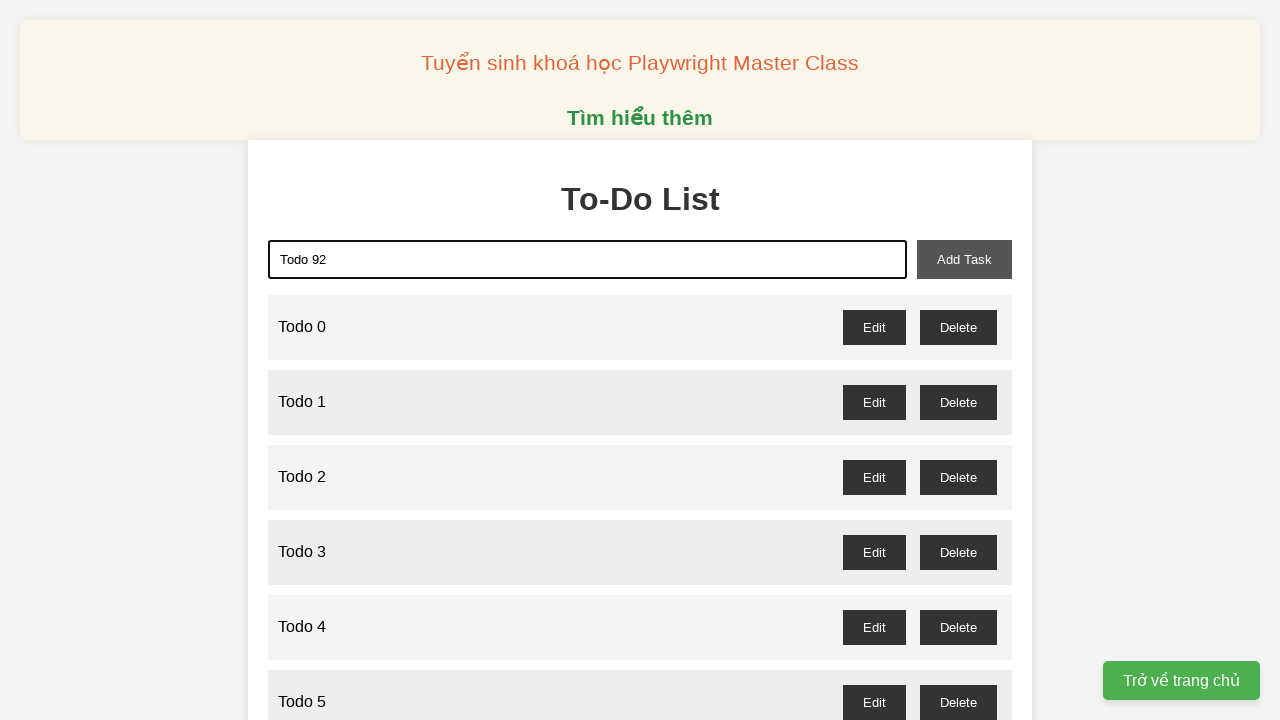

Waited 100ms before adding Todo 92
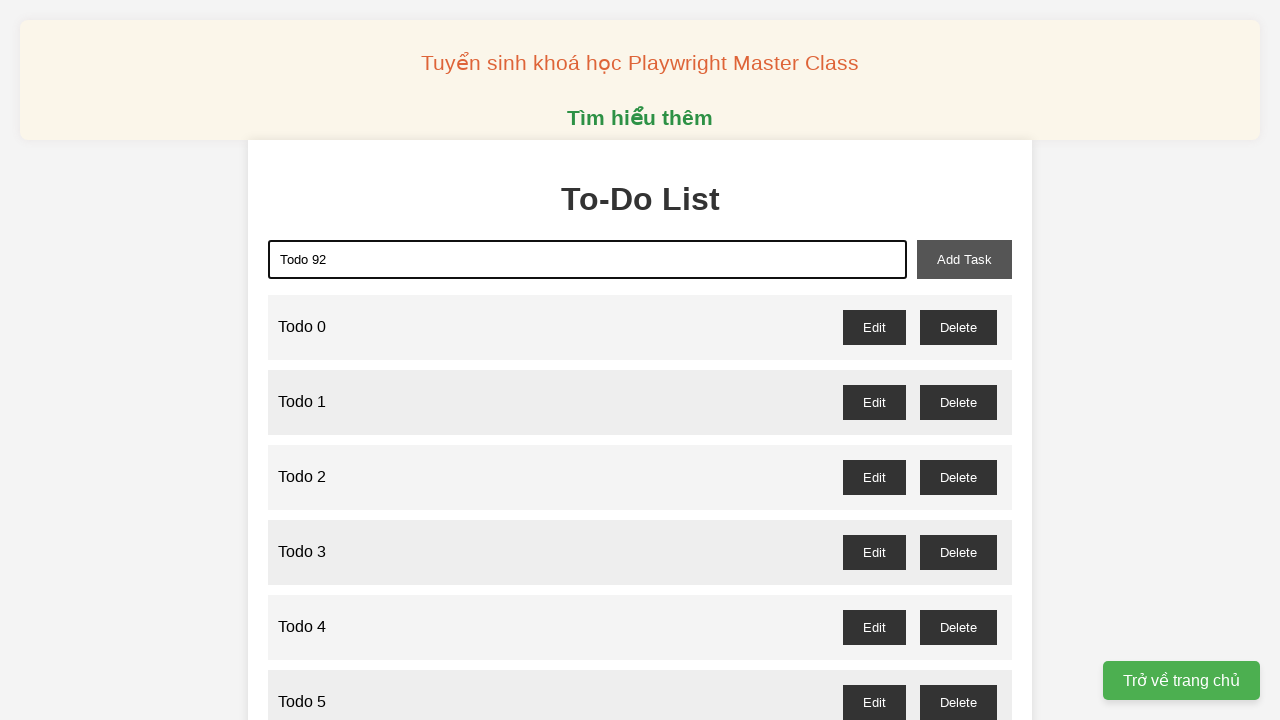

Clicked add-task button to add 'Todo 92' at (964, 259) on xpath=//button[@id='add-task']
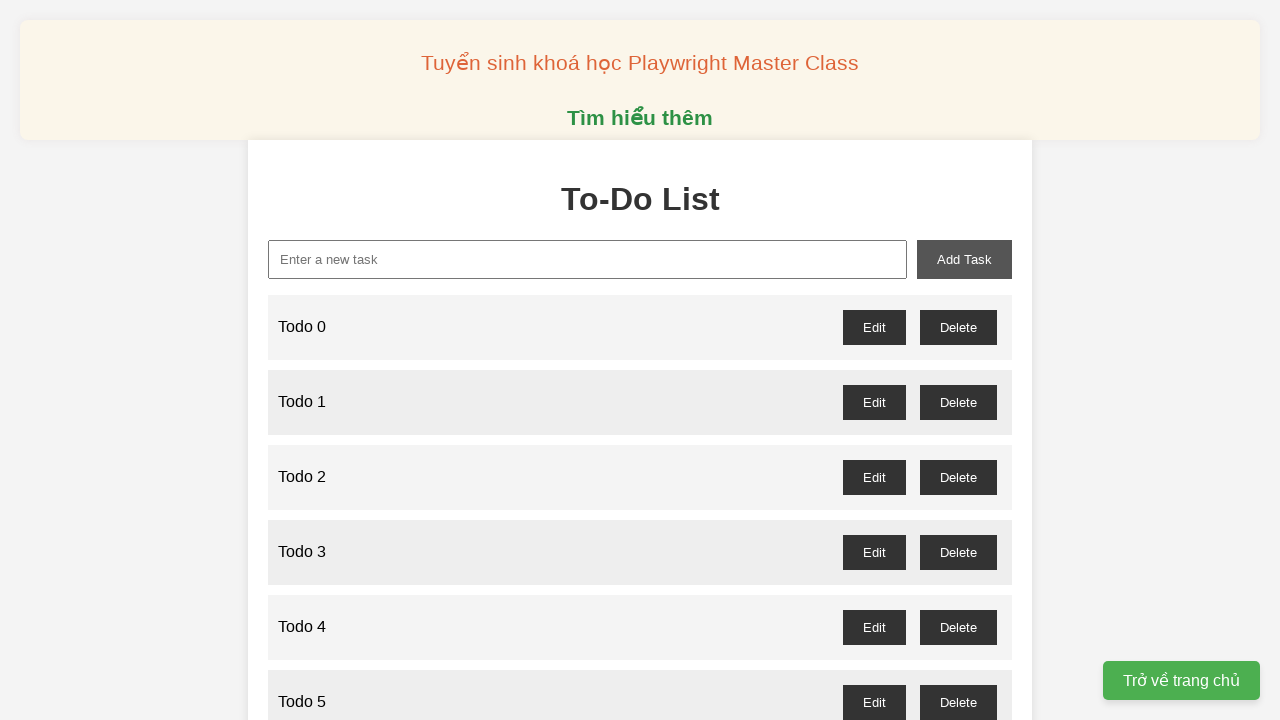

Filled new task input field with 'Todo 93' on xpath=//input[@id='new-task']
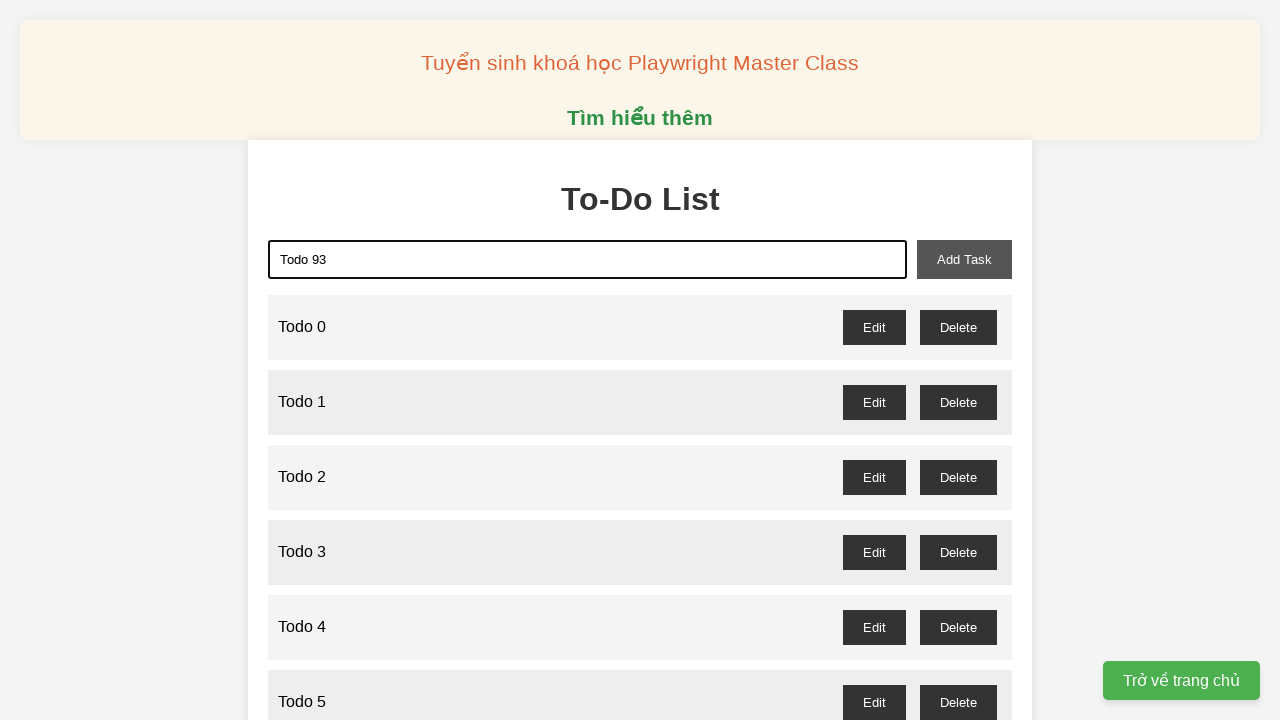

Waited 100ms before adding Todo 93
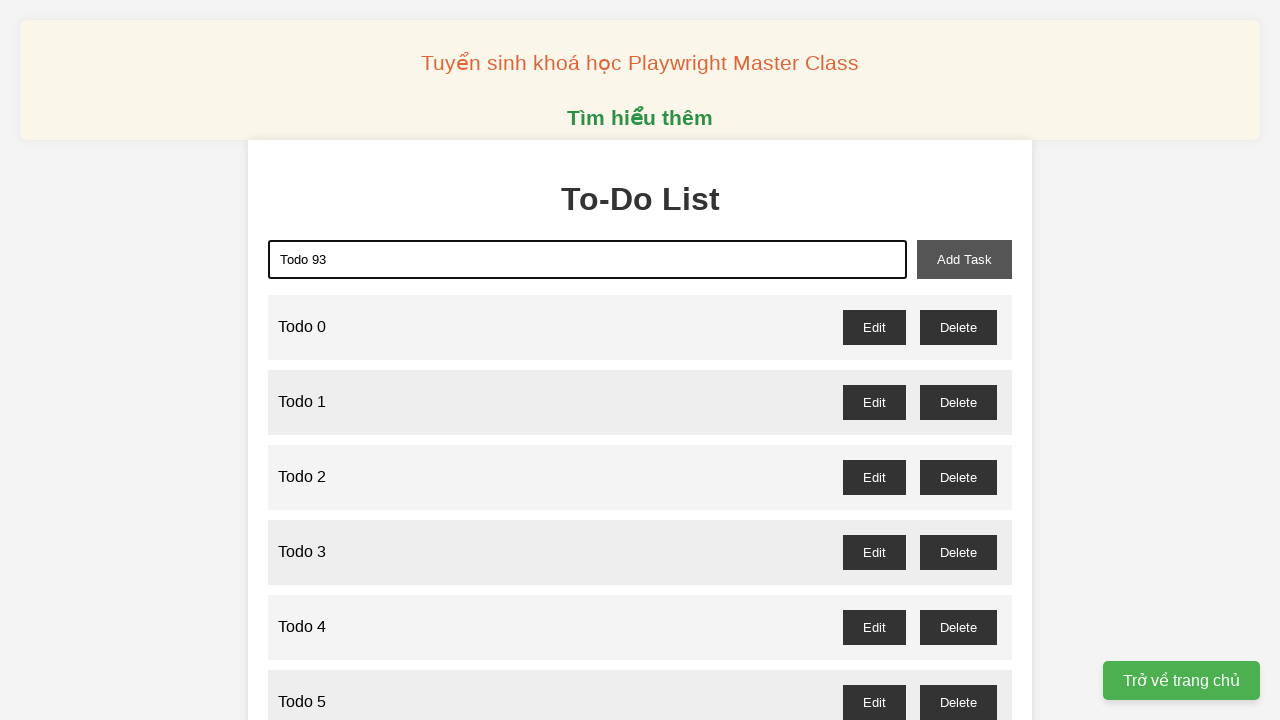

Clicked add-task button to add 'Todo 93' at (964, 259) on xpath=//button[@id='add-task']
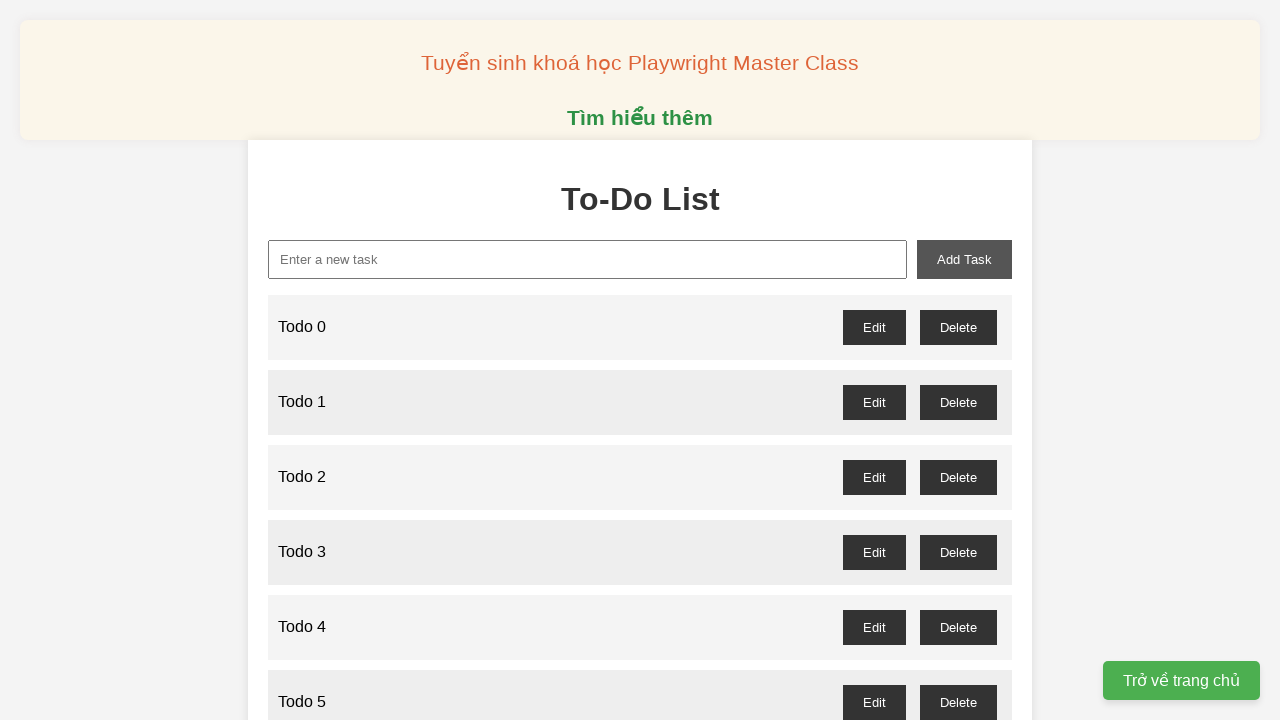

Filled new task input field with 'Todo 94' on xpath=//input[@id='new-task']
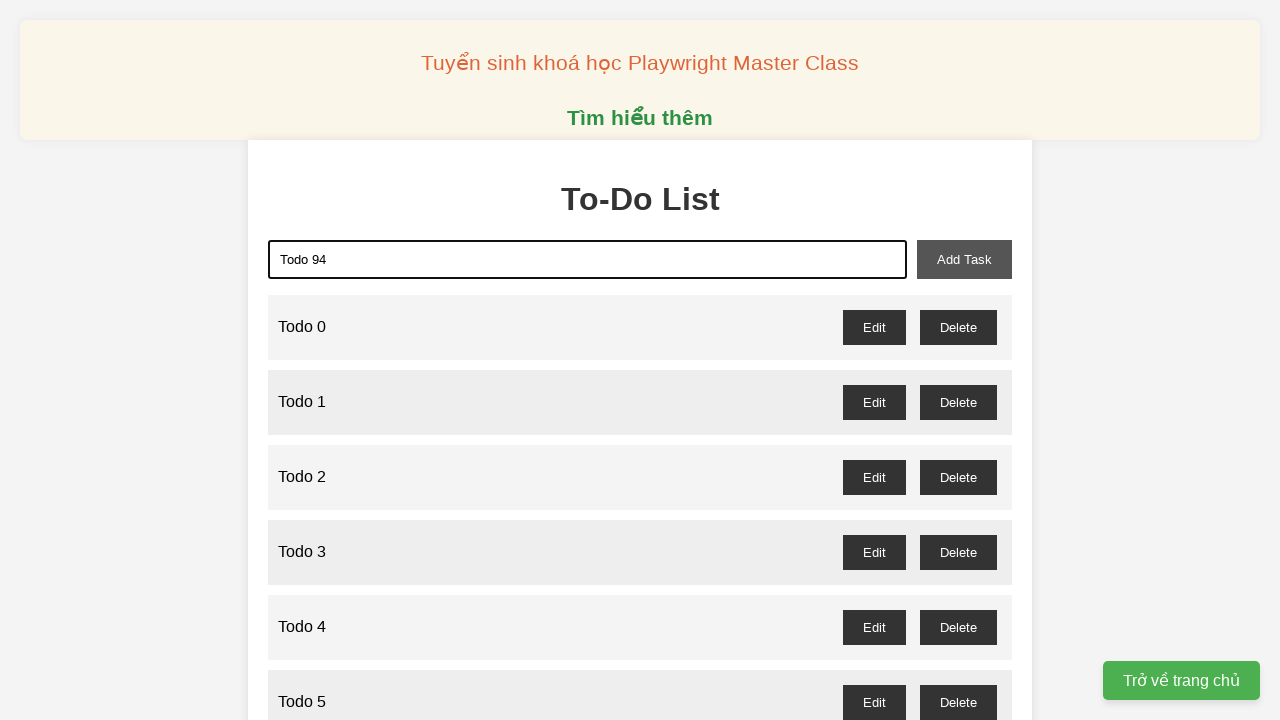

Waited 100ms before adding Todo 94
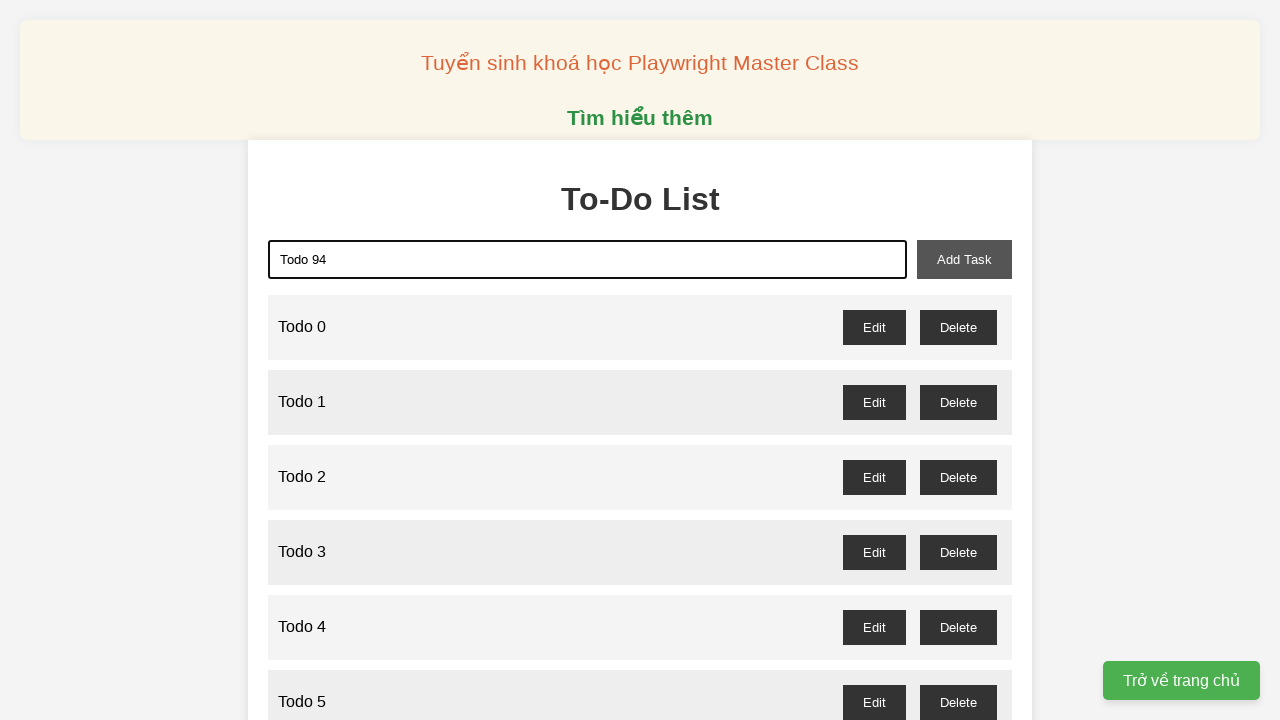

Clicked add-task button to add 'Todo 94' at (964, 259) on xpath=//button[@id='add-task']
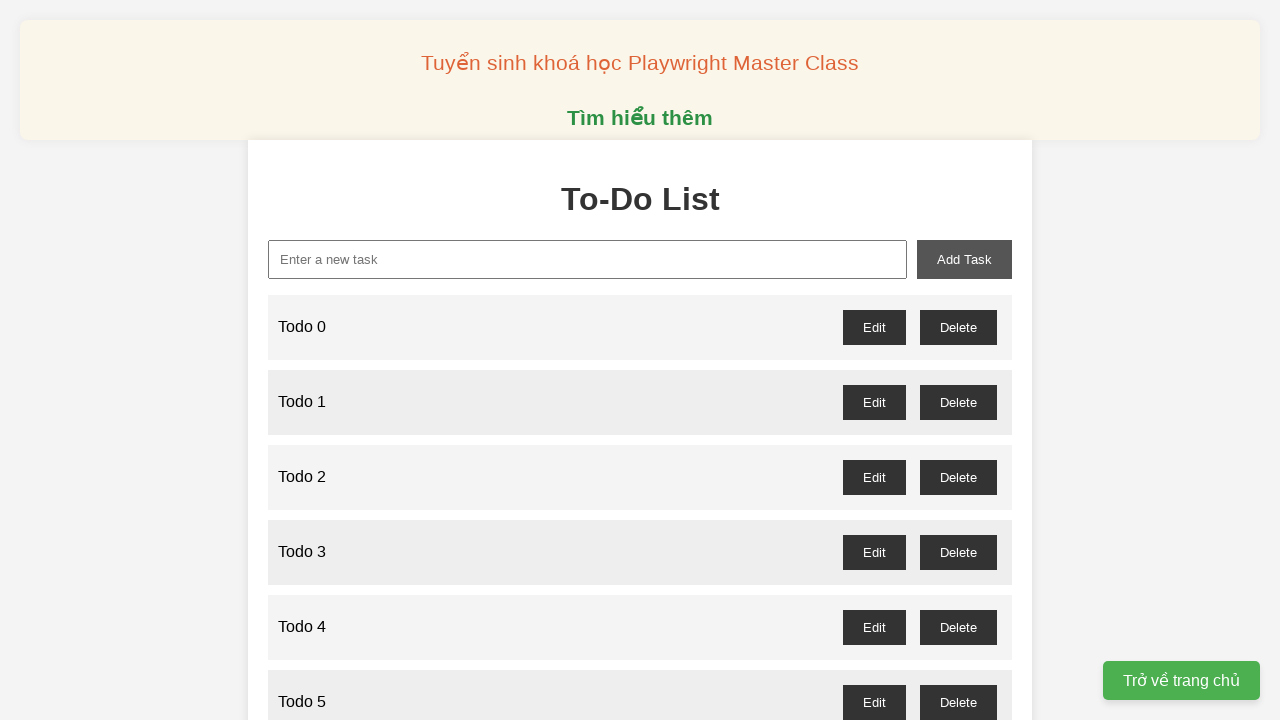

Filled new task input field with 'Todo 95' on xpath=//input[@id='new-task']
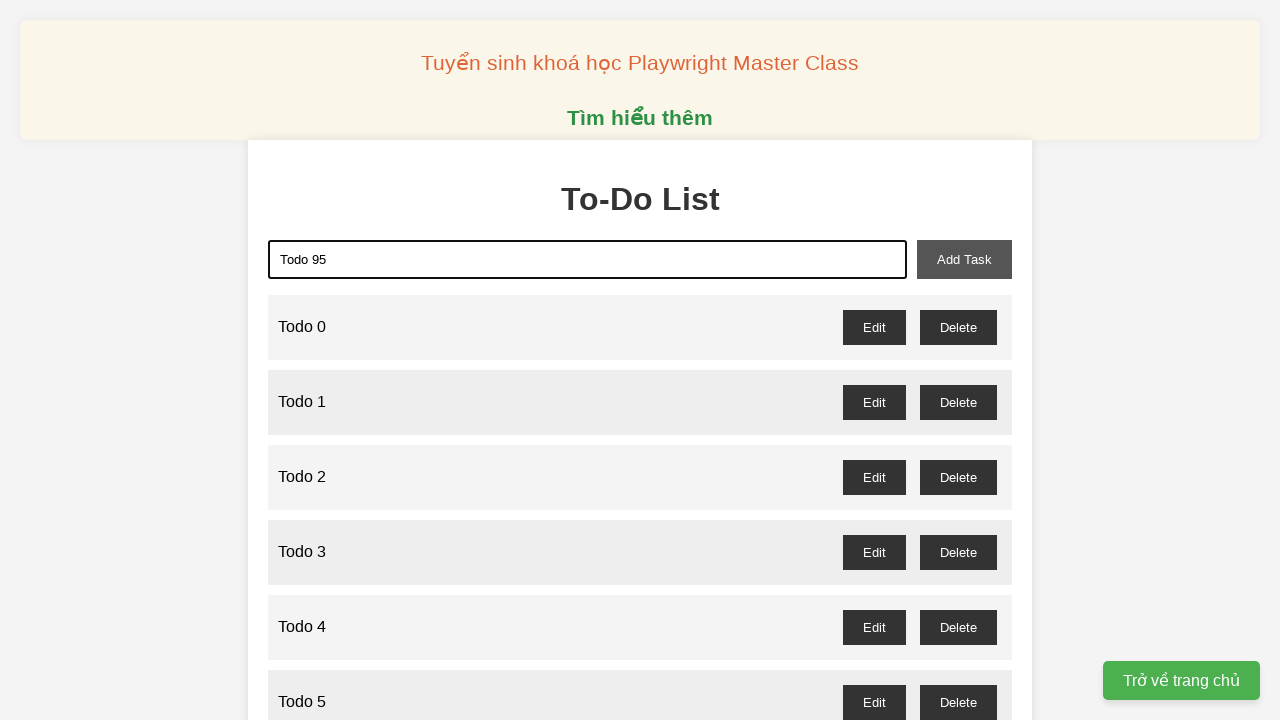

Waited 100ms before adding Todo 95
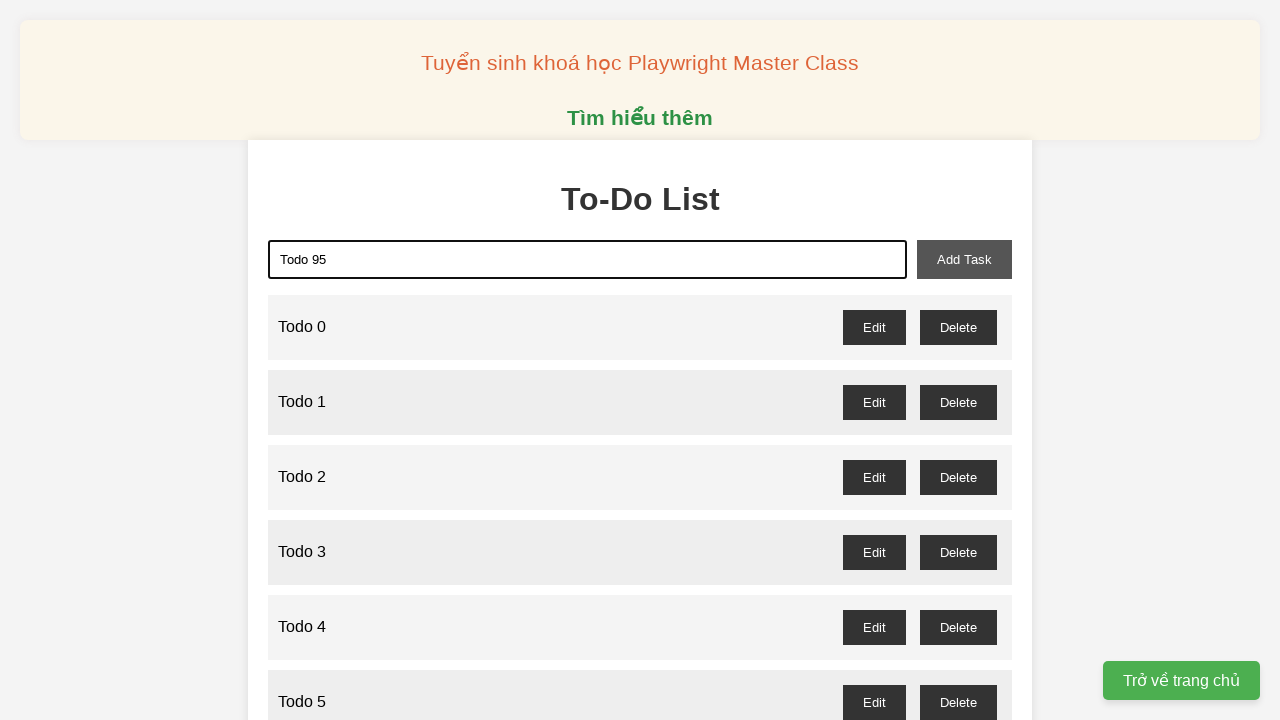

Clicked add-task button to add 'Todo 95' at (964, 259) on xpath=//button[@id='add-task']
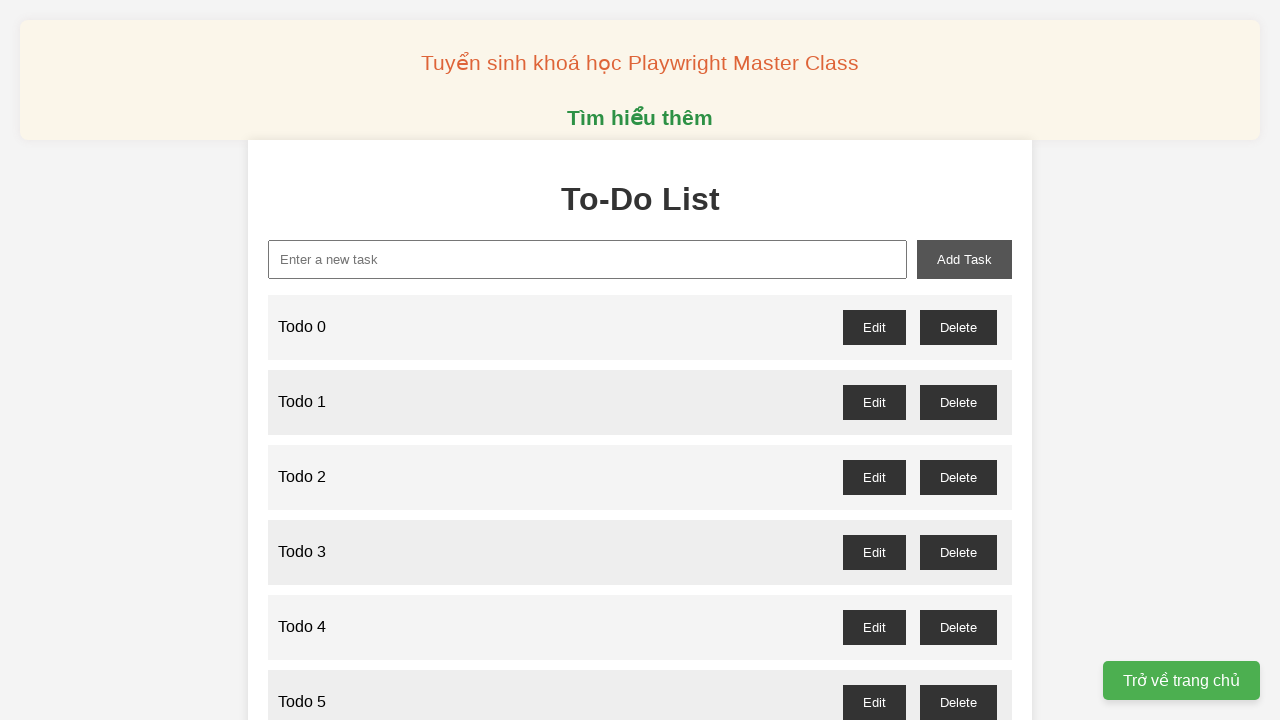

Filled new task input field with 'Todo 96' on xpath=//input[@id='new-task']
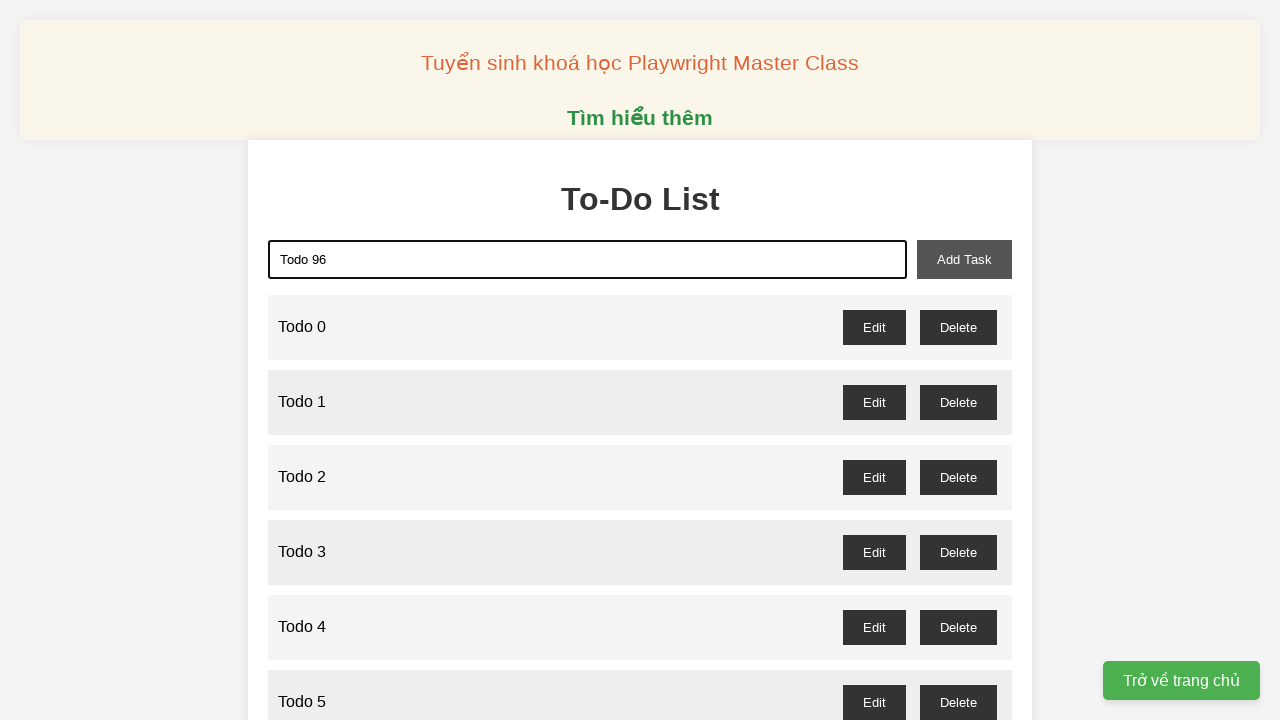

Waited 100ms before adding Todo 96
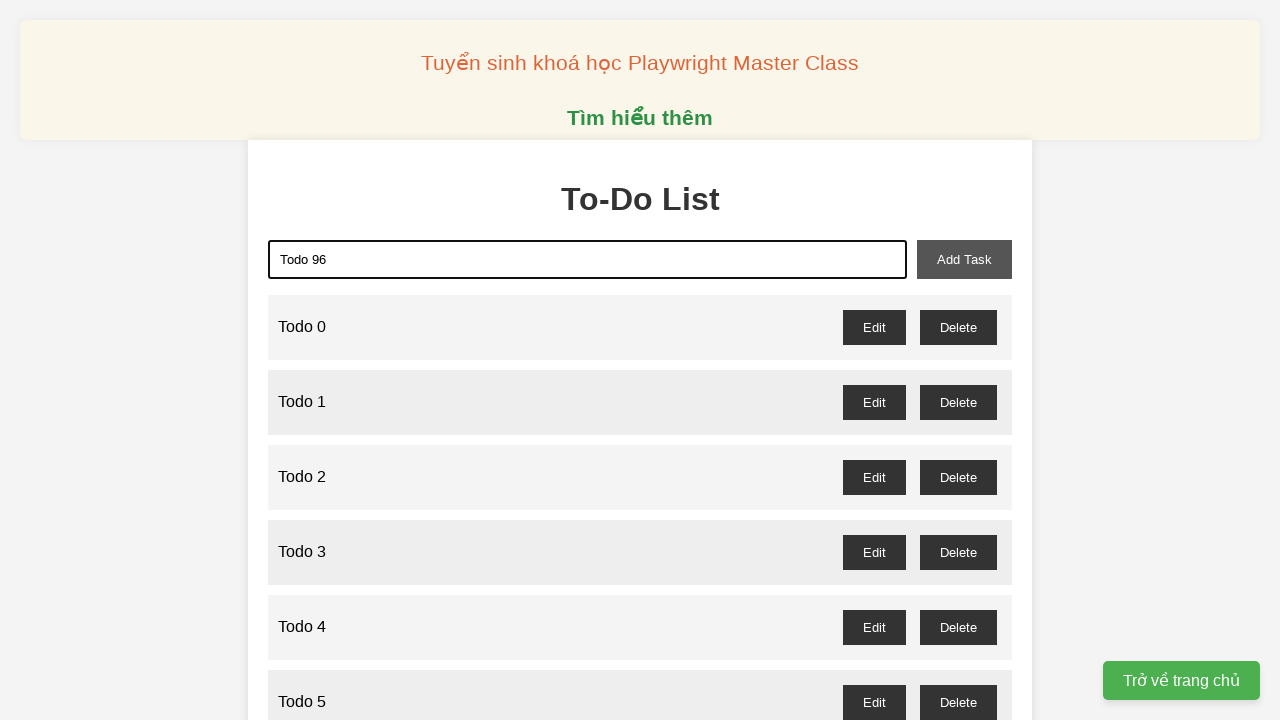

Clicked add-task button to add 'Todo 96' at (964, 259) on xpath=//button[@id='add-task']
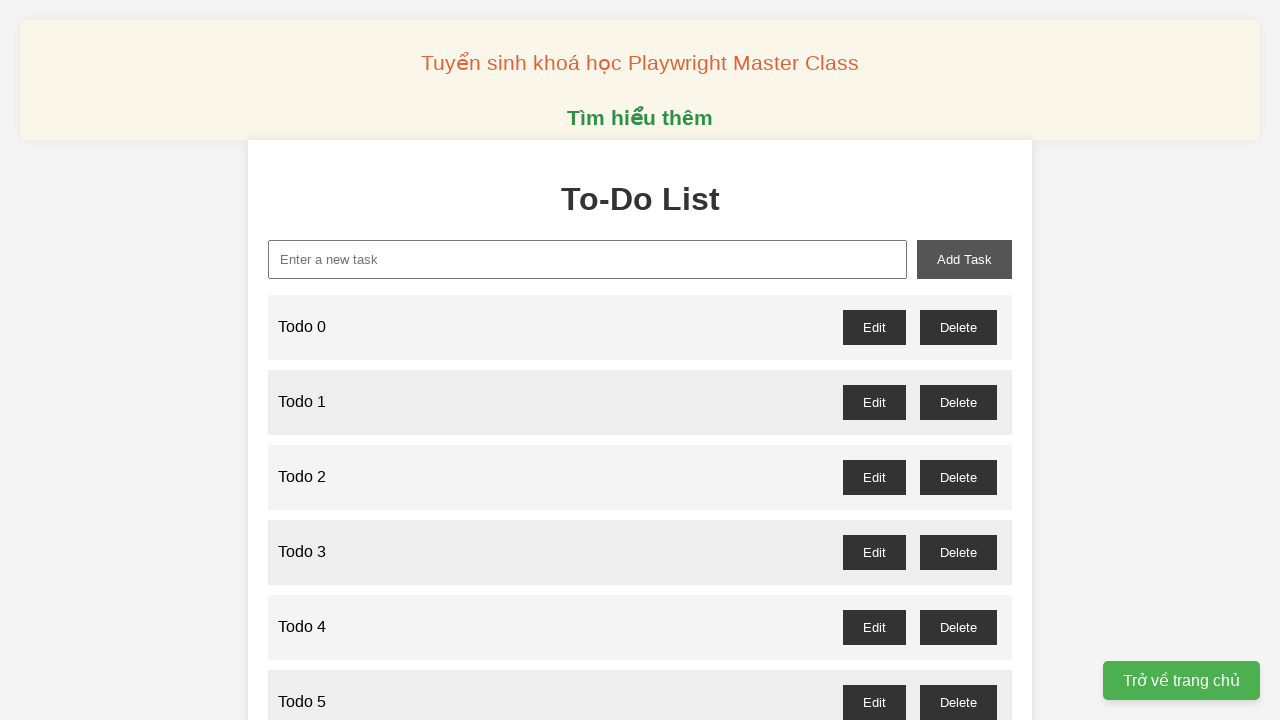

Filled new task input field with 'Todo 97' on xpath=//input[@id='new-task']
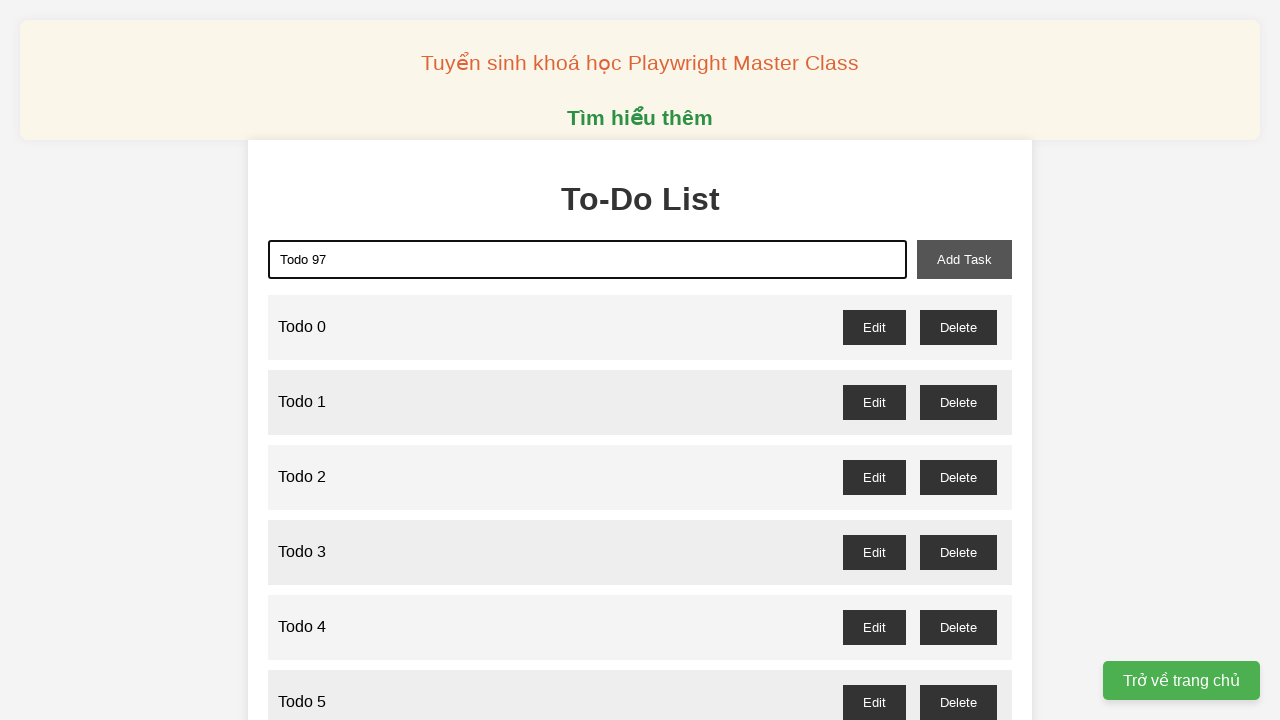

Waited 100ms before adding Todo 97
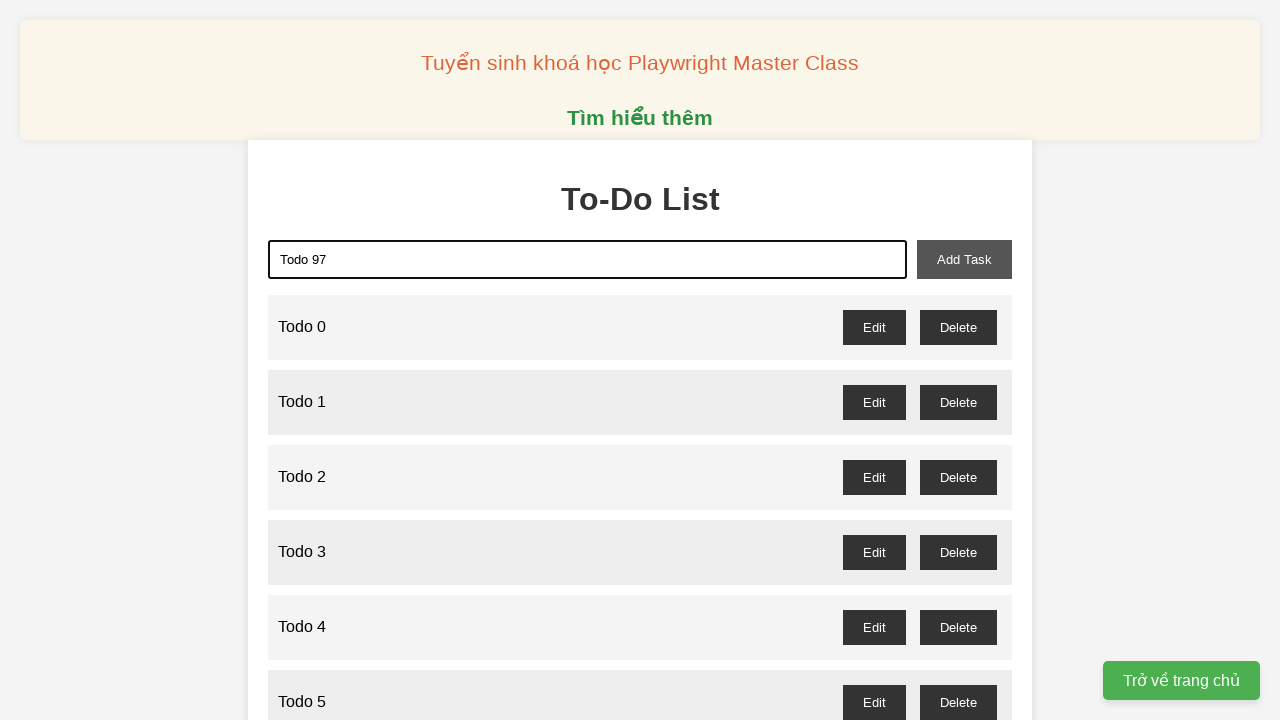

Clicked add-task button to add 'Todo 97' at (964, 259) on xpath=//button[@id='add-task']
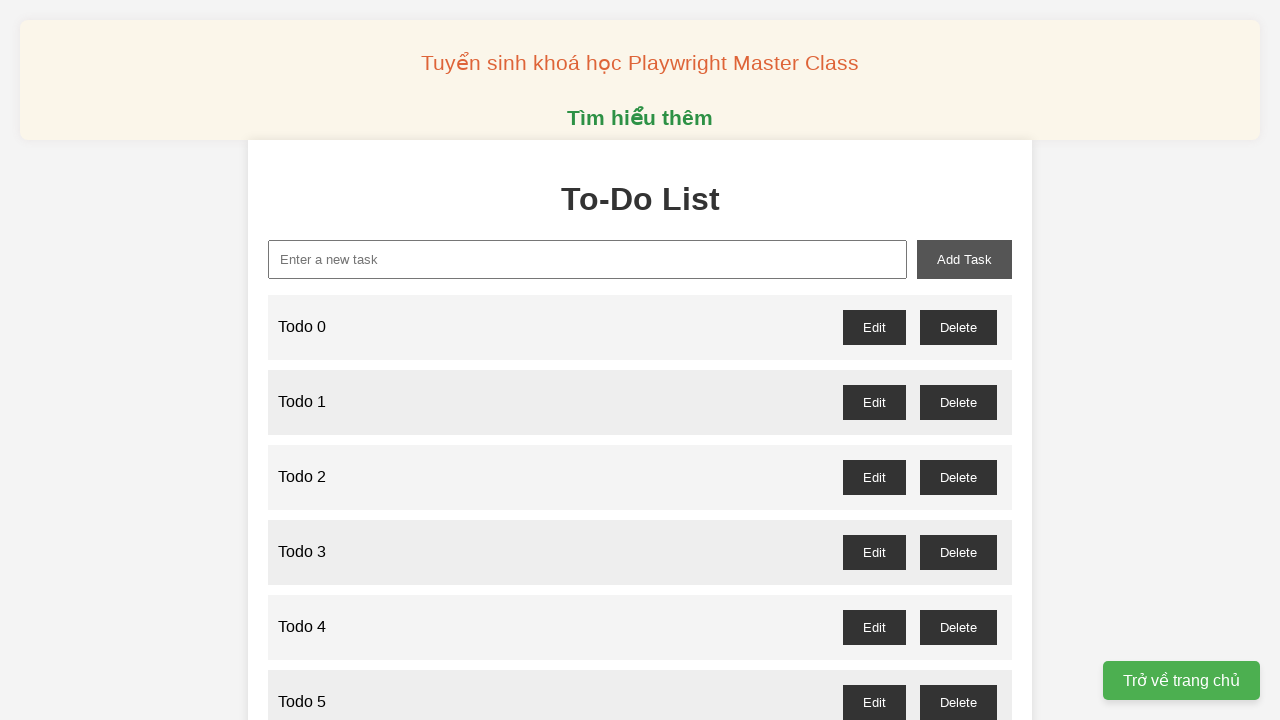

Filled new task input field with 'Todo 98' on xpath=//input[@id='new-task']
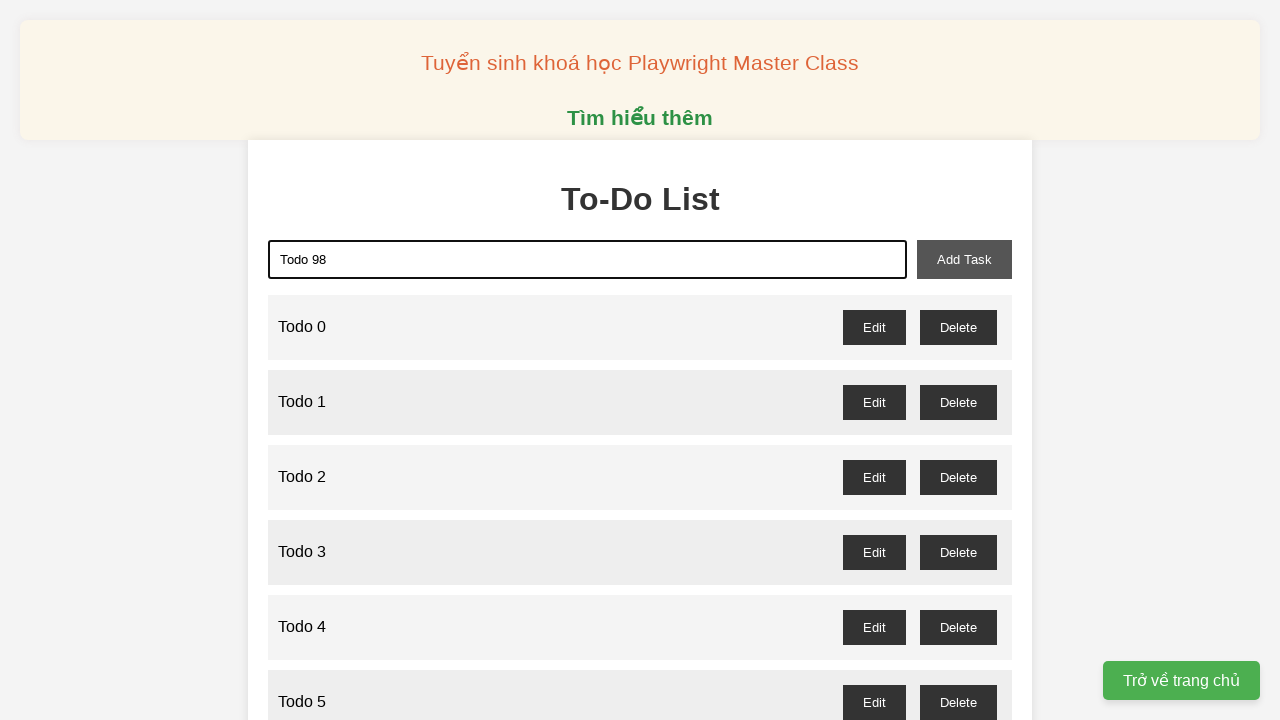

Waited 100ms before adding Todo 98
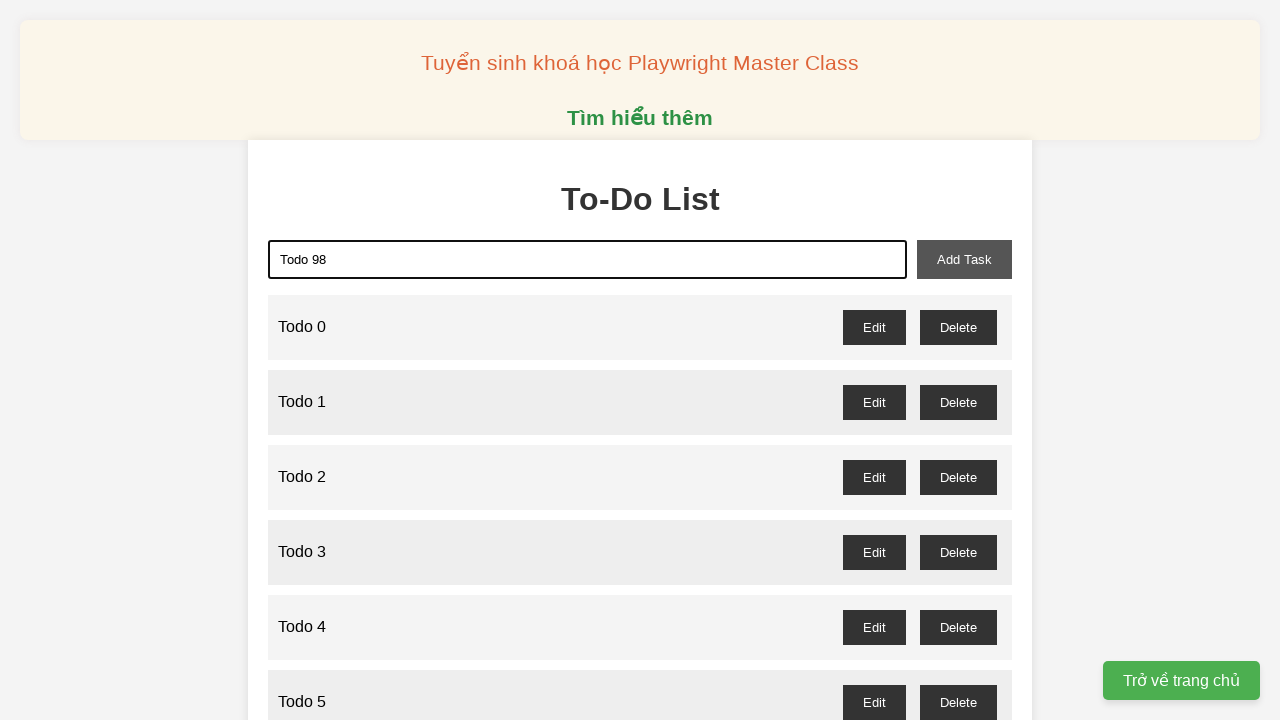

Clicked add-task button to add 'Todo 98' at (964, 259) on xpath=//button[@id='add-task']
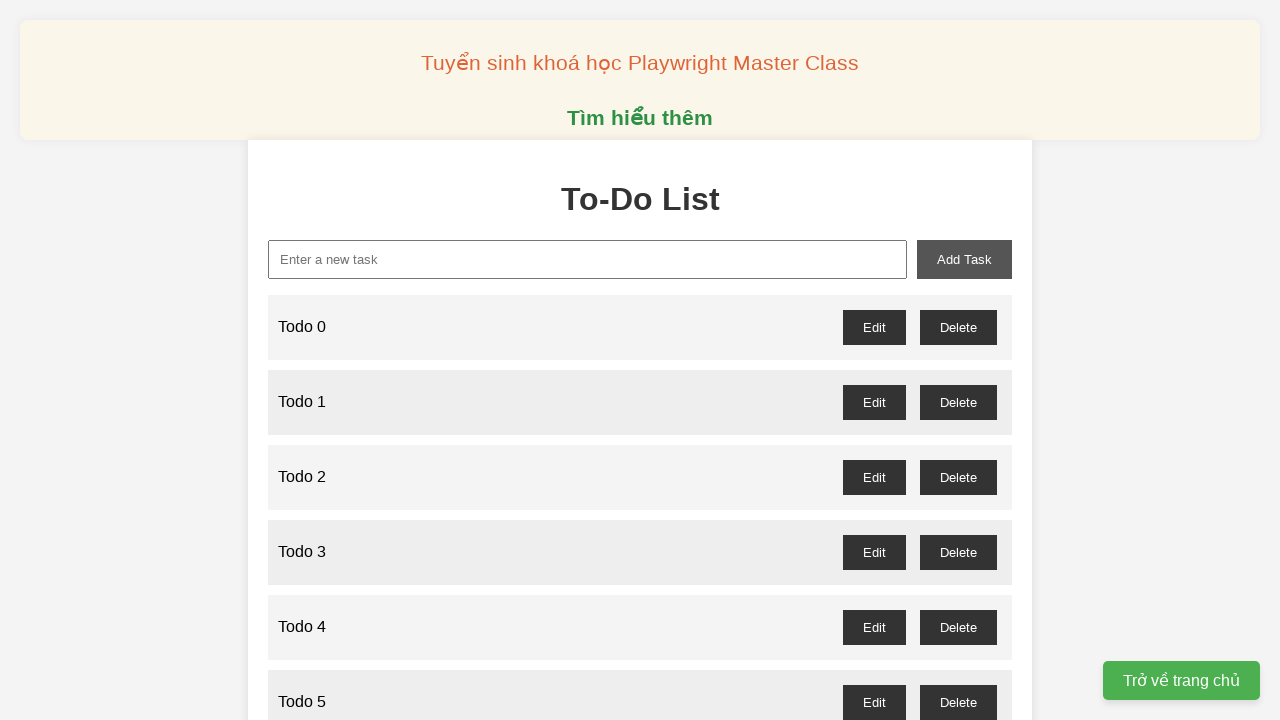

Filled new task input field with 'Todo 99' on xpath=//input[@id='new-task']
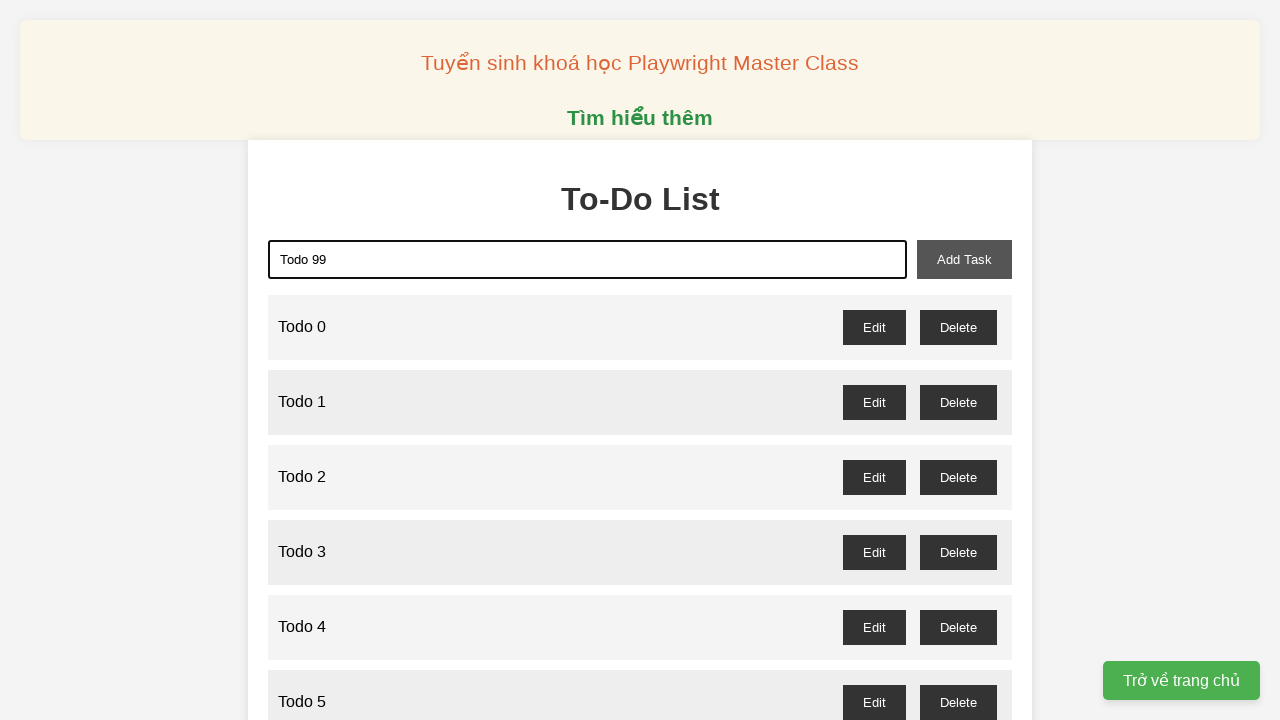

Waited 100ms before adding Todo 99
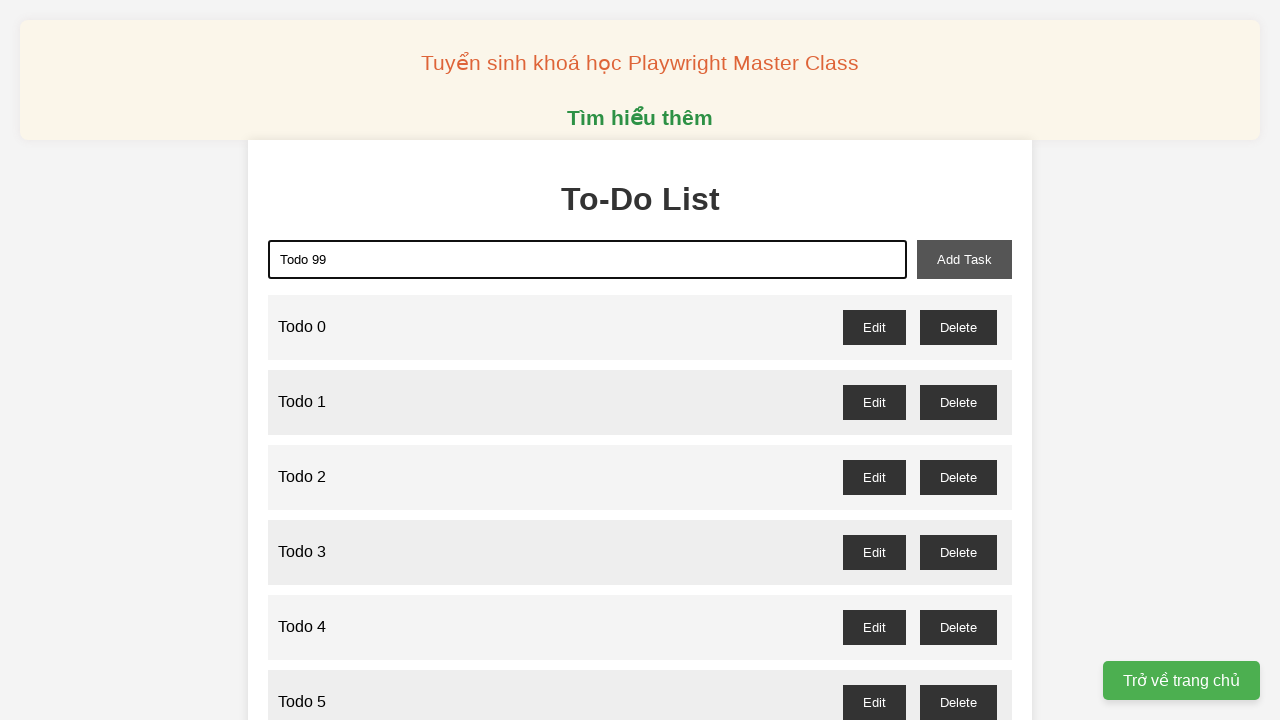

Clicked add-task button to add 'Todo 99' at (964, 259) on xpath=//button[@id='add-task']
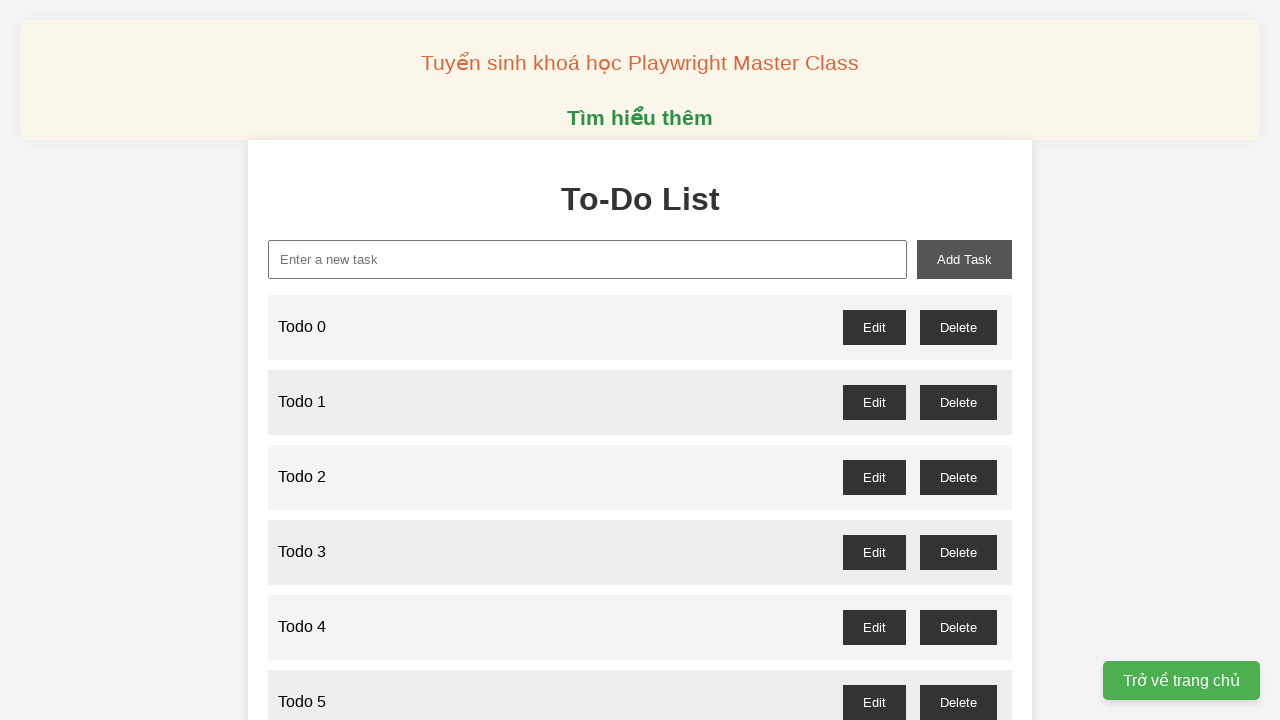

Filled new task input field with 'Todo 100' on xpath=//input[@id='new-task']
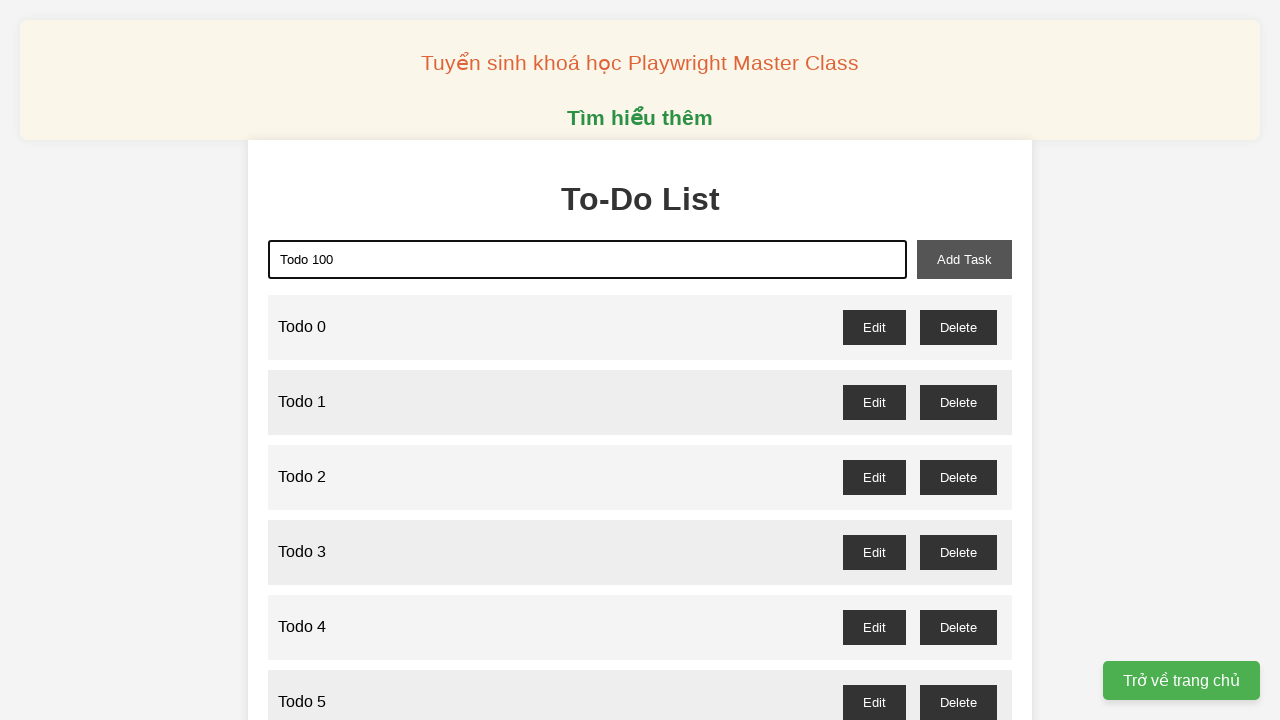

Waited 100ms before adding Todo 100
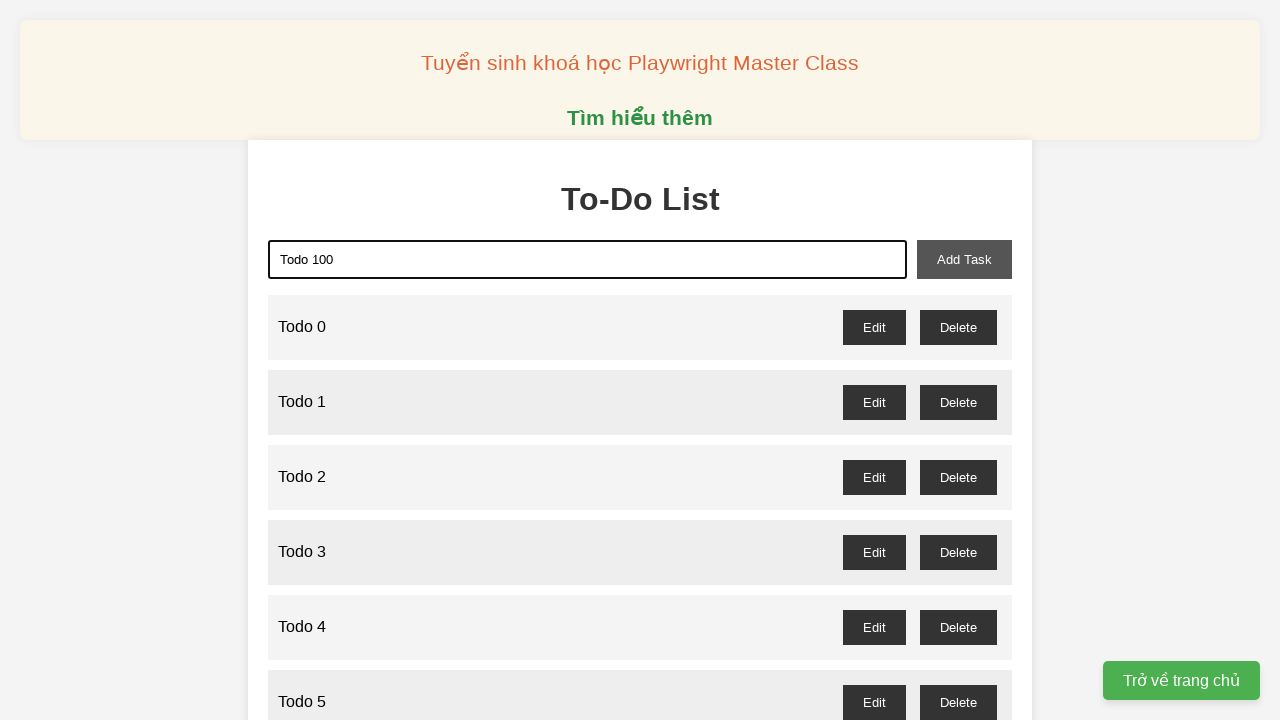

Clicked add-task button to add 'Todo 100' at (964, 259) on xpath=//button[@id='add-task']
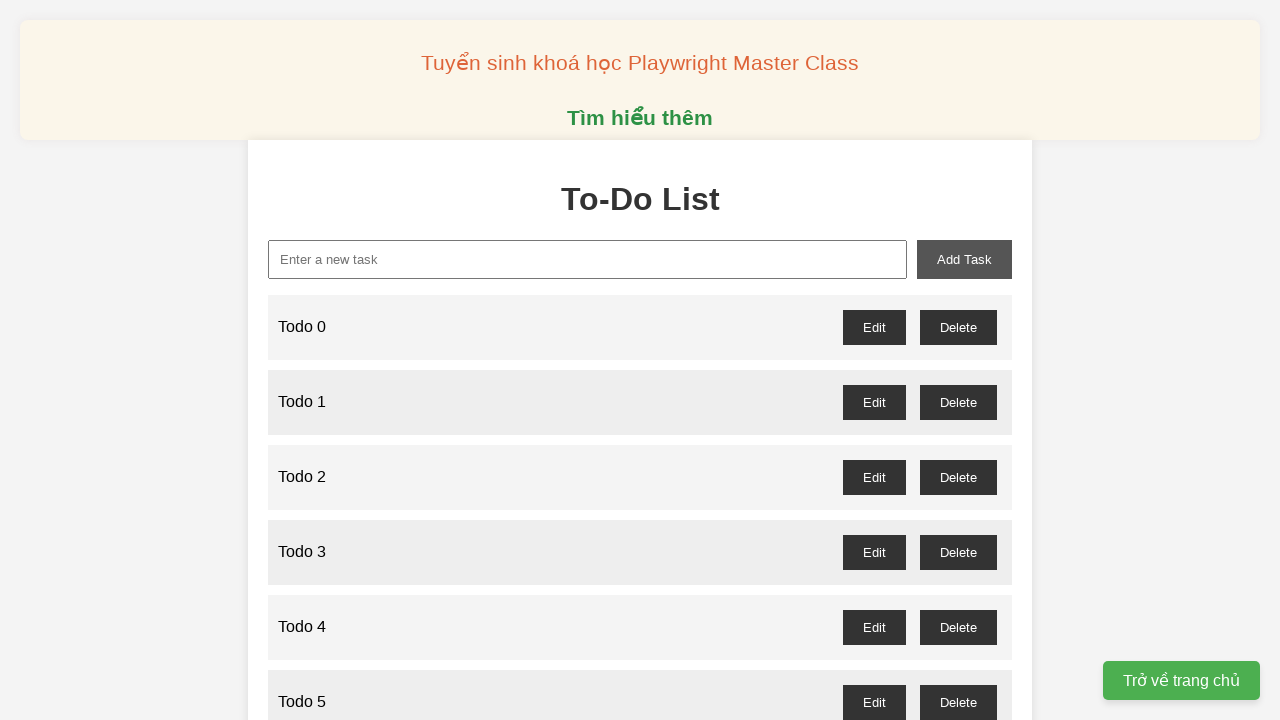

Clicked delete button for odd-numbered Todo 99 at (958, 556) on //button[@onclick='deleteTask(99)']
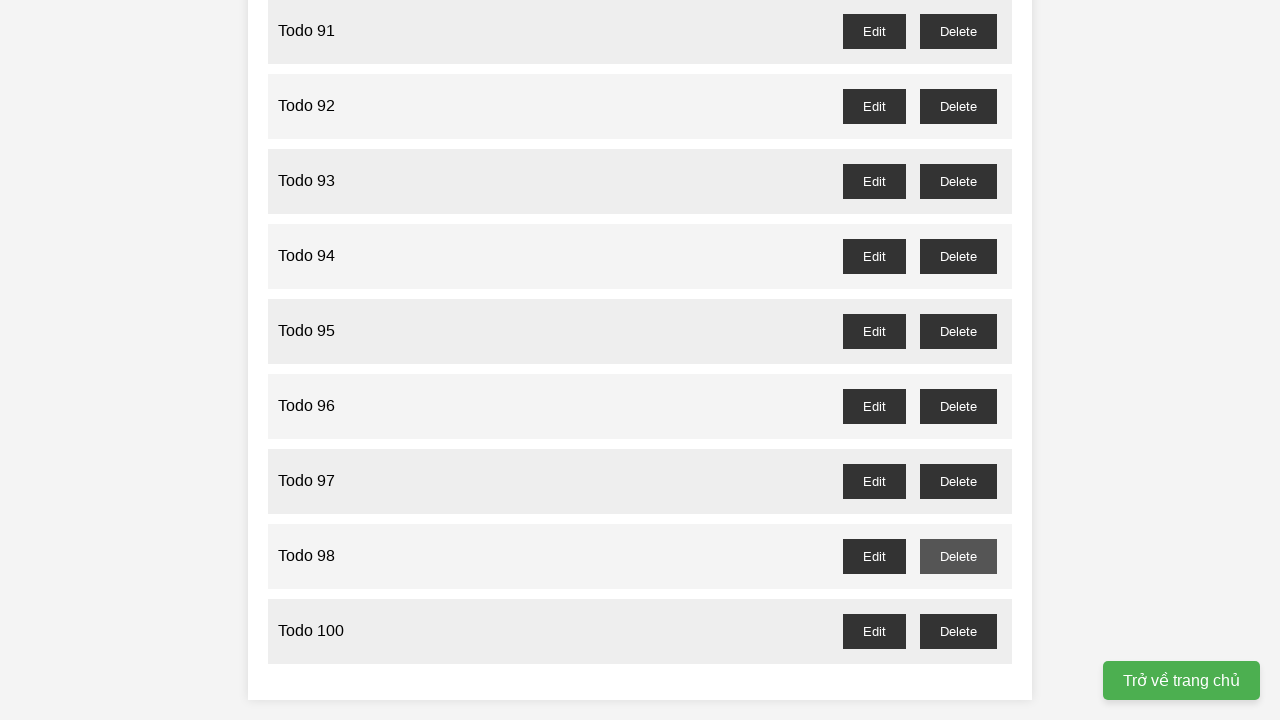

Waited 100ms after deleting Todo 99
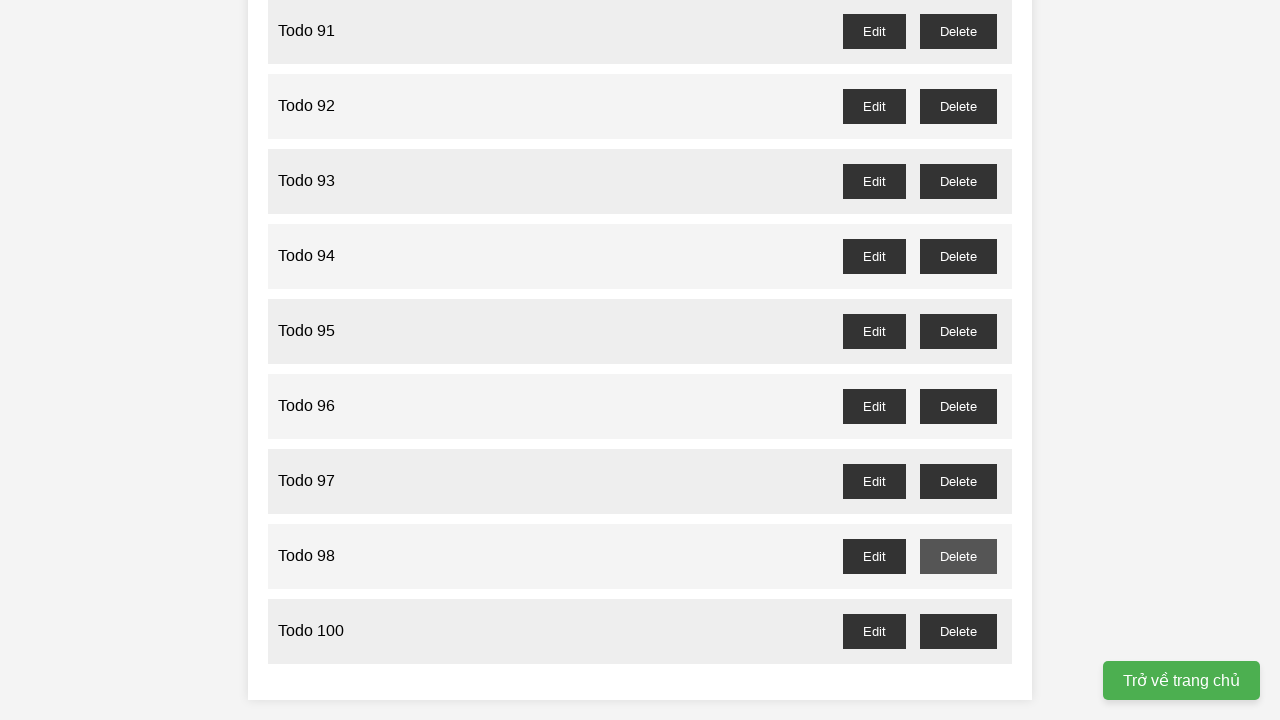

Clicked delete button for odd-numbered Todo 97 at (958, 481) on //button[@onclick='deleteTask(97)']
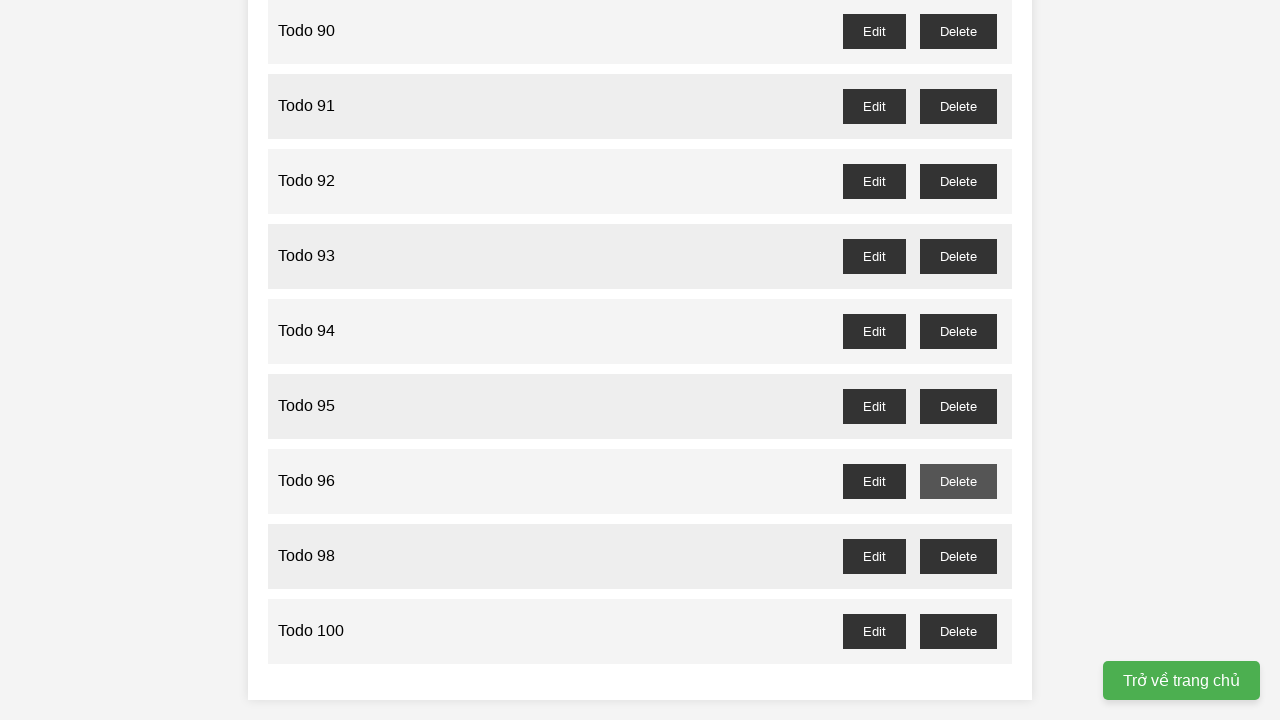

Waited 100ms after deleting Todo 97
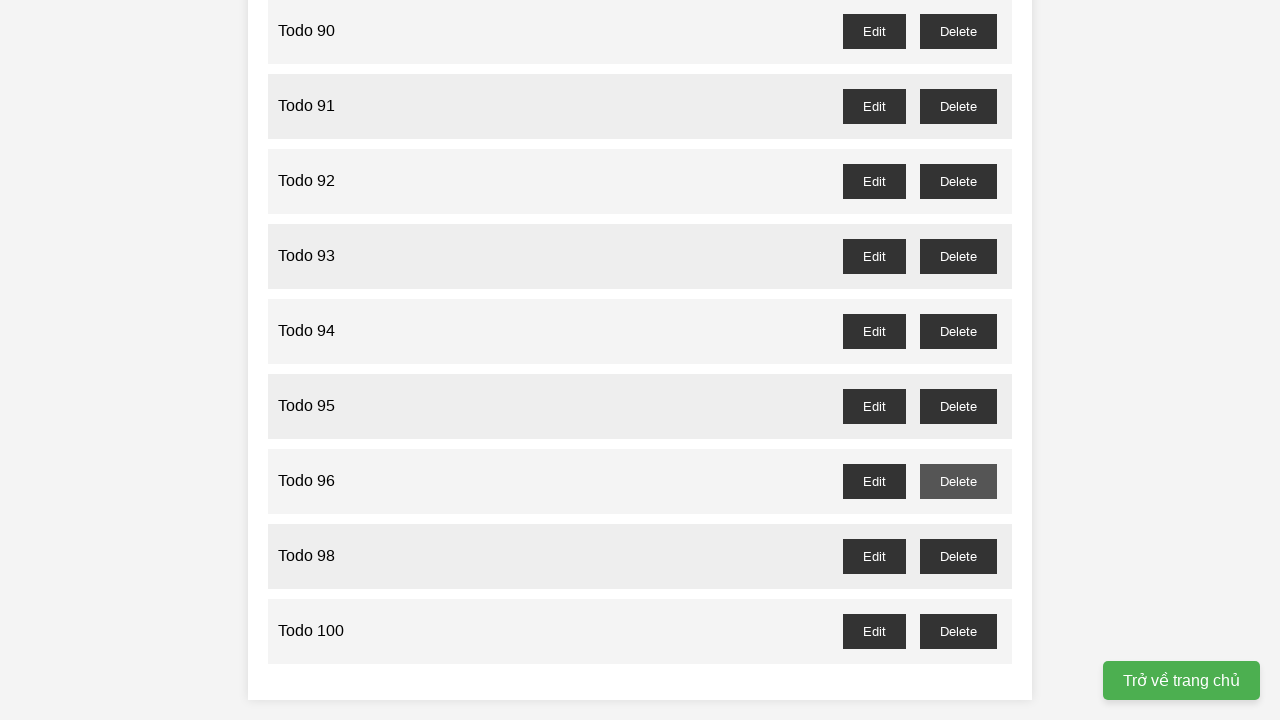

Clicked delete button for odd-numbered Todo 95 at (958, 406) on //button[@onclick='deleteTask(95)']
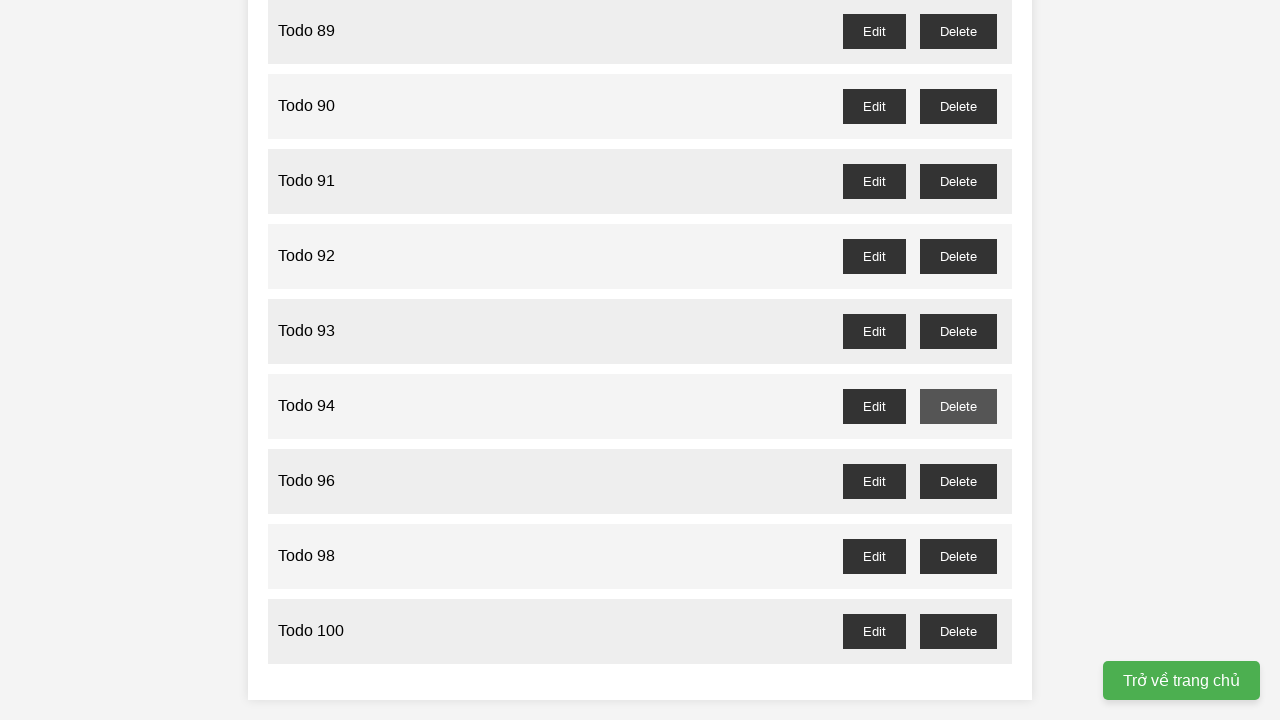

Waited 100ms after deleting Todo 95
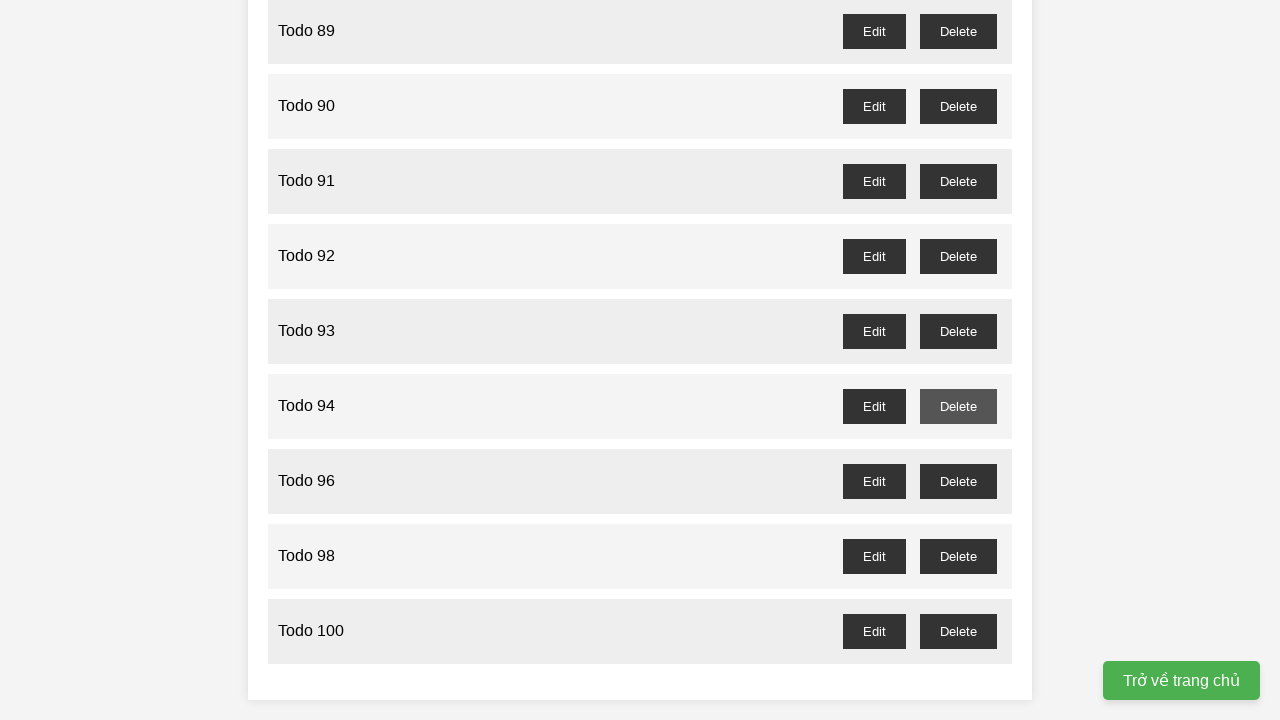

Clicked delete button for odd-numbered Todo 93 at (958, 331) on //button[@onclick='deleteTask(93)']
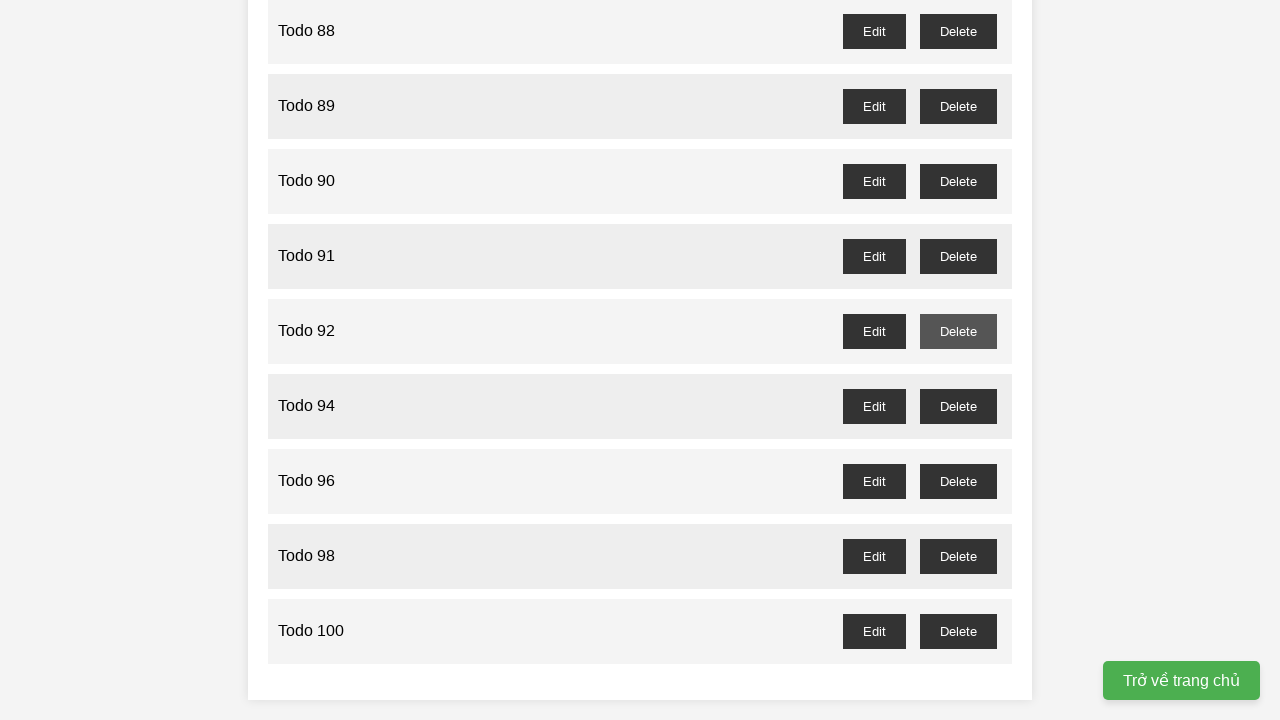

Waited 100ms after deleting Todo 93
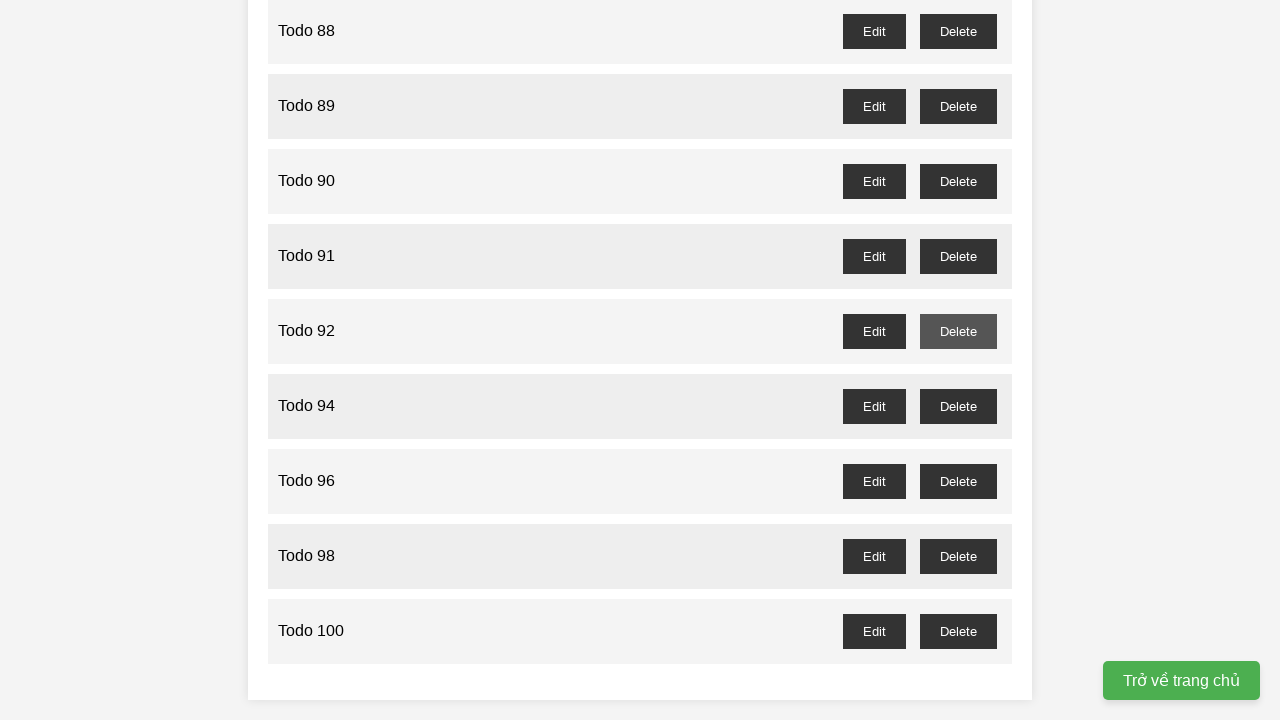

Clicked delete button for odd-numbered Todo 91 at (958, 256) on //button[@onclick='deleteTask(91)']
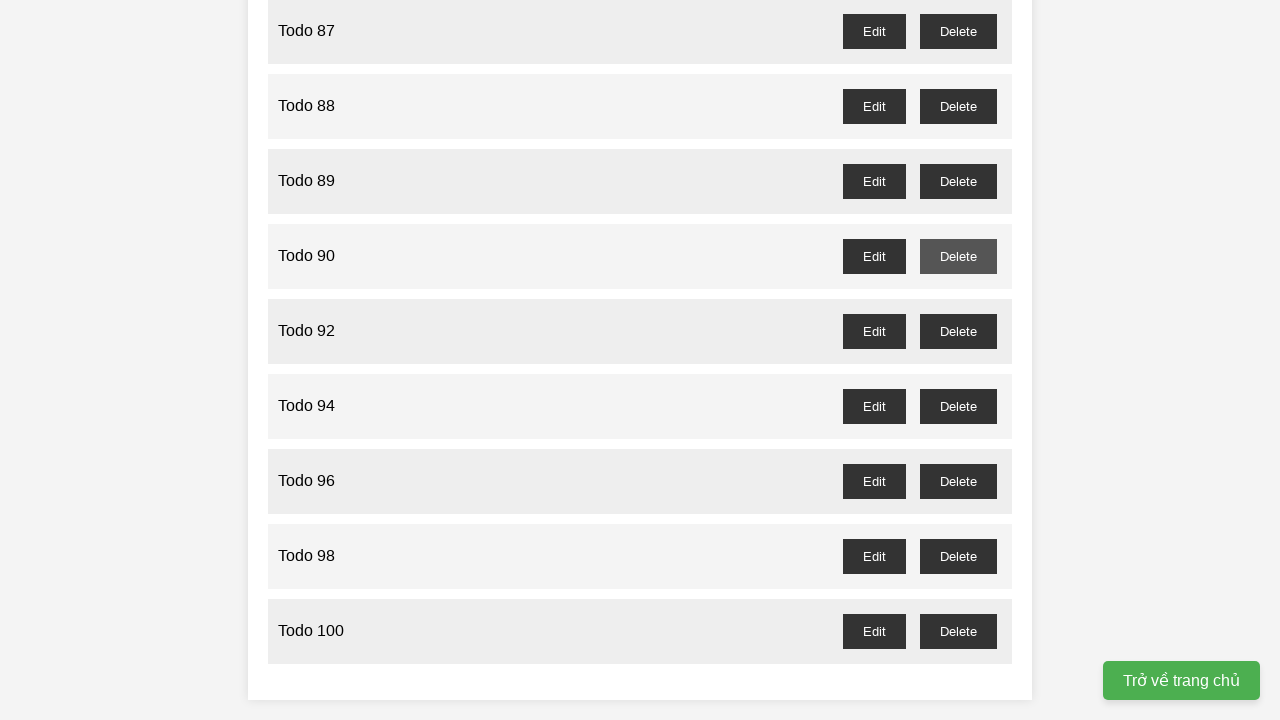

Waited 100ms after deleting Todo 91
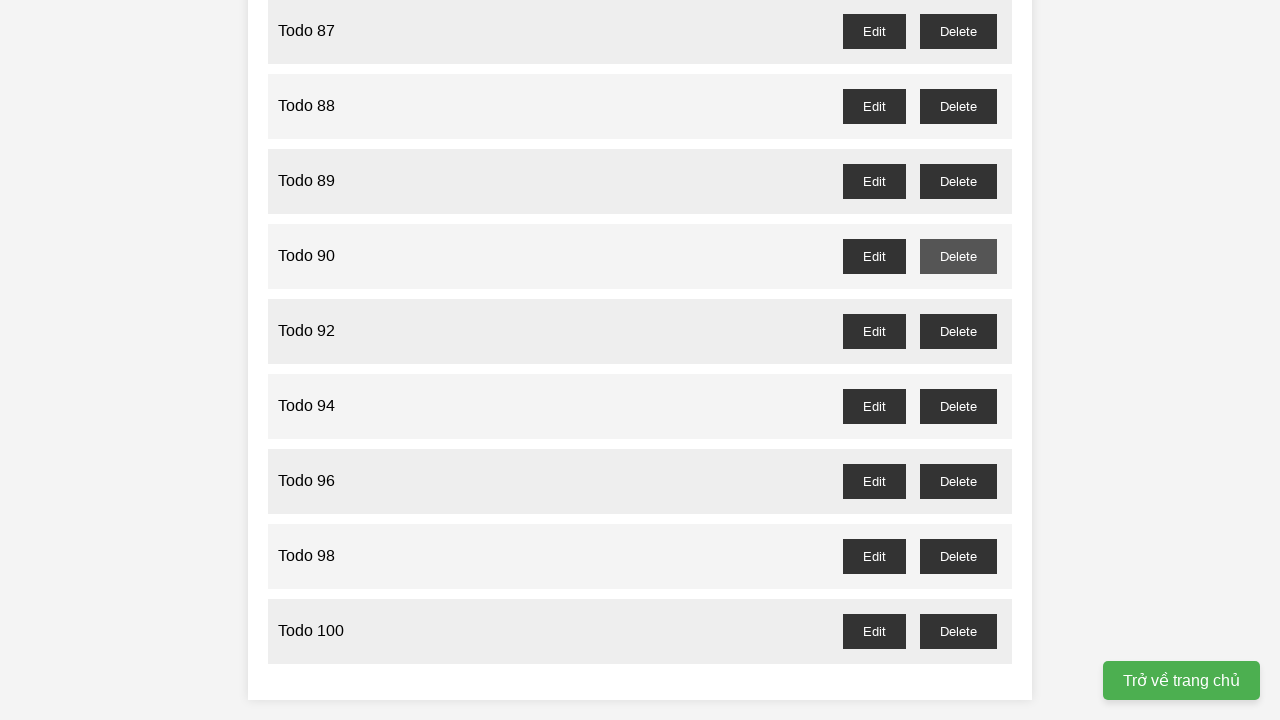

Clicked delete button for odd-numbered Todo 89 at (958, 181) on //button[@onclick='deleteTask(89)']
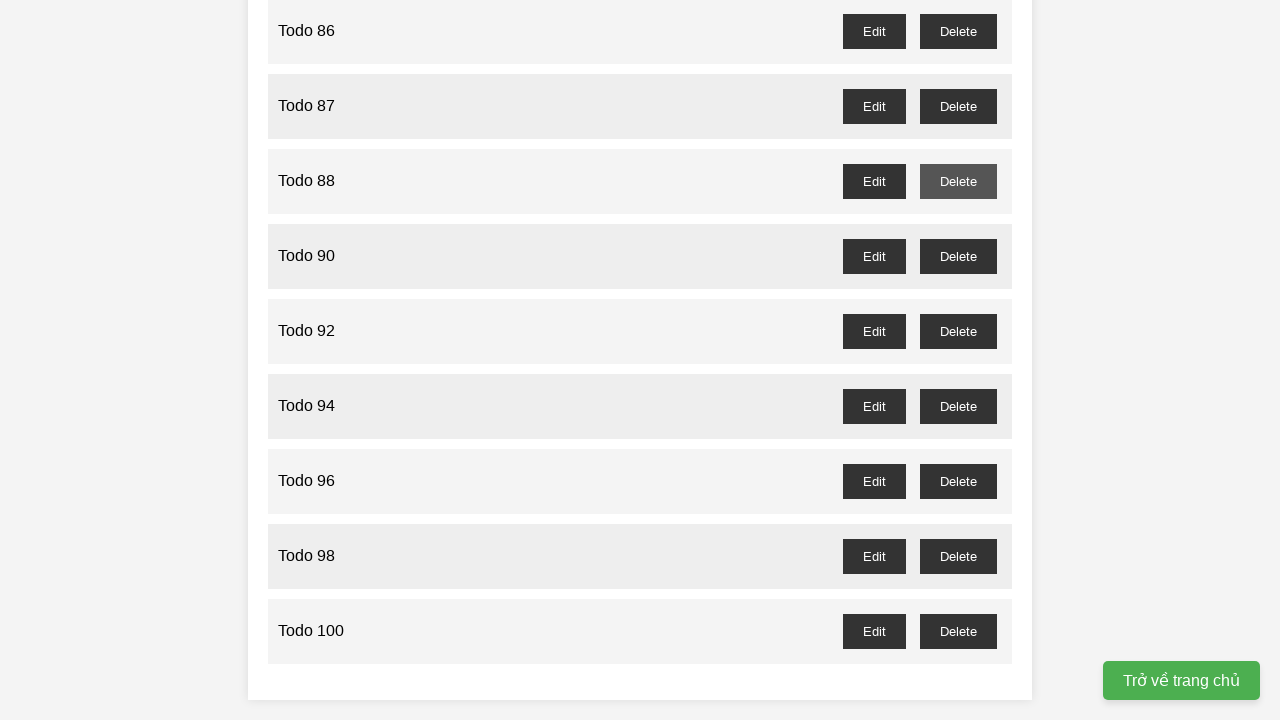

Waited 100ms after deleting Todo 89
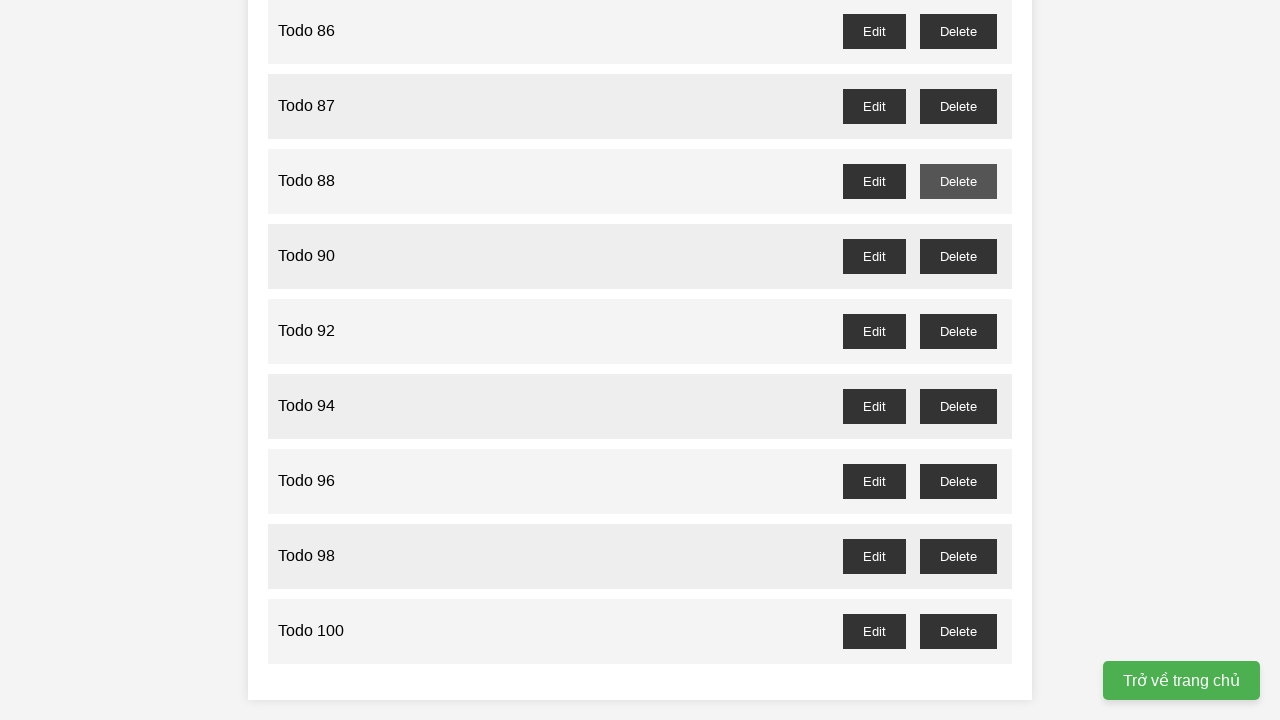

Clicked delete button for odd-numbered Todo 87 at (958, 106) on //button[@onclick='deleteTask(87)']
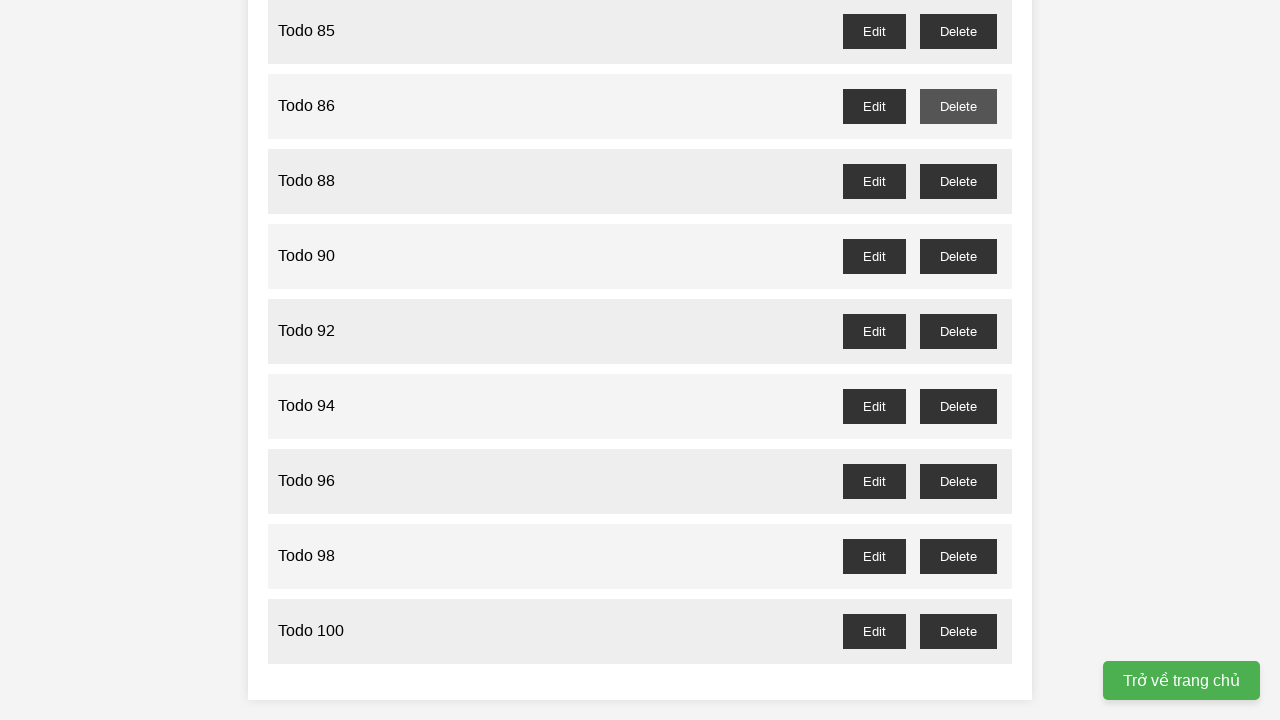

Waited 100ms after deleting Todo 87
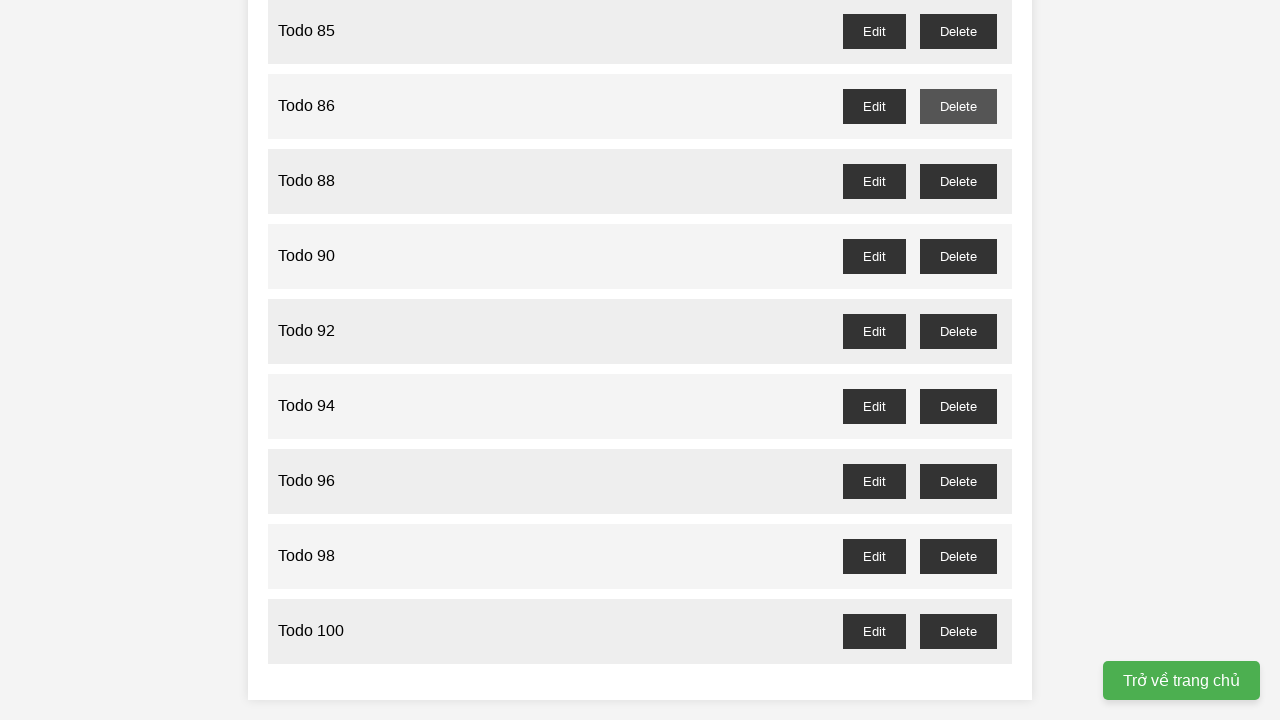

Clicked delete button for odd-numbered Todo 85 at (958, 31) on //button[@onclick='deleteTask(85)']
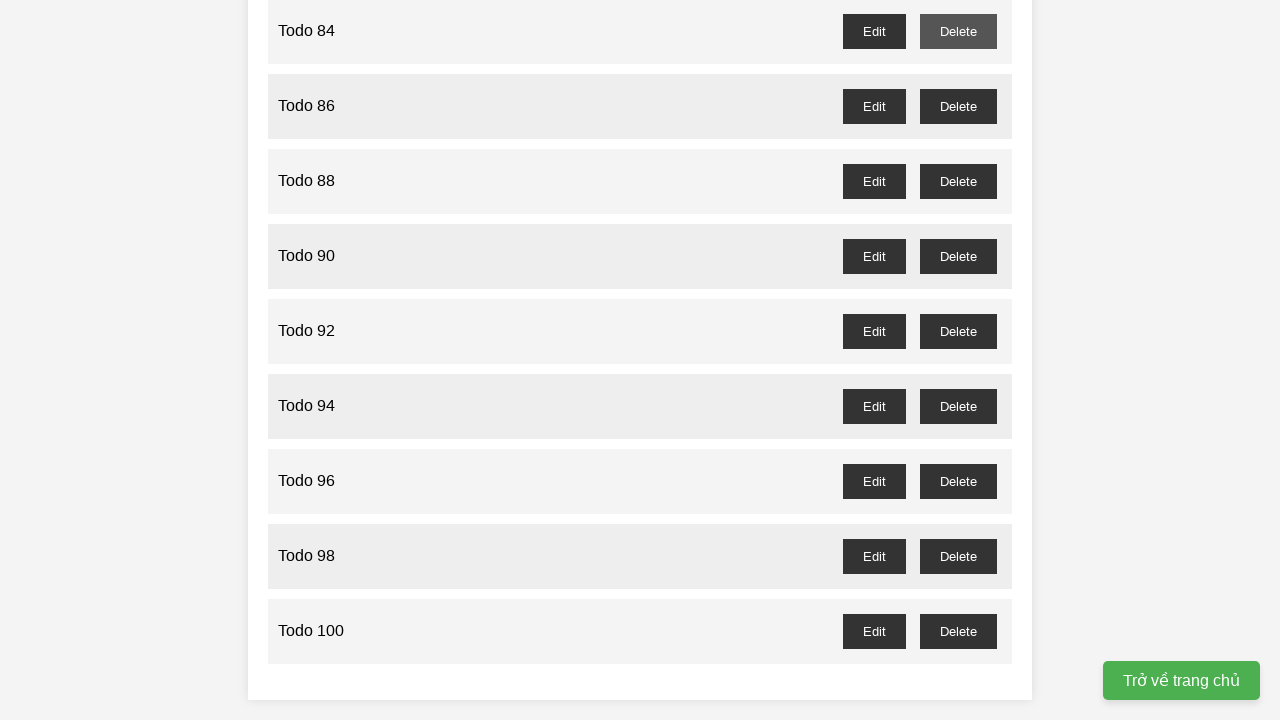

Waited 100ms after deleting Todo 85
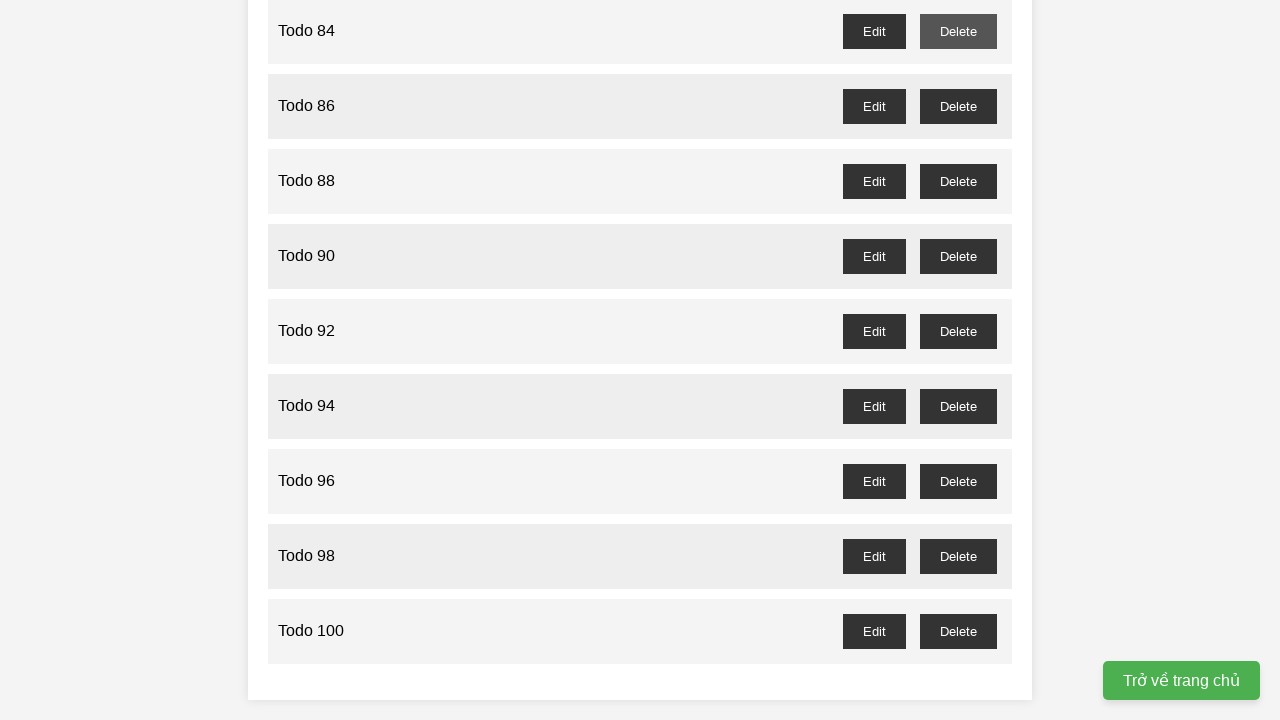

Clicked delete button for odd-numbered Todo 83 at (958, 360) on //button[@onclick='deleteTask(83)']
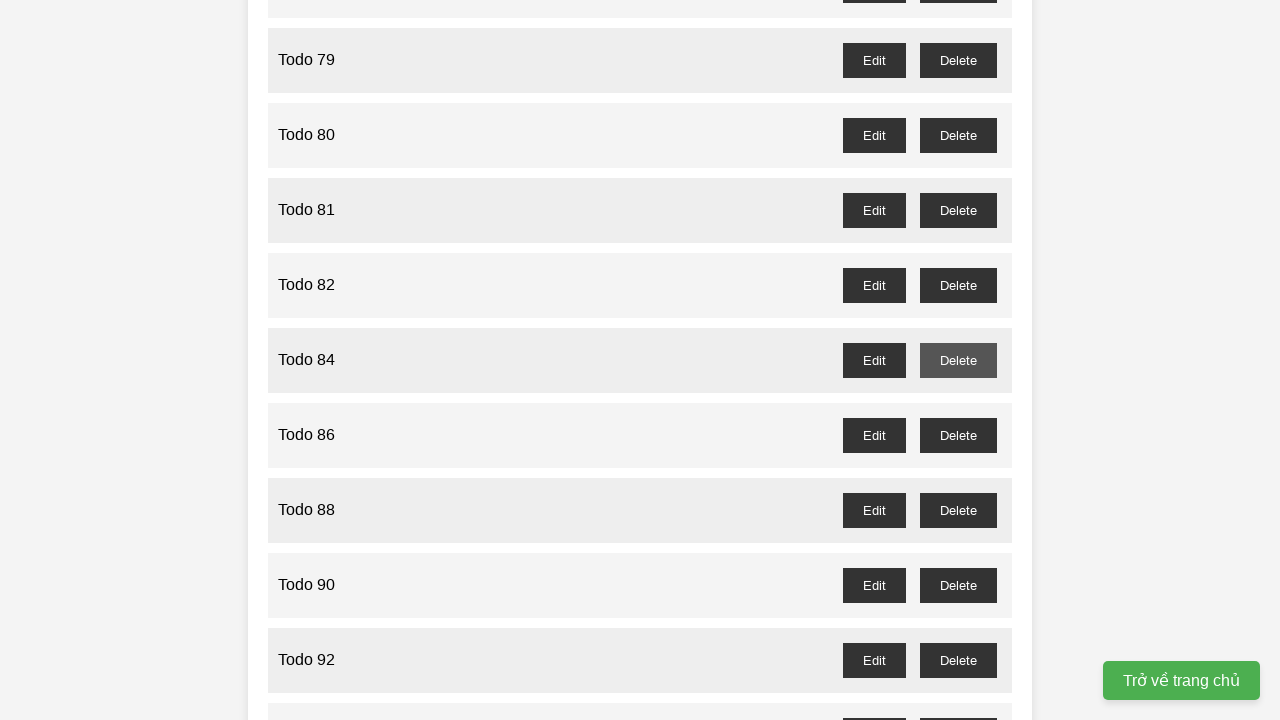

Waited 100ms after deleting Todo 83
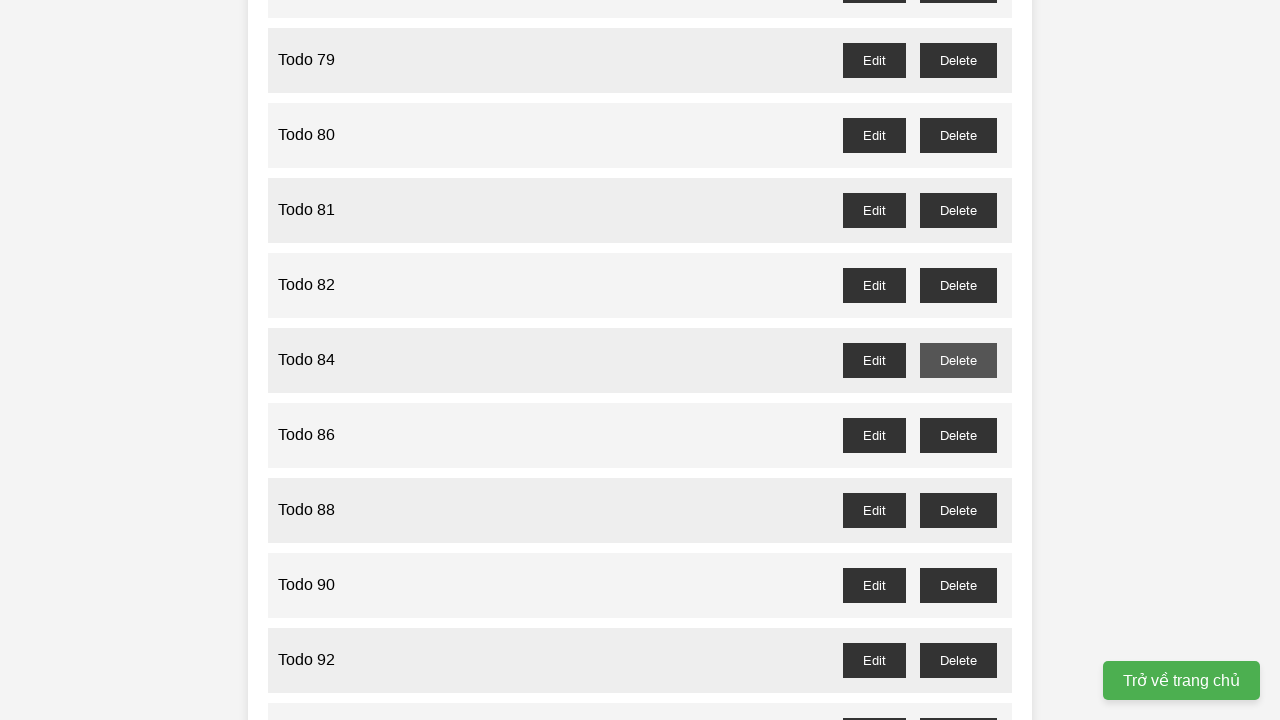

Clicked delete button for odd-numbered Todo 81 at (958, 210) on //button[@onclick='deleteTask(81)']
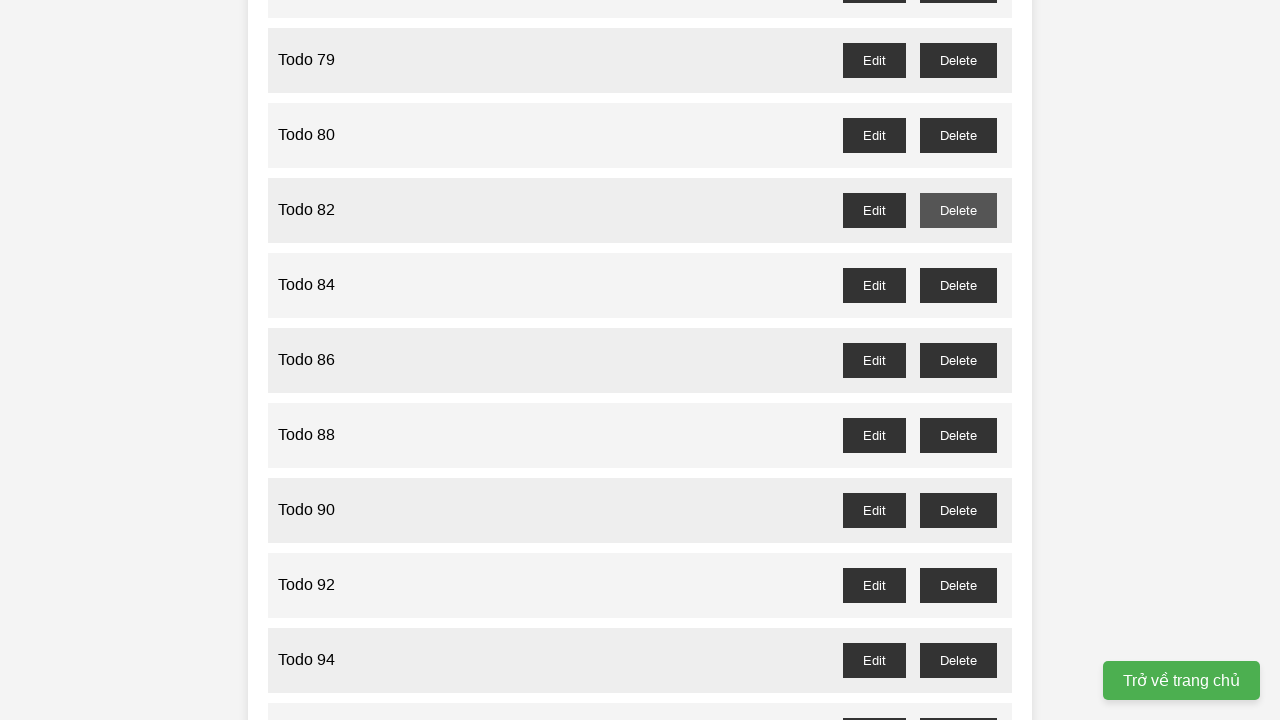

Waited 100ms after deleting Todo 81
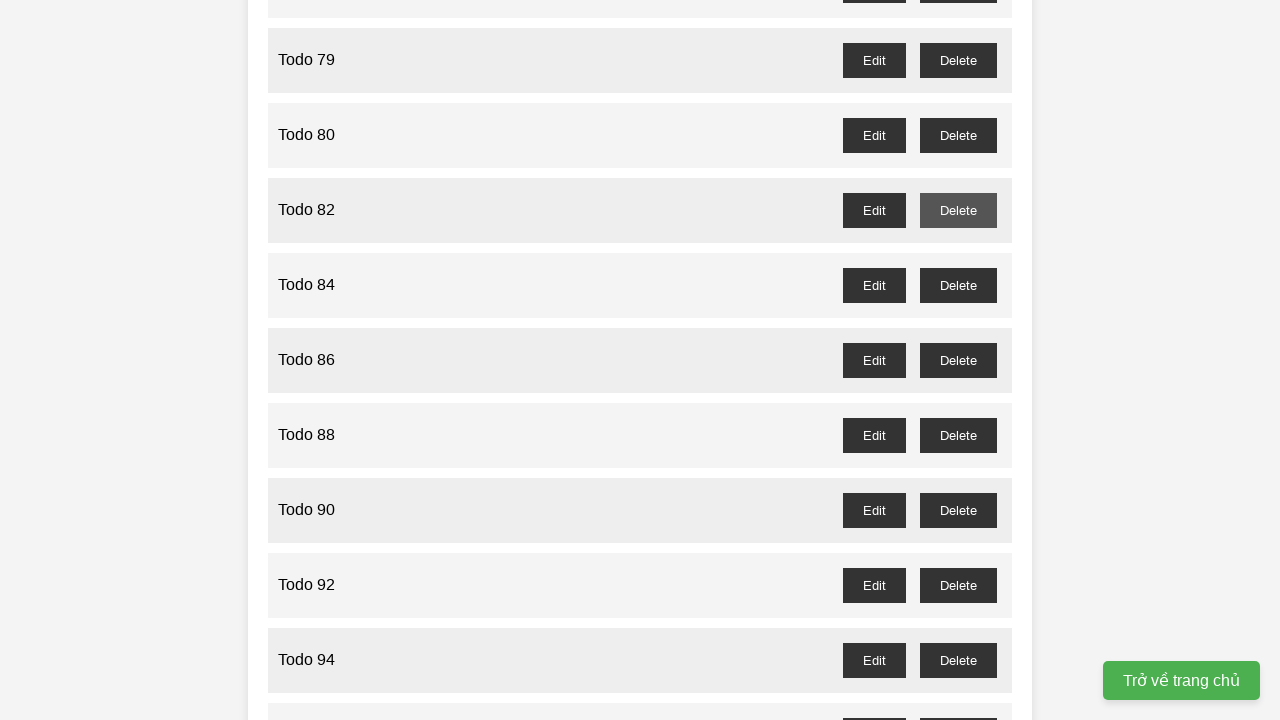

Clicked delete button for odd-numbered Todo 79 at (958, 60) on //button[@onclick='deleteTask(79)']
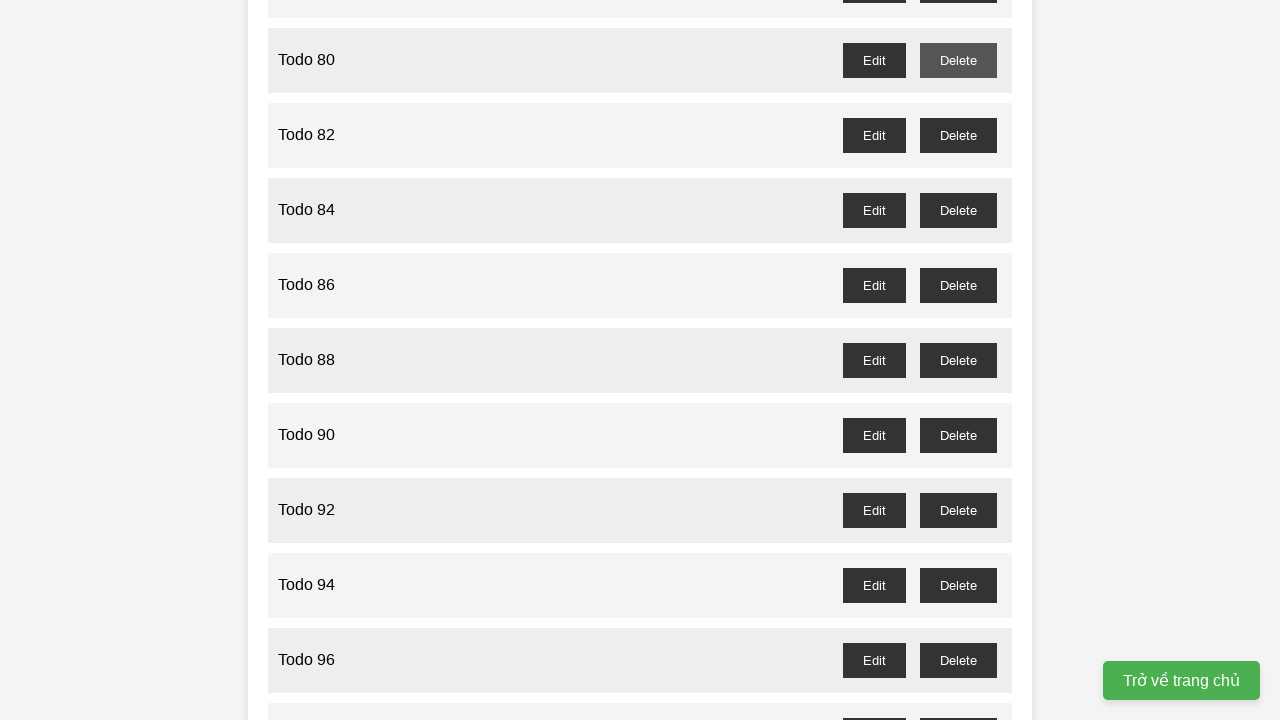

Waited 100ms after deleting Todo 79
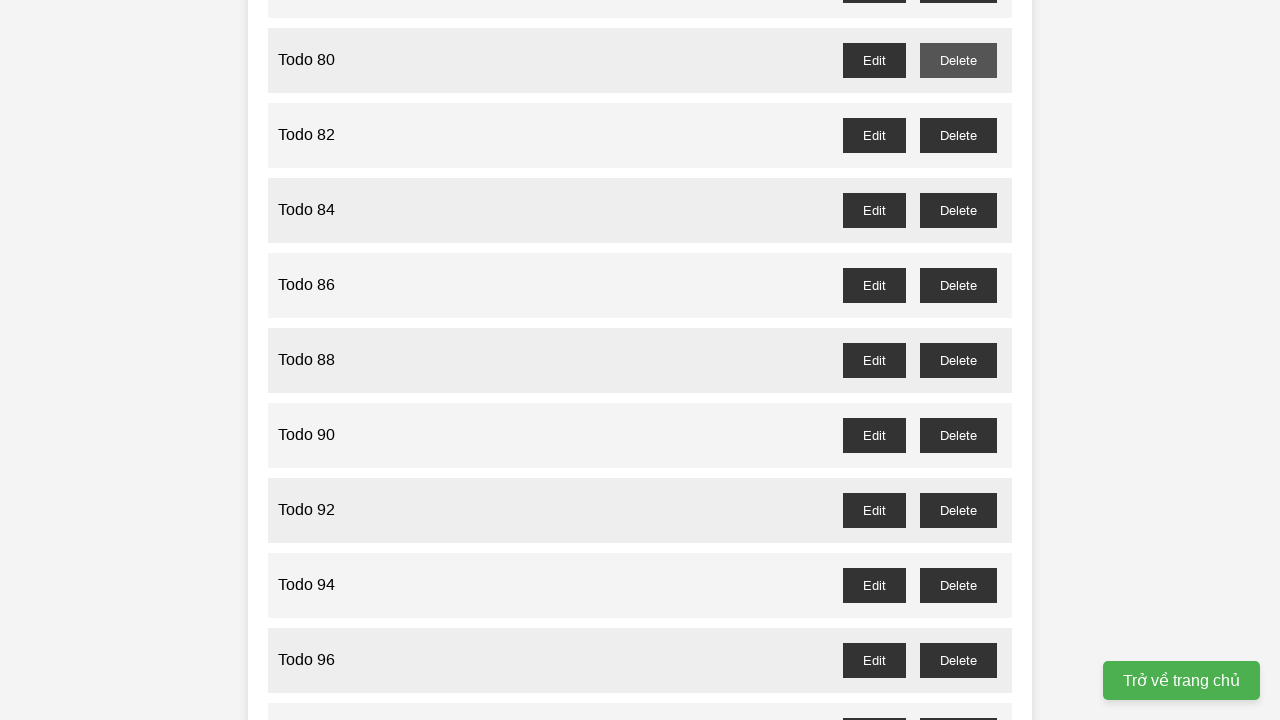

Clicked delete button for odd-numbered Todo 77 at (958, 360) on //button[@onclick='deleteTask(77)']
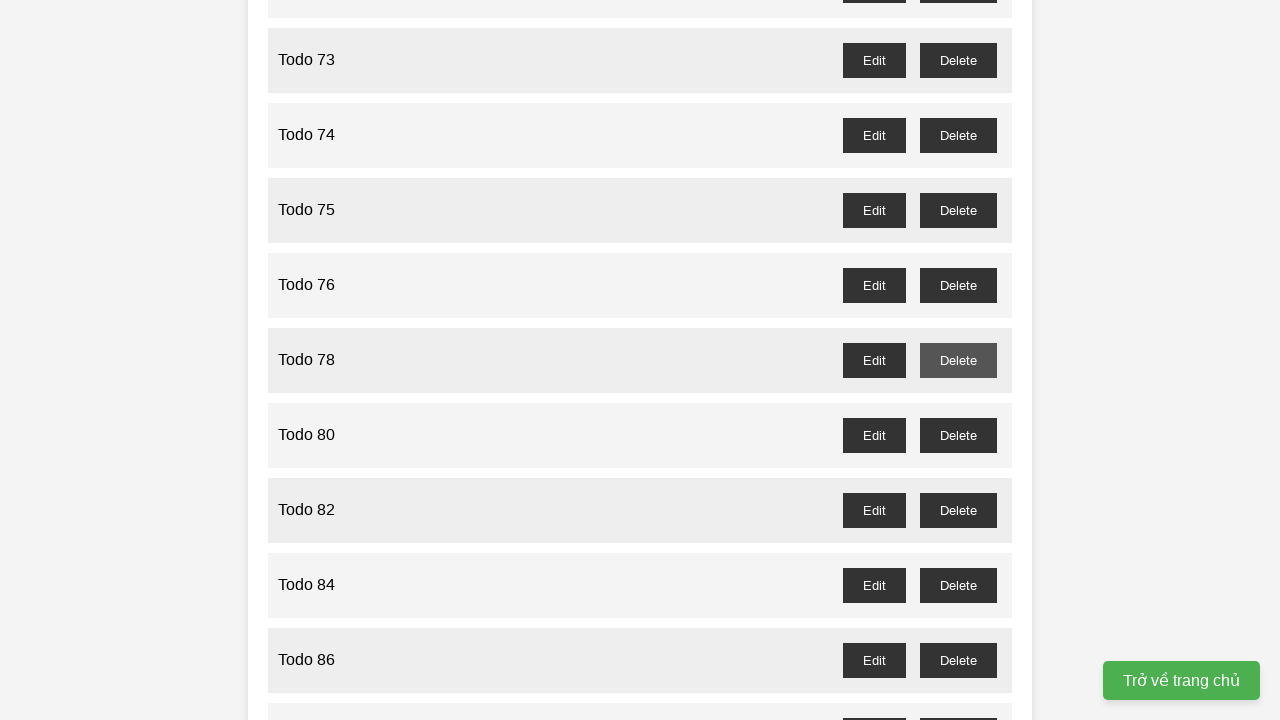

Waited 100ms after deleting Todo 77
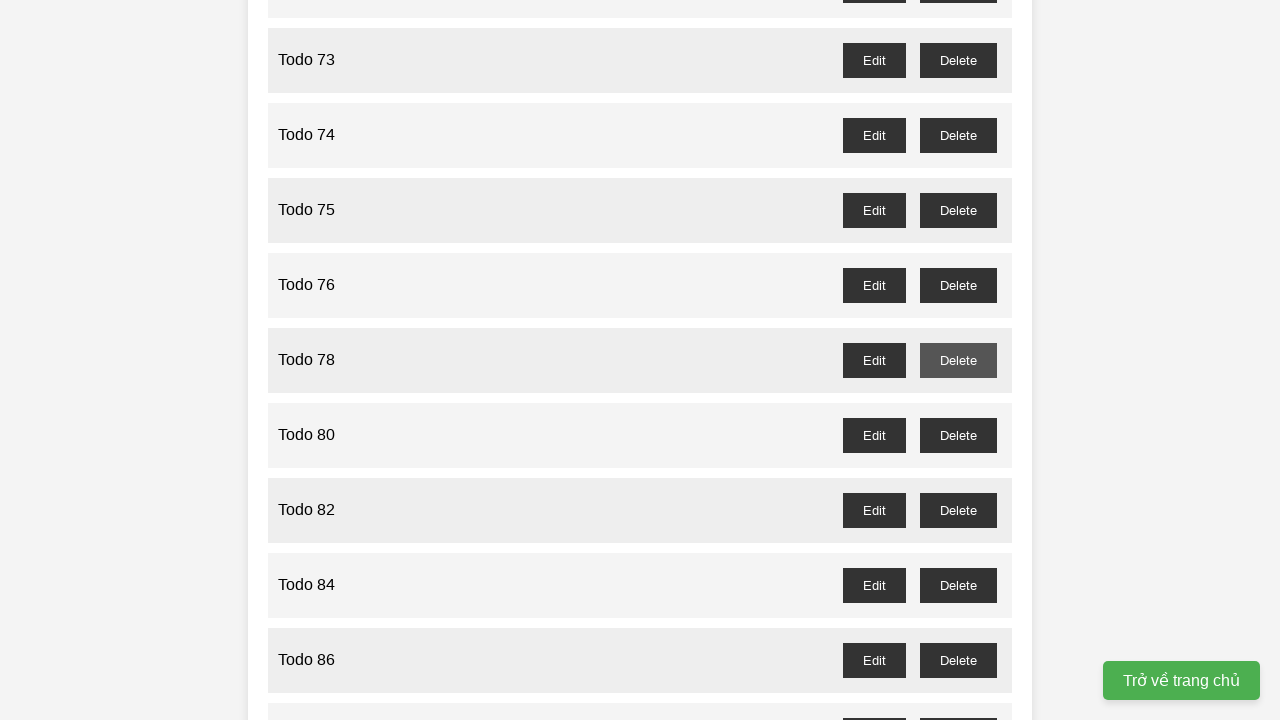

Clicked delete button for odd-numbered Todo 75 at (958, 210) on //button[@onclick='deleteTask(75)']
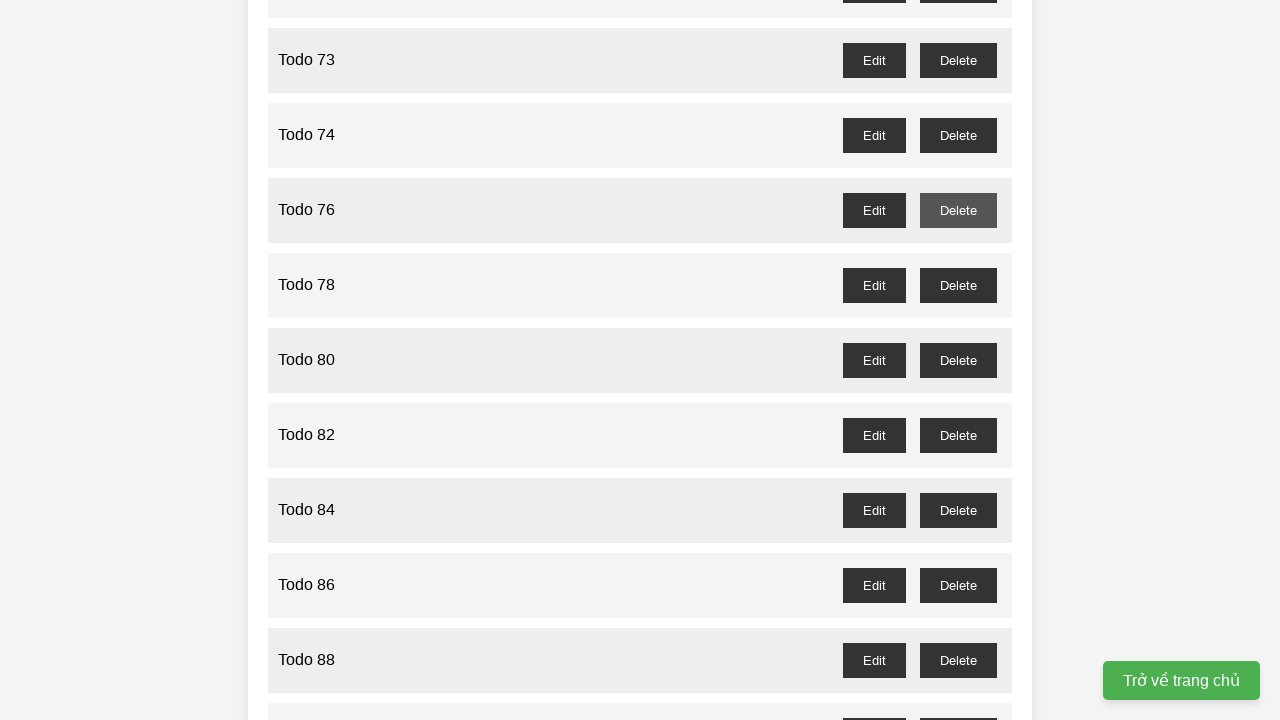

Waited 100ms after deleting Todo 75
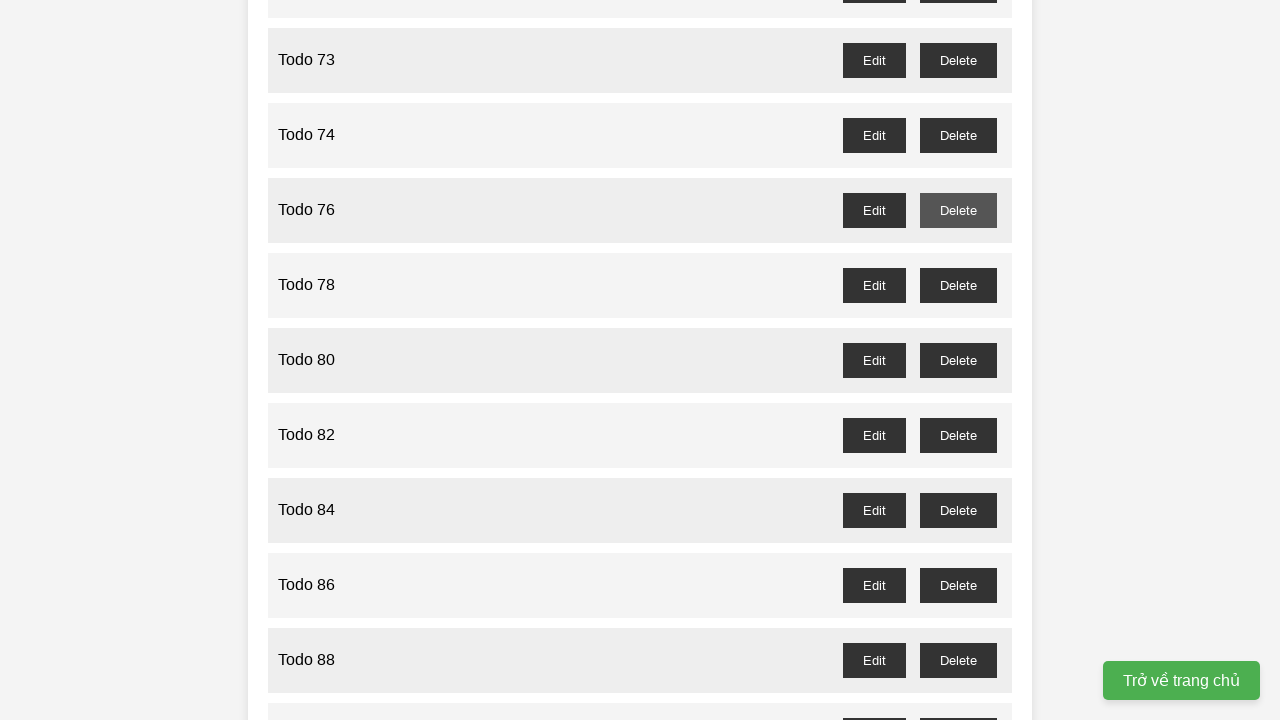

Clicked delete button for odd-numbered Todo 73 at (958, 60) on //button[@onclick='deleteTask(73)']
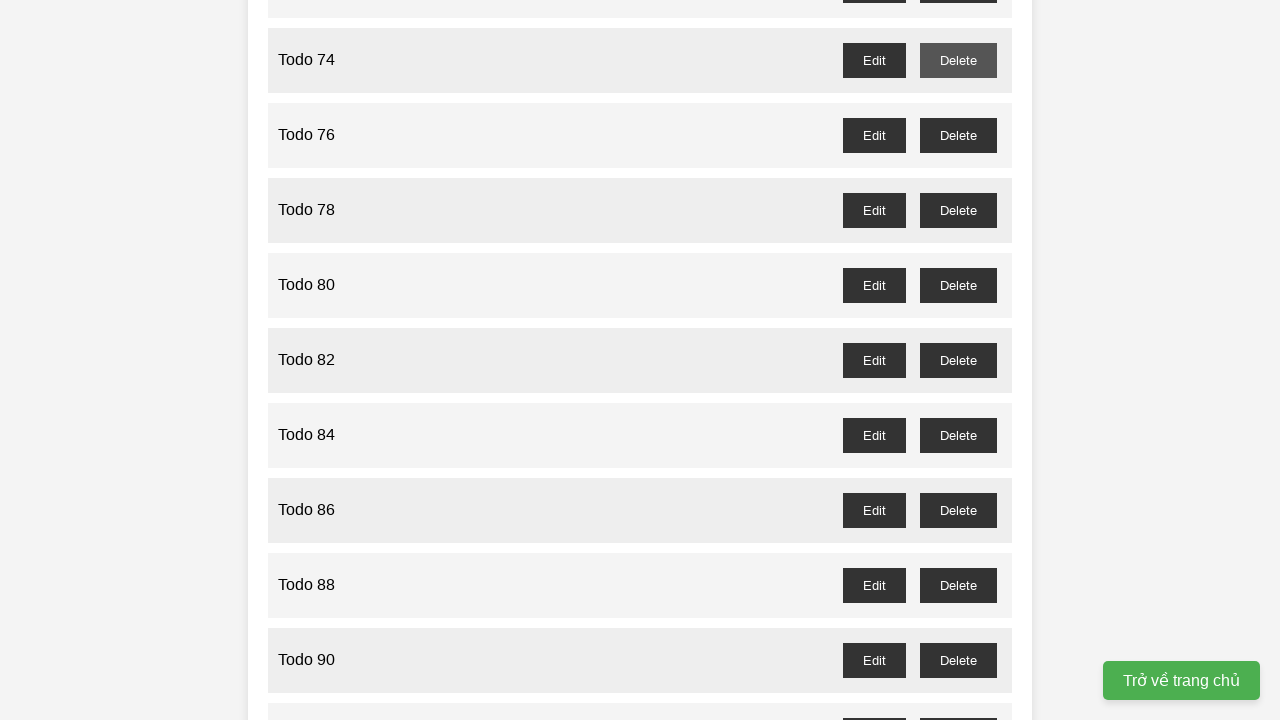

Waited 100ms after deleting Todo 73
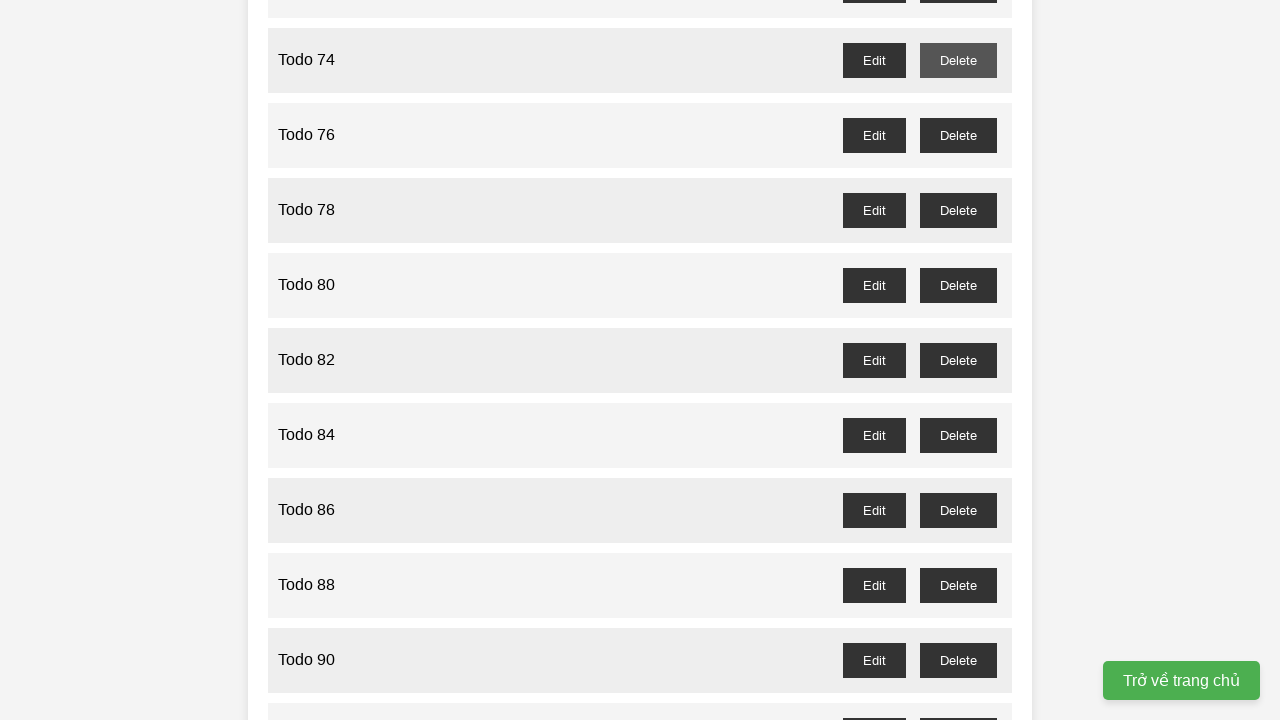

Clicked delete button for odd-numbered Todo 71 at (958, 360) on //button[@onclick='deleteTask(71)']
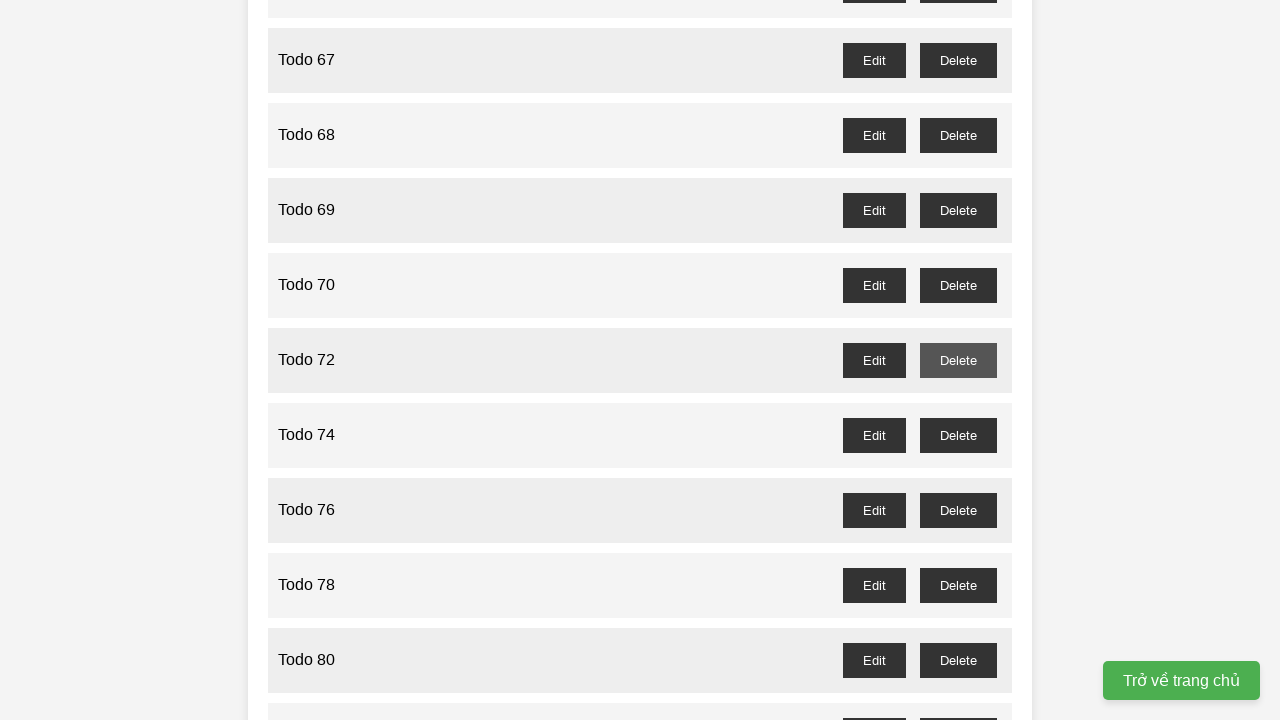

Waited 100ms after deleting Todo 71
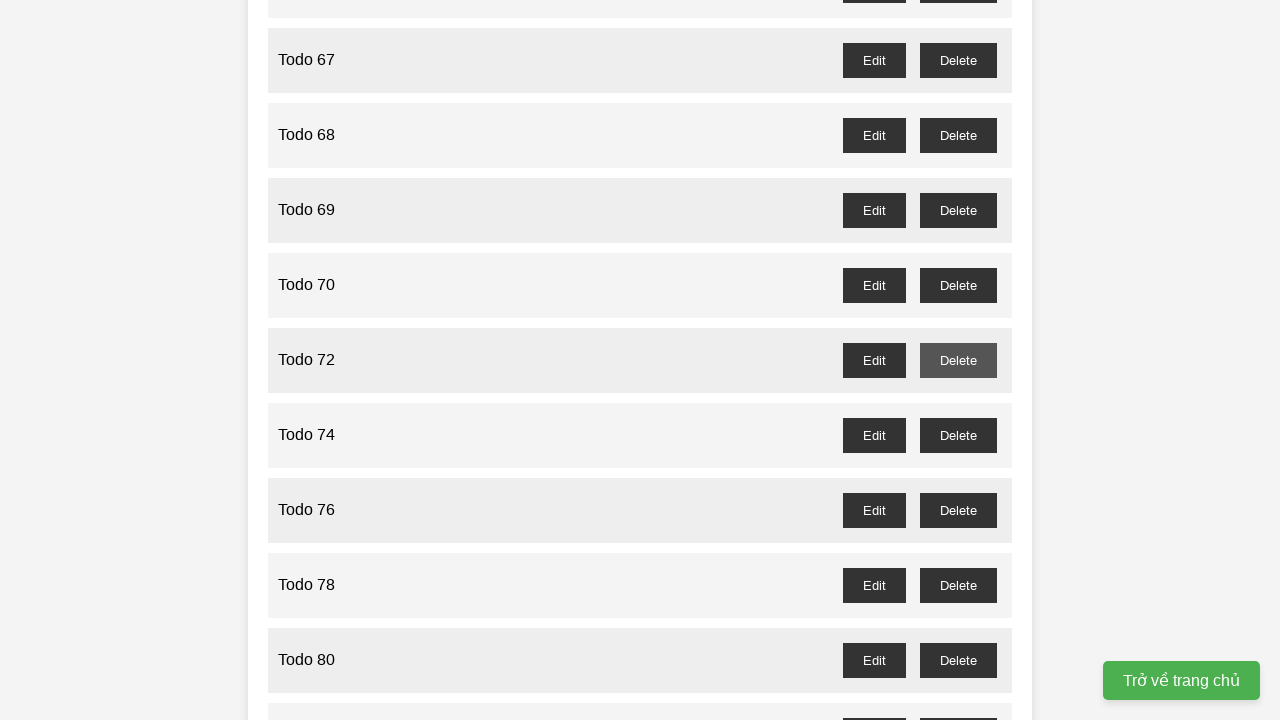

Clicked delete button for odd-numbered Todo 69 at (958, 210) on //button[@onclick='deleteTask(69)']
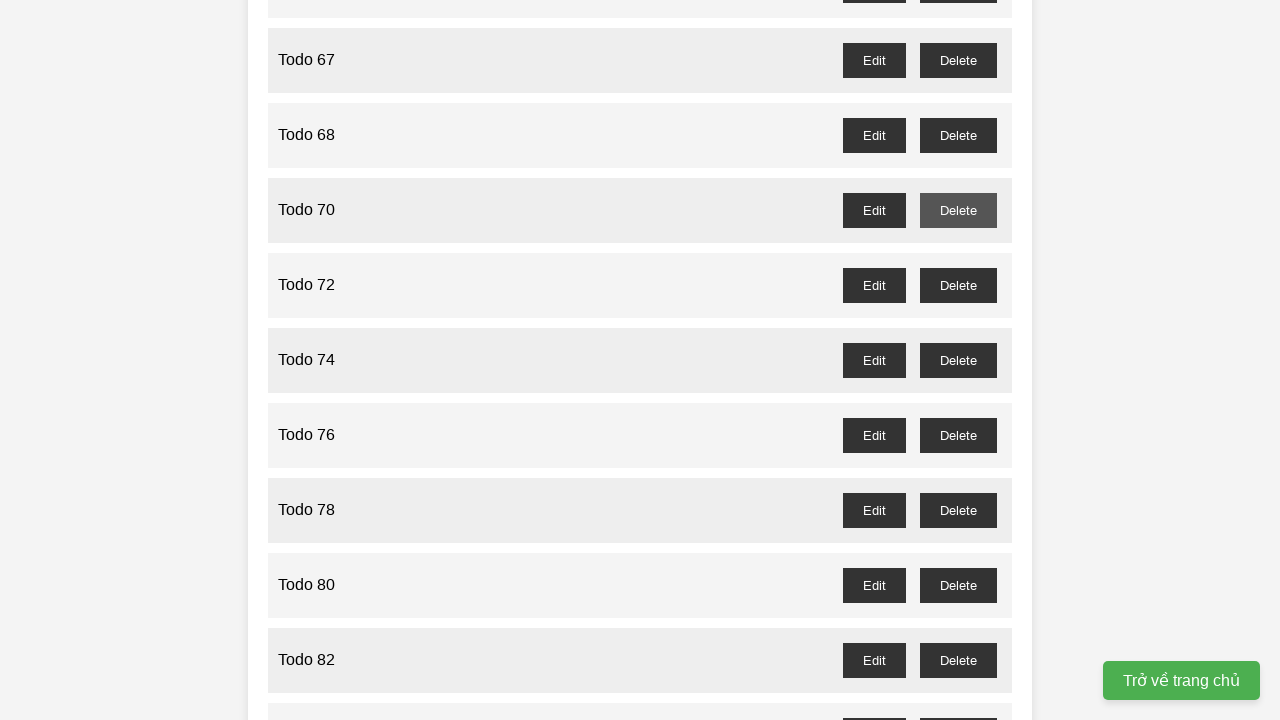

Waited 100ms after deleting Todo 69
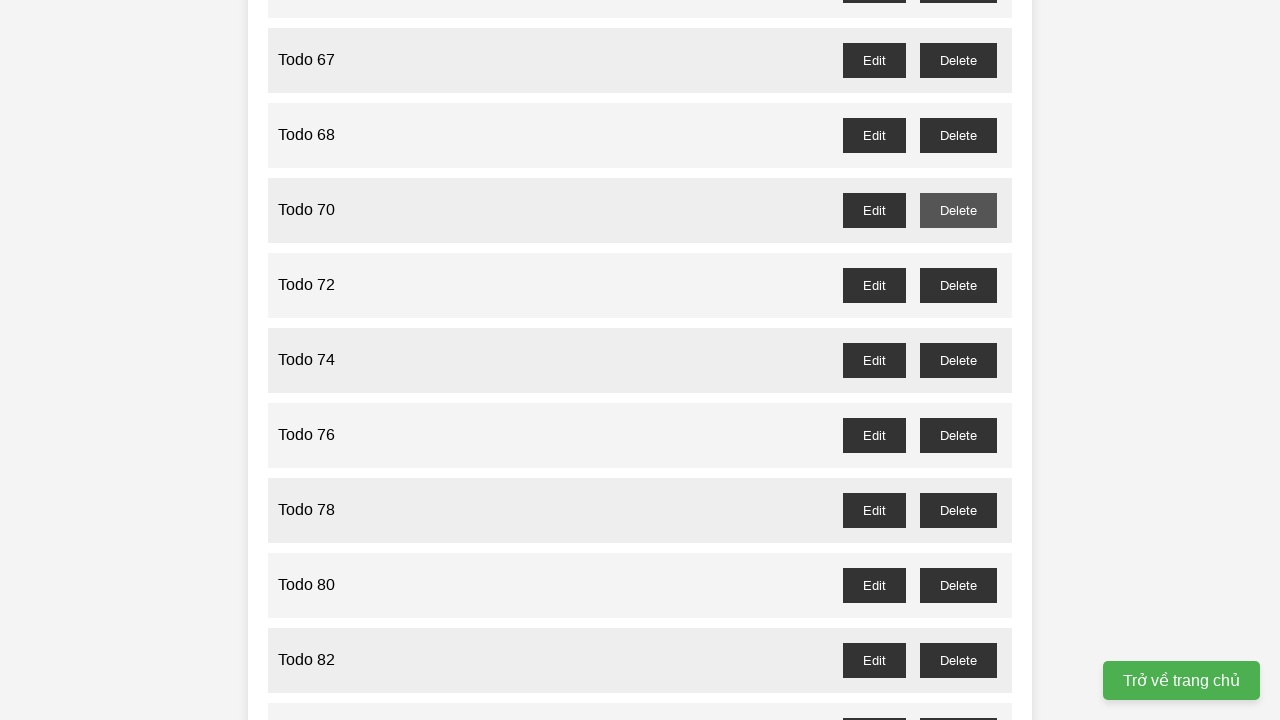

Clicked delete button for odd-numbered Todo 67 at (958, 60) on //button[@onclick='deleteTask(67)']
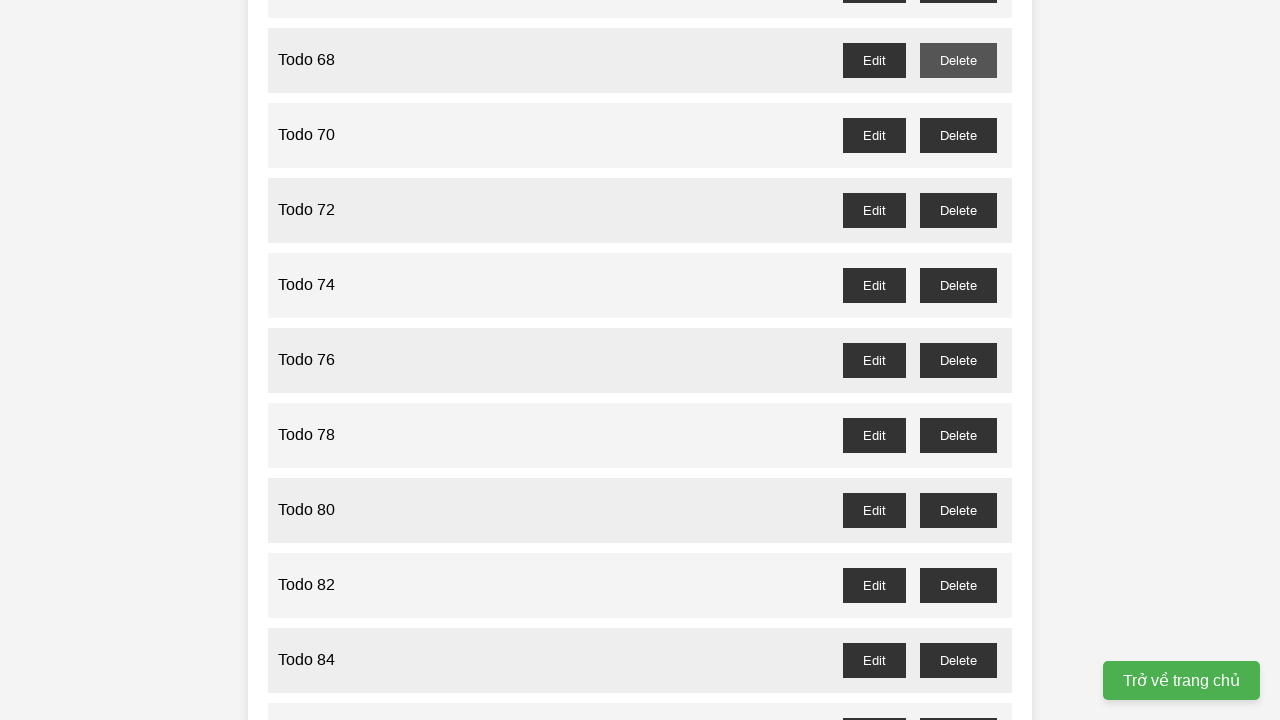

Waited 100ms after deleting Todo 67
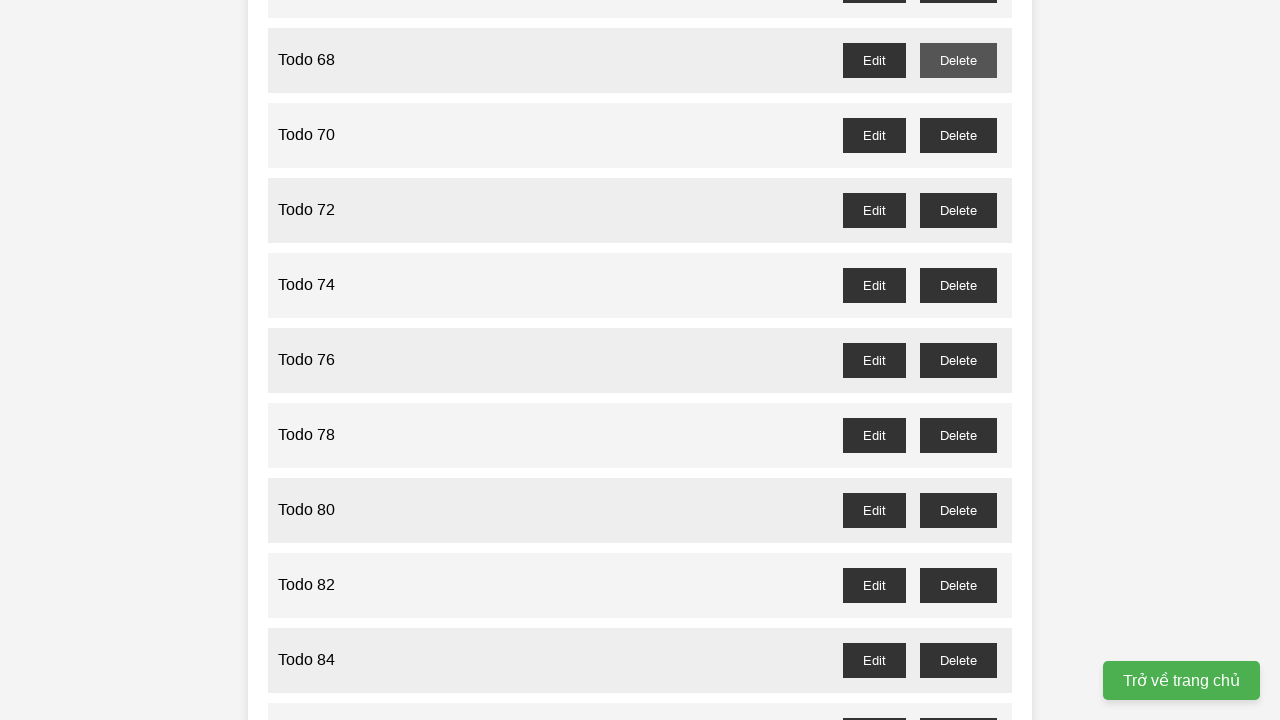

Clicked delete button for odd-numbered Todo 65 at (958, 360) on //button[@onclick='deleteTask(65)']
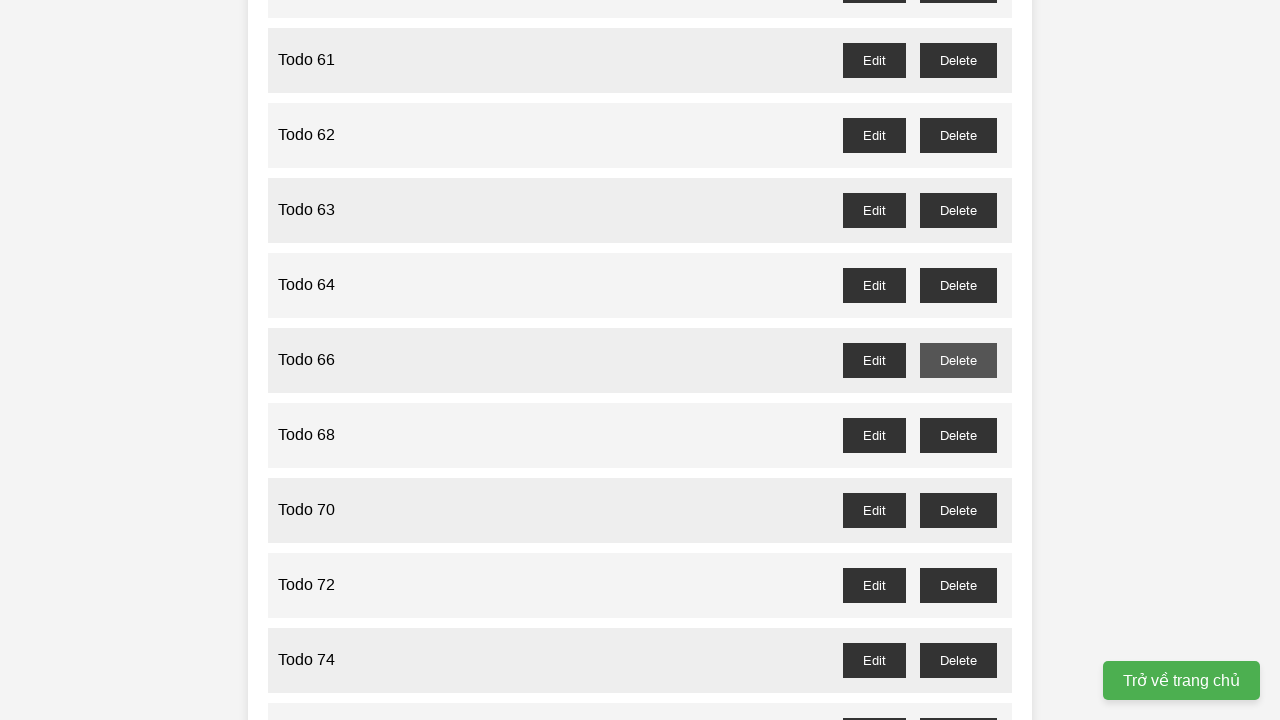

Waited 100ms after deleting Todo 65
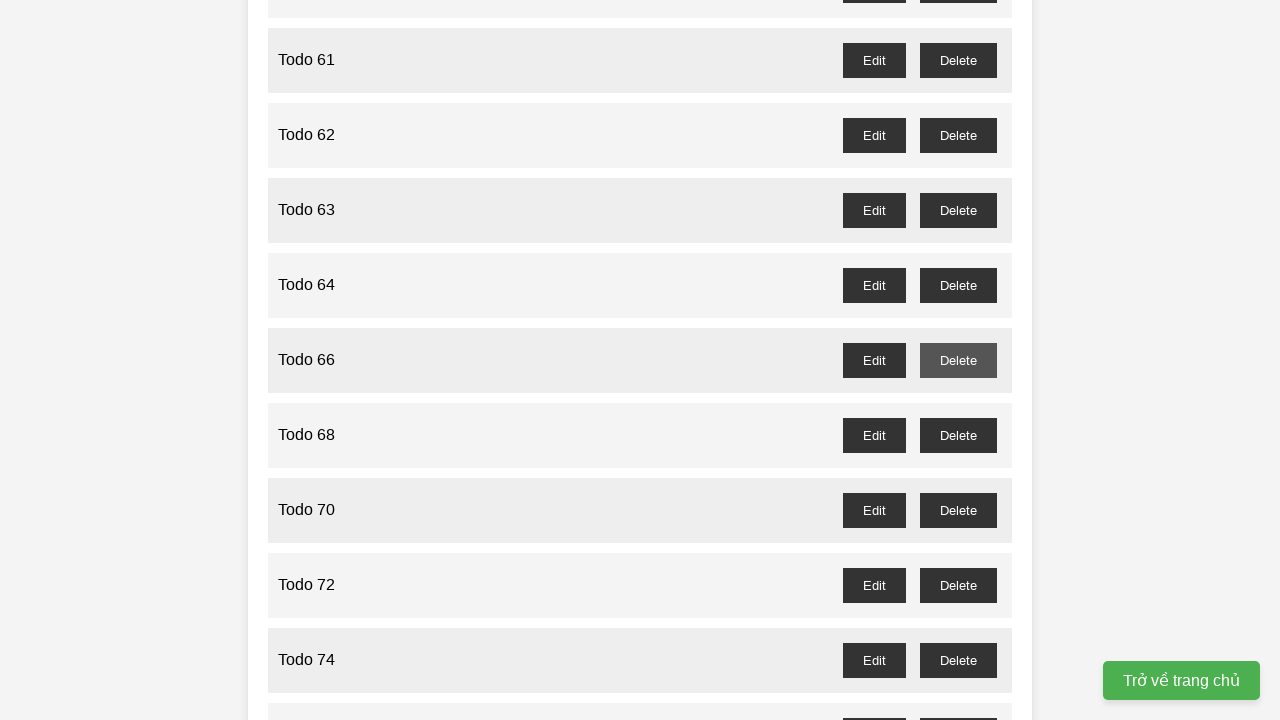

Clicked delete button for odd-numbered Todo 63 at (958, 210) on //button[@onclick='deleteTask(63)']
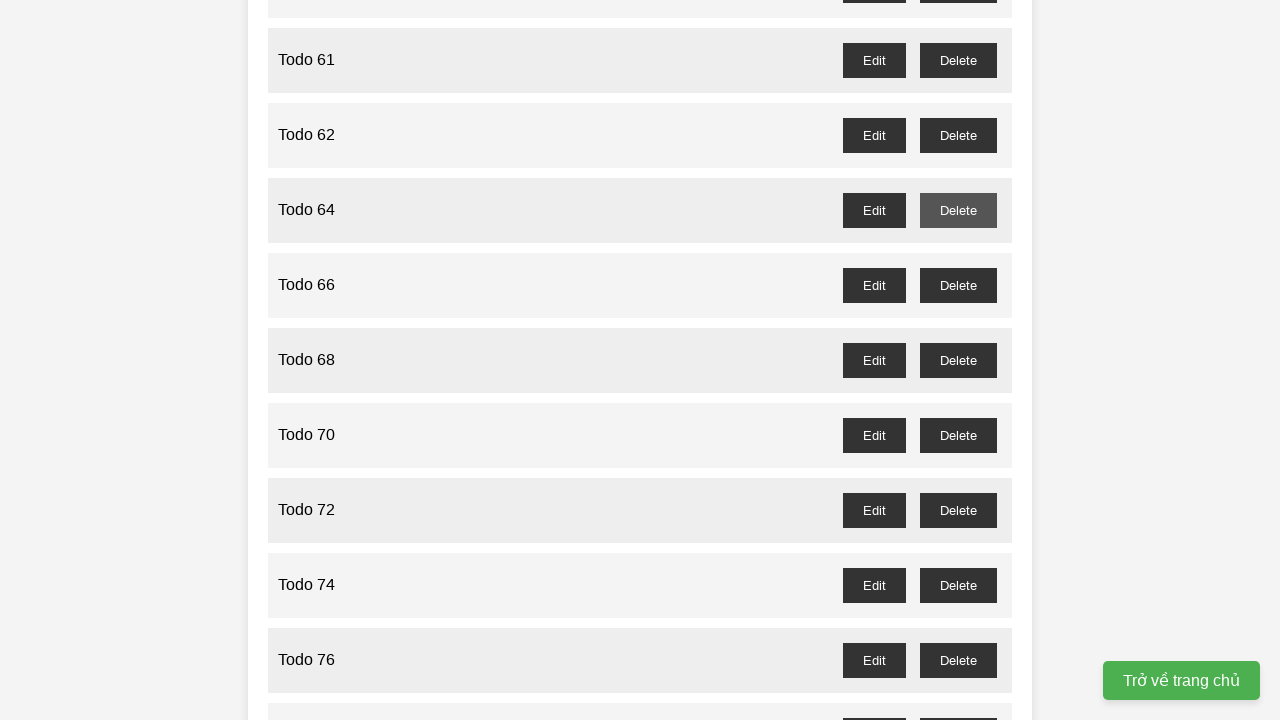

Waited 100ms after deleting Todo 63
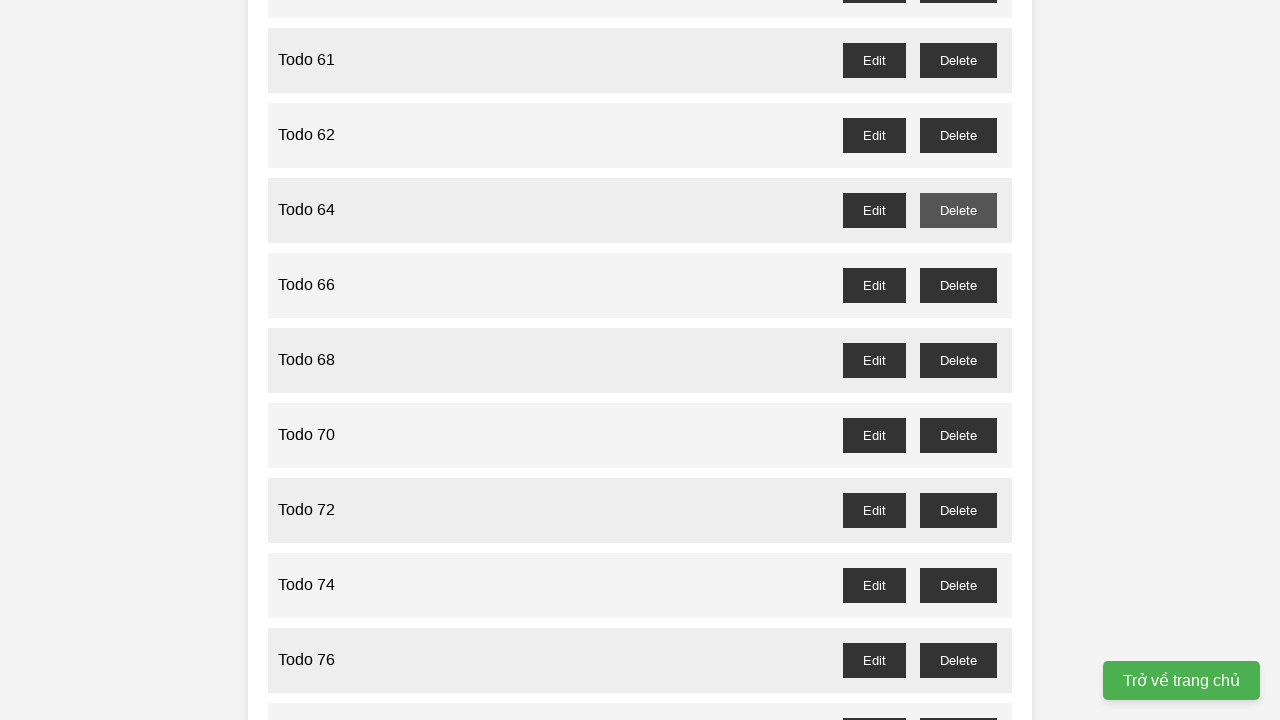

Clicked delete button for odd-numbered Todo 61 at (958, 60) on //button[@onclick='deleteTask(61)']
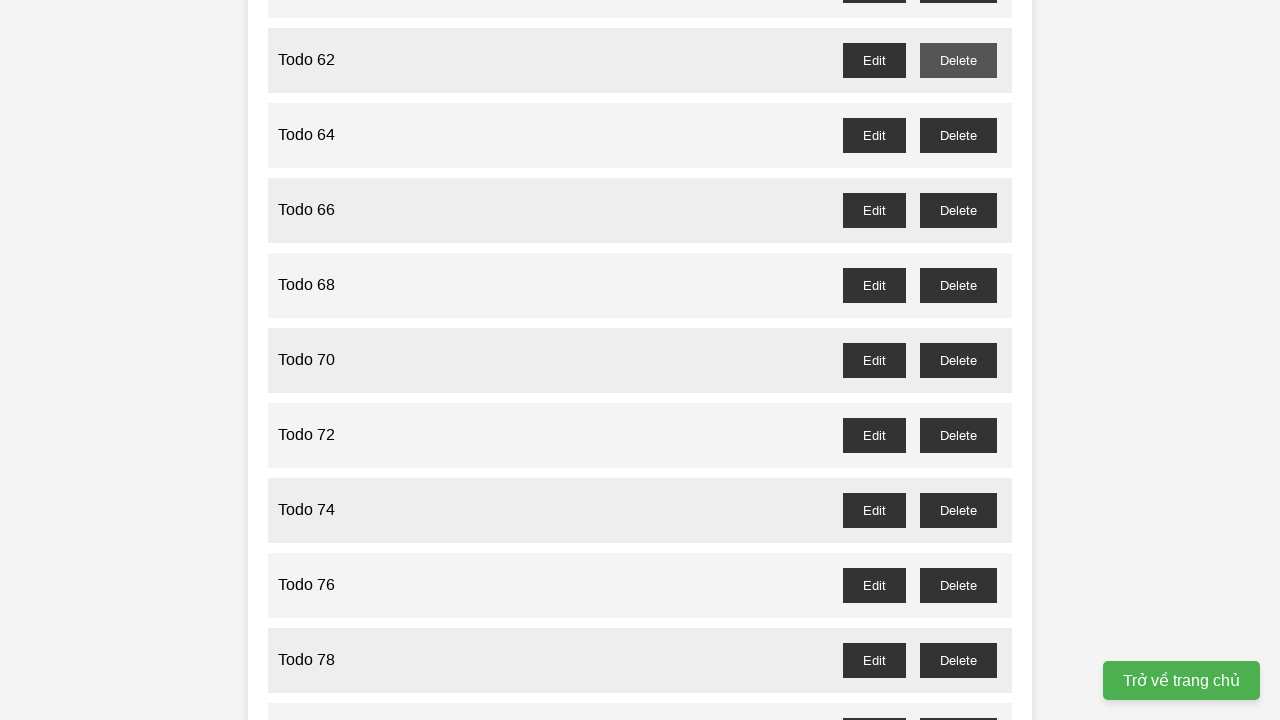

Waited 100ms after deleting Todo 61
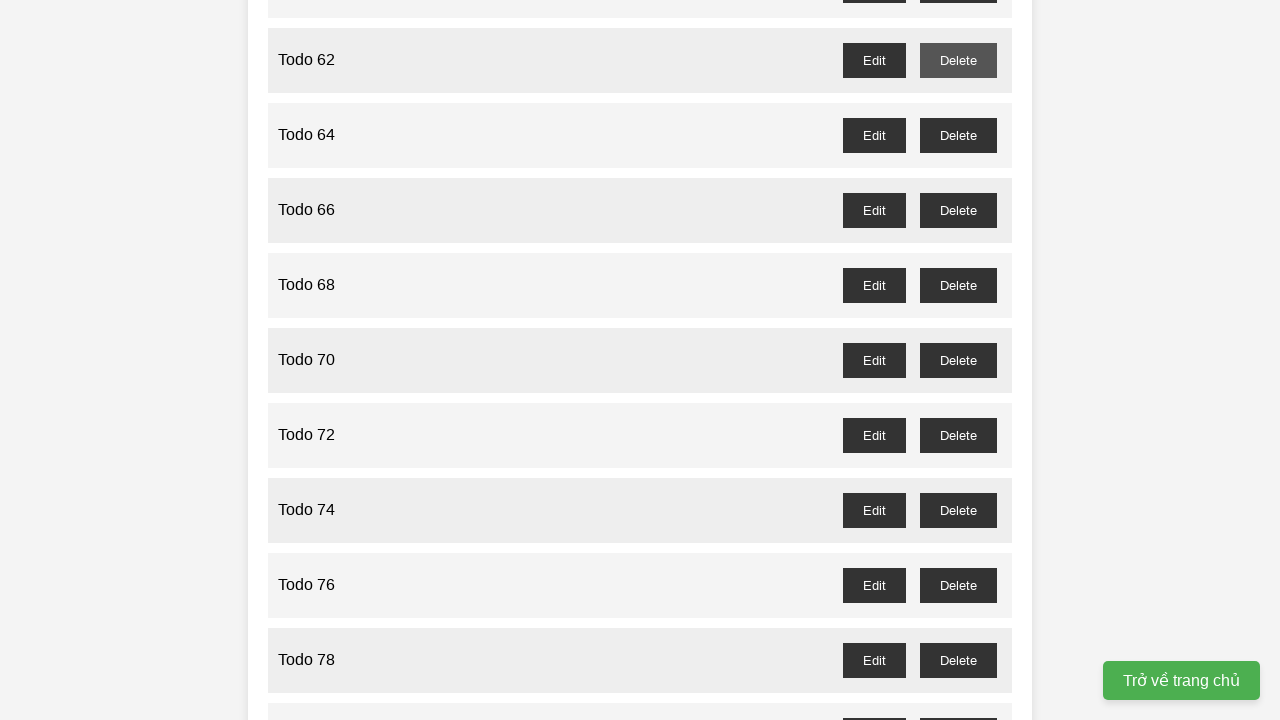

Clicked delete button for odd-numbered Todo 59 at (958, 360) on //button[@onclick='deleteTask(59)']
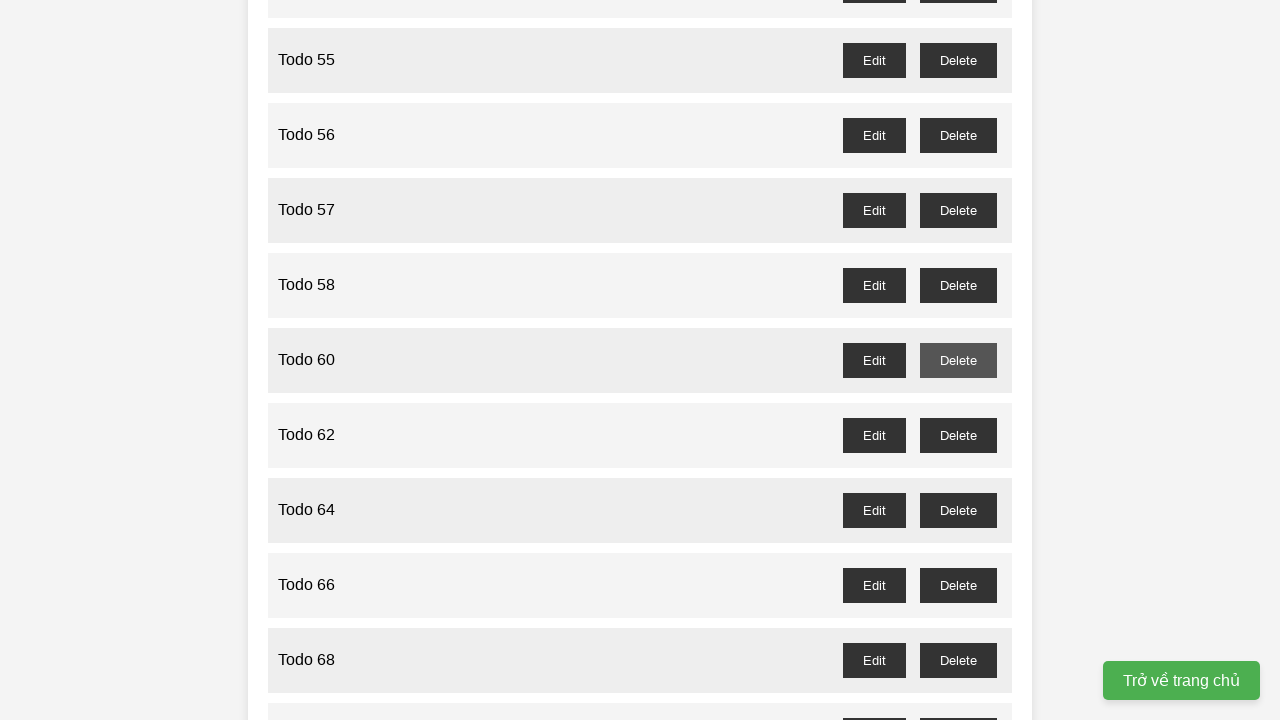

Waited 100ms after deleting Todo 59
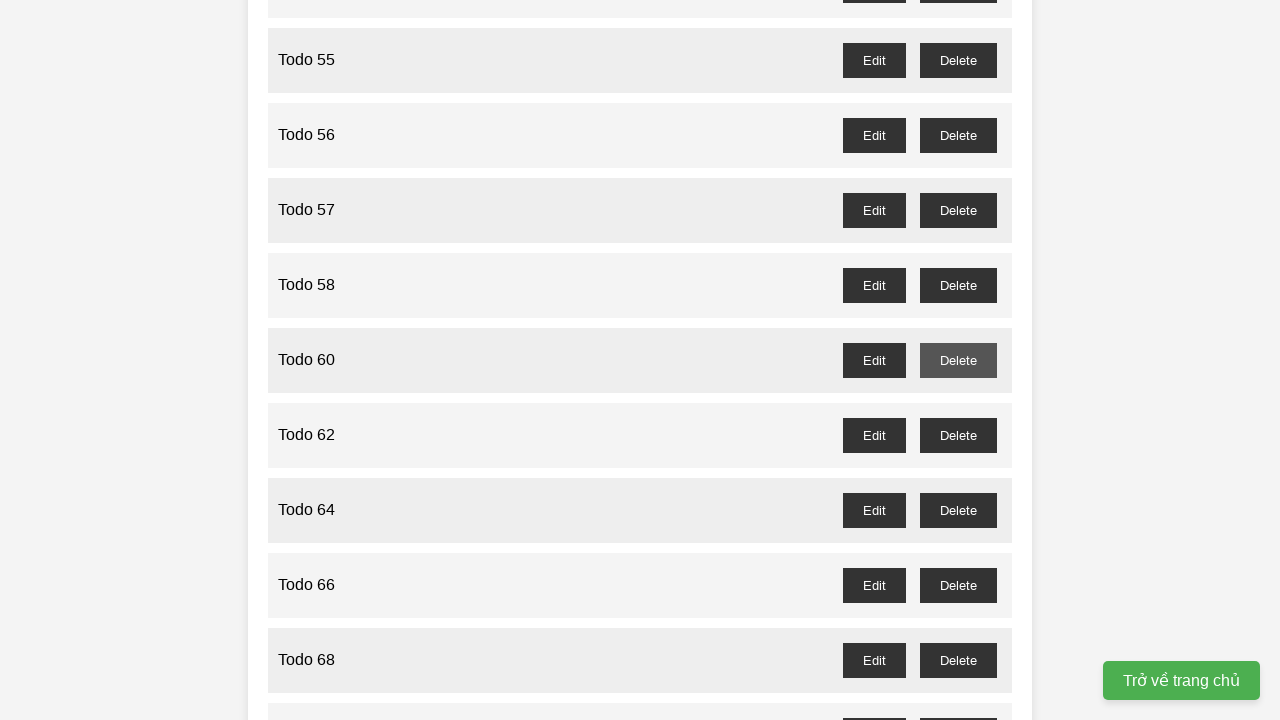

Clicked delete button for odd-numbered Todo 57 at (958, 210) on //button[@onclick='deleteTask(57)']
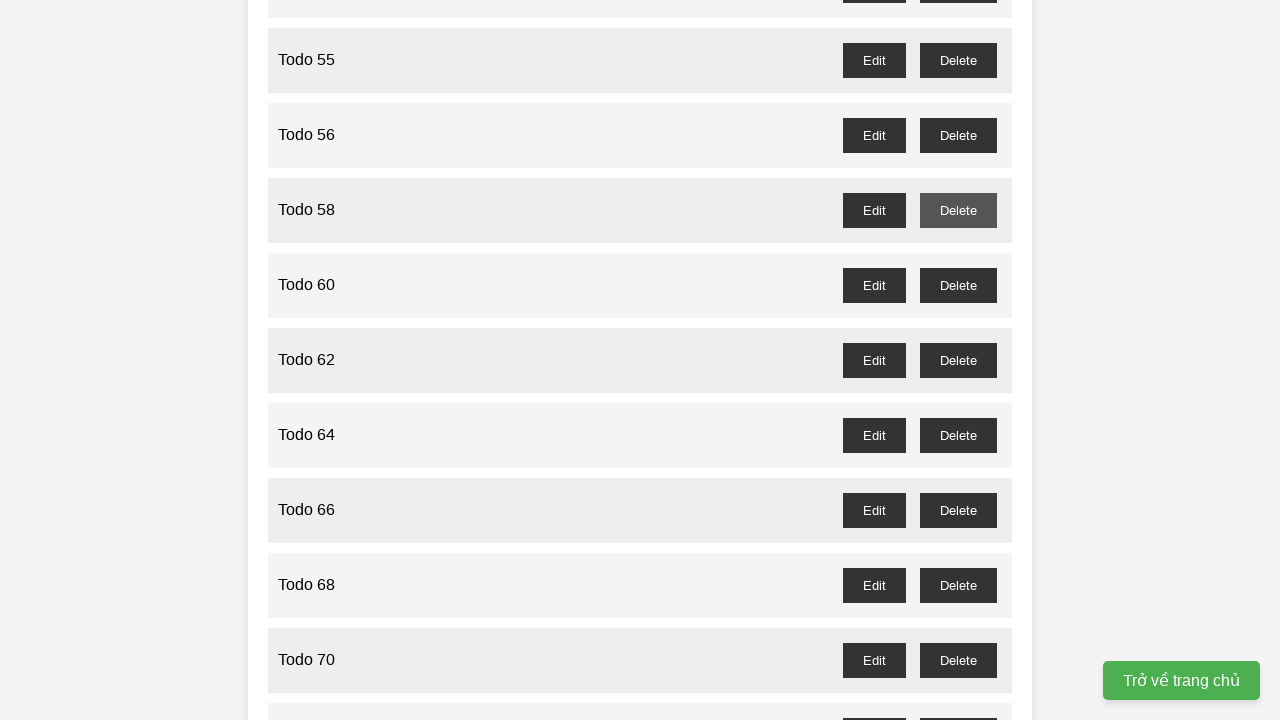

Waited 100ms after deleting Todo 57
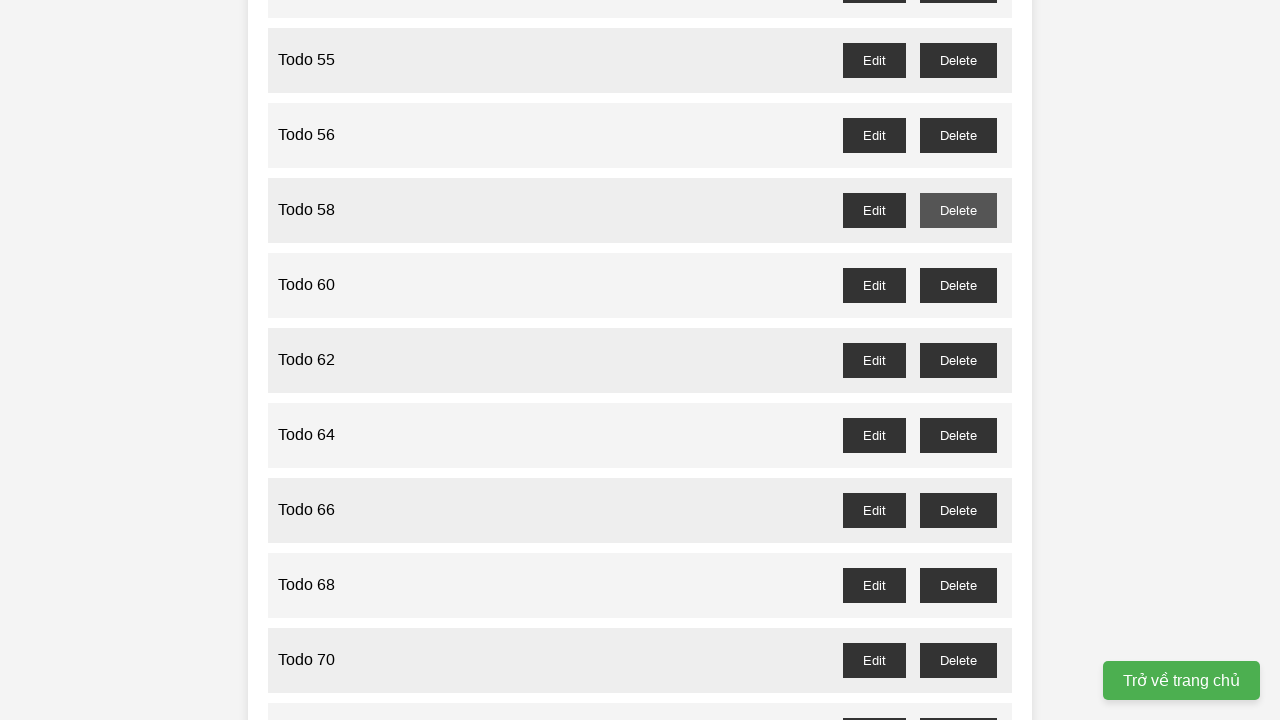

Clicked delete button for odd-numbered Todo 55 at (958, 60) on //button[@onclick='deleteTask(55)']
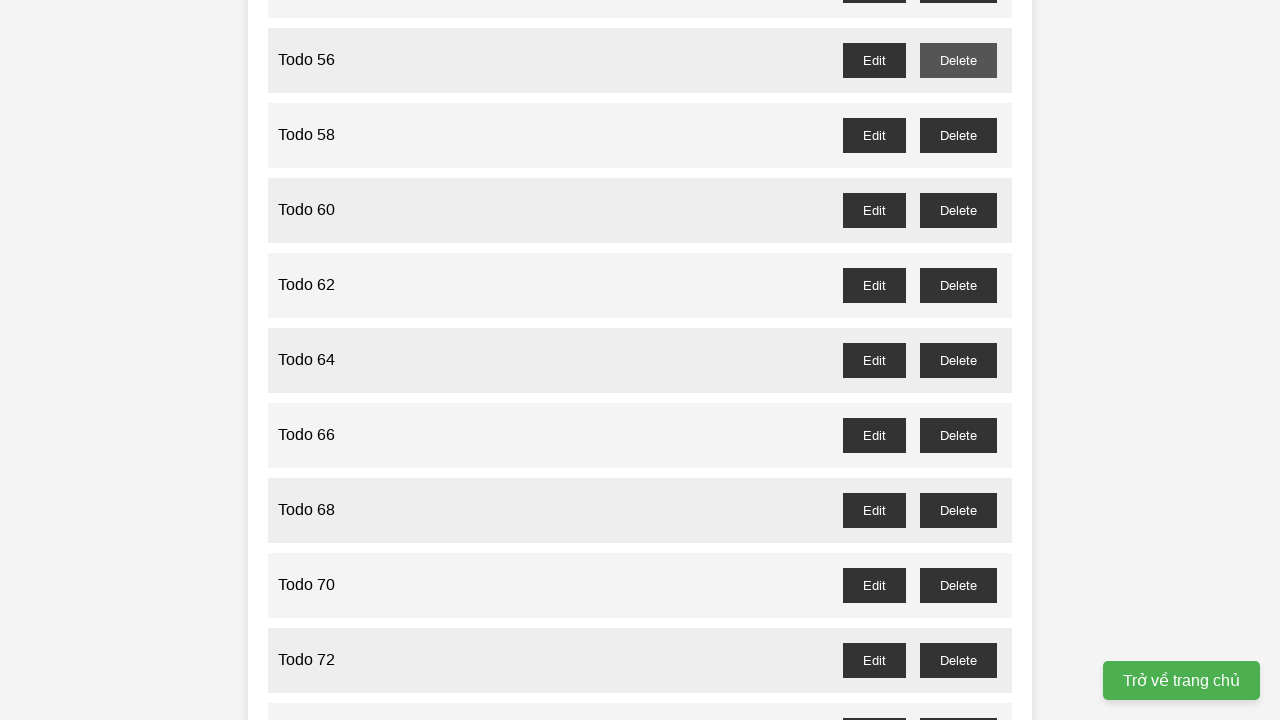

Waited 100ms after deleting Todo 55
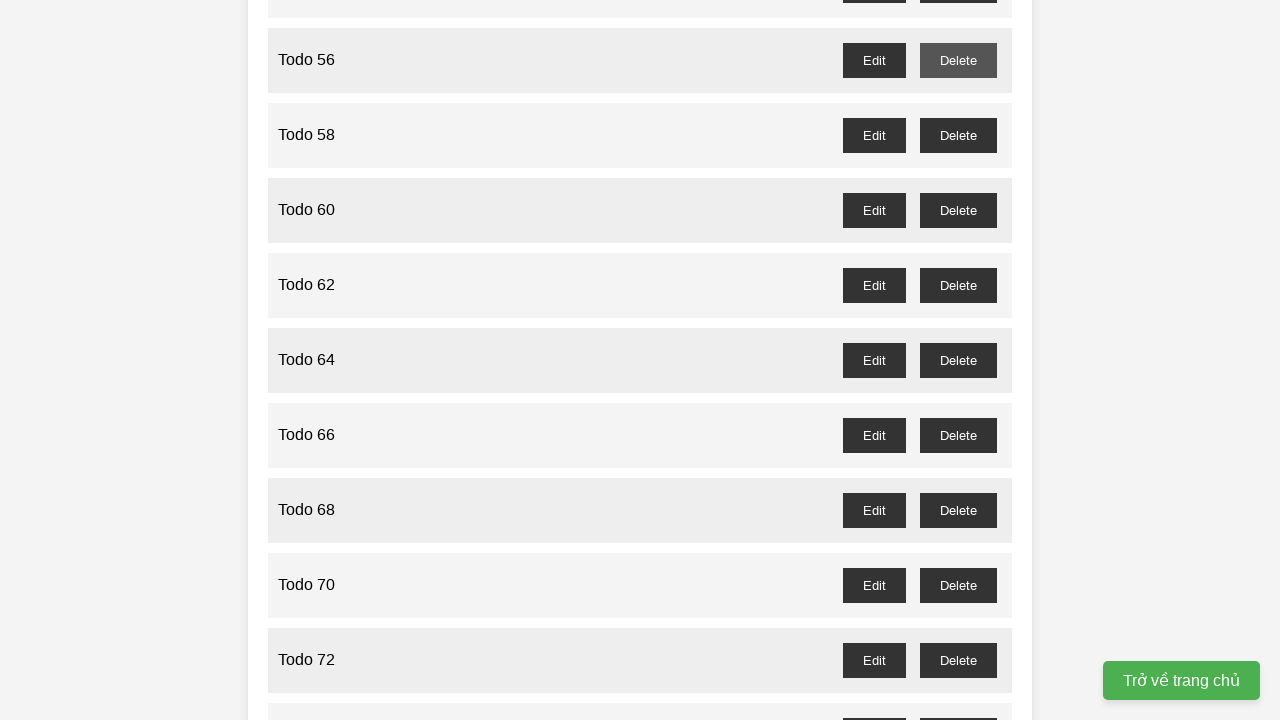

Clicked delete button for odd-numbered Todo 53 at (958, 360) on //button[@onclick='deleteTask(53)']
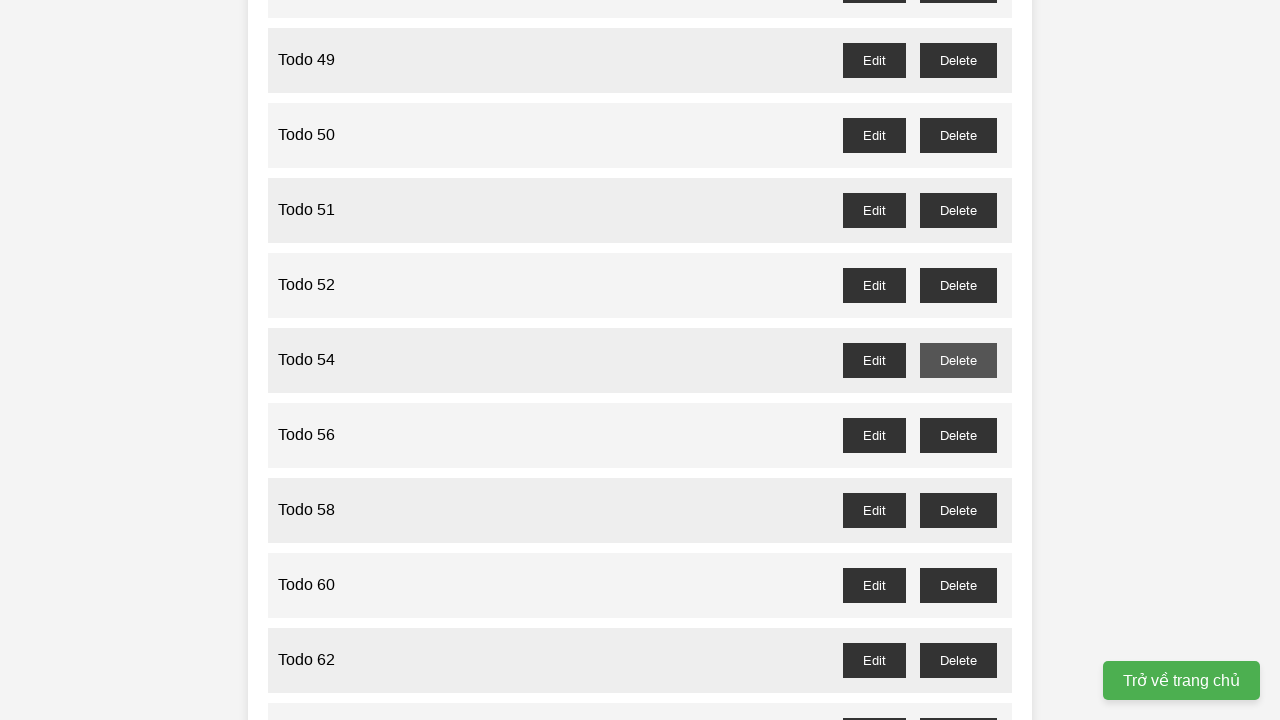

Waited 100ms after deleting Todo 53
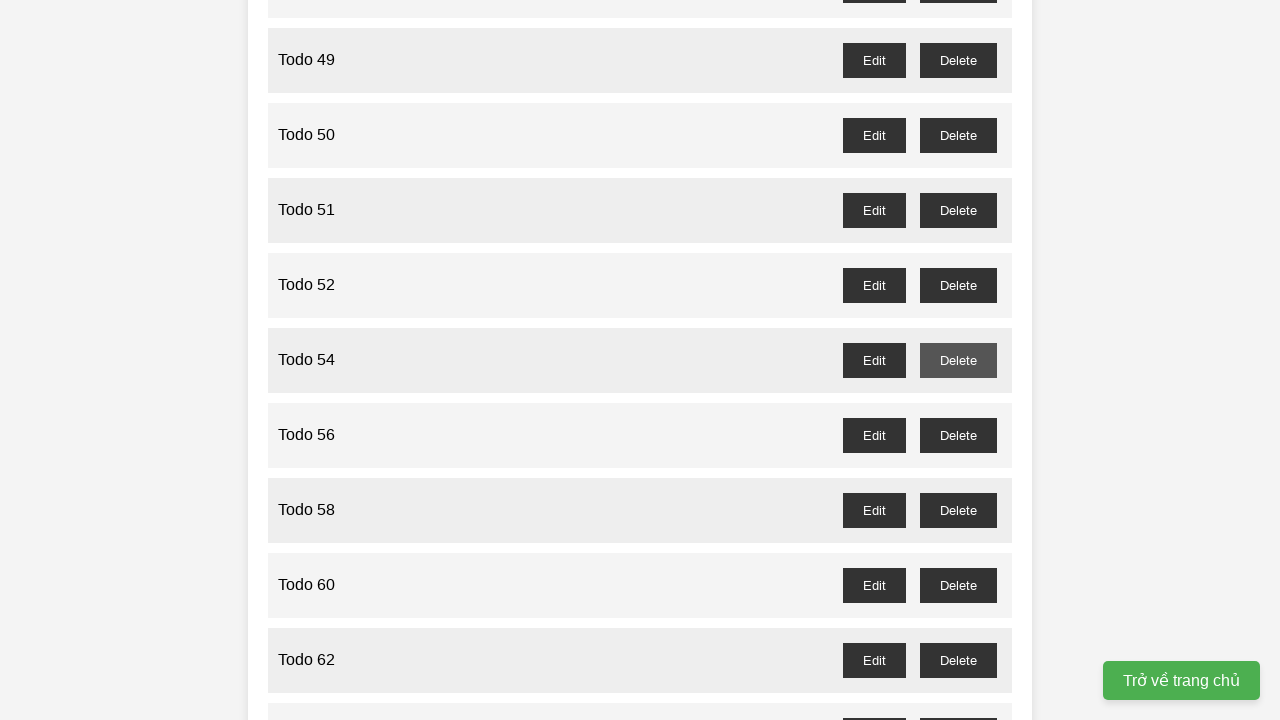

Clicked delete button for odd-numbered Todo 51 at (958, 210) on //button[@onclick='deleteTask(51)']
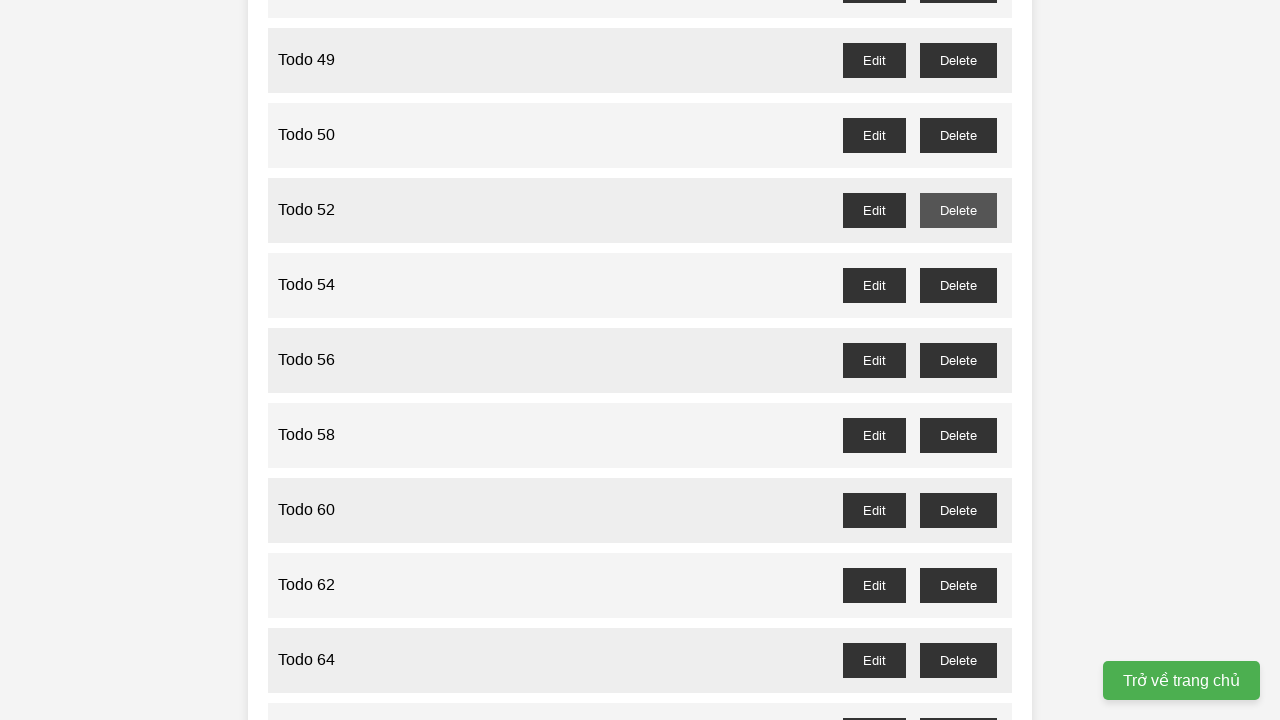

Waited 100ms after deleting Todo 51
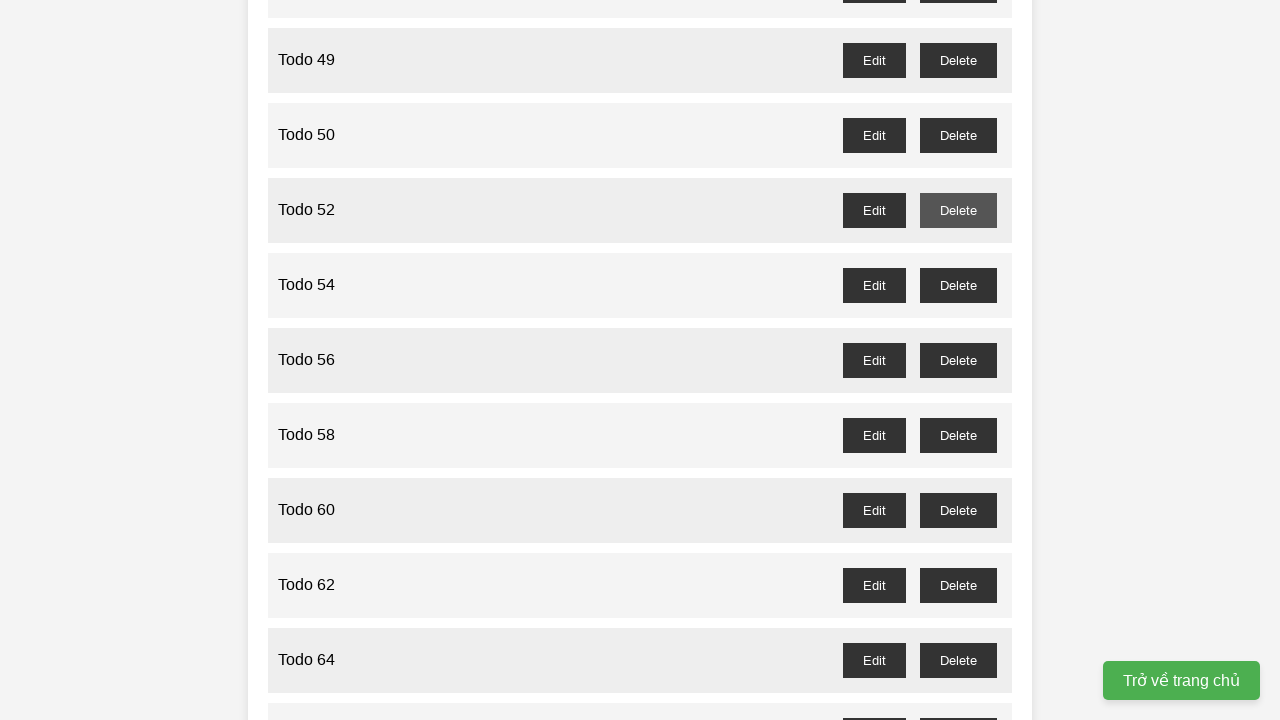

Clicked delete button for odd-numbered Todo 49 at (958, 60) on //button[@onclick='deleteTask(49)']
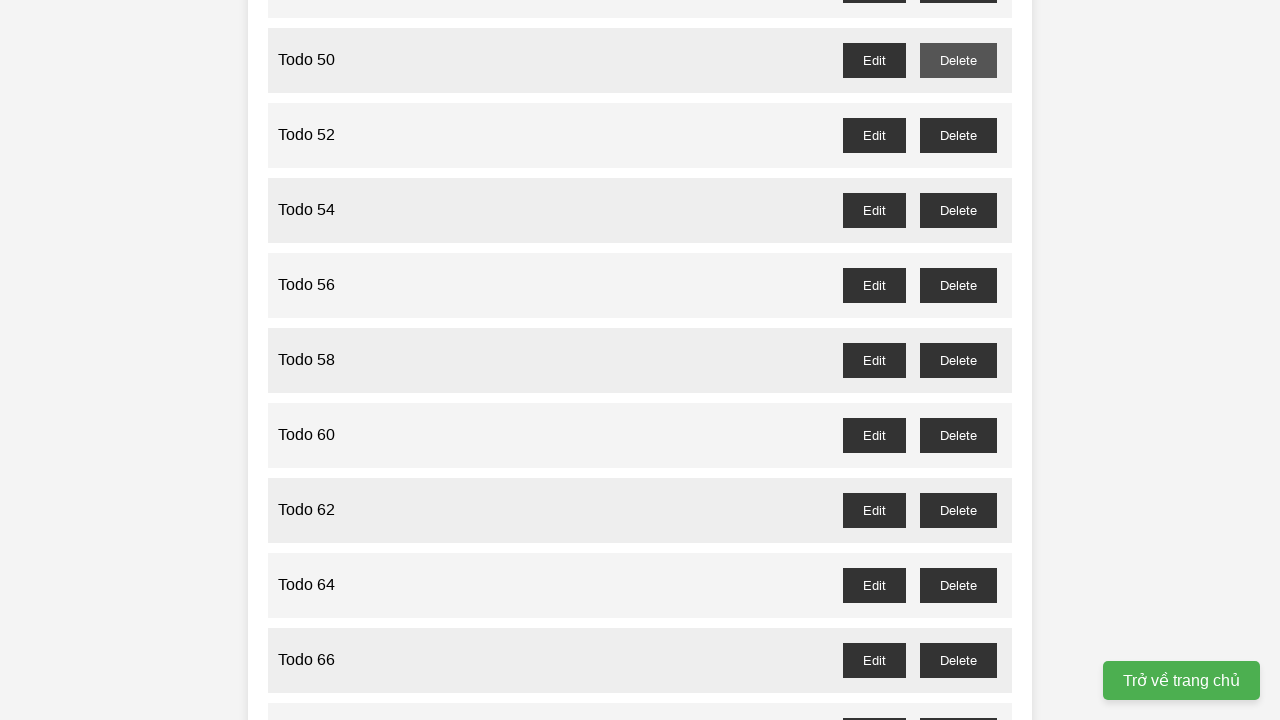

Waited 100ms after deleting Todo 49
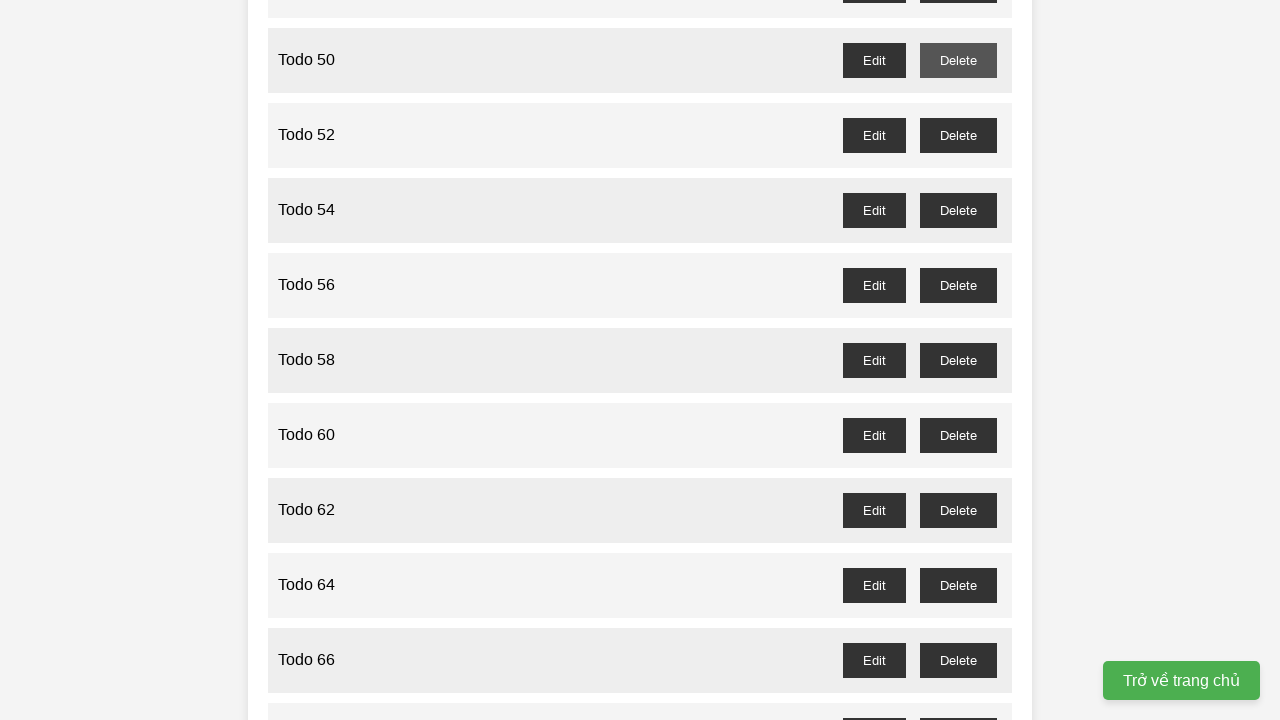

Clicked delete button for odd-numbered Todo 47 at (958, 360) on //button[@onclick='deleteTask(47)']
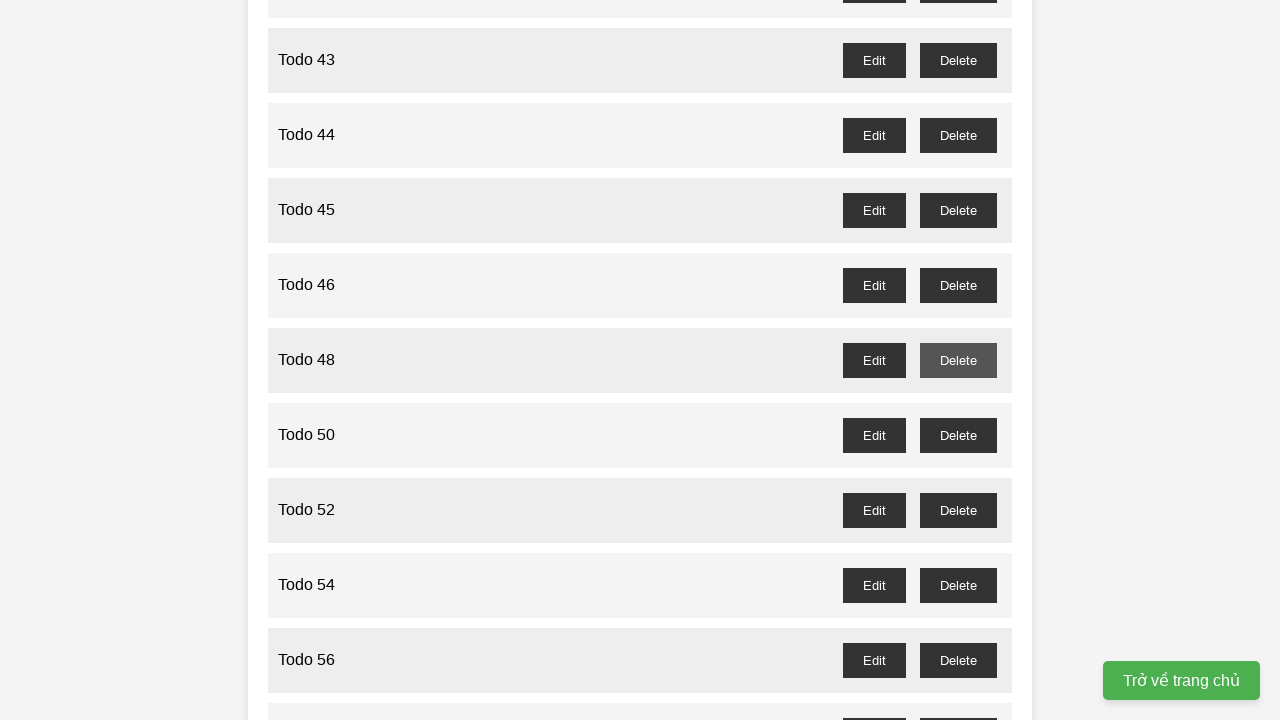

Waited 100ms after deleting Todo 47
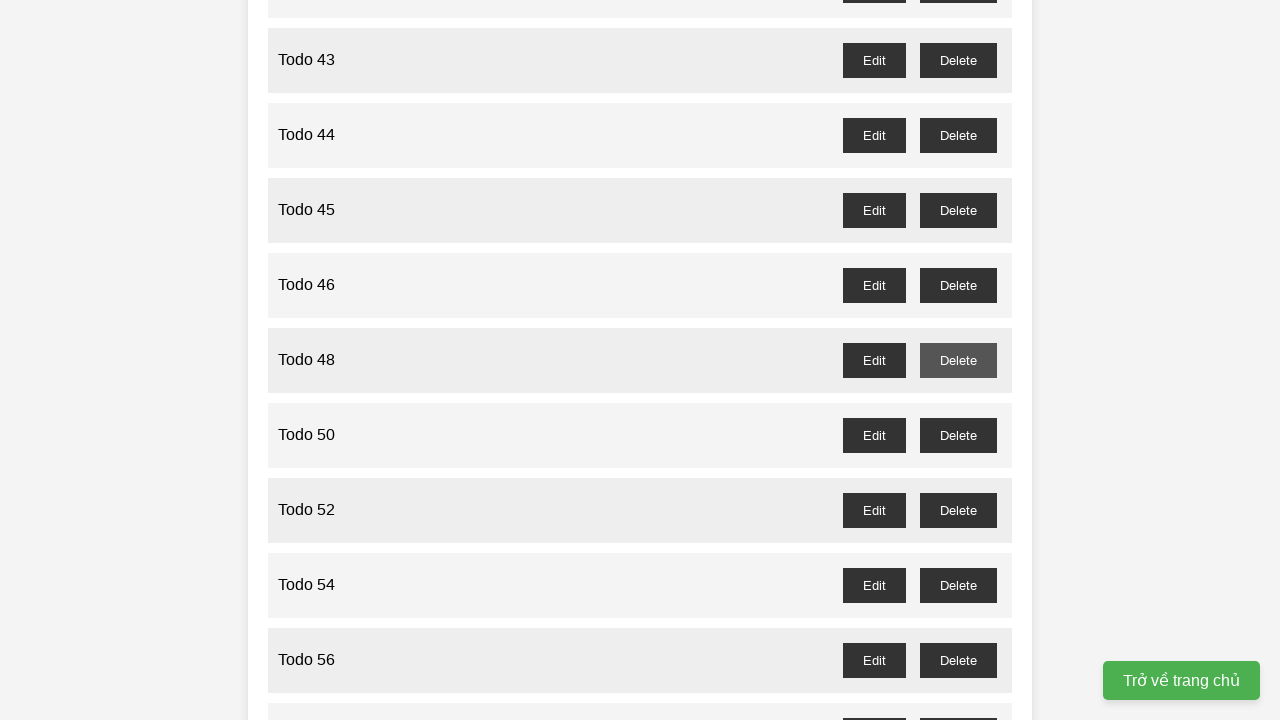

Clicked delete button for odd-numbered Todo 45 at (958, 210) on //button[@onclick='deleteTask(45)']
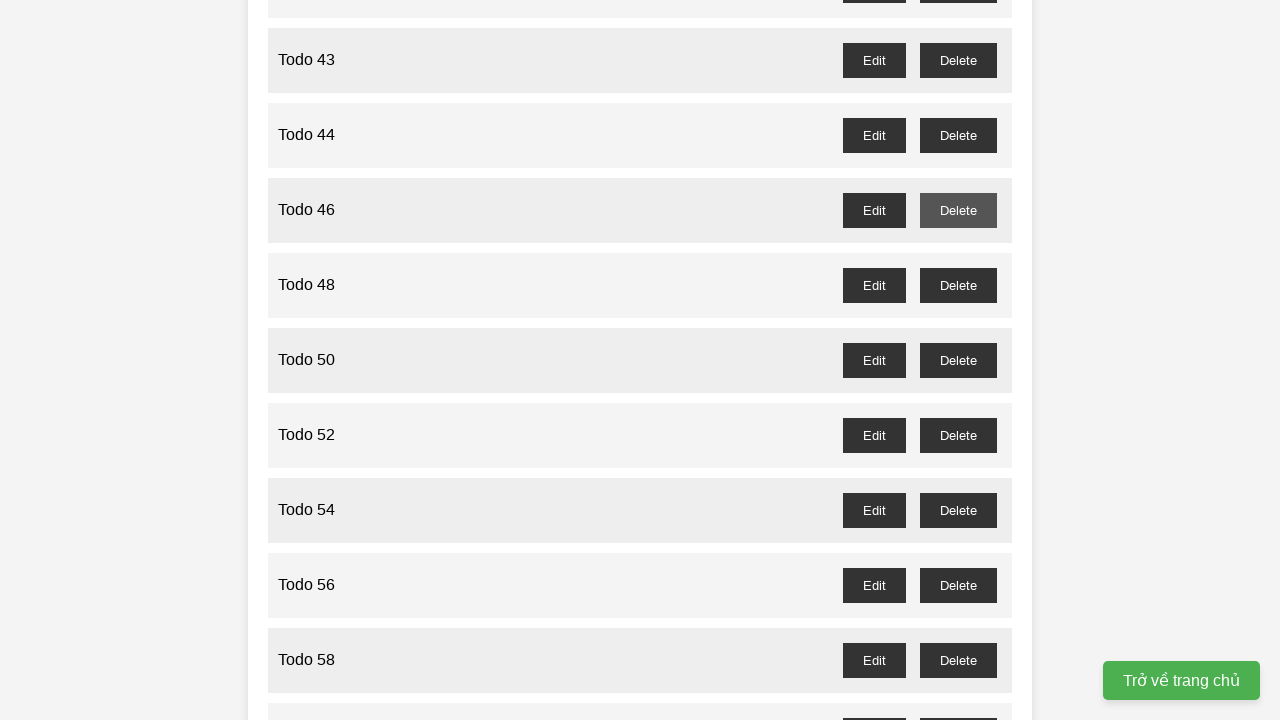

Waited 100ms after deleting Todo 45
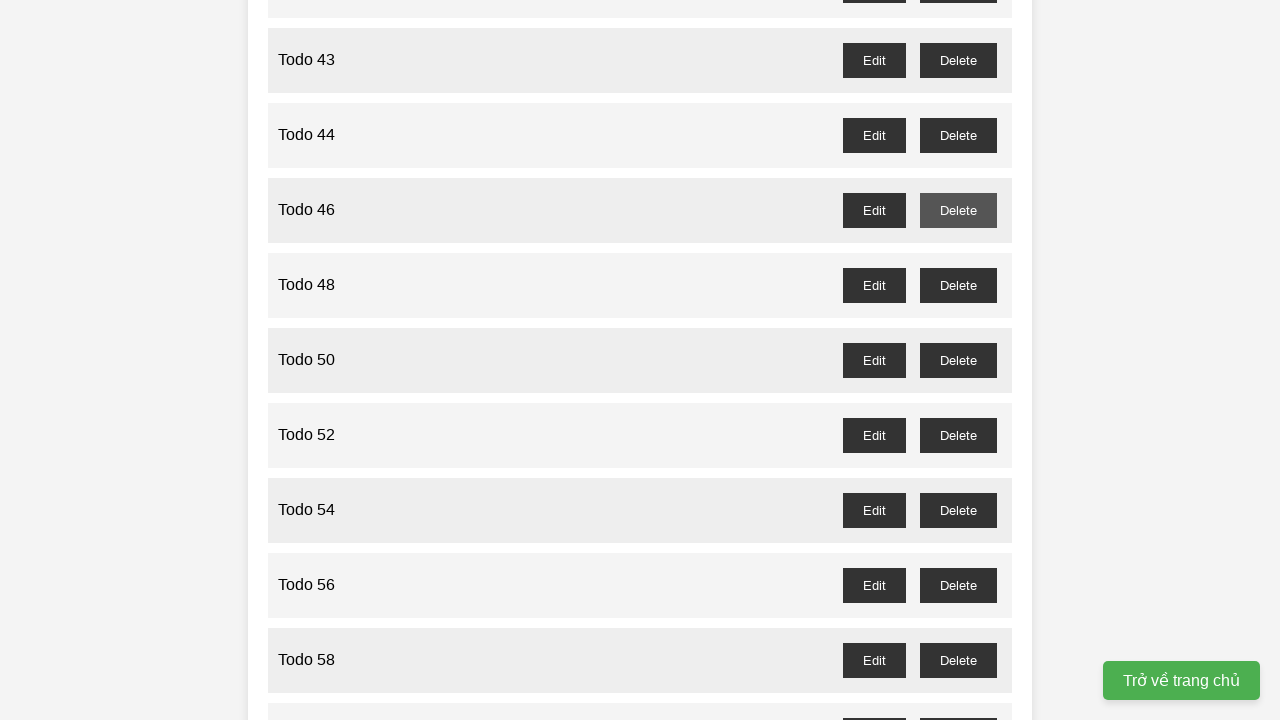

Clicked delete button for odd-numbered Todo 43 at (958, 60) on //button[@onclick='deleteTask(43)']
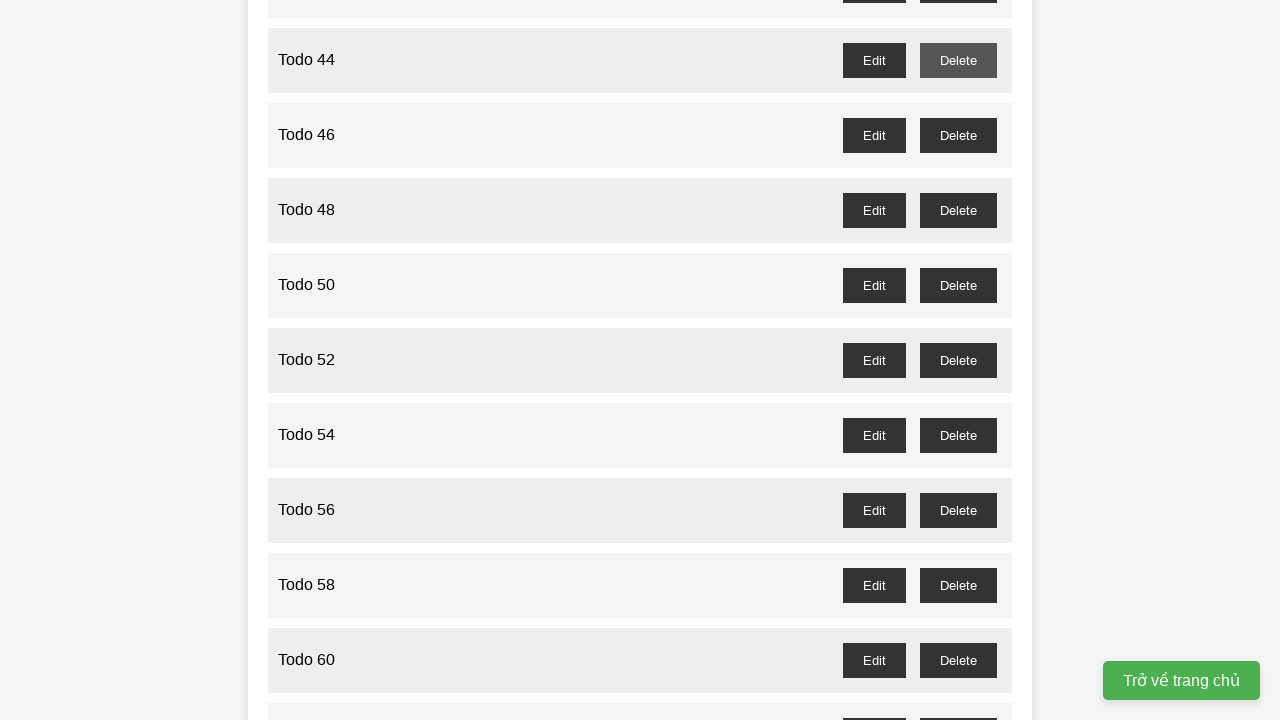

Waited 100ms after deleting Todo 43
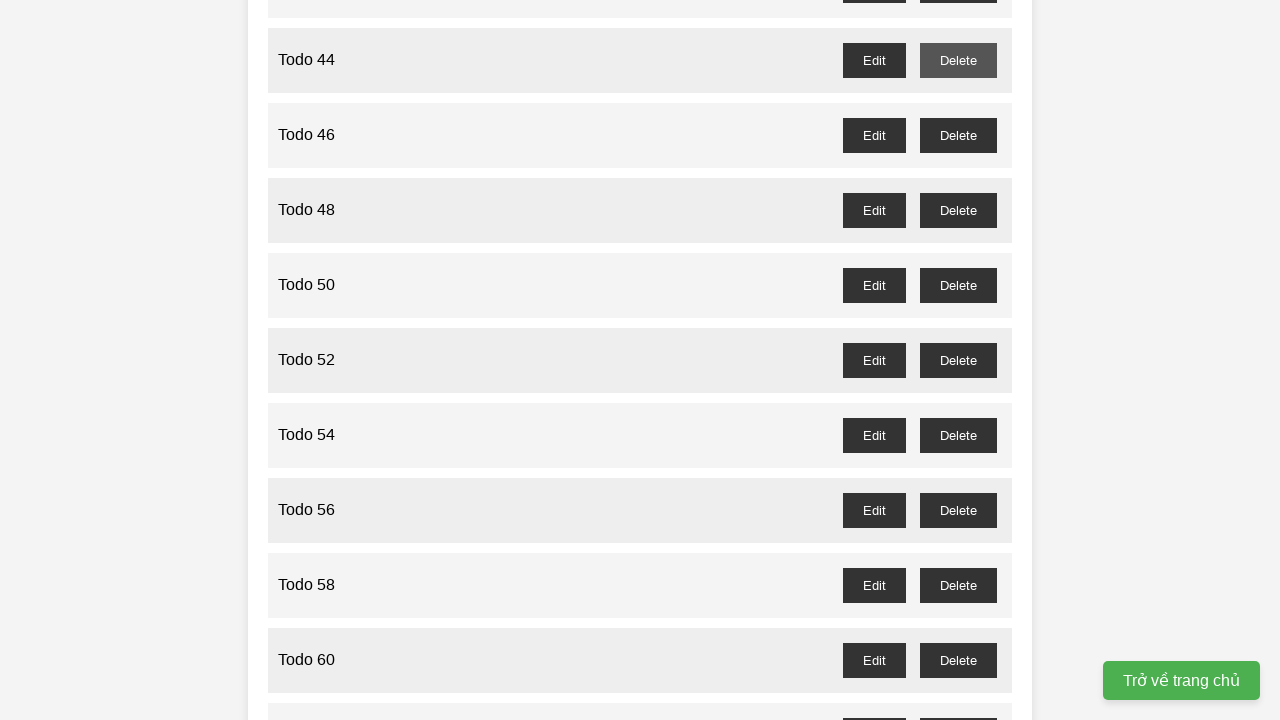

Clicked delete button for odd-numbered Todo 41 at (958, 360) on //button[@onclick='deleteTask(41)']
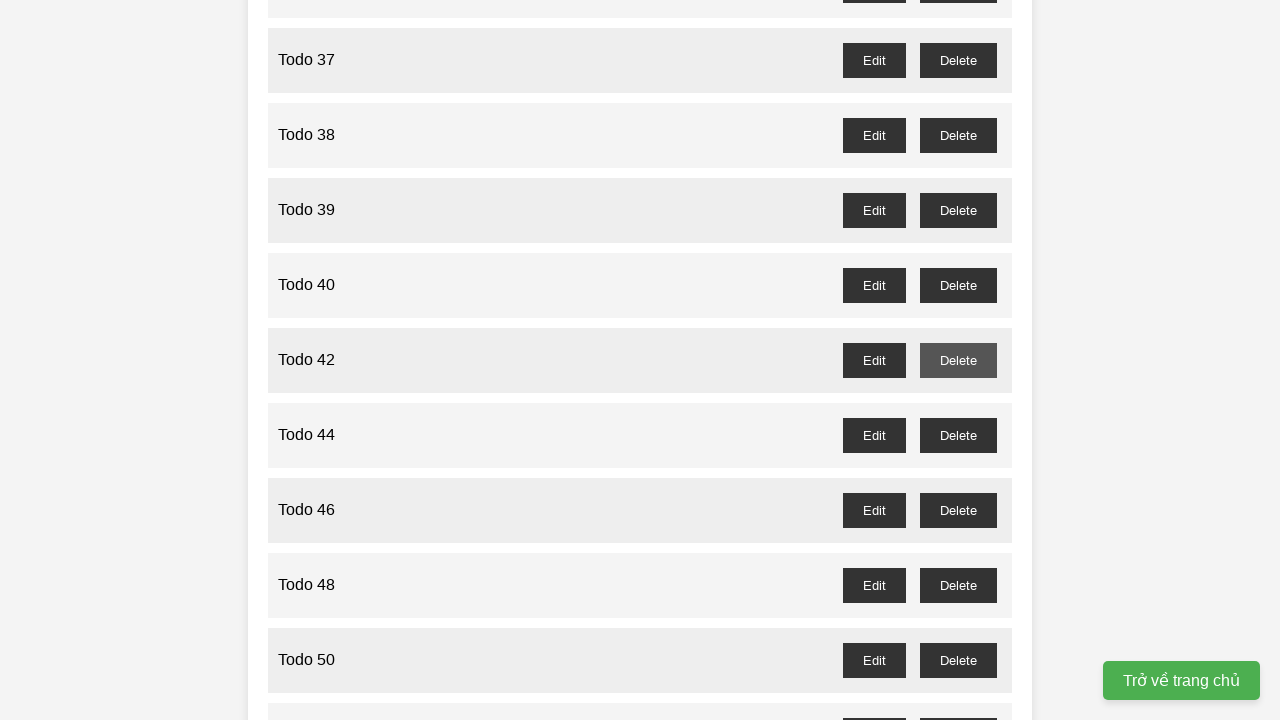

Waited 100ms after deleting Todo 41
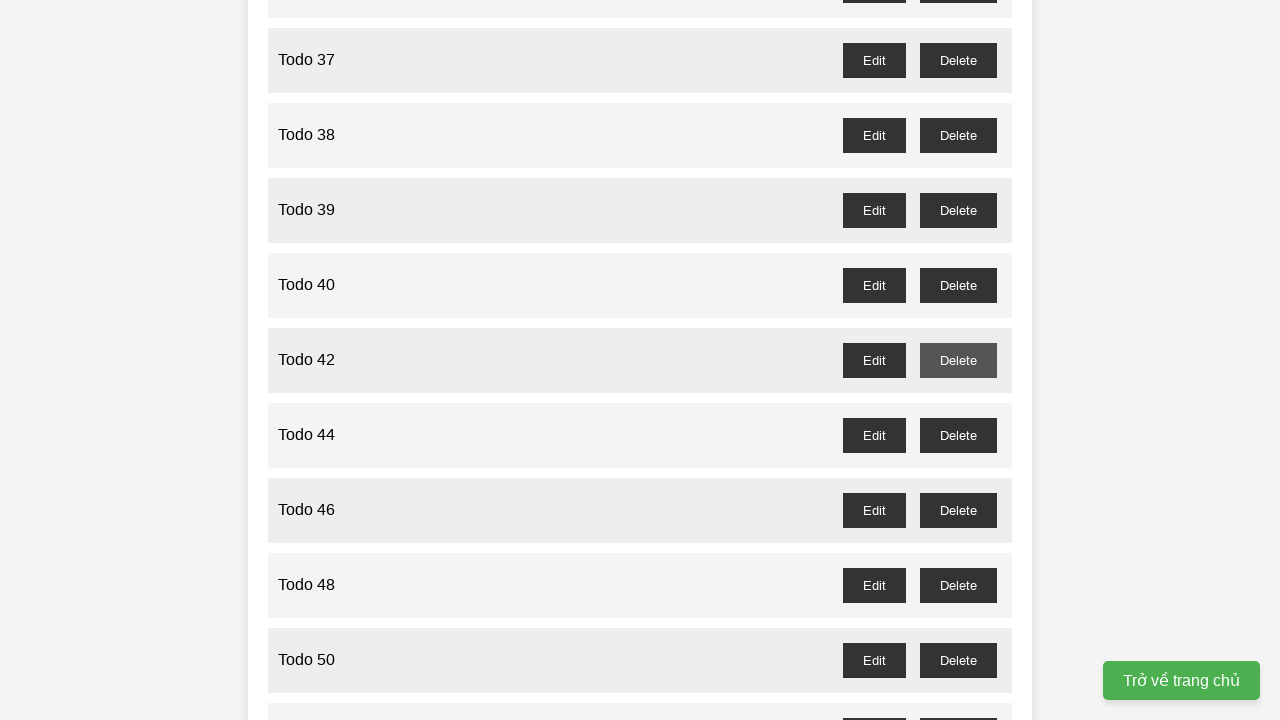

Clicked delete button for odd-numbered Todo 39 at (958, 210) on //button[@onclick='deleteTask(39)']
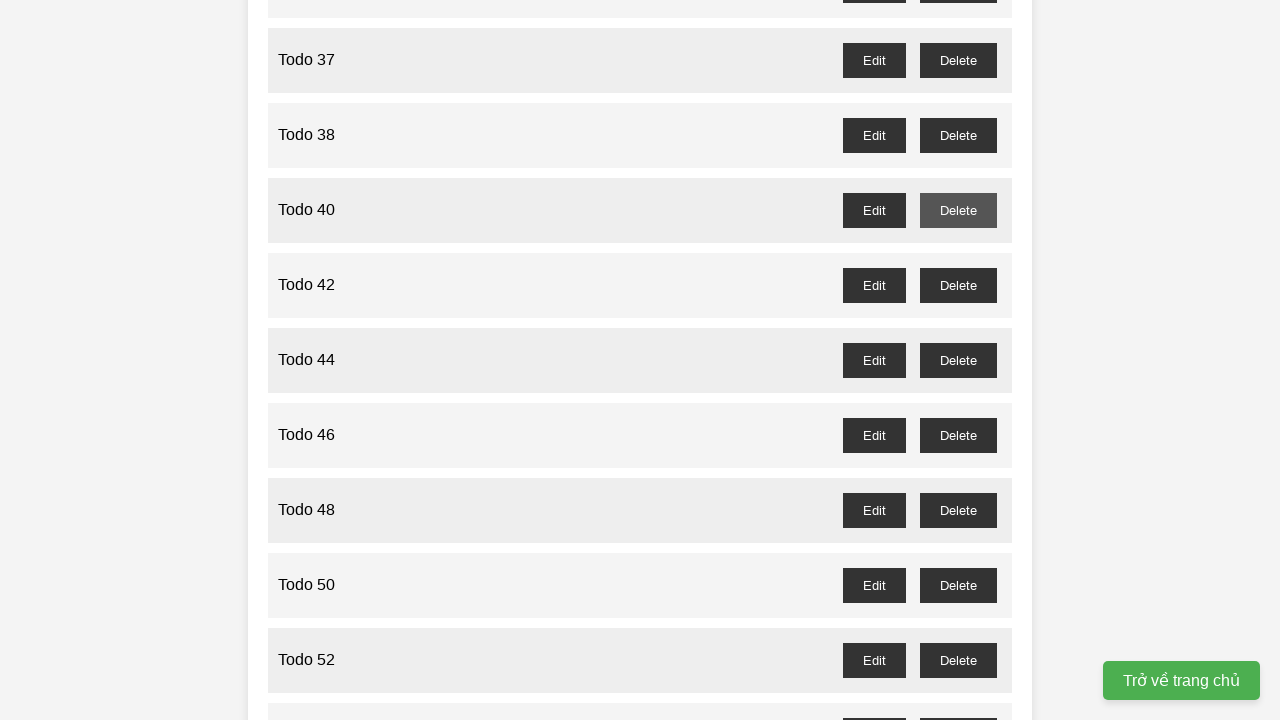

Waited 100ms after deleting Todo 39
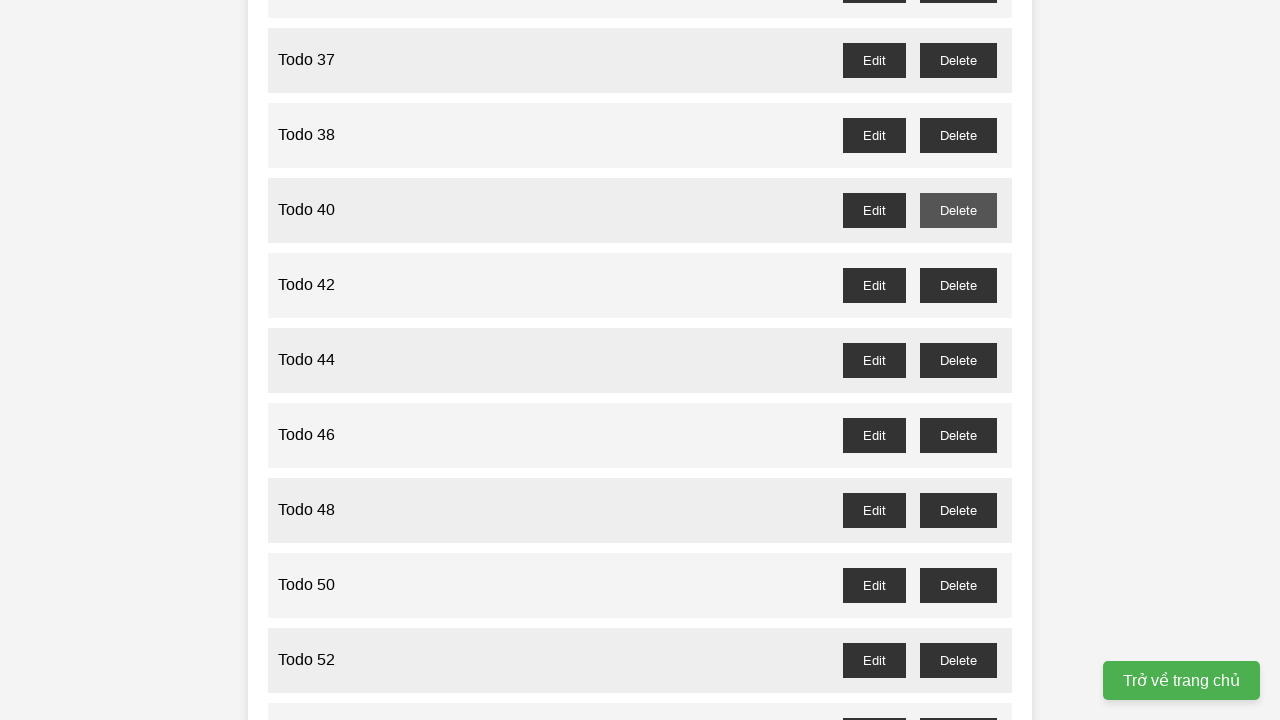

Clicked delete button for odd-numbered Todo 37 at (958, 60) on //button[@onclick='deleteTask(37)']
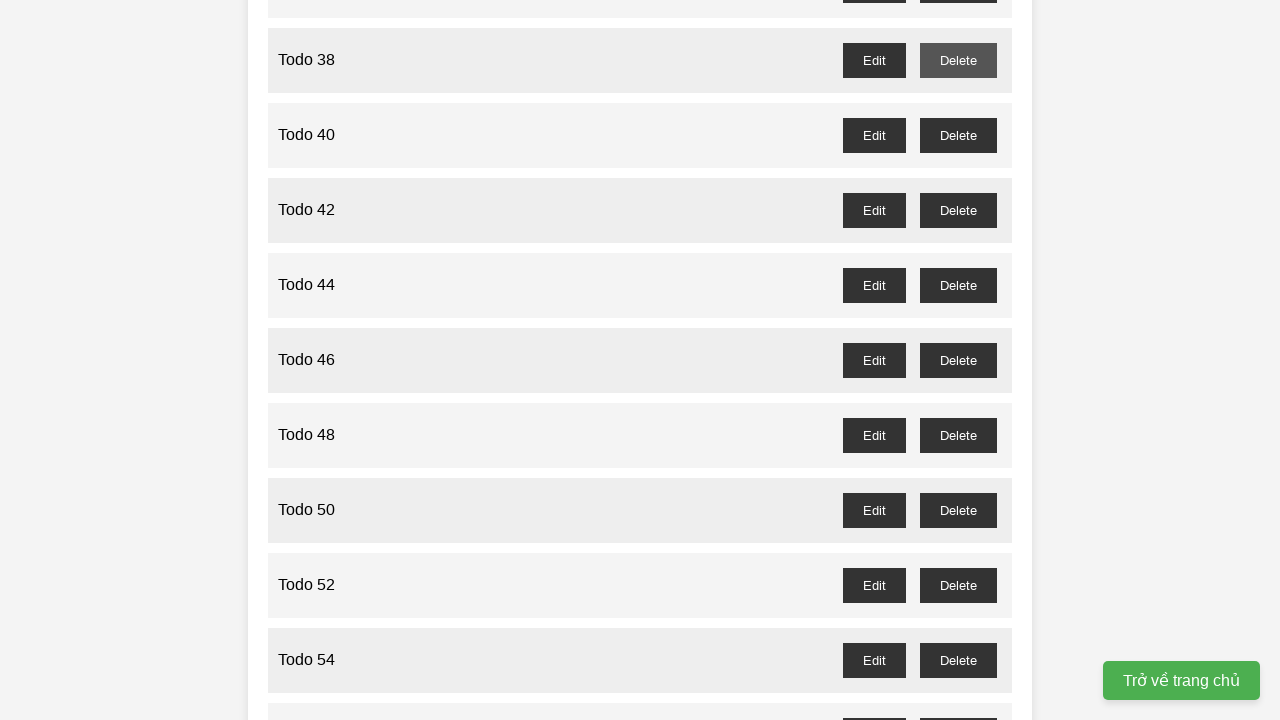

Waited 100ms after deleting Todo 37
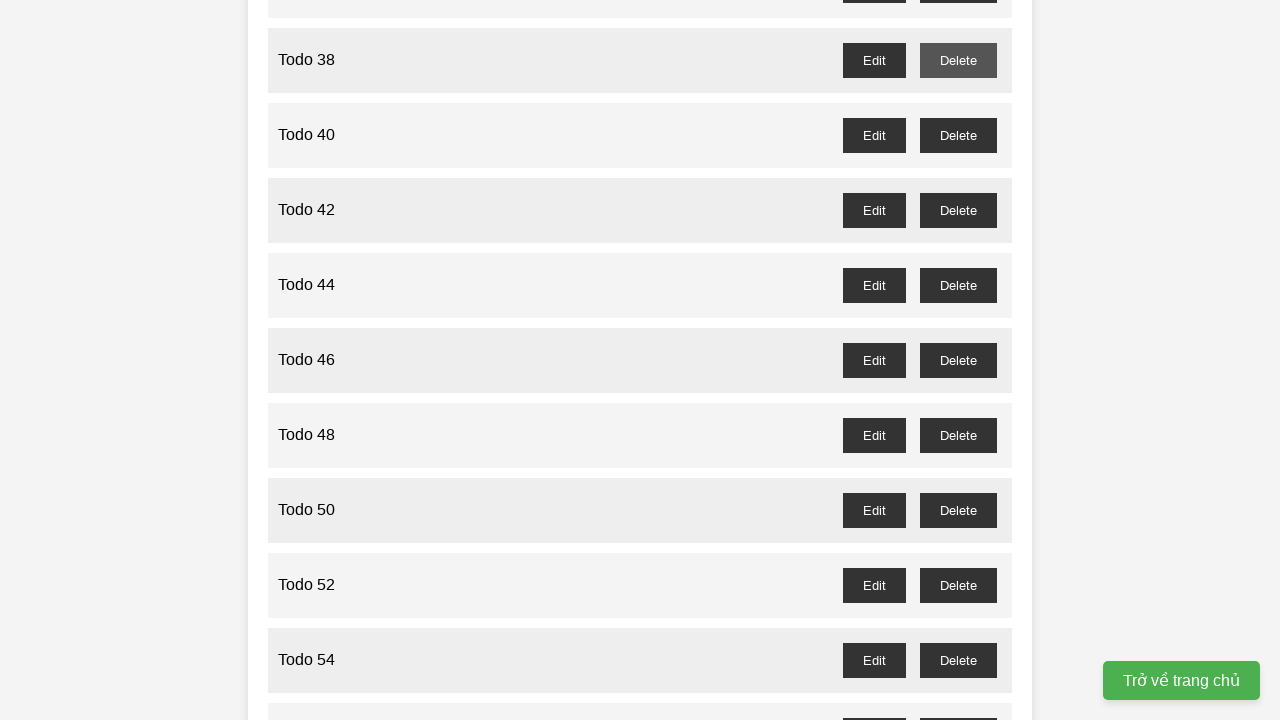

Clicked delete button for odd-numbered Todo 35 at (958, 360) on //button[@onclick='deleteTask(35)']
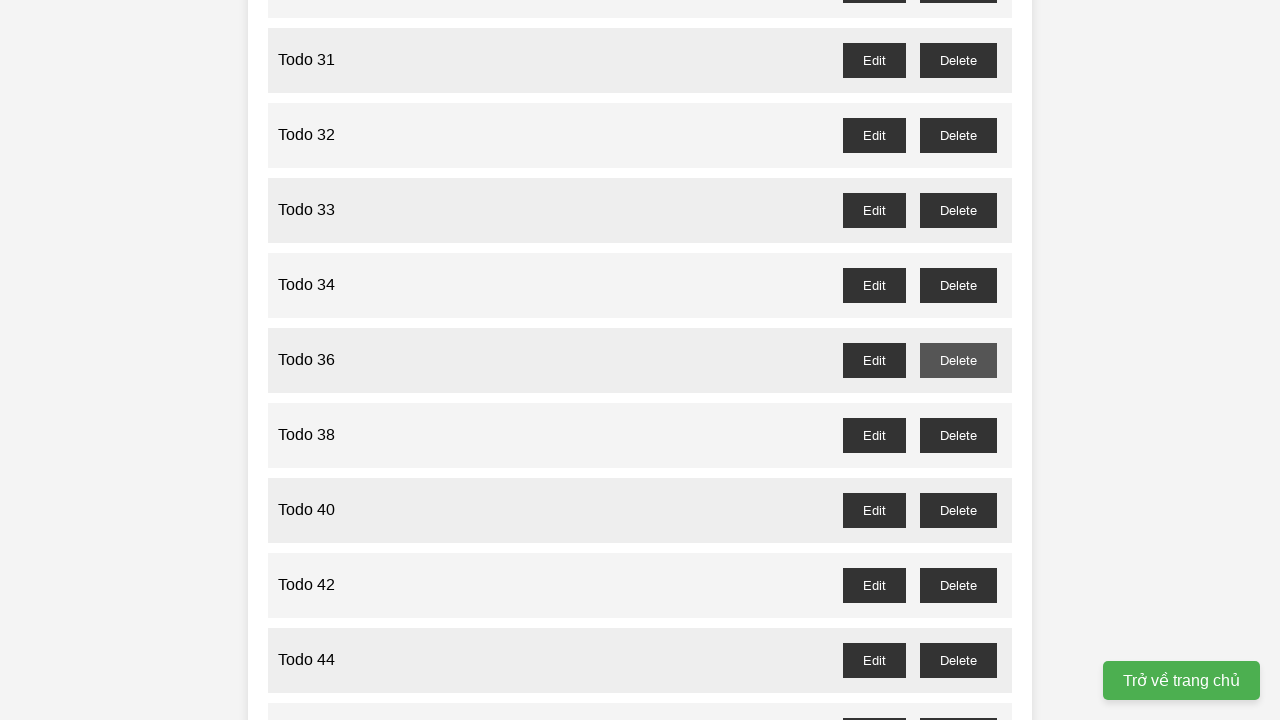

Waited 100ms after deleting Todo 35
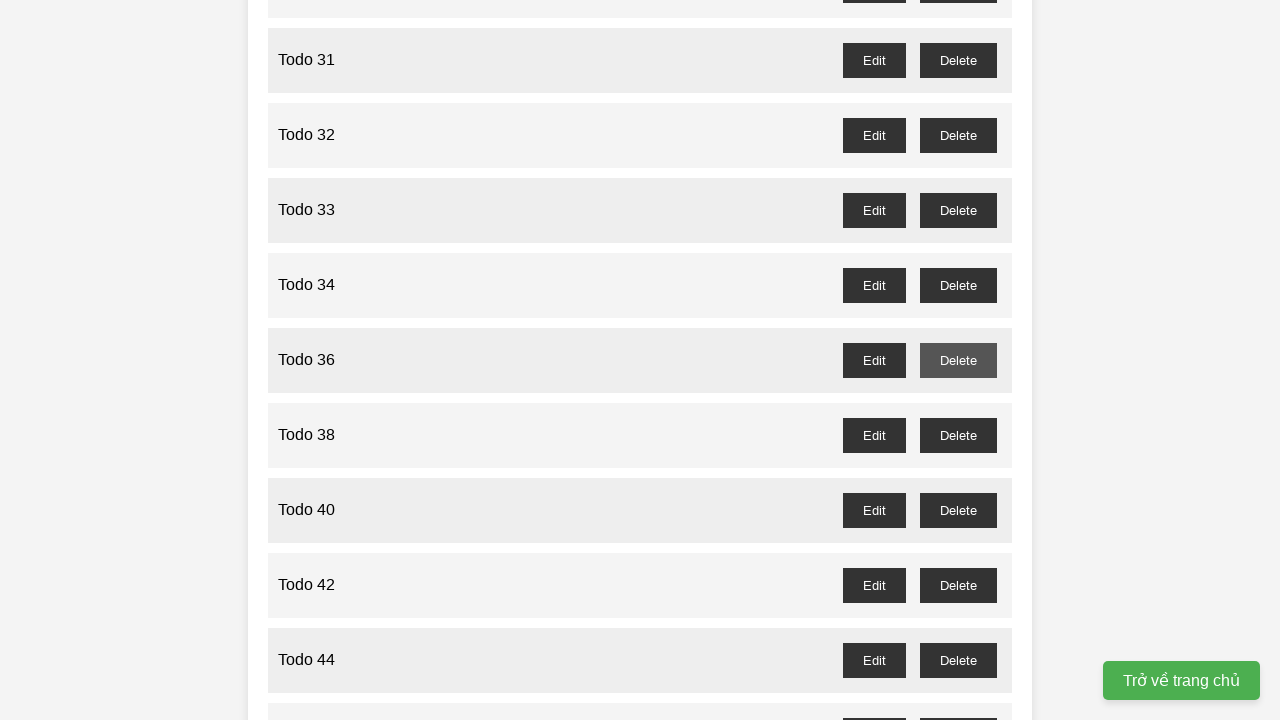

Clicked delete button for odd-numbered Todo 33 at (958, 210) on //button[@onclick='deleteTask(33)']
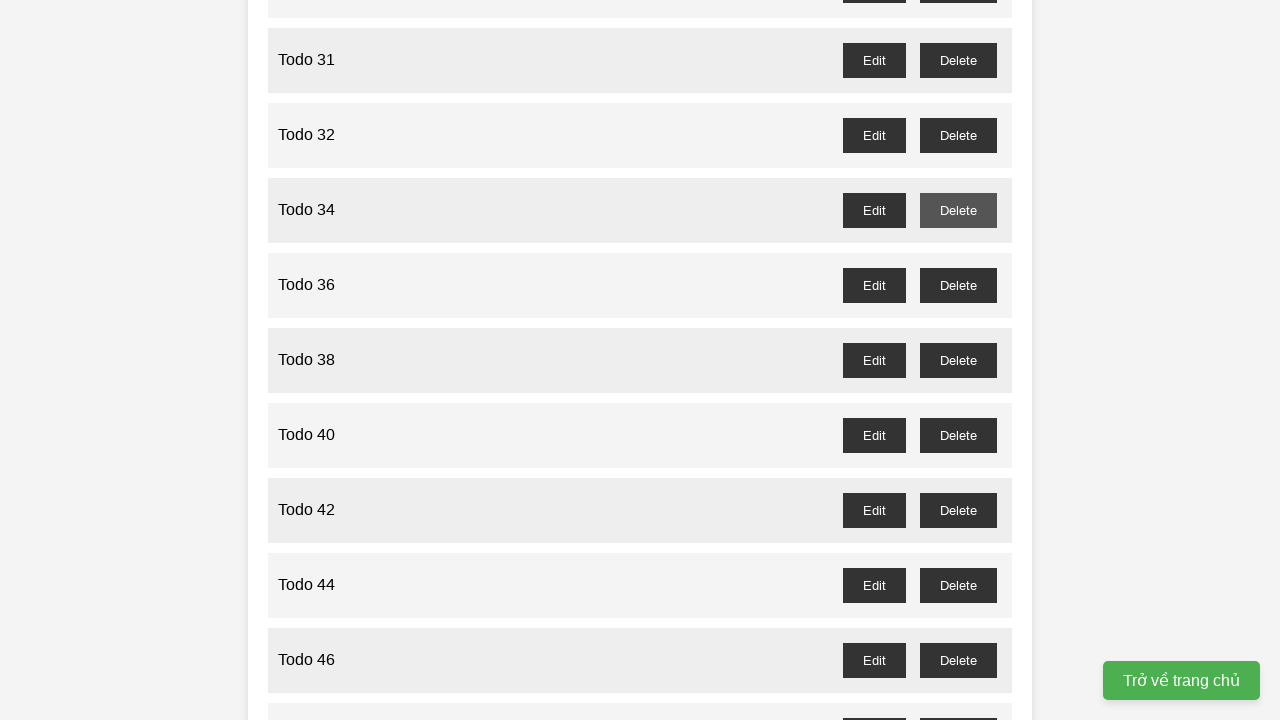

Waited 100ms after deleting Todo 33
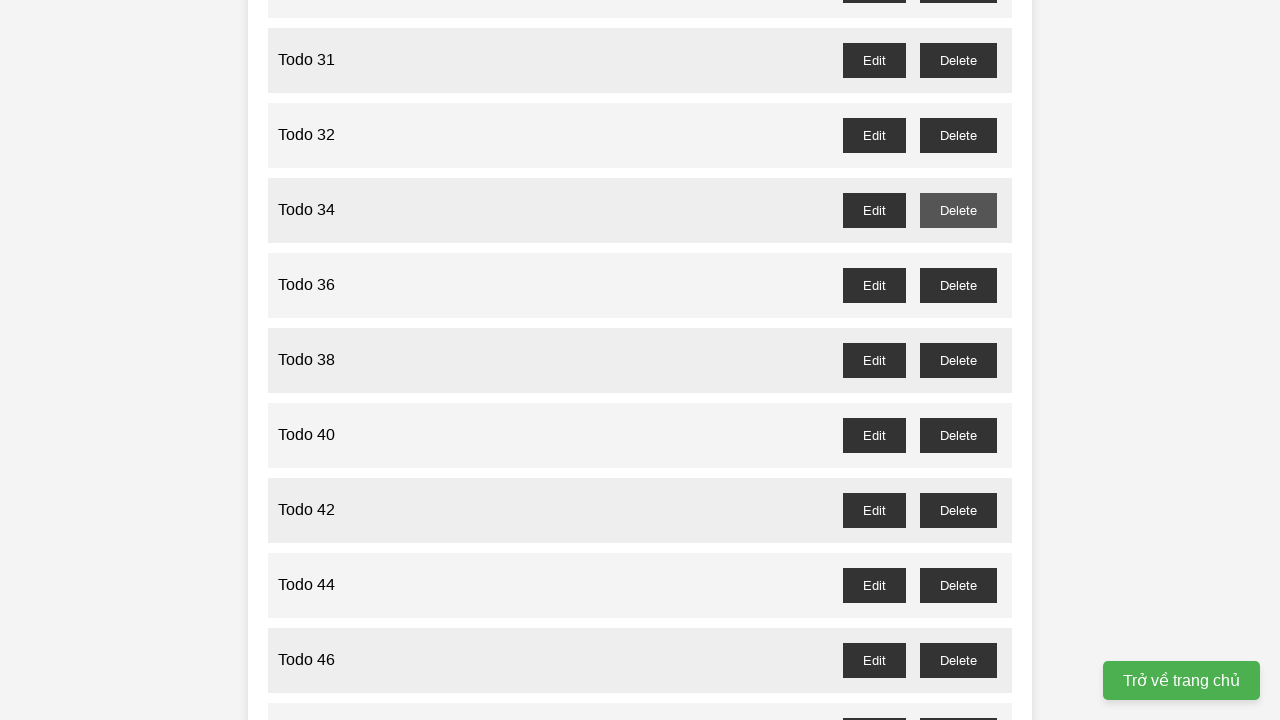

Clicked delete button for odd-numbered Todo 31 at (958, 60) on //button[@onclick='deleteTask(31)']
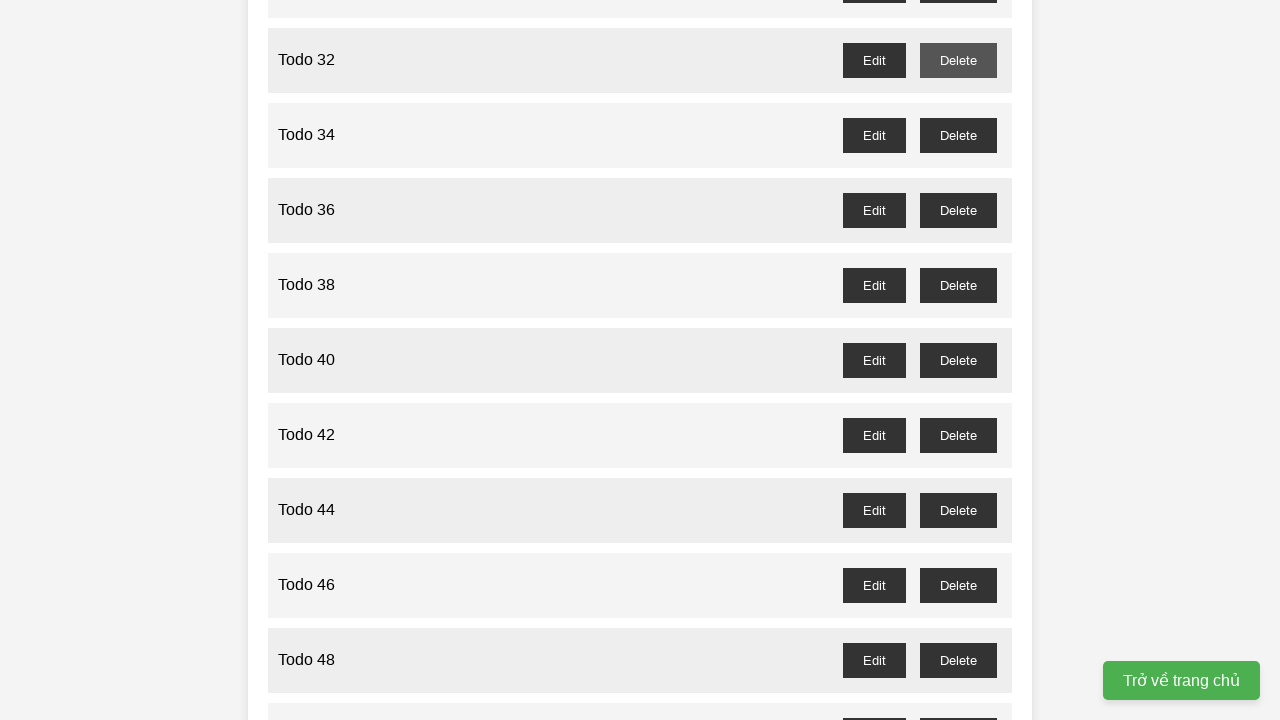

Waited 100ms after deleting Todo 31
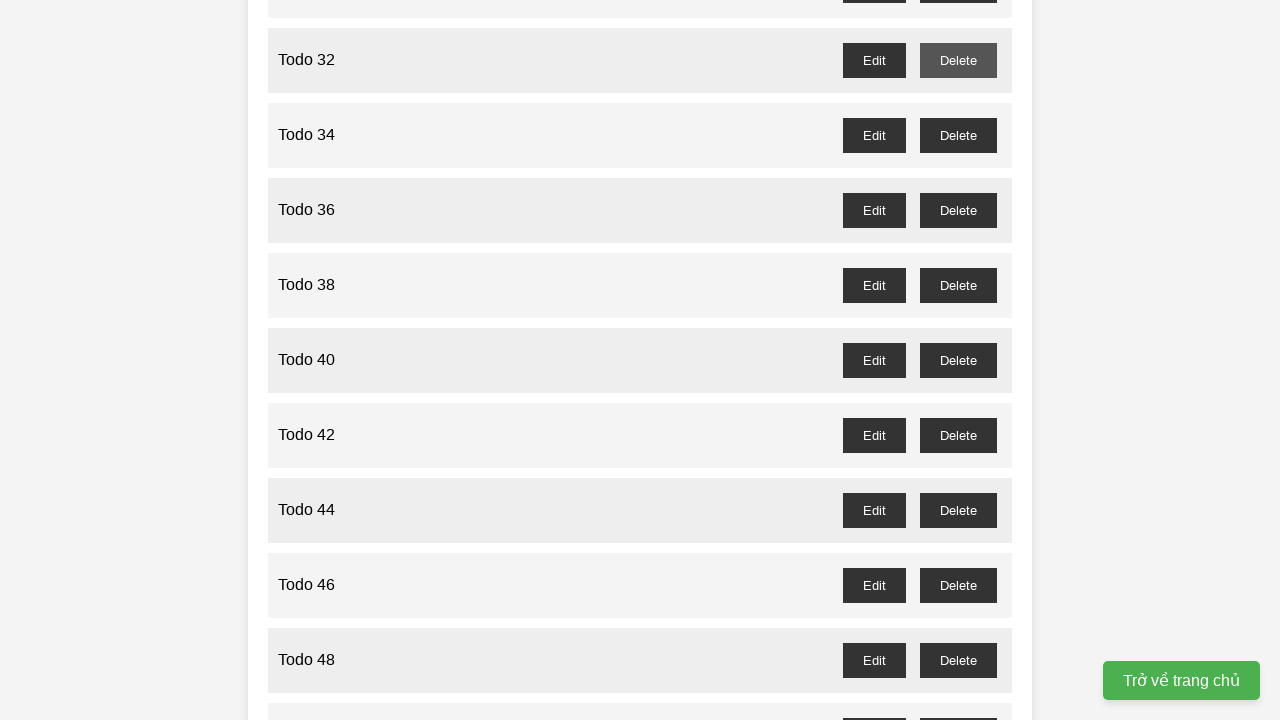

Clicked delete button for odd-numbered Todo 29 at (958, 360) on //button[@onclick='deleteTask(29)']
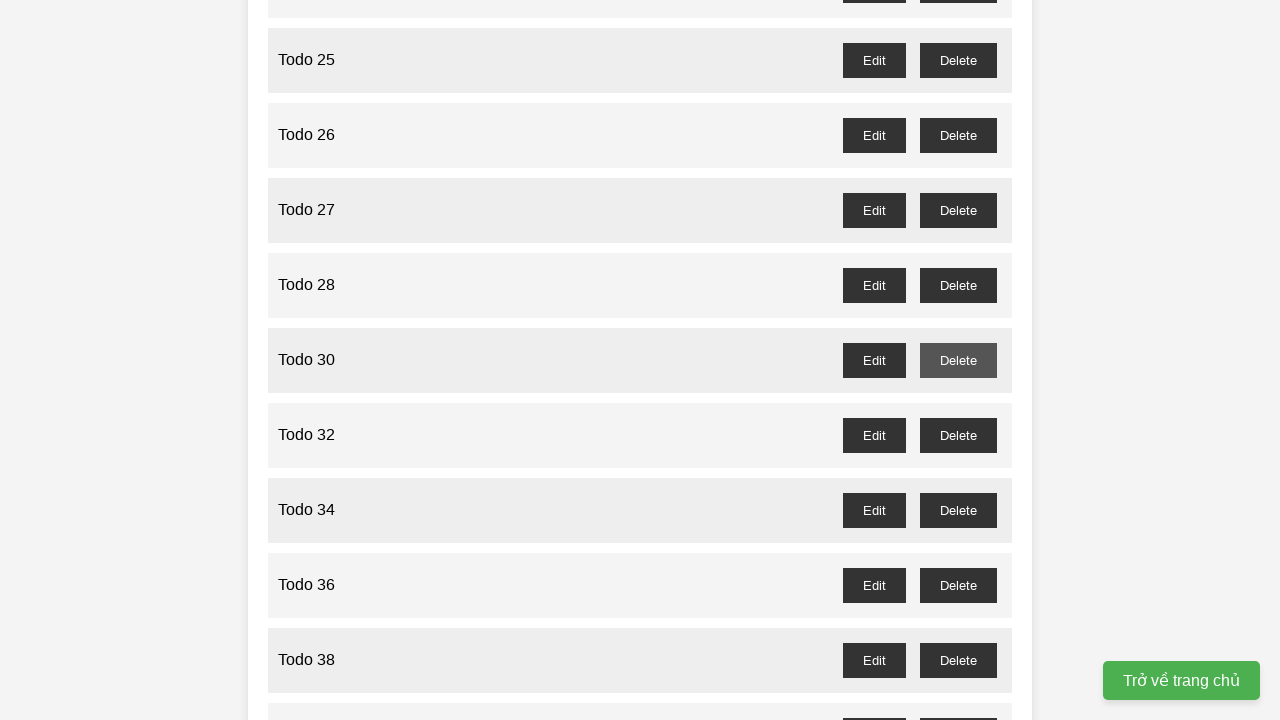

Waited 100ms after deleting Todo 29
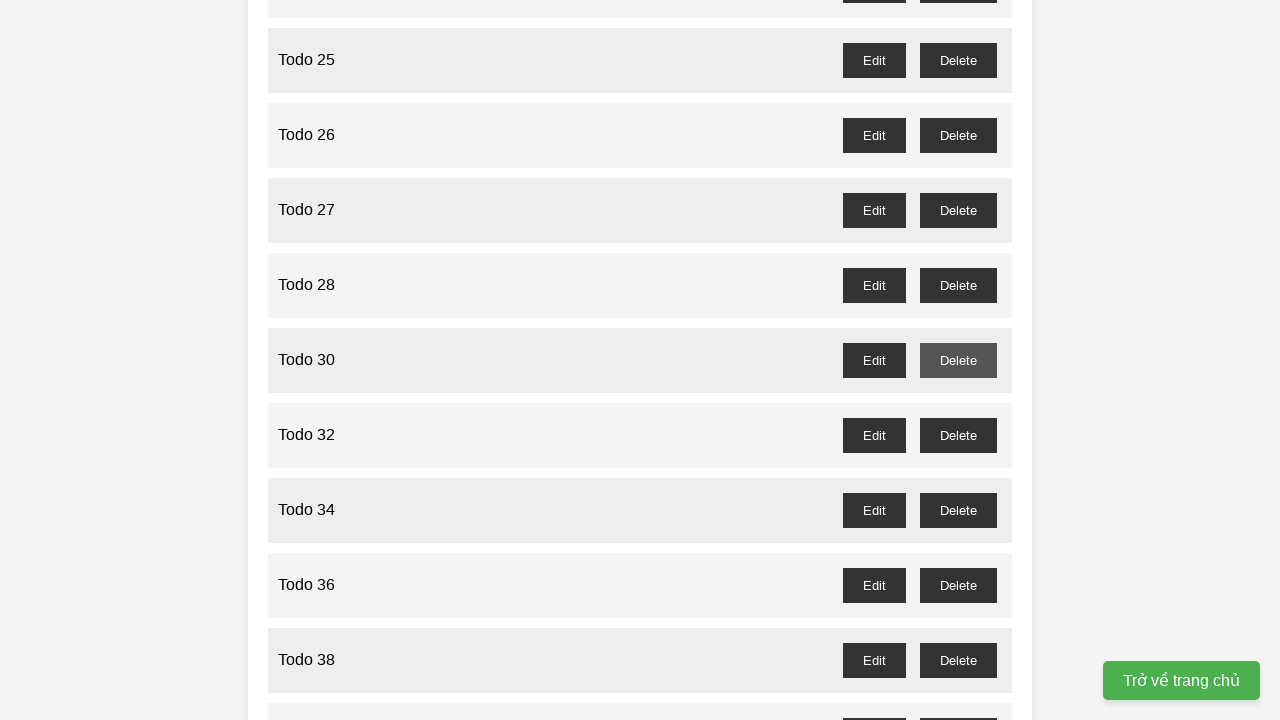

Clicked delete button for odd-numbered Todo 27 at (958, 210) on //button[@onclick='deleteTask(27)']
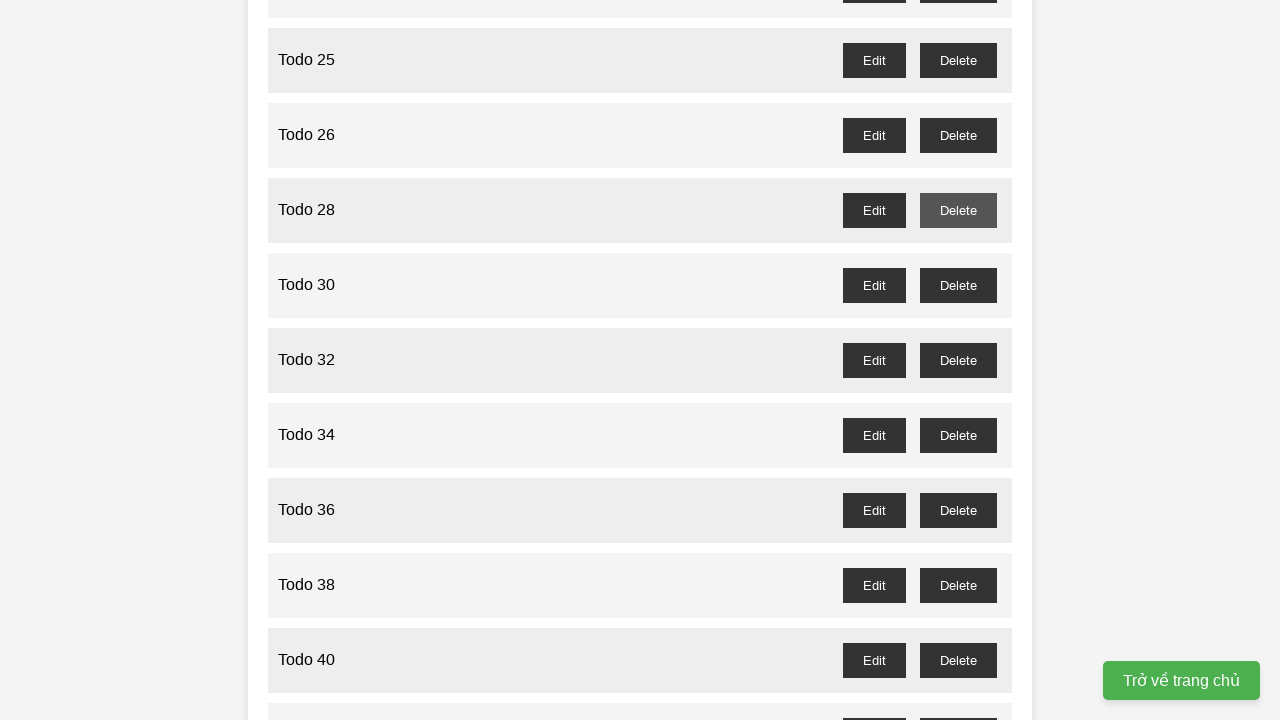

Waited 100ms after deleting Todo 27
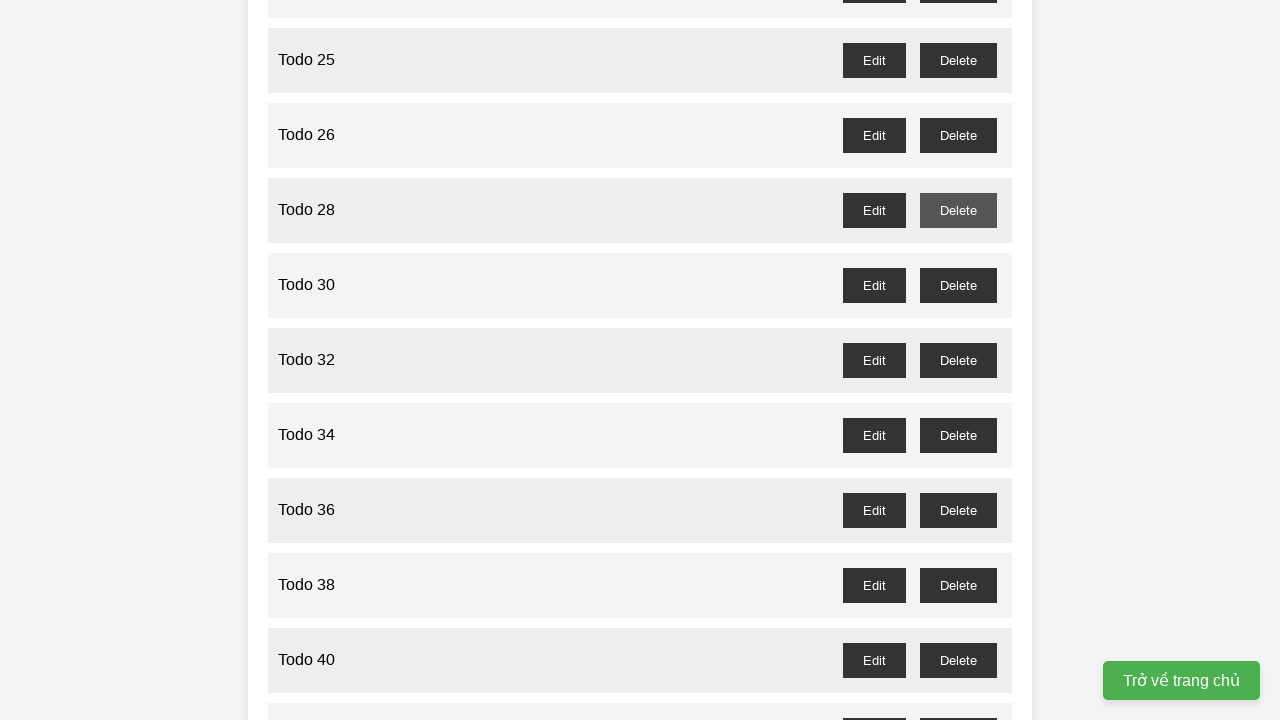

Clicked delete button for odd-numbered Todo 25 at (958, 60) on //button[@onclick='deleteTask(25)']
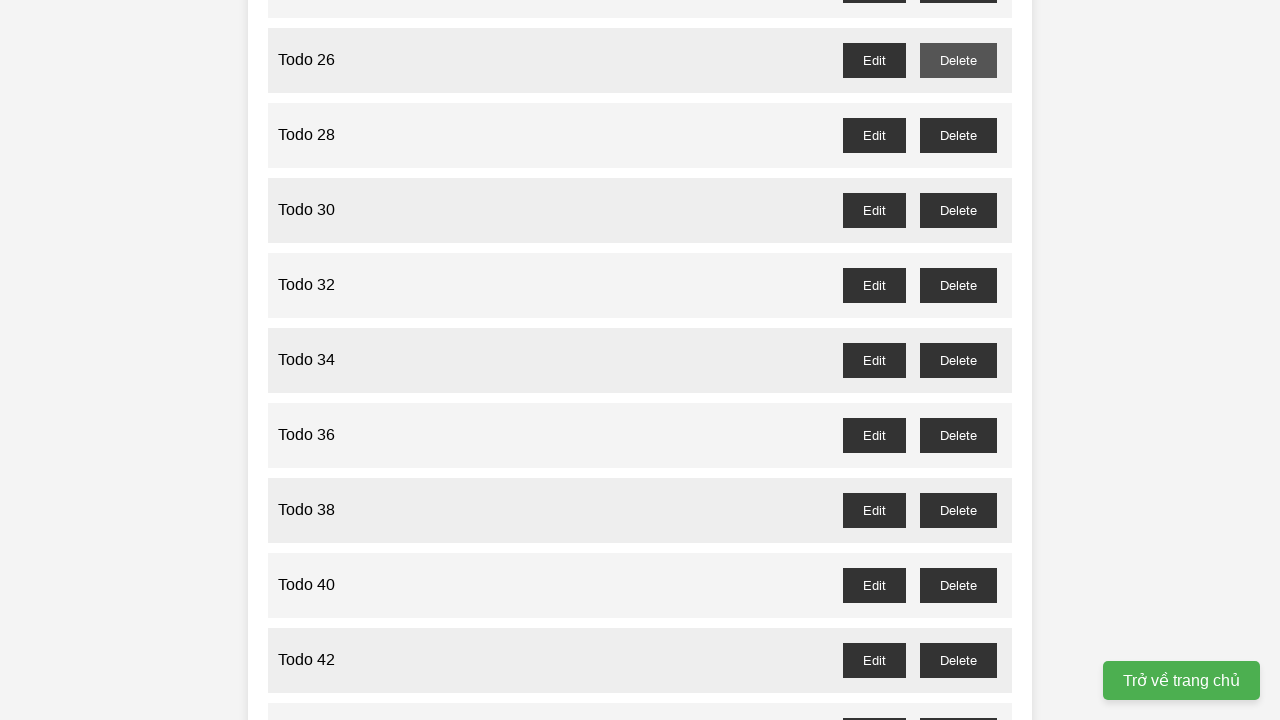

Waited 100ms after deleting Todo 25
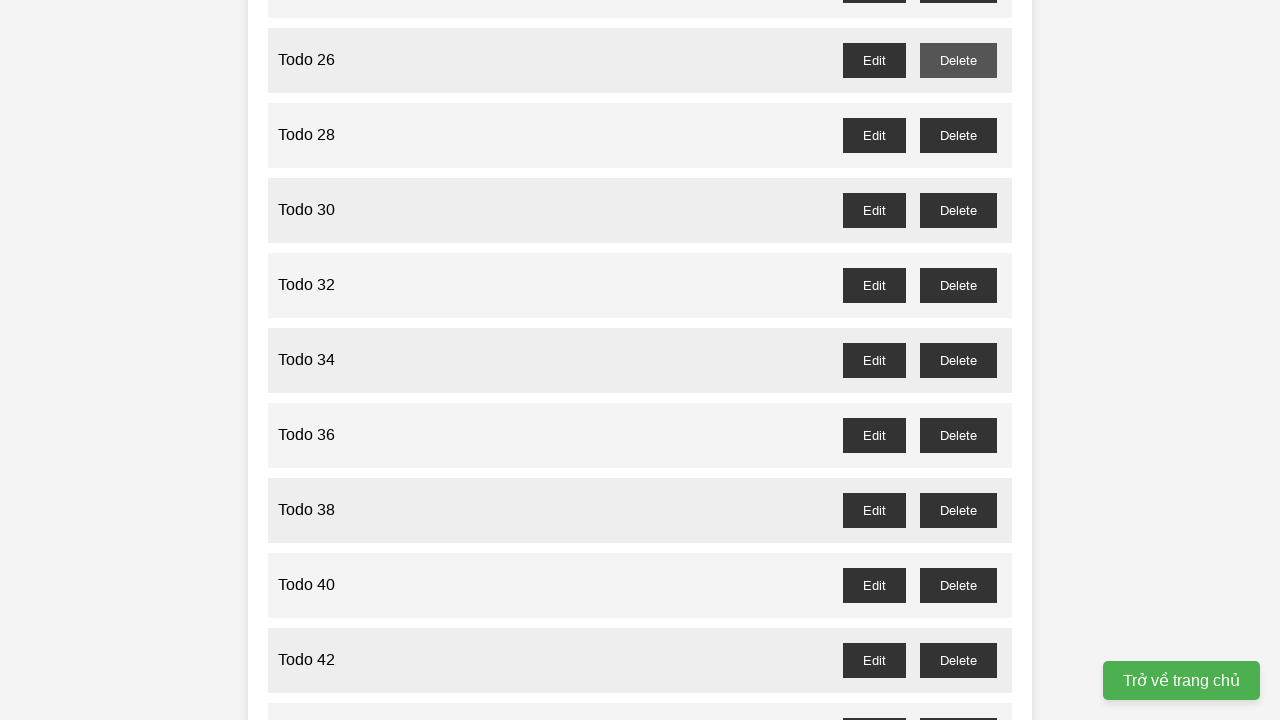

Clicked delete button for odd-numbered Todo 23 at (958, 360) on //button[@onclick='deleteTask(23)']
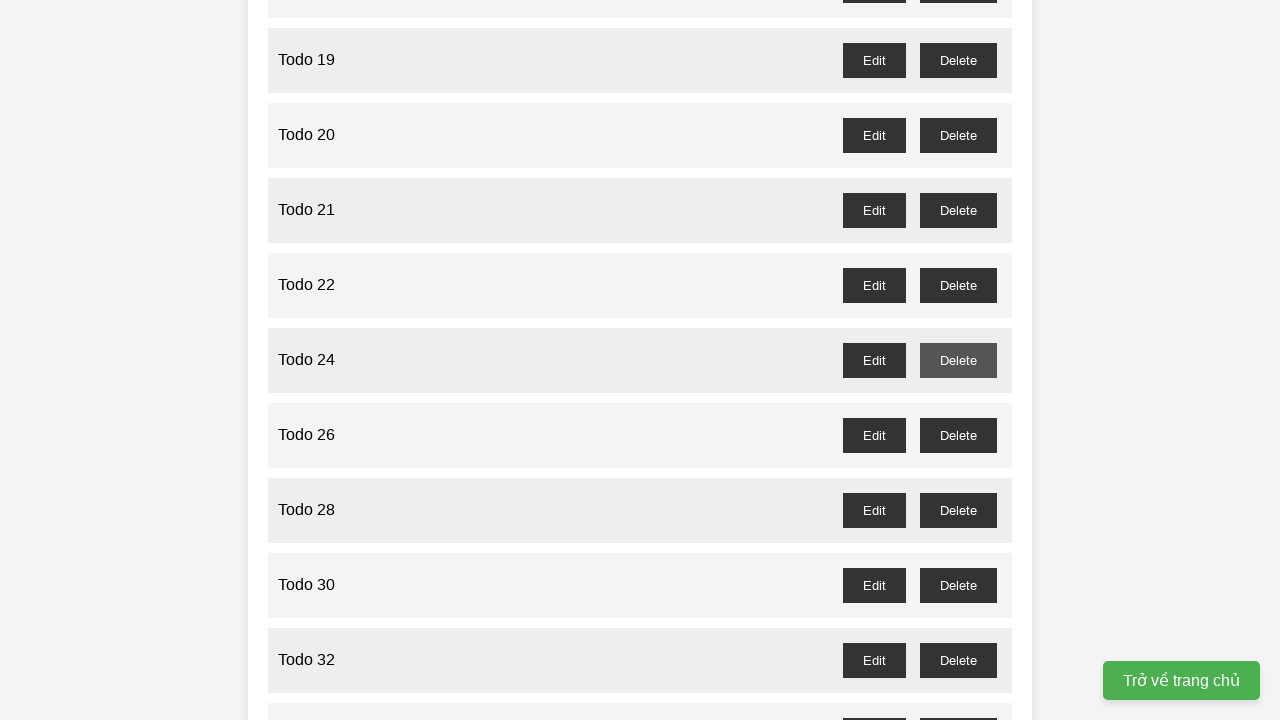

Waited 100ms after deleting Todo 23
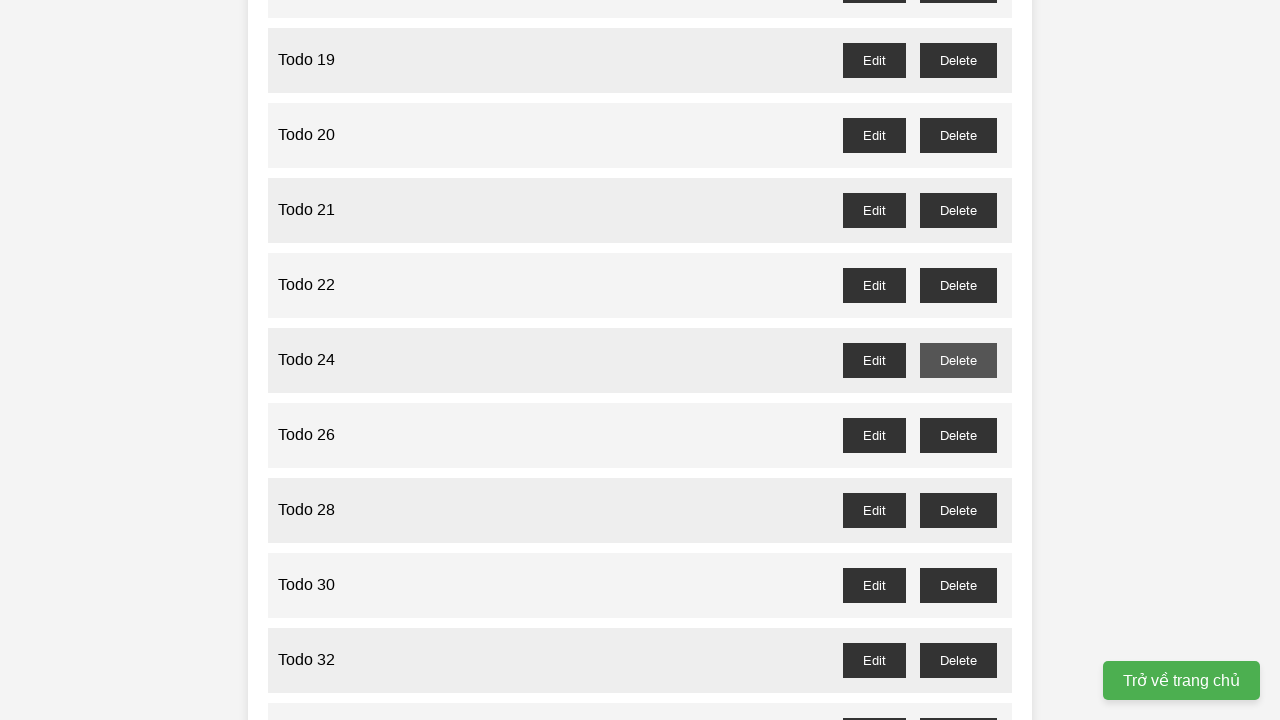

Clicked delete button for odd-numbered Todo 21 at (958, 210) on //button[@onclick='deleteTask(21)']
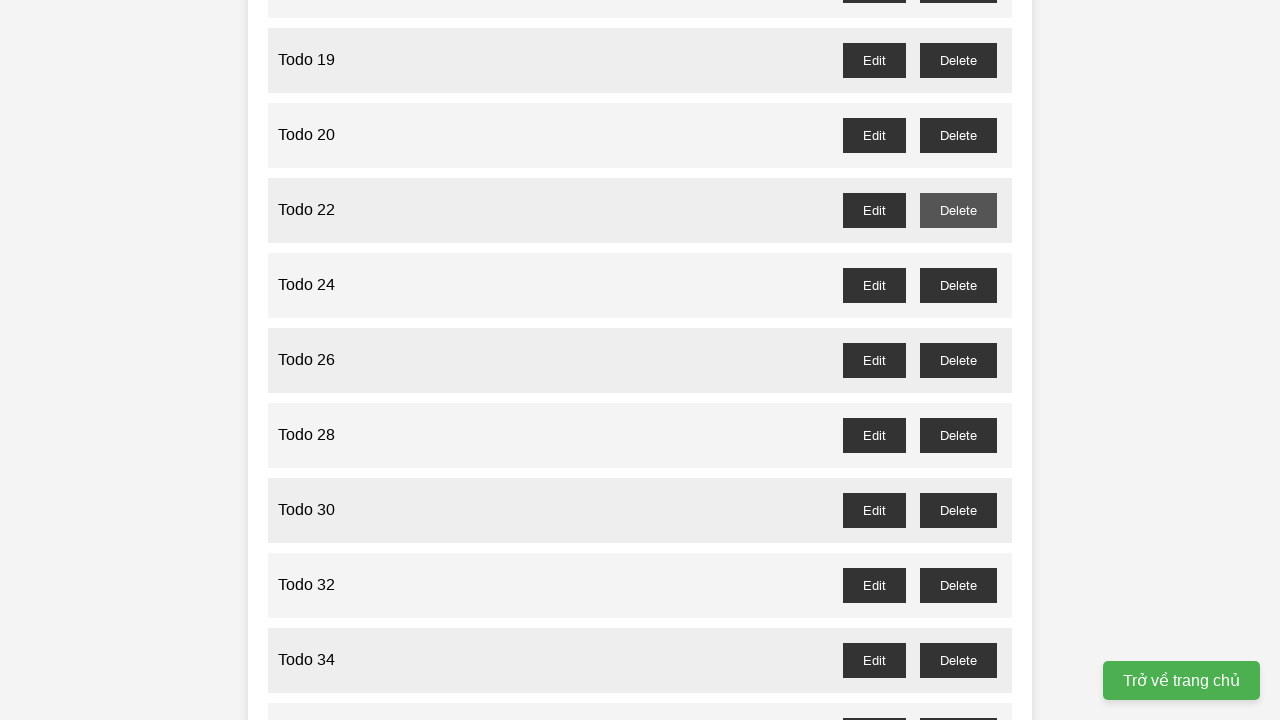

Waited 100ms after deleting Todo 21
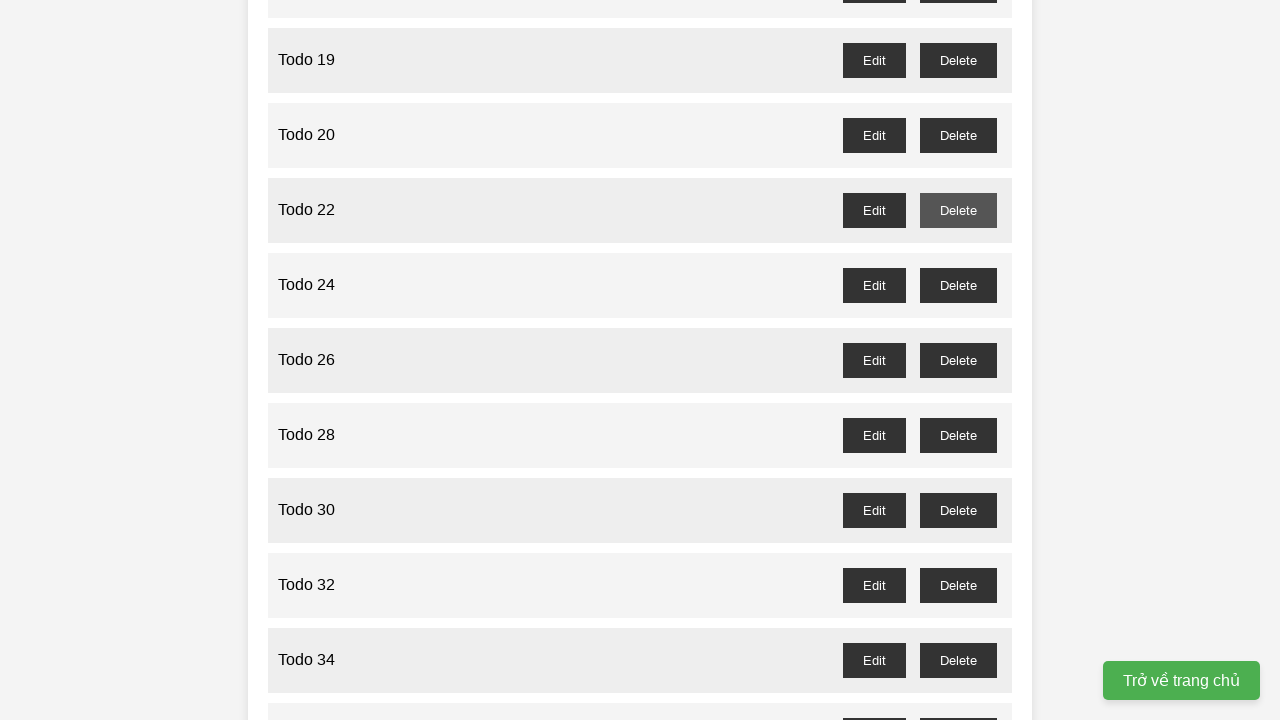

Clicked delete button for odd-numbered Todo 19 at (958, 60) on //button[@onclick='deleteTask(19)']
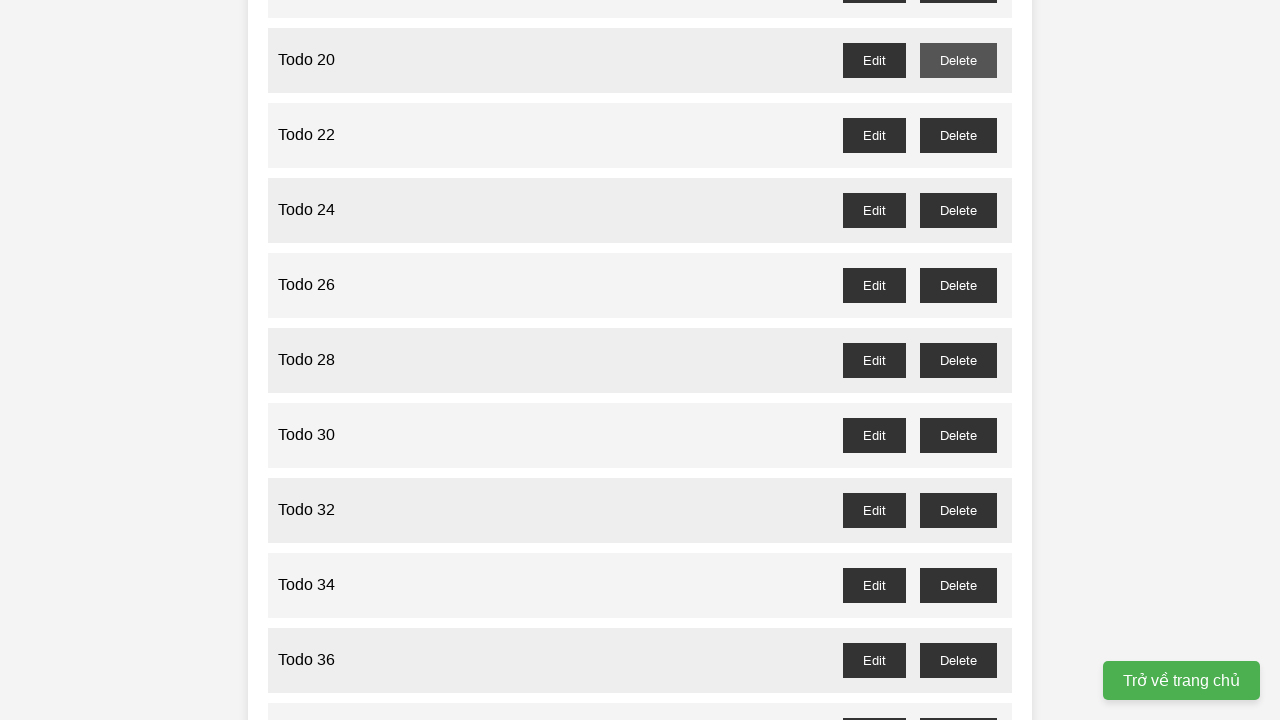

Waited 100ms after deleting Todo 19
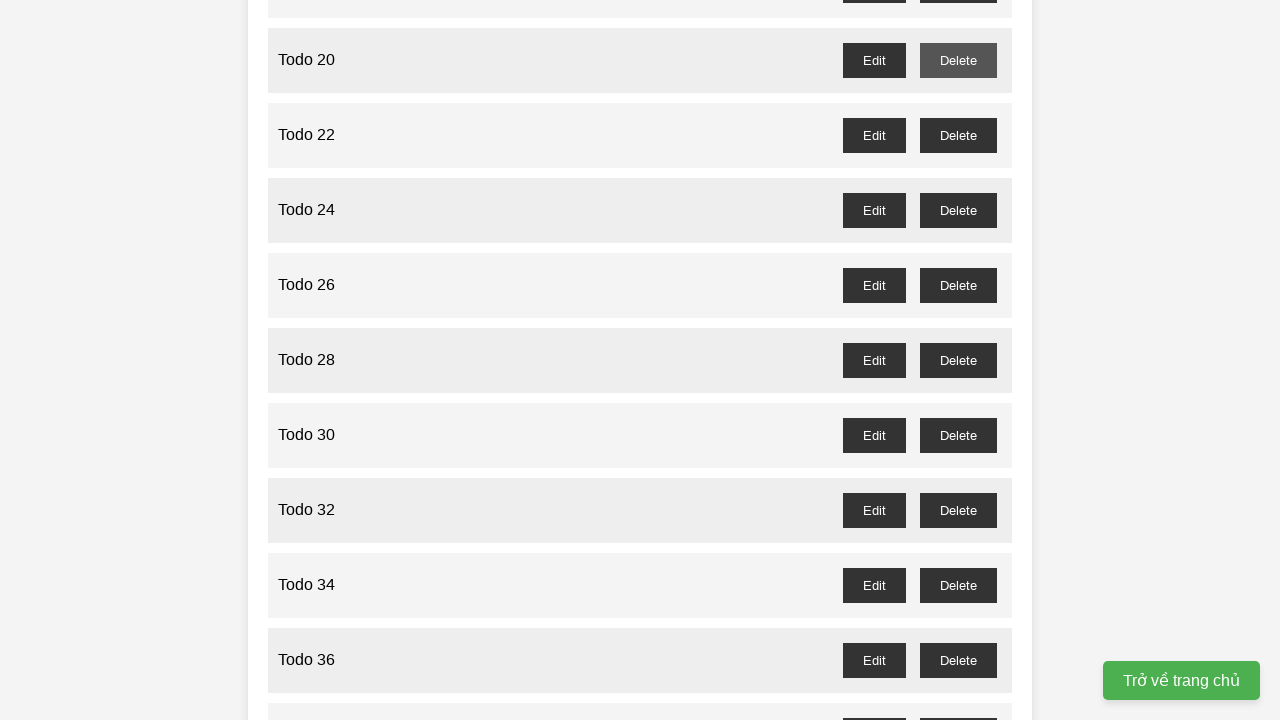

Clicked delete button for odd-numbered Todo 17 at (958, 360) on //button[@onclick='deleteTask(17)']
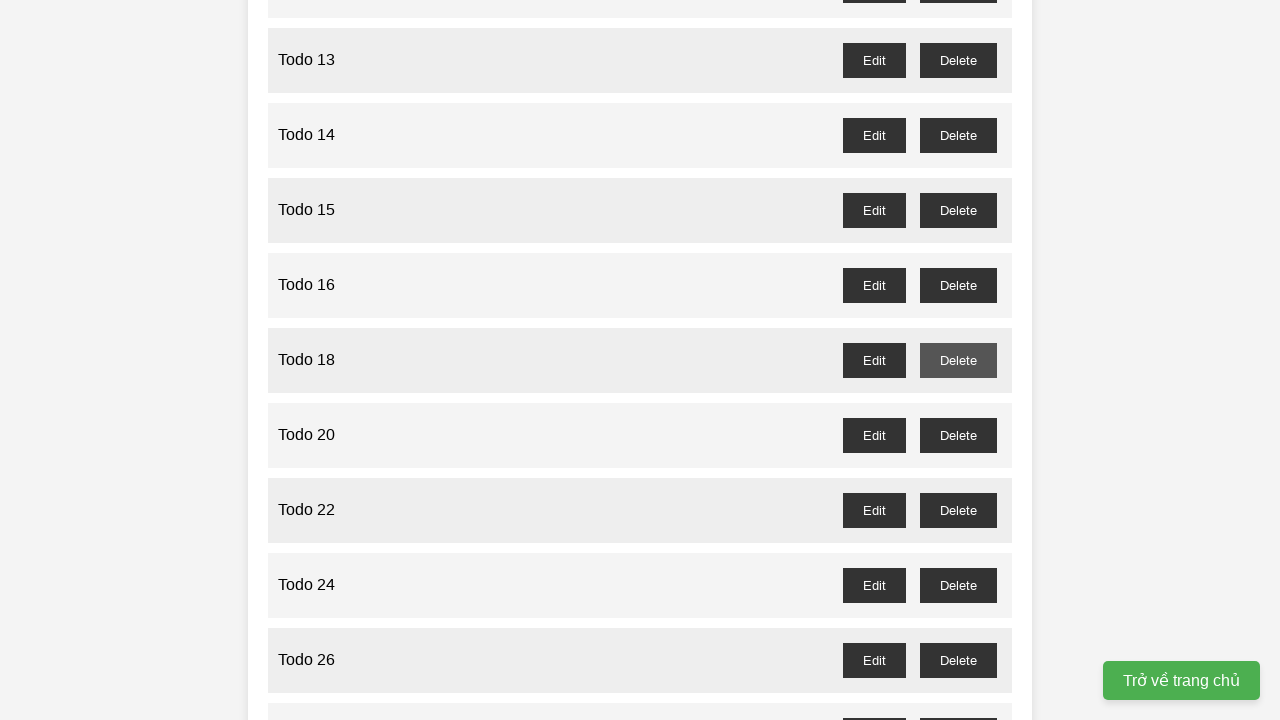

Waited 100ms after deleting Todo 17
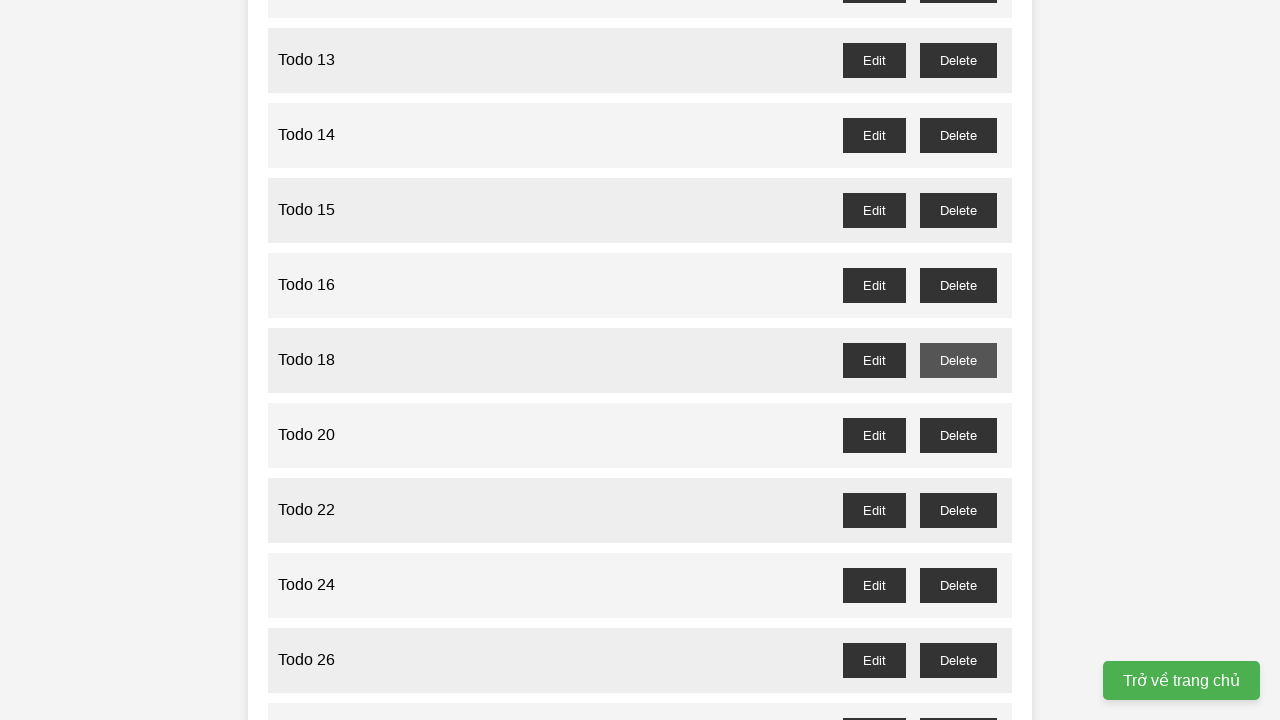

Clicked delete button for odd-numbered Todo 15 at (958, 210) on //button[@onclick='deleteTask(15)']
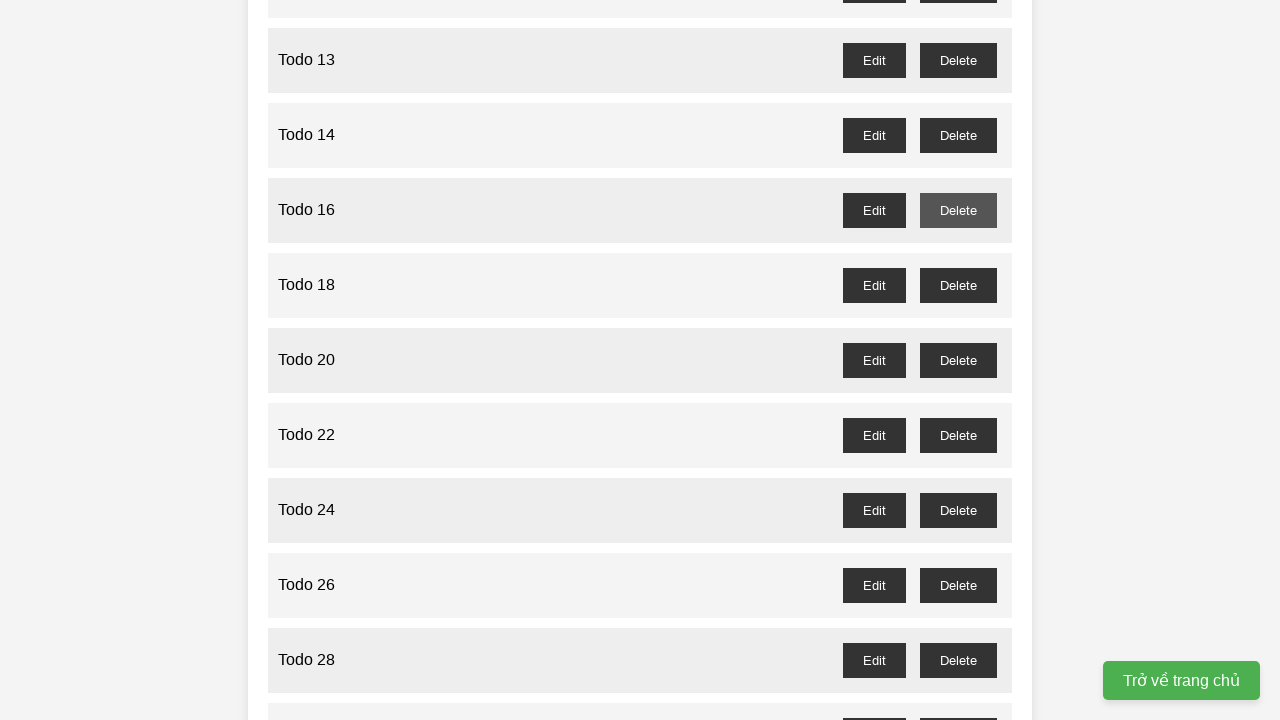

Waited 100ms after deleting Todo 15
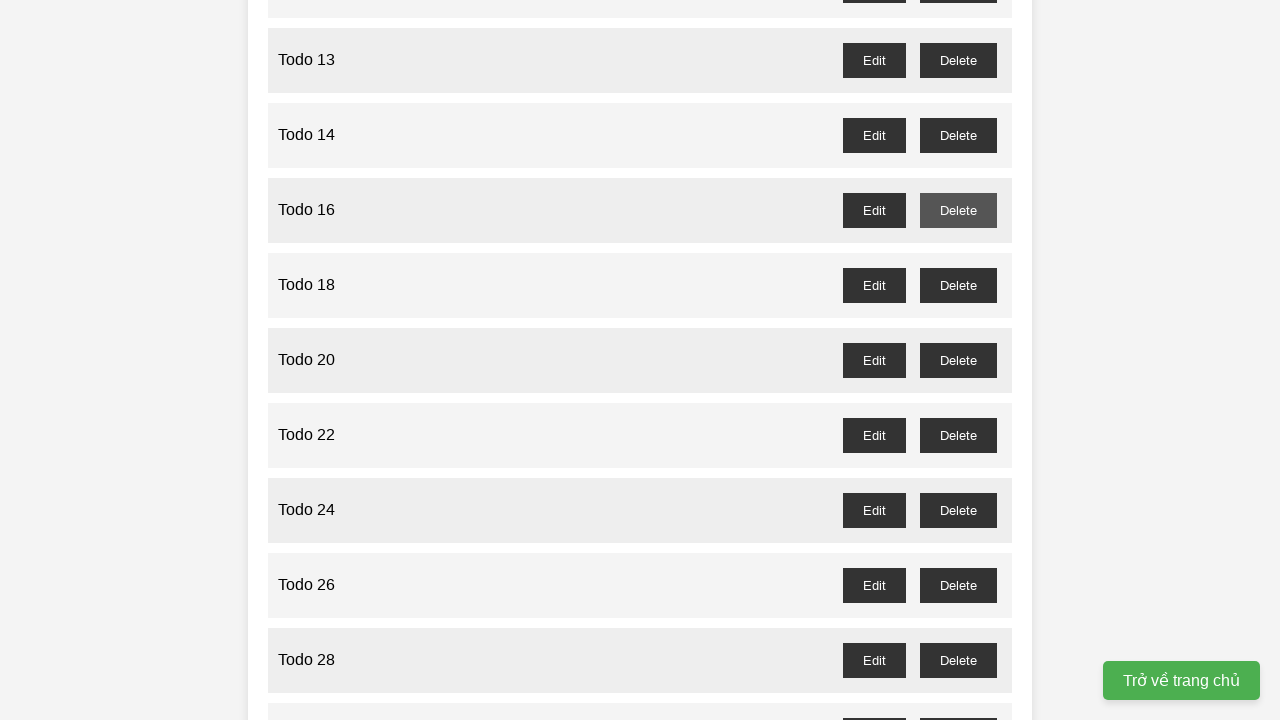

Clicked delete button for odd-numbered Todo 13 at (958, 60) on //button[@onclick='deleteTask(13)']
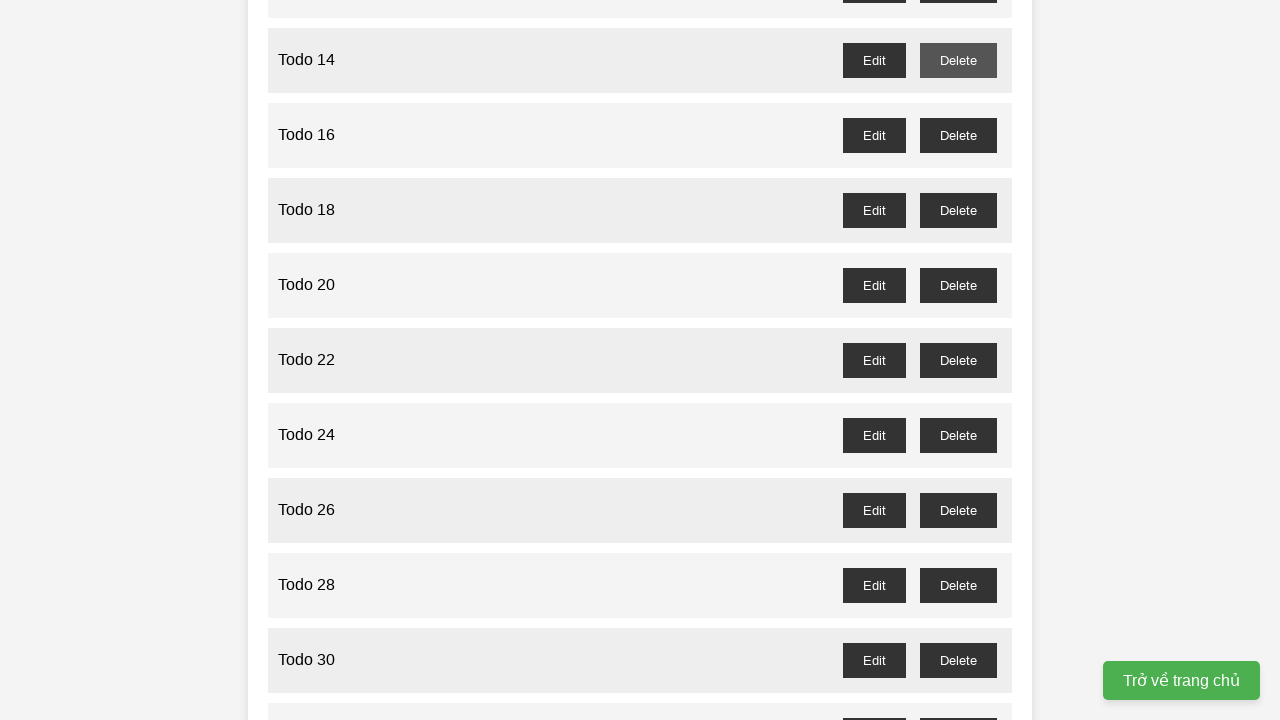

Waited 100ms after deleting Todo 13
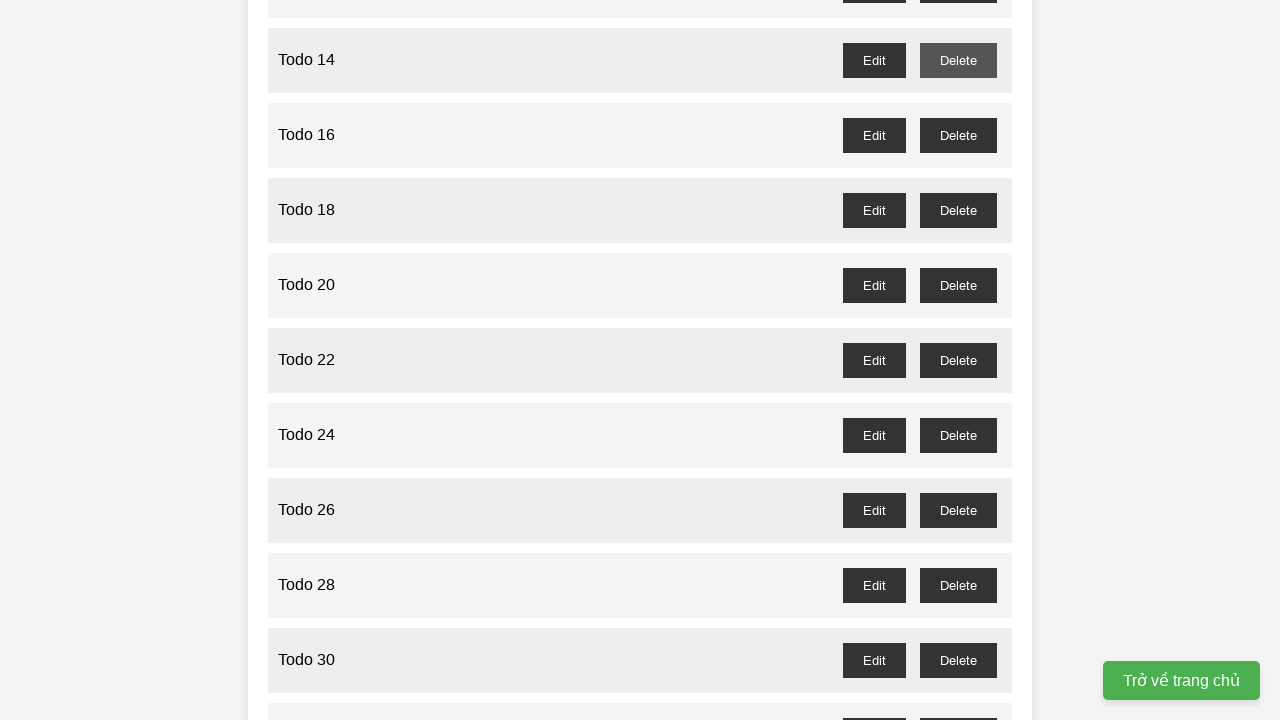

Clicked delete button for odd-numbered Todo 11 at (958, 360) on //button[@onclick='deleteTask(11)']
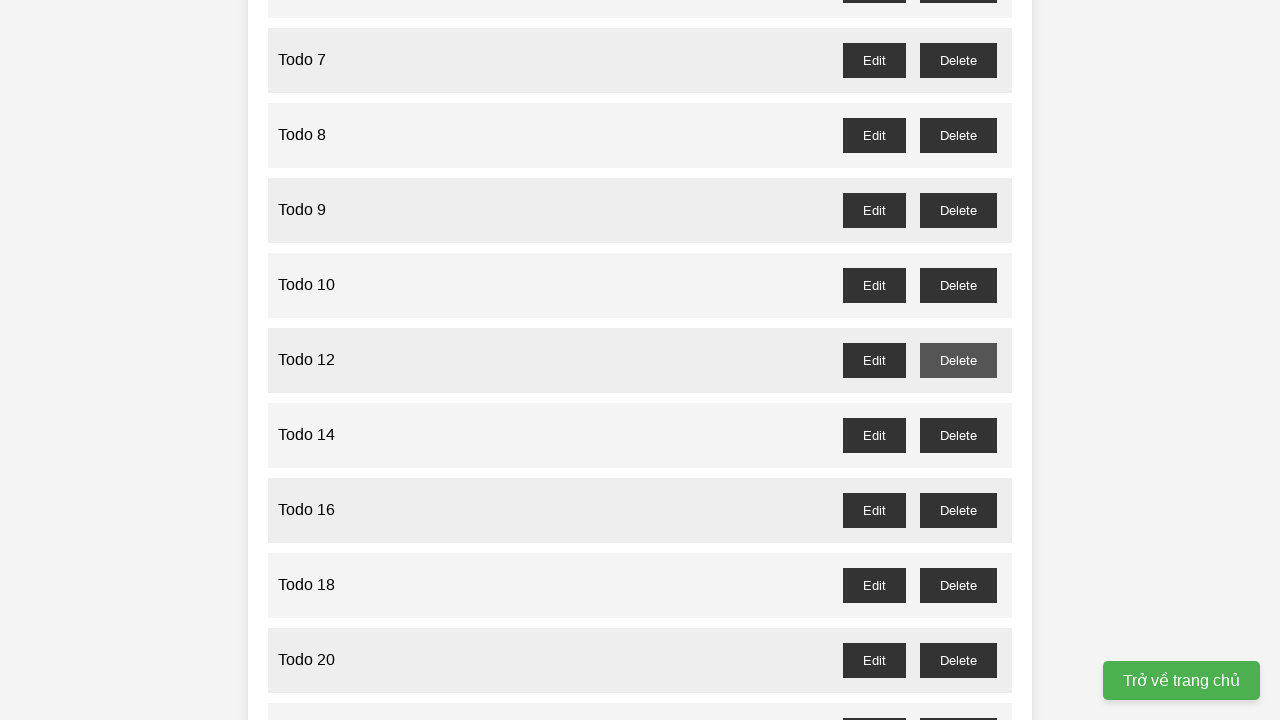

Waited 100ms after deleting Todo 11
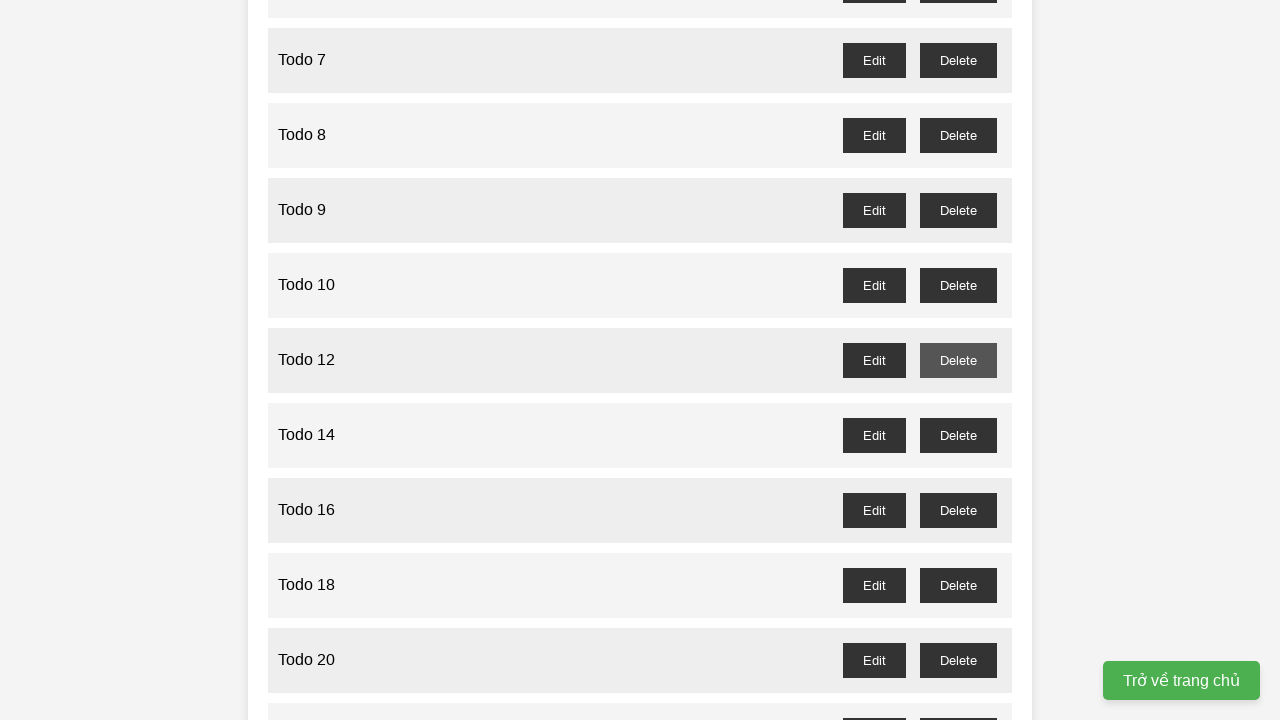

Clicked delete button for odd-numbered Todo 9 at (958, 210) on //button[@onclick='deleteTask(9)']
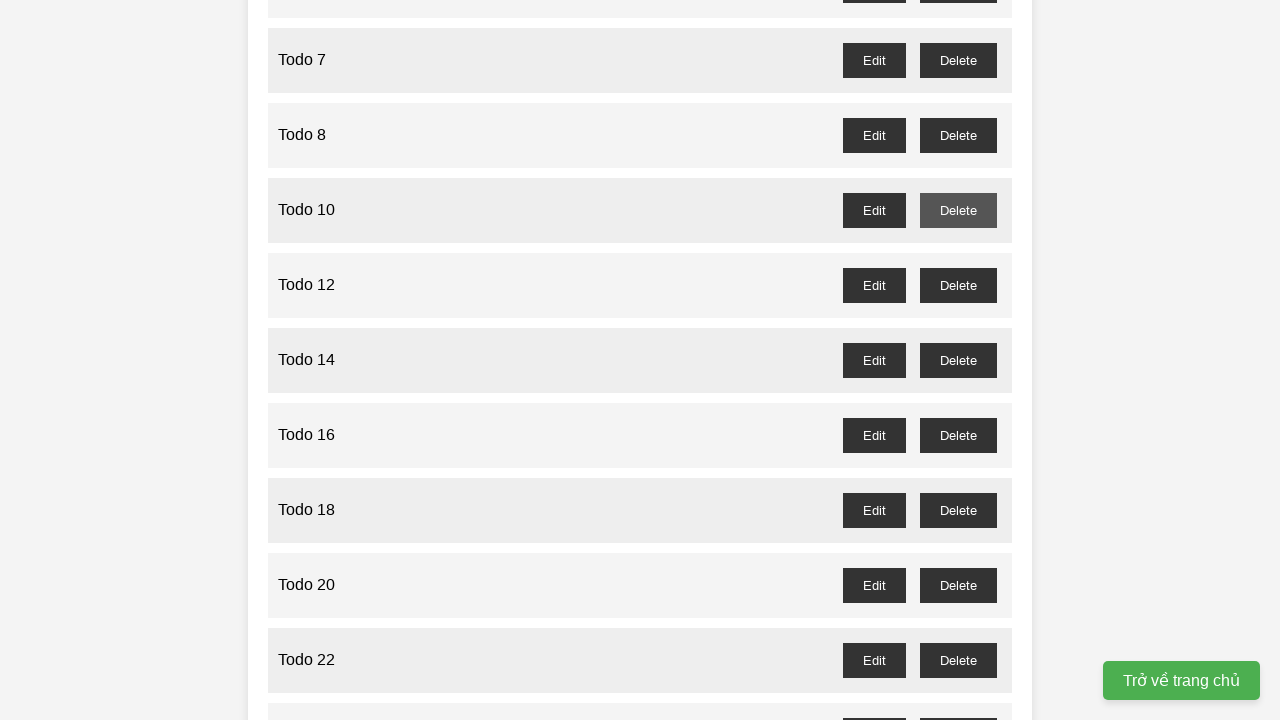

Waited 100ms after deleting Todo 9
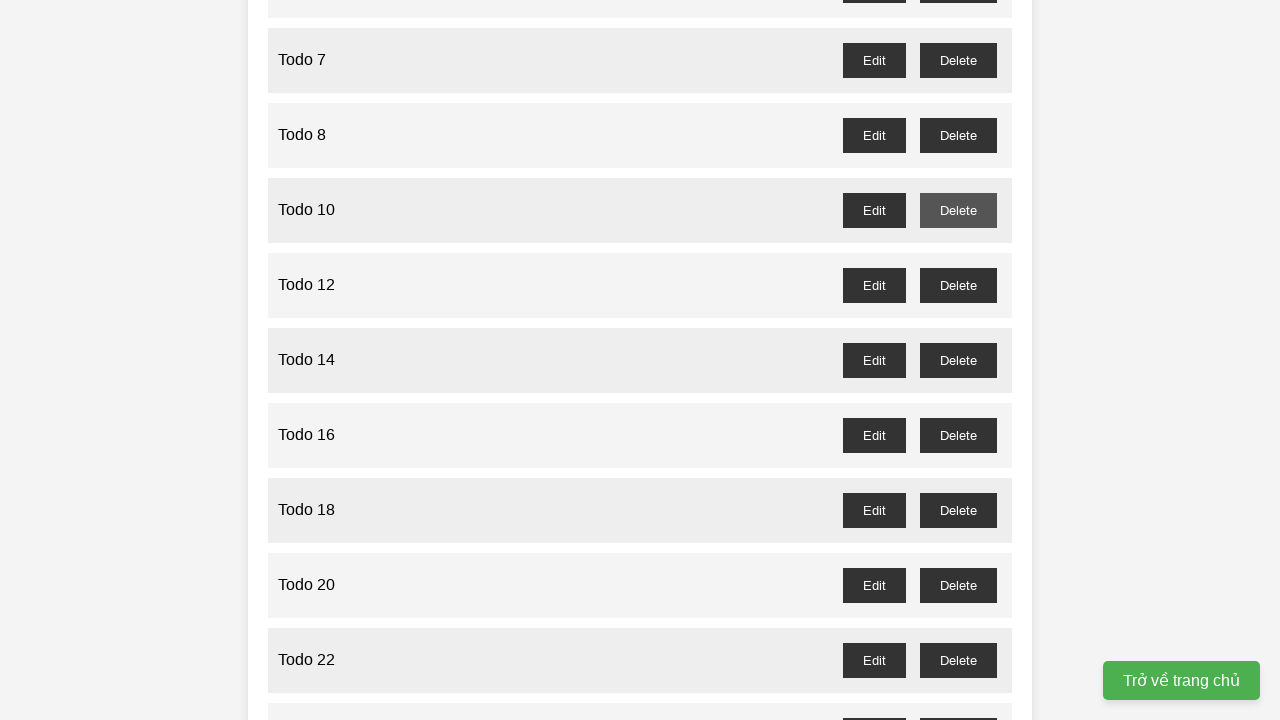

Clicked delete button for odd-numbered Todo 7 at (958, 60) on //button[@onclick='deleteTask(7)']
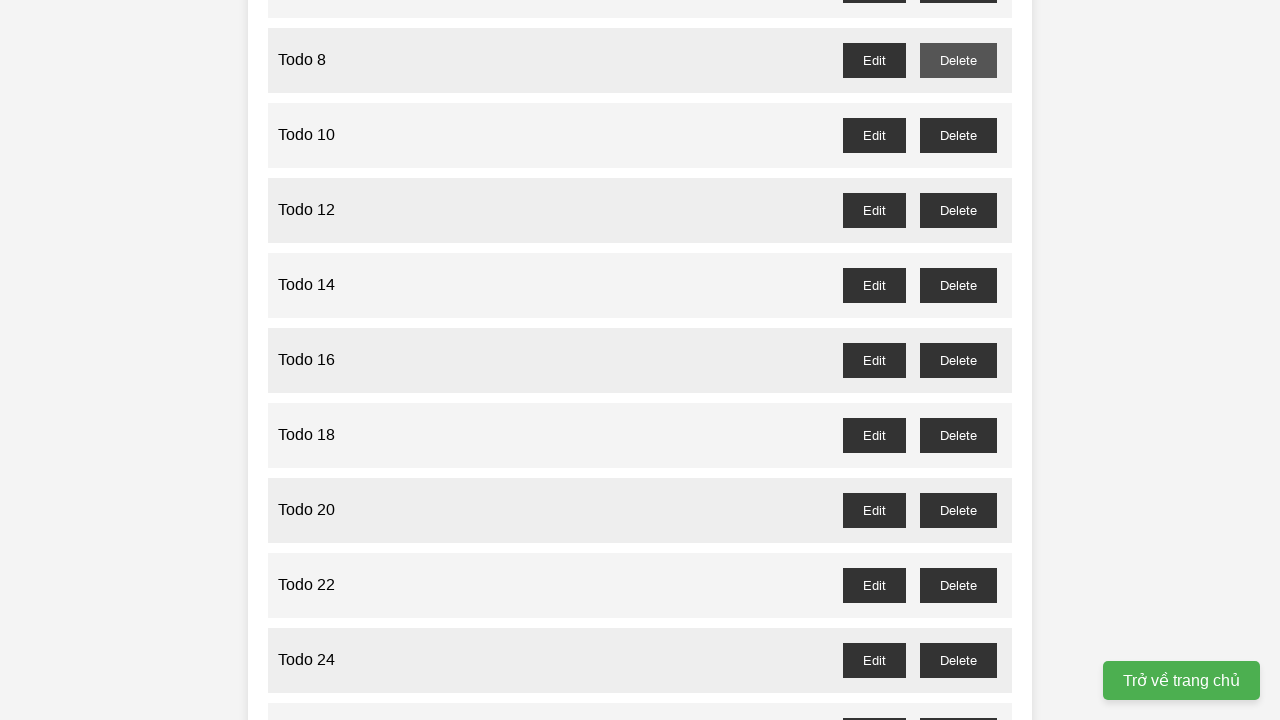

Waited 100ms after deleting Todo 7
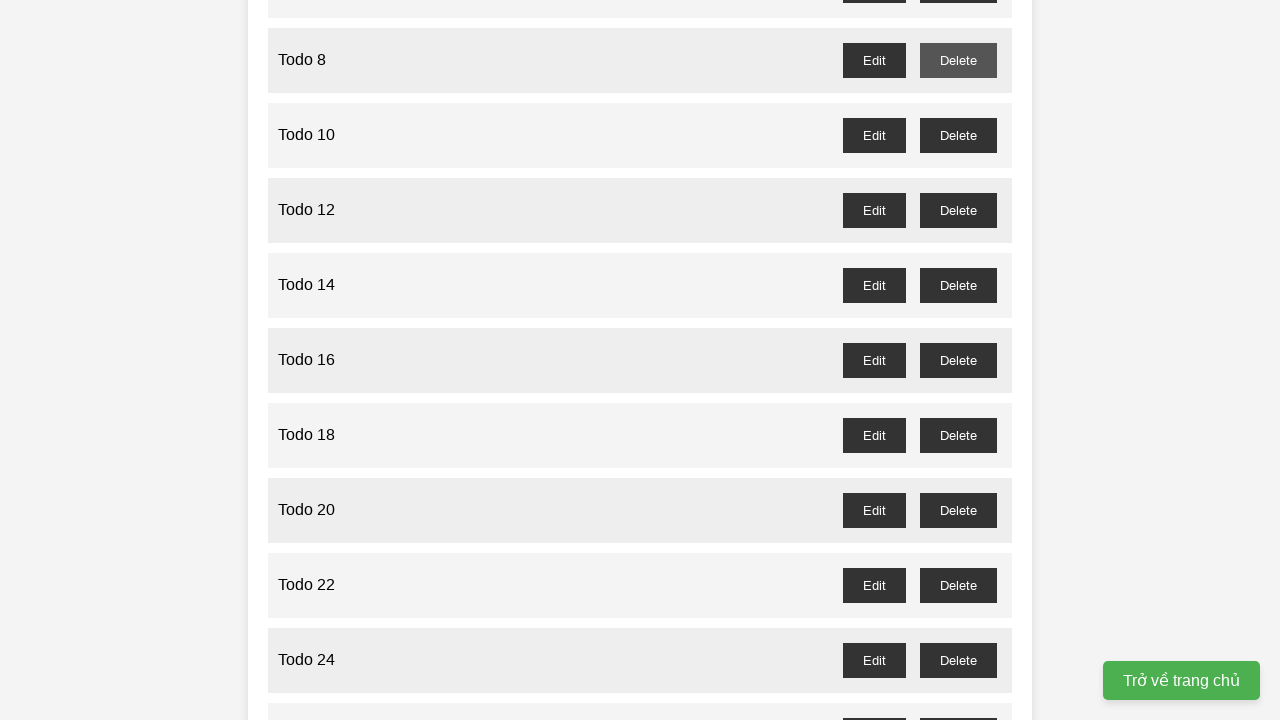

Clicked delete button for odd-numbered Todo 5 at (958, 360) on //button[@onclick='deleteTask(5)']
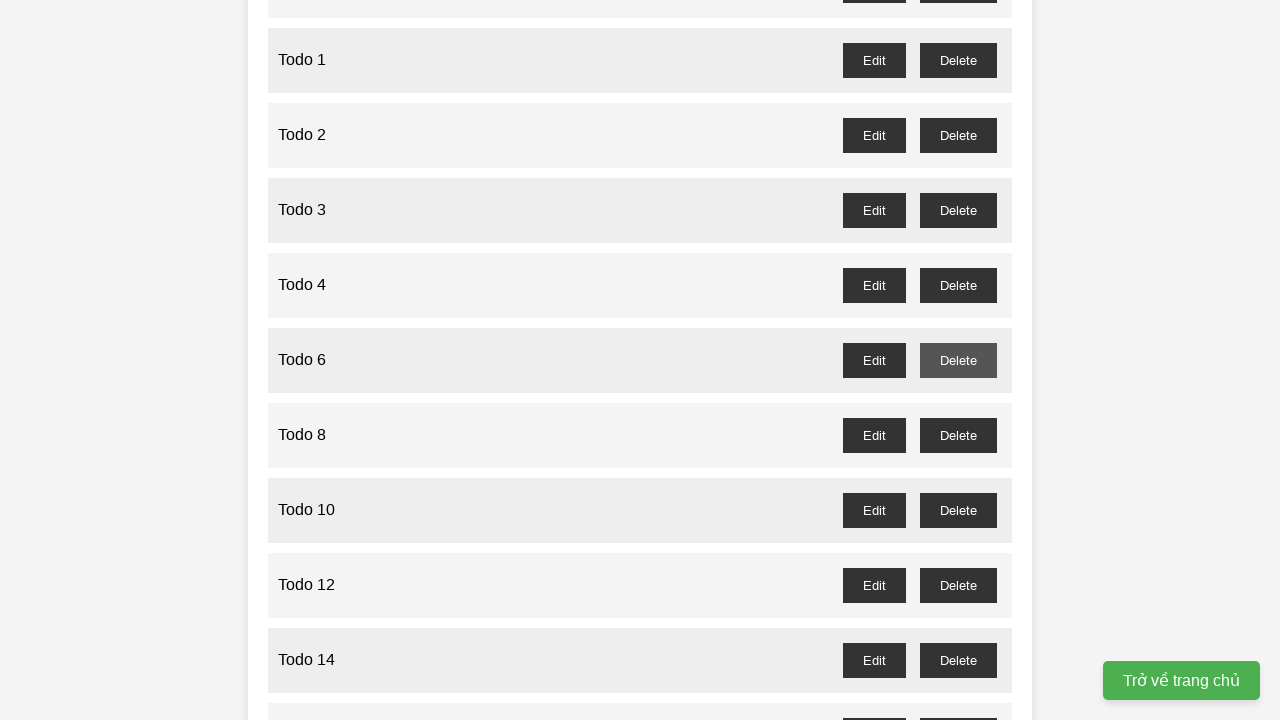

Waited 100ms after deleting Todo 5
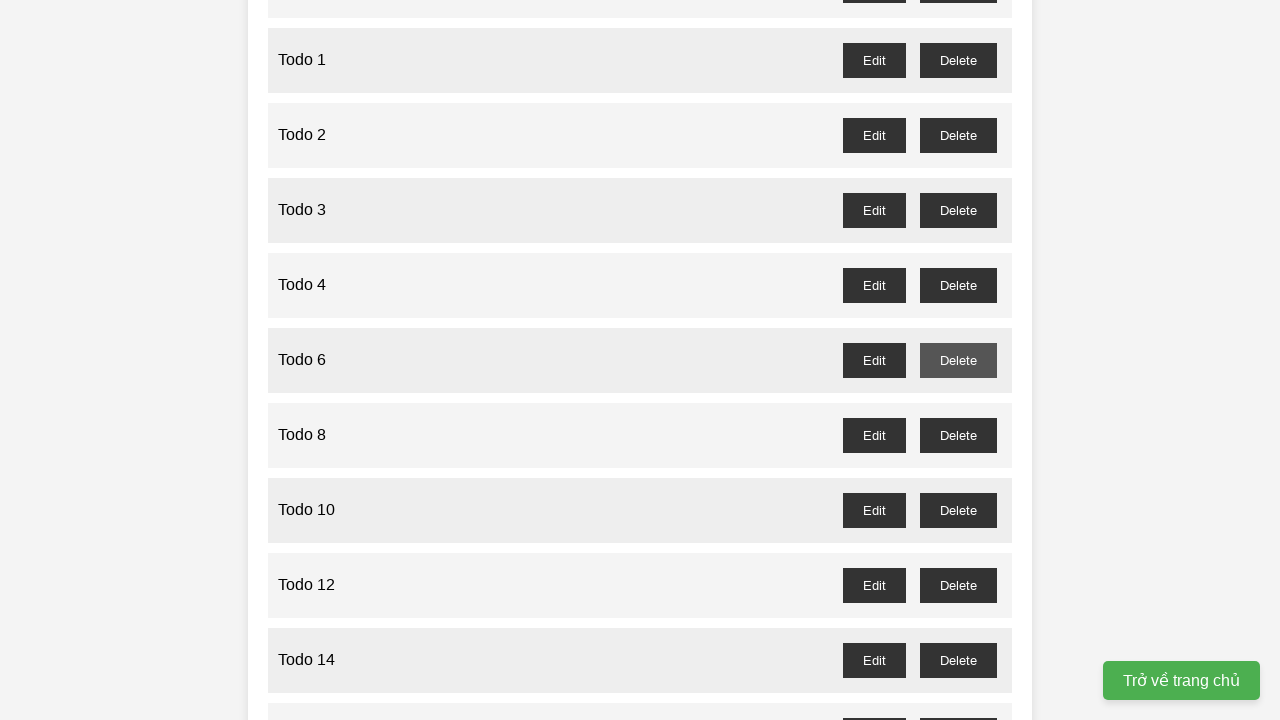

Clicked delete button for odd-numbered Todo 3 at (958, 210) on //button[@onclick='deleteTask(3)']
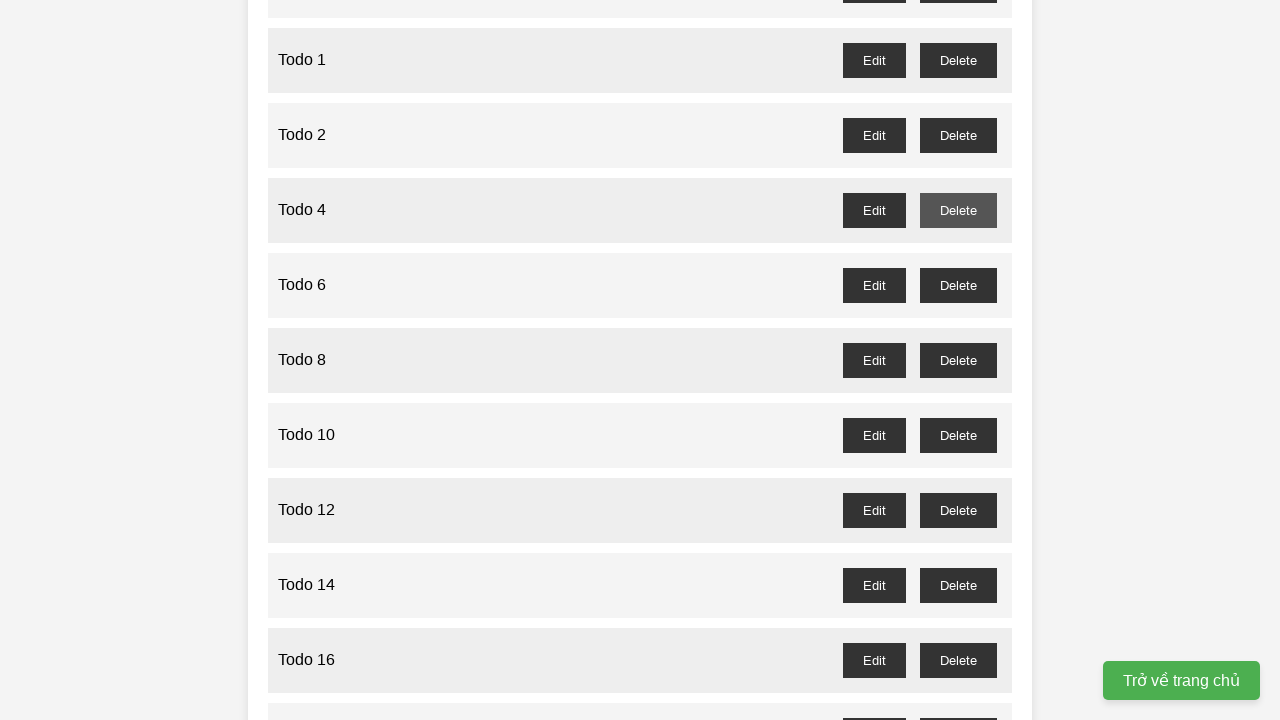

Waited 100ms after deleting Todo 3
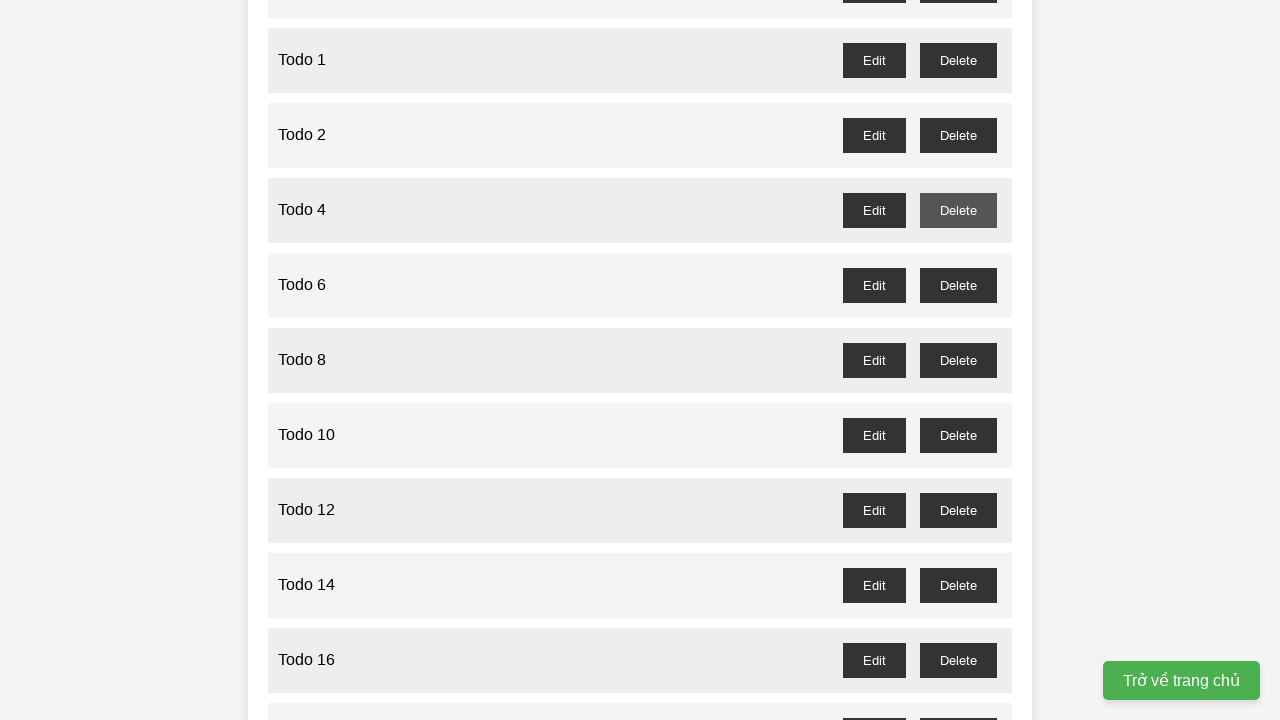

Clicked delete button for odd-numbered Todo 1 at (958, 60) on //button[@onclick='deleteTask(1)']
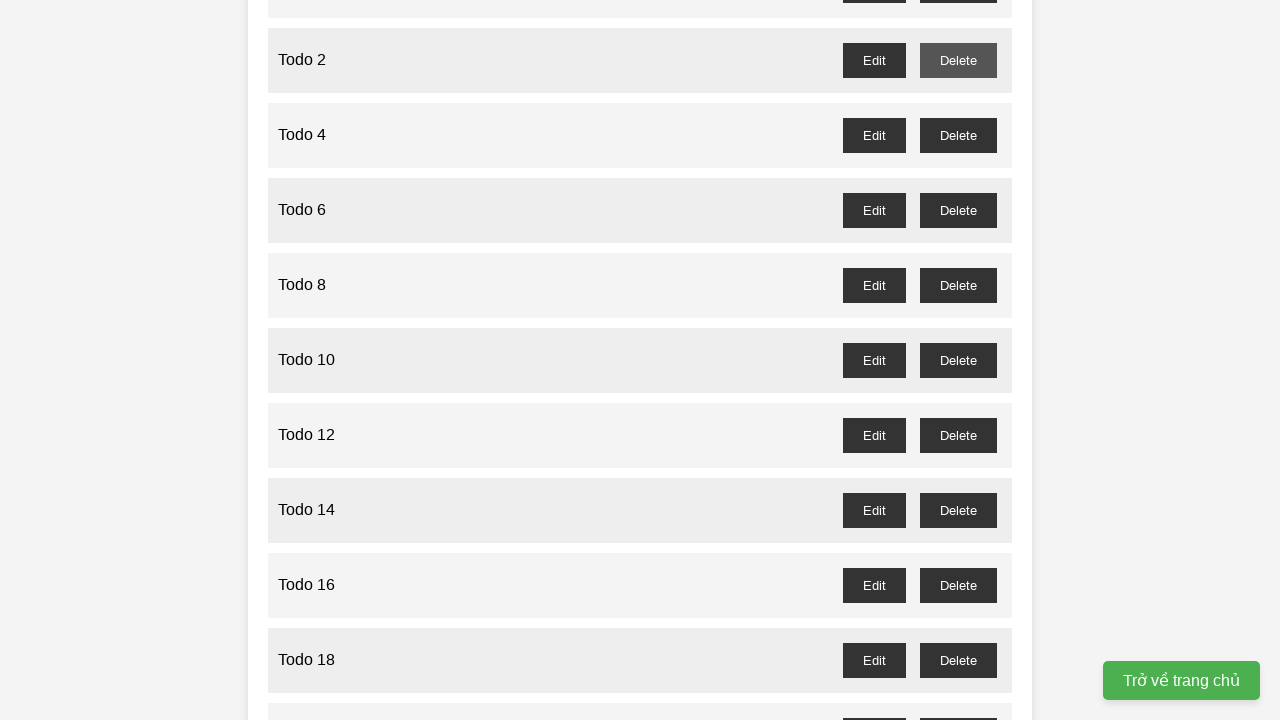

Waited 100ms after deleting Todo 1
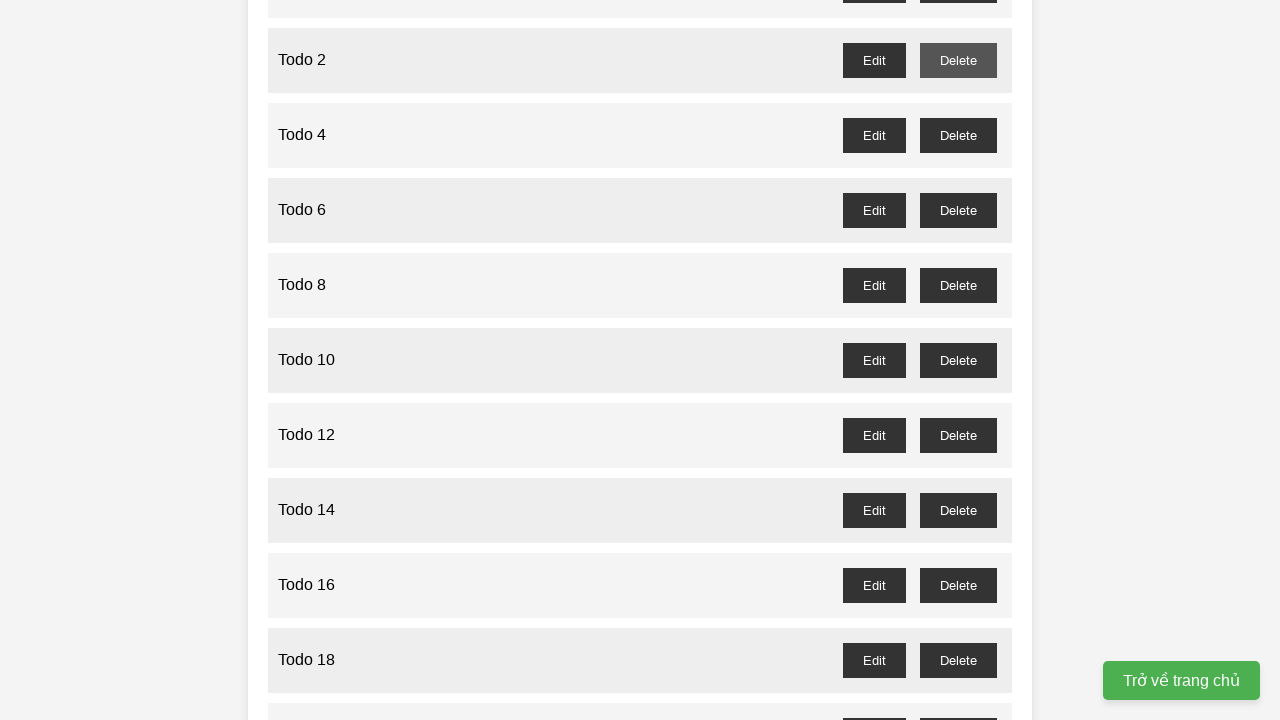

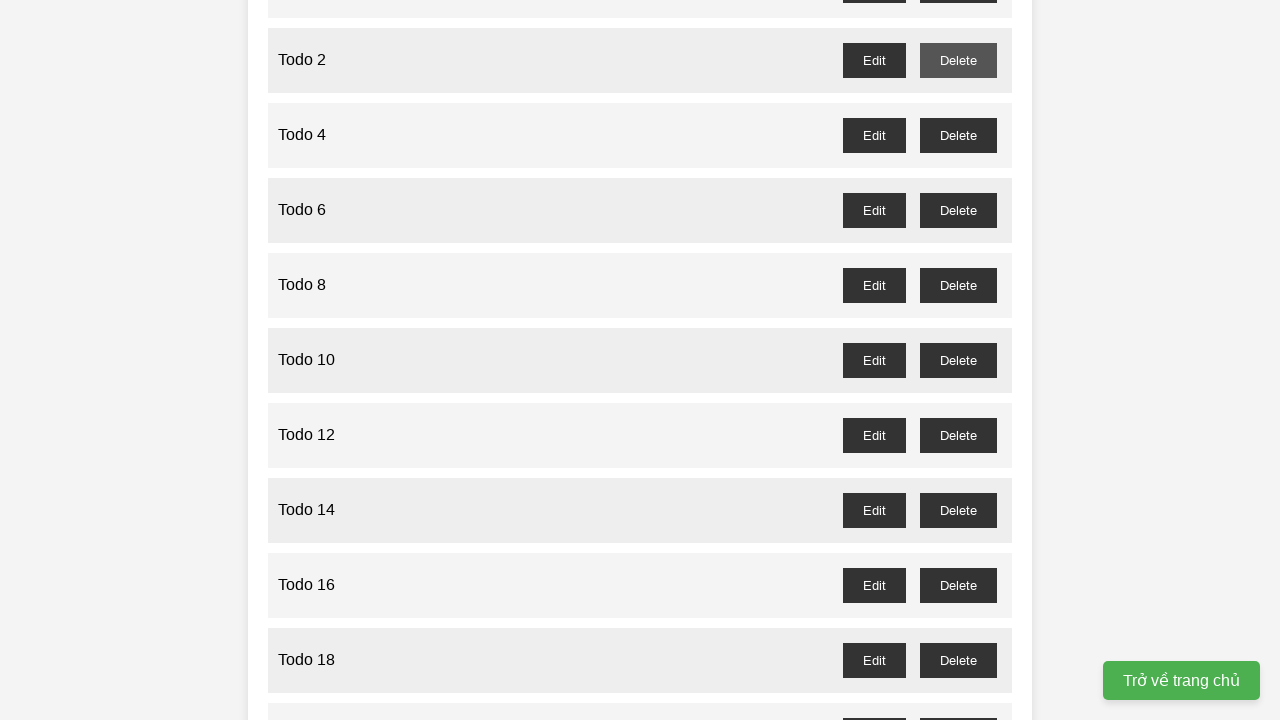